Automates waiting in a ticket queue by continuously refreshing the page until it detects the word "admission" indicating the queue has been passed

Starting URL: https://glastonbury.seetickets.com/event/glastonbury-2024-deposits/worthy-farm/3500000

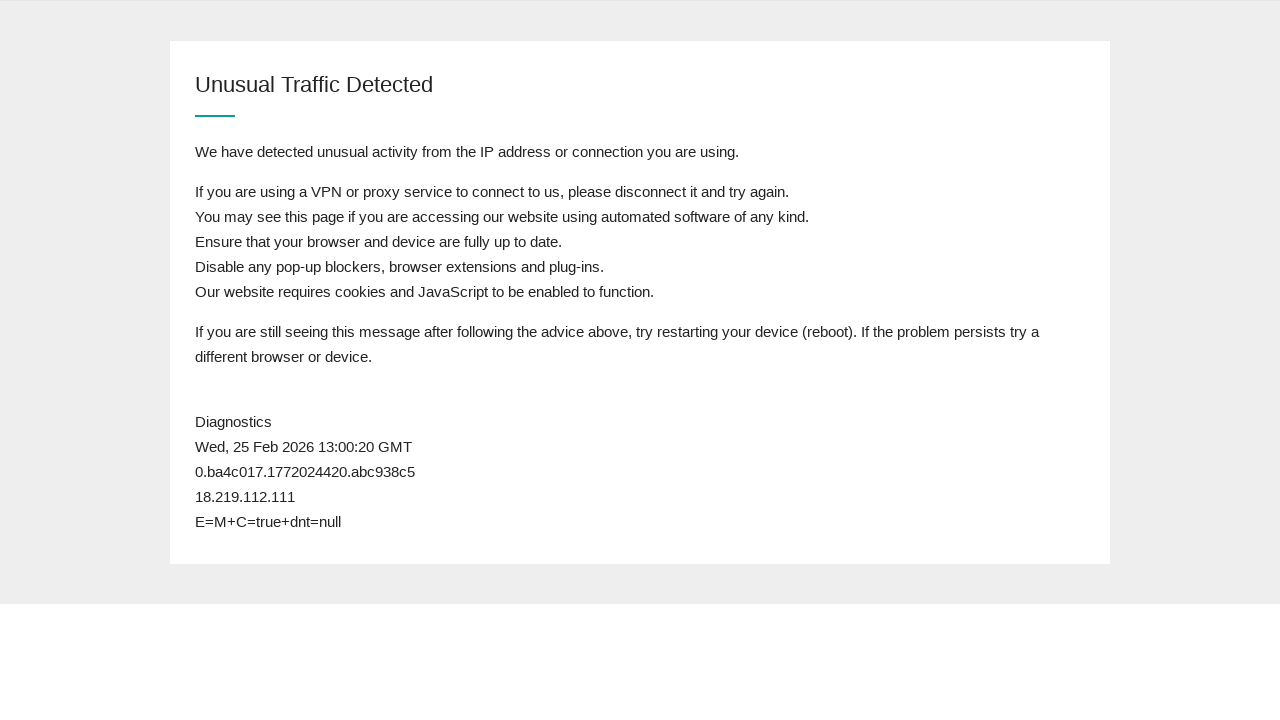

Reloaded page to check queue status
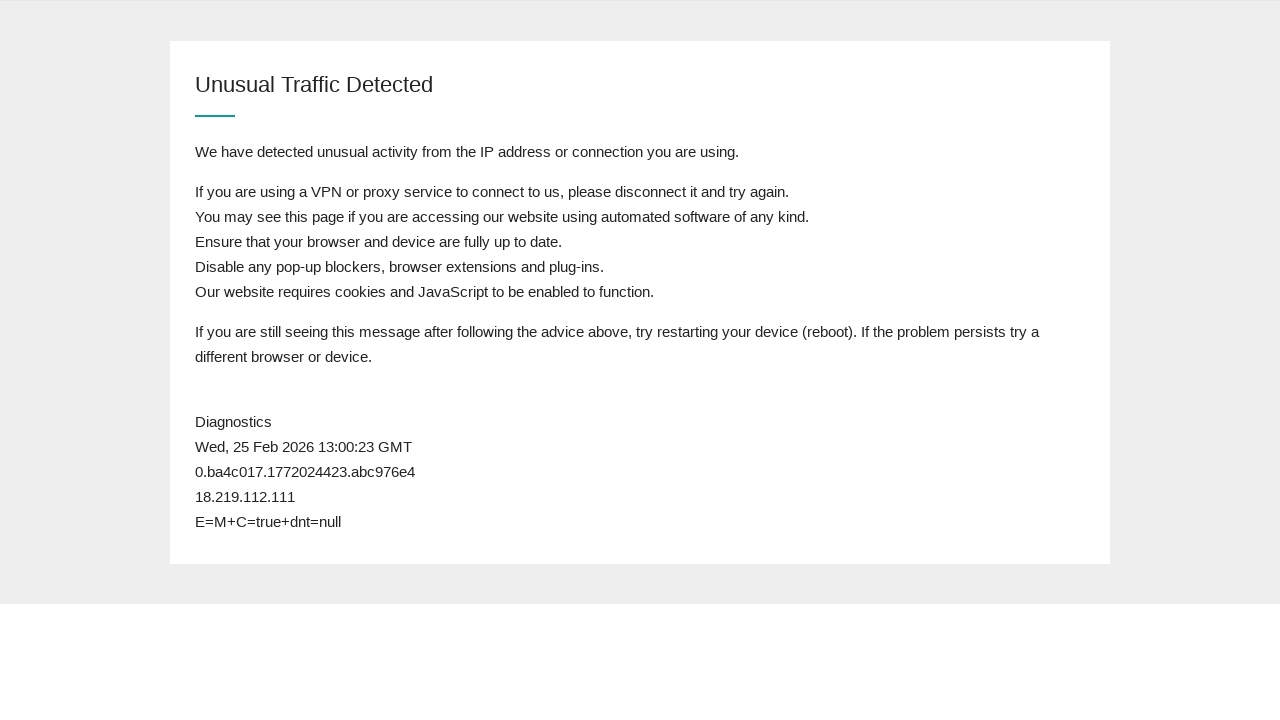

Waited 1 second for page to load
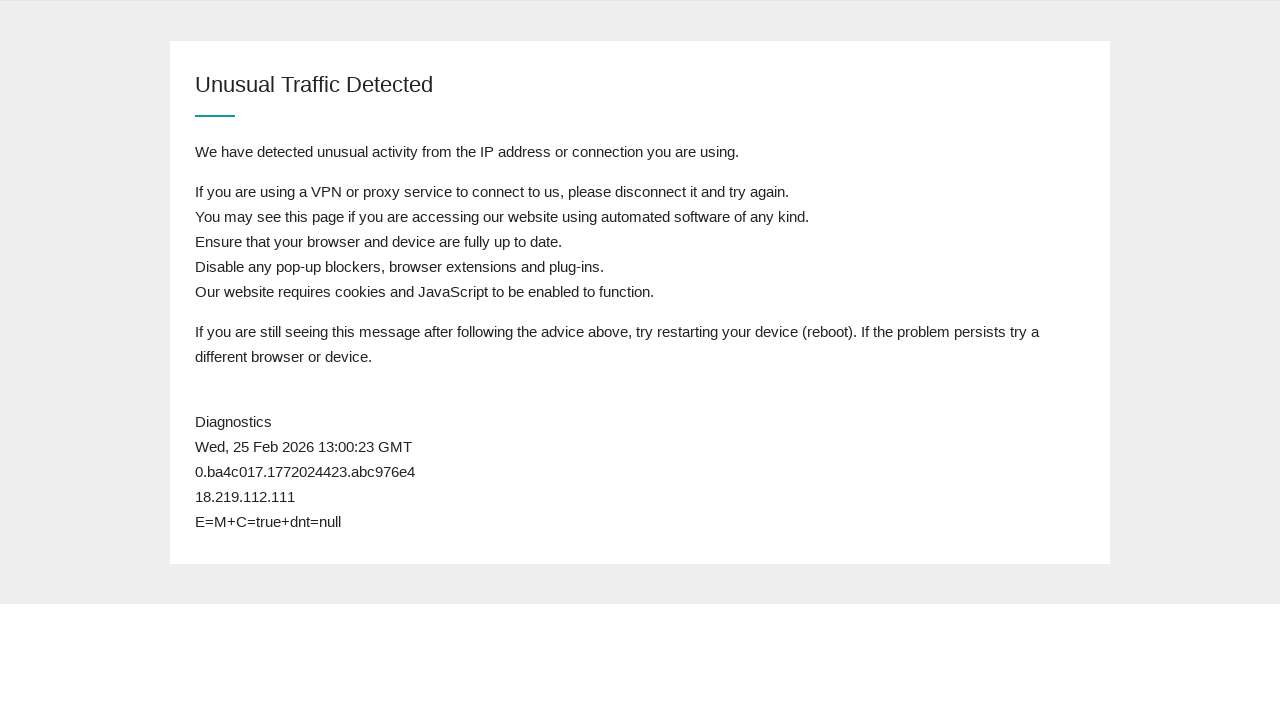

Body element loaded successfully
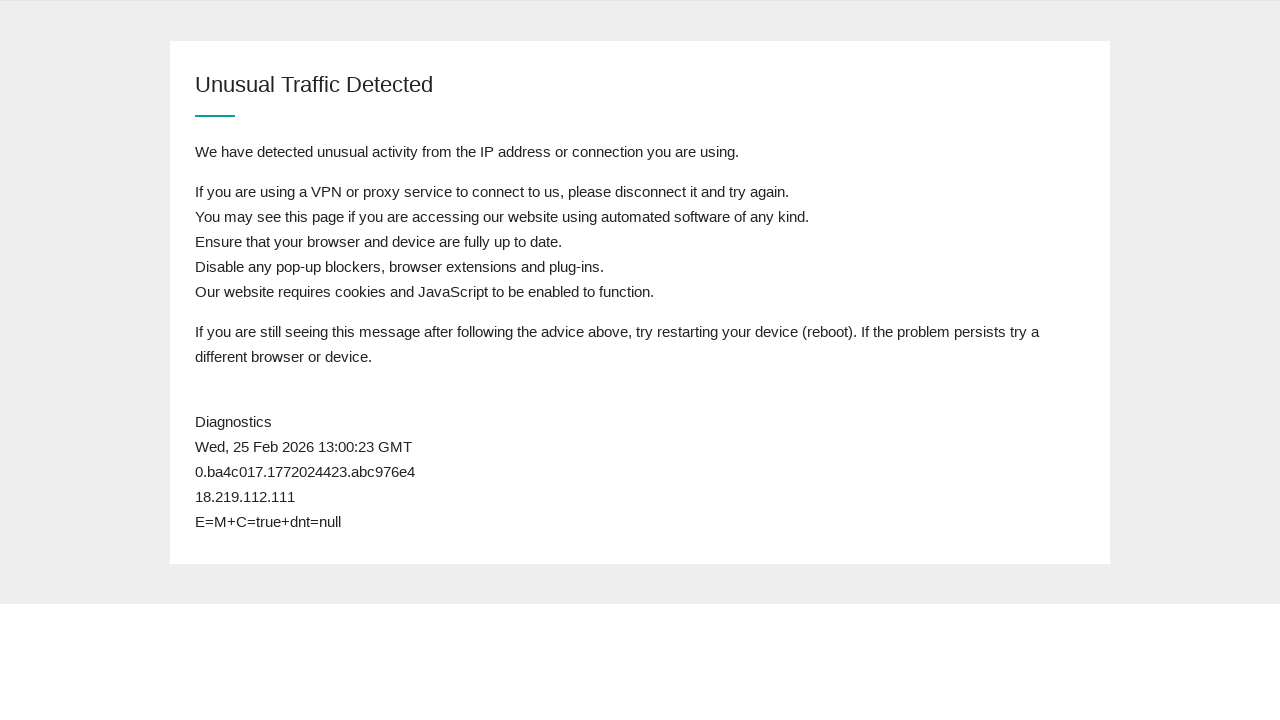

Retrieved page content to check for 'admission' keyword
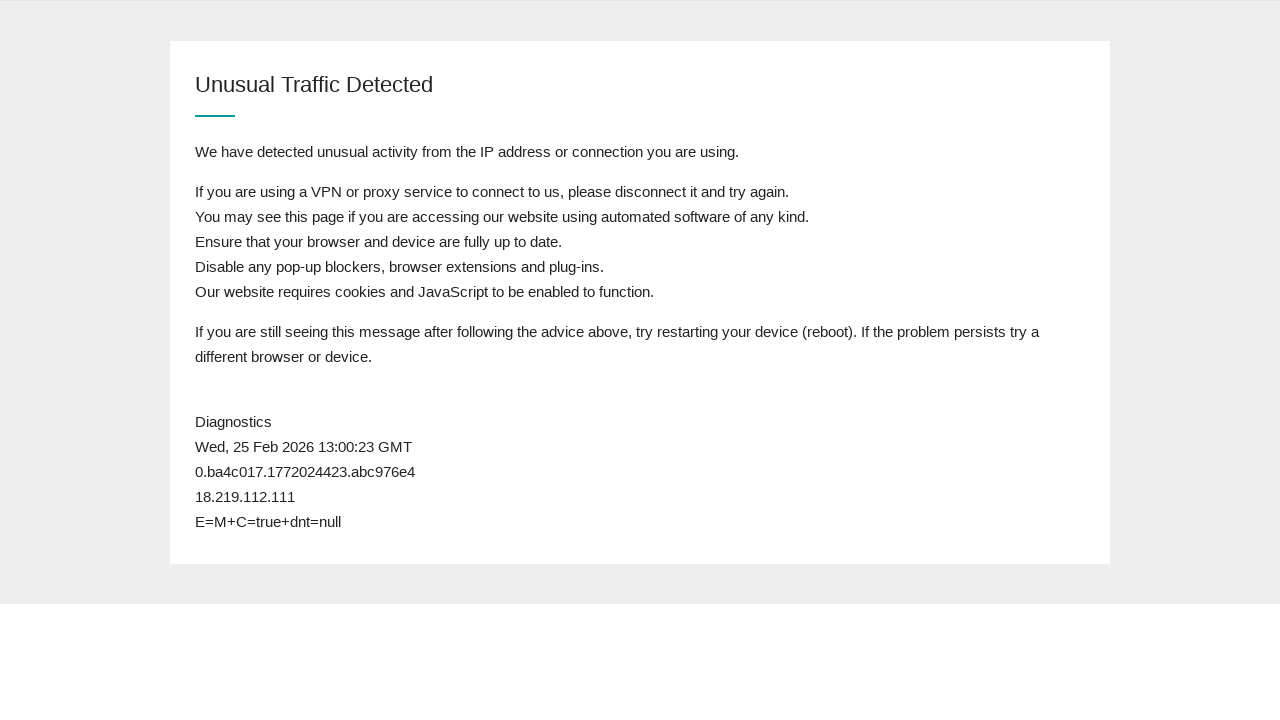

Reloaded page to check queue status
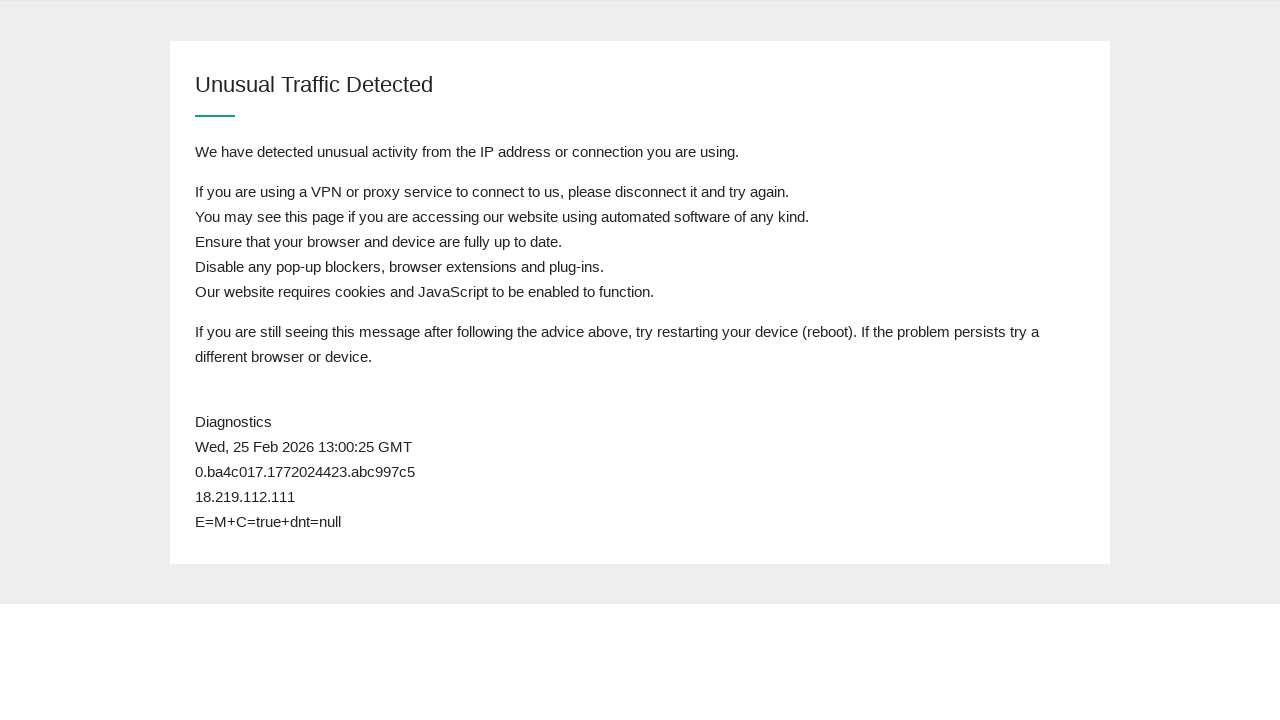

Waited 1 second for page to load
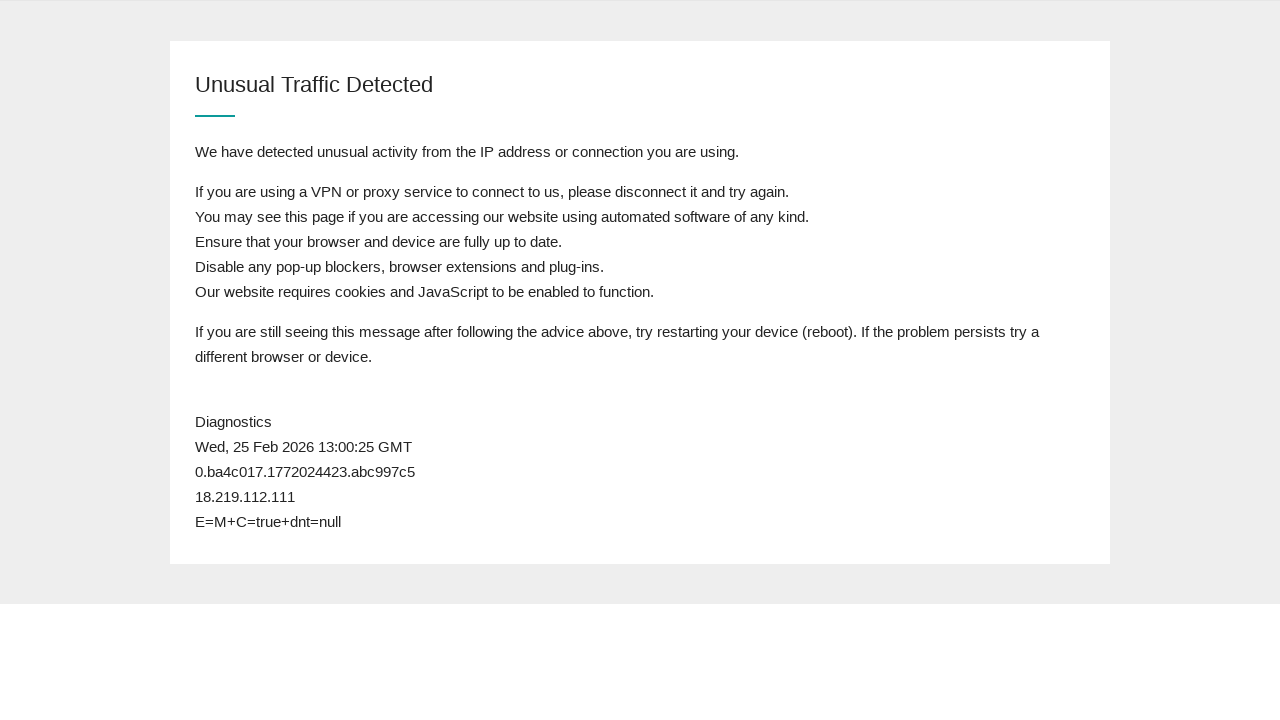

Body element loaded successfully
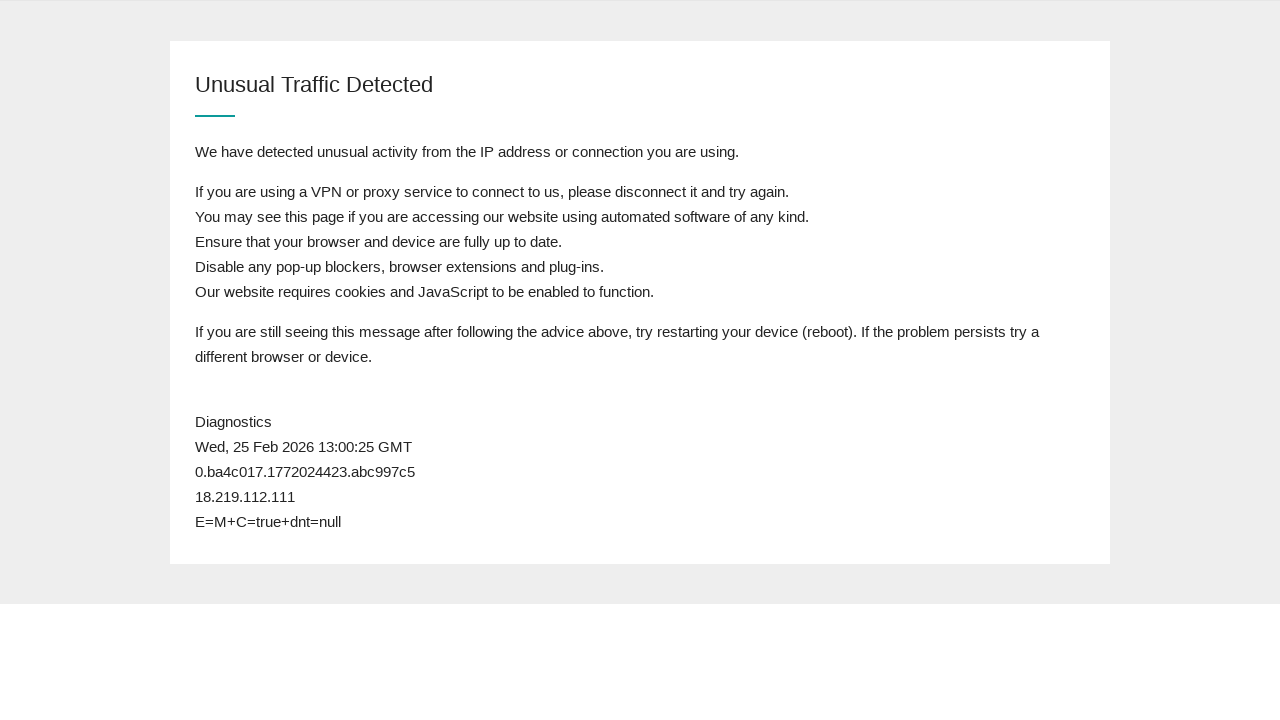

Retrieved page content to check for 'admission' keyword
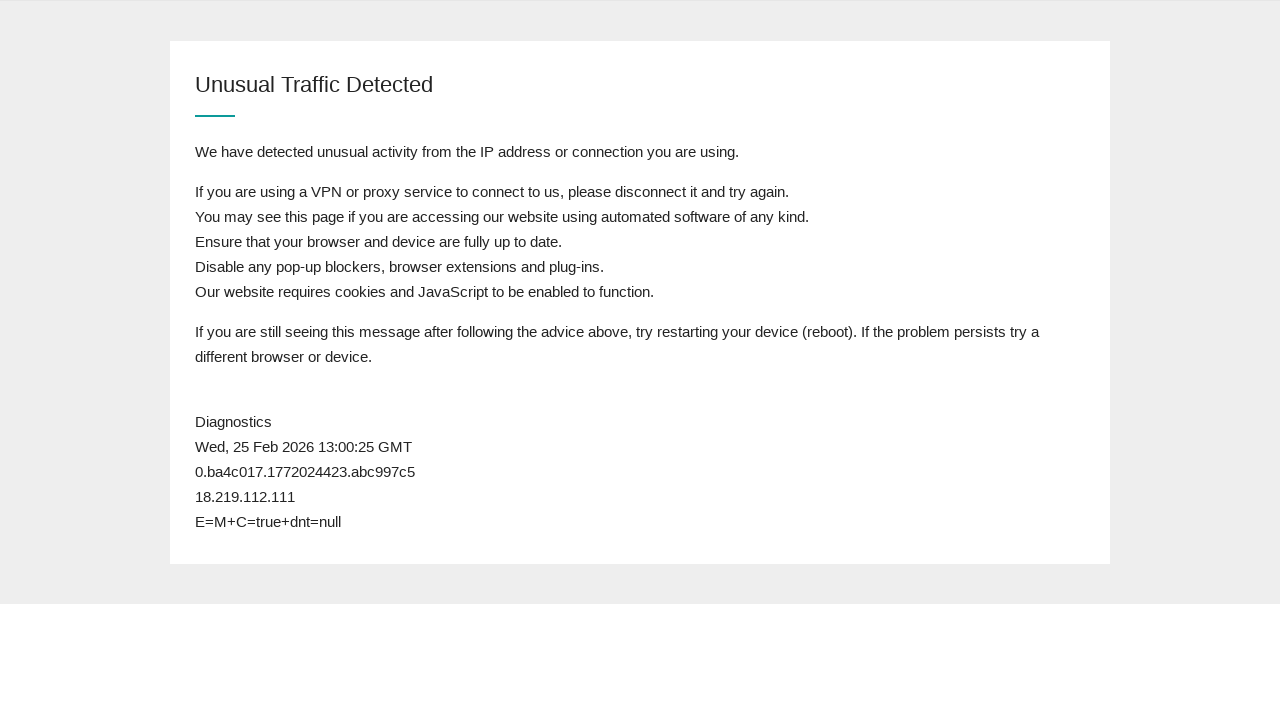

Reloaded page to check queue status
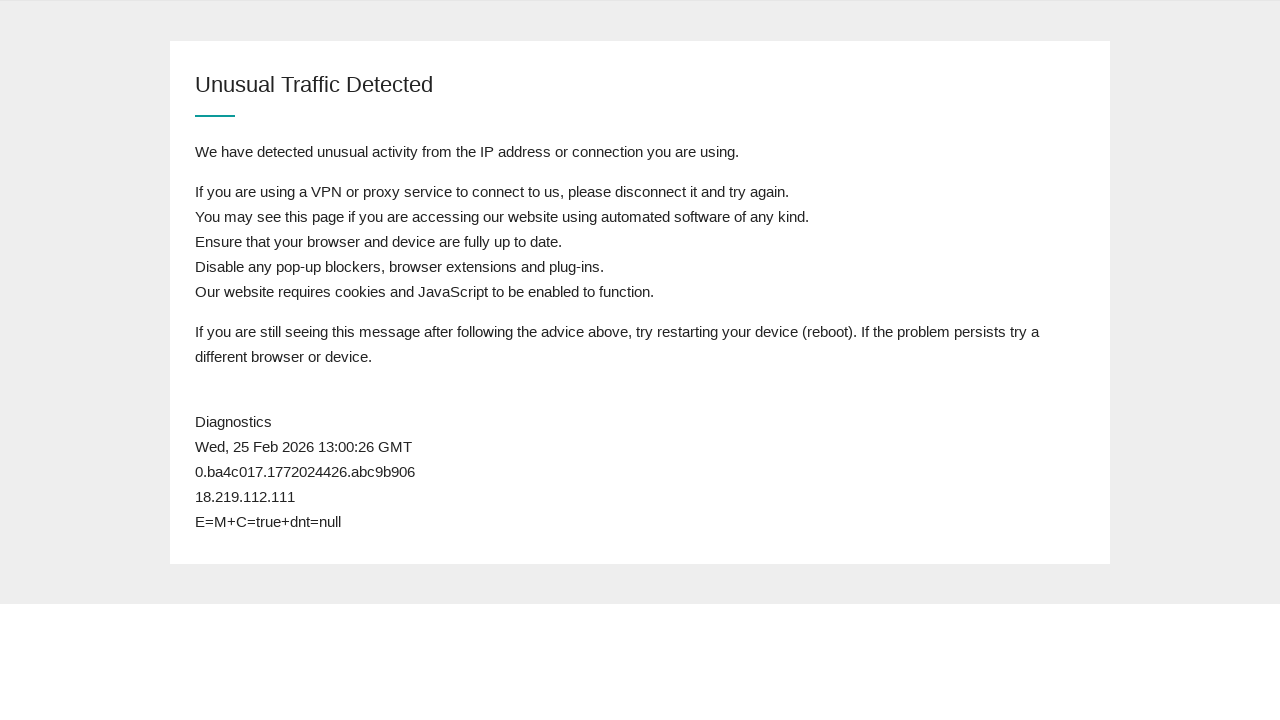

Waited 1 second for page to load
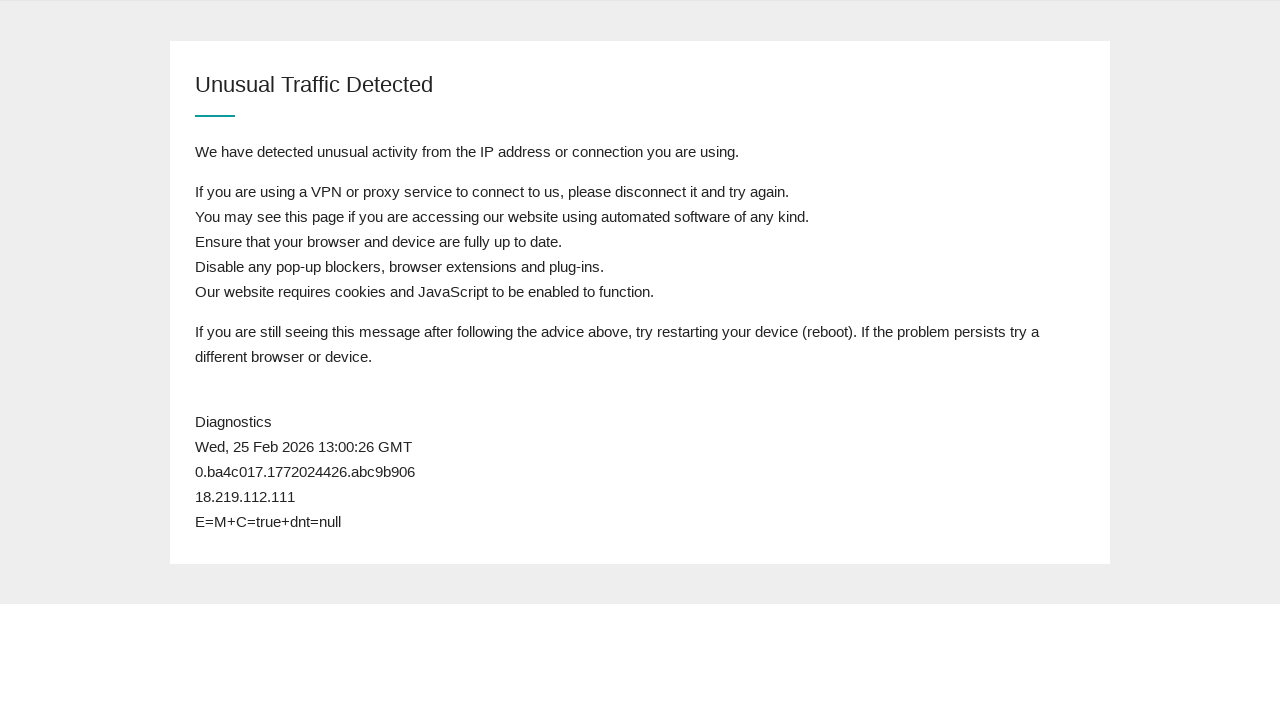

Body element loaded successfully
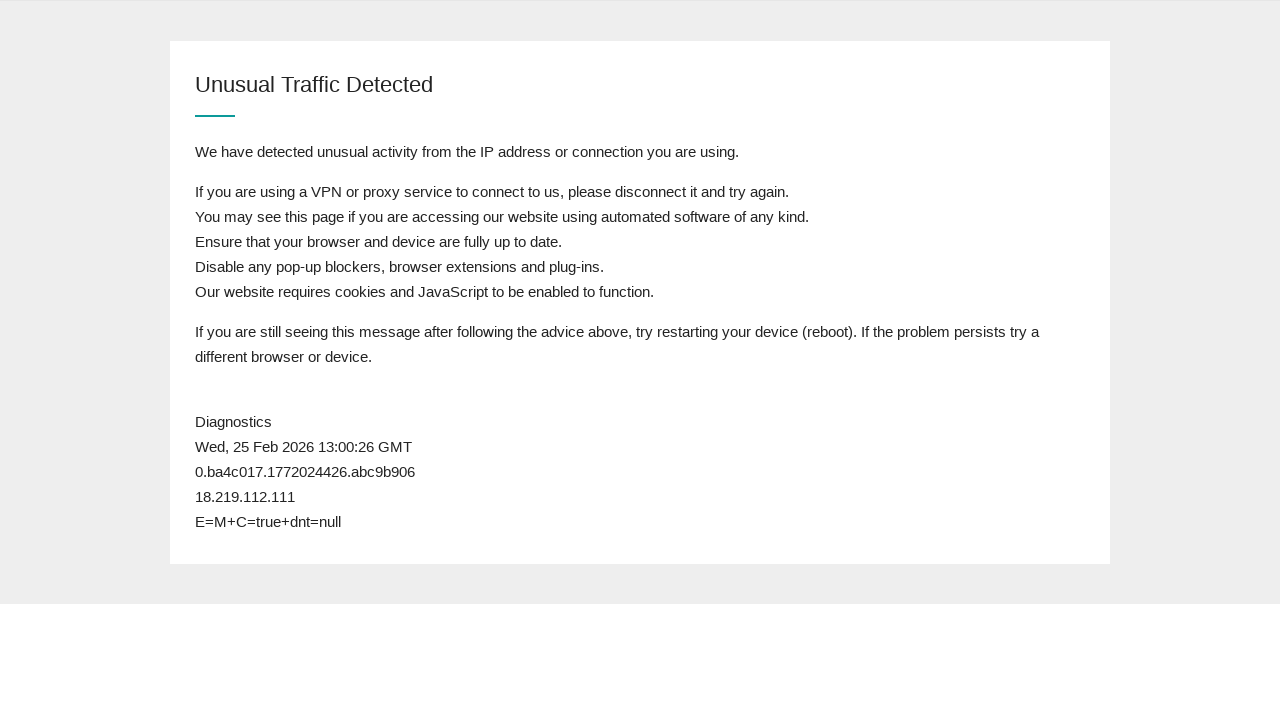

Retrieved page content to check for 'admission' keyword
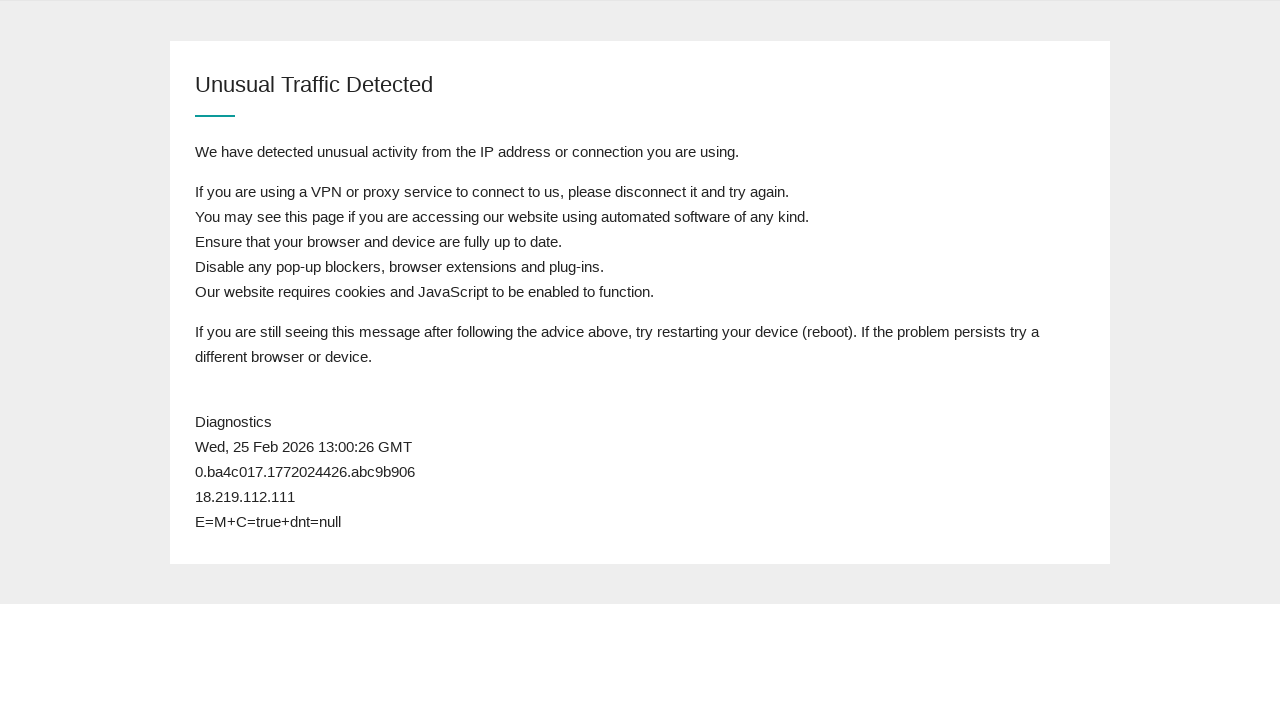

Reloaded page to check queue status
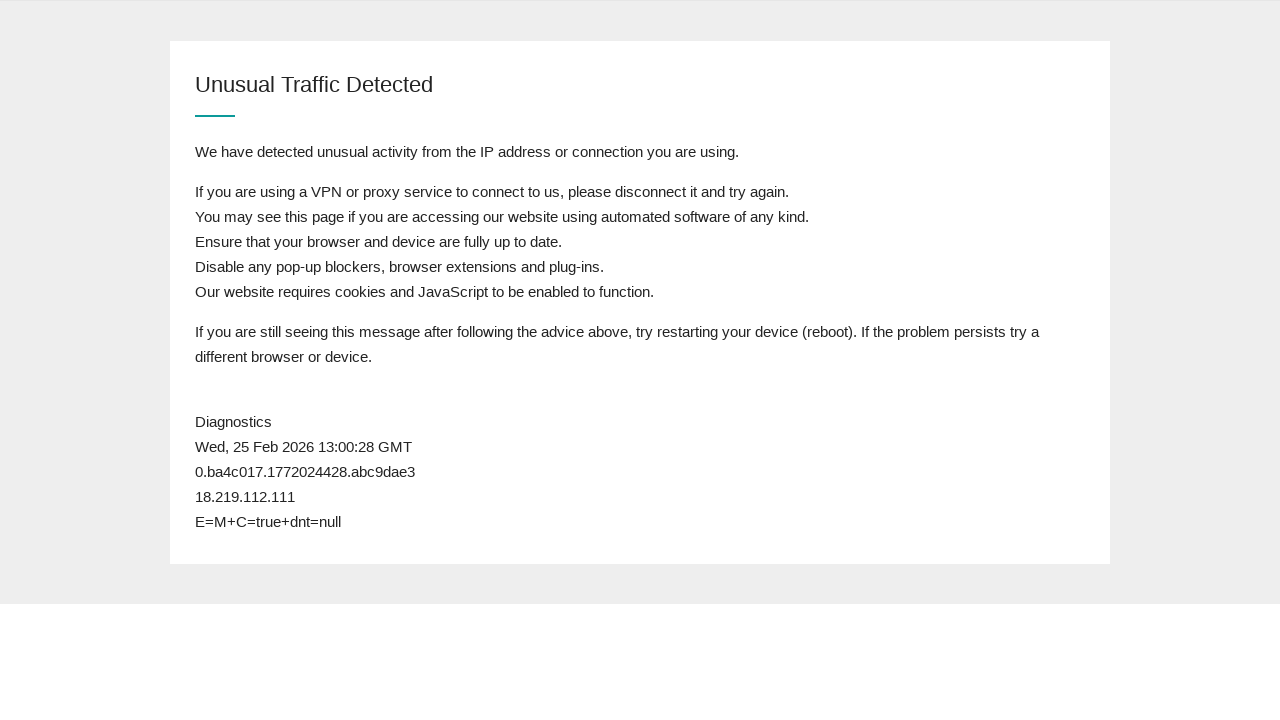

Waited 1 second for page to load
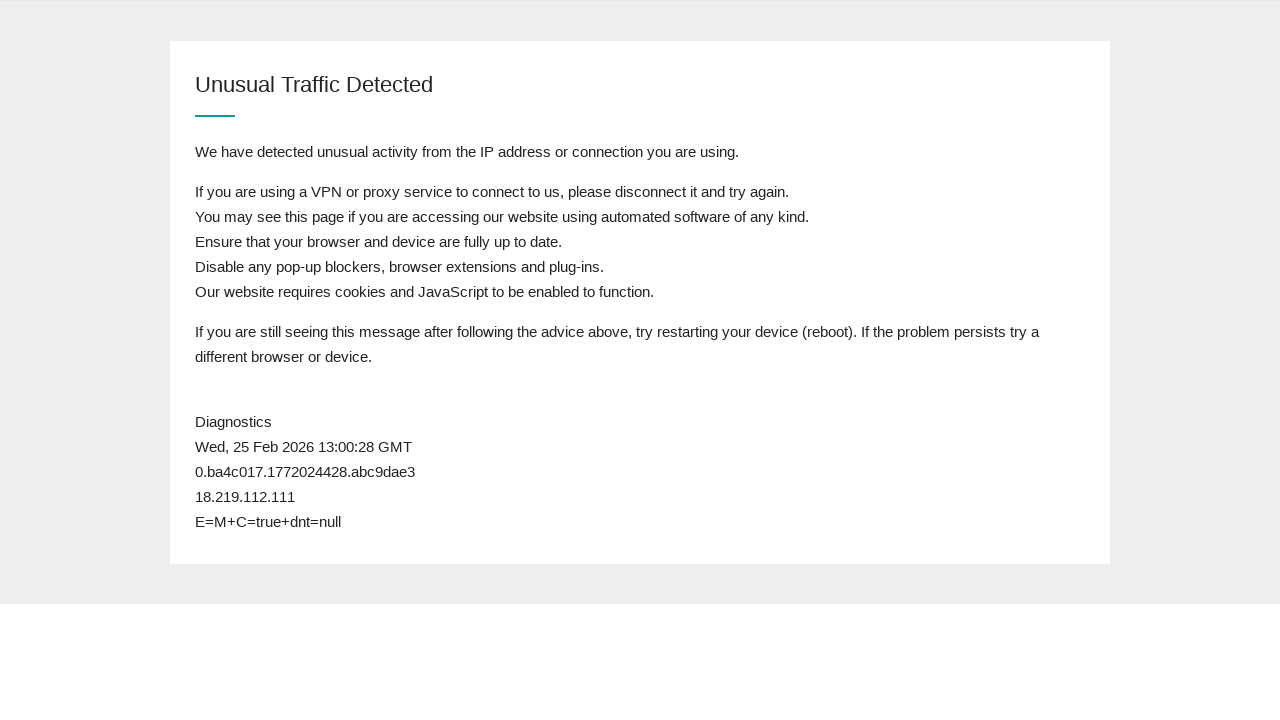

Body element loaded successfully
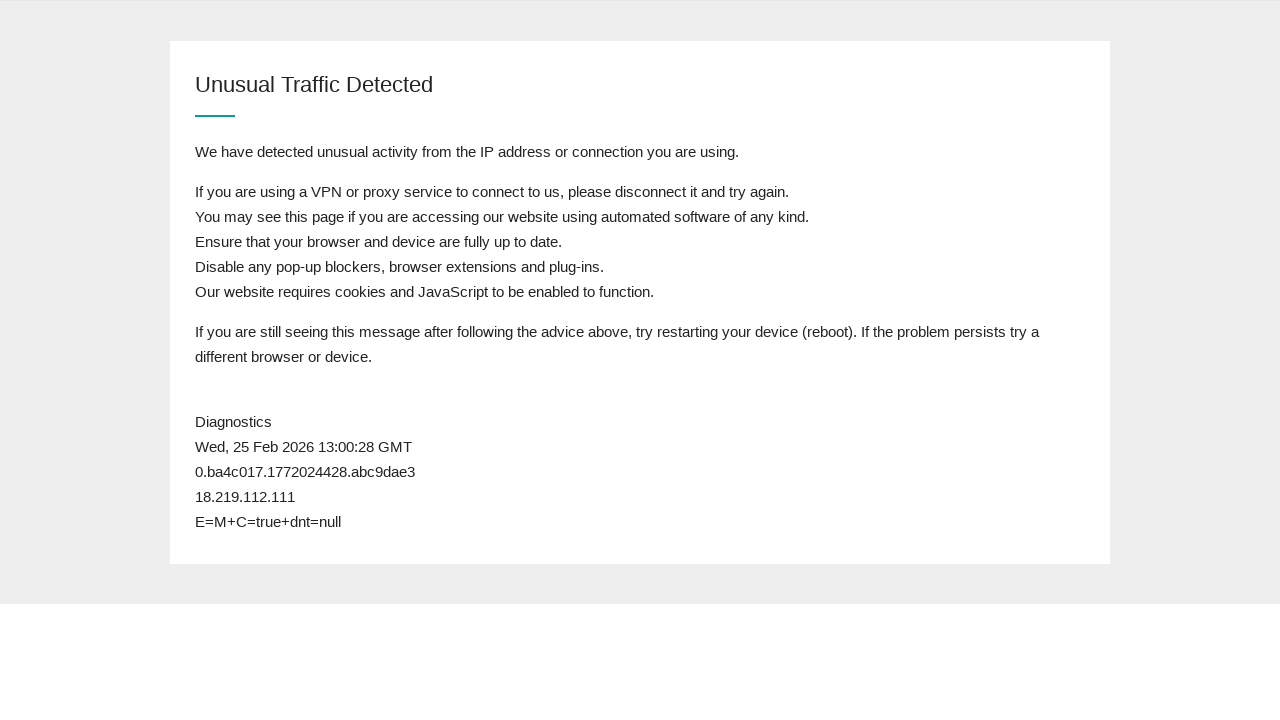

Retrieved page content to check for 'admission' keyword
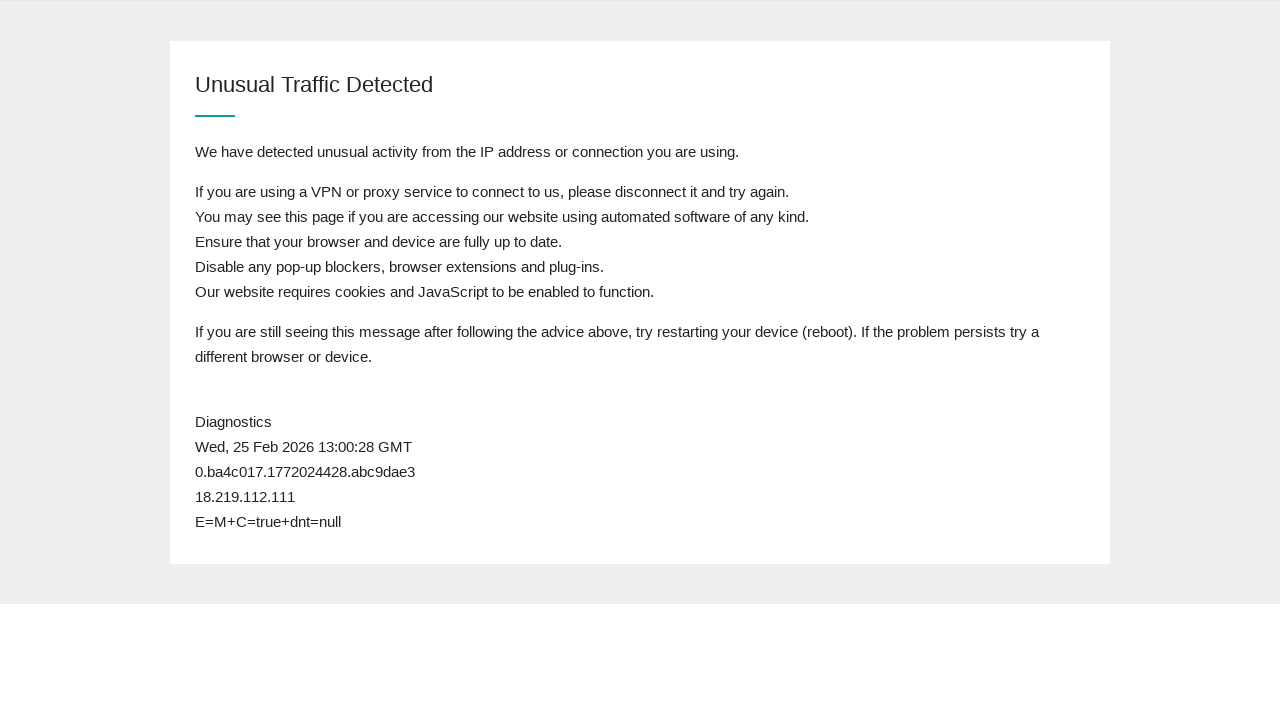

Reloaded page to check queue status
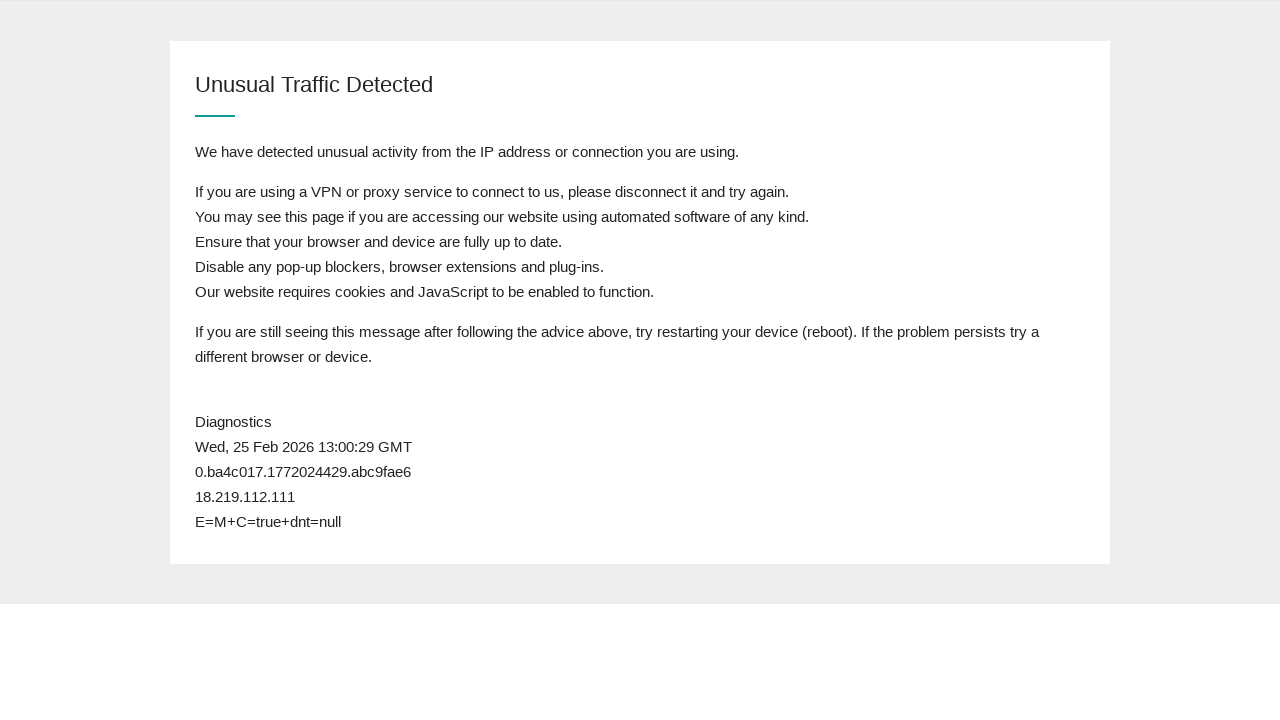

Waited 1 second for page to load
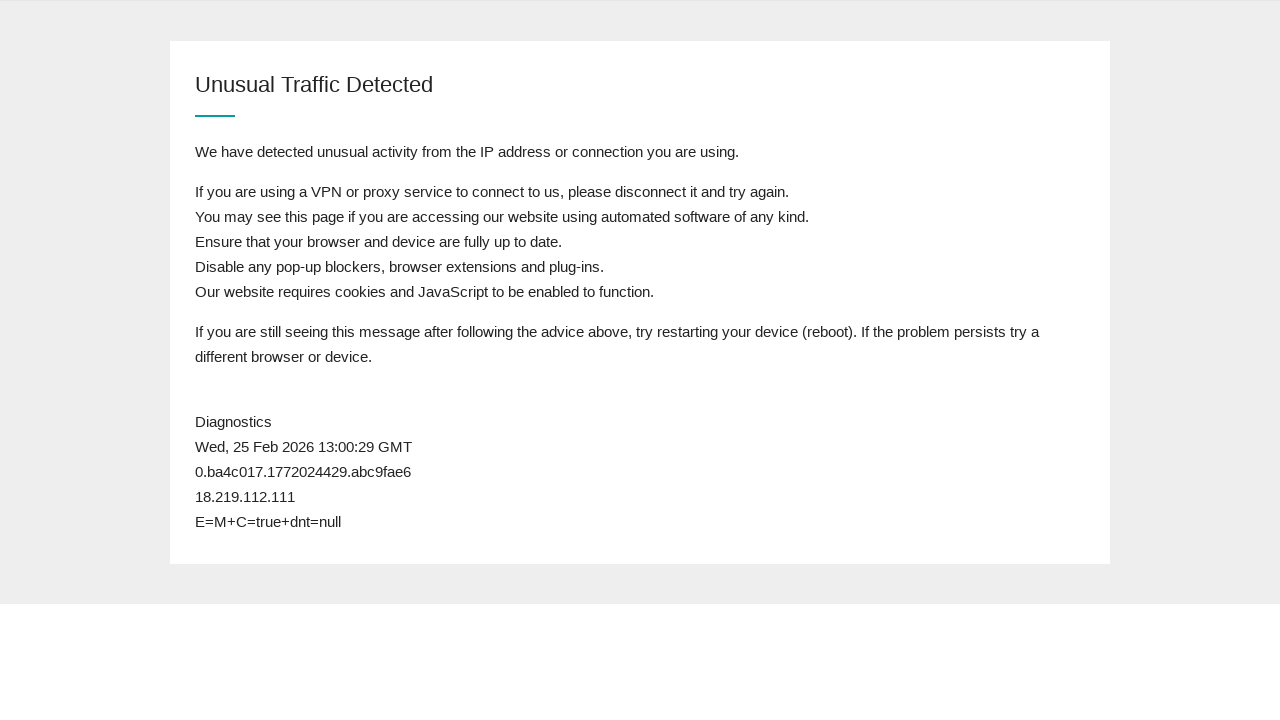

Body element loaded successfully
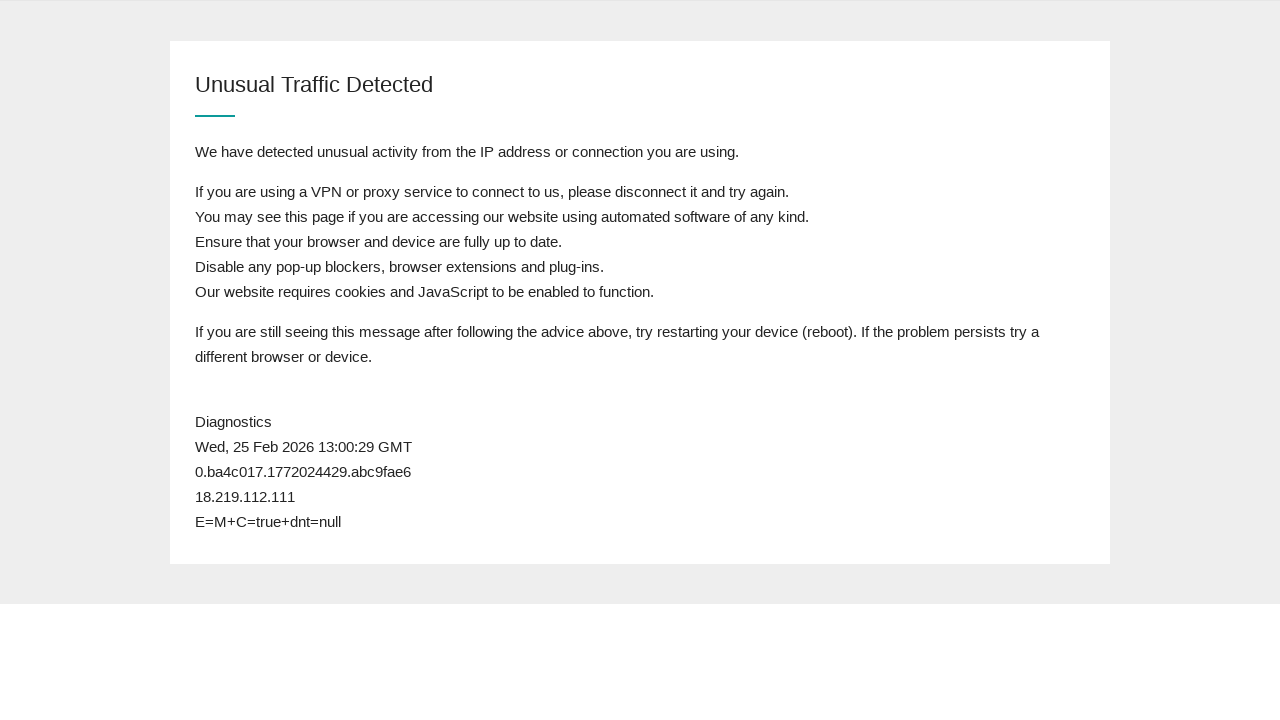

Retrieved page content to check for 'admission' keyword
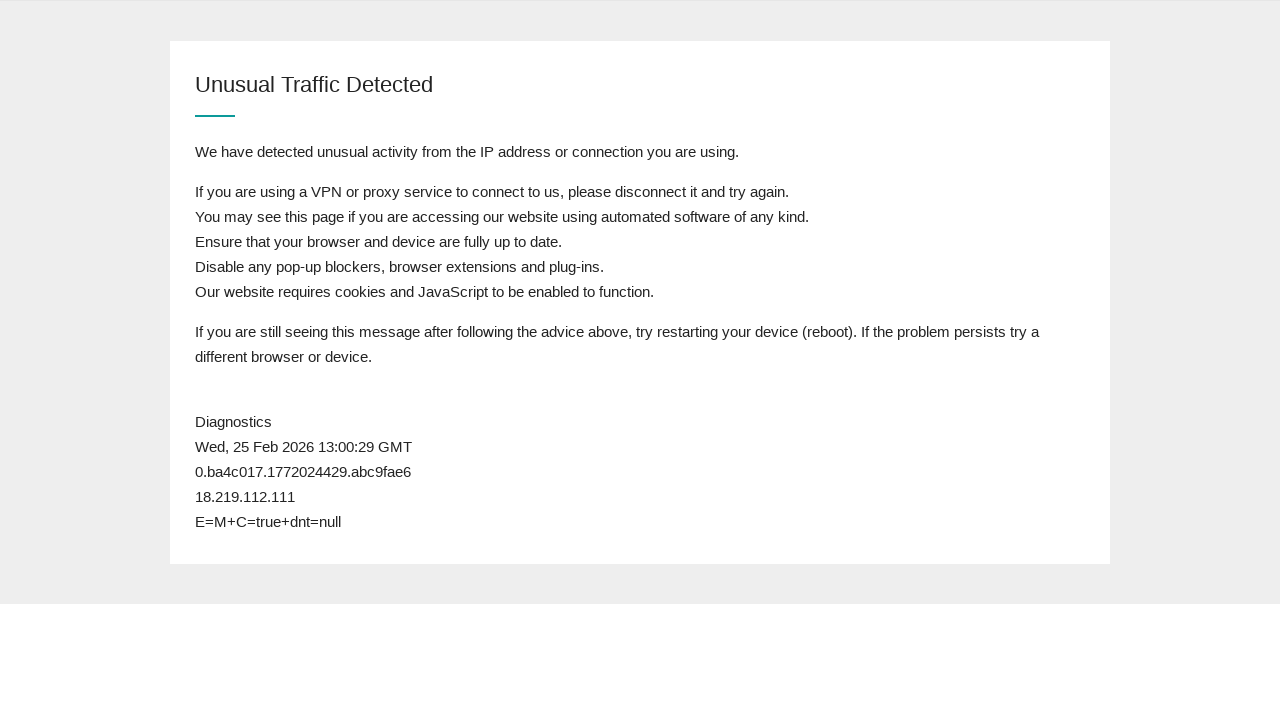

Reloaded page to check queue status
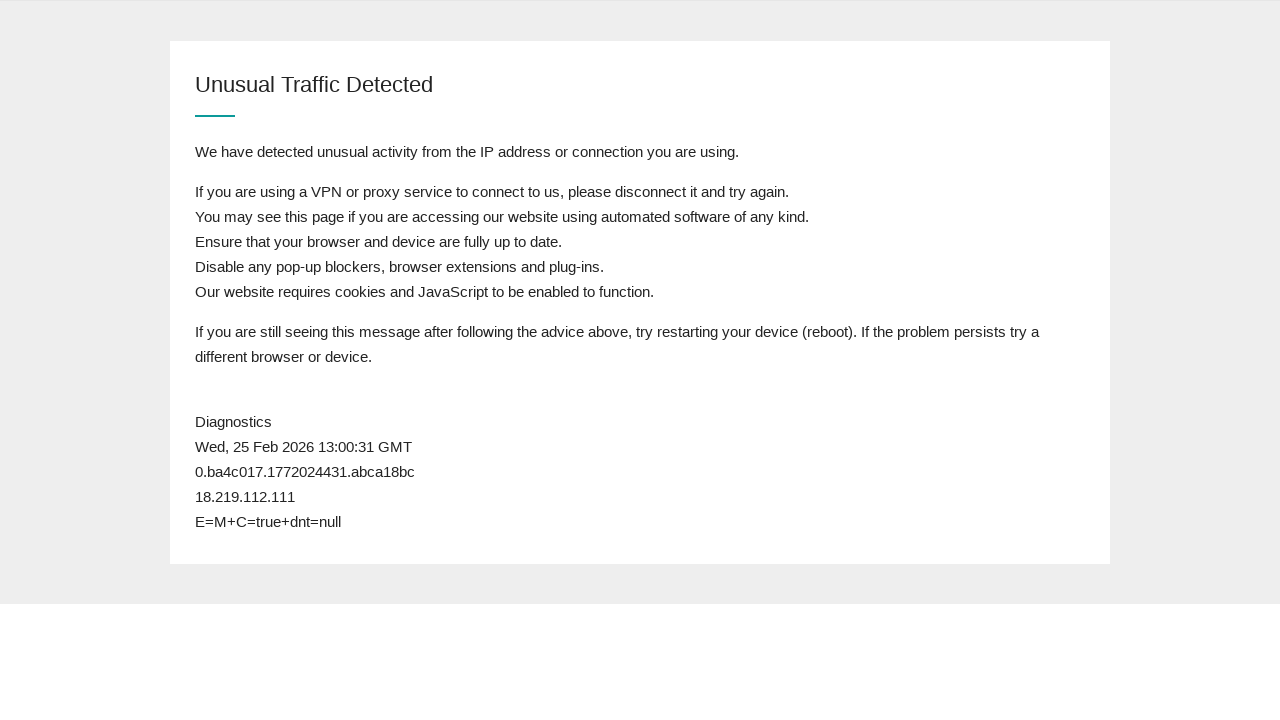

Waited 1 second for page to load
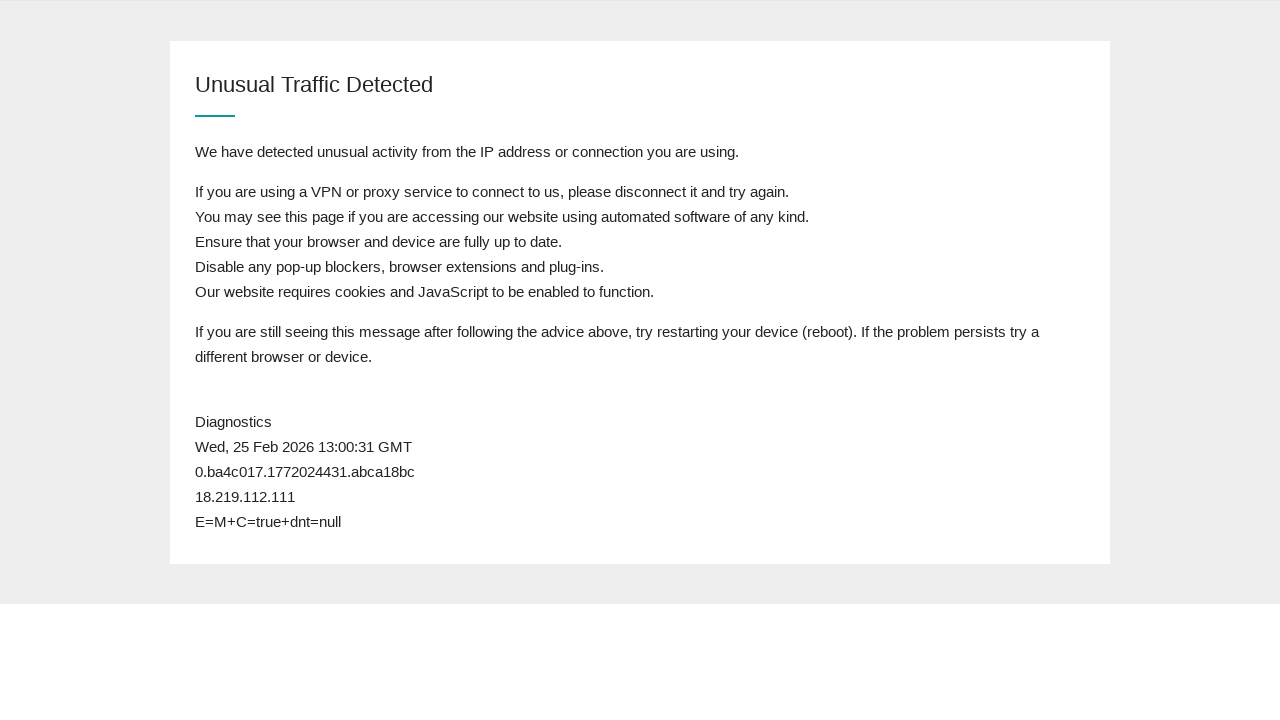

Body element loaded successfully
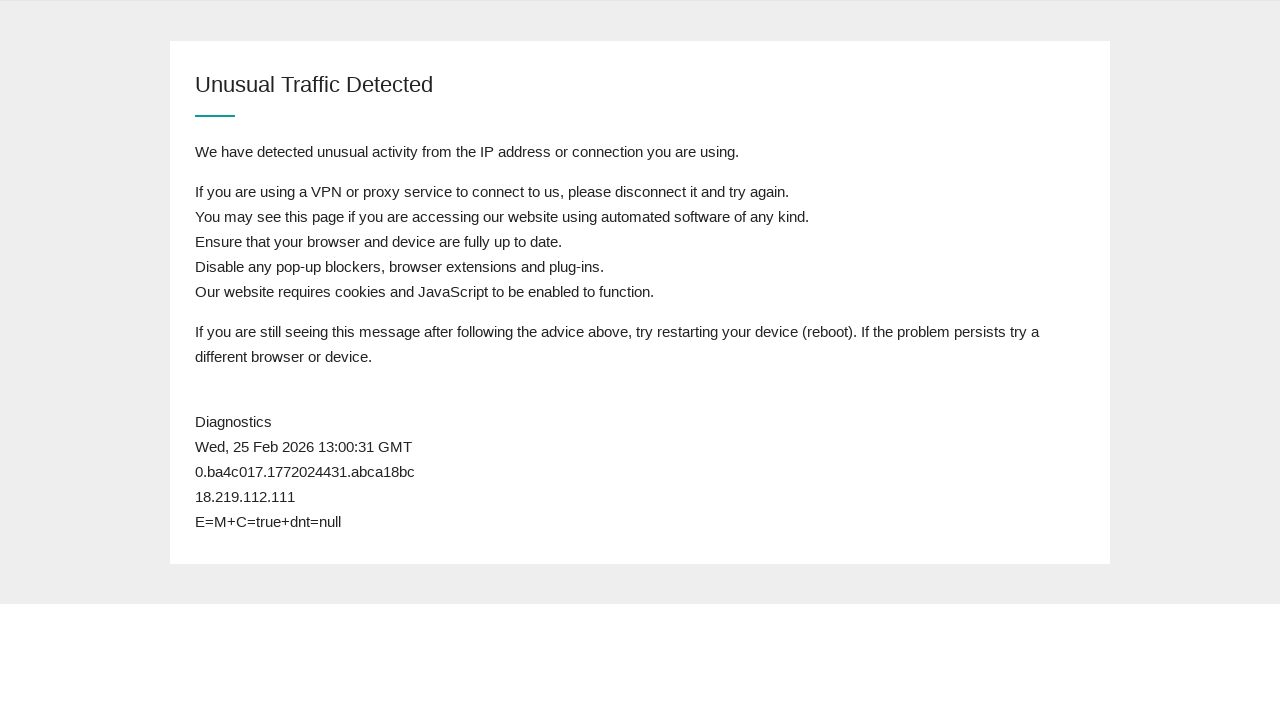

Retrieved page content to check for 'admission' keyword
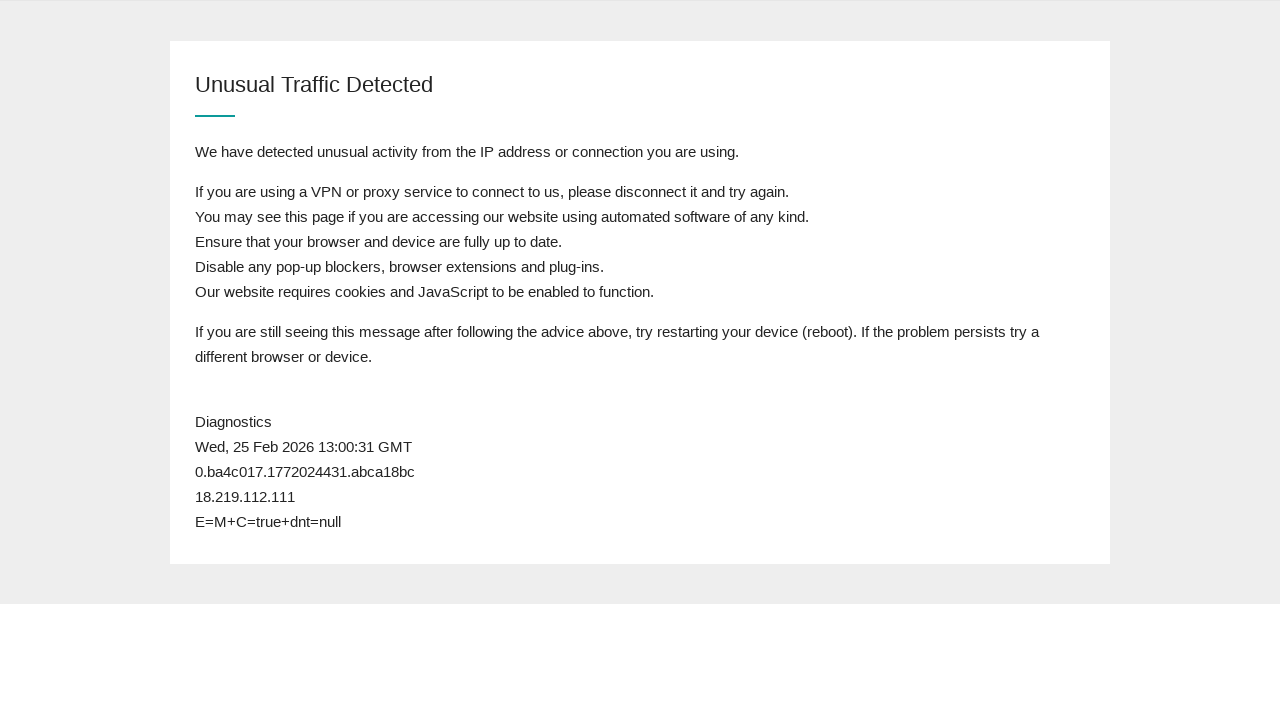

Reloaded page to check queue status
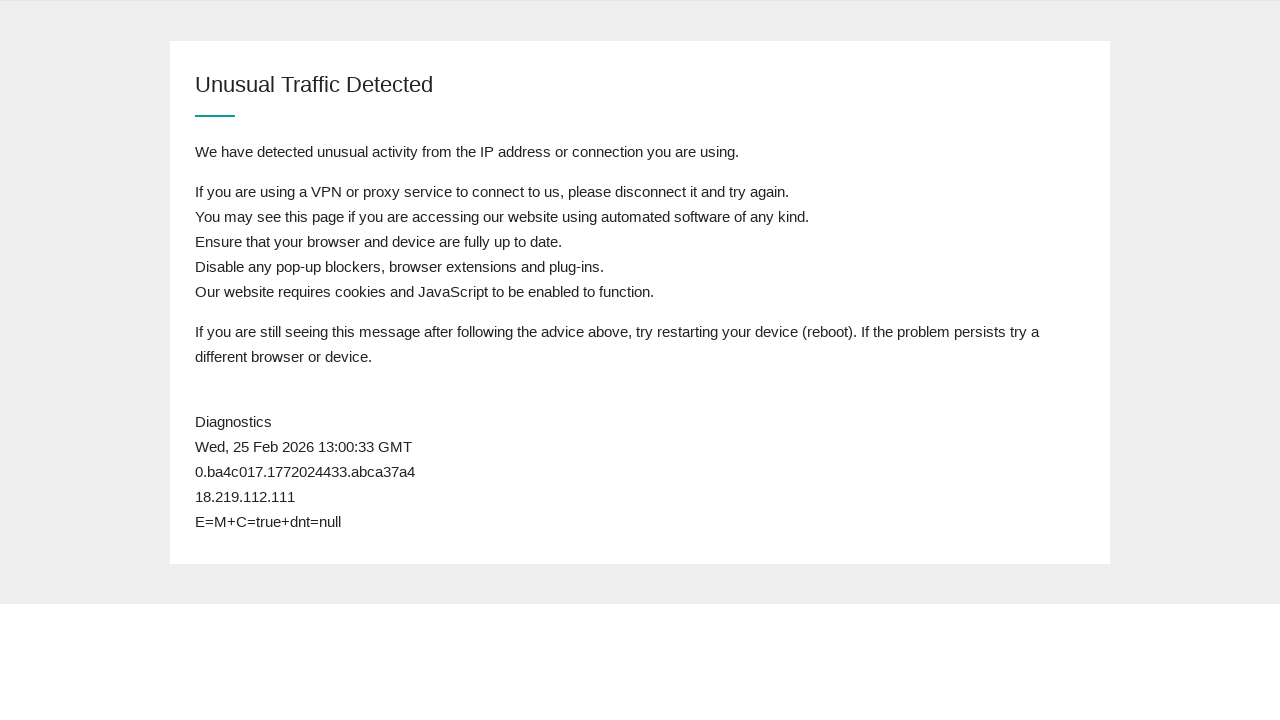

Waited 1 second for page to load
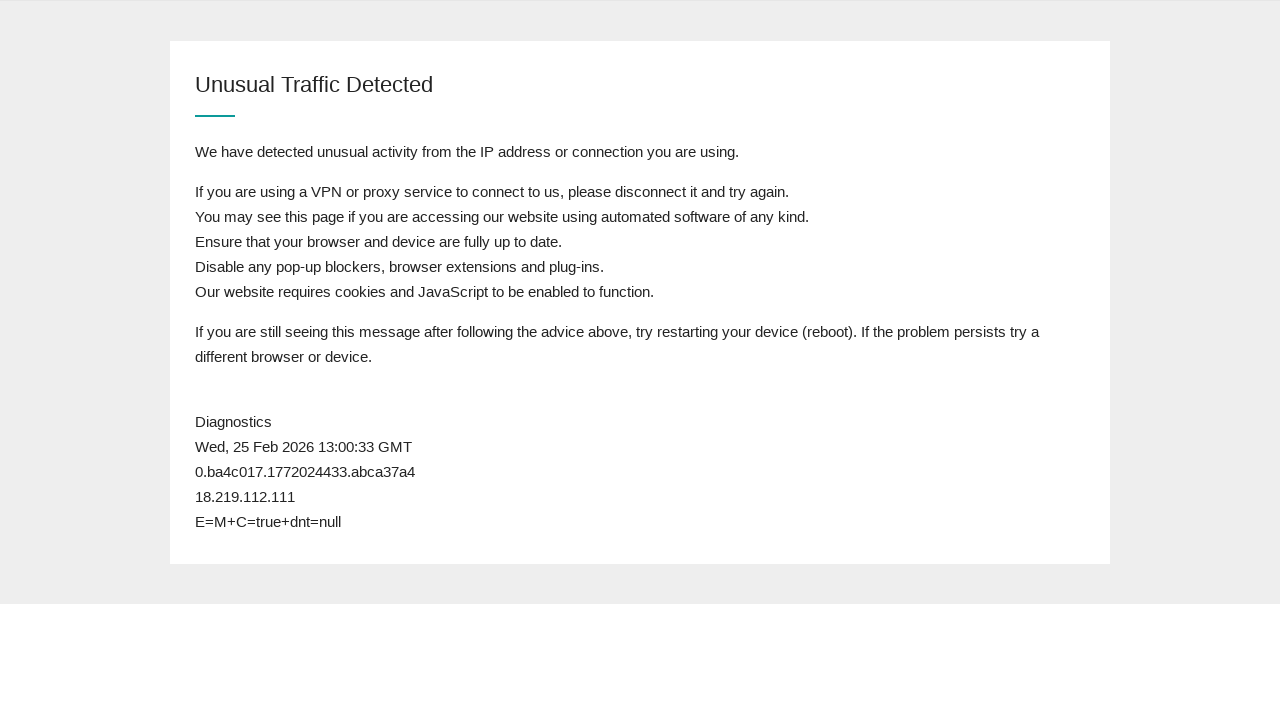

Body element loaded successfully
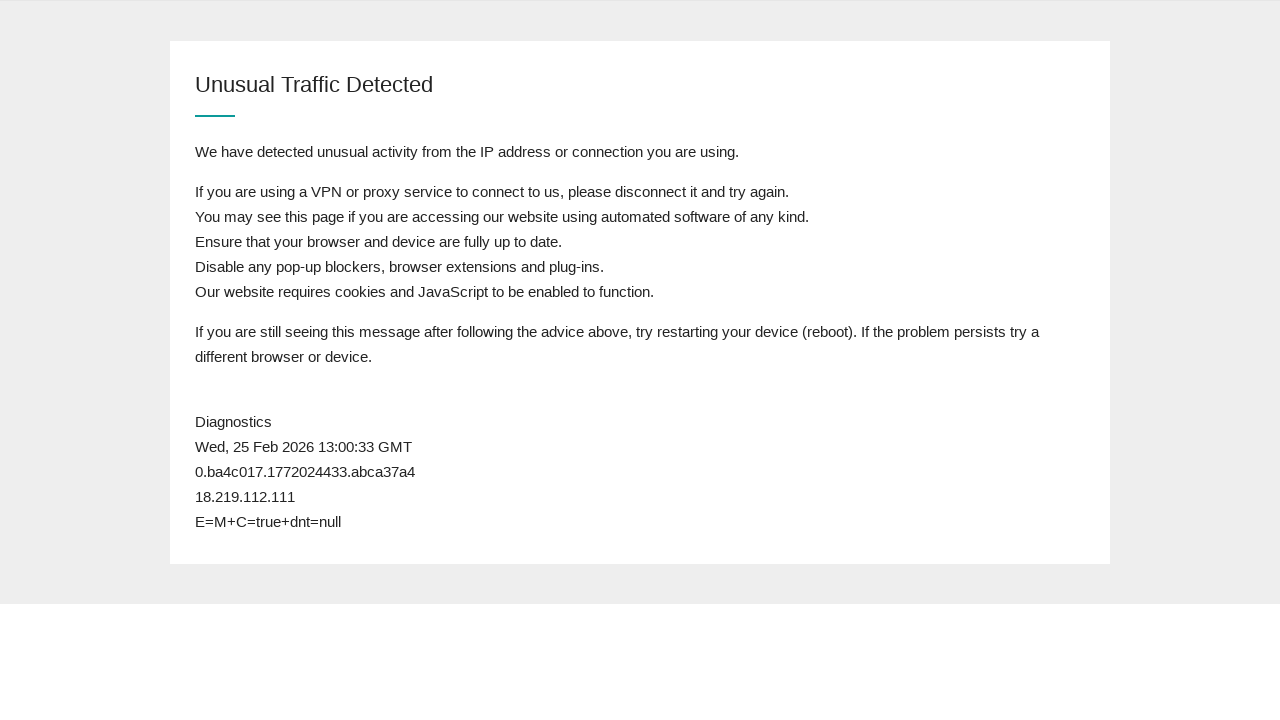

Retrieved page content to check for 'admission' keyword
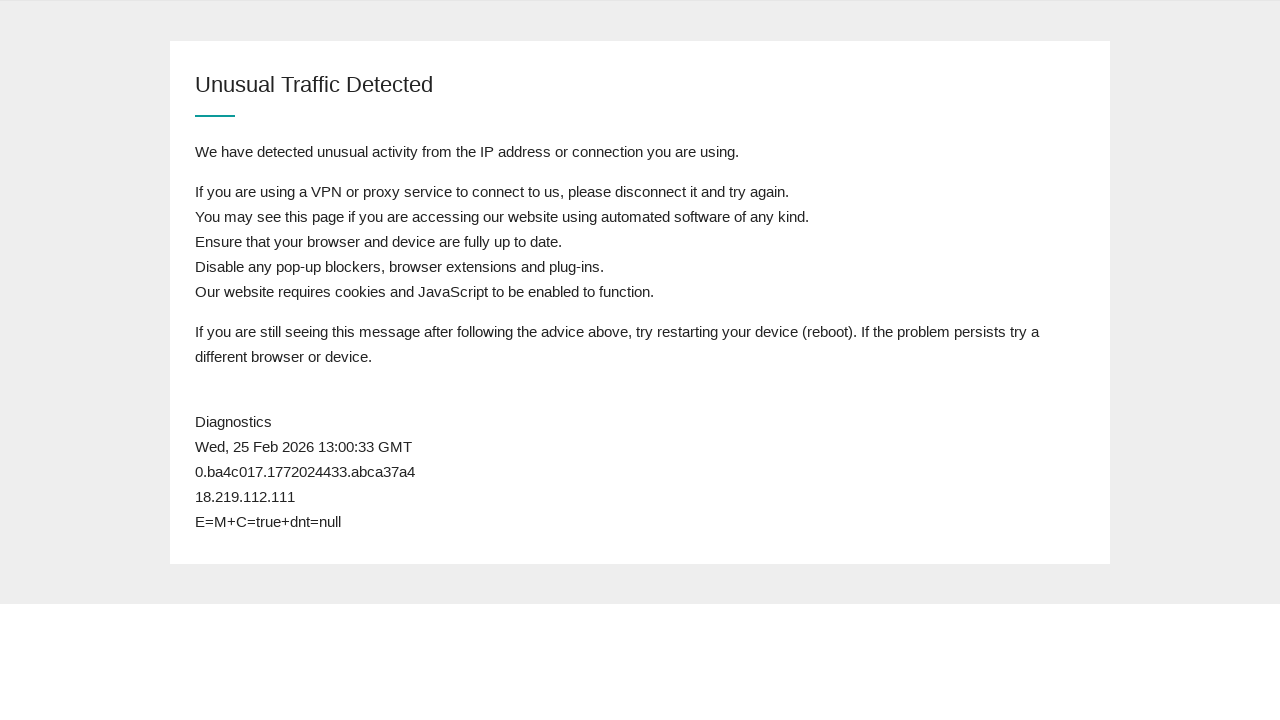

Reloaded page to check queue status
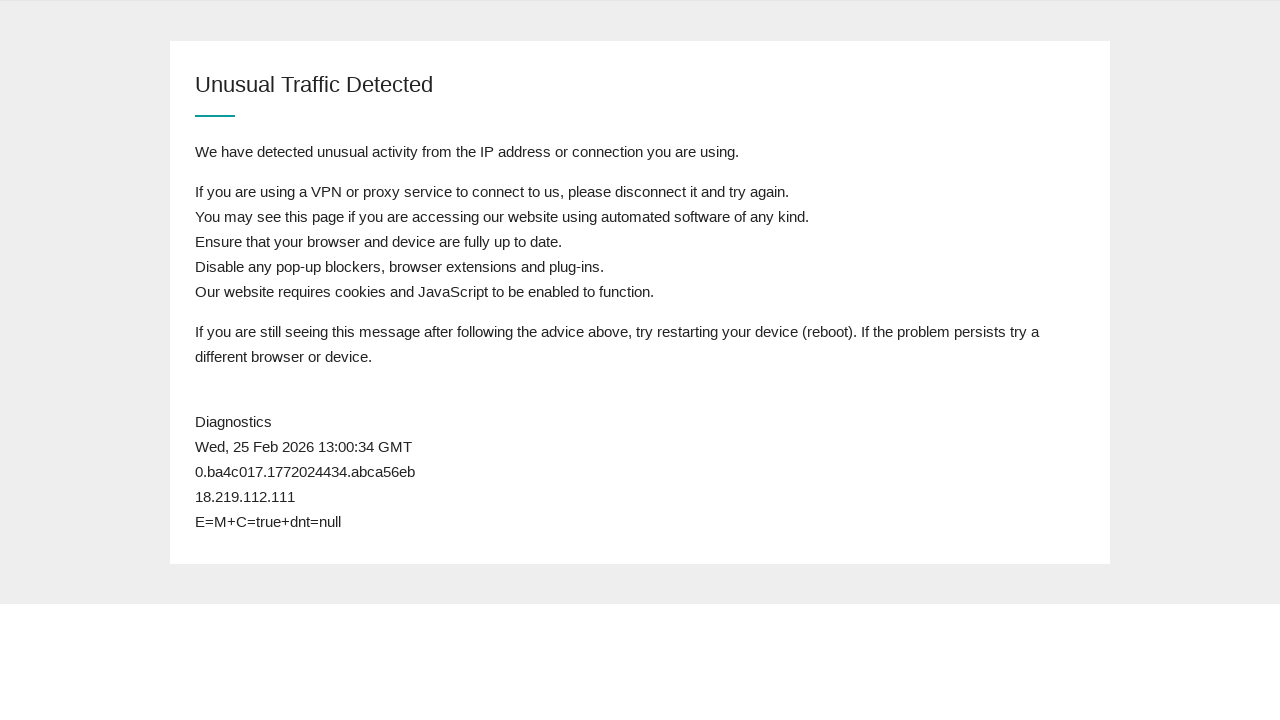

Waited 1 second for page to load
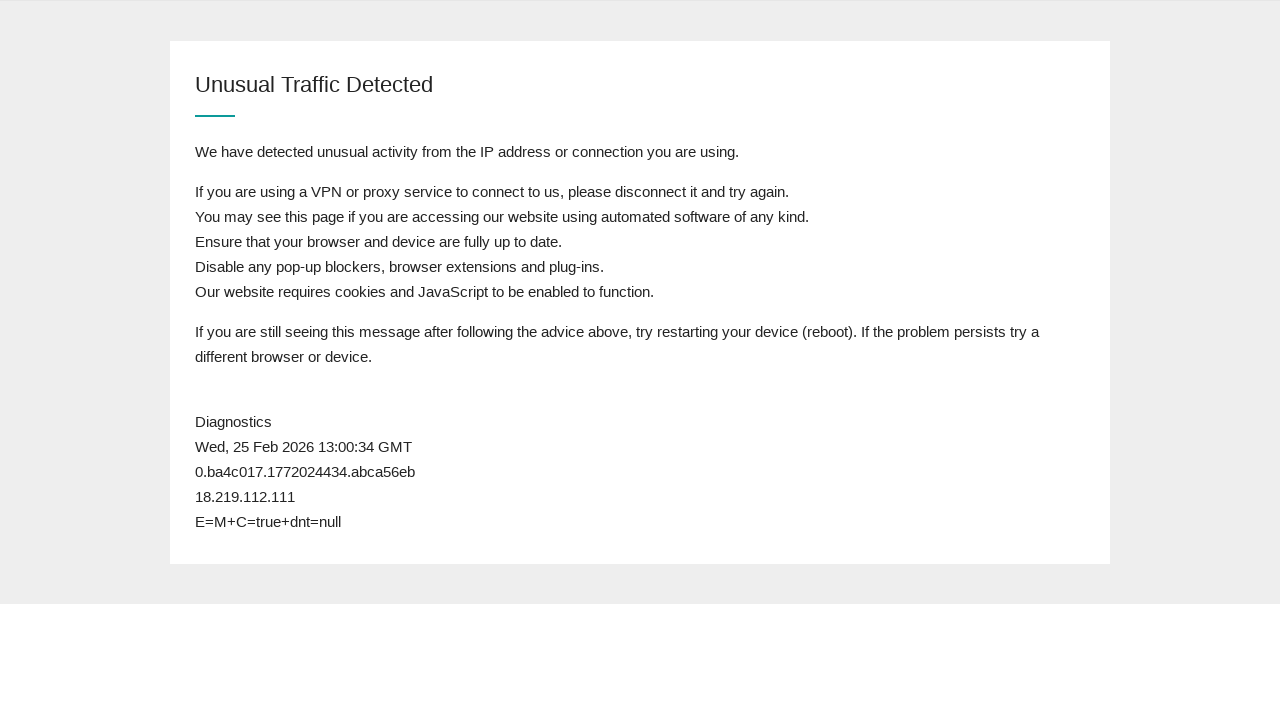

Body element loaded successfully
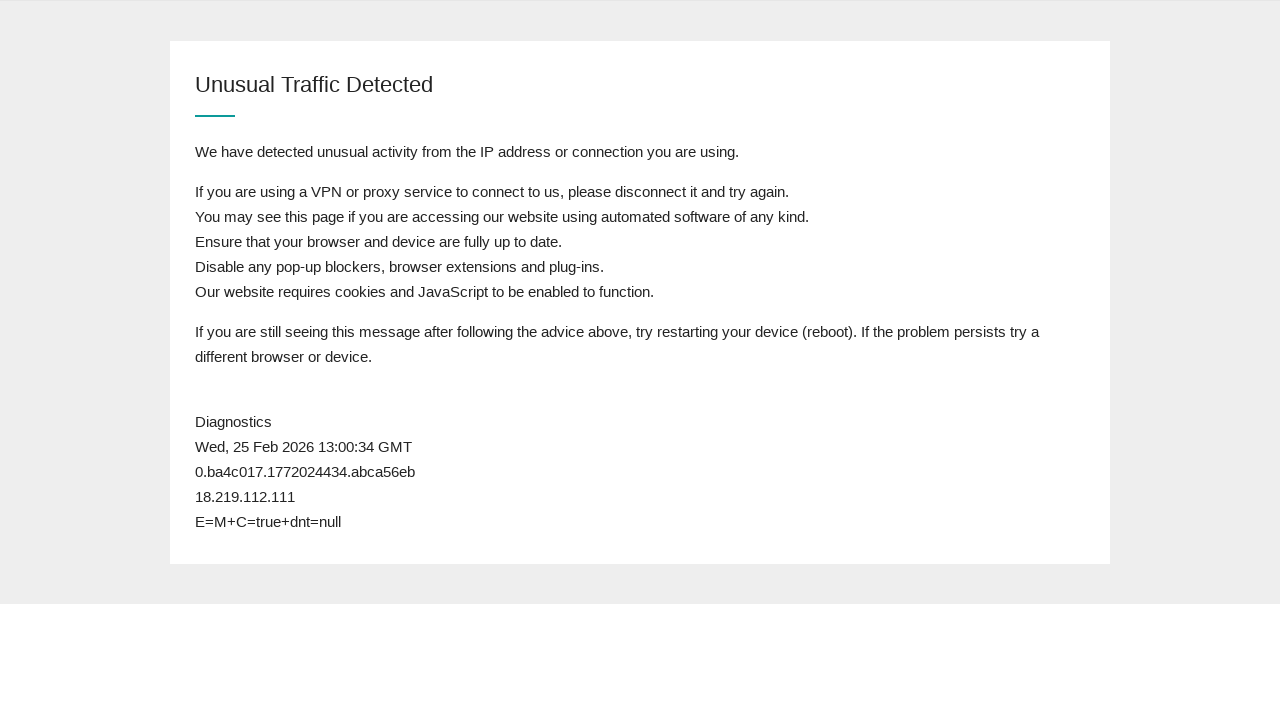

Retrieved page content to check for 'admission' keyword
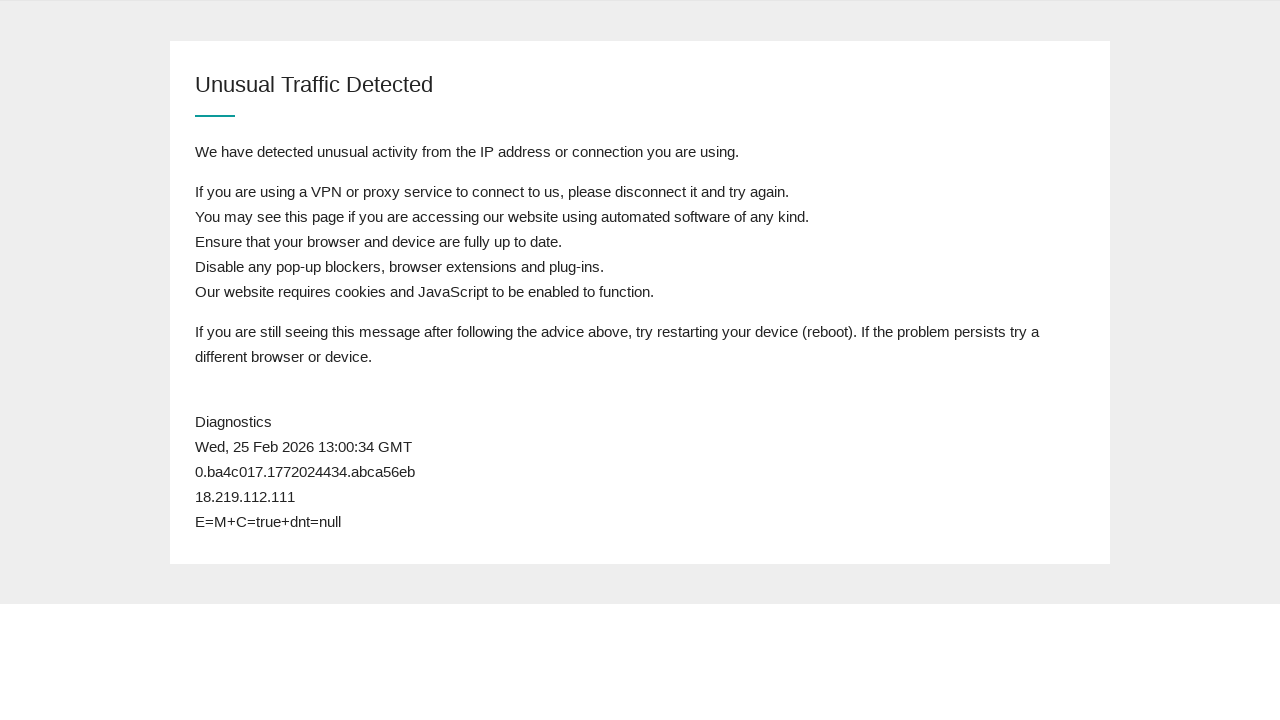

Reloaded page to check queue status
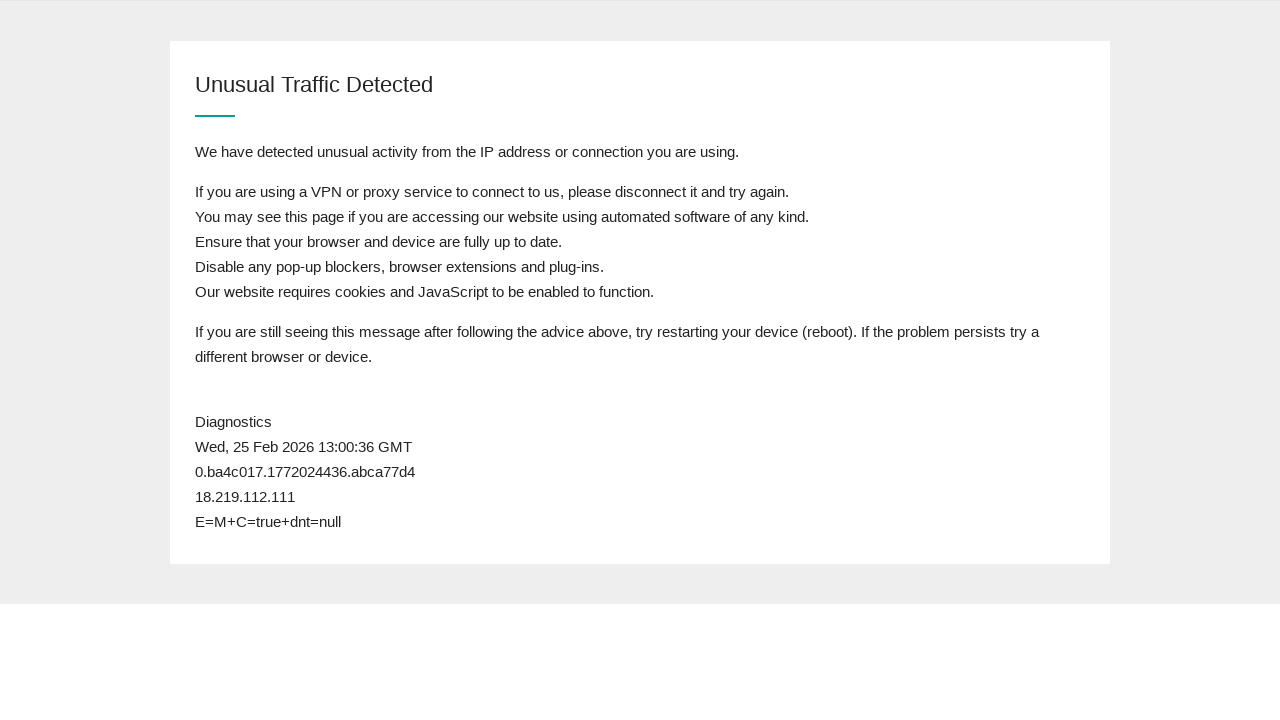

Waited 1 second for page to load
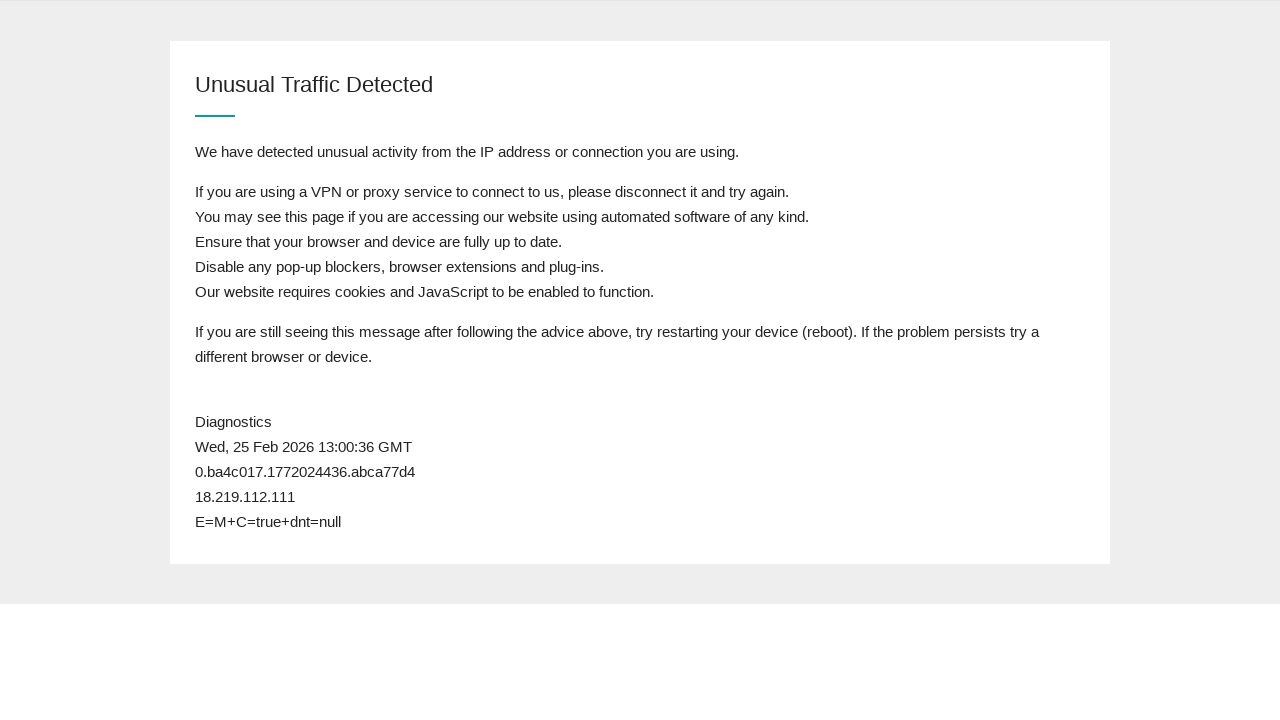

Body element loaded successfully
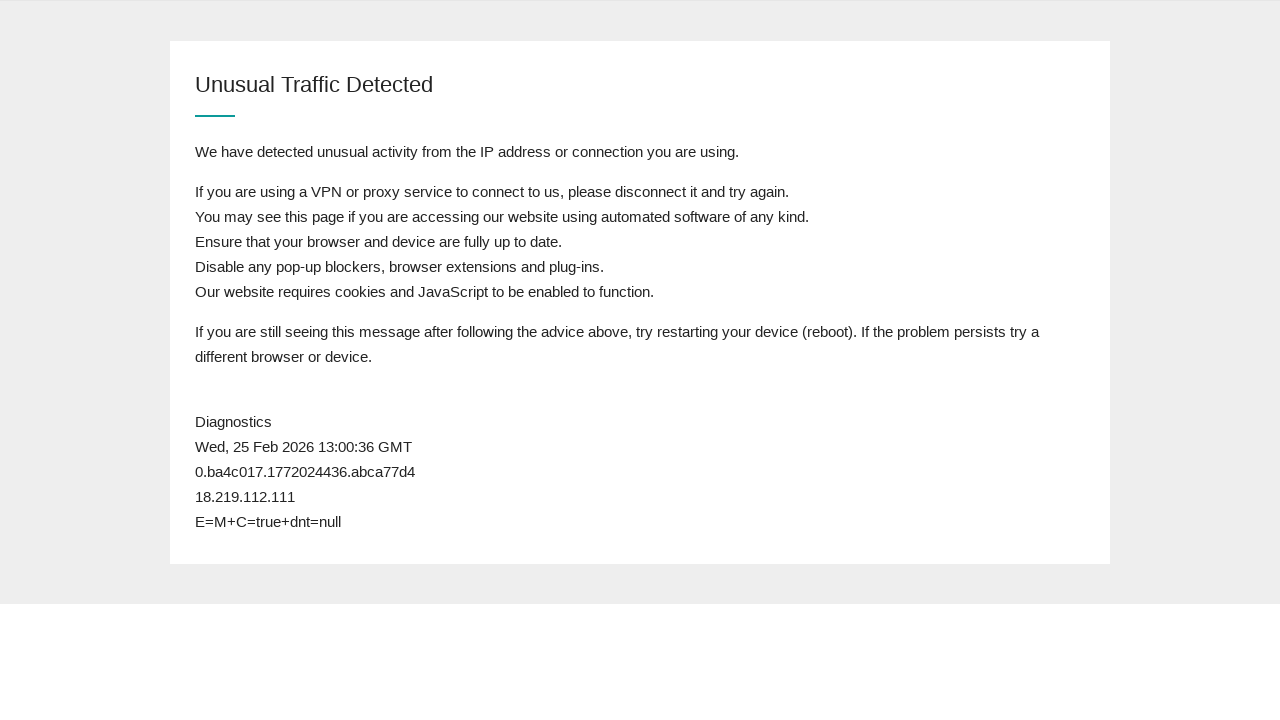

Retrieved page content to check for 'admission' keyword
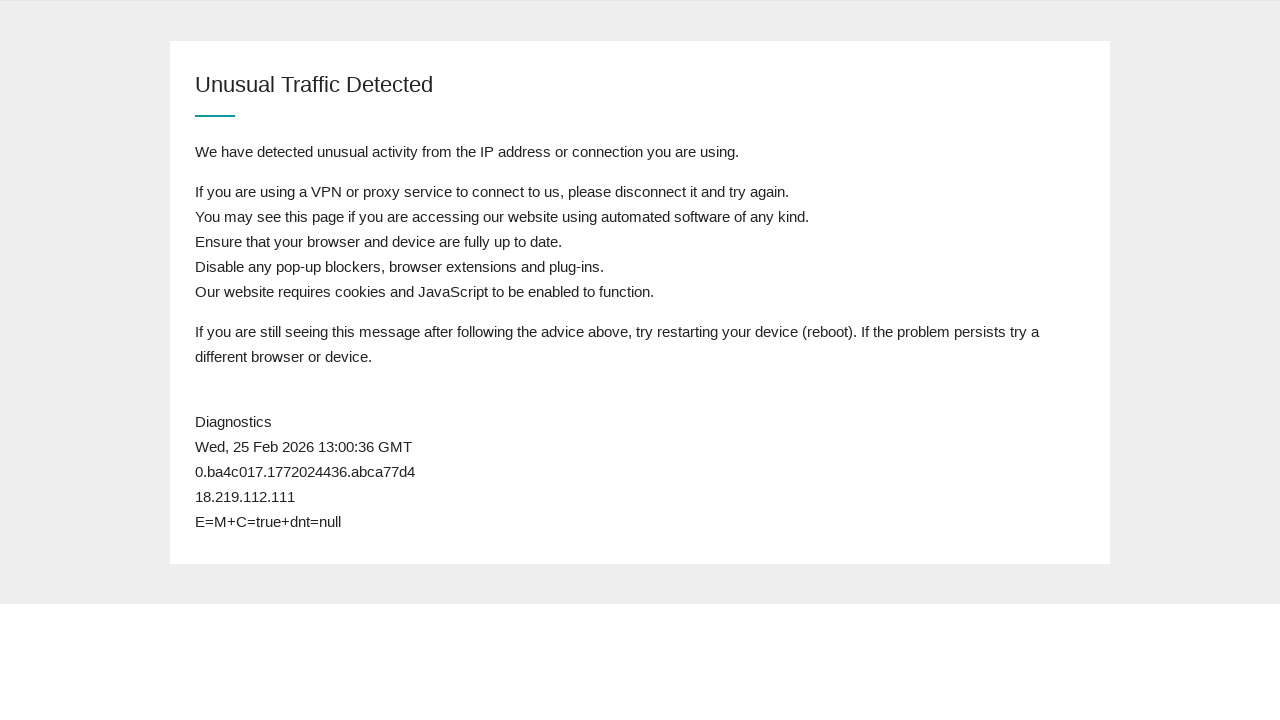

Reloaded page to check queue status
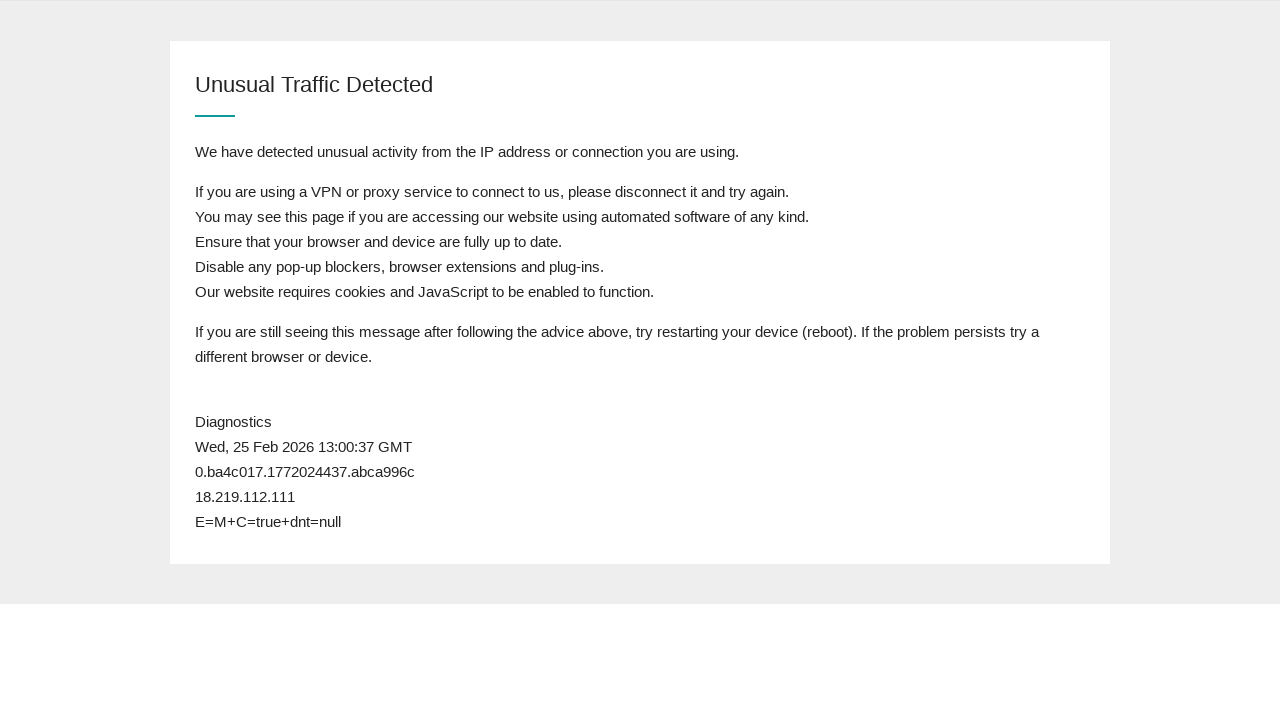

Waited 1 second for page to load
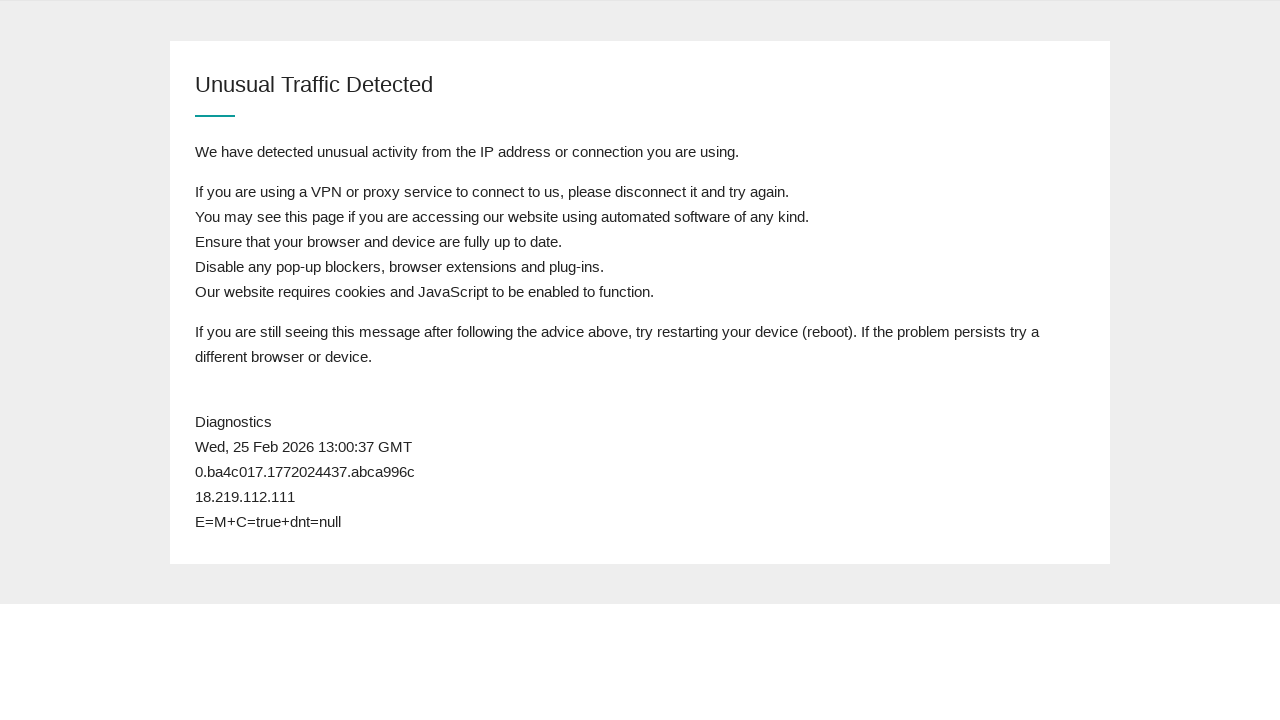

Body element loaded successfully
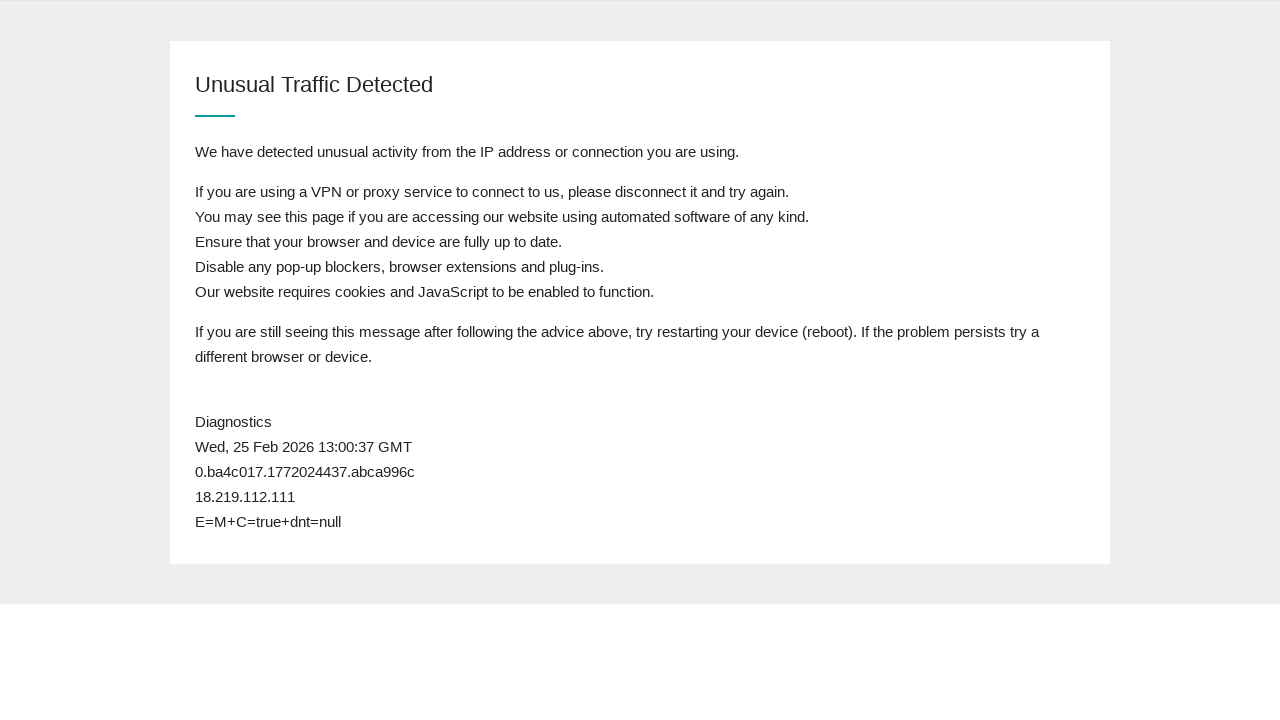

Retrieved page content to check for 'admission' keyword
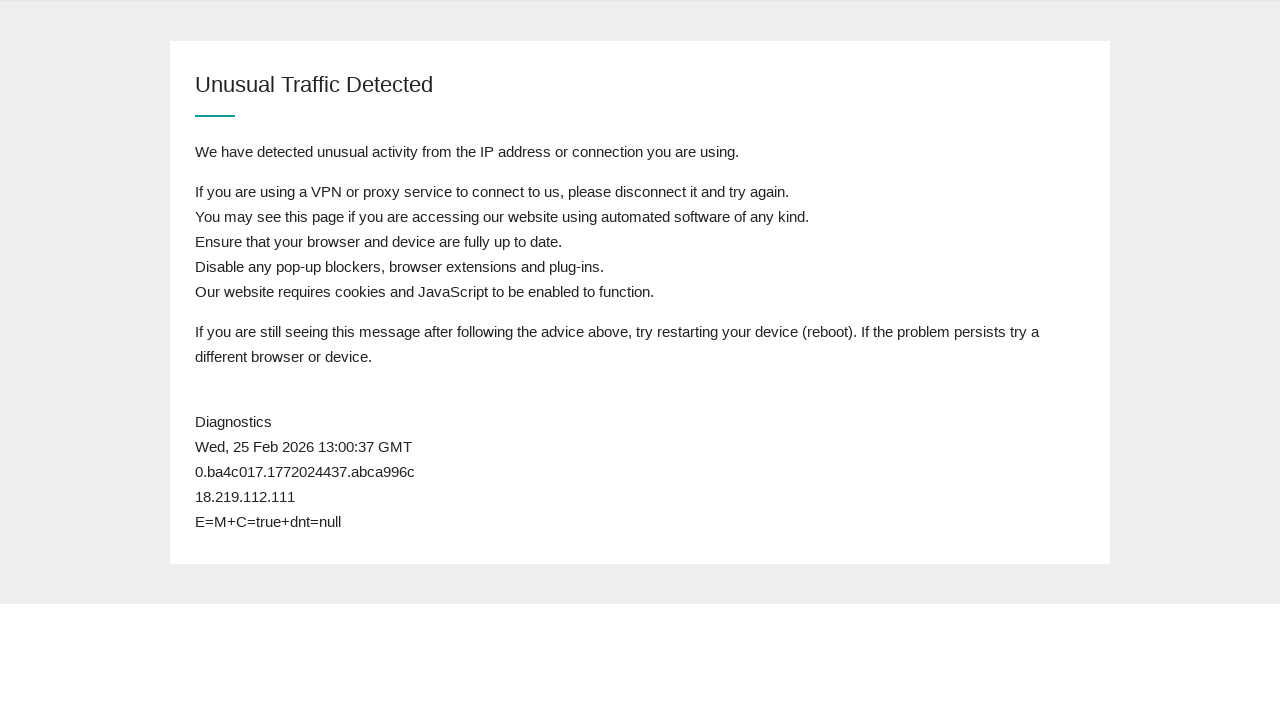

Reloaded page to check queue status
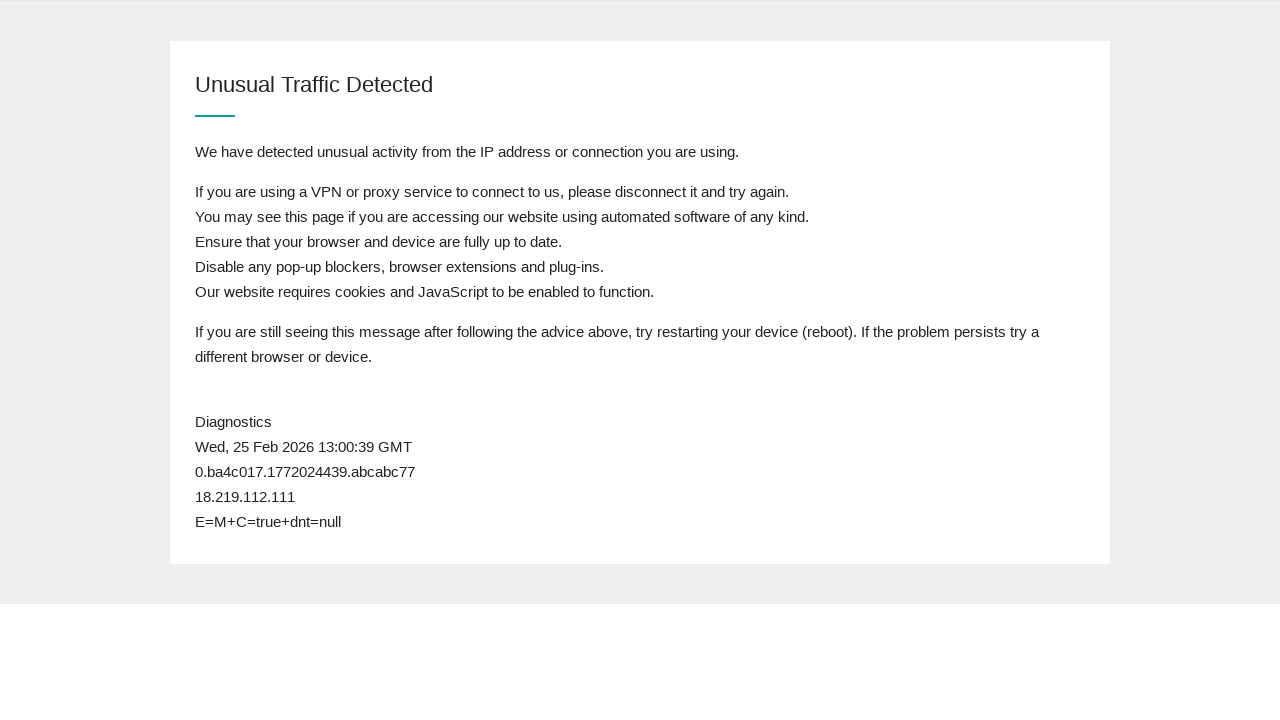

Waited 1 second for page to load
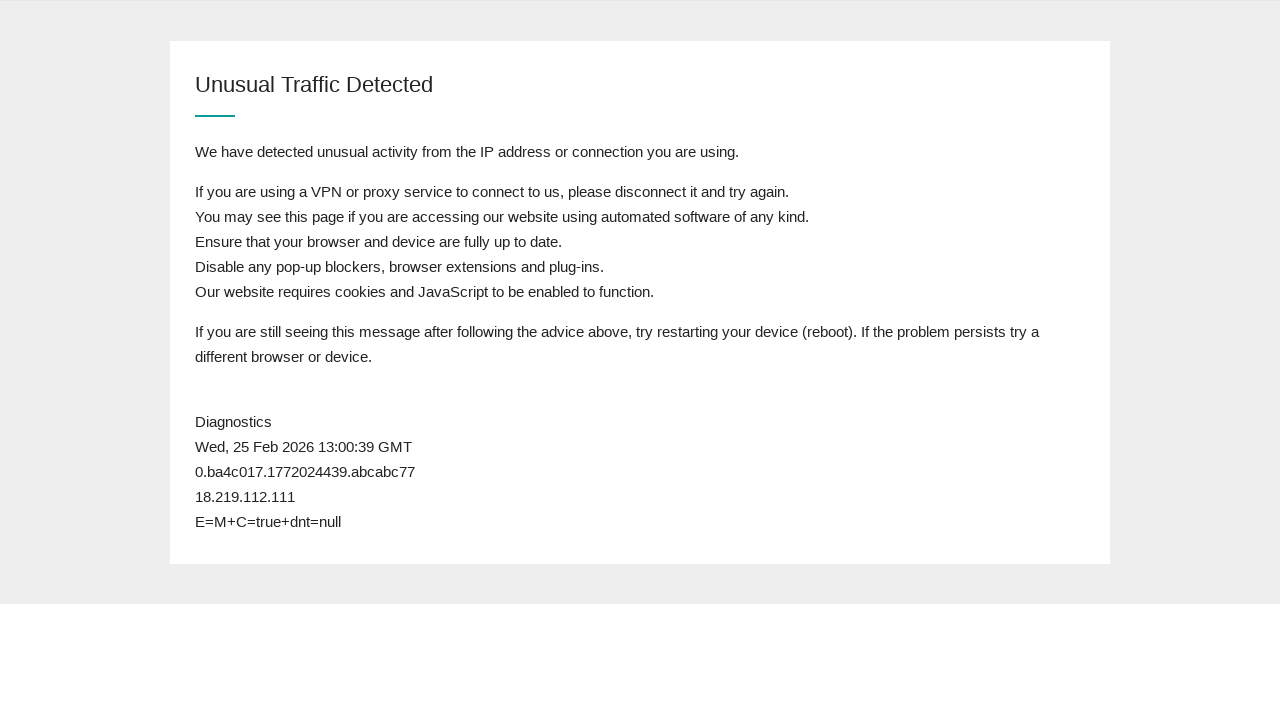

Body element loaded successfully
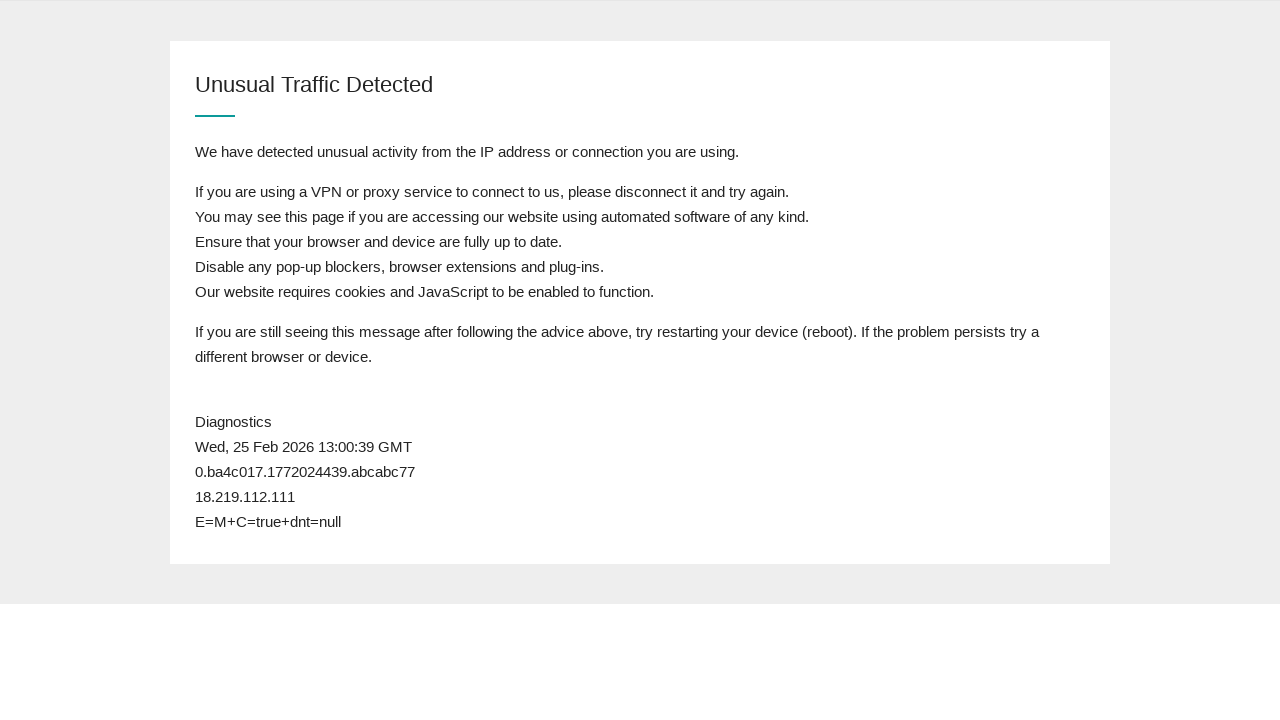

Retrieved page content to check for 'admission' keyword
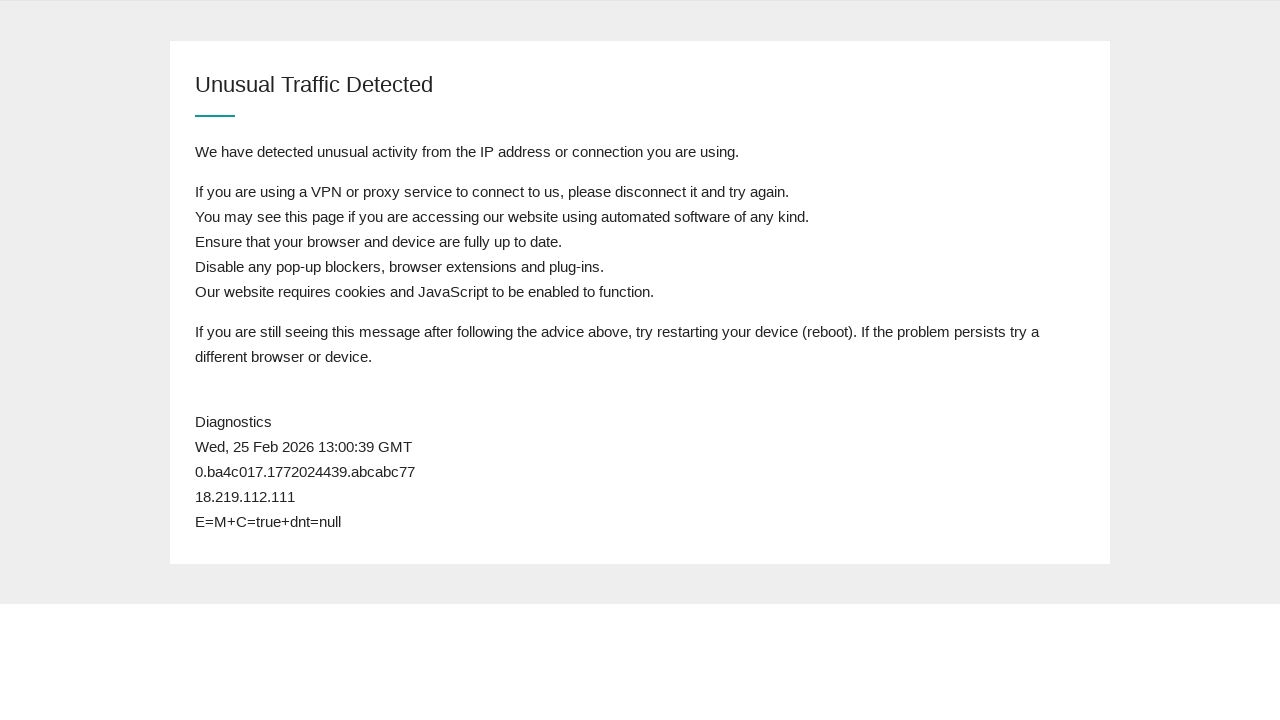

Reloaded page to check queue status
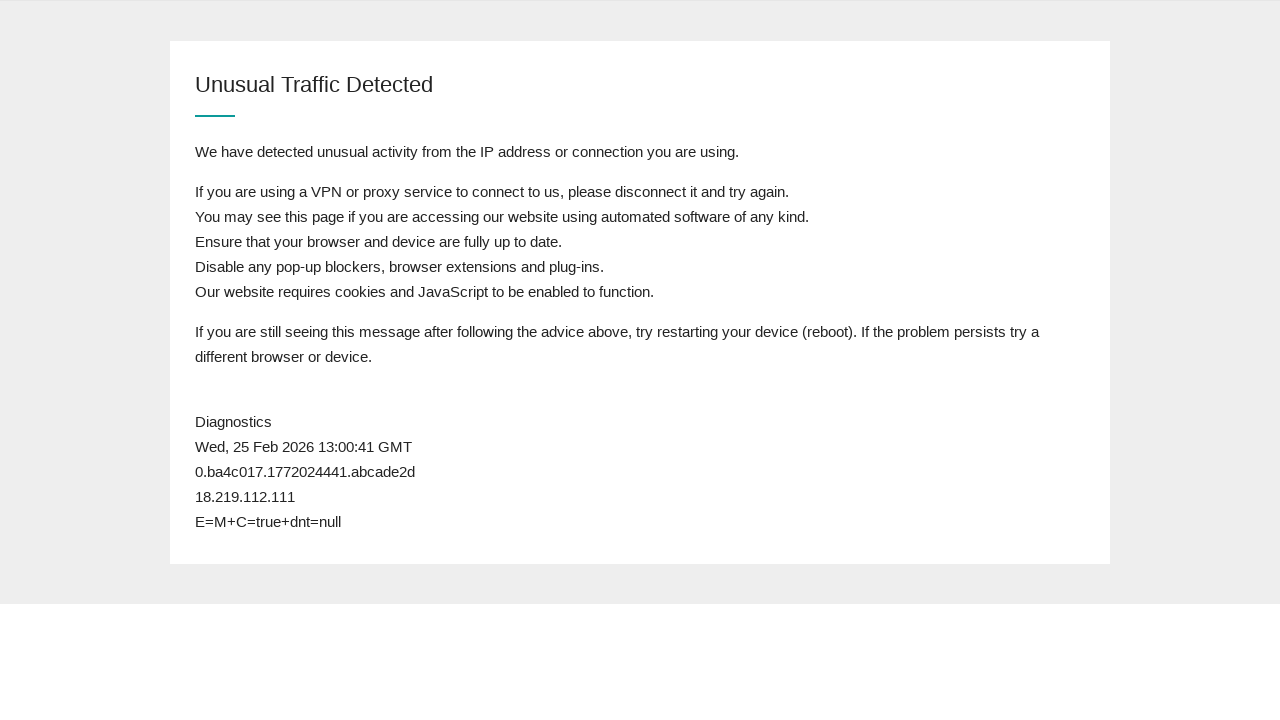

Waited 1 second for page to load
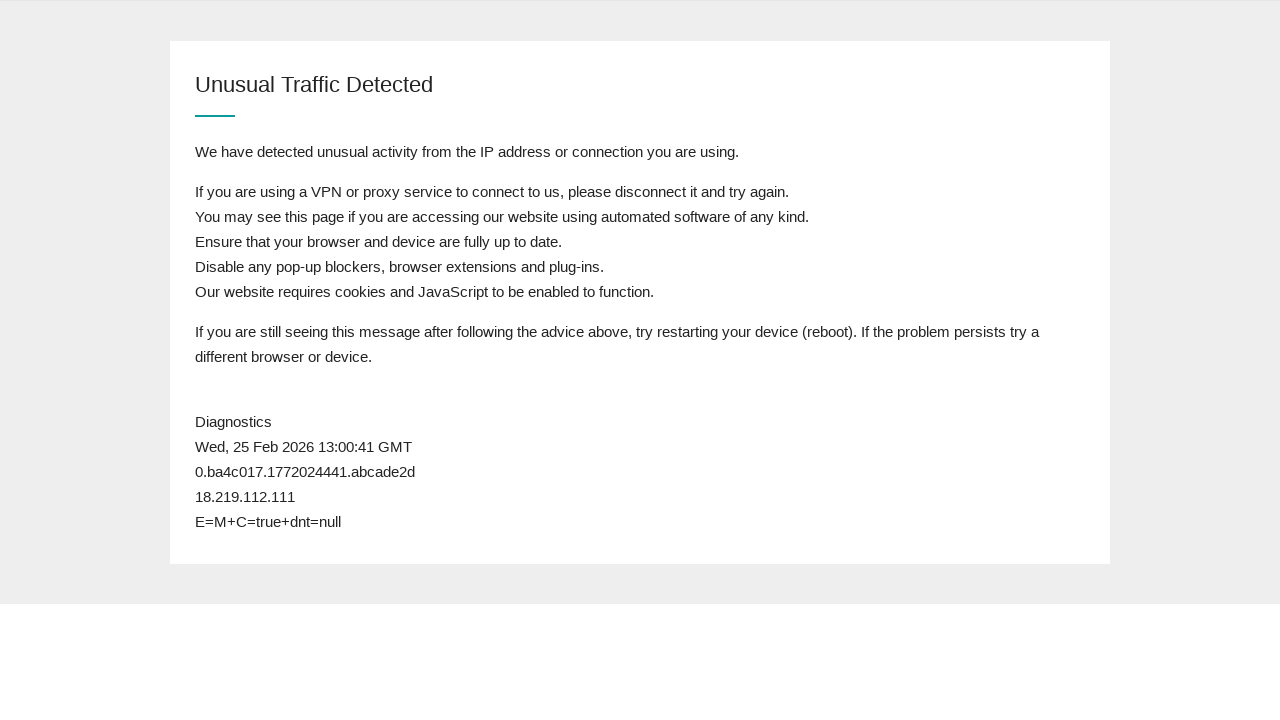

Body element loaded successfully
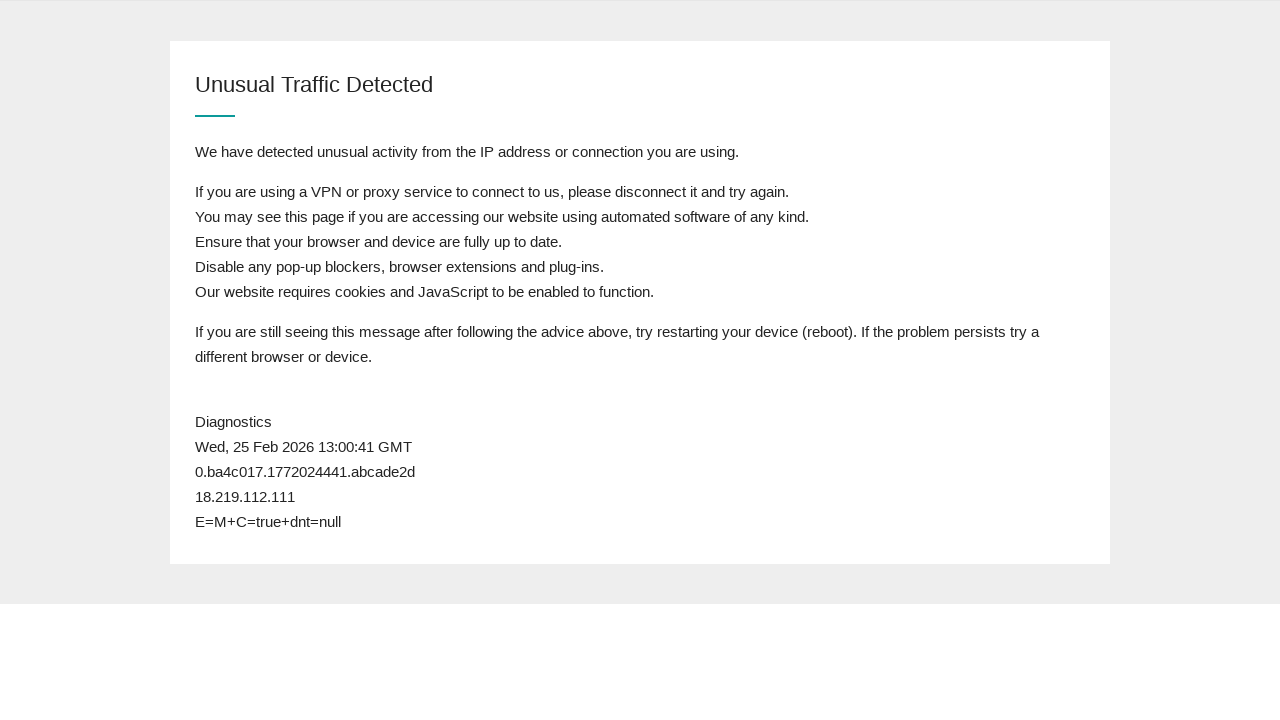

Retrieved page content to check for 'admission' keyword
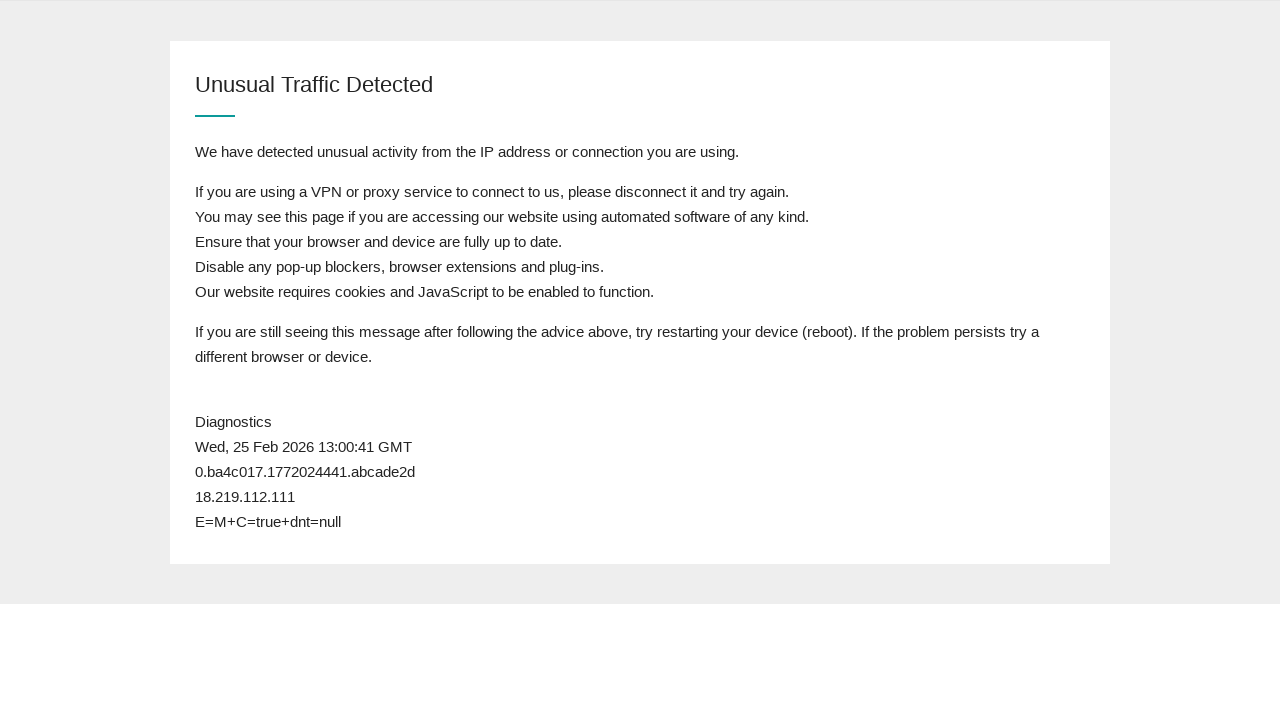

Reloaded page to check queue status
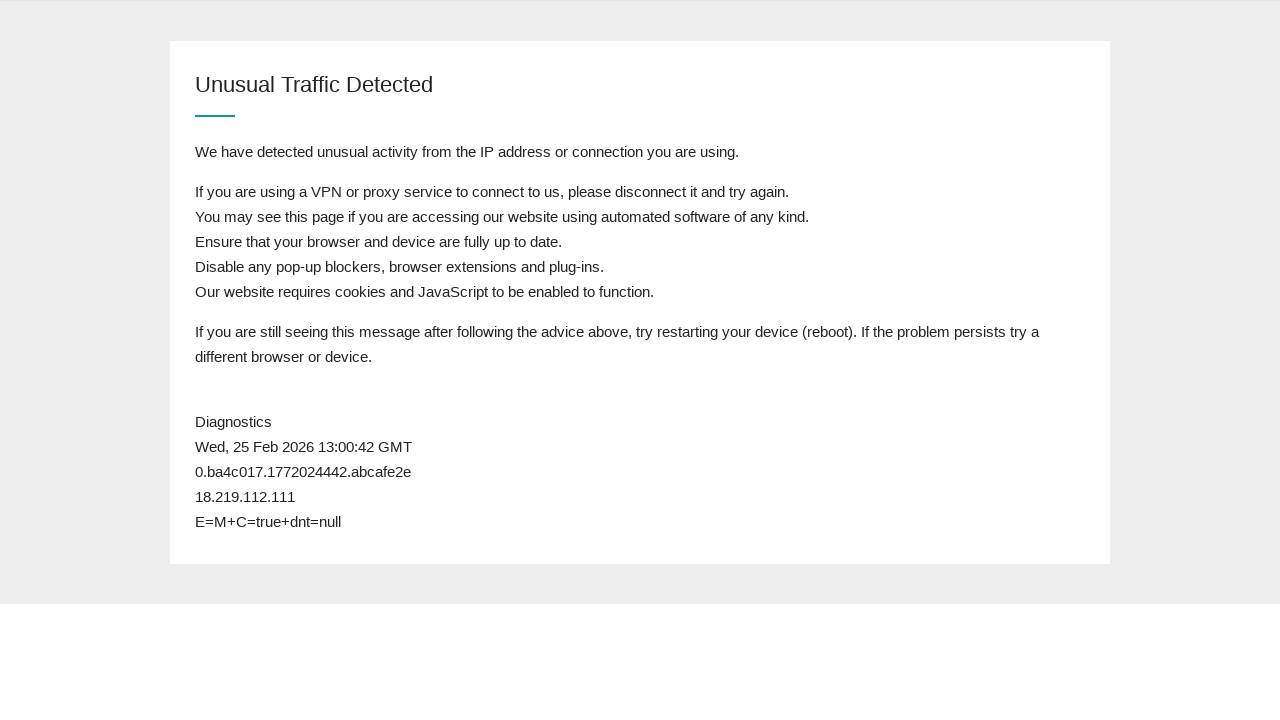

Waited 1 second for page to load
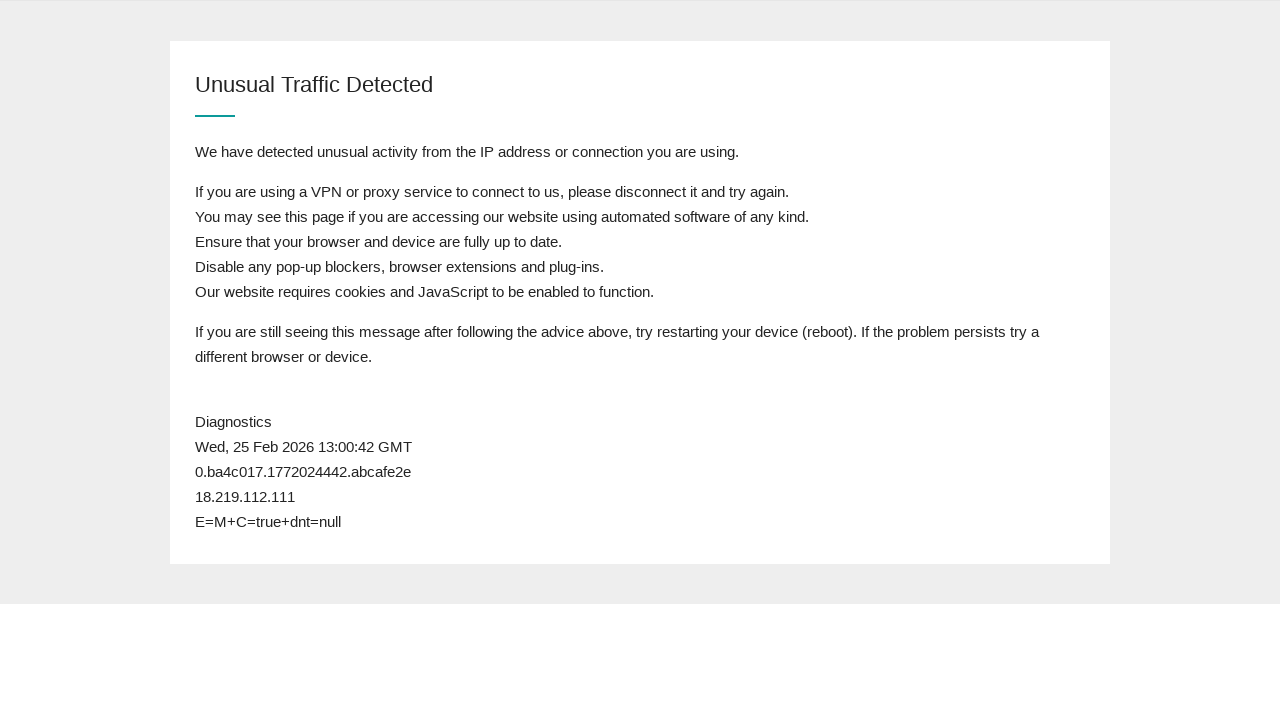

Body element loaded successfully
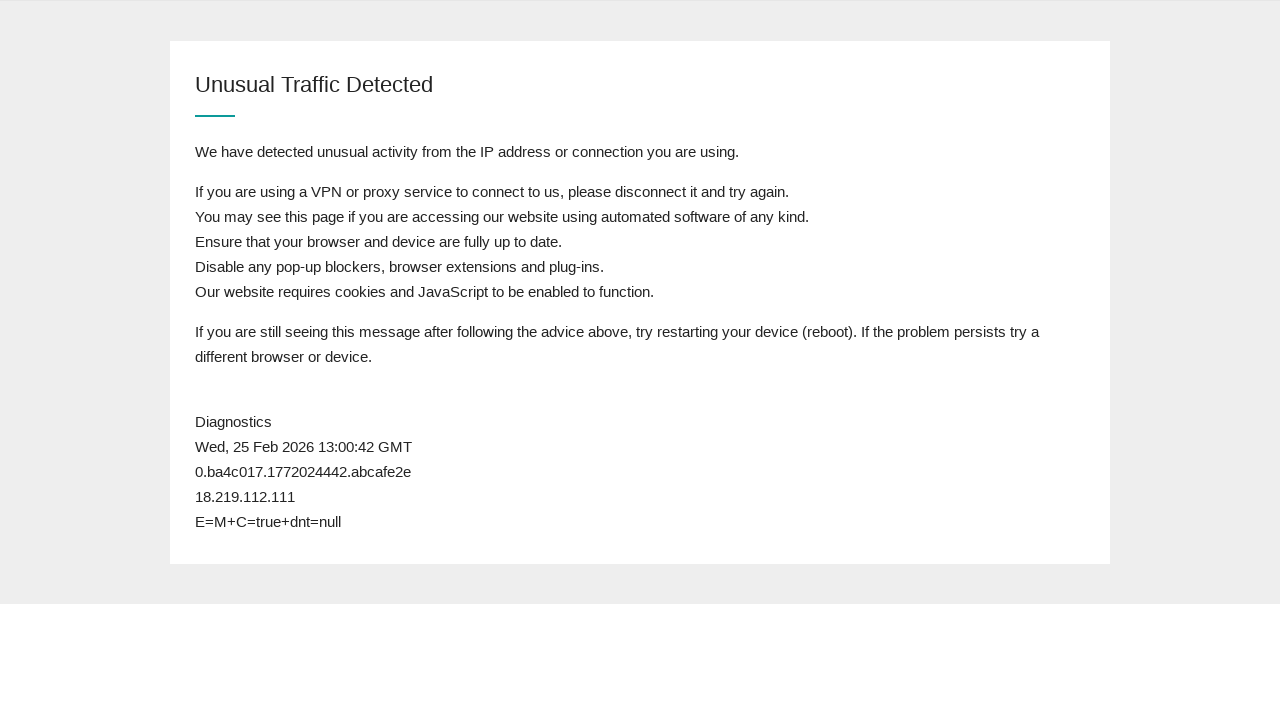

Retrieved page content to check for 'admission' keyword
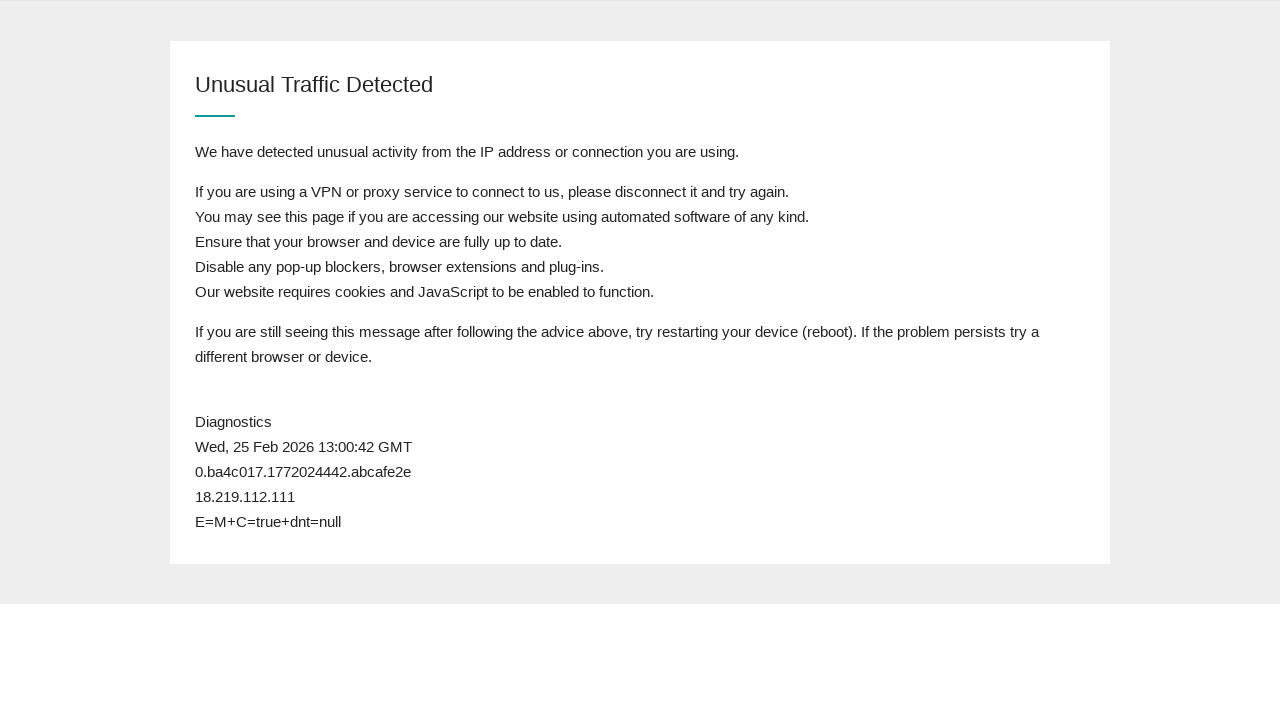

Reloaded page to check queue status
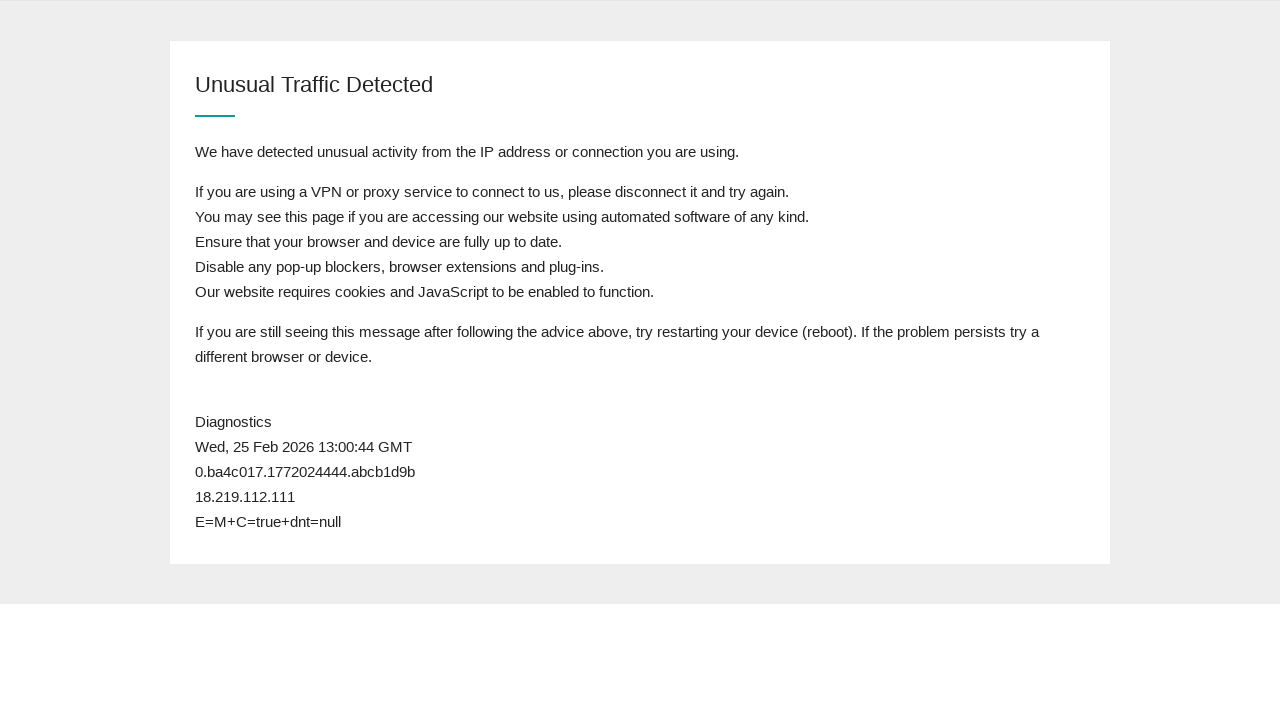

Waited 1 second for page to load
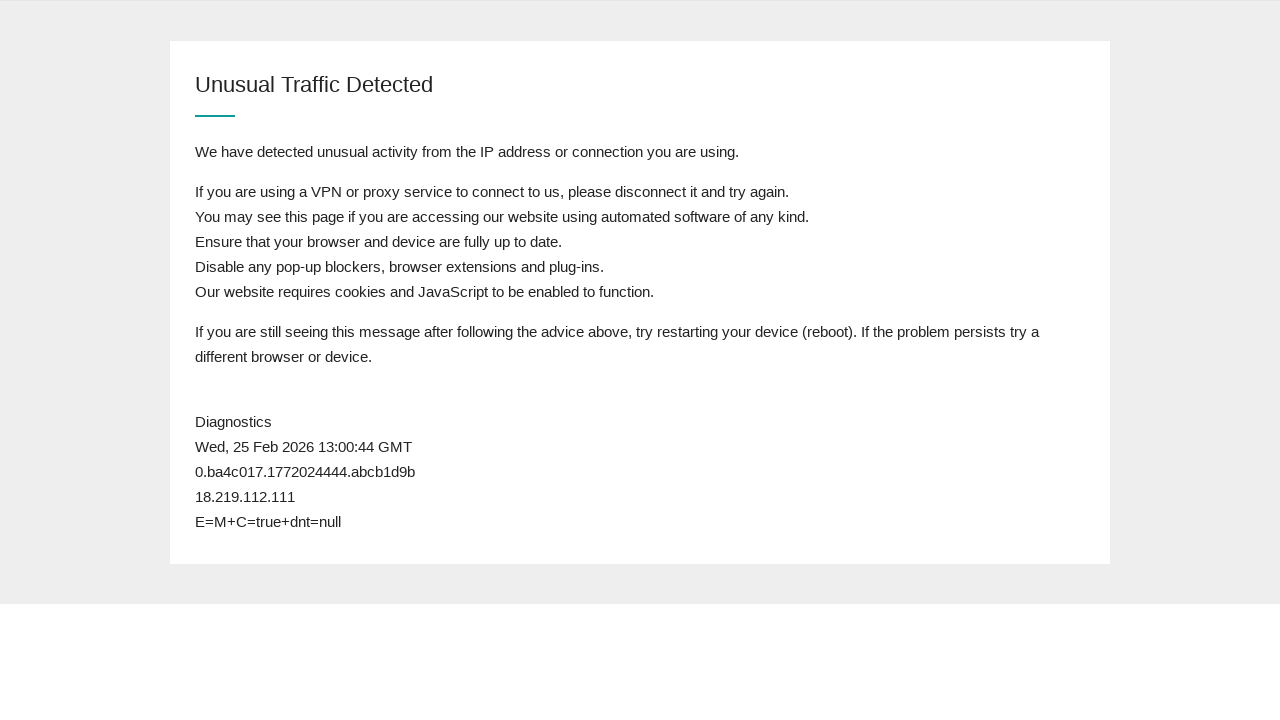

Body element loaded successfully
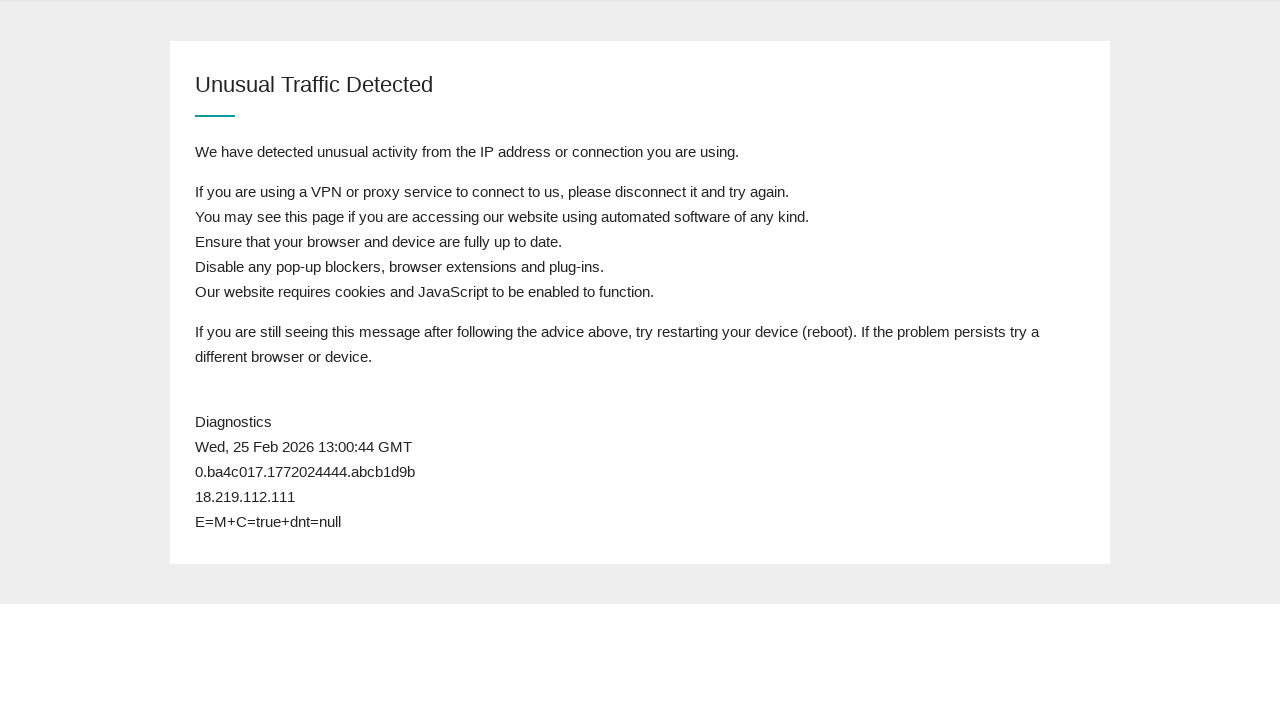

Retrieved page content to check for 'admission' keyword
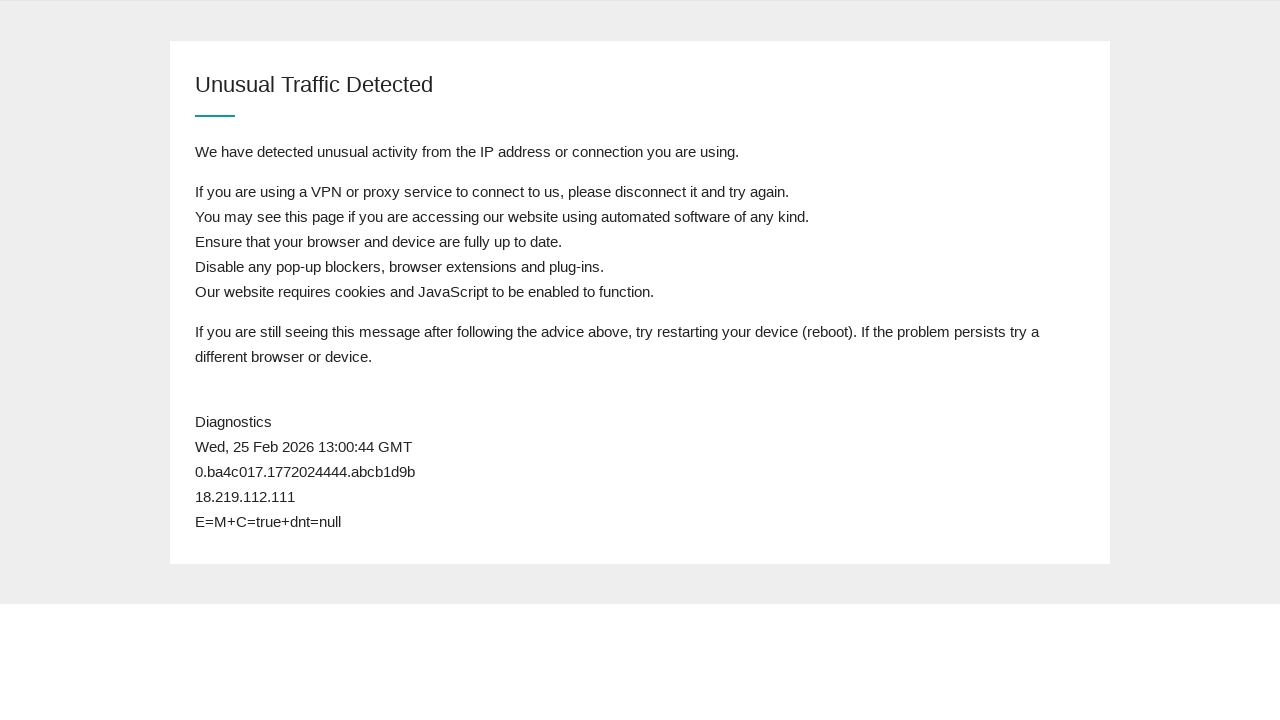

Reloaded page to check queue status
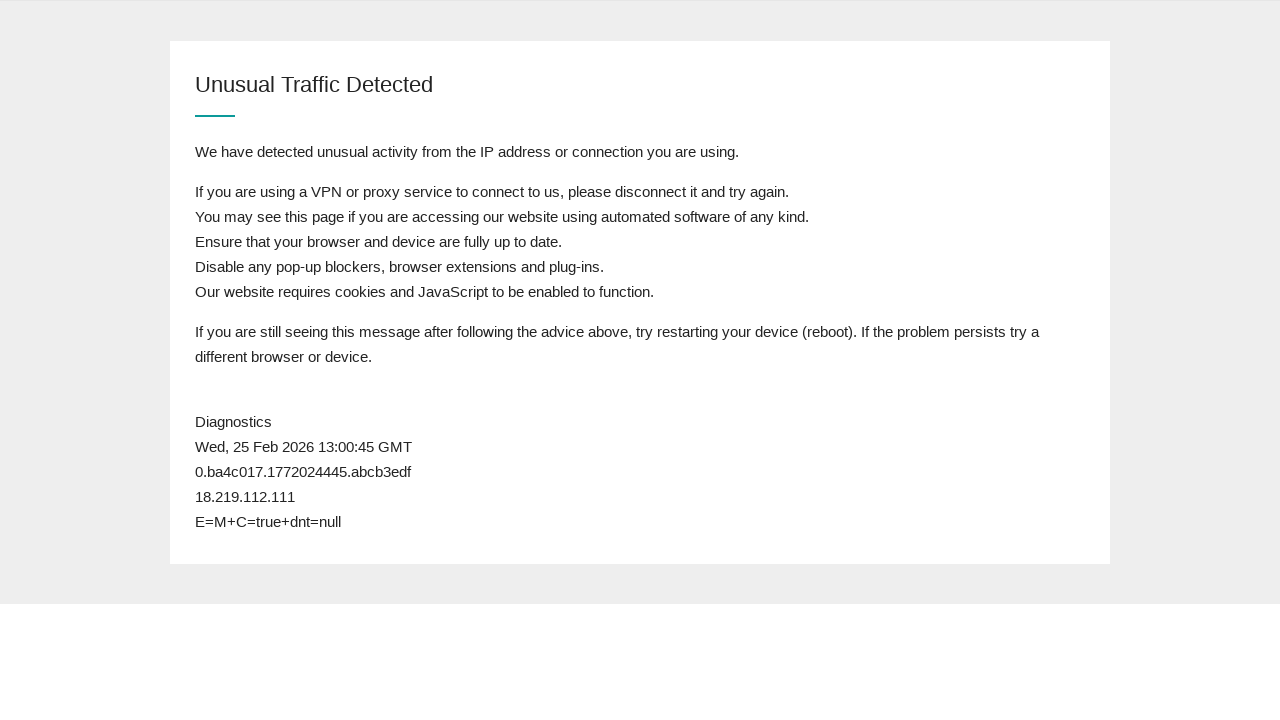

Waited 1 second for page to load
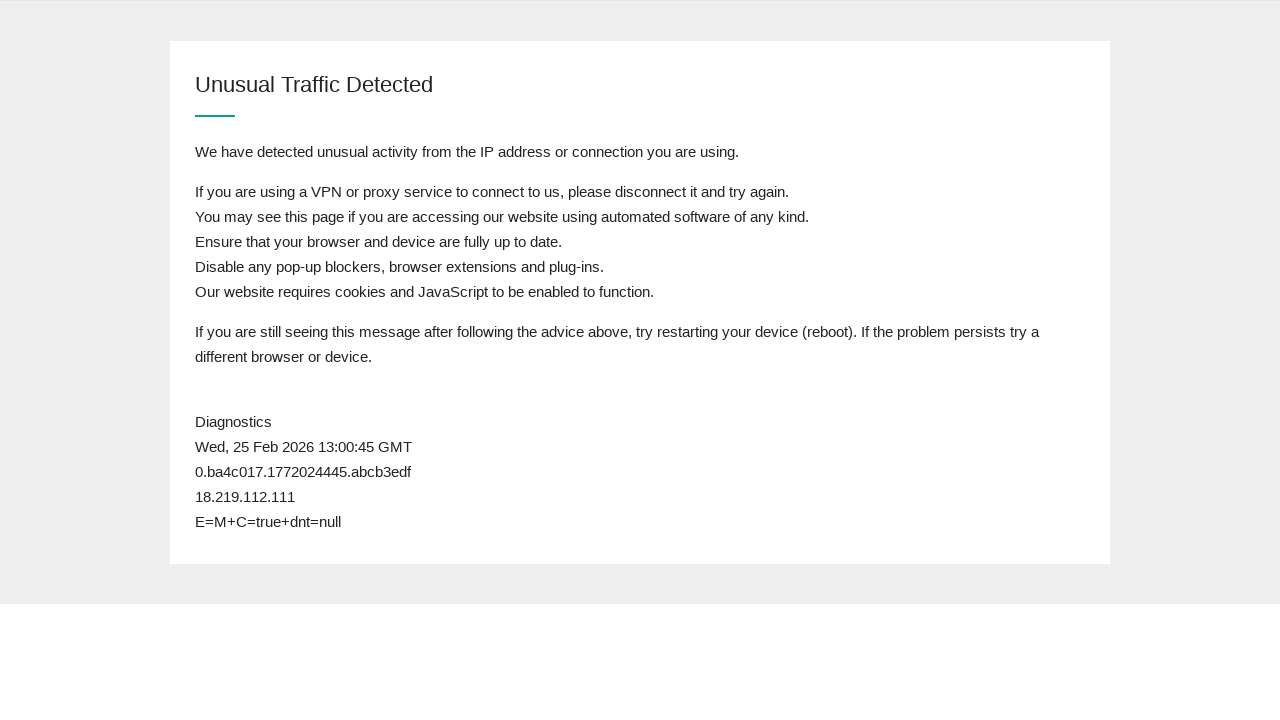

Body element loaded successfully
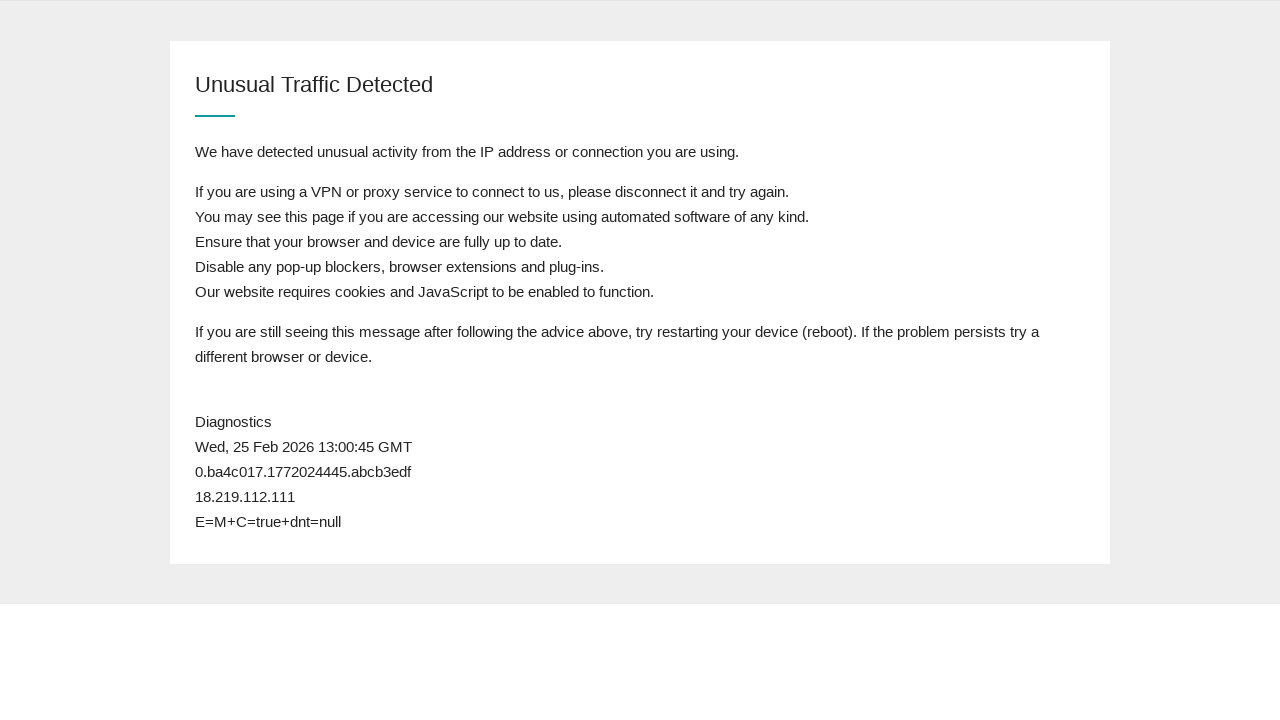

Retrieved page content to check for 'admission' keyword
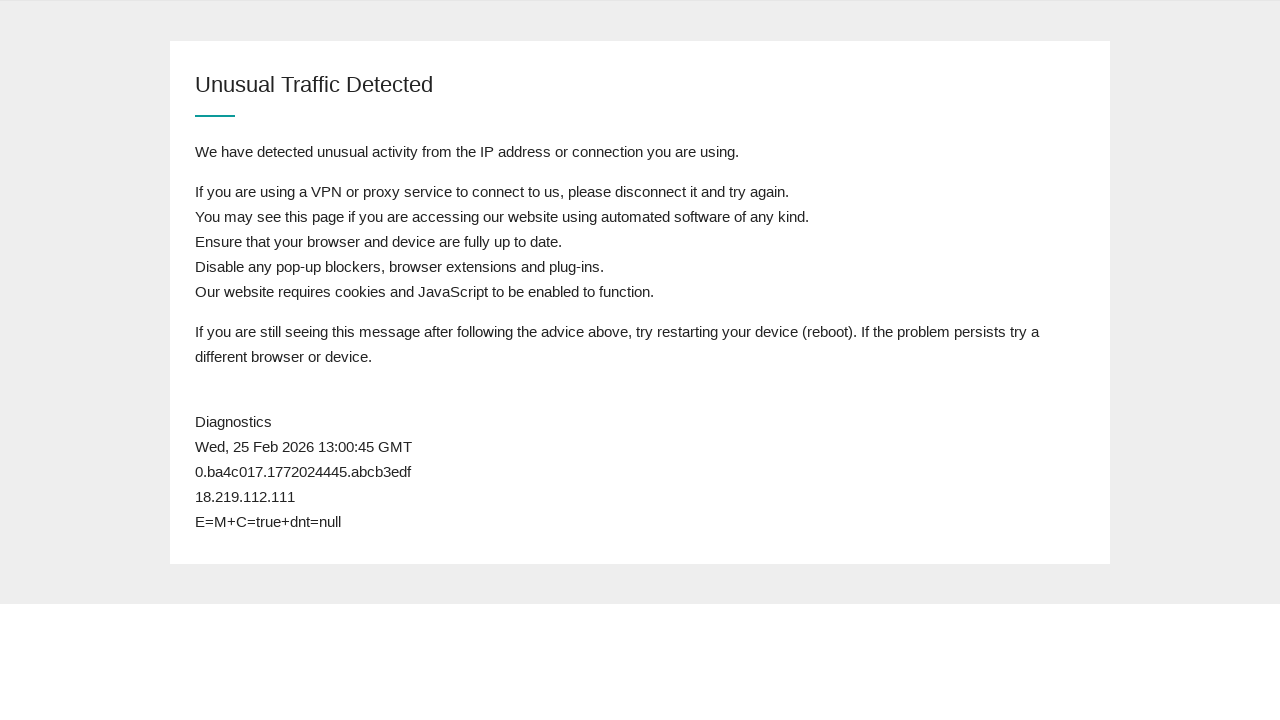

Reloaded page to check queue status
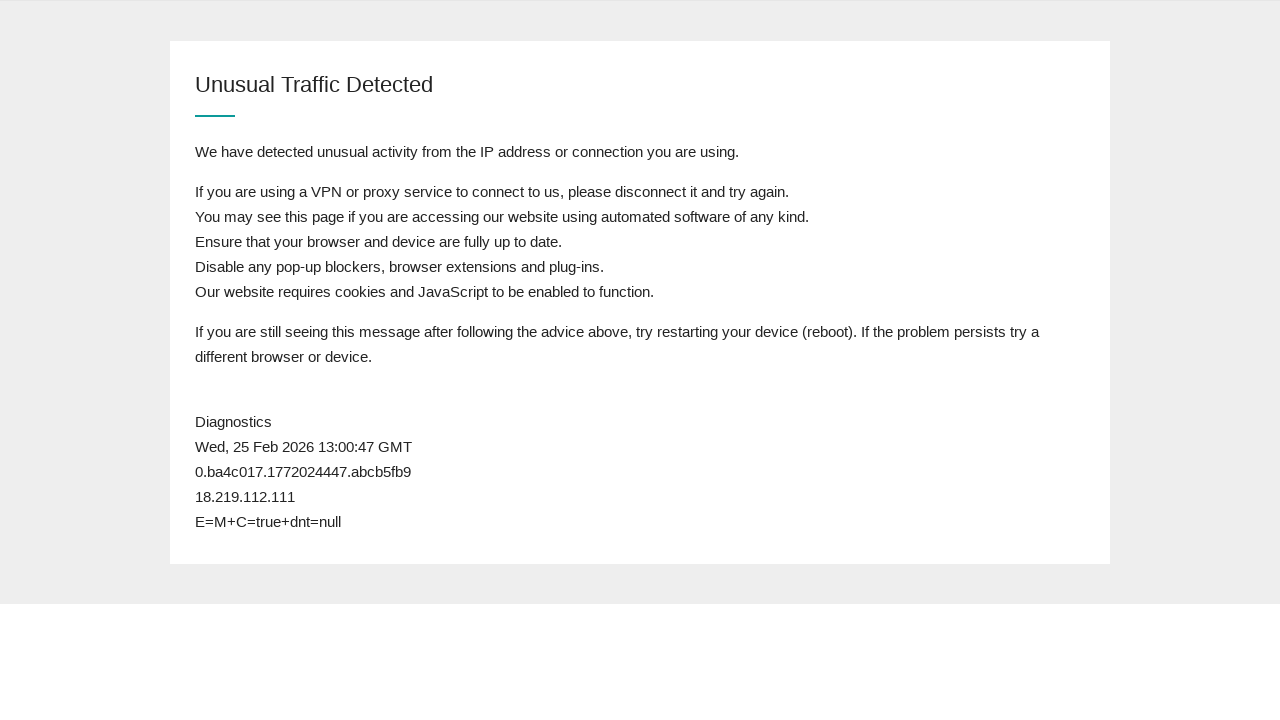

Waited 1 second for page to load
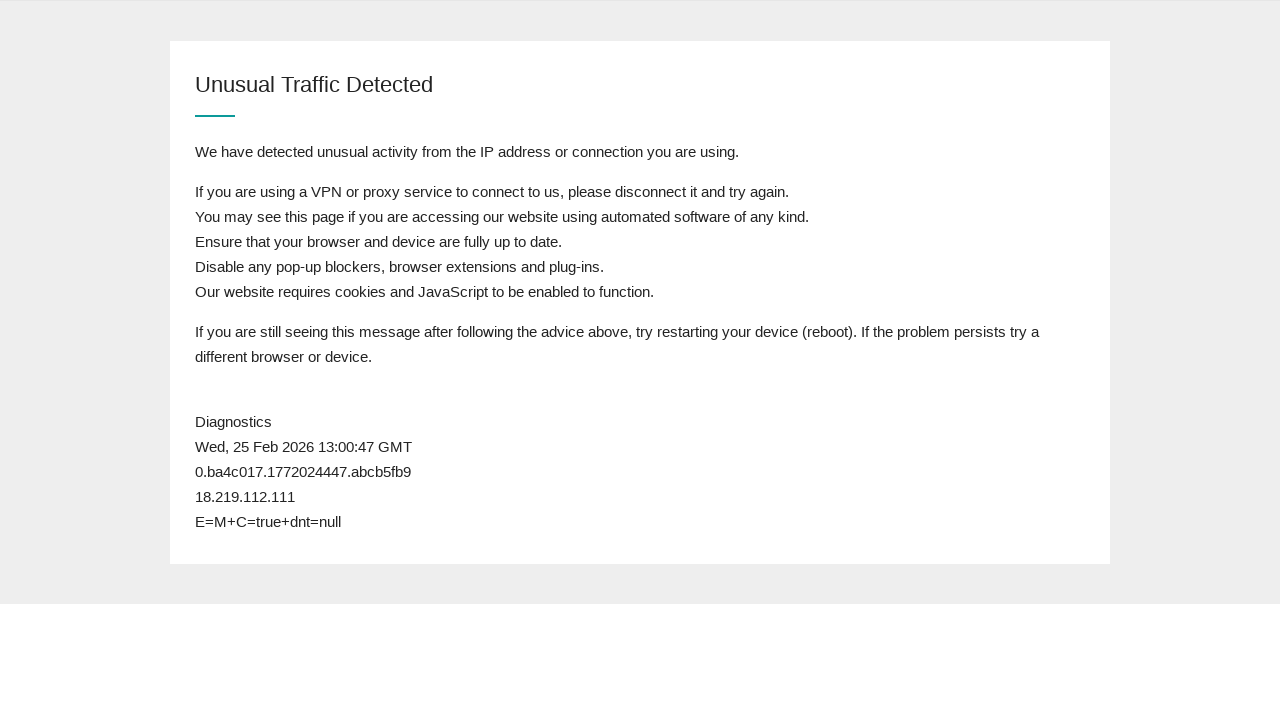

Body element loaded successfully
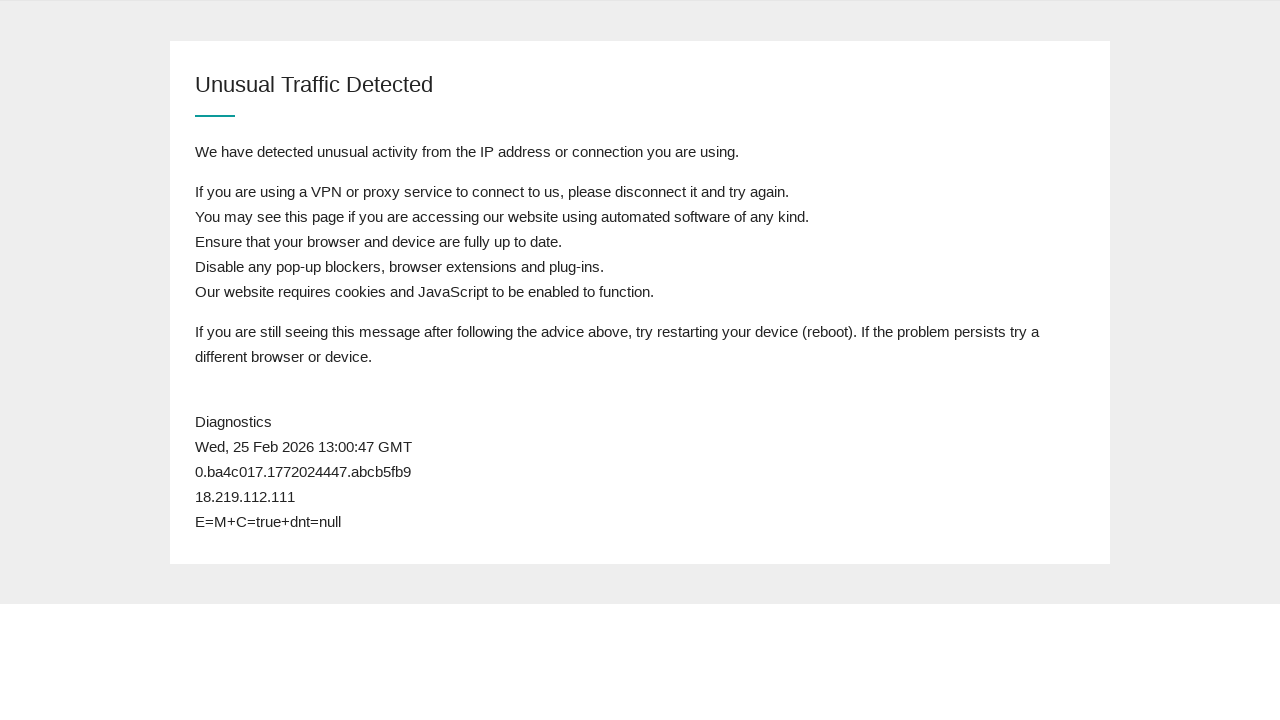

Retrieved page content to check for 'admission' keyword
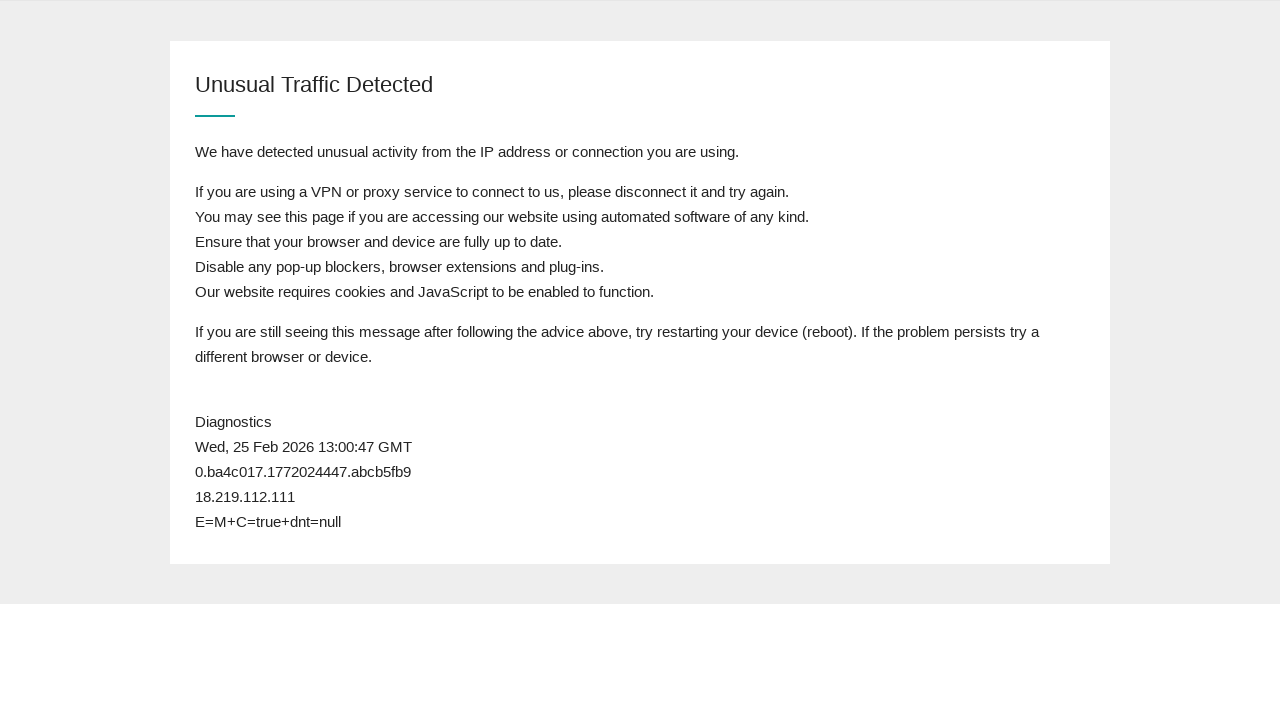

Reloaded page to check queue status
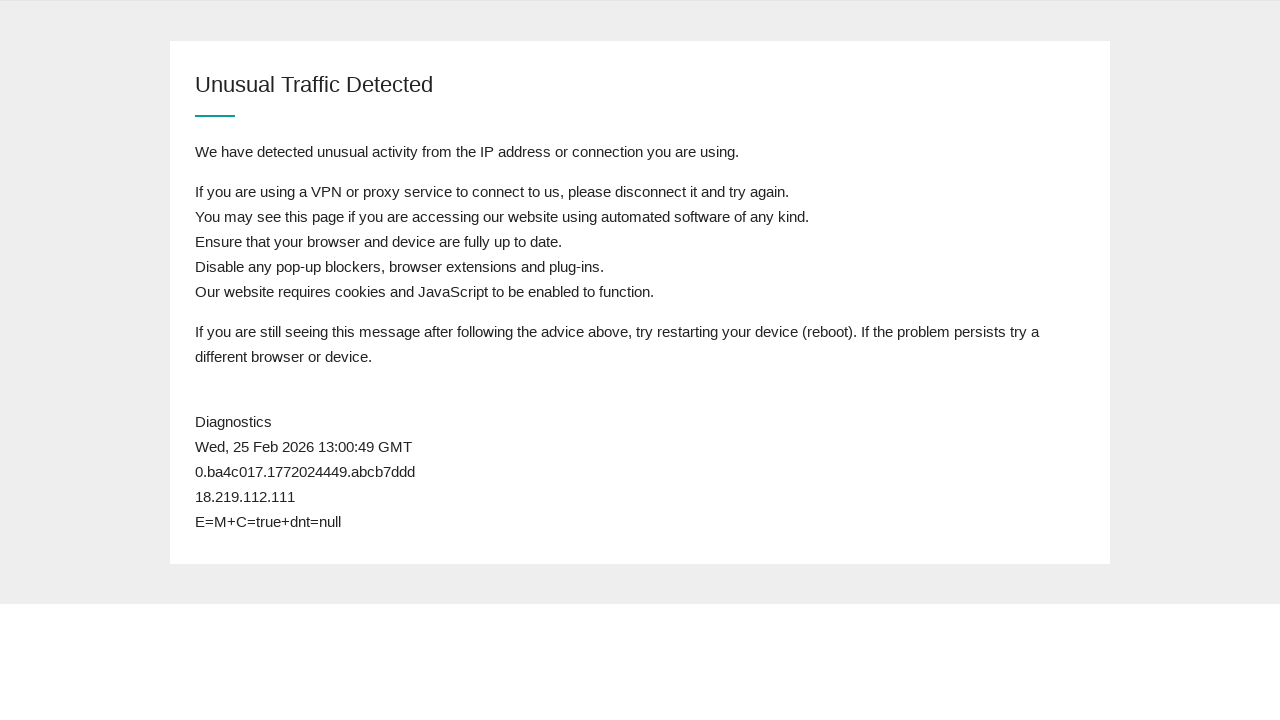

Waited 1 second for page to load
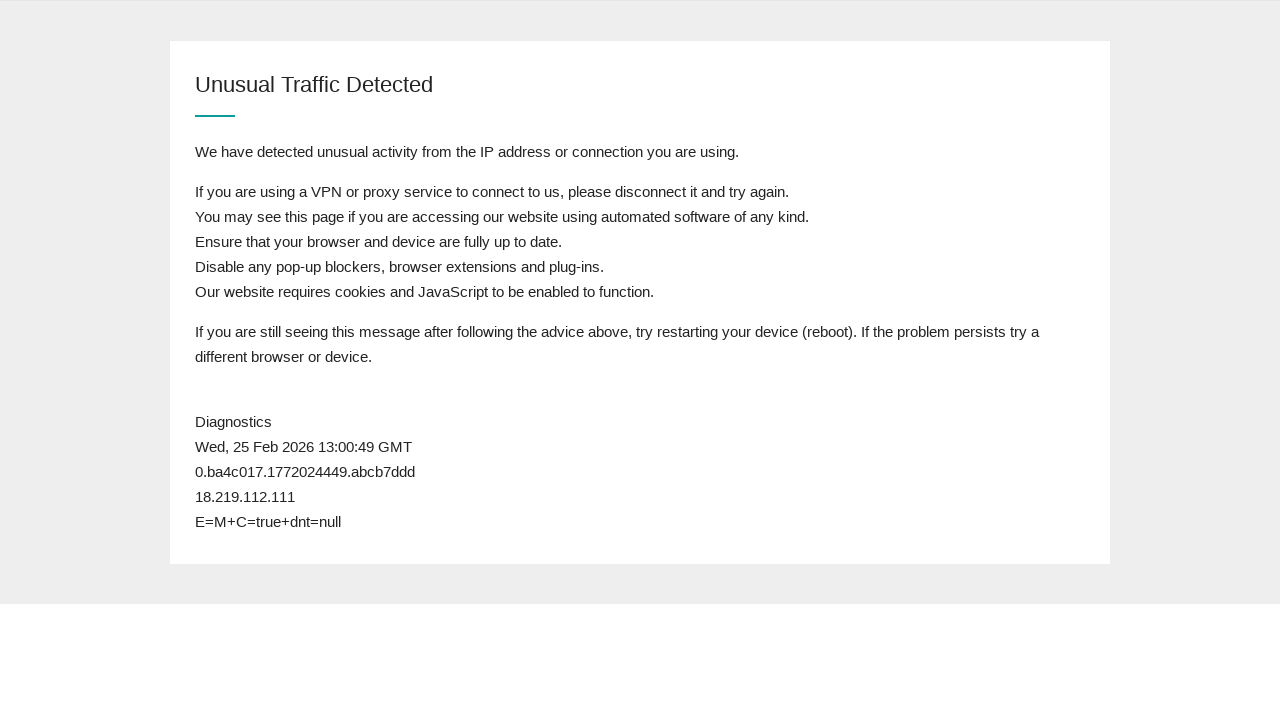

Body element loaded successfully
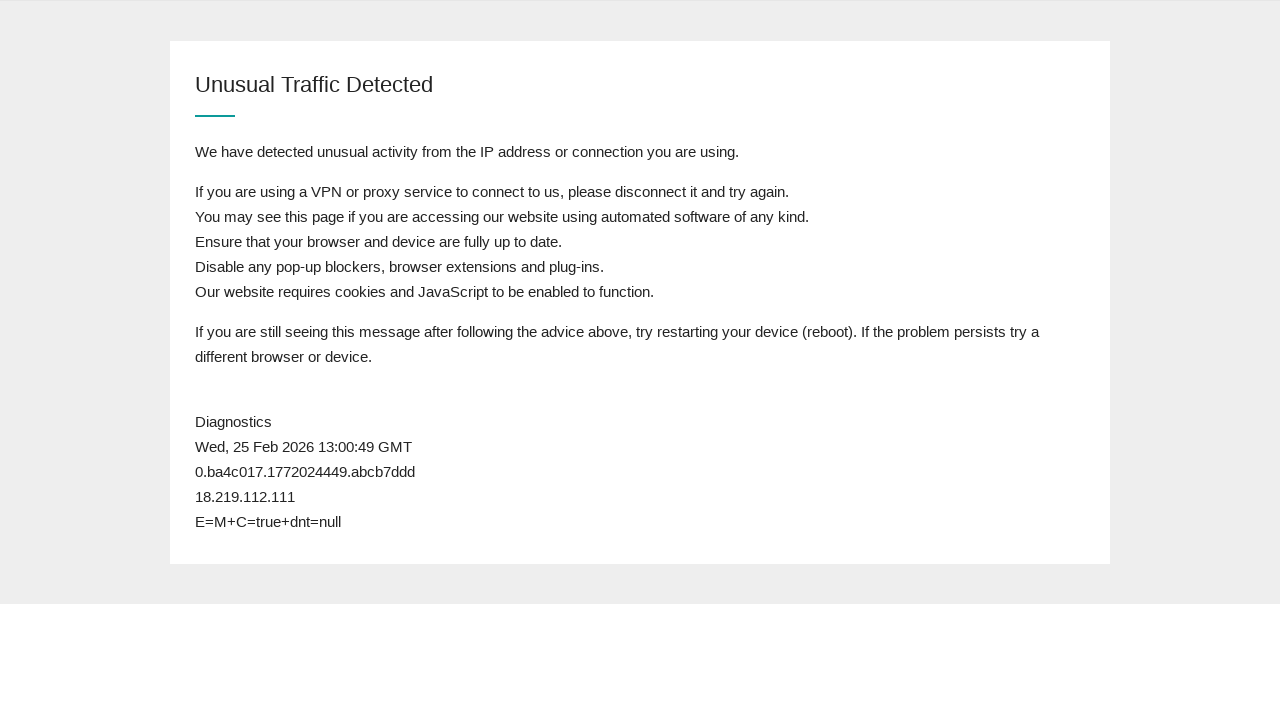

Retrieved page content to check for 'admission' keyword
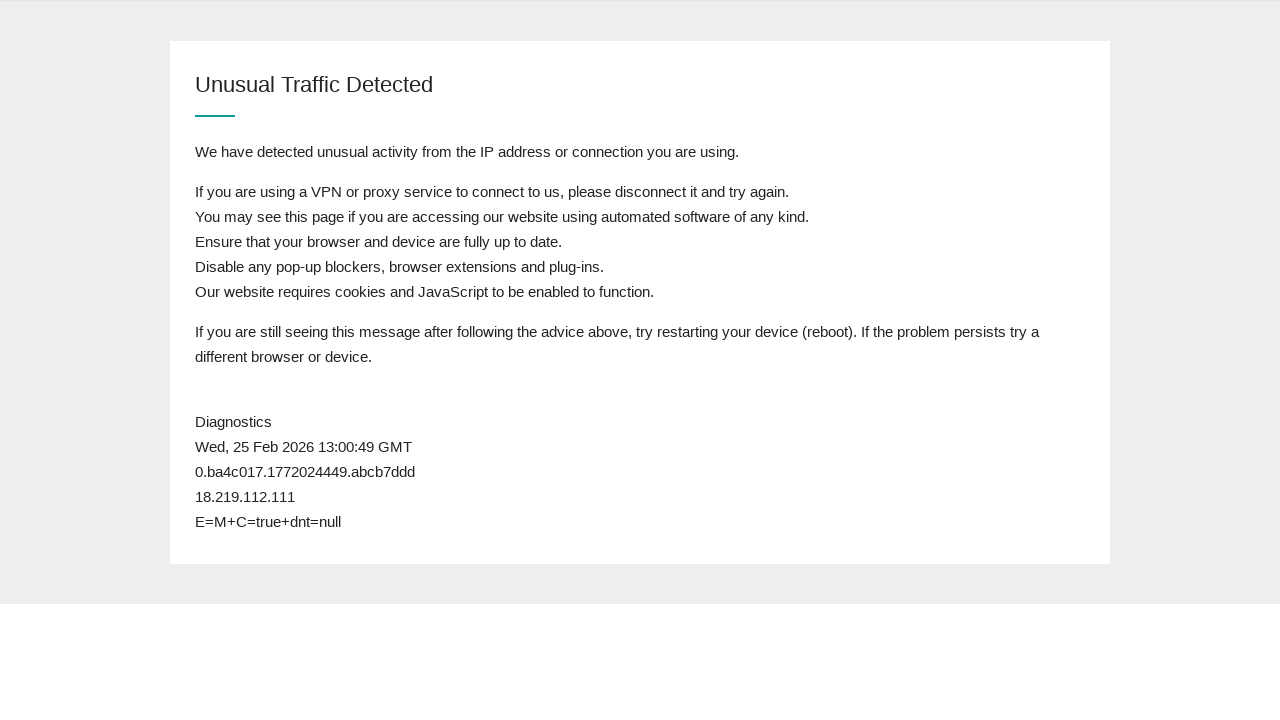

Reloaded page to check queue status
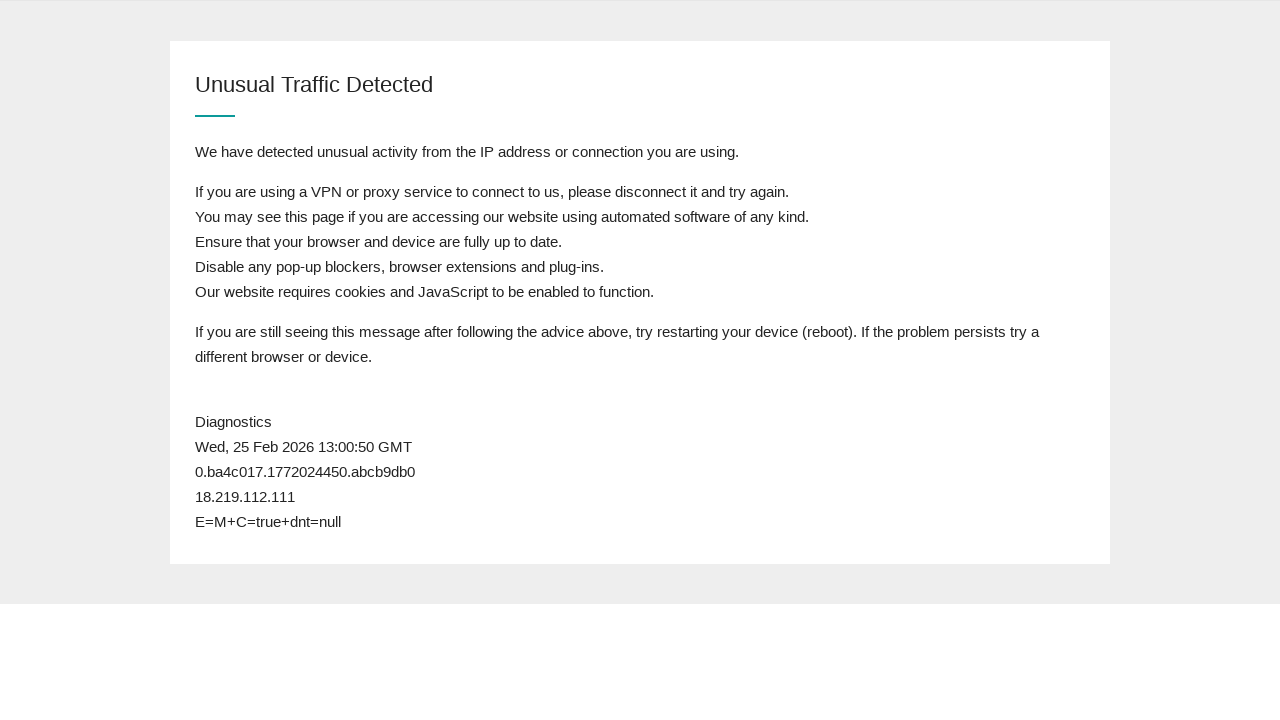

Waited 1 second for page to load
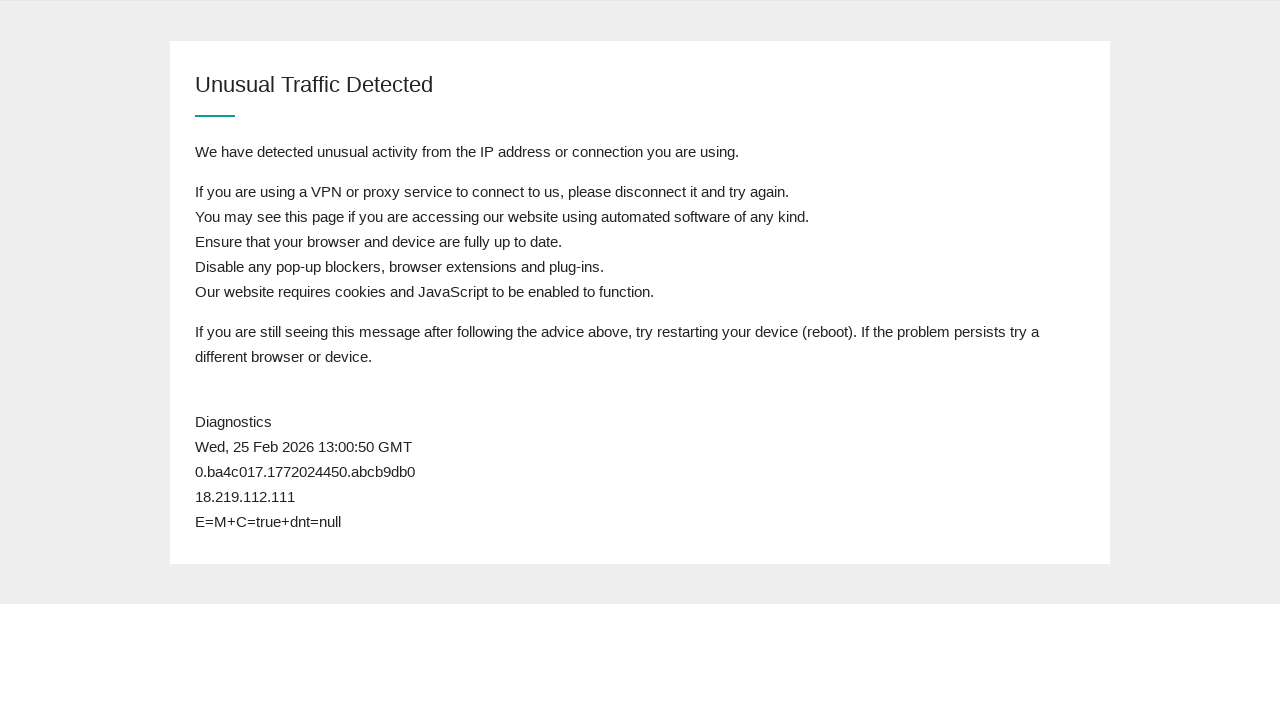

Body element loaded successfully
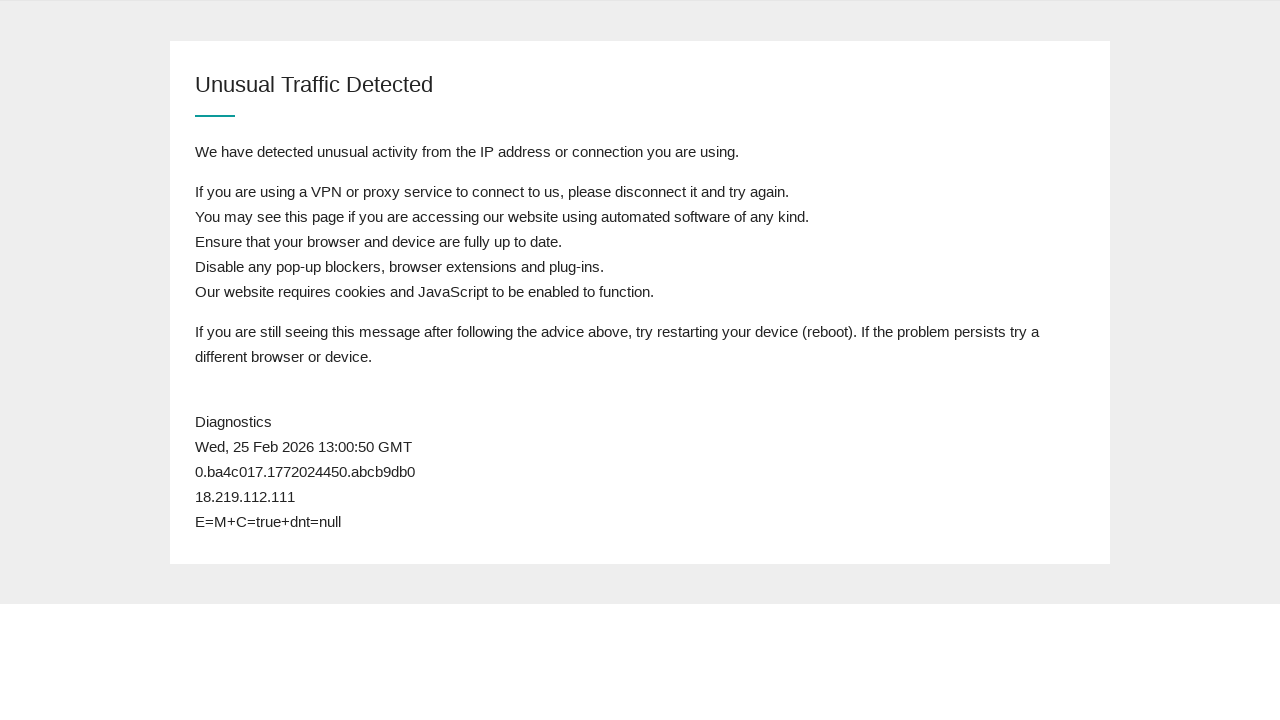

Retrieved page content to check for 'admission' keyword
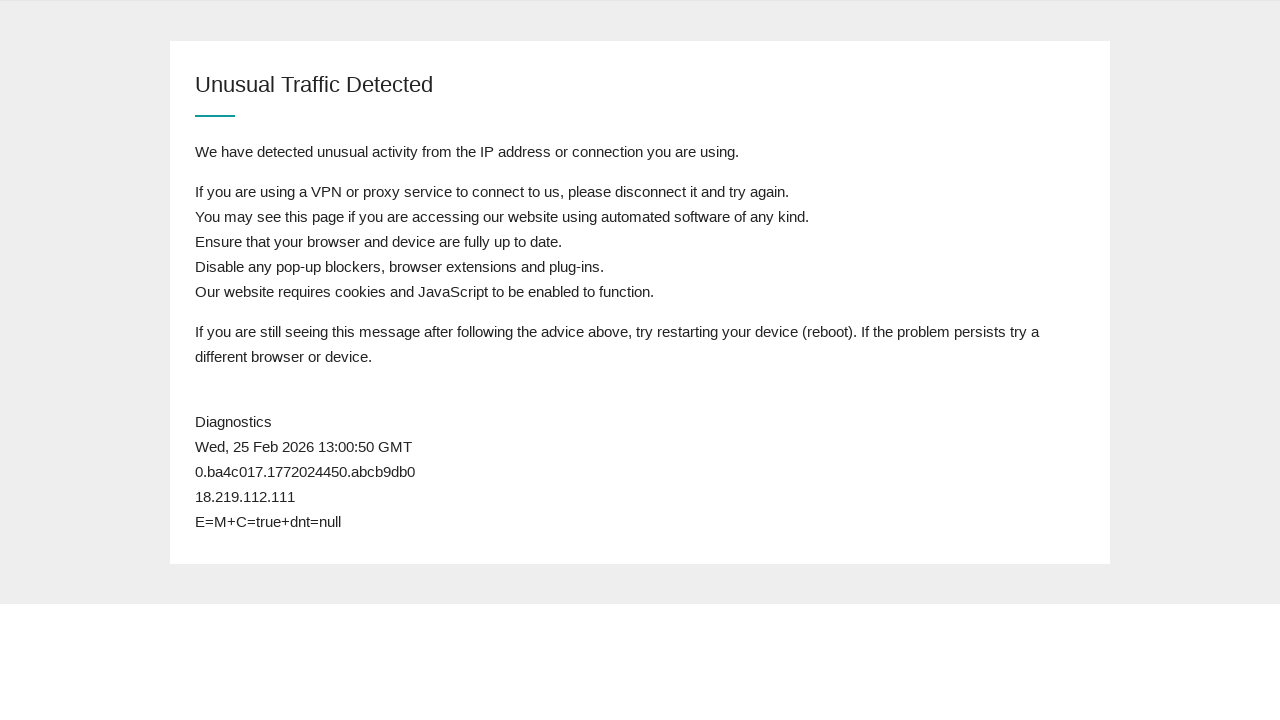

Reloaded page to check queue status
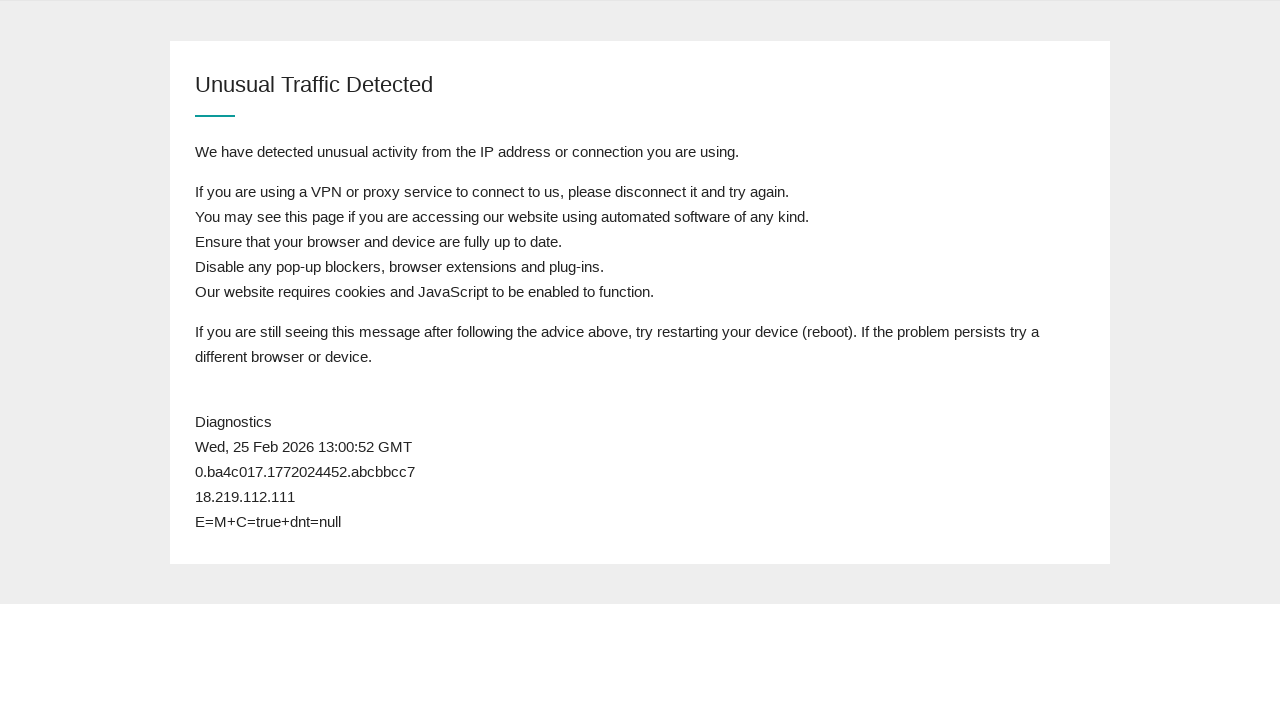

Waited 1 second for page to load
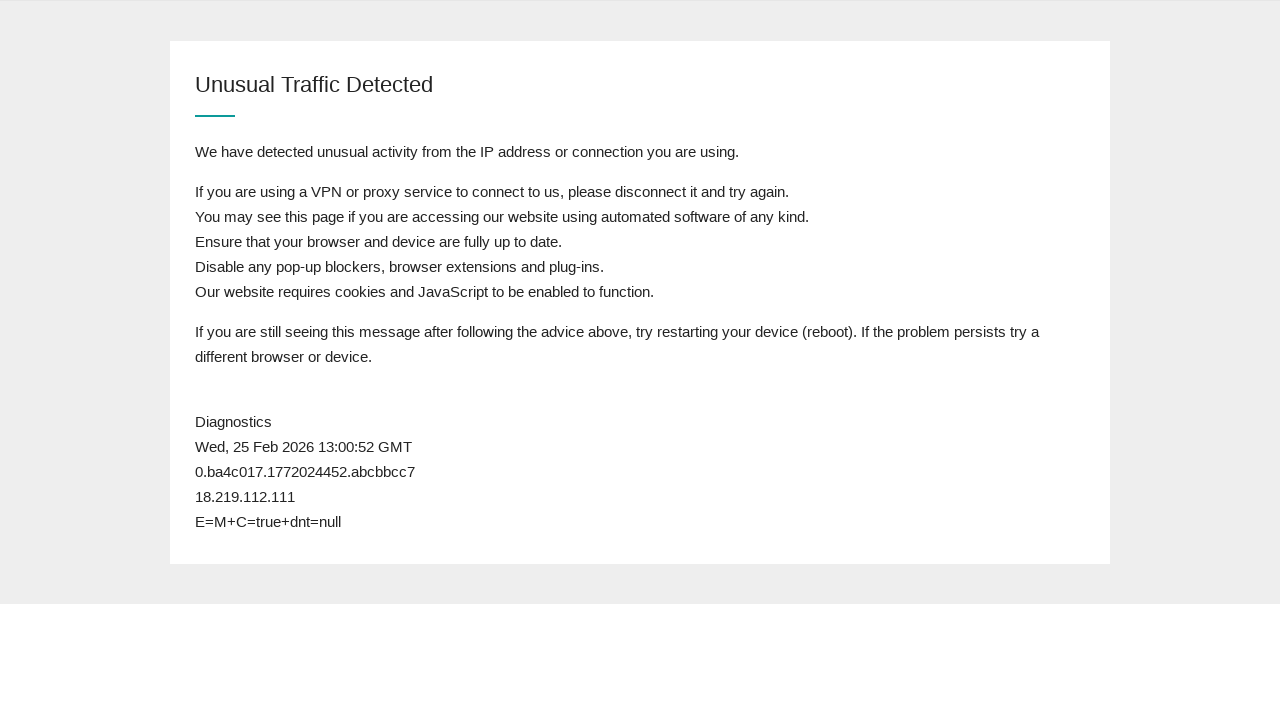

Body element loaded successfully
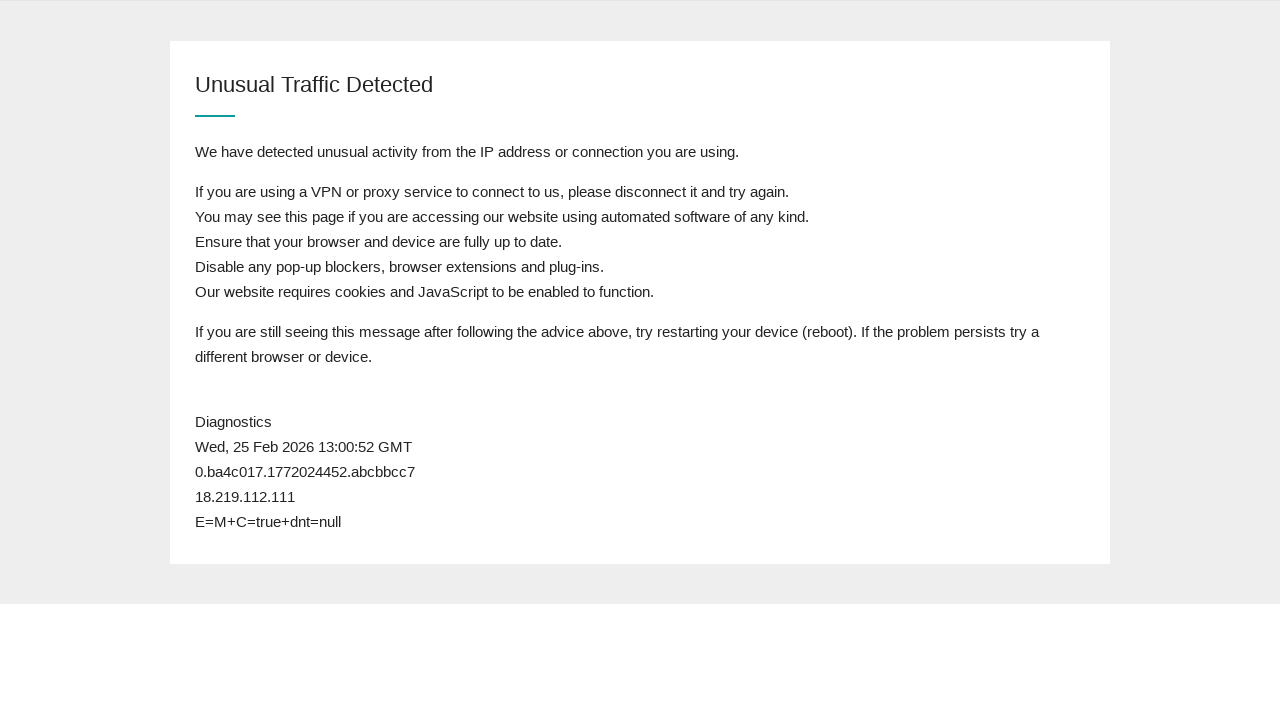

Retrieved page content to check for 'admission' keyword
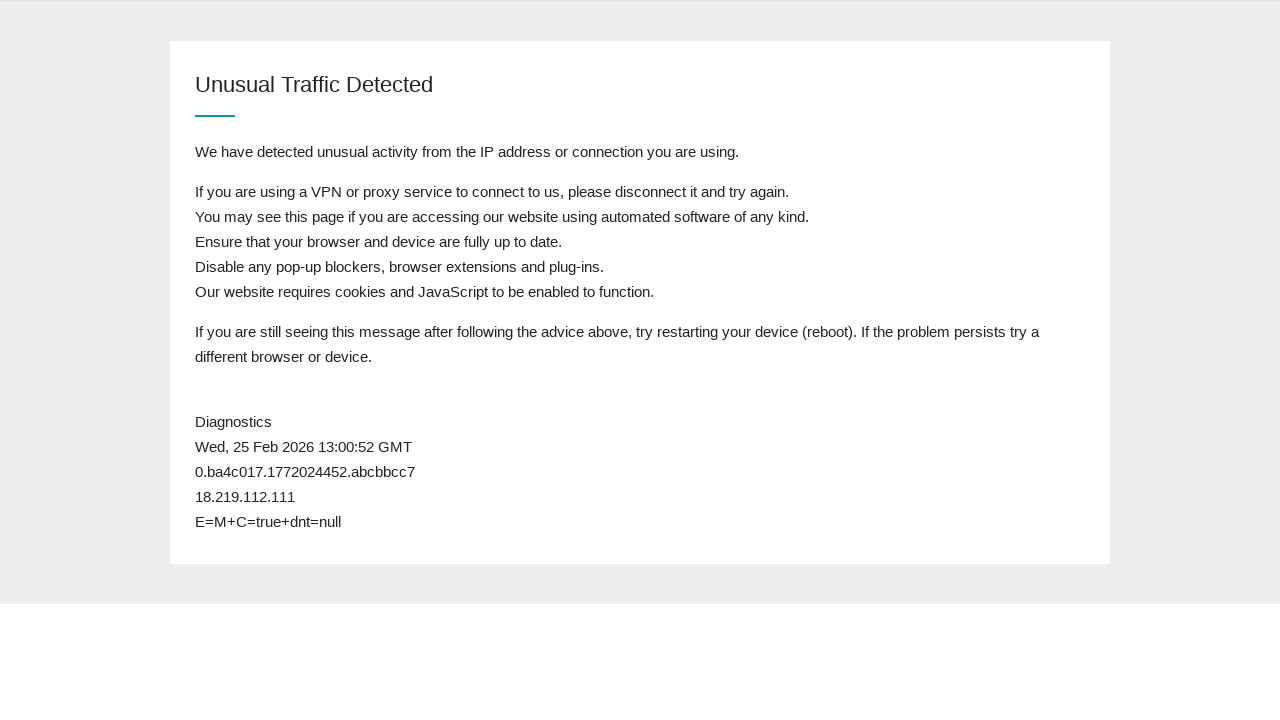

Reloaded page to check queue status
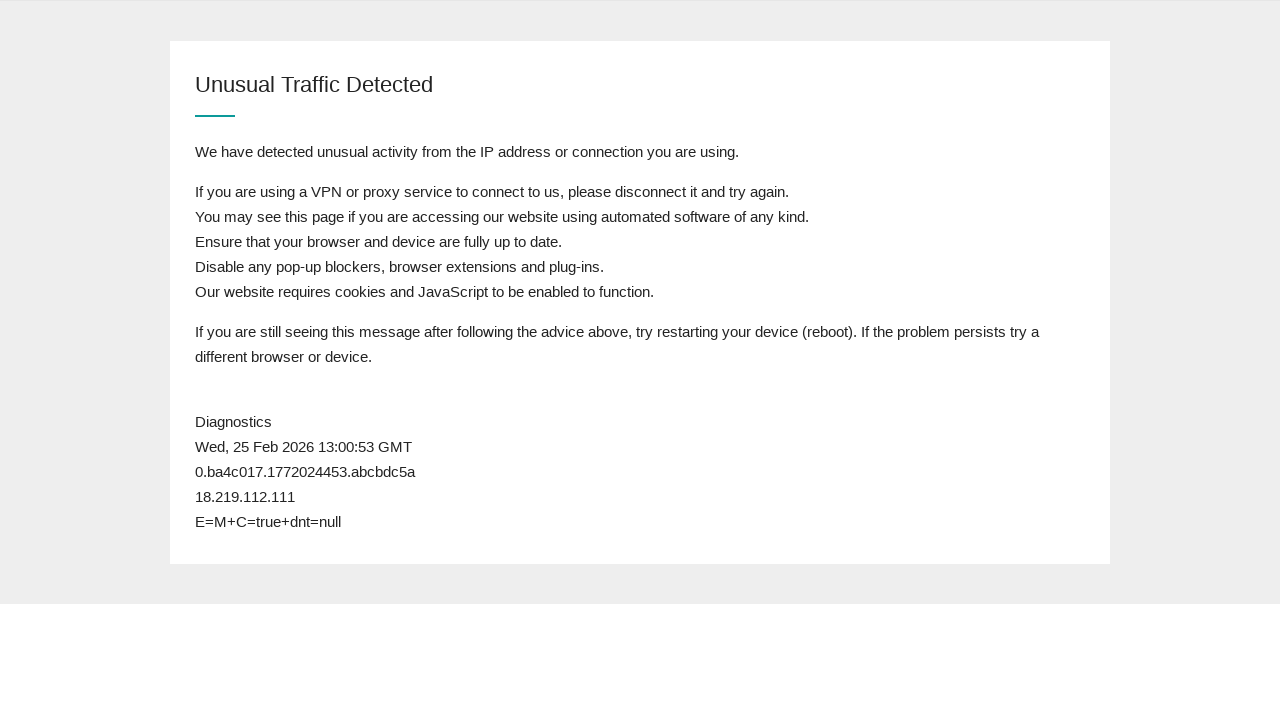

Waited 1 second for page to load
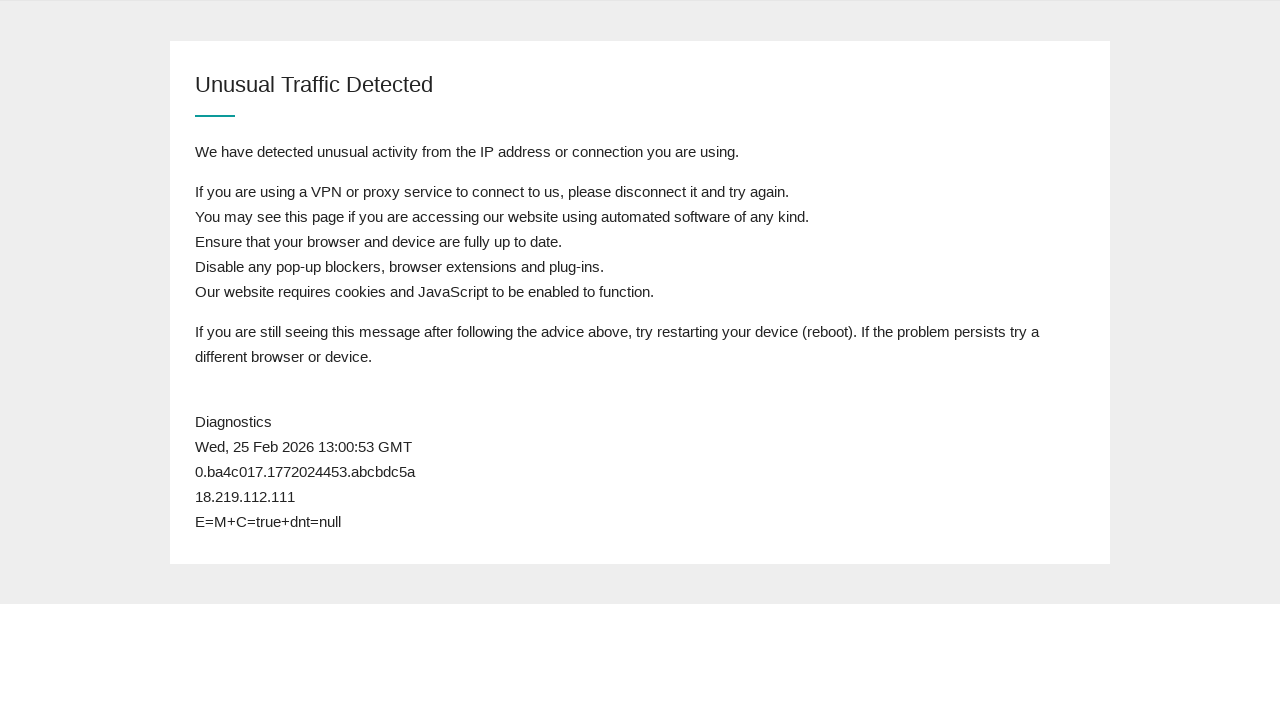

Body element loaded successfully
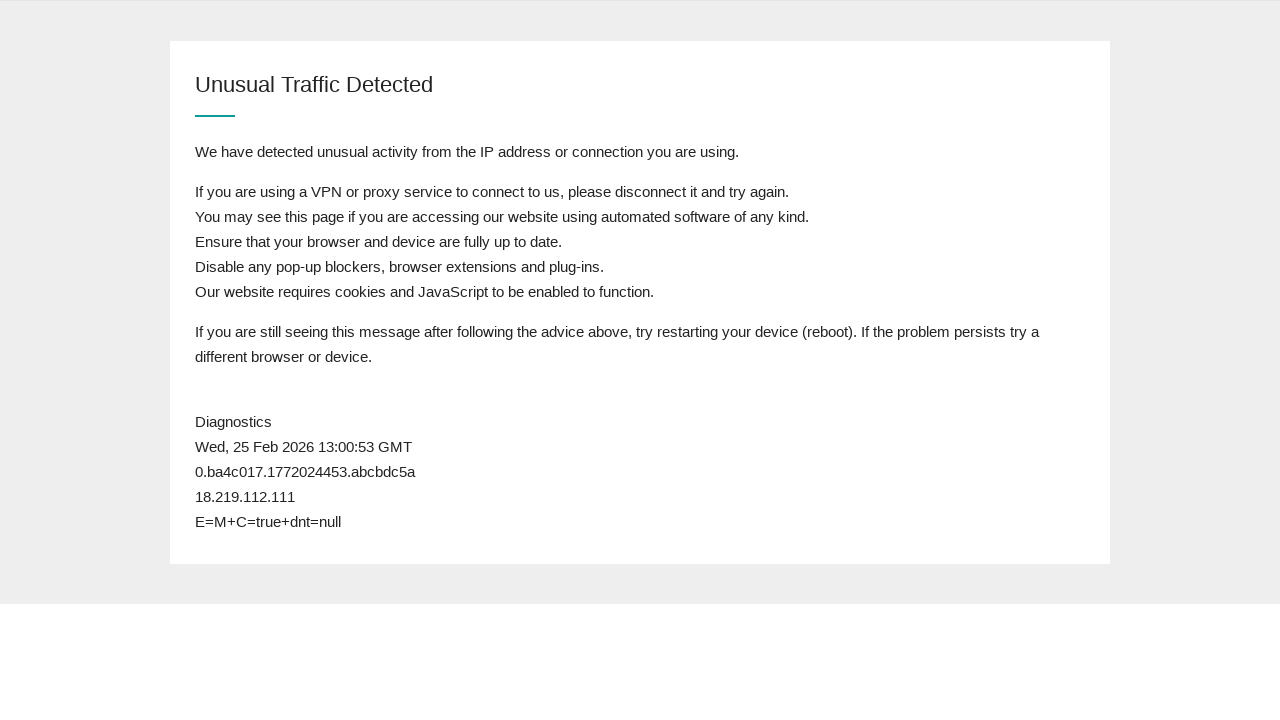

Retrieved page content to check for 'admission' keyword
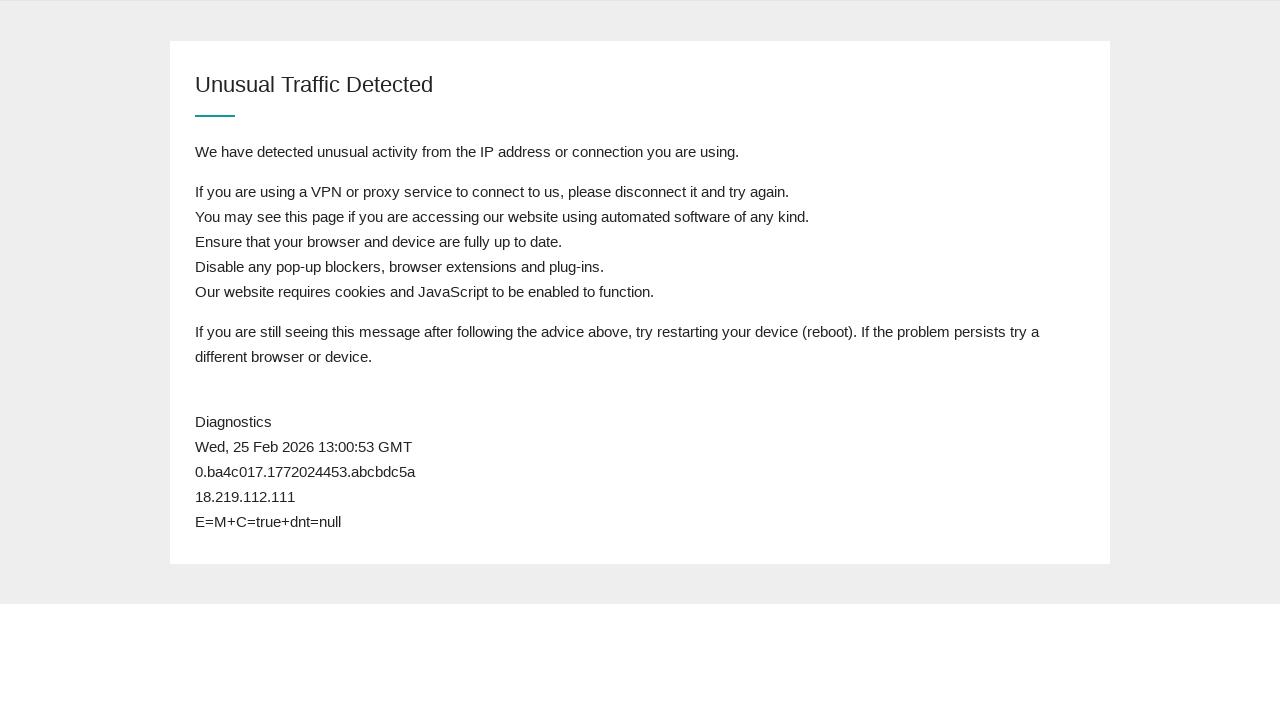

Reloaded page to check queue status
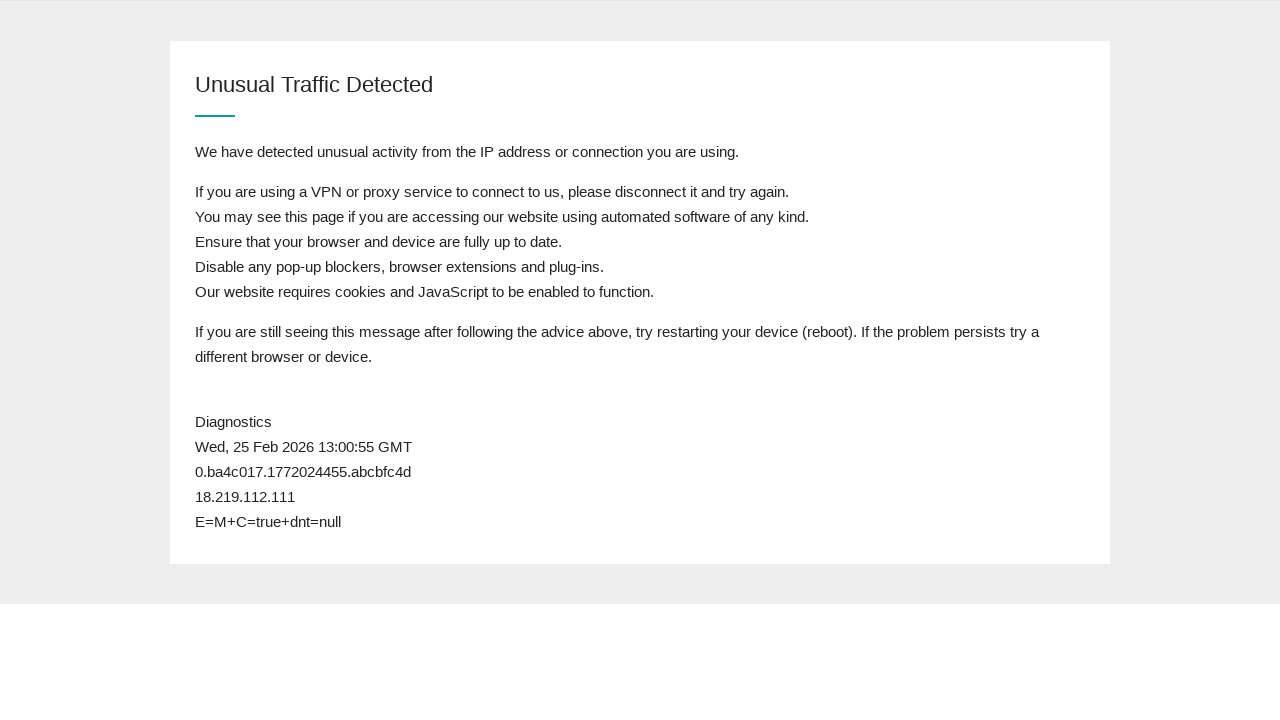

Waited 1 second for page to load
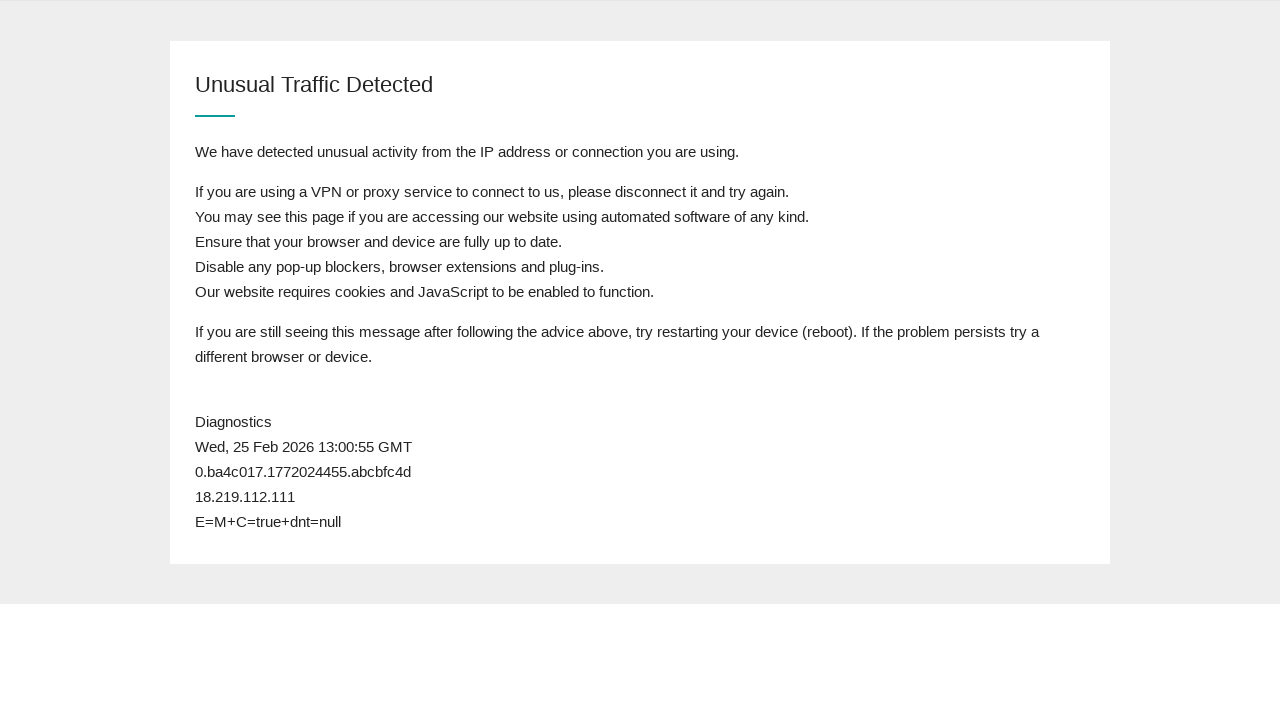

Body element loaded successfully
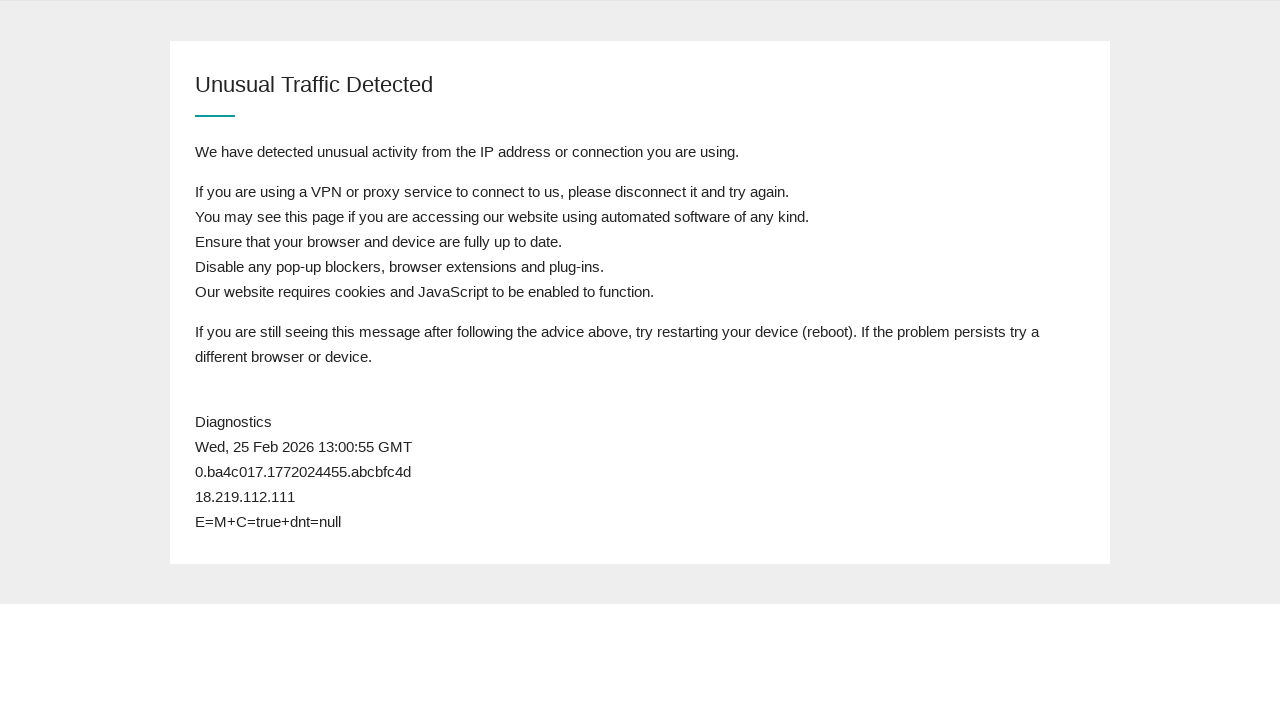

Retrieved page content to check for 'admission' keyword
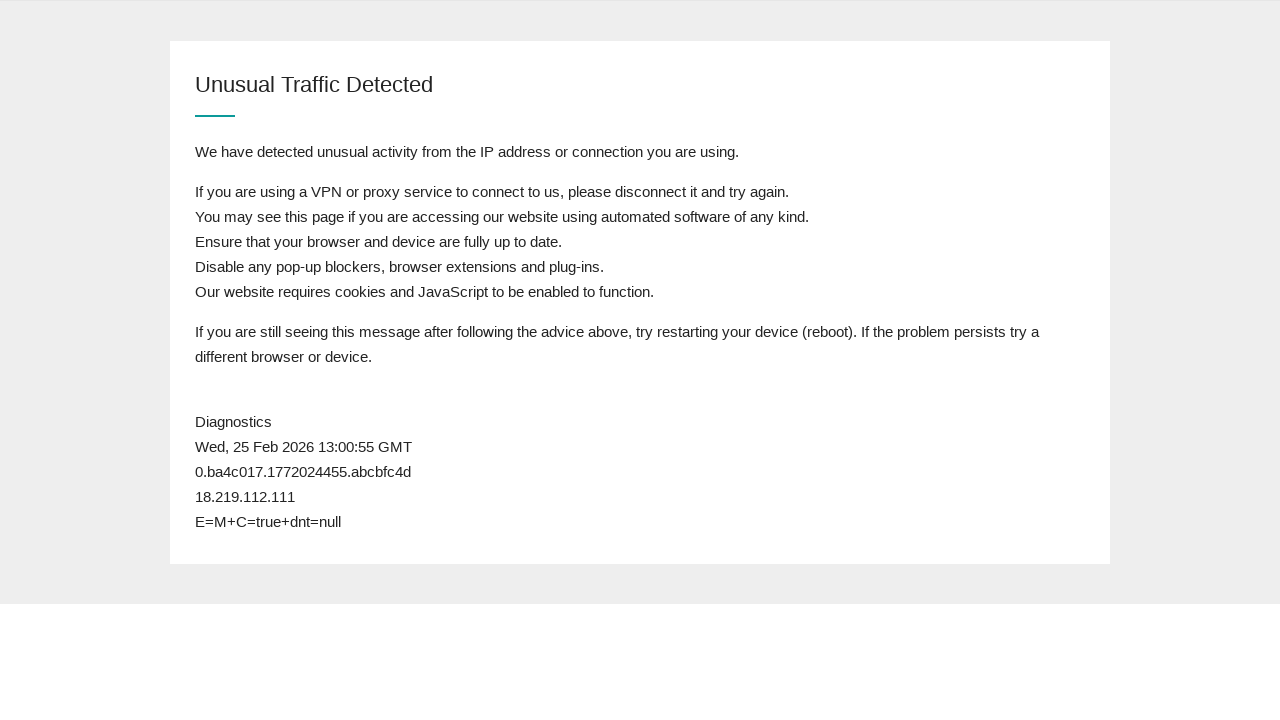

Reloaded page to check queue status
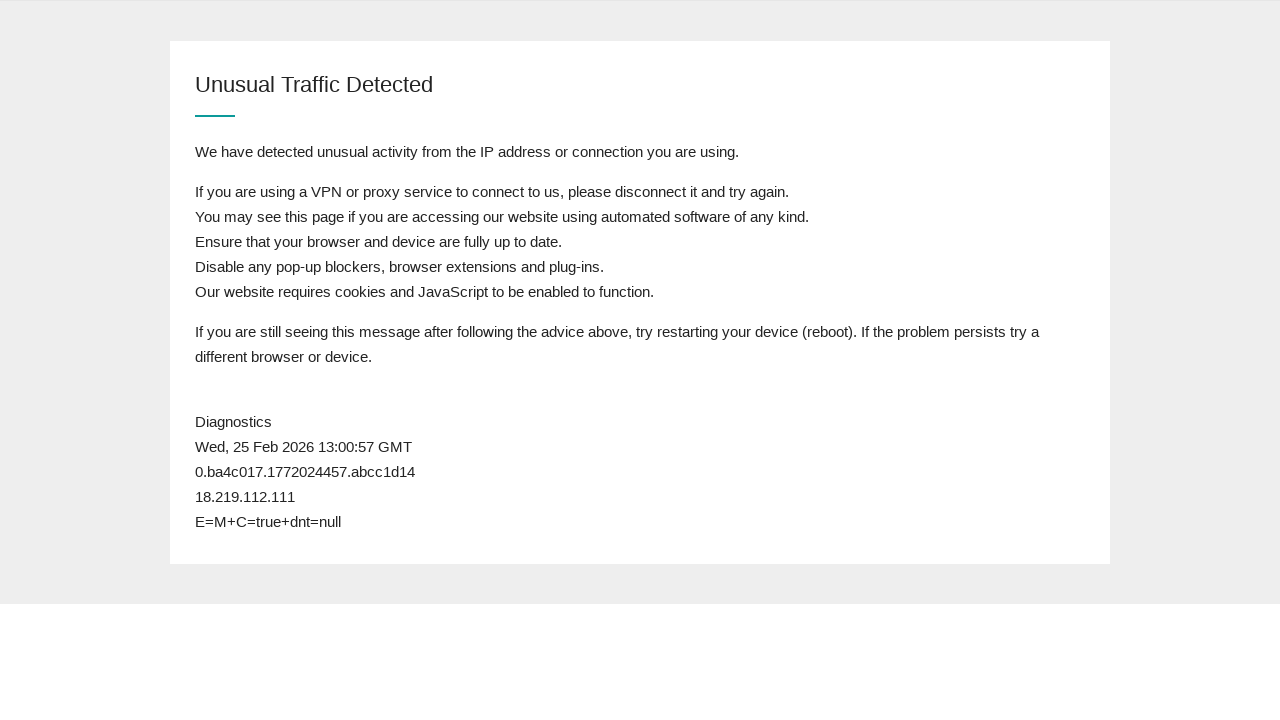

Waited 1 second for page to load
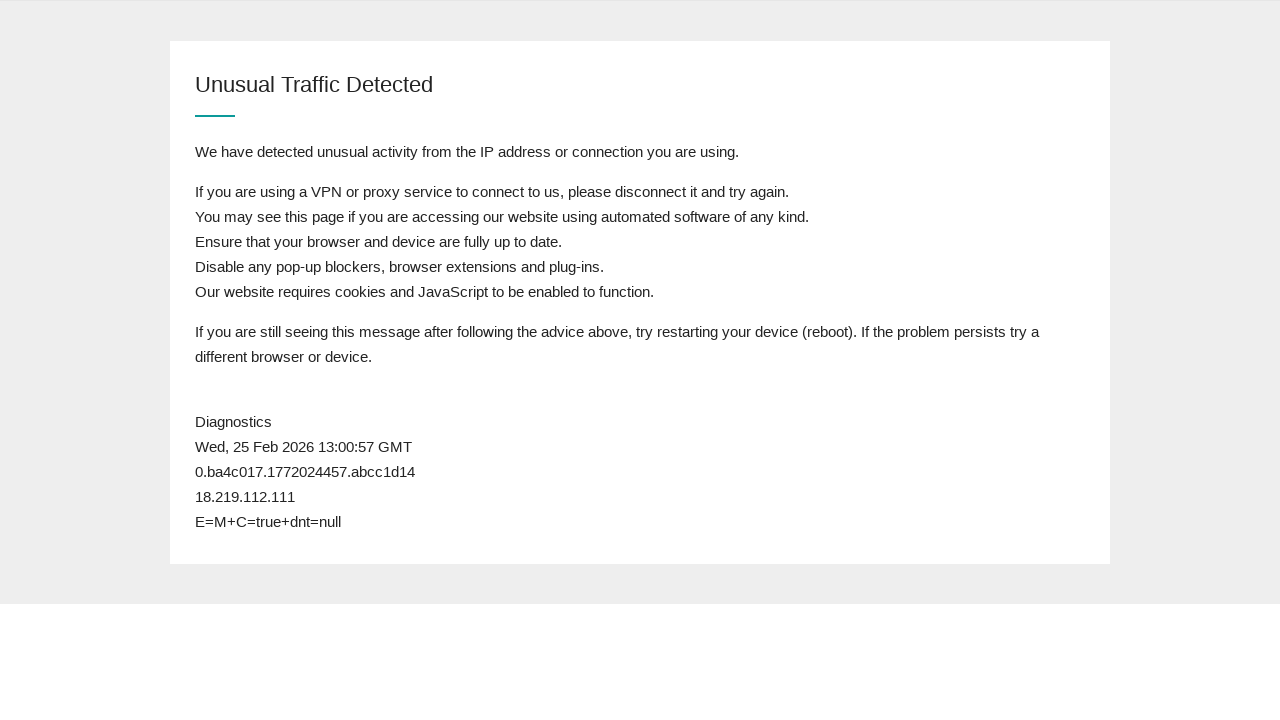

Body element loaded successfully
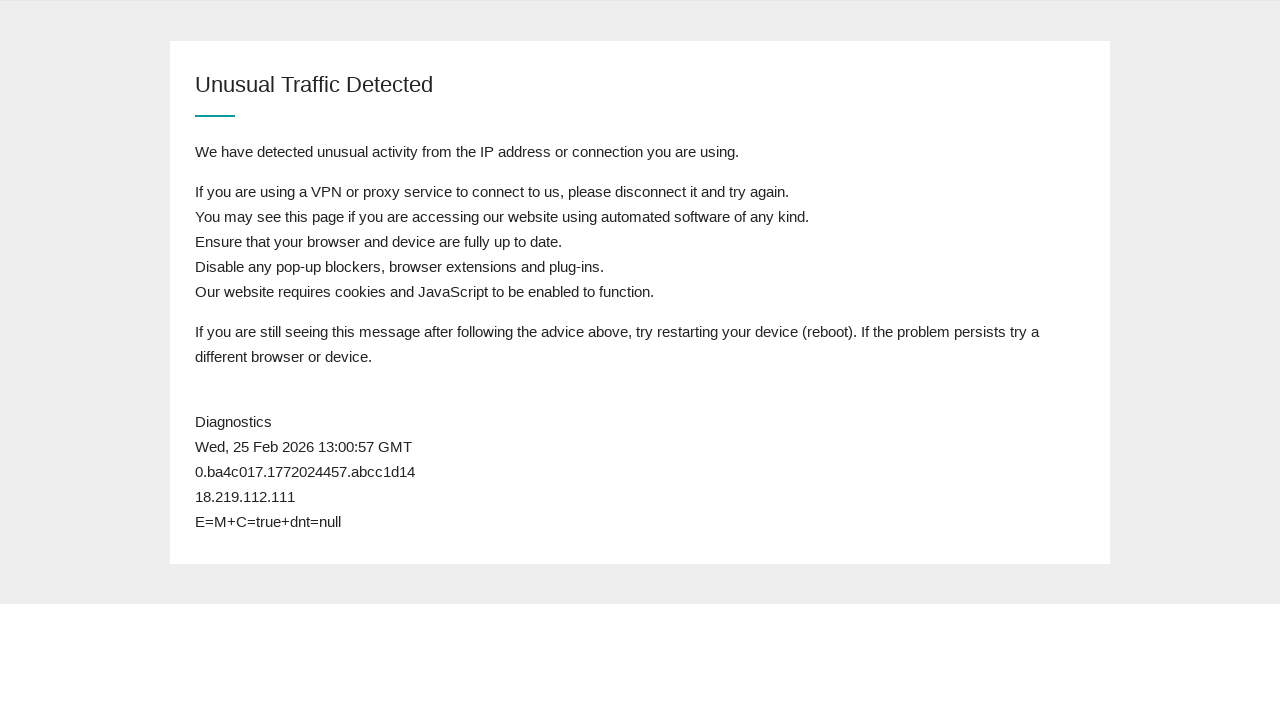

Retrieved page content to check for 'admission' keyword
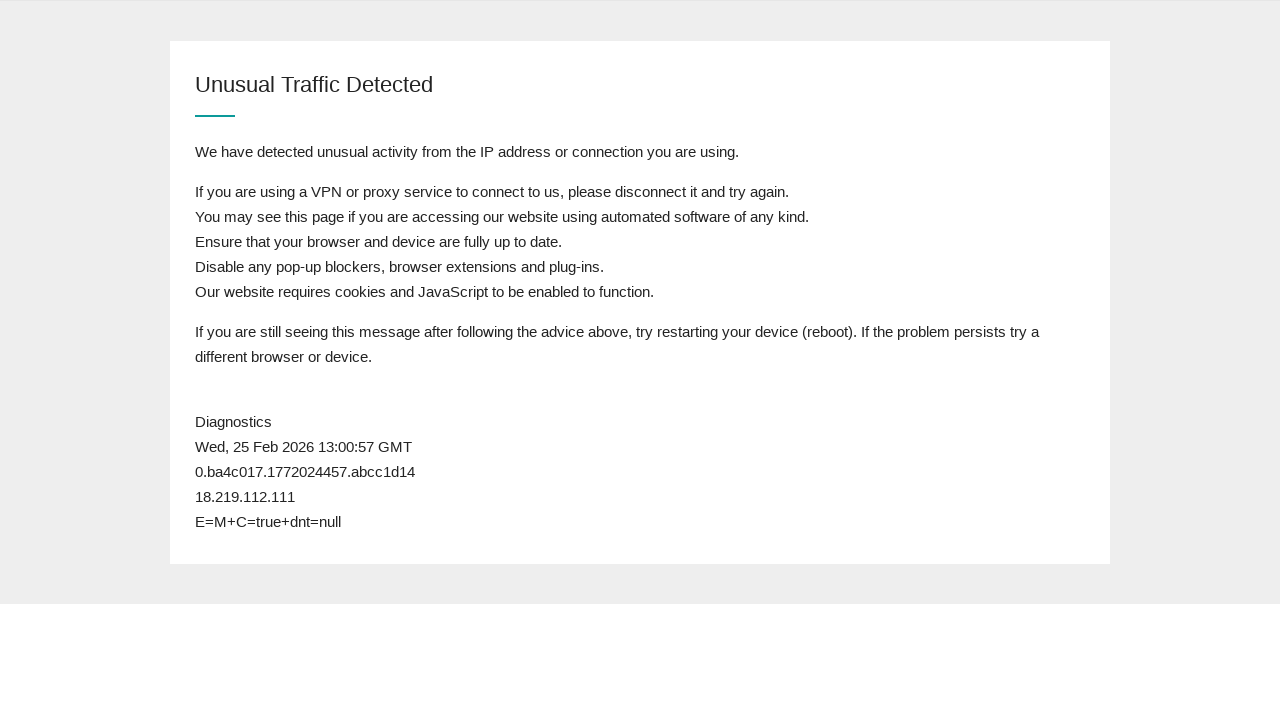

Reloaded page to check queue status
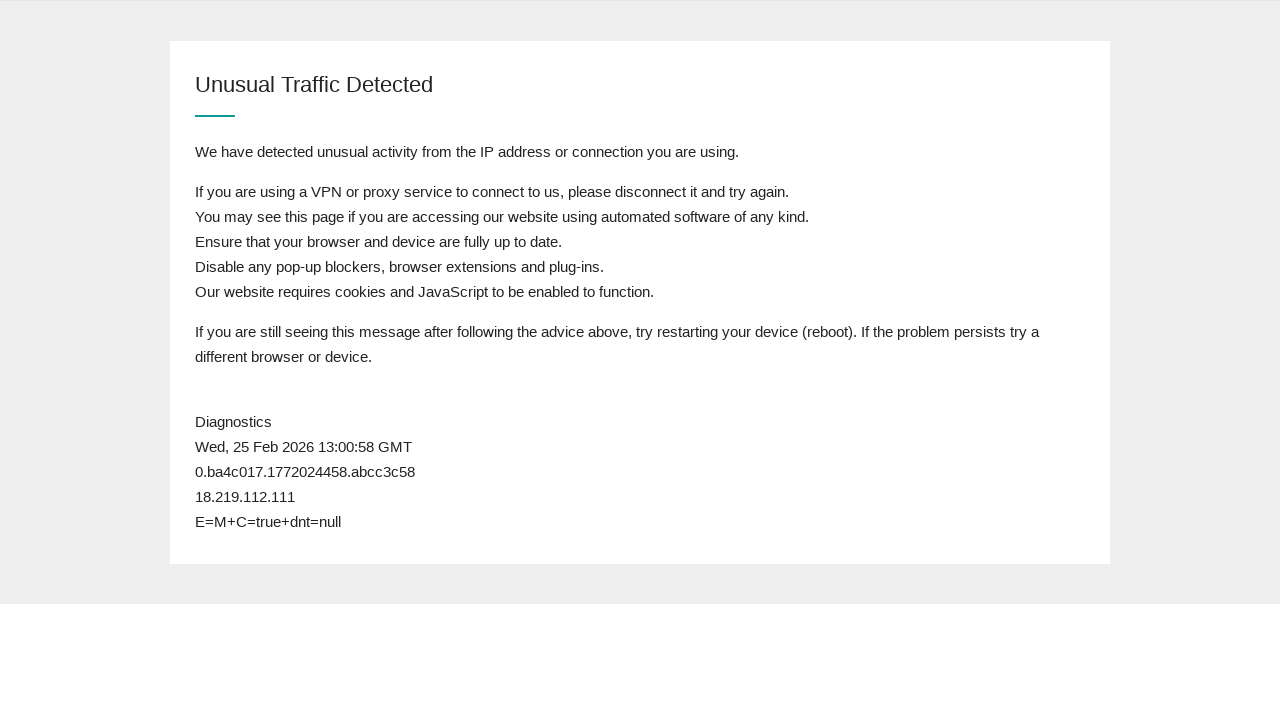

Waited 1 second for page to load
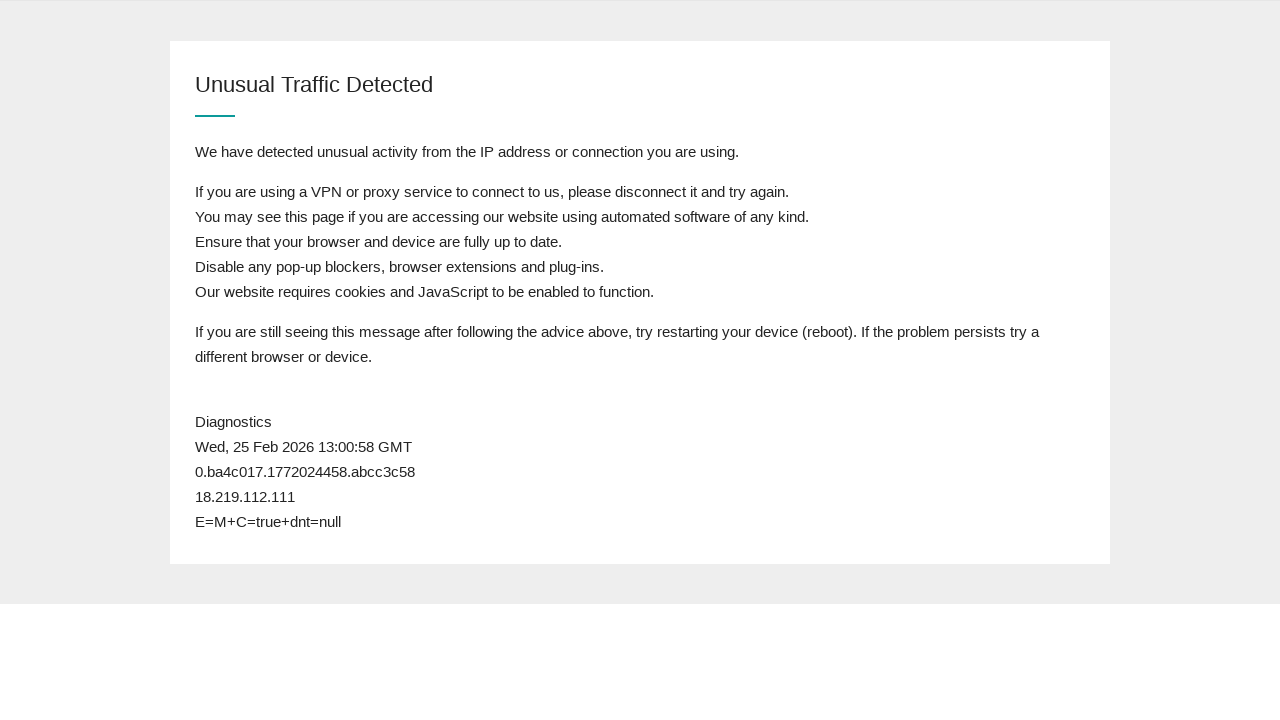

Body element loaded successfully
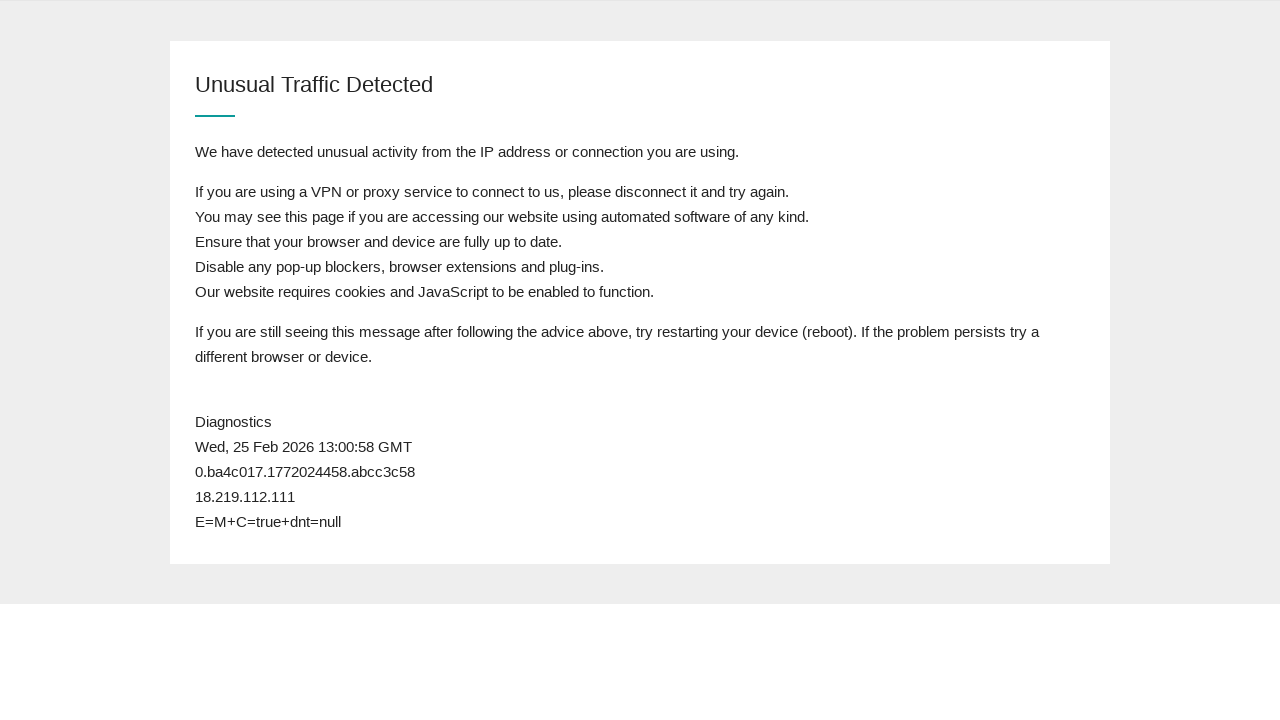

Retrieved page content to check for 'admission' keyword
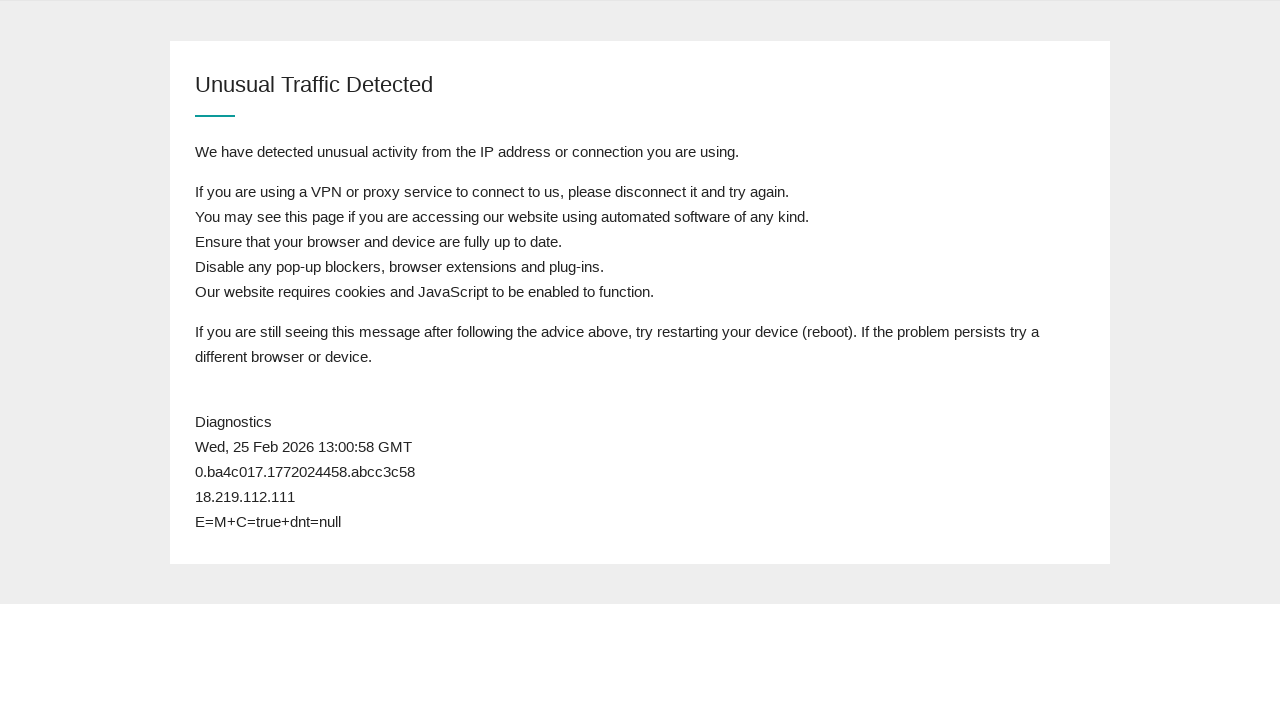

Reloaded page to check queue status
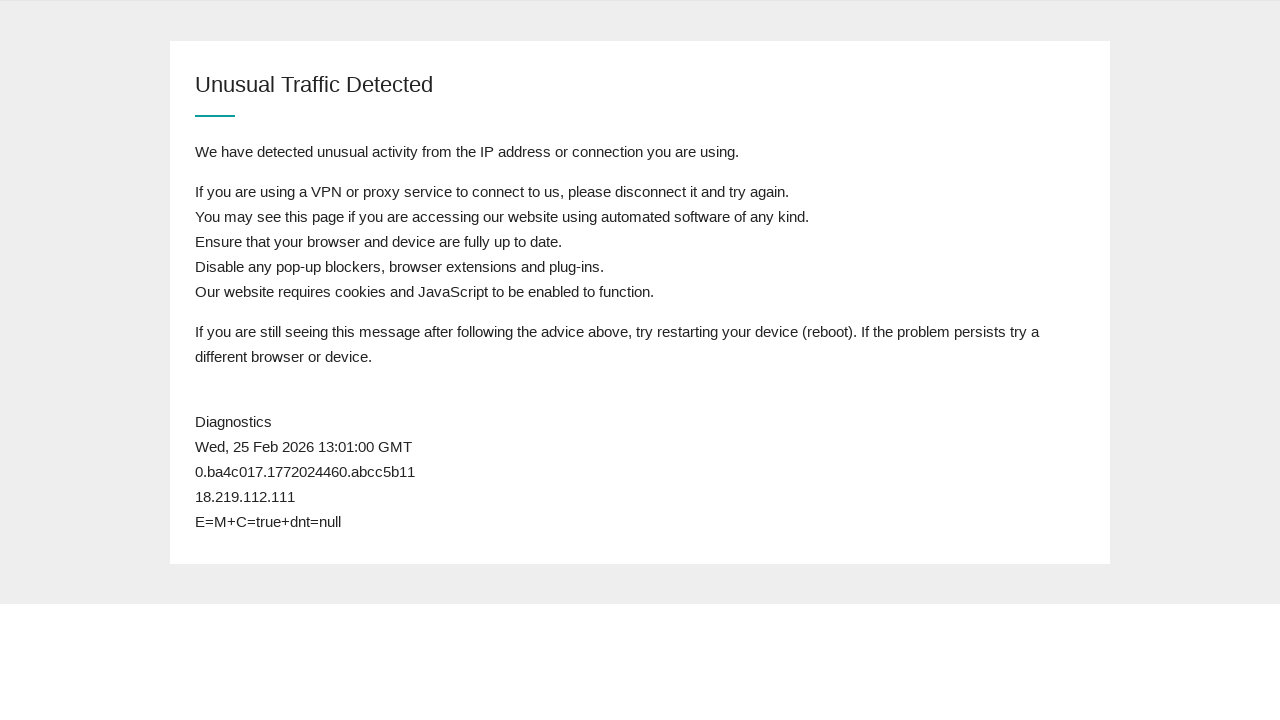

Waited 1 second for page to load
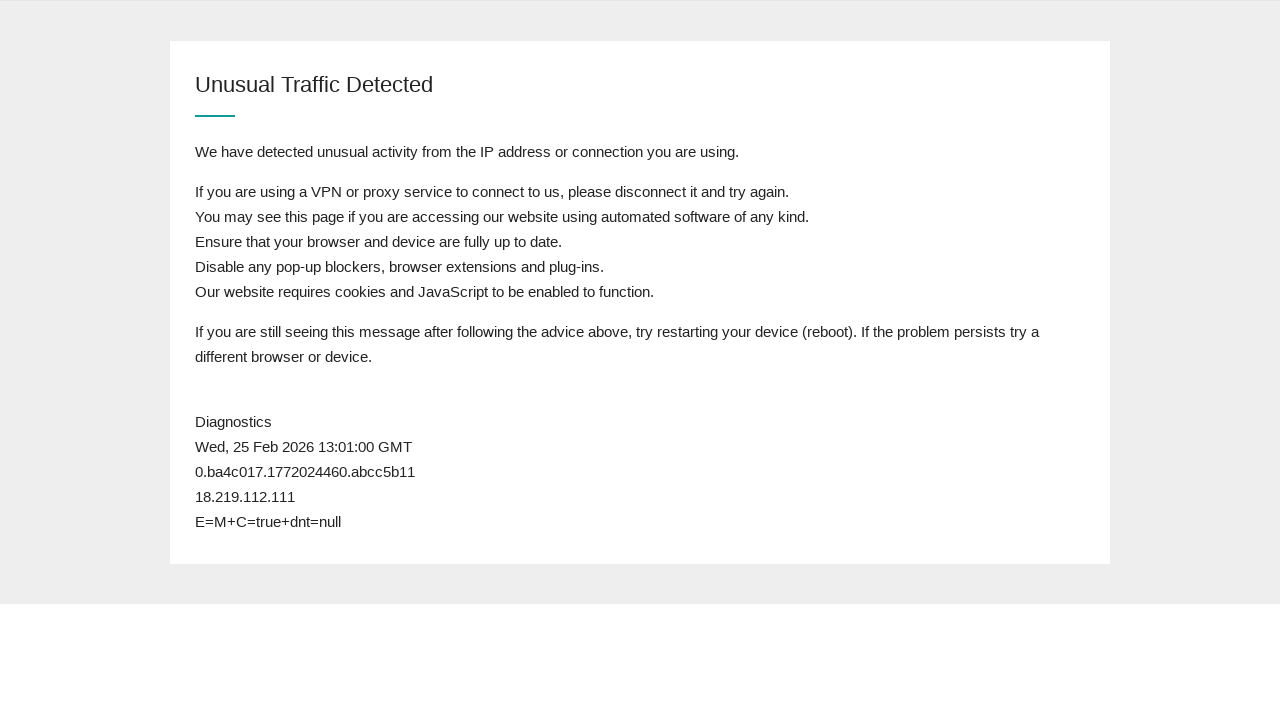

Body element loaded successfully
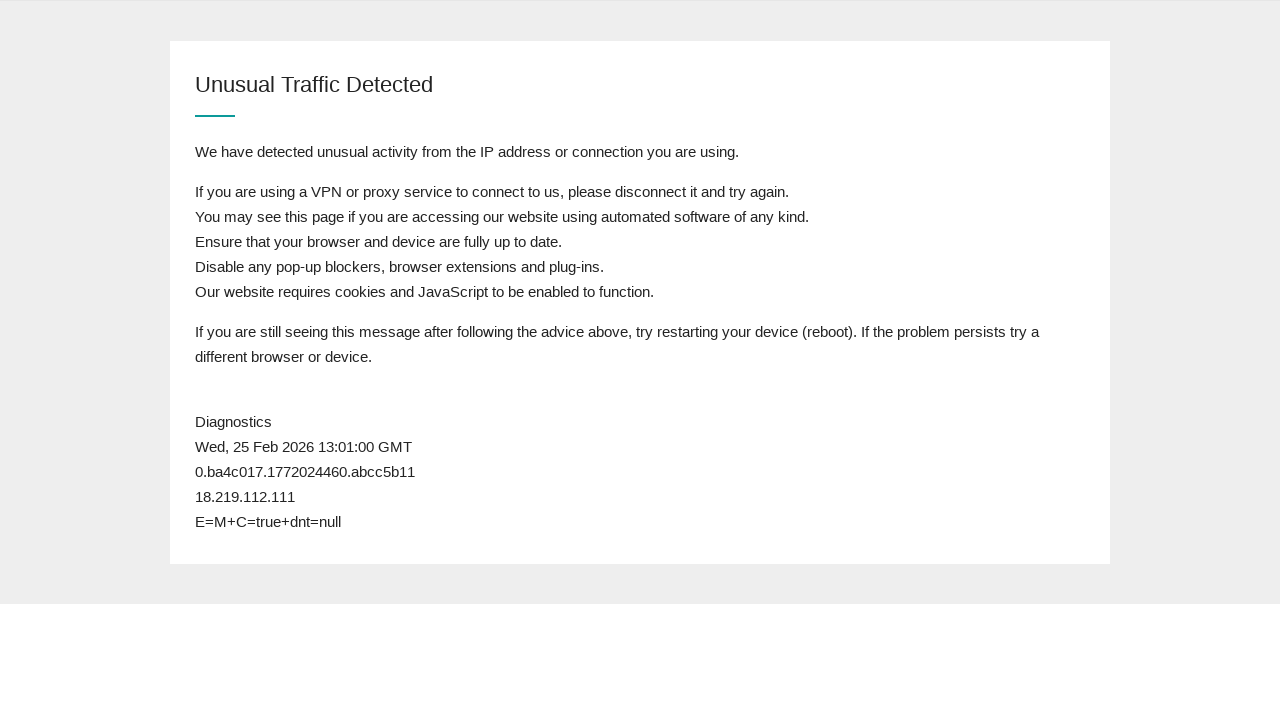

Retrieved page content to check for 'admission' keyword
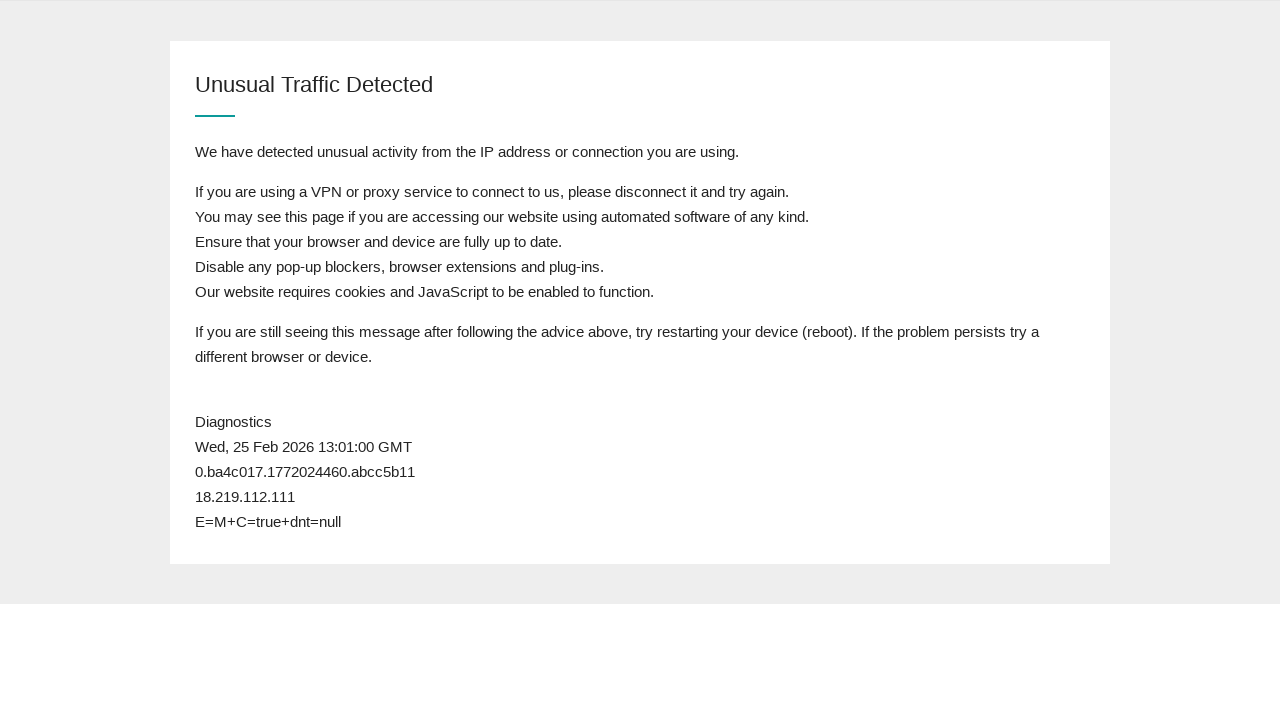

Reloaded page to check queue status
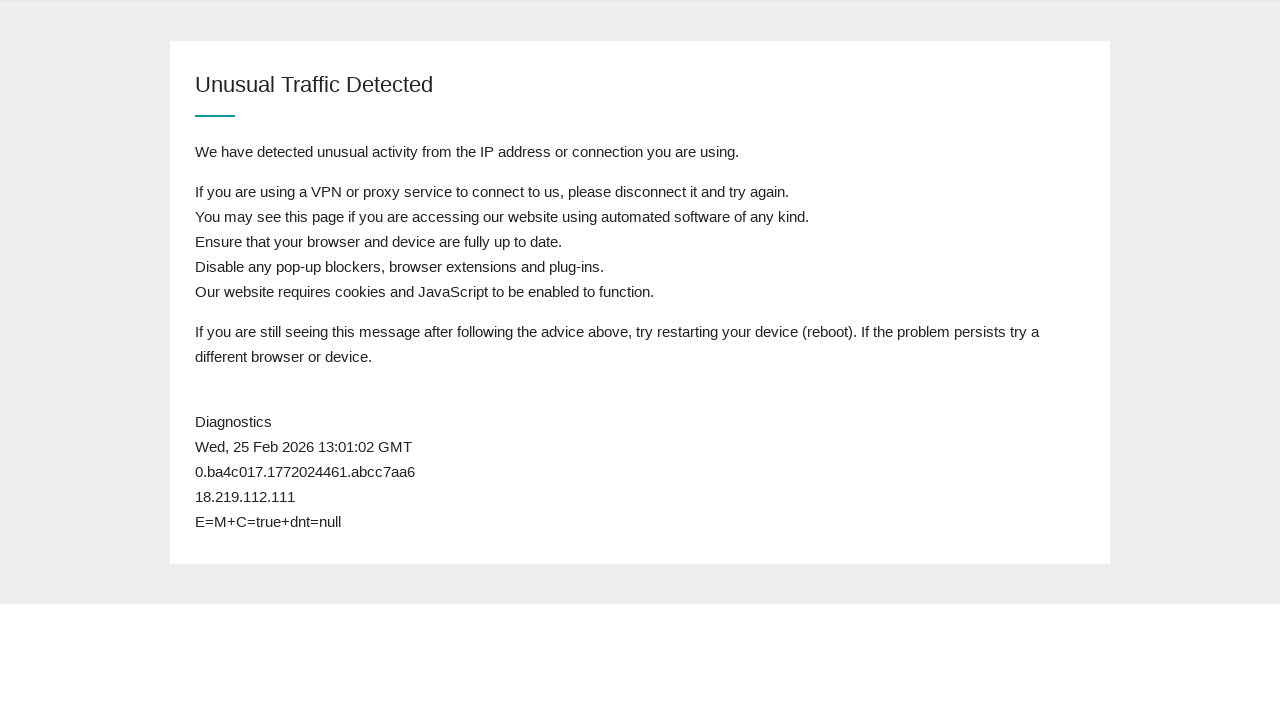

Waited 1 second for page to load
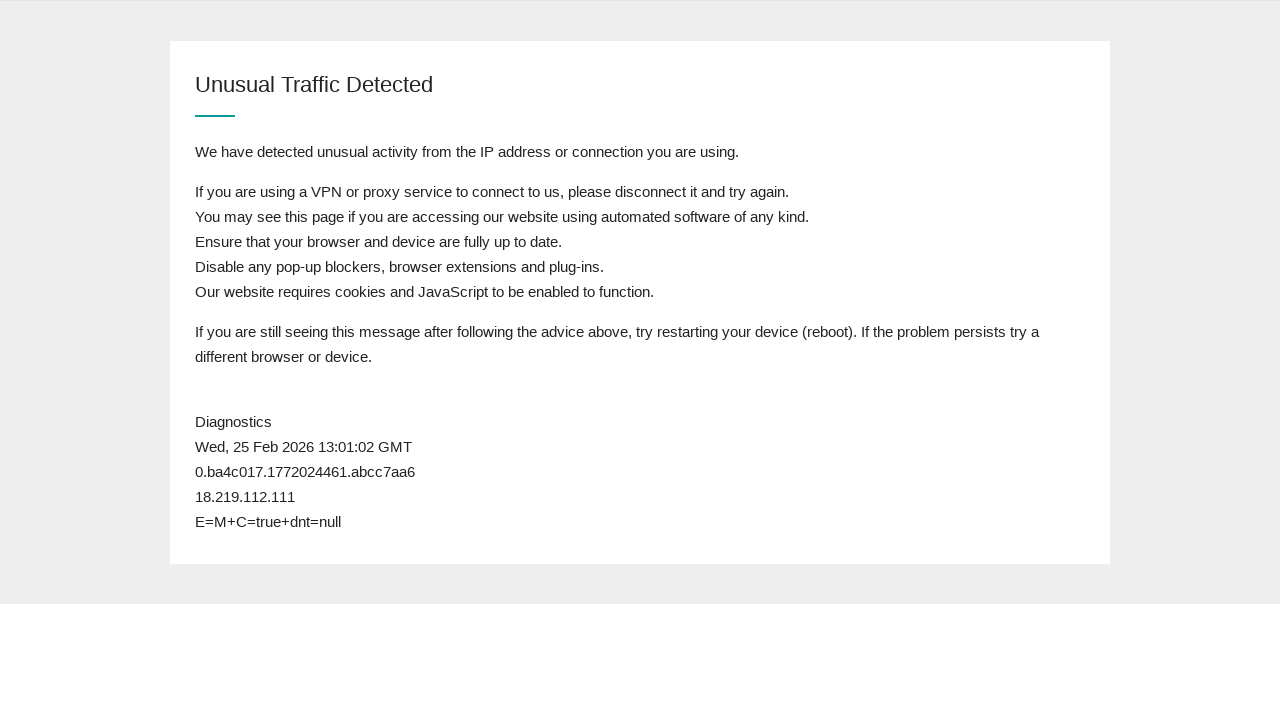

Body element loaded successfully
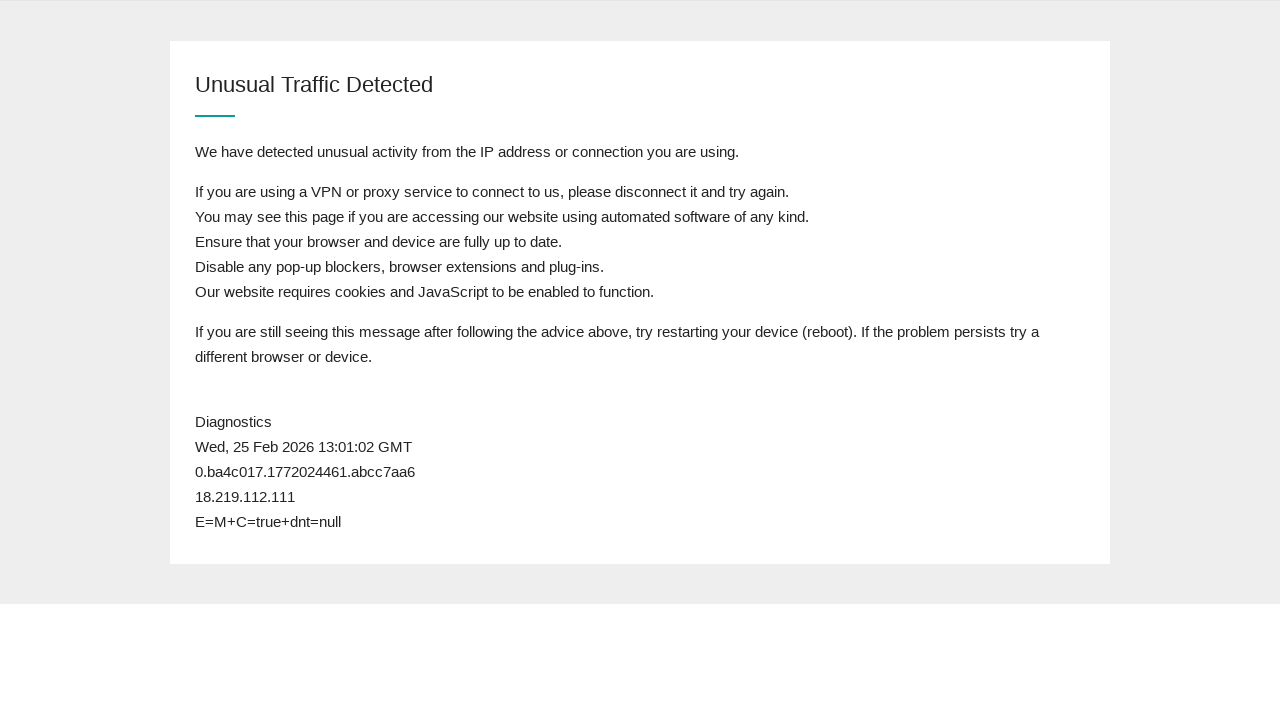

Retrieved page content to check for 'admission' keyword
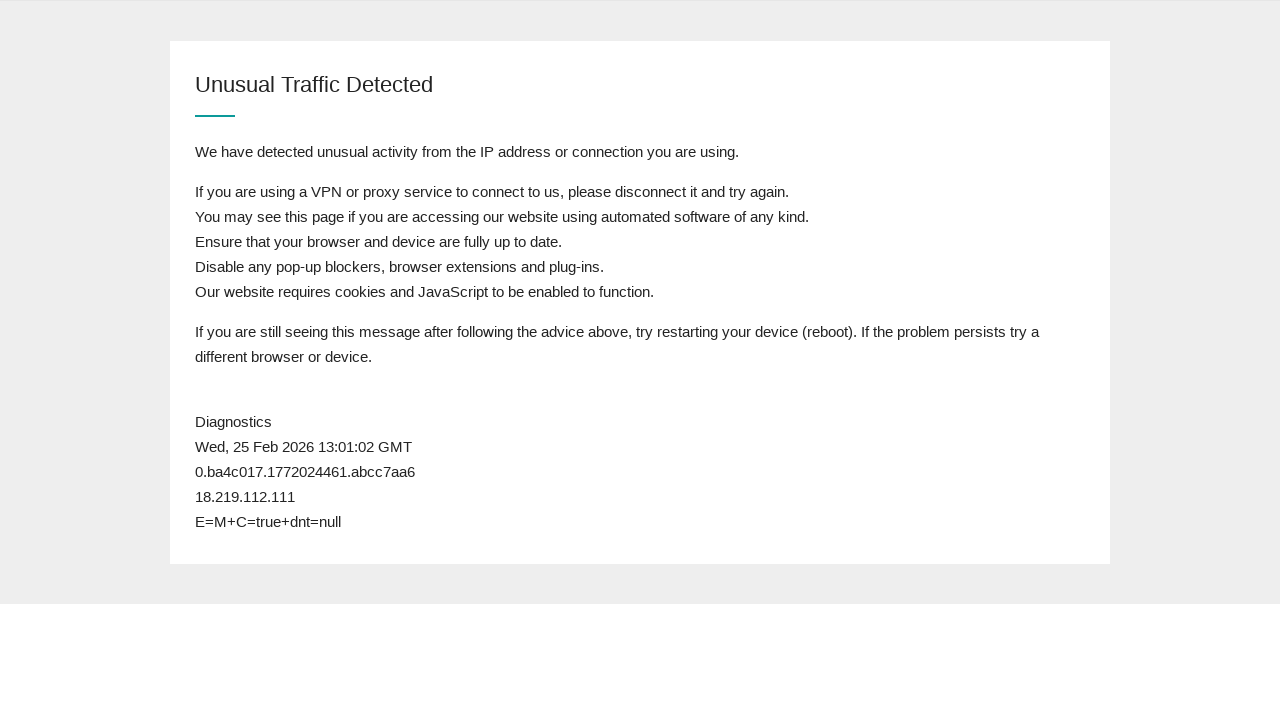

Reloaded page to check queue status
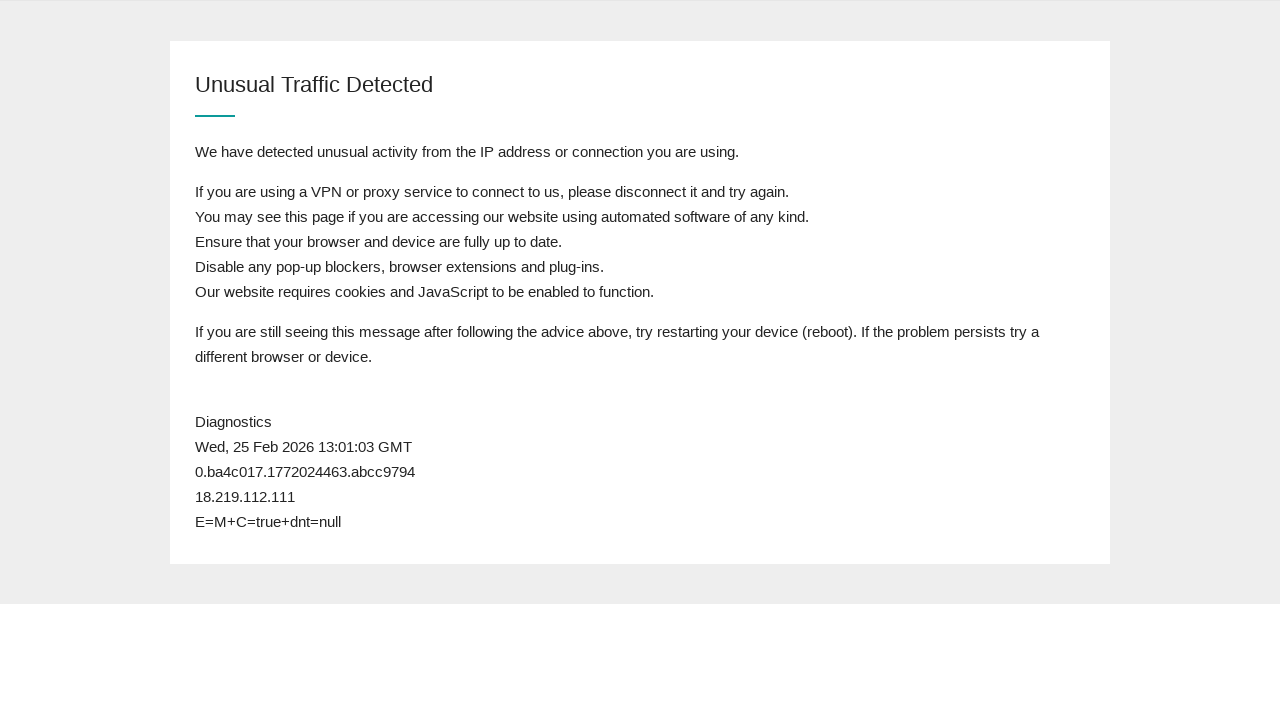

Waited 1 second for page to load
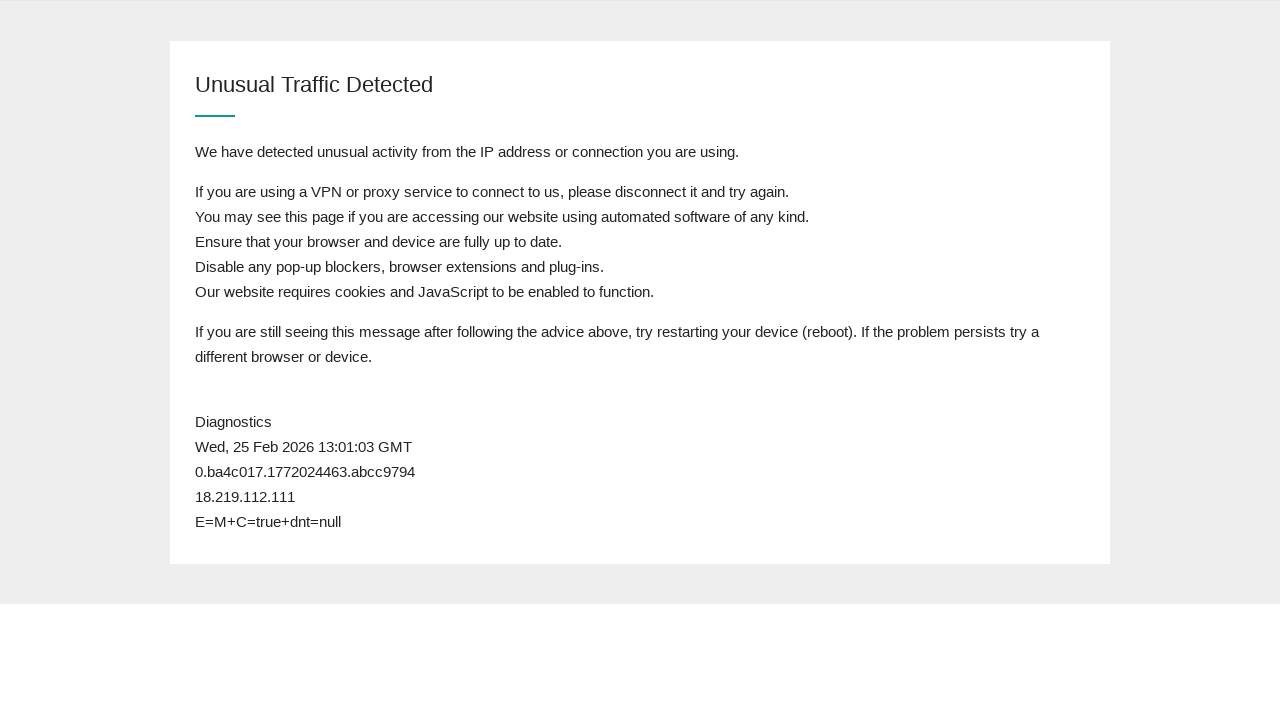

Body element loaded successfully
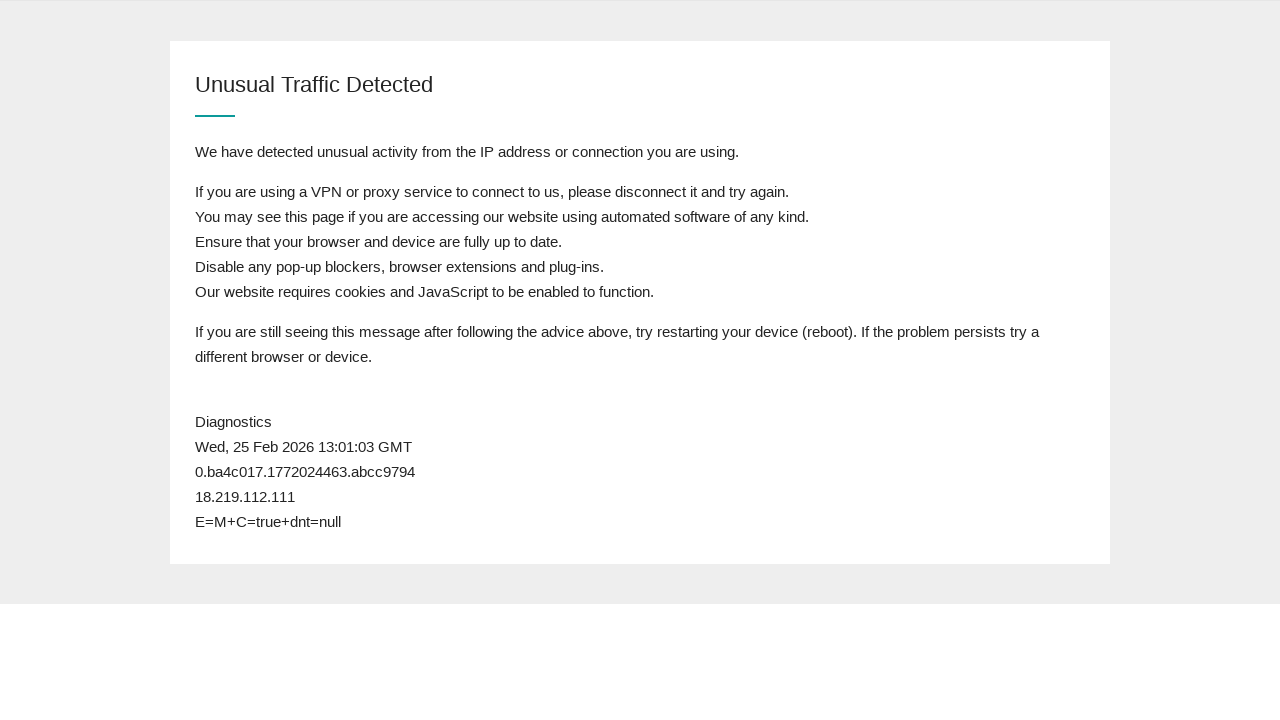

Retrieved page content to check for 'admission' keyword
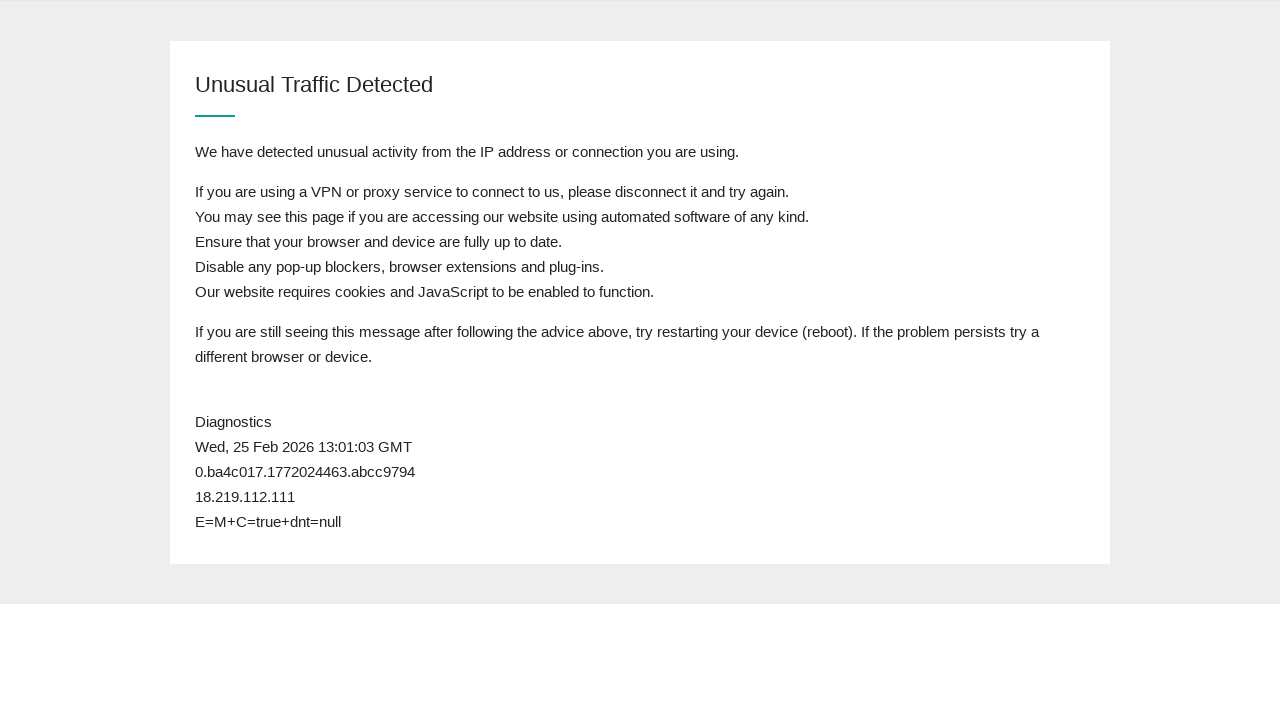

Reloaded page to check queue status
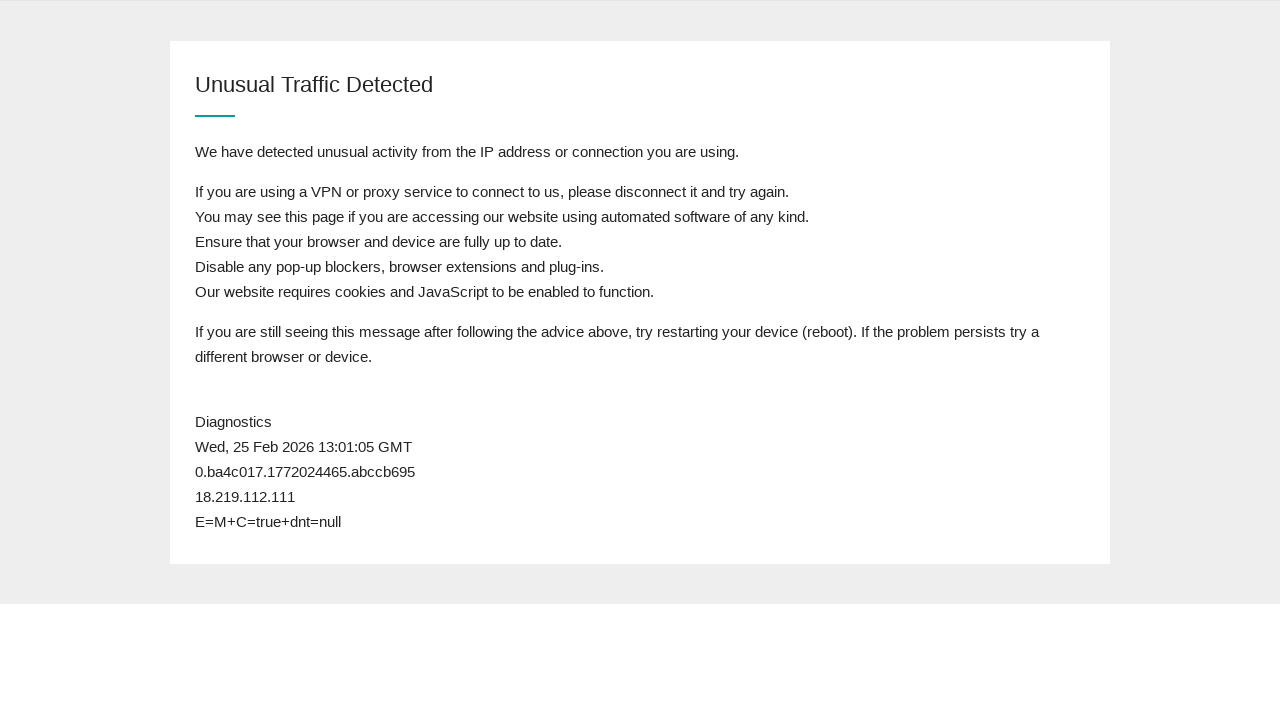

Waited 1 second for page to load
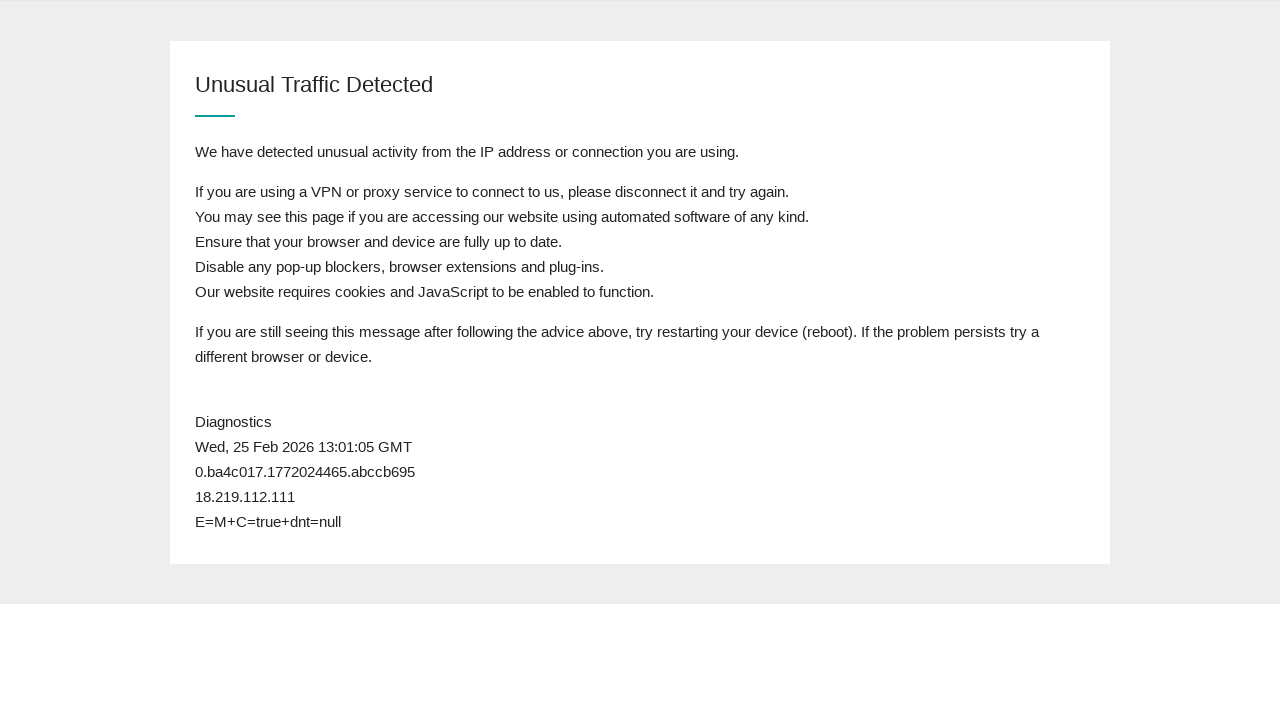

Body element loaded successfully
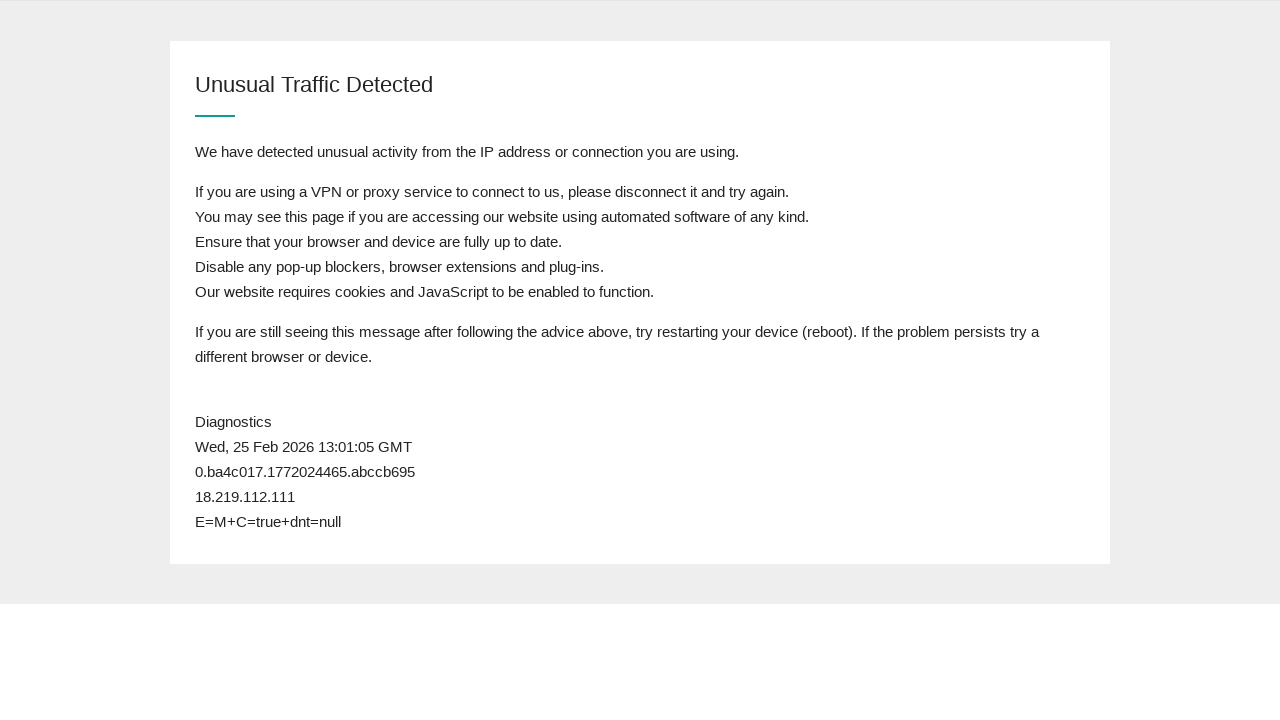

Retrieved page content to check for 'admission' keyword
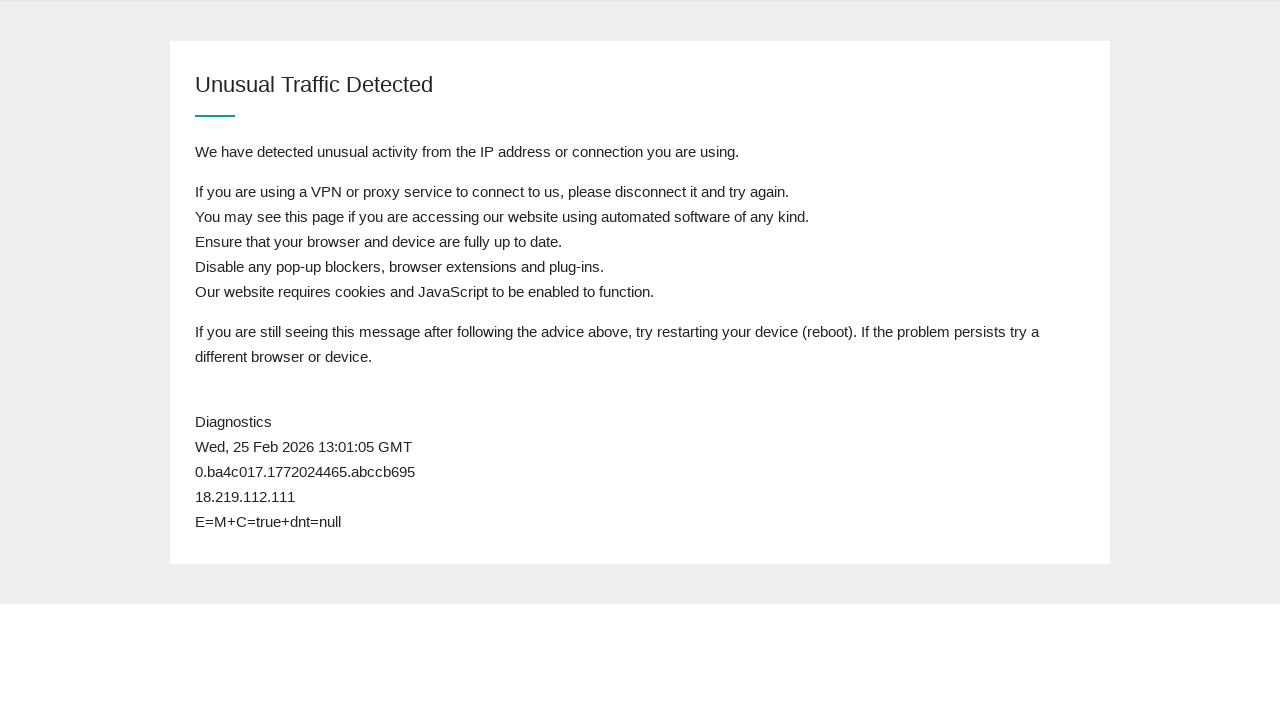

Reloaded page to check queue status
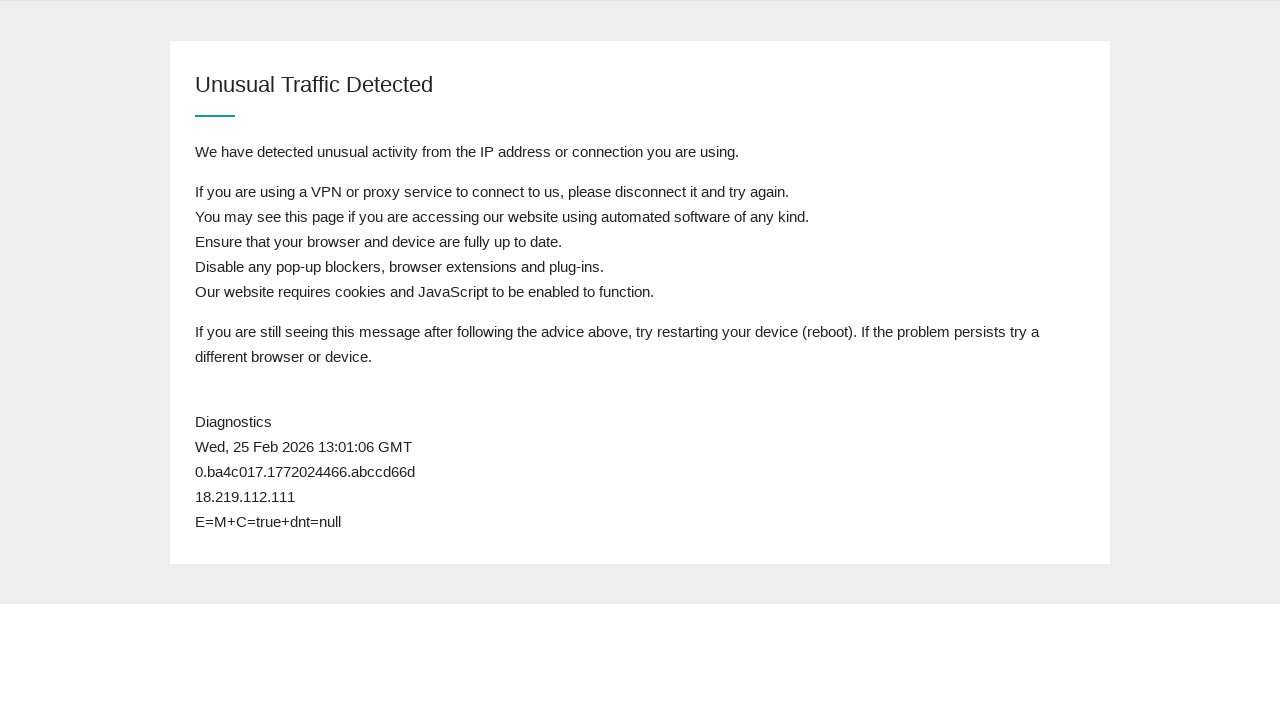

Waited 1 second for page to load
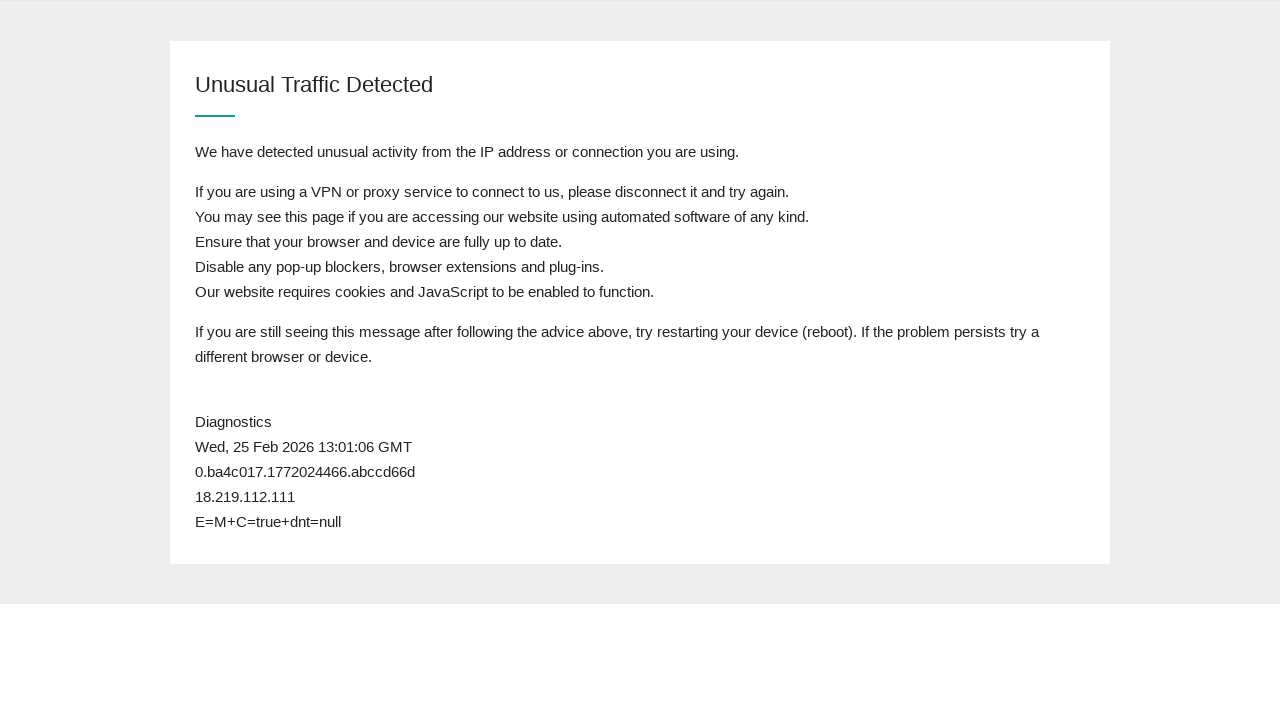

Body element loaded successfully
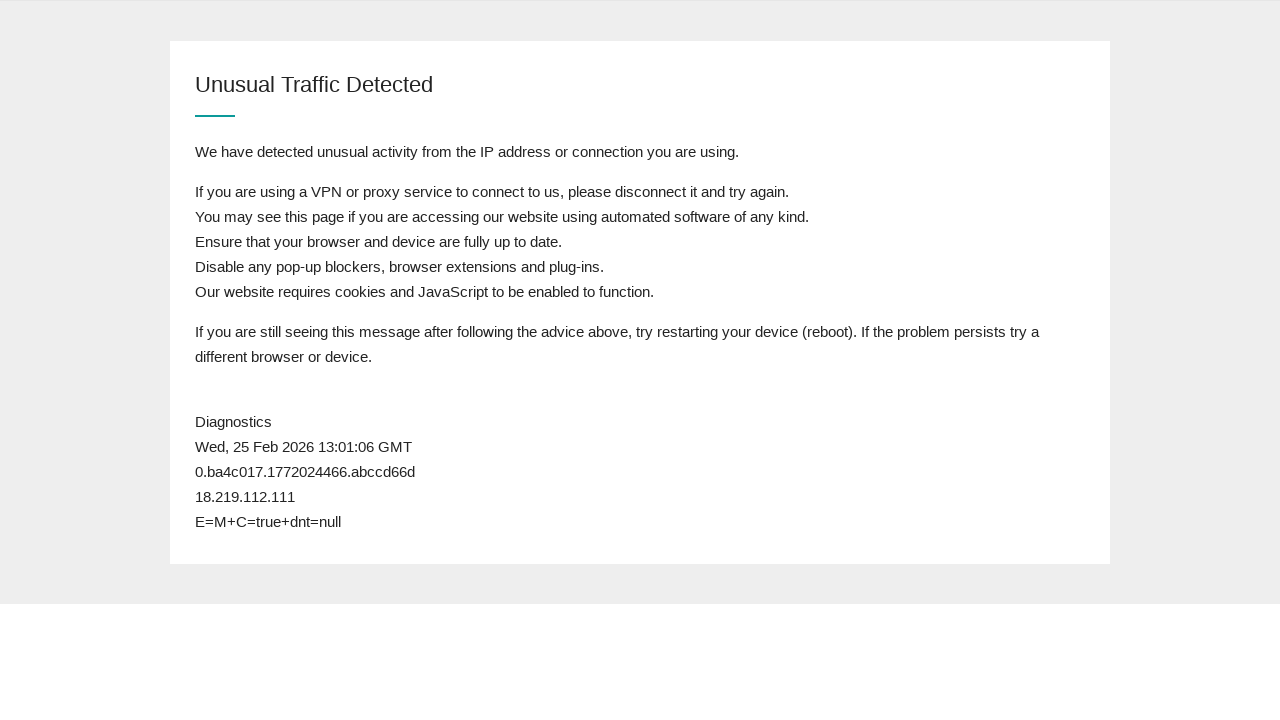

Retrieved page content to check for 'admission' keyword
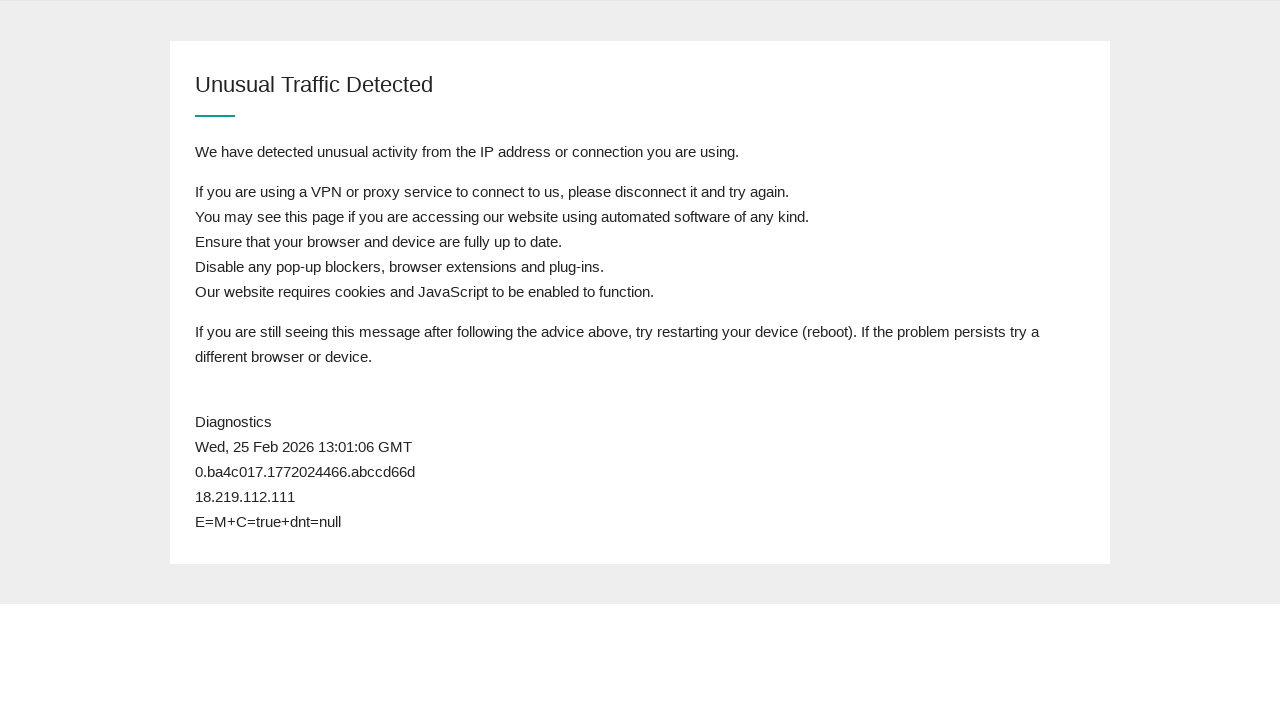

Reloaded page to check queue status
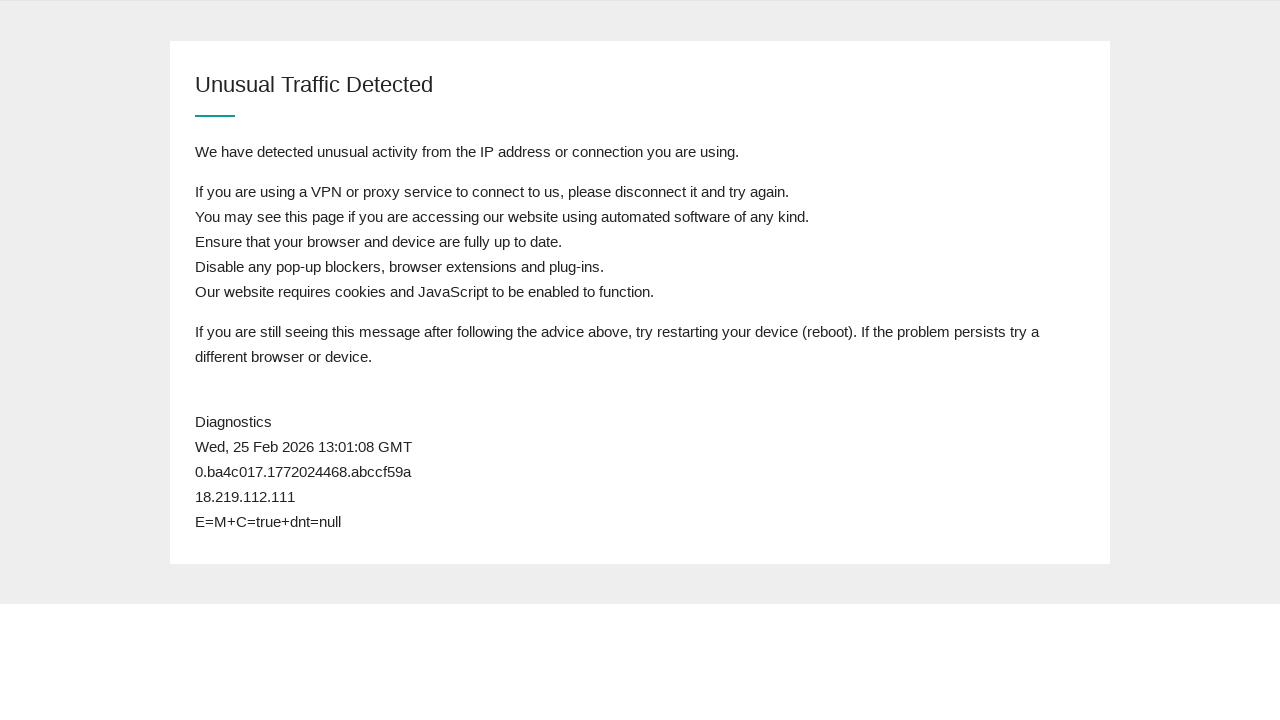

Waited 1 second for page to load
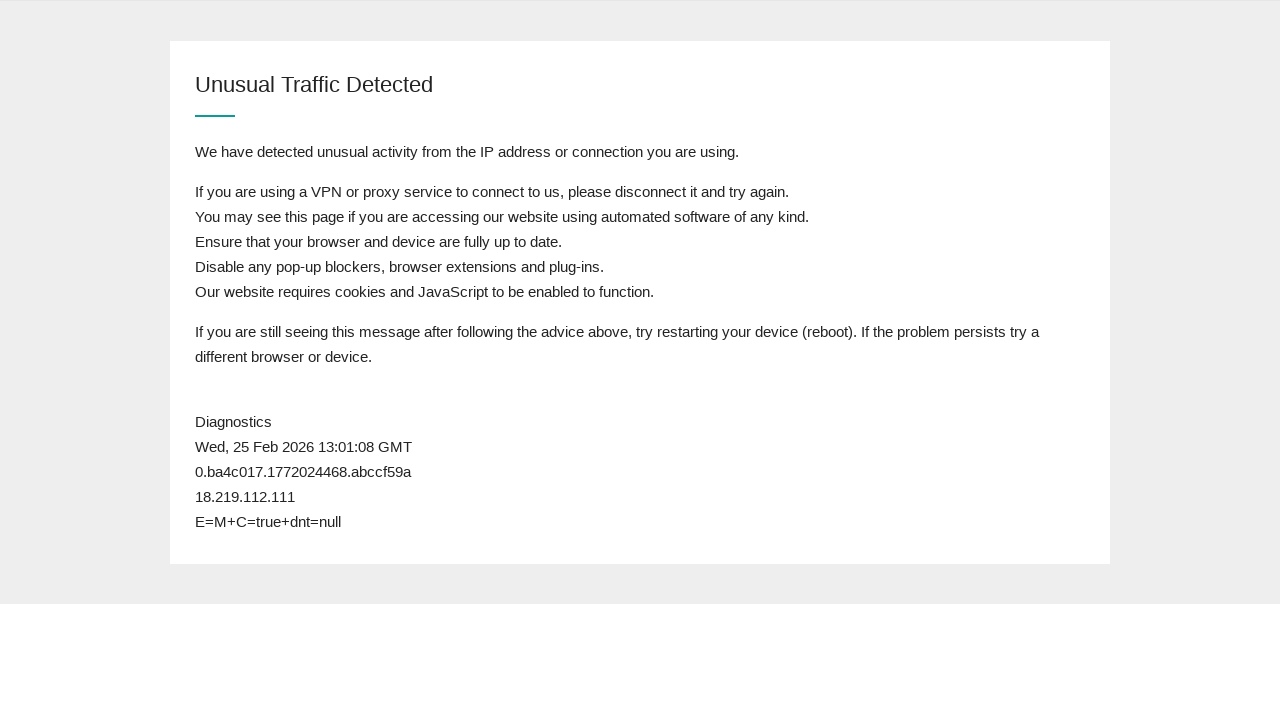

Body element loaded successfully
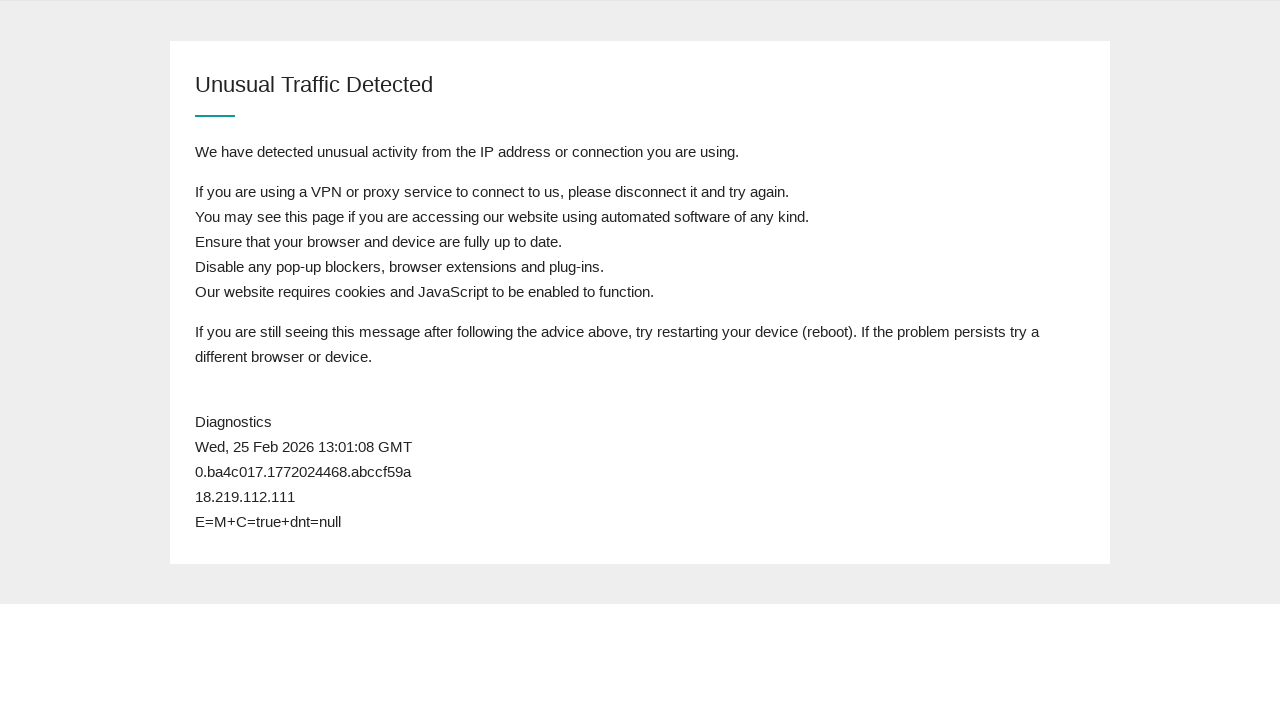

Retrieved page content to check for 'admission' keyword
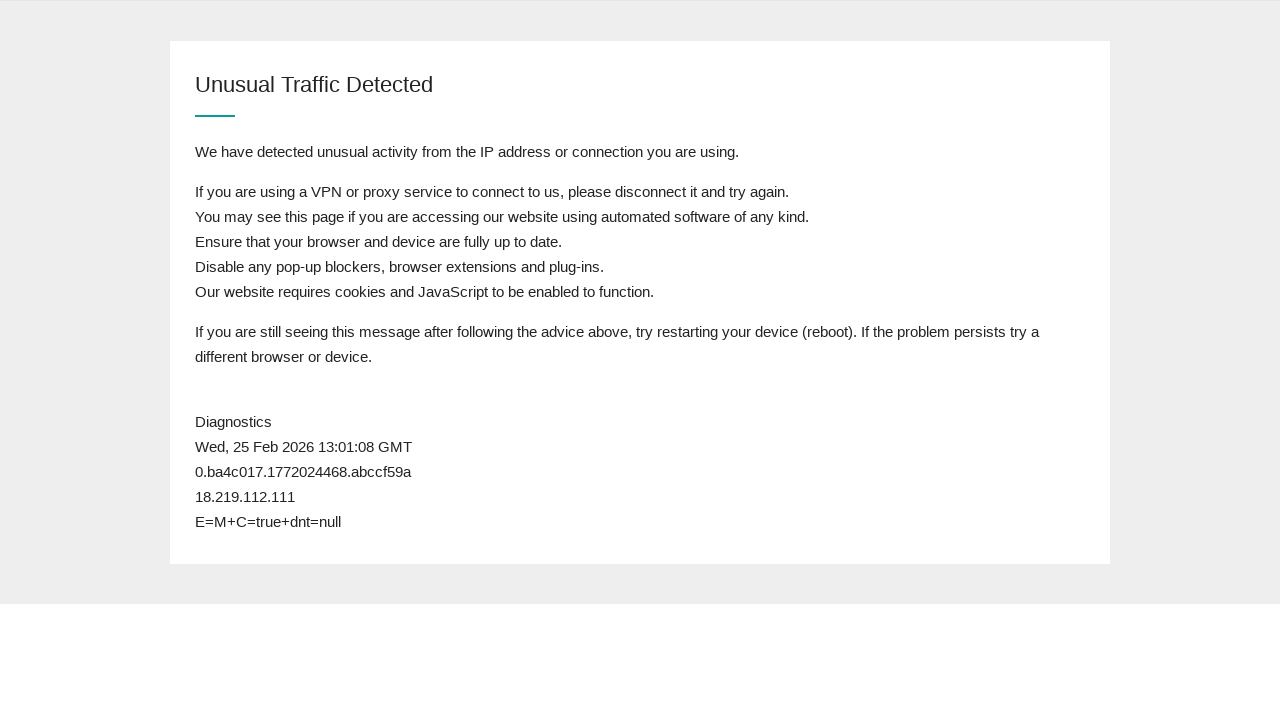

Reloaded page to check queue status
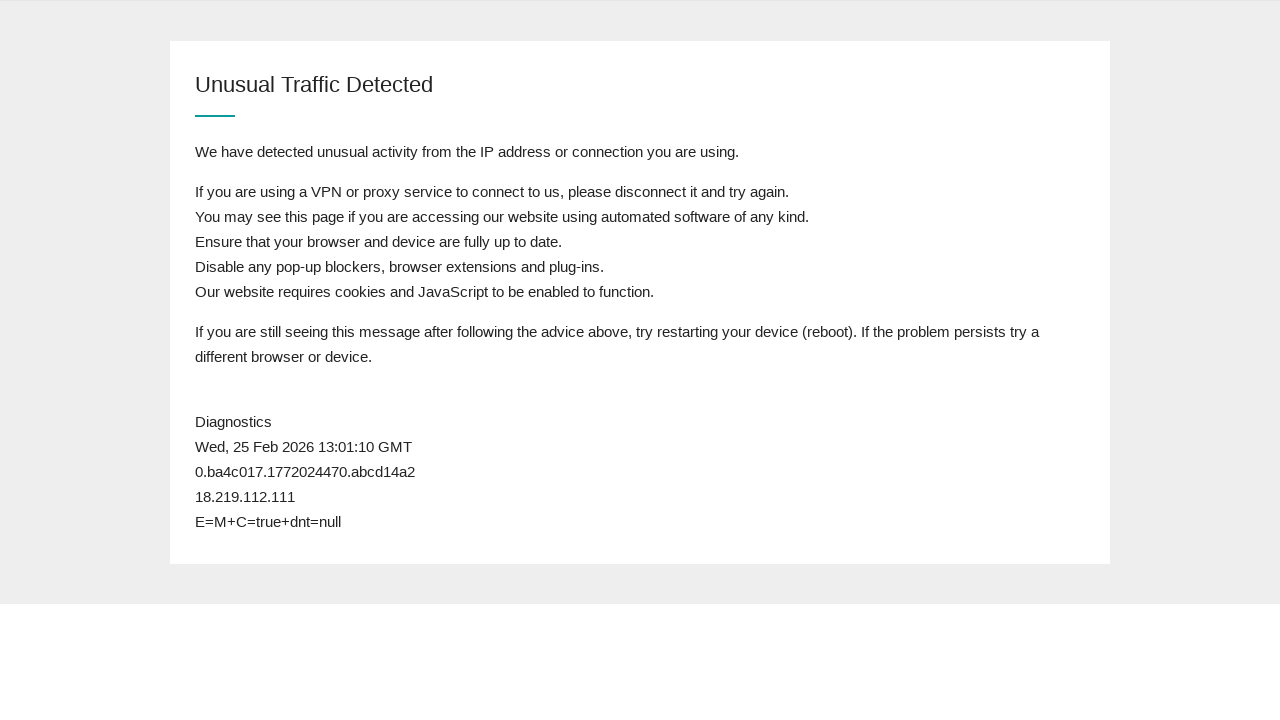

Waited 1 second for page to load
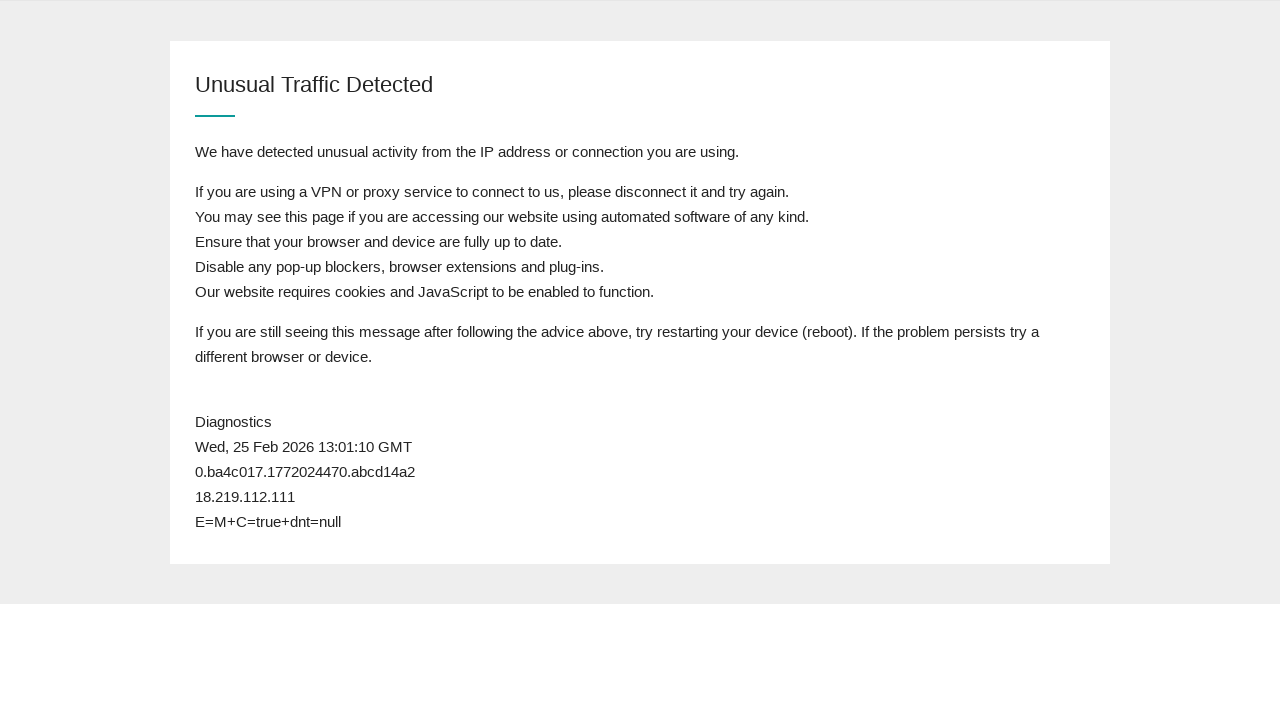

Body element loaded successfully
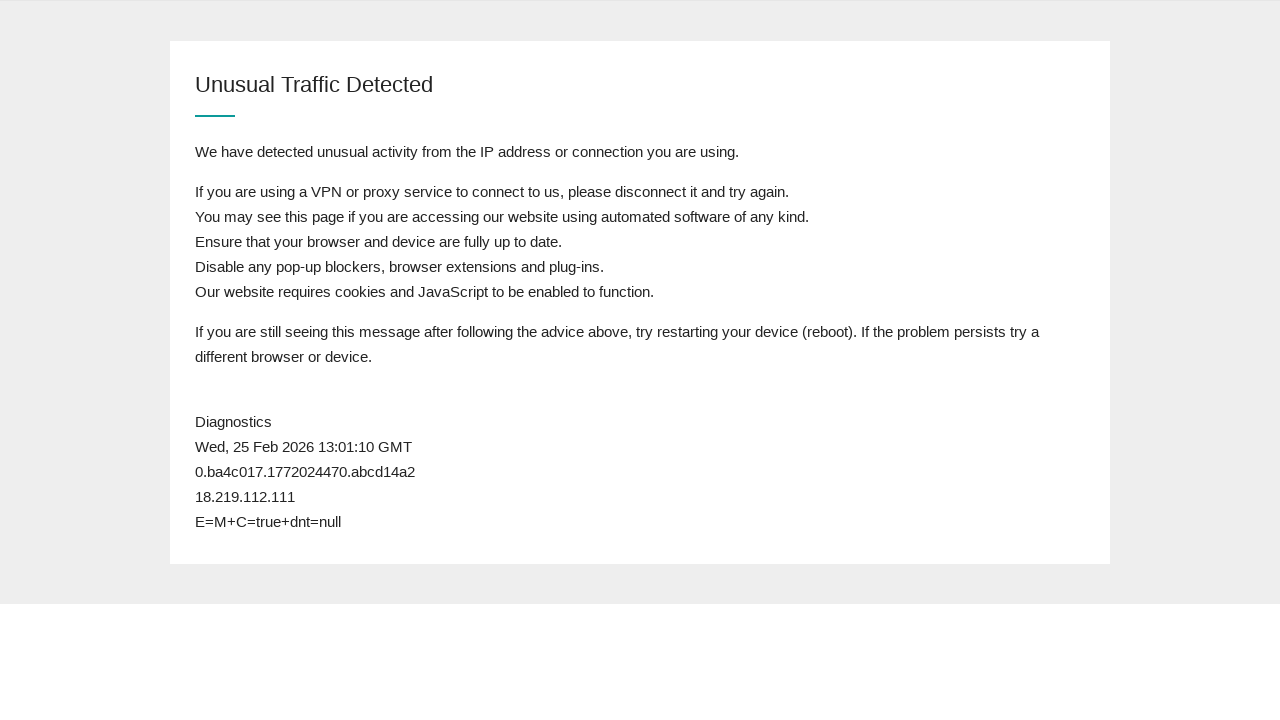

Retrieved page content to check for 'admission' keyword
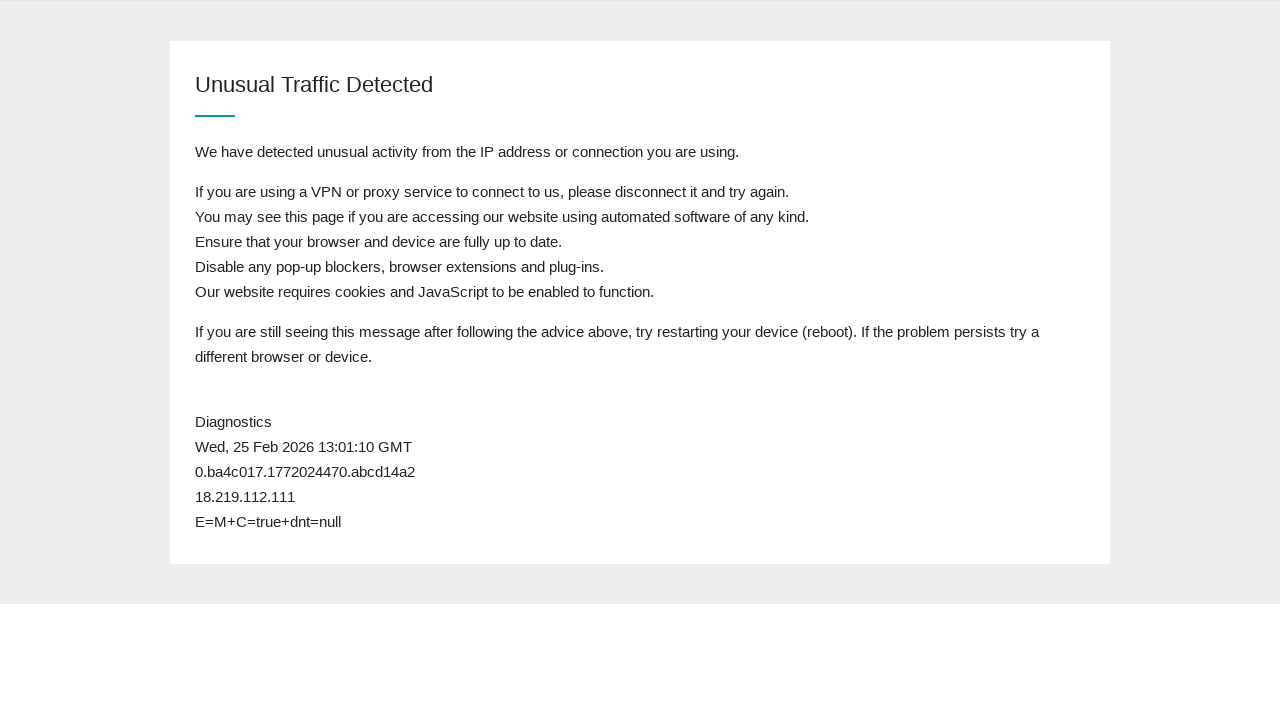

Reloaded page to check queue status
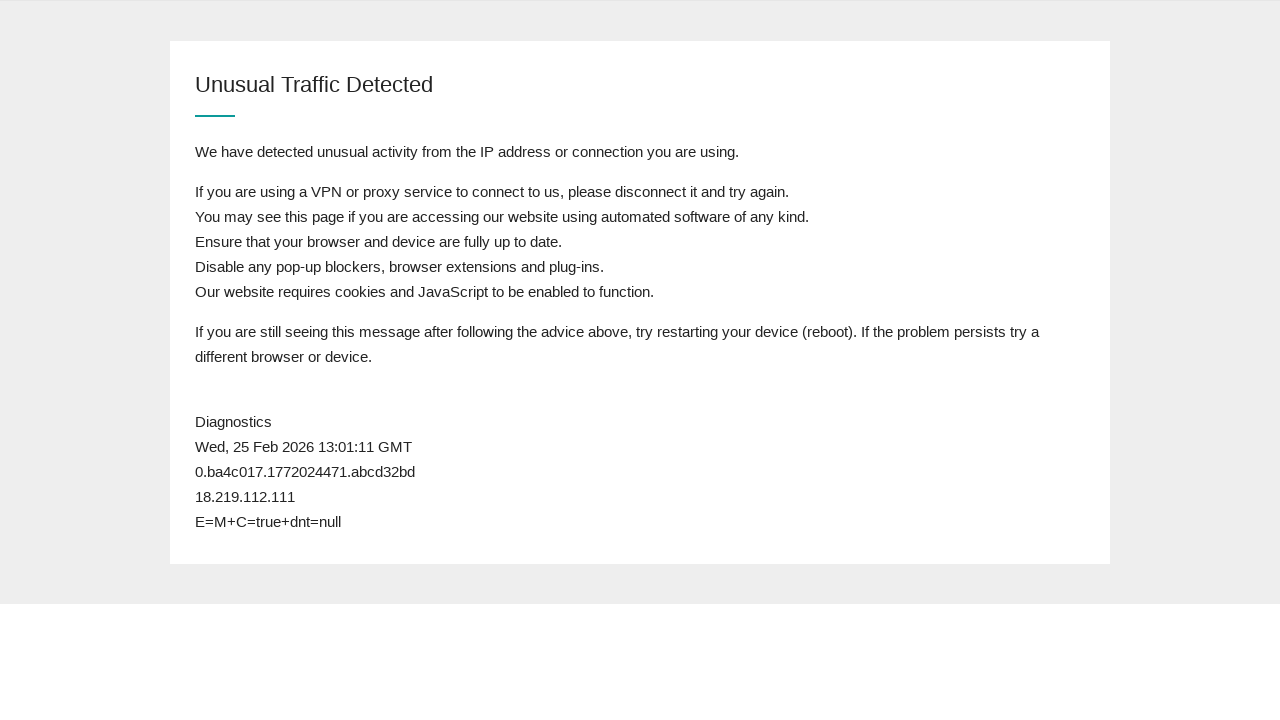

Waited 1 second for page to load
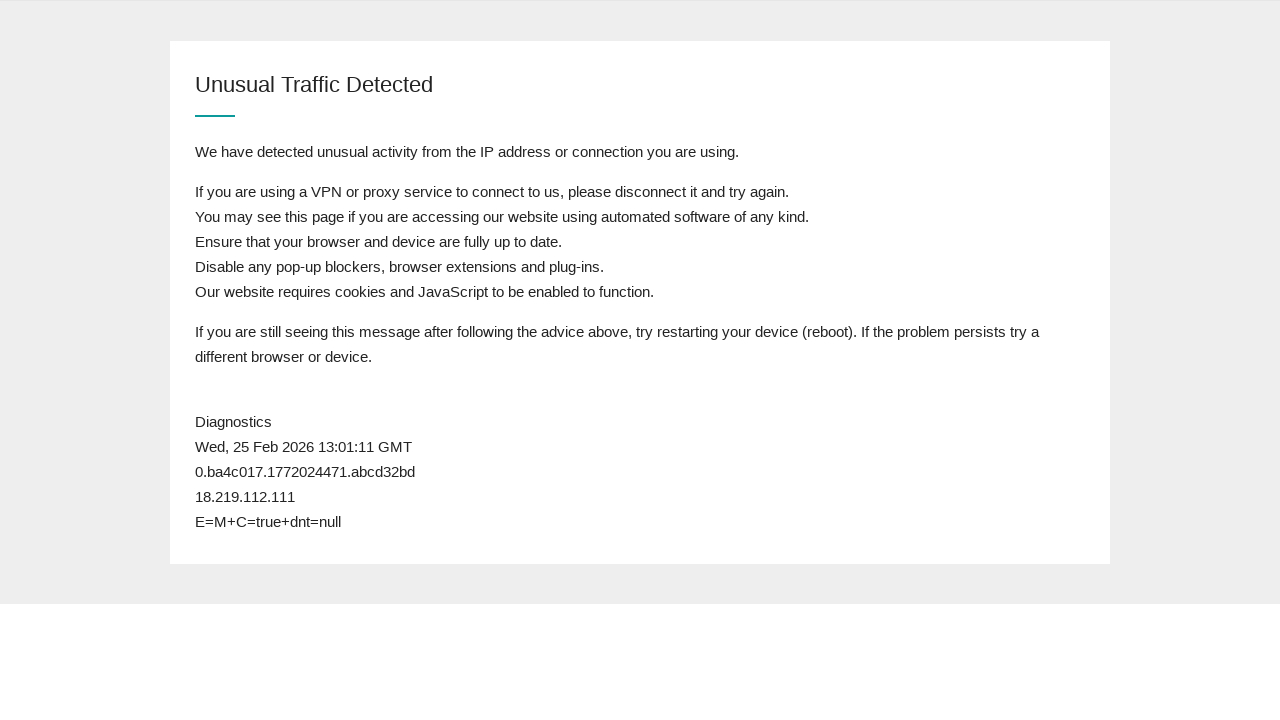

Body element loaded successfully
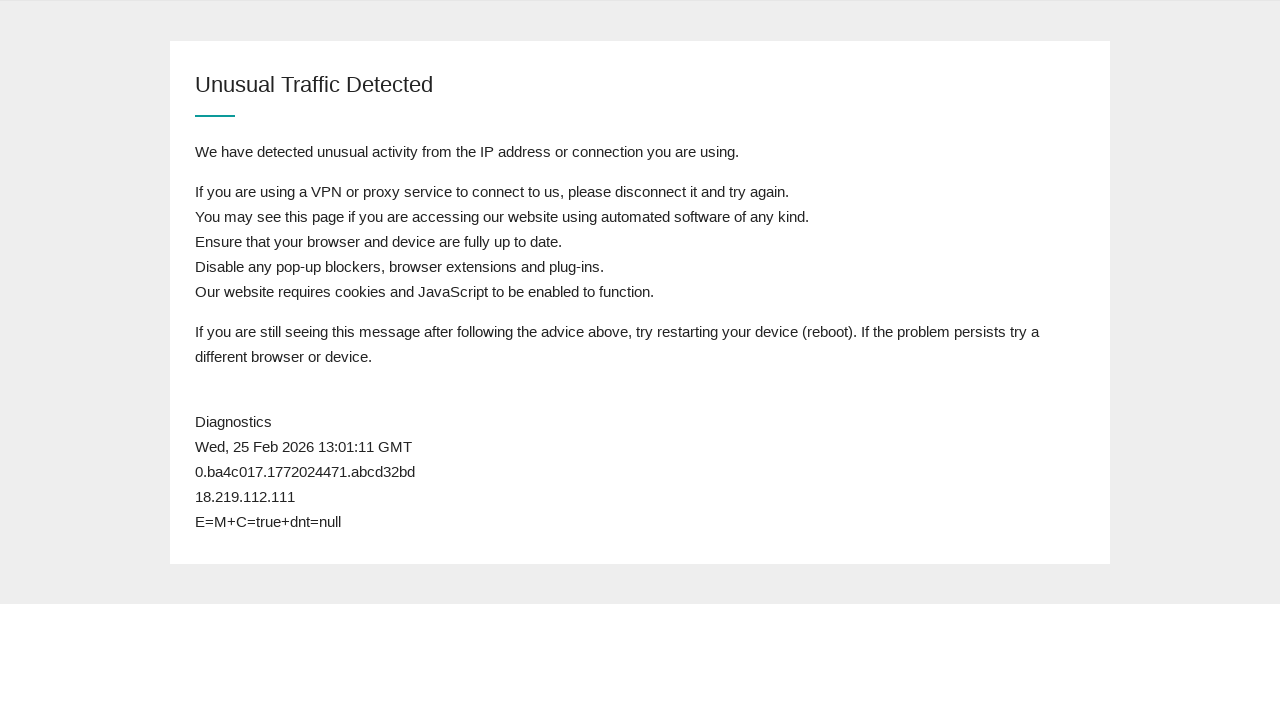

Retrieved page content to check for 'admission' keyword
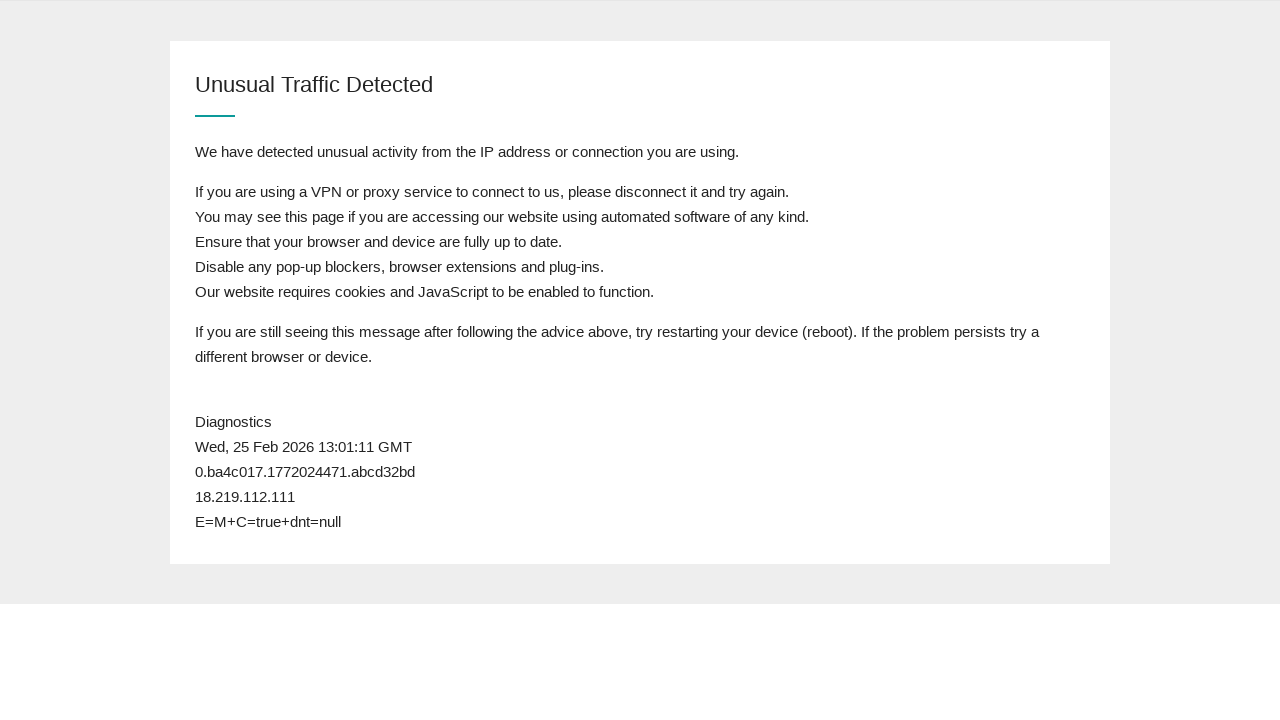

Reloaded page to check queue status
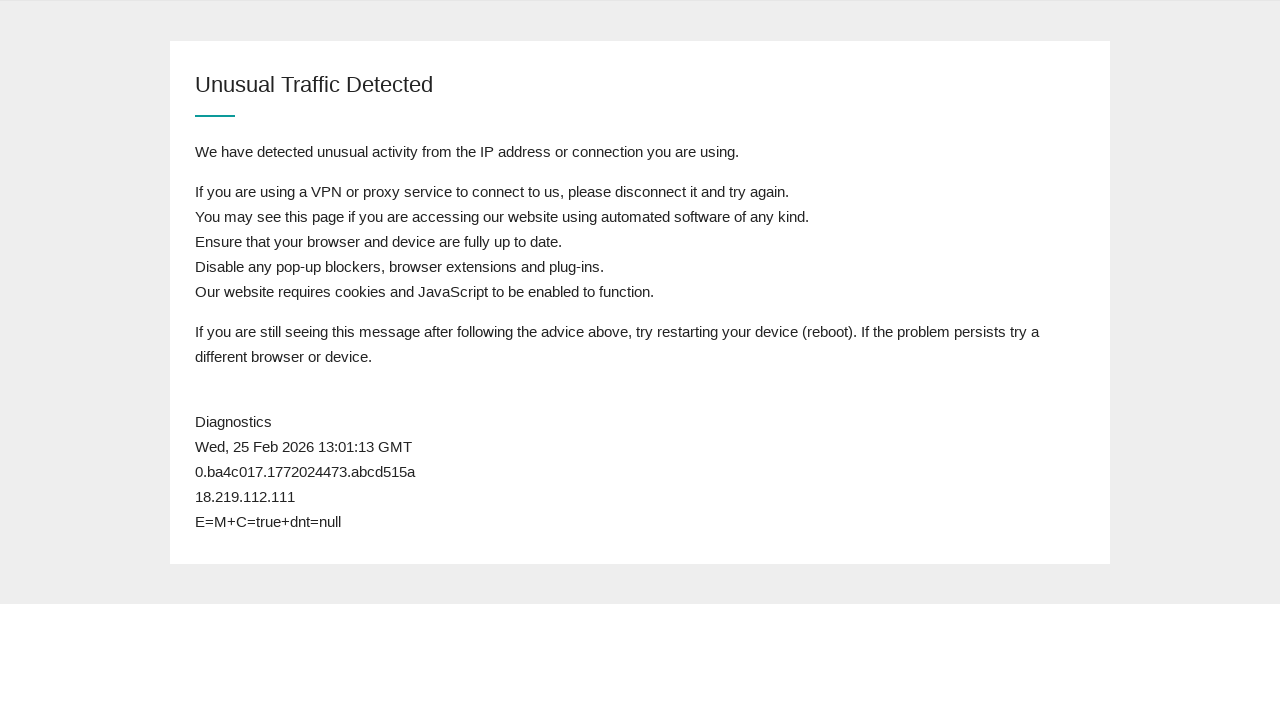

Waited 1 second for page to load
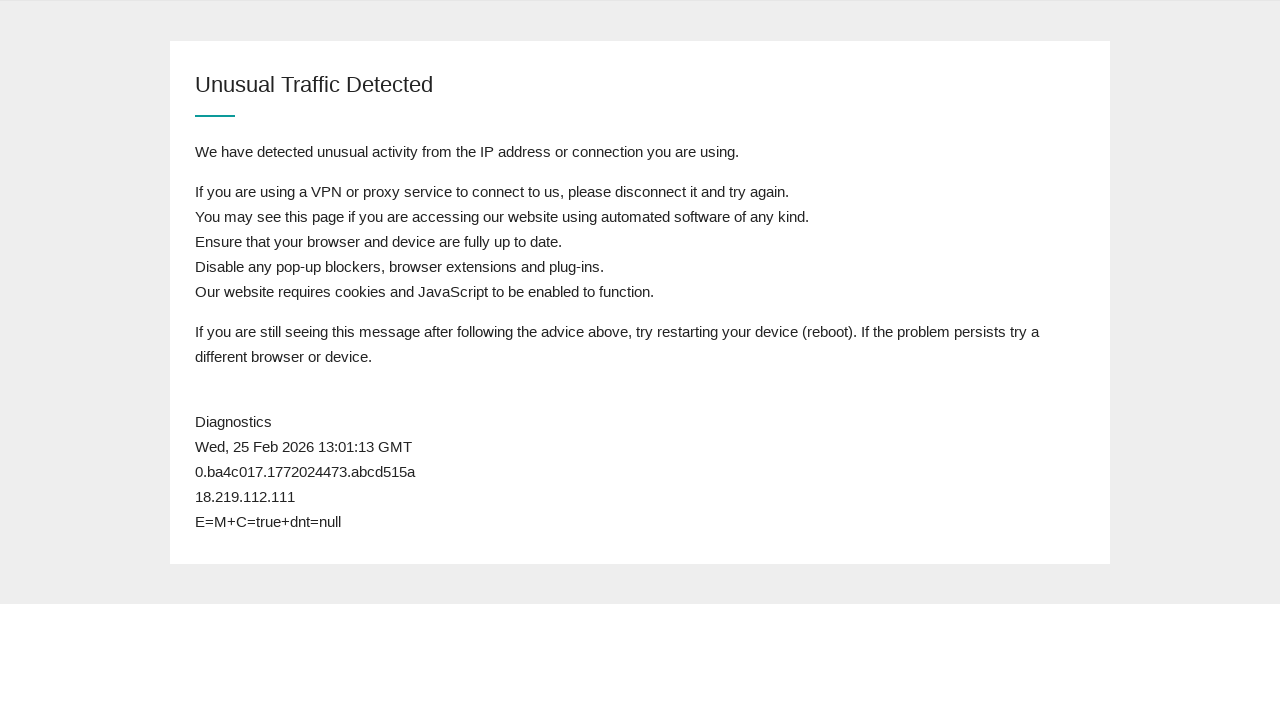

Body element loaded successfully
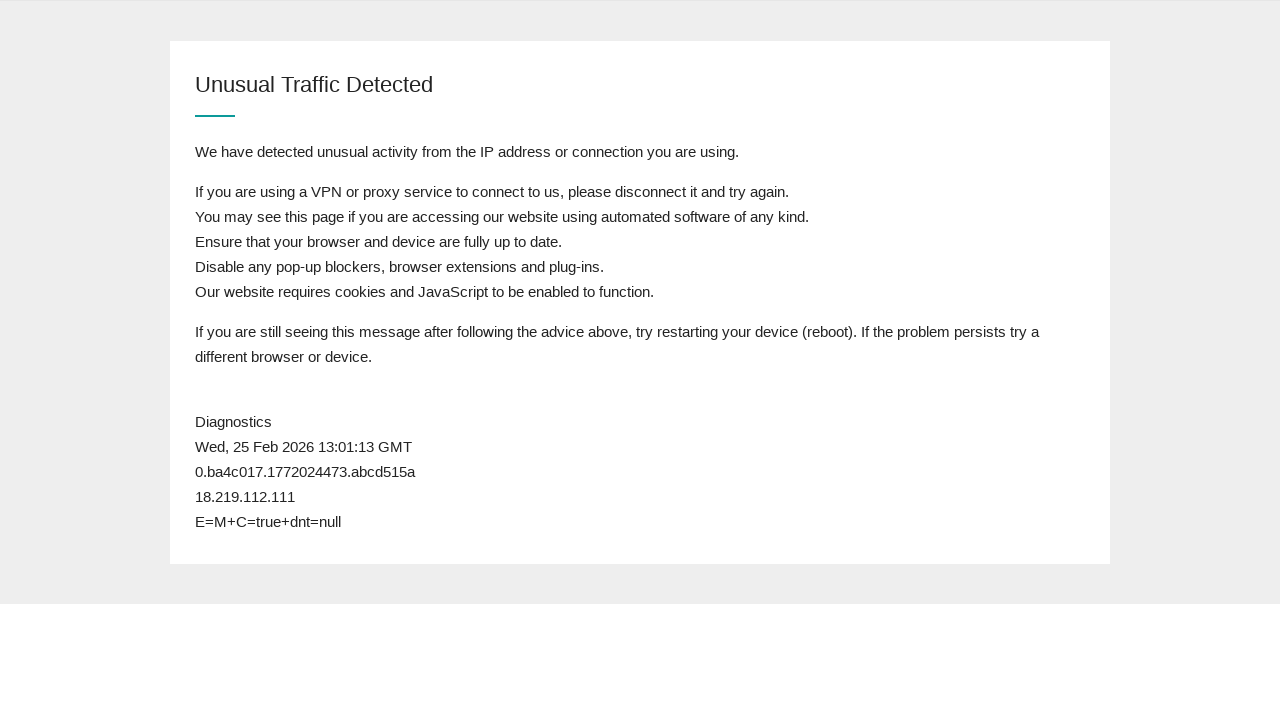

Retrieved page content to check for 'admission' keyword
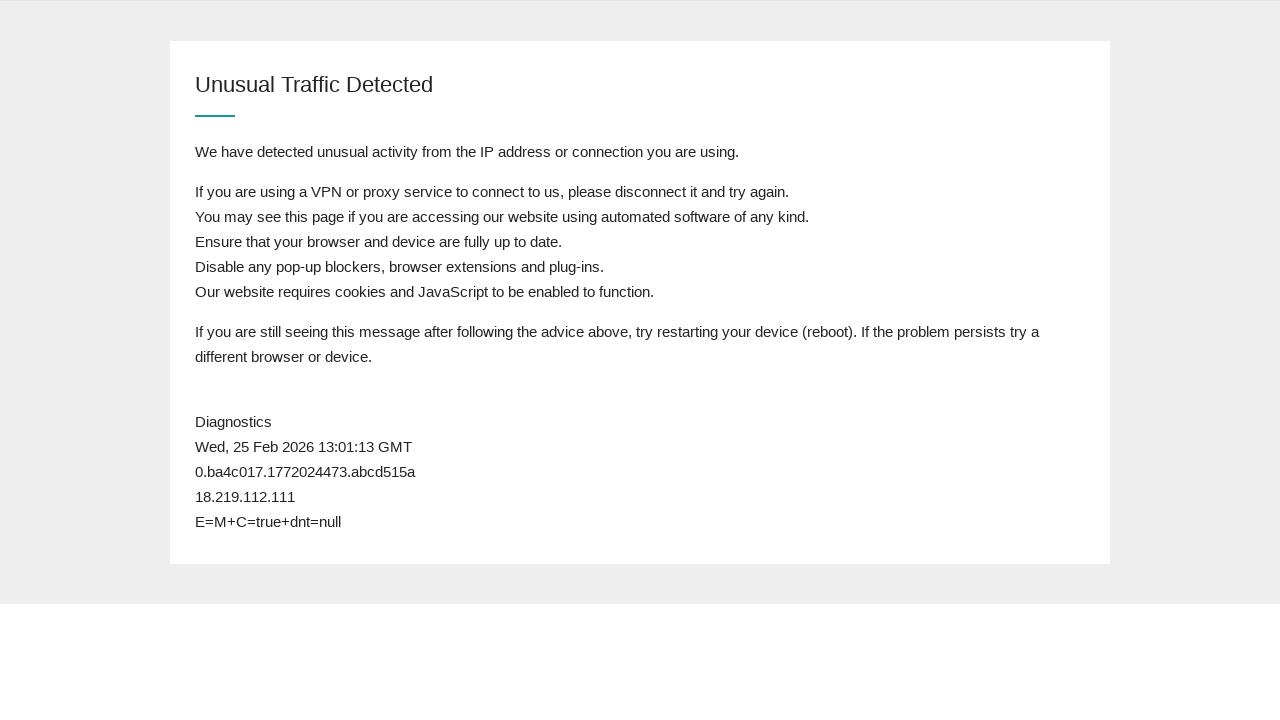

Reloaded page to check queue status
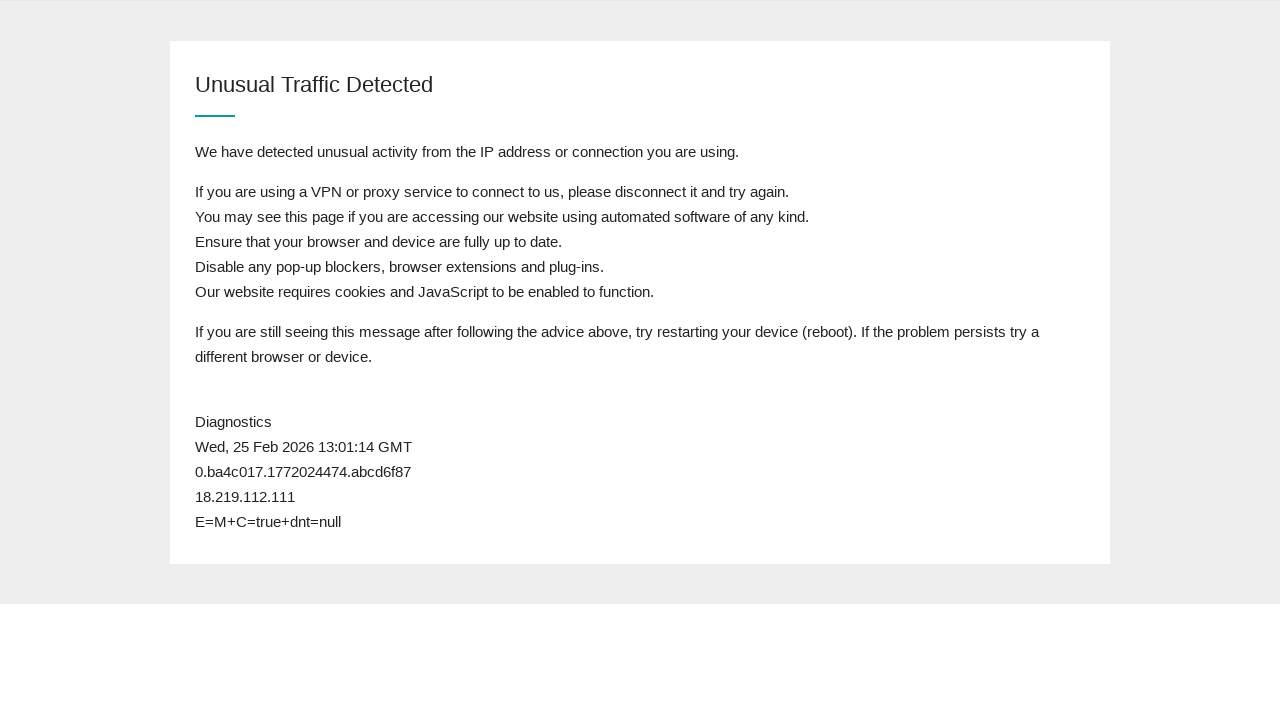

Waited 1 second for page to load
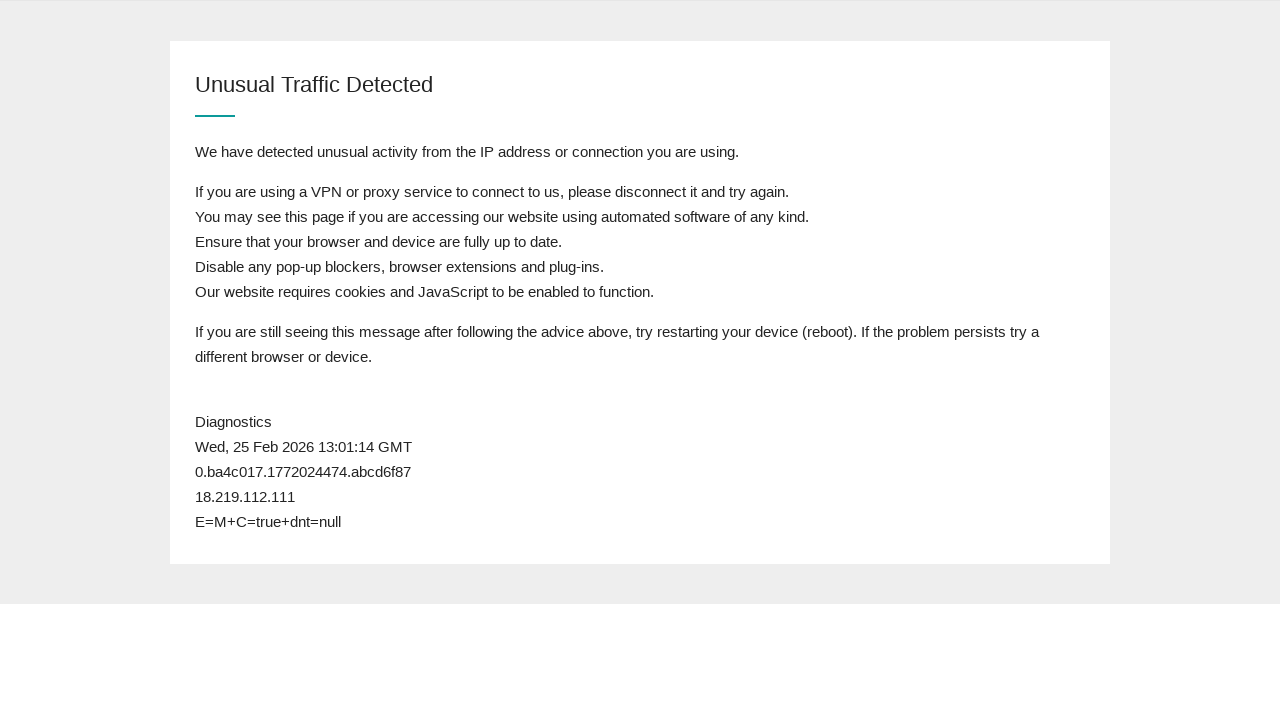

Body element loaded successfully
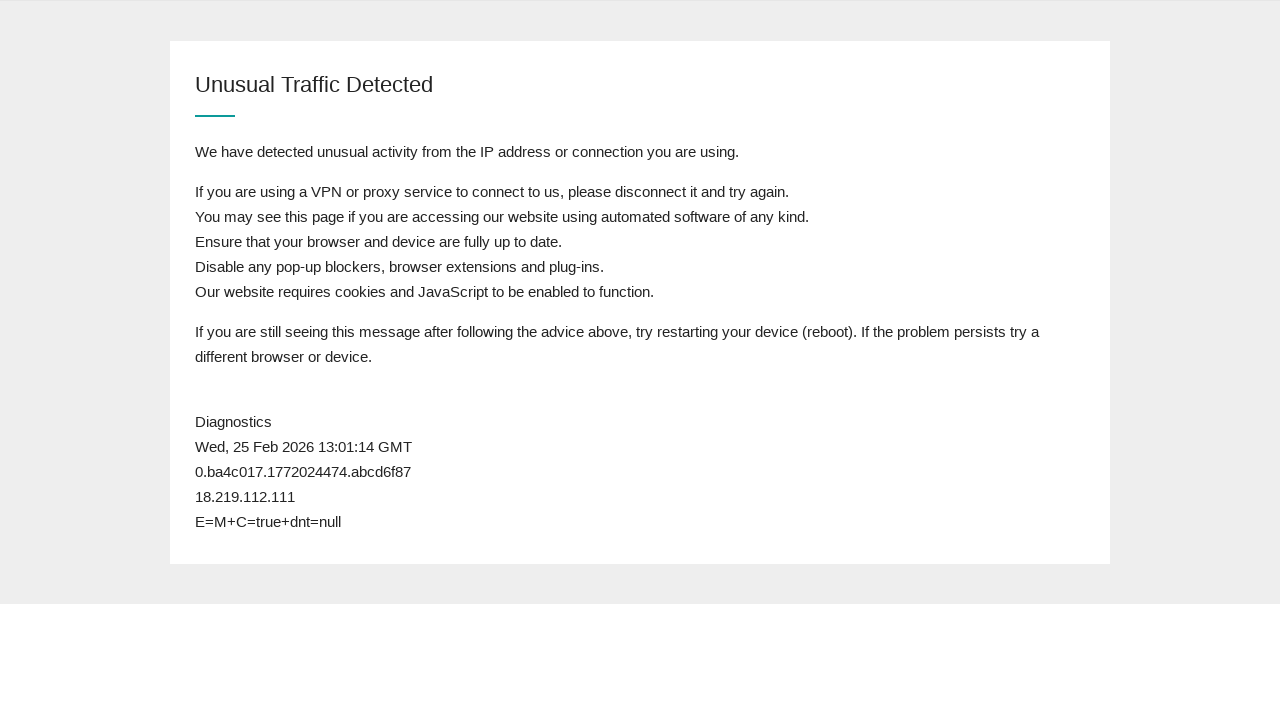

Retrieved page content to check for 'admission' keyword
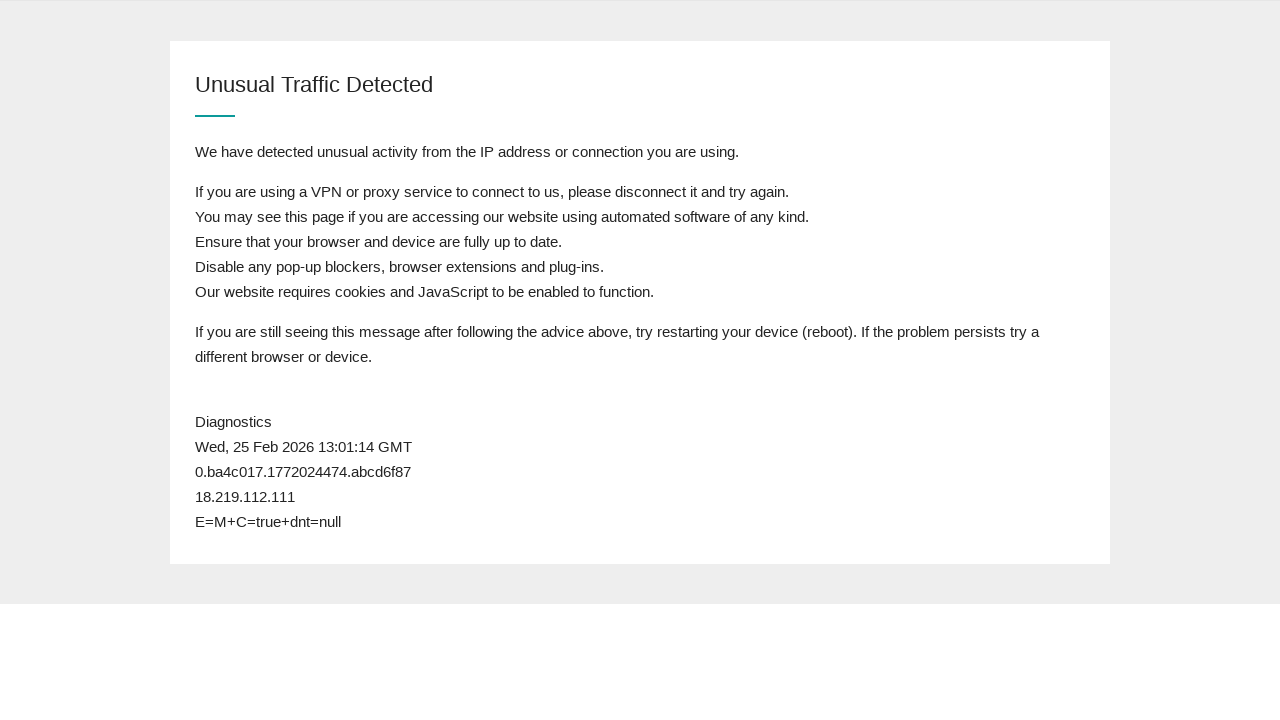

Reloaded page to check queue status
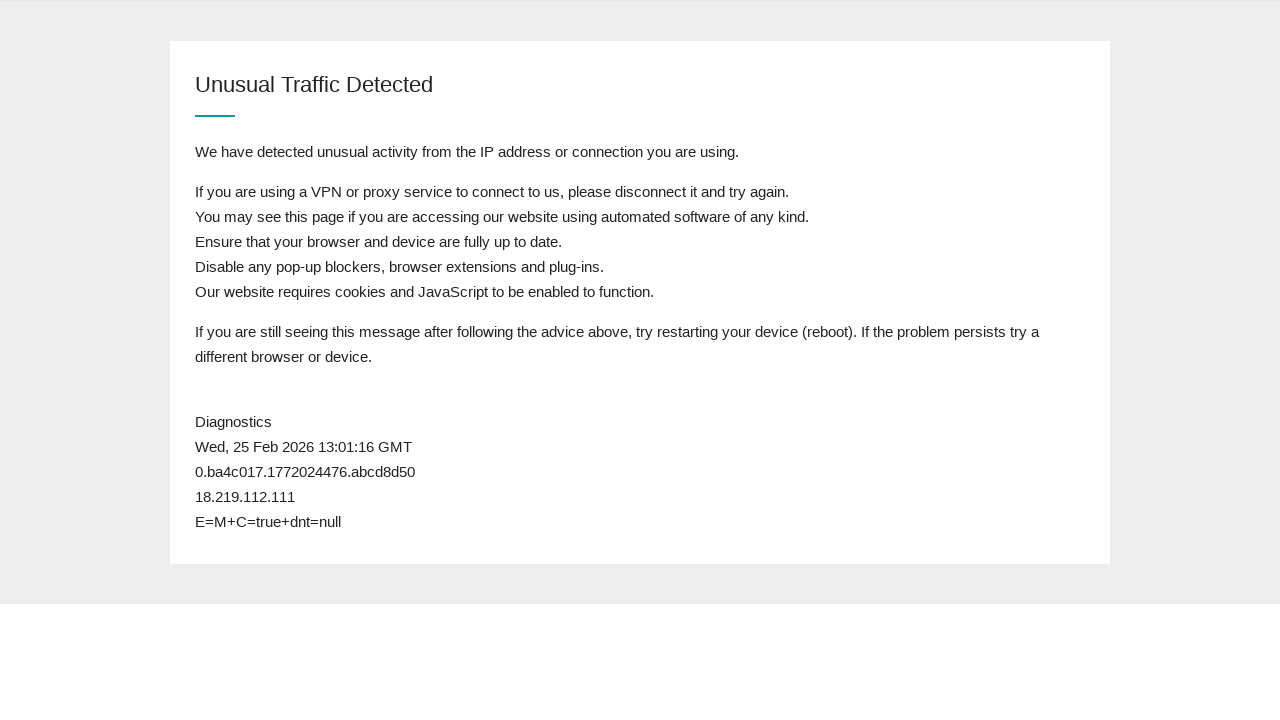

Waited 1 second for page to load
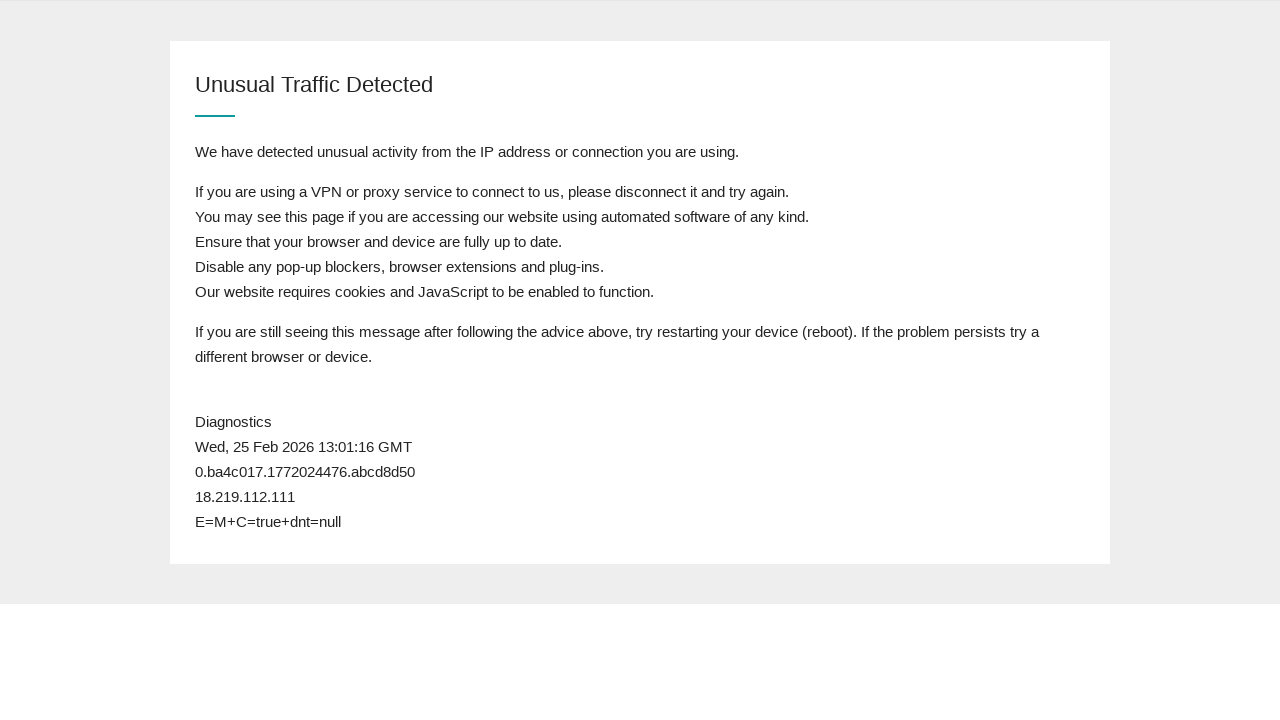

Body element loaded successfully
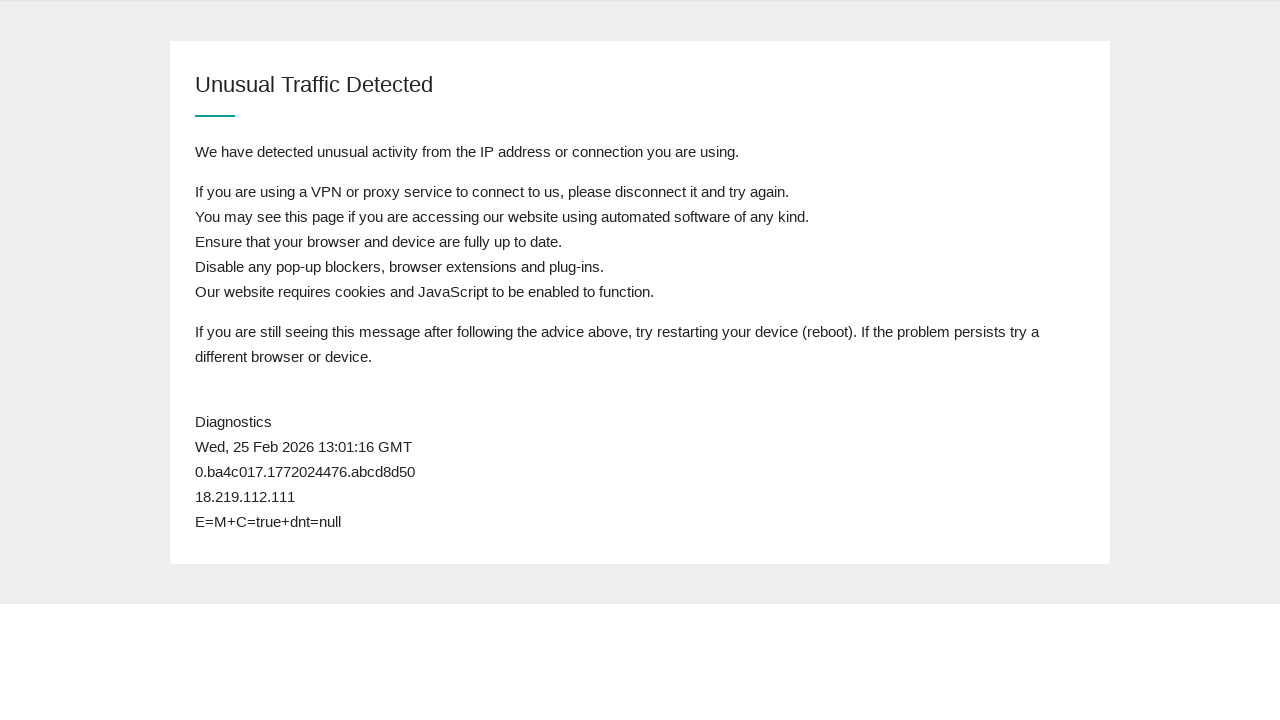

Retrieved page content to check for 'admission' keyword
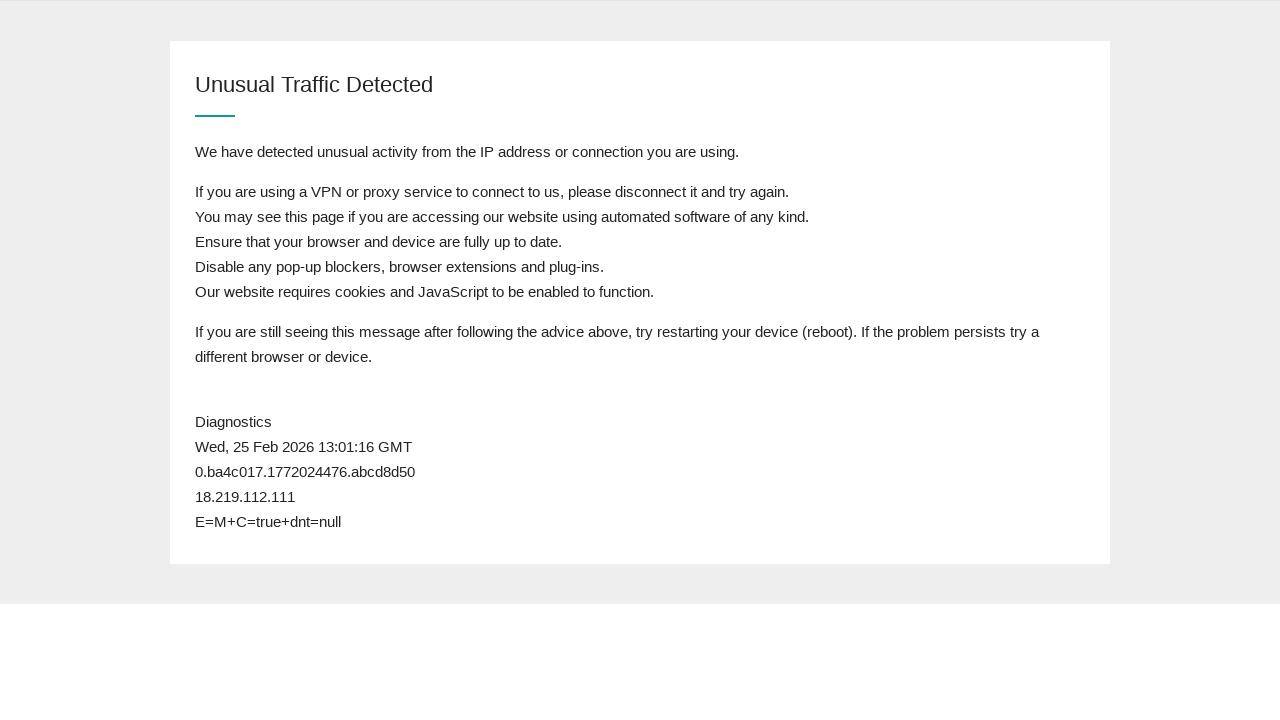

Reloaded page to check queue status
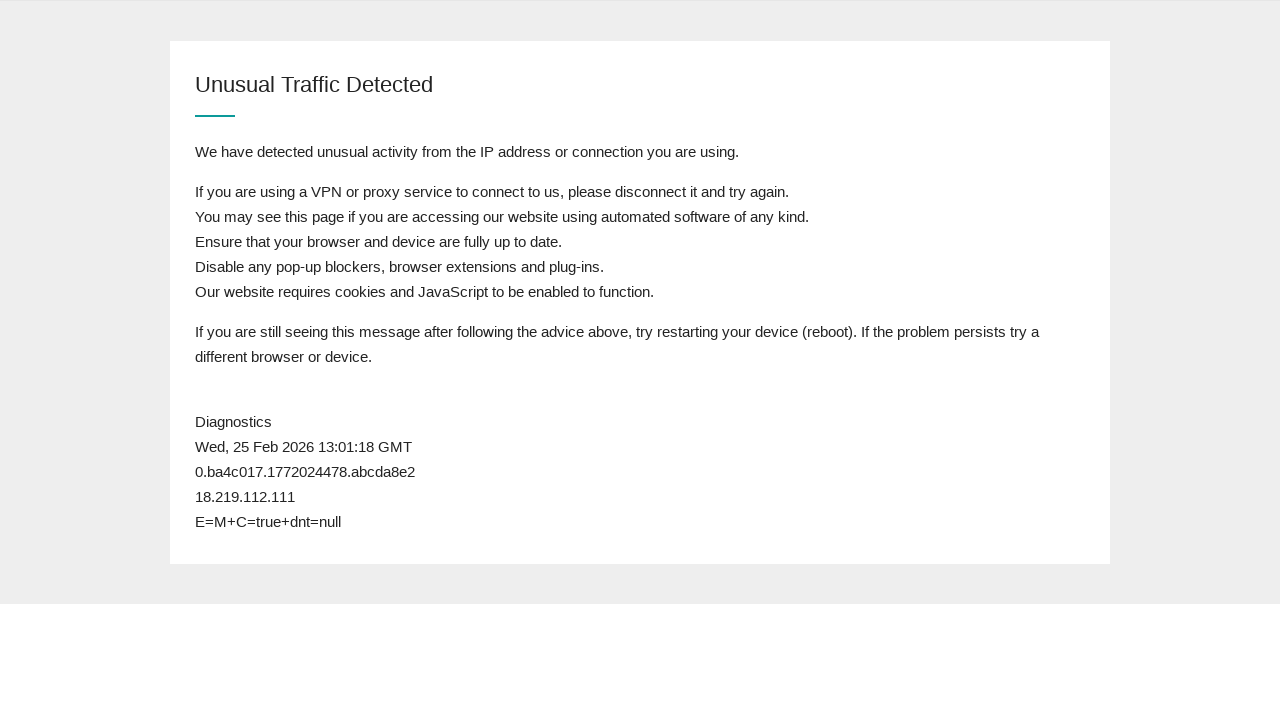

Waited 1 second for page to load
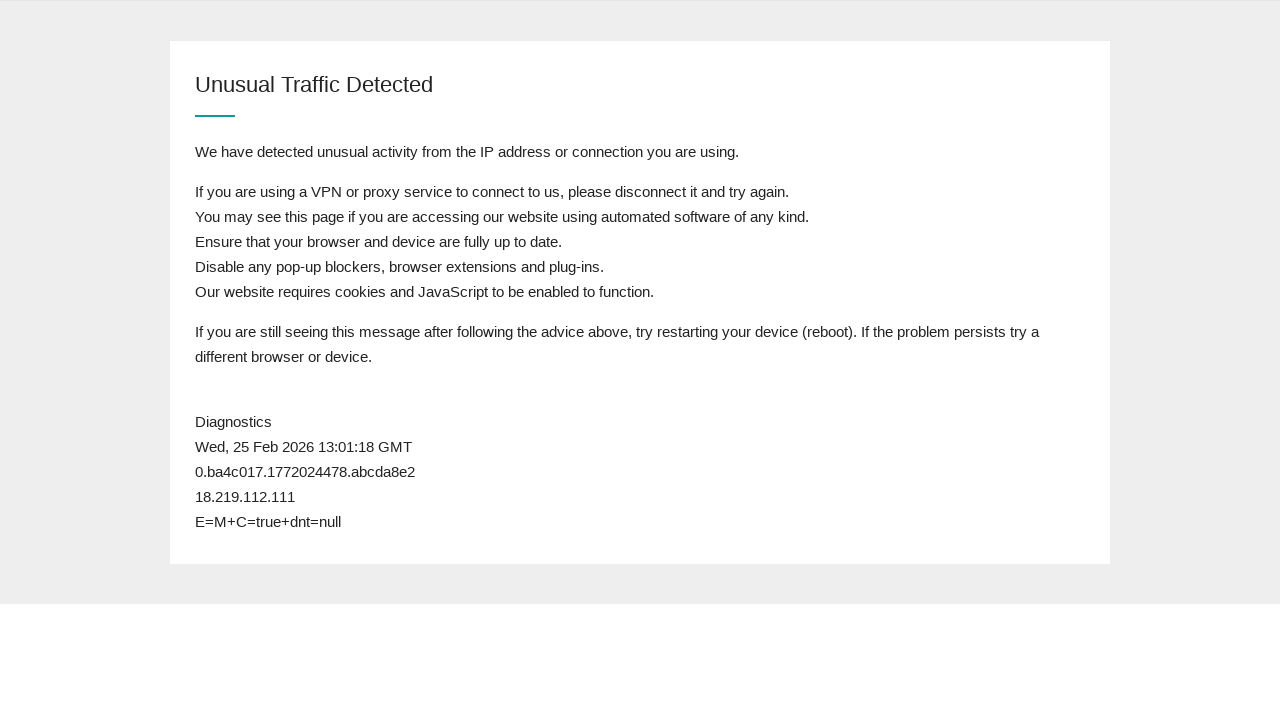

Body element loaded successfully
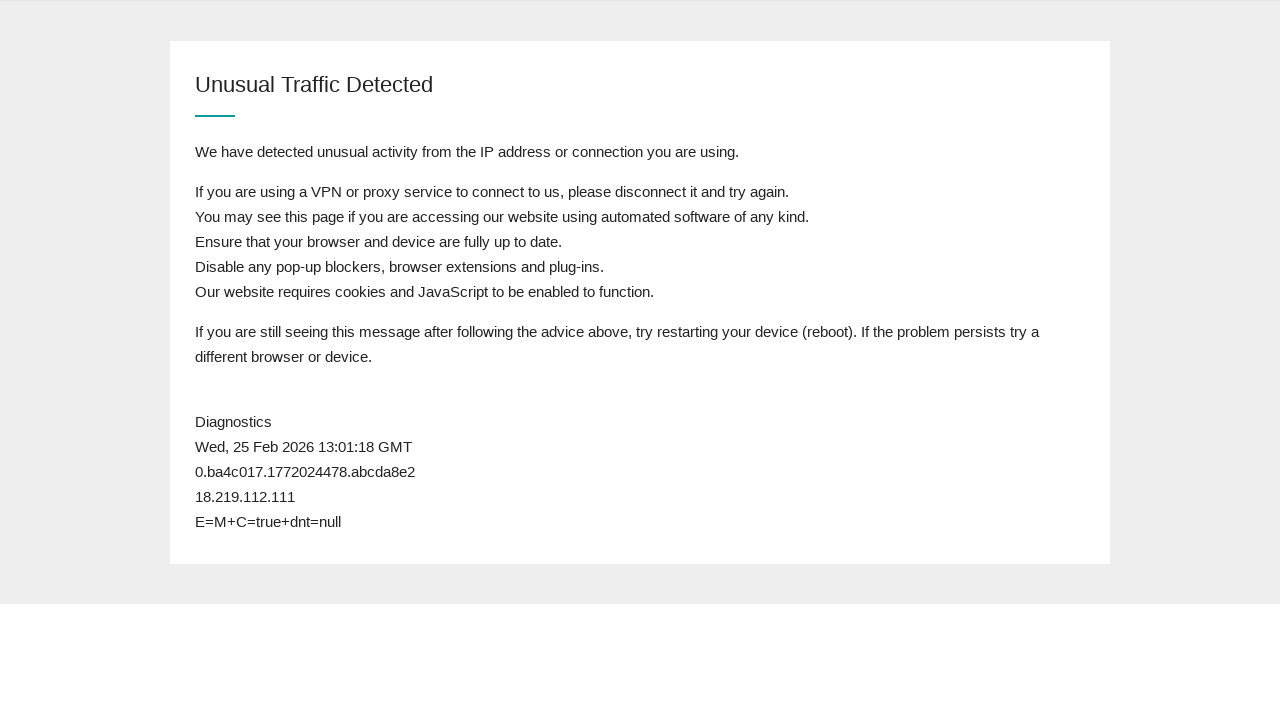

Retrieved page content to check for 'admission' keyword
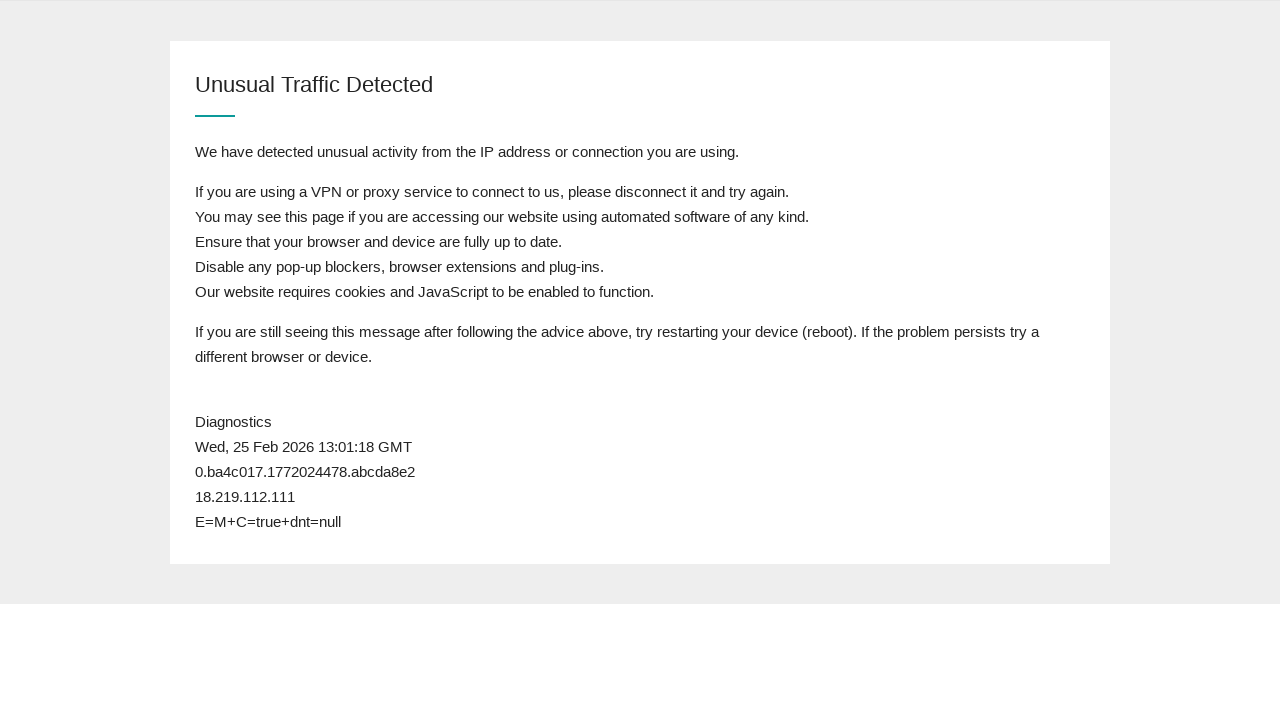

Reloaded page to check queue status
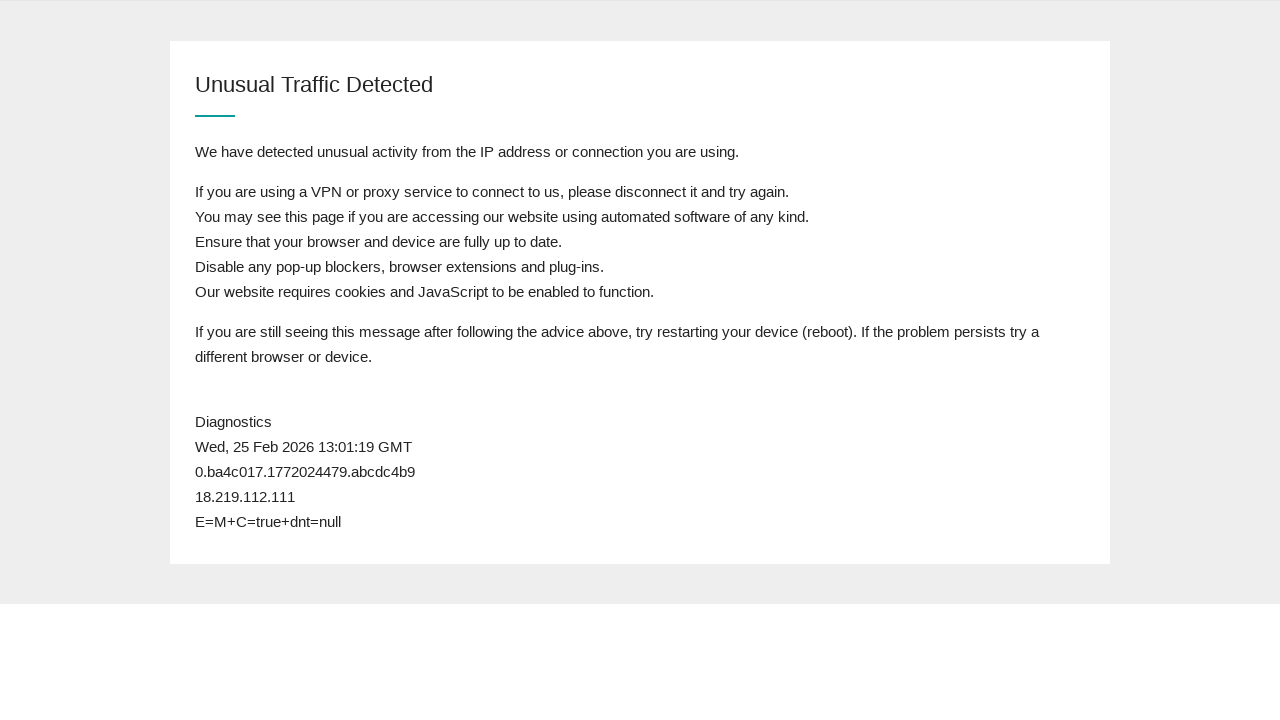

Waited 1 second for page to load
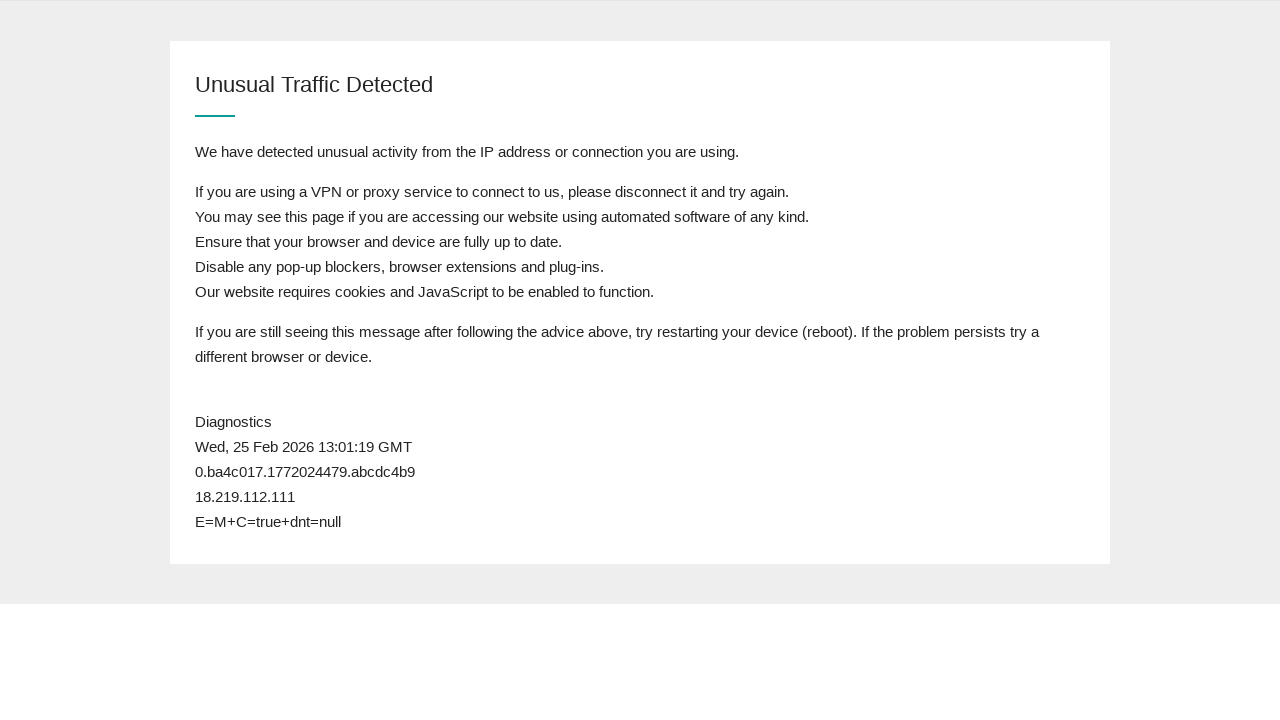

Body element loaded successfully
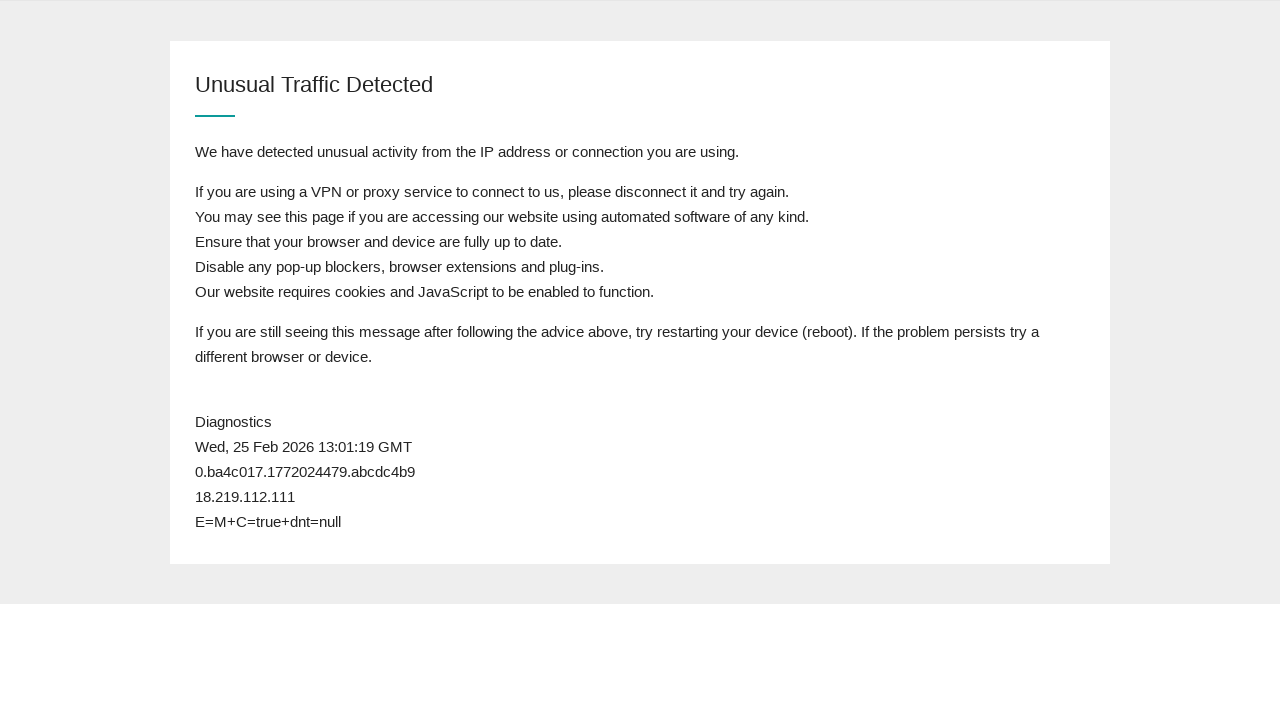

Retrieved page content to check for 'admission' keyword
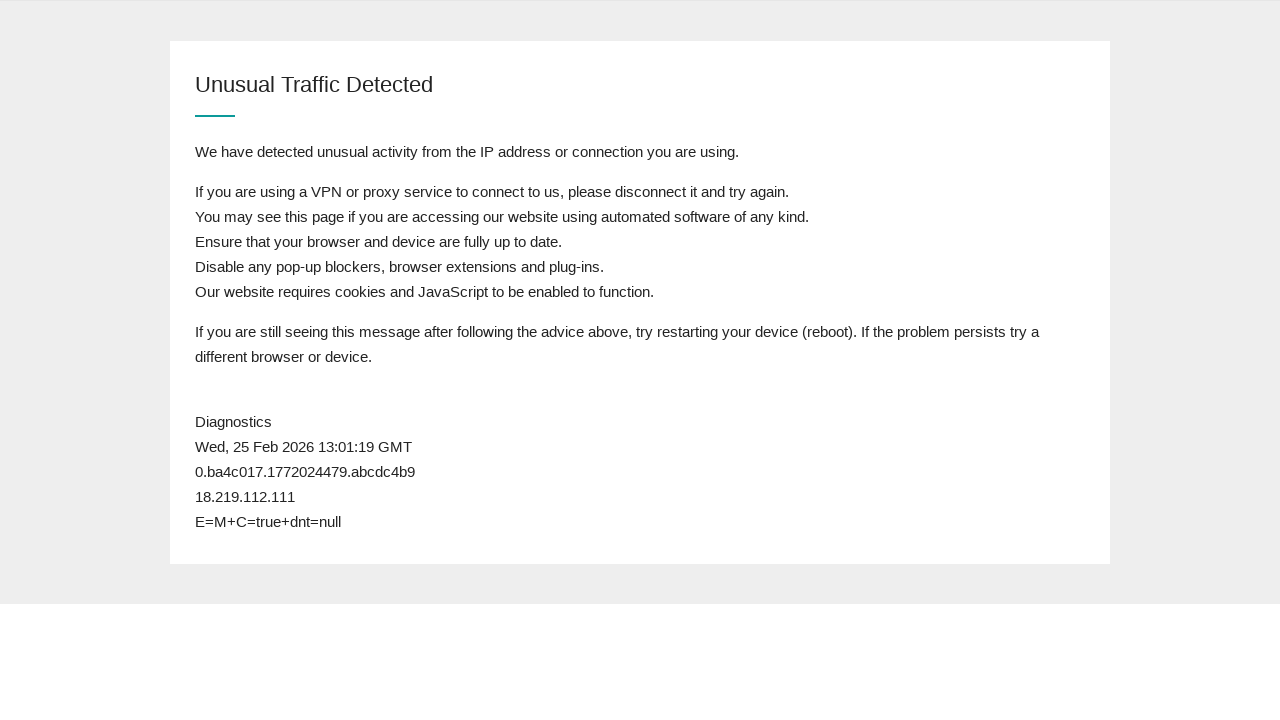

Reloaded page to check queue status
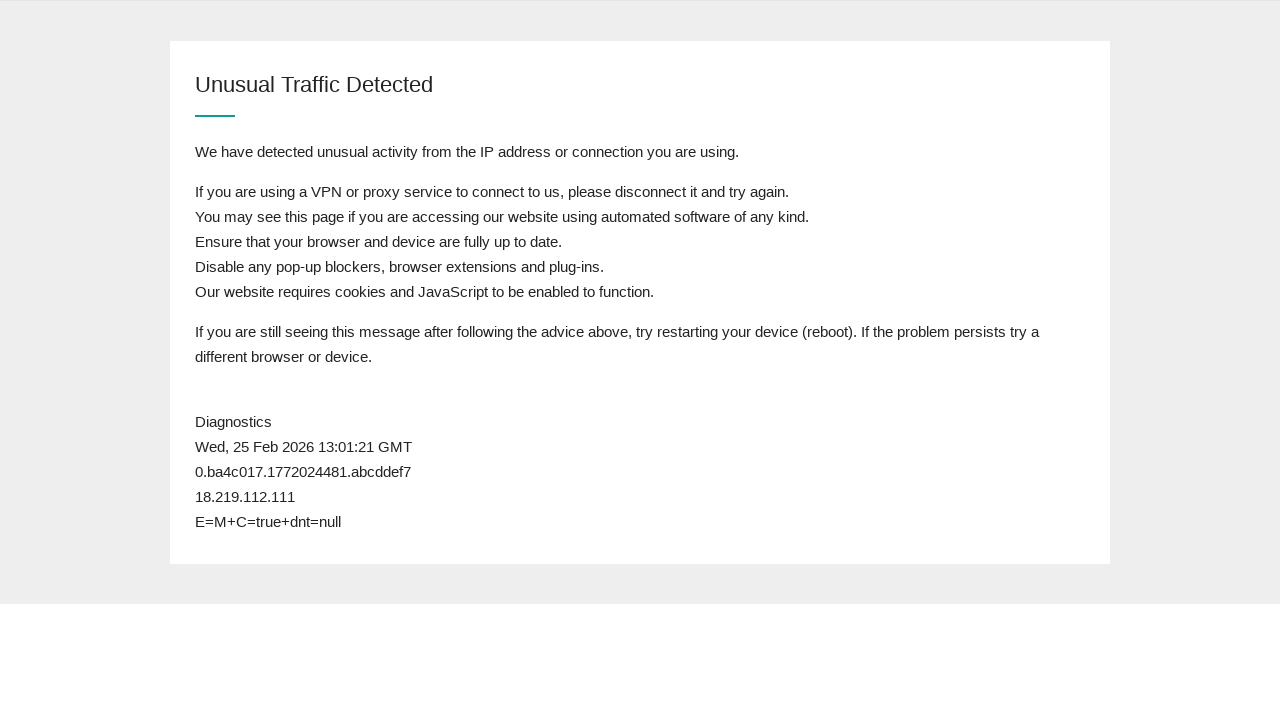

Waited 1 second for page to load
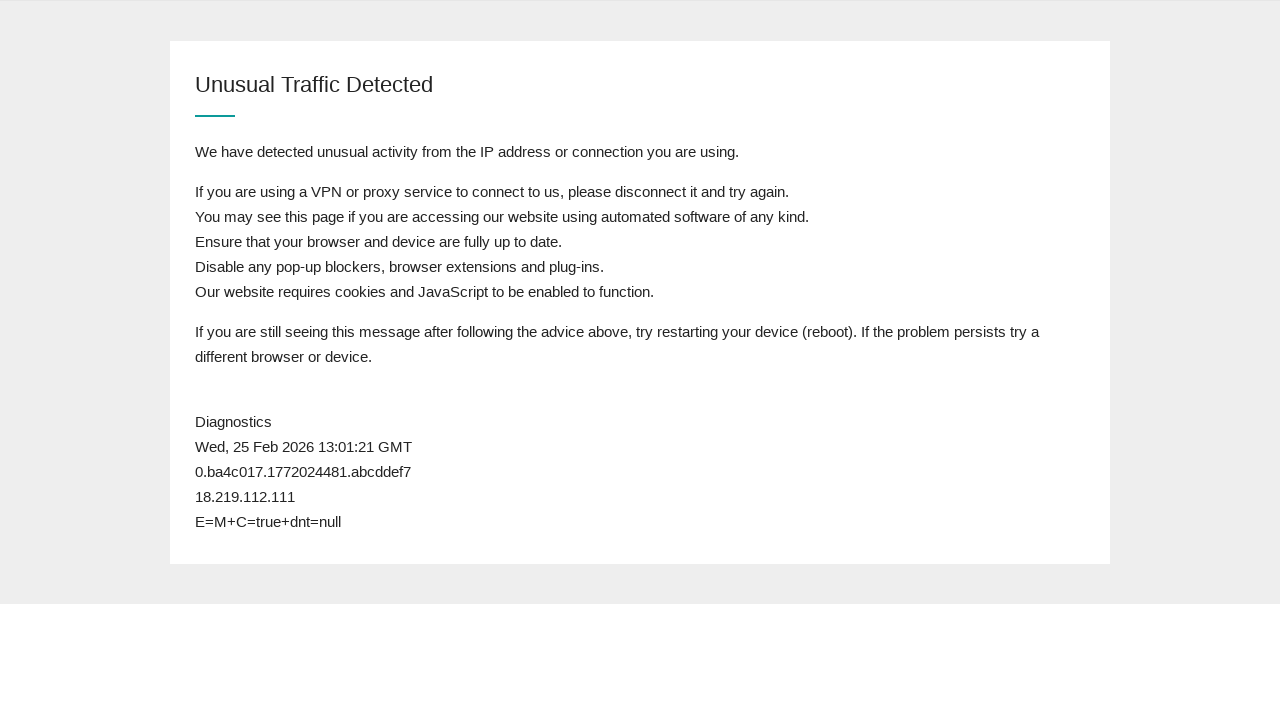

Body element loaded successfully
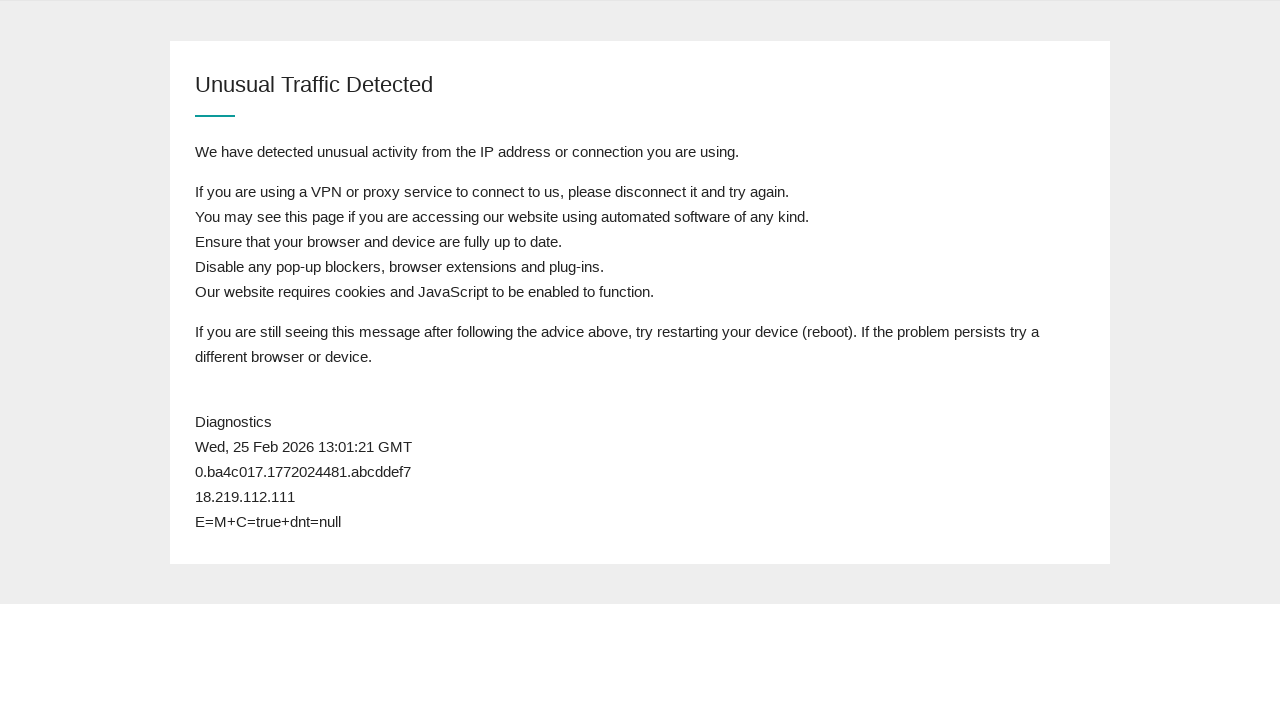

Retrieved page content to check for 'admission' keyword
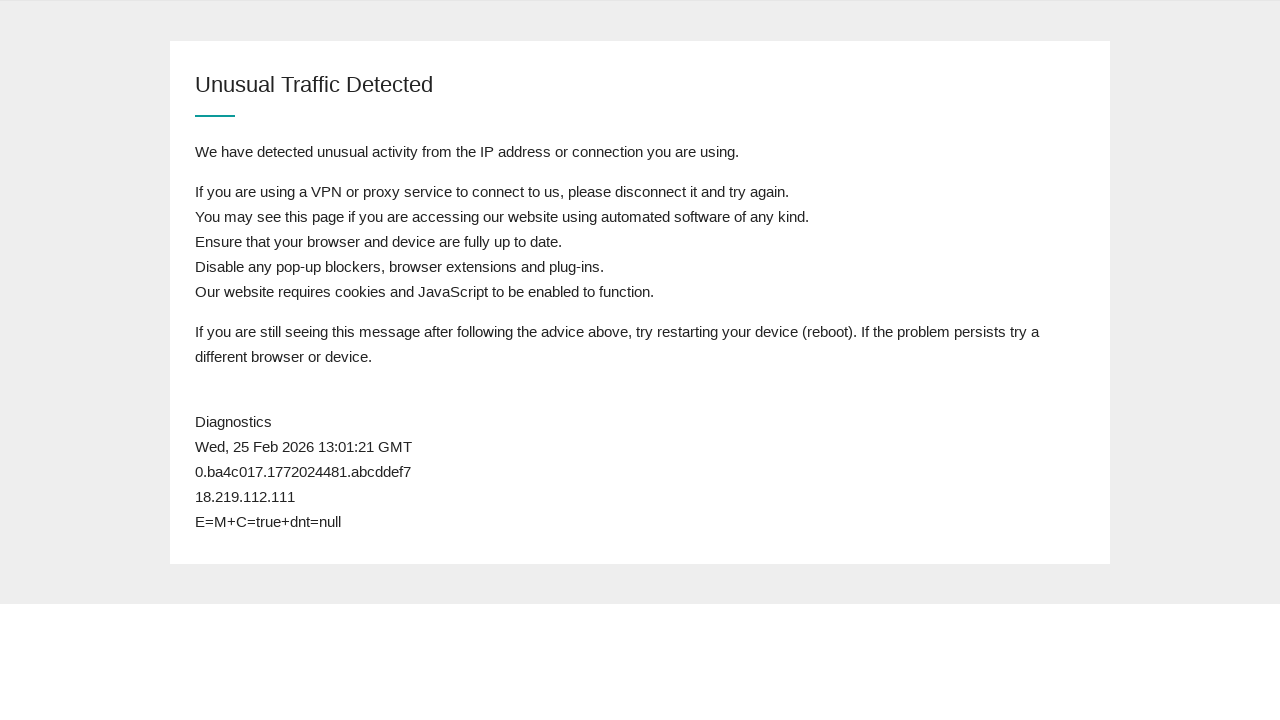

Reloaded page to check queue status
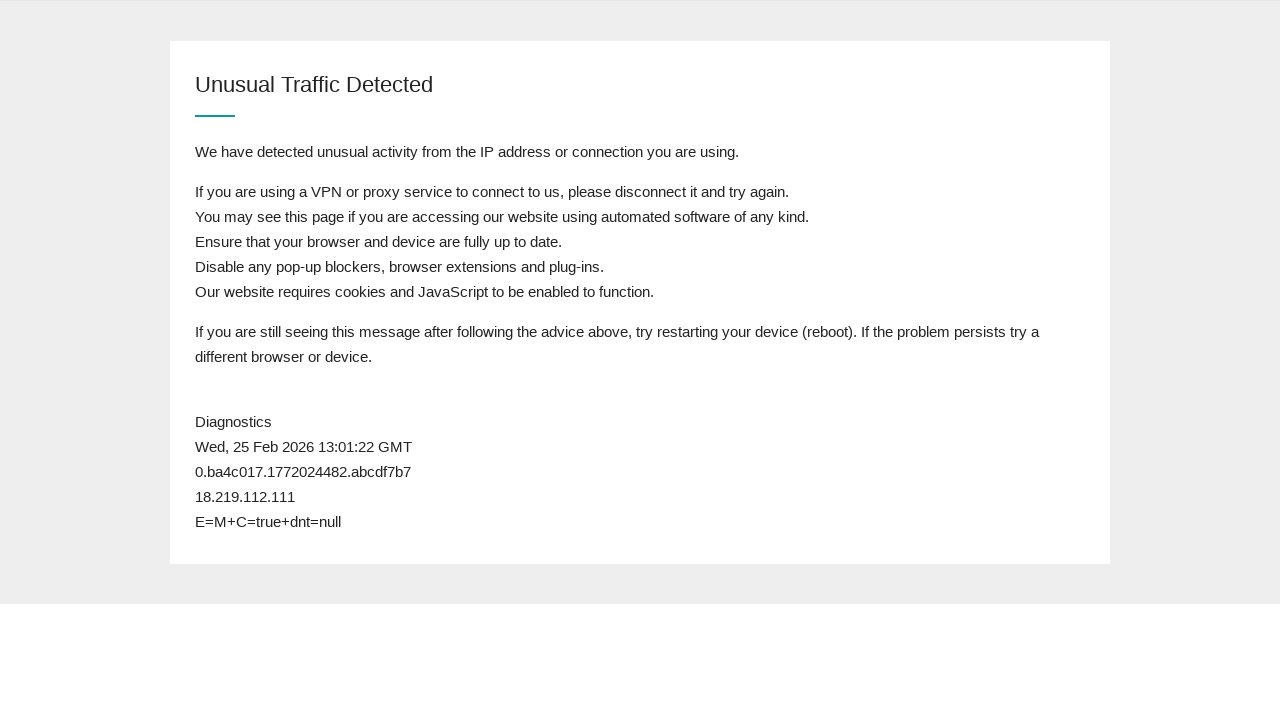

Waited 1 second for page to load
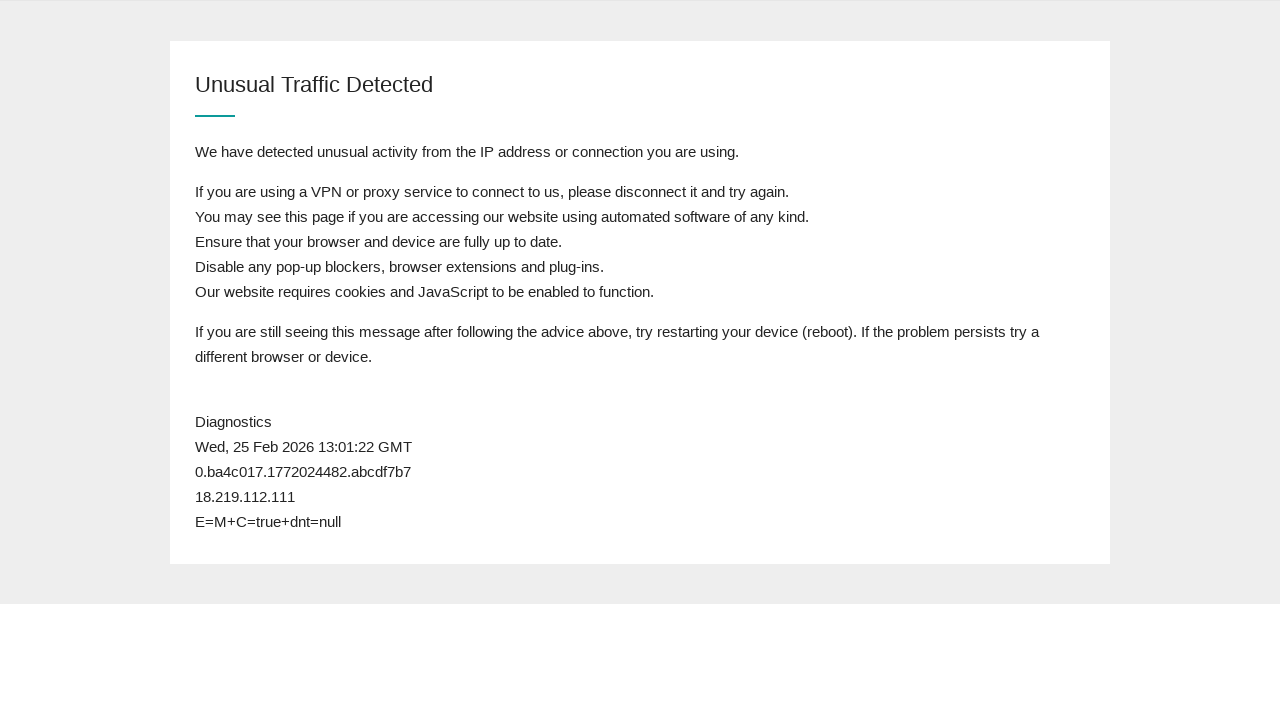

Body element loaded successfully
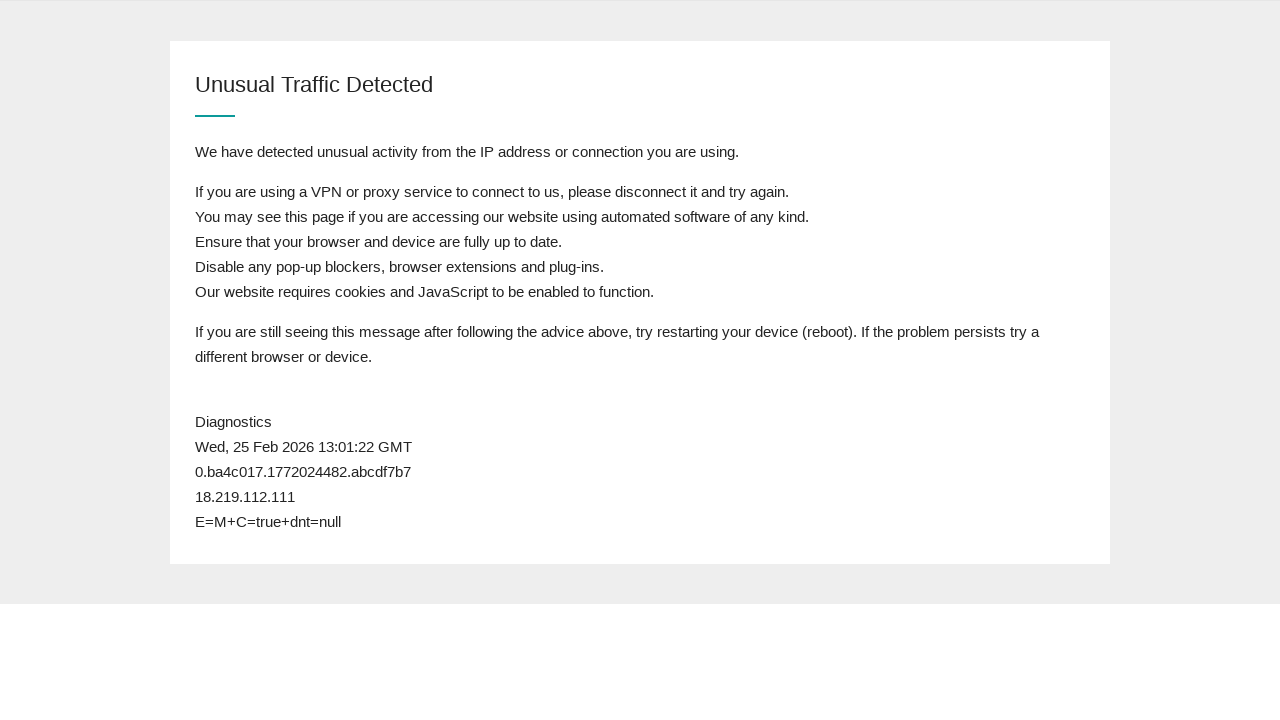

Retrieved page content to check for 'admission' keyword
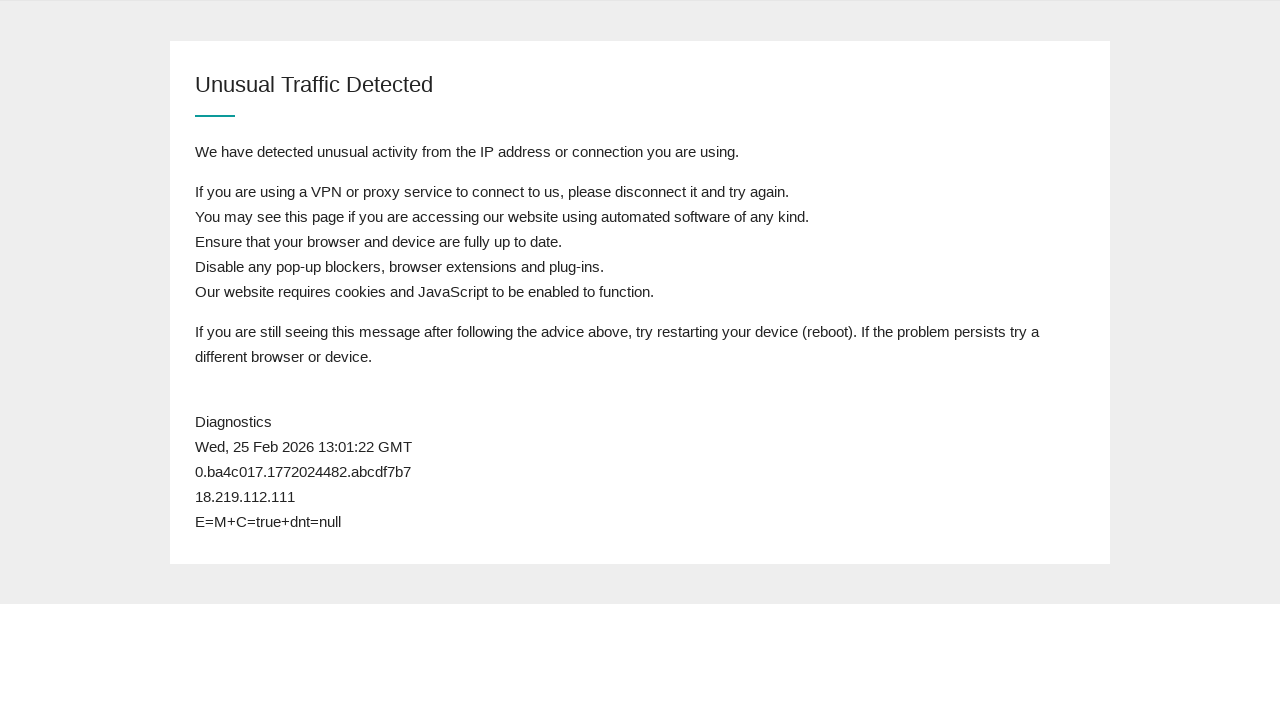

Reloaded page to check queue status
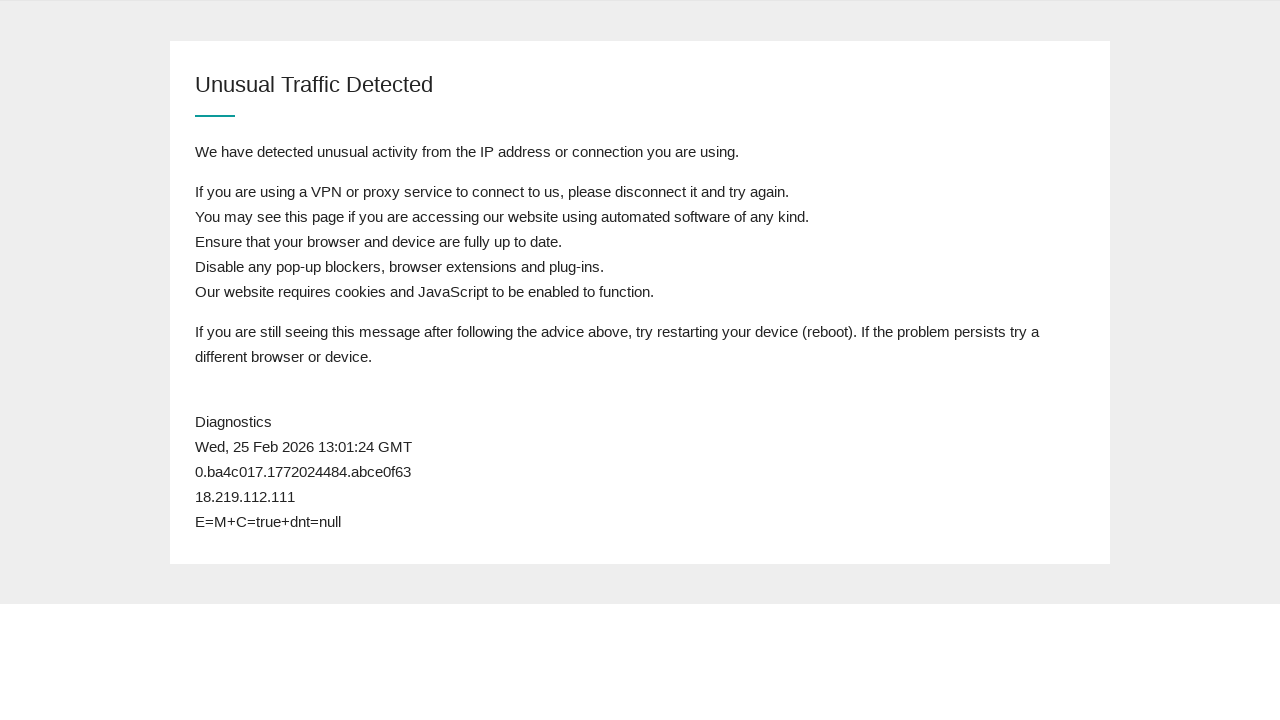

Waited 1 second for page to load
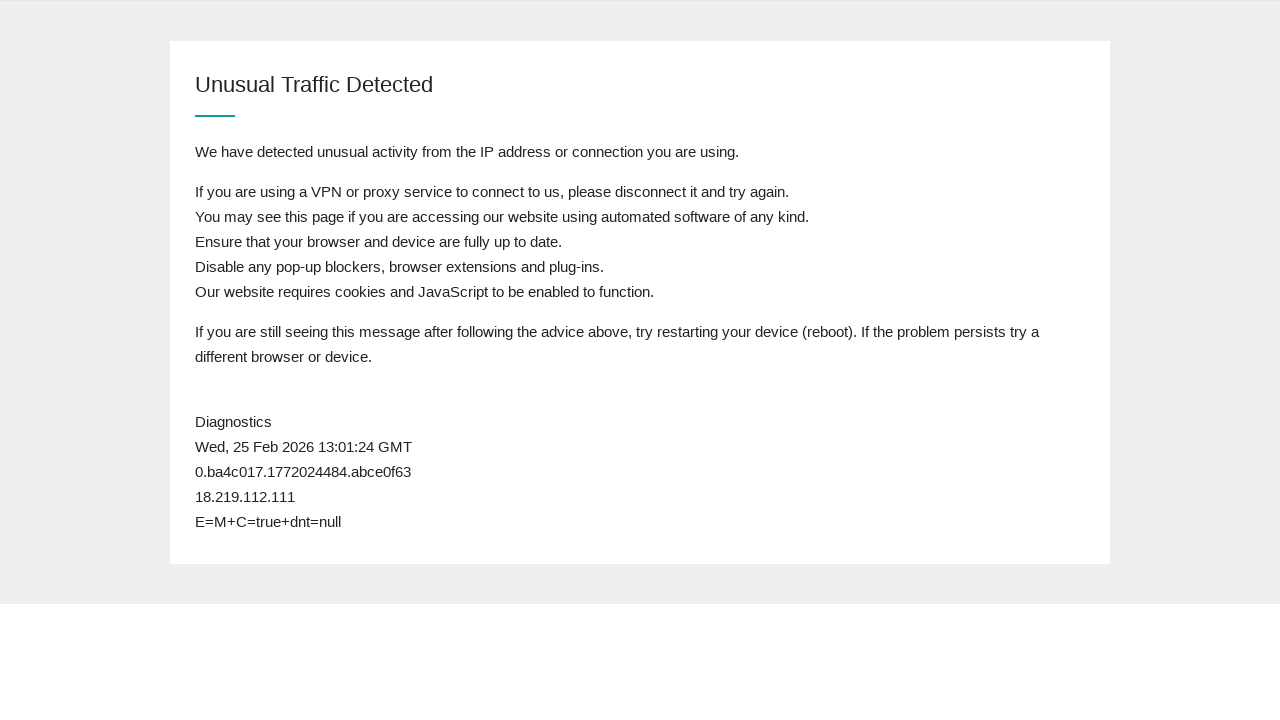

Body element loaded successfully
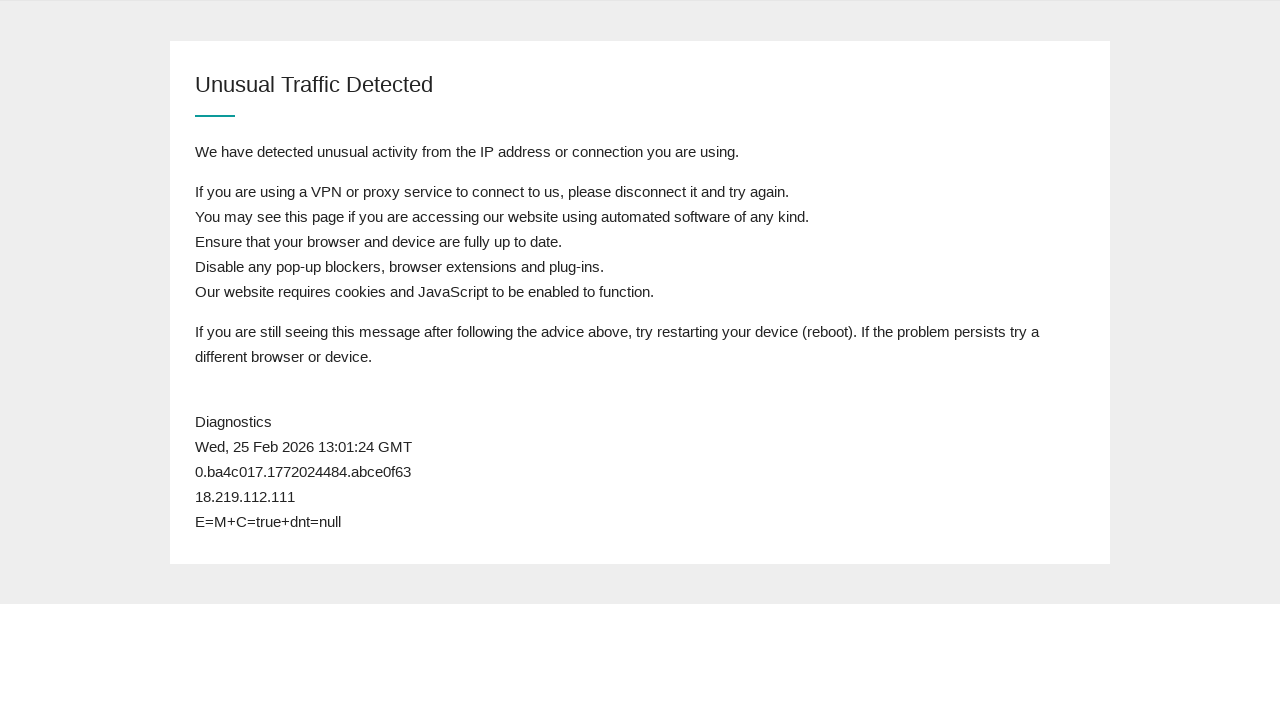

Retrieved page content to check for 'admission' keyword
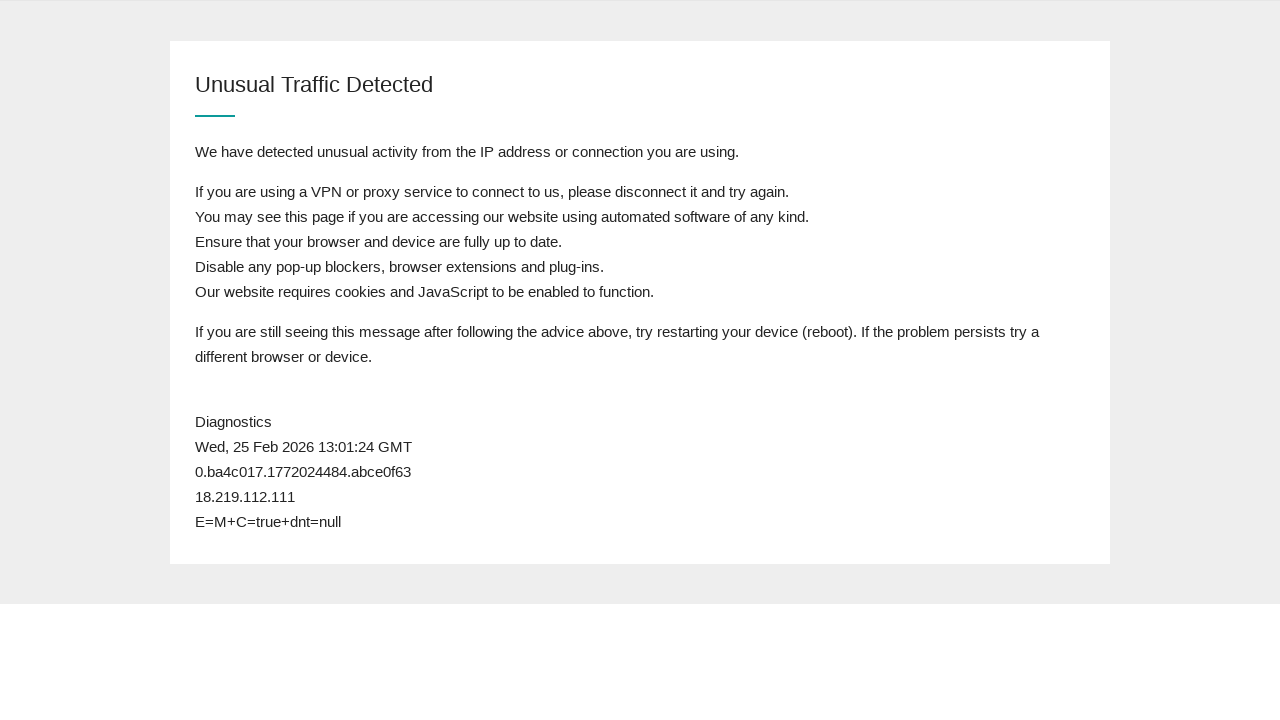

Reloaded page to check queue status
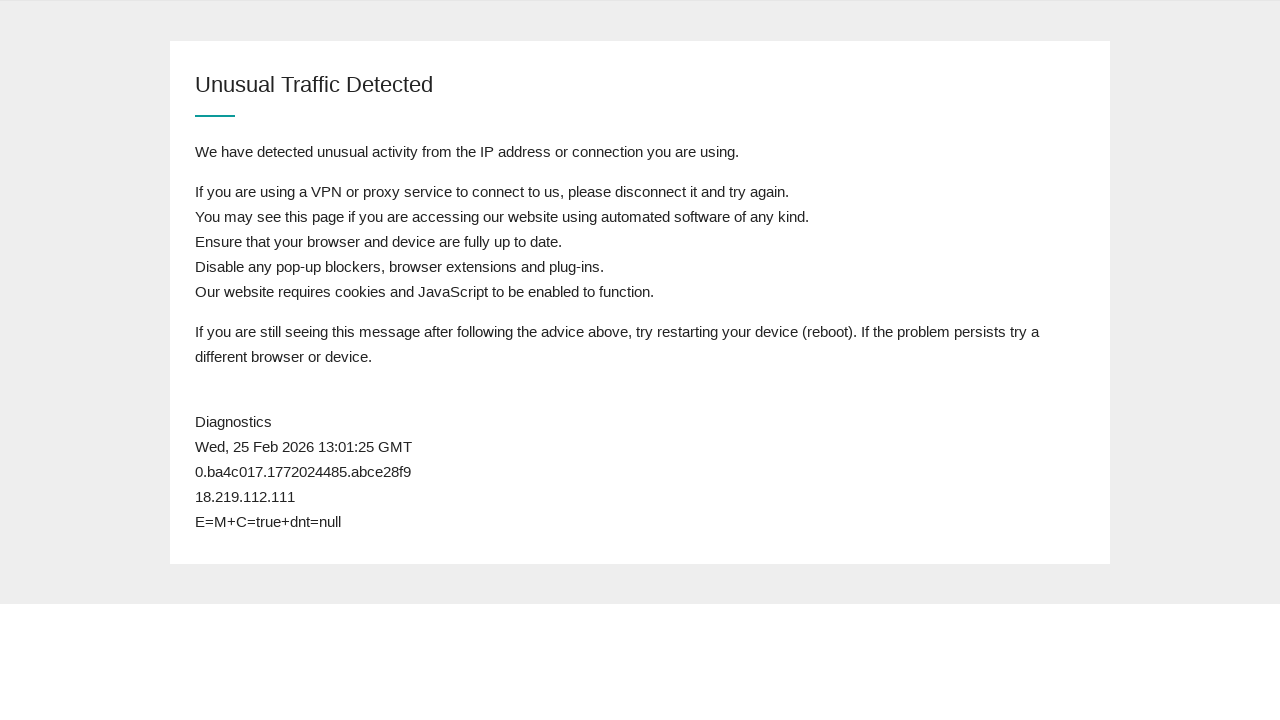

Waited 1 second for page to load
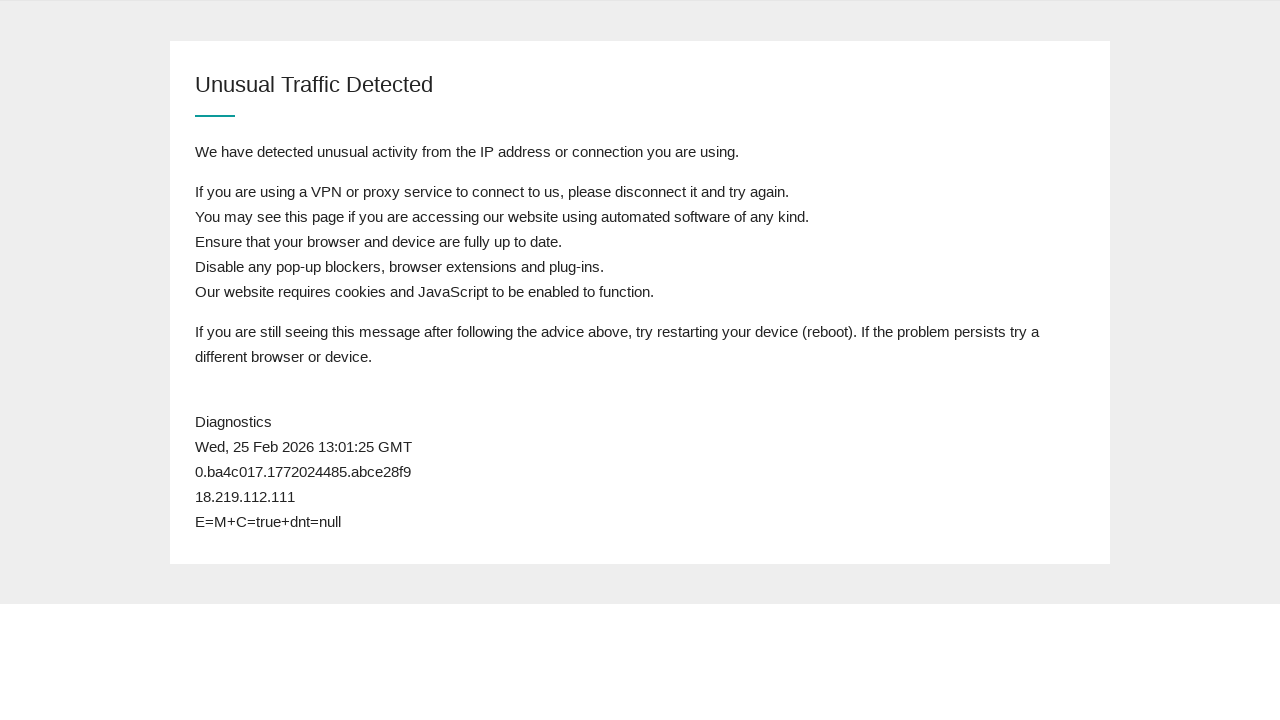

Body element loaded successfully
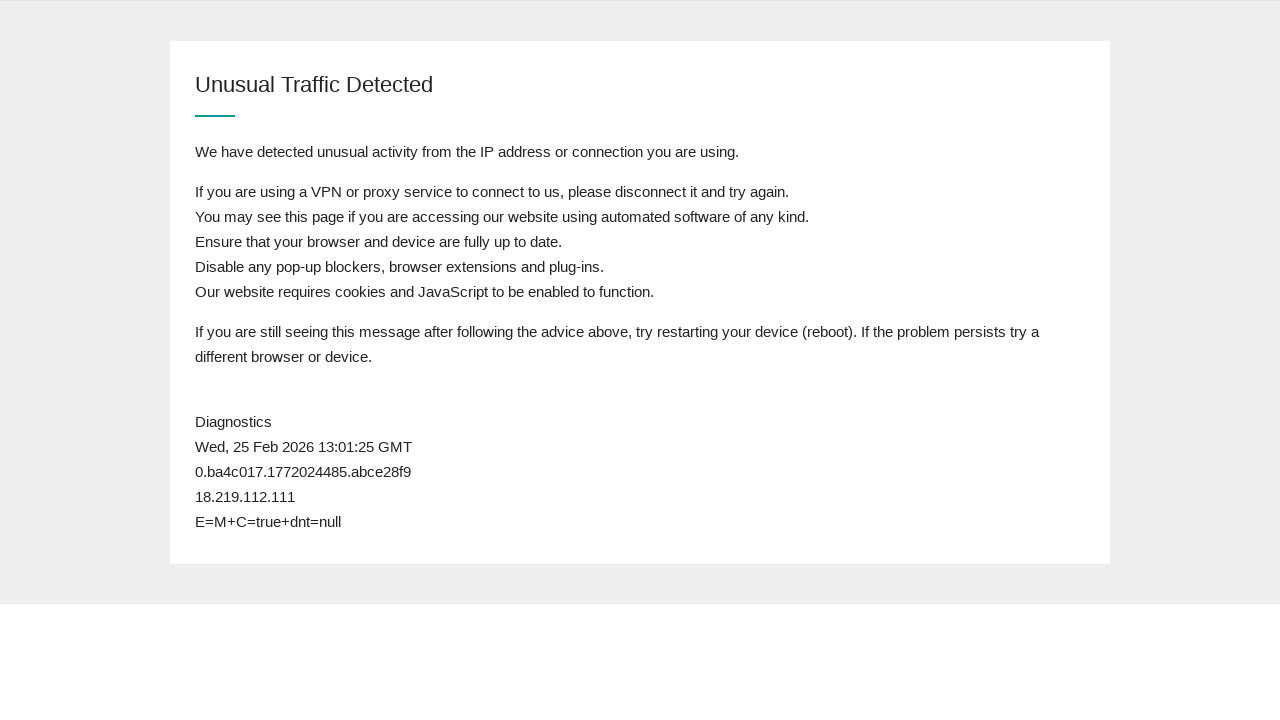

Retrieved page content to check for 'admission' keyword
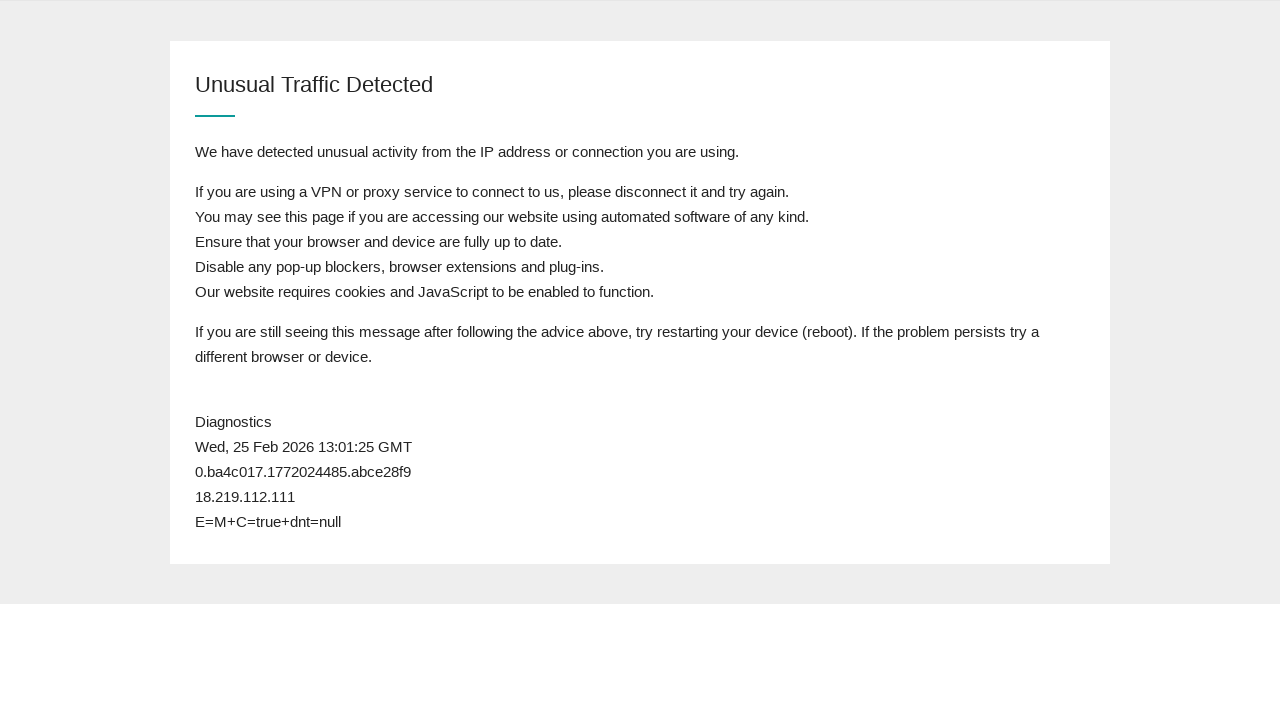

Reloaded page to check queue status
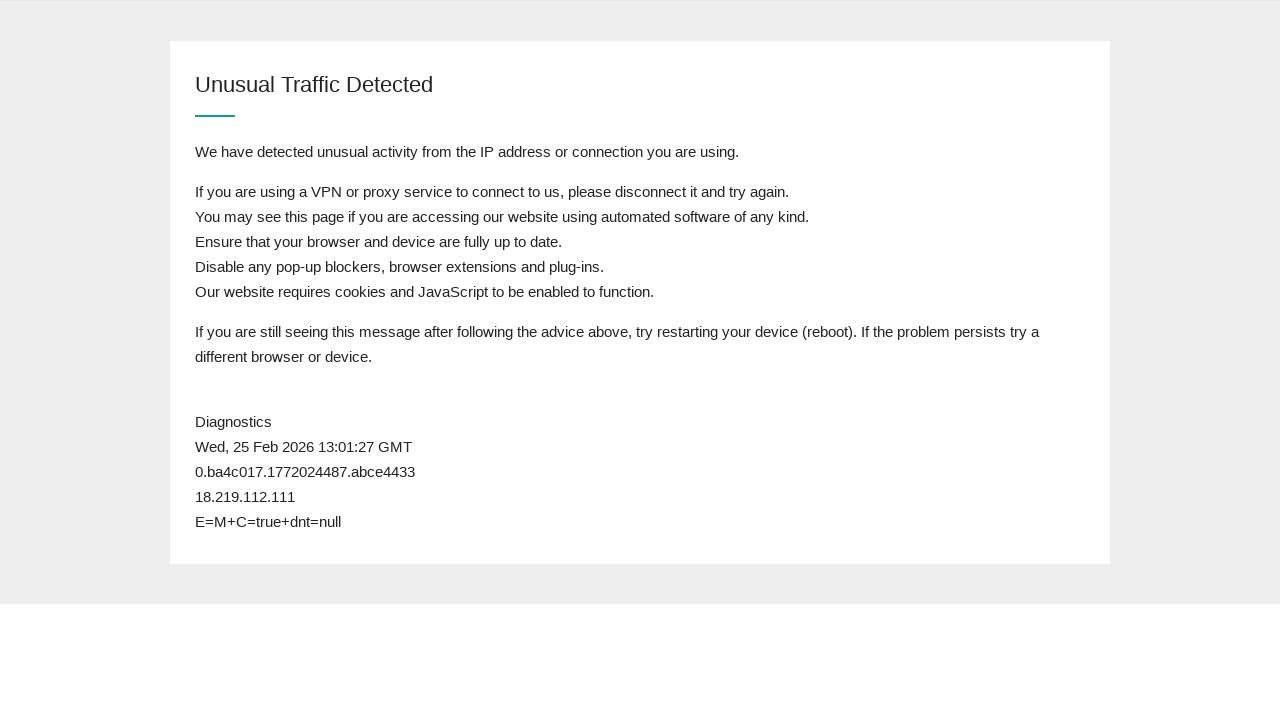

Waited 1 second for page to load
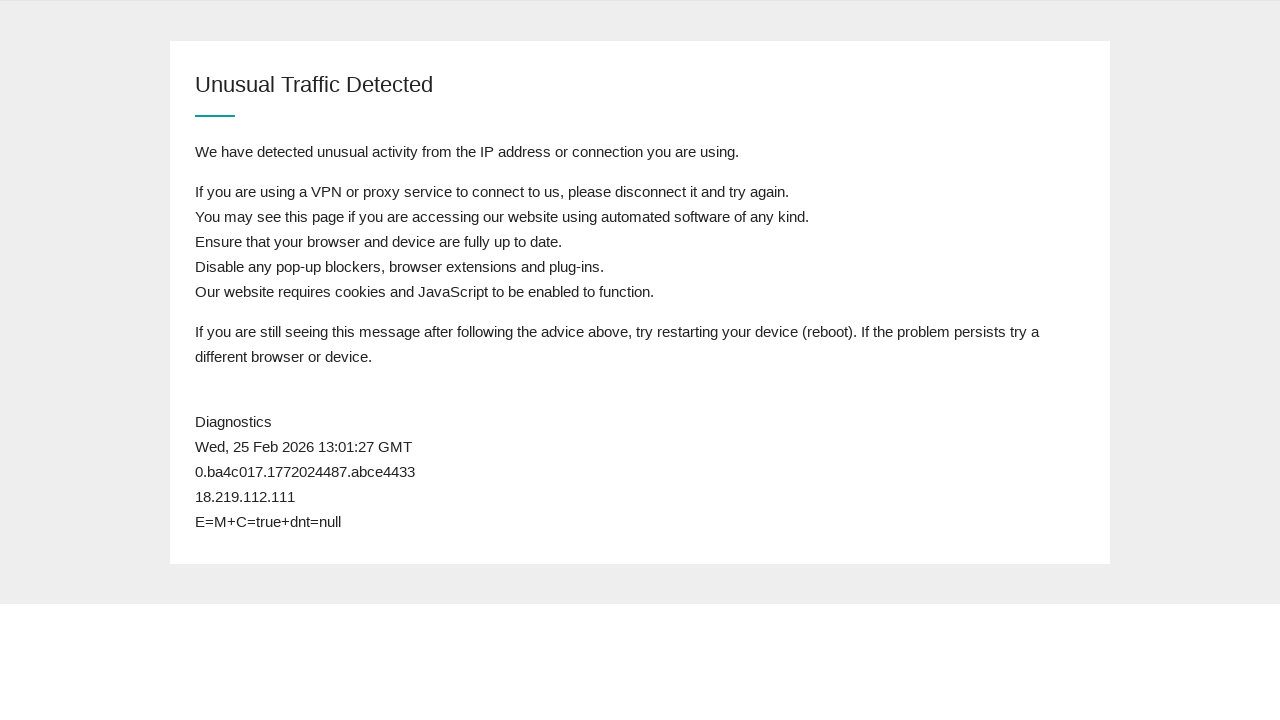

Body element loaded successfully
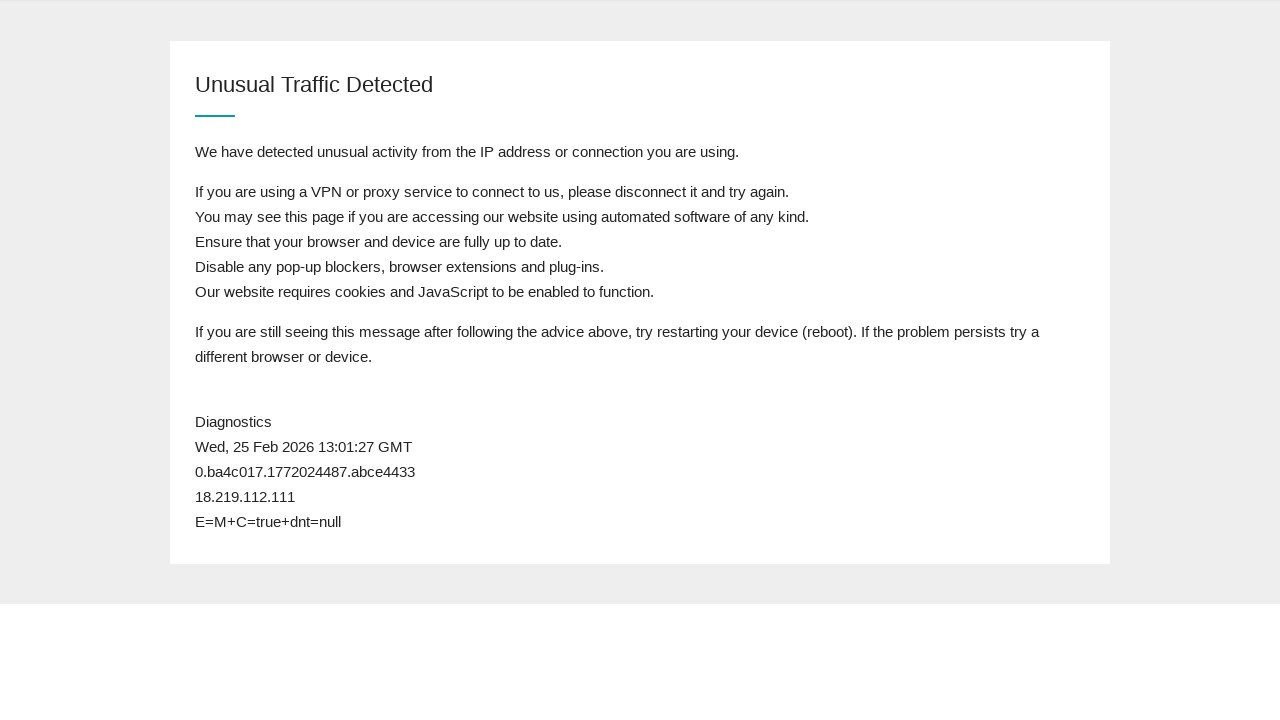

Retrieved page content to check for 'admission' keyword
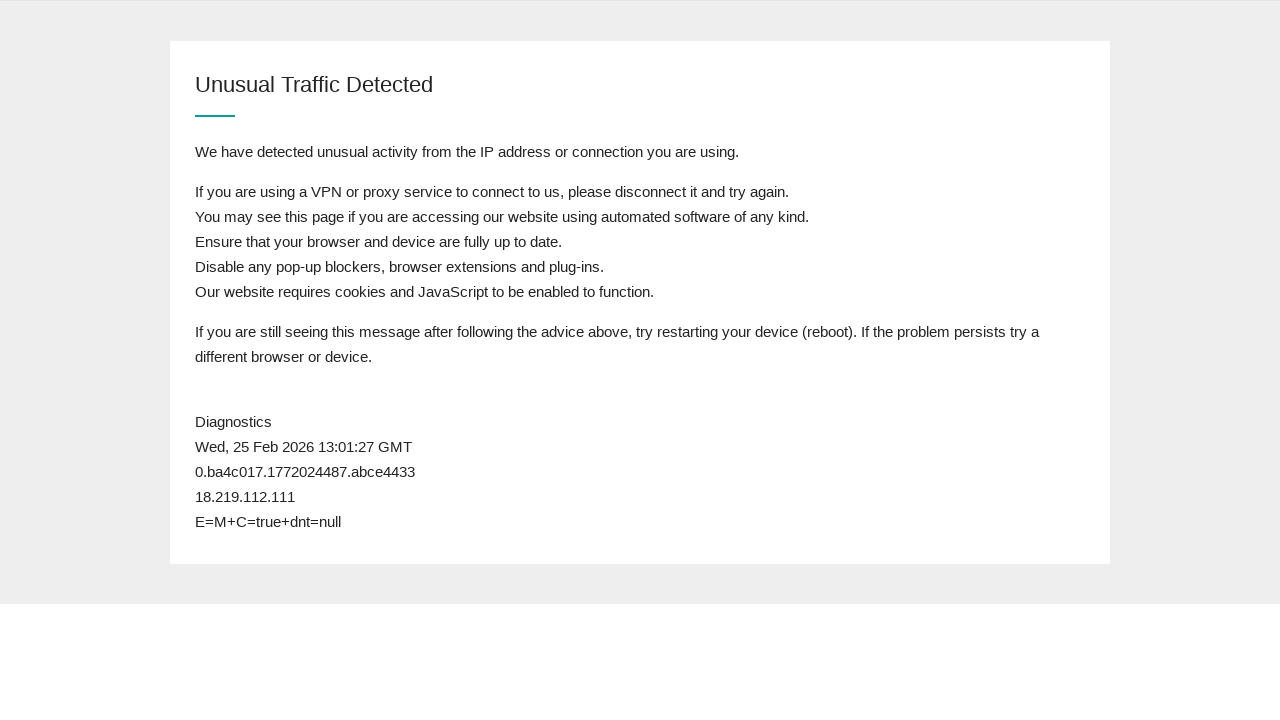

Reloaded page to check queue status
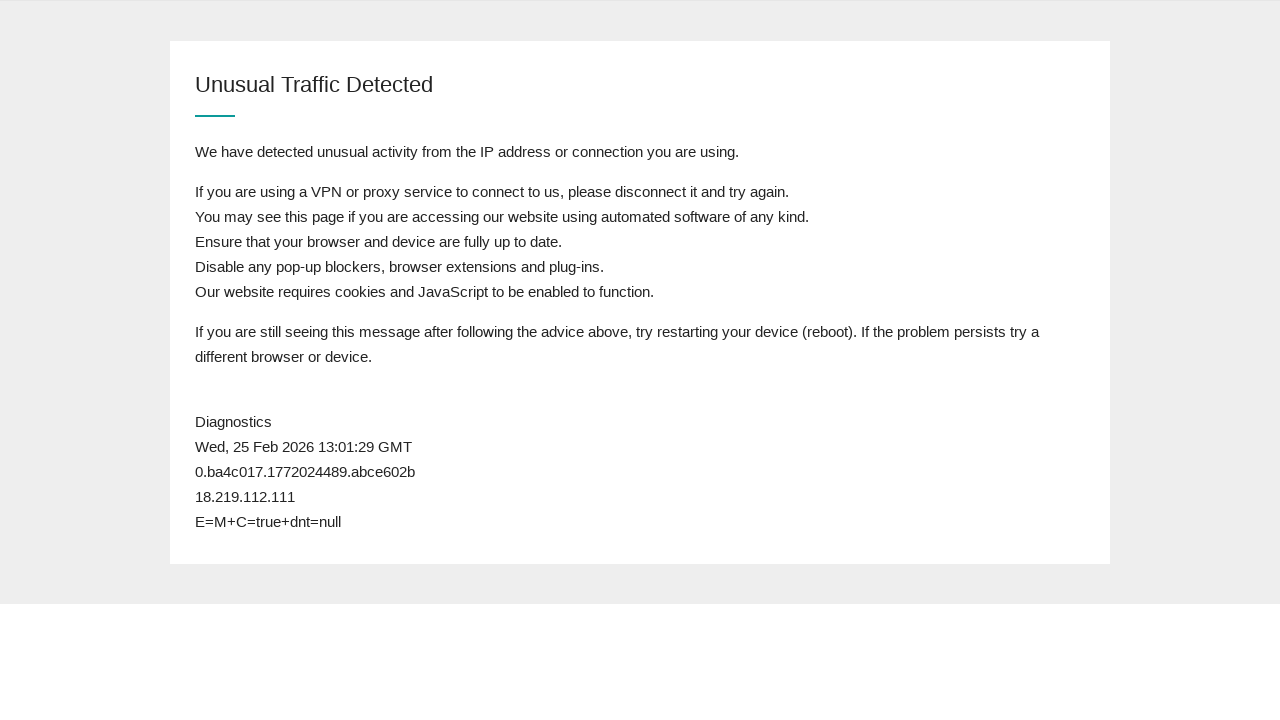

Waited 1 second for page to load
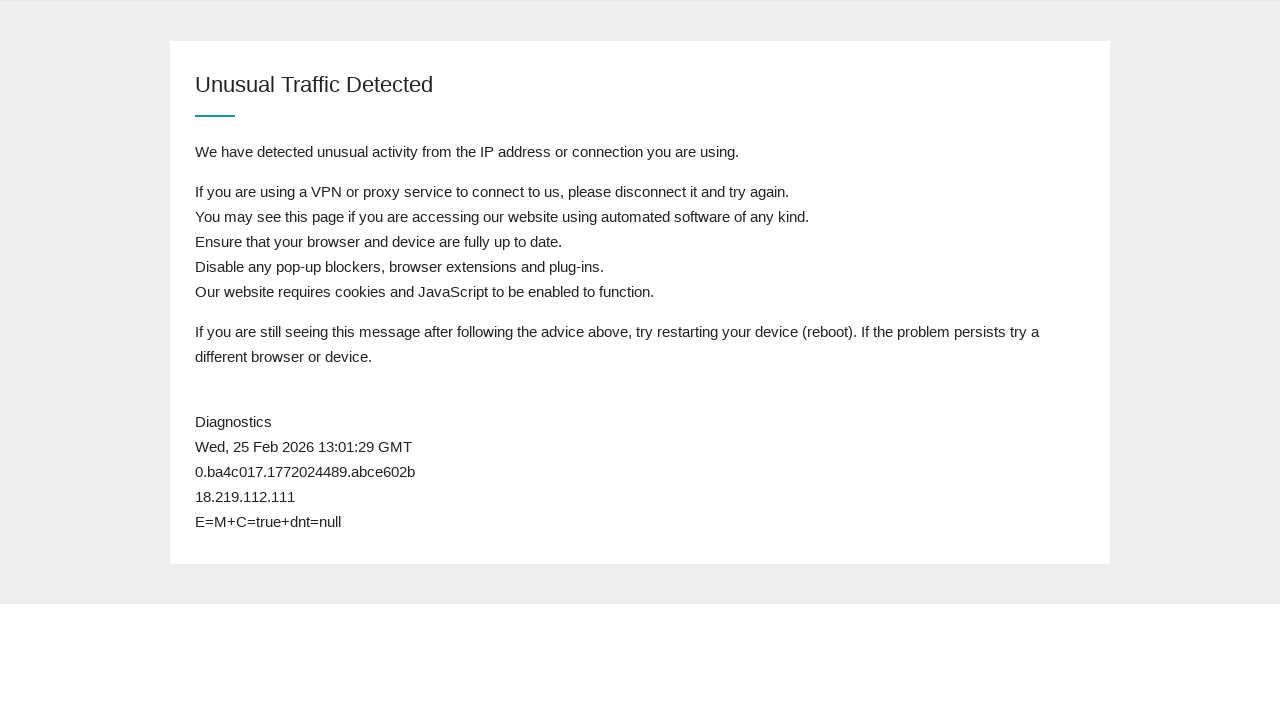

Body element loaded successfully
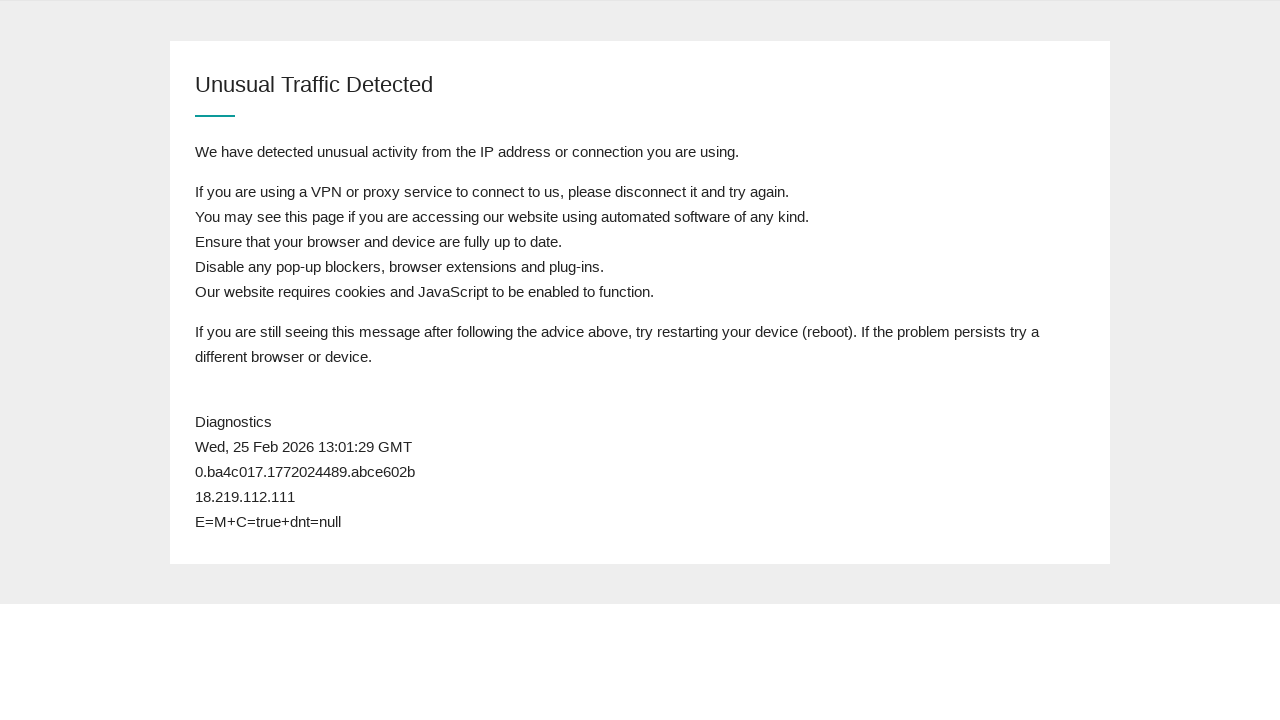

Retrieved page content to check for 'admission' keyword
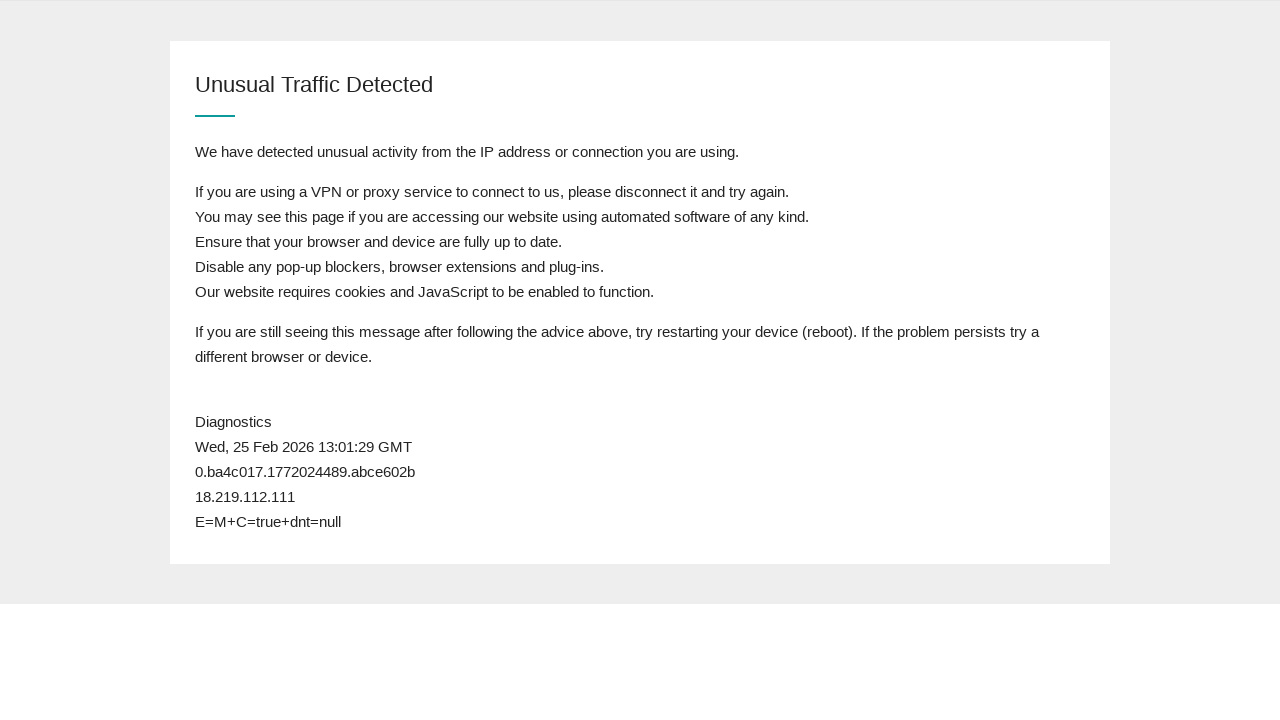

Reloaded page to check queue status
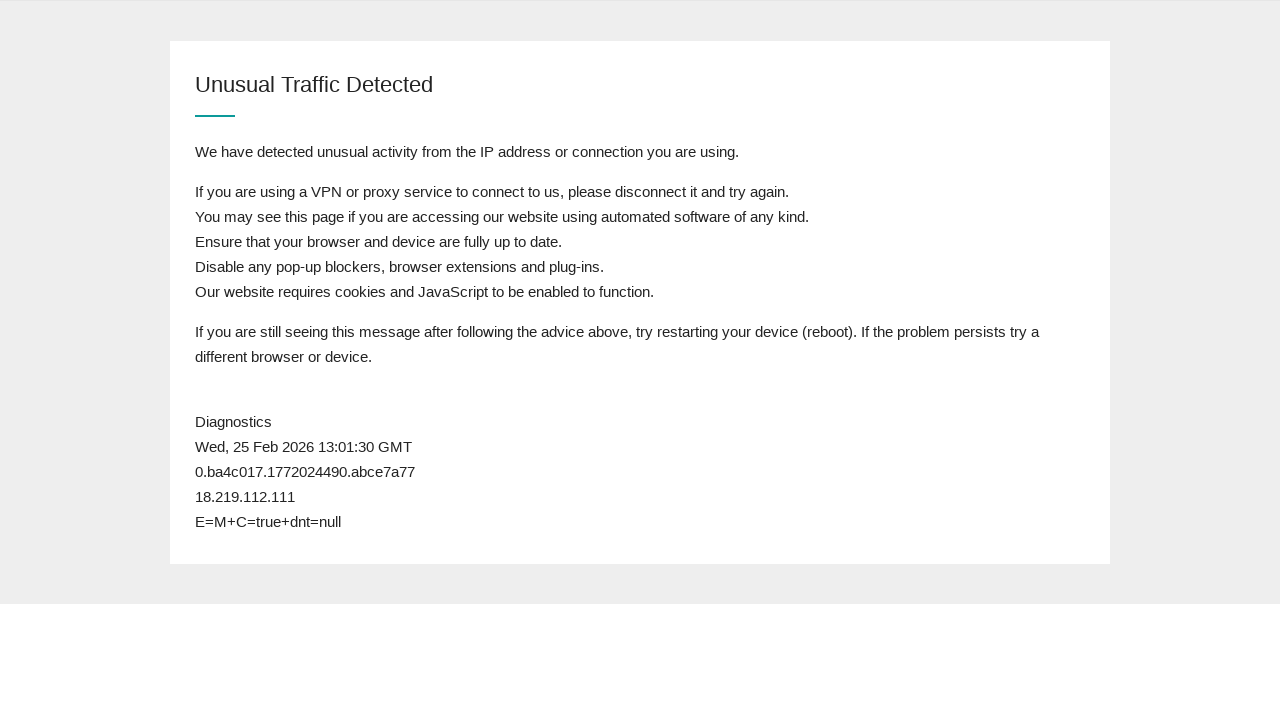

Waited 1 second for page to load
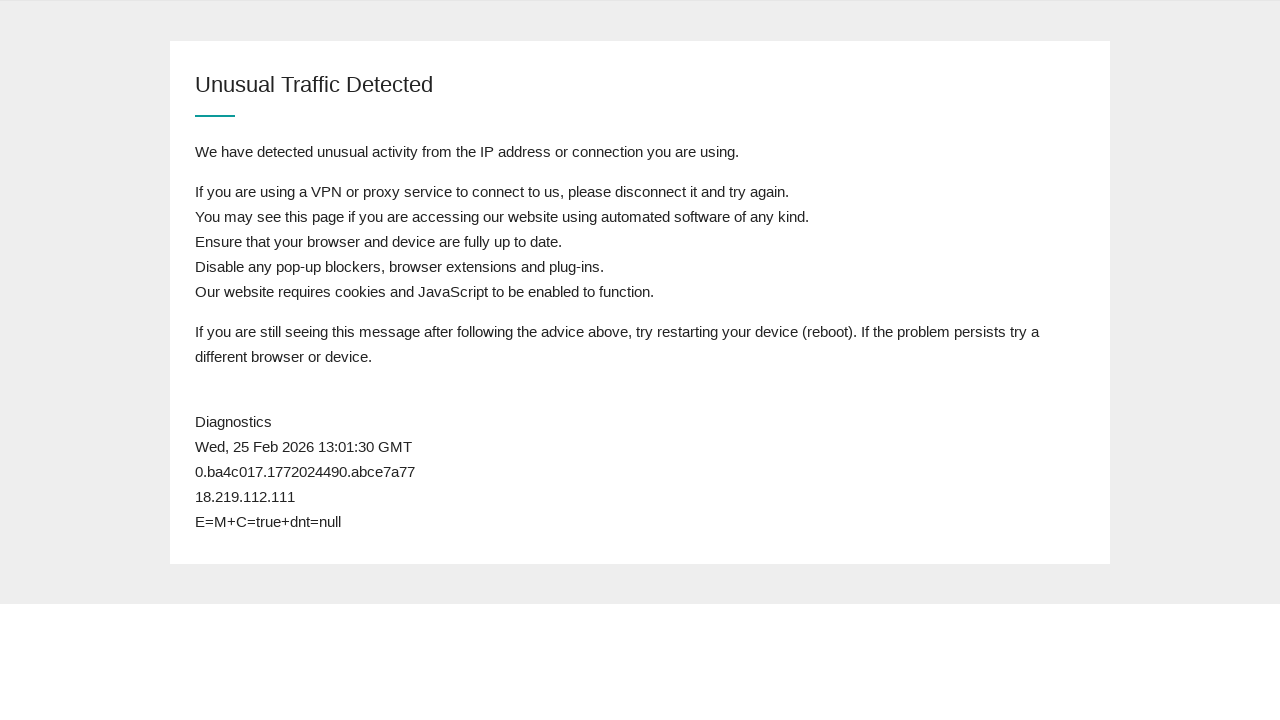

Body element loaded successfully
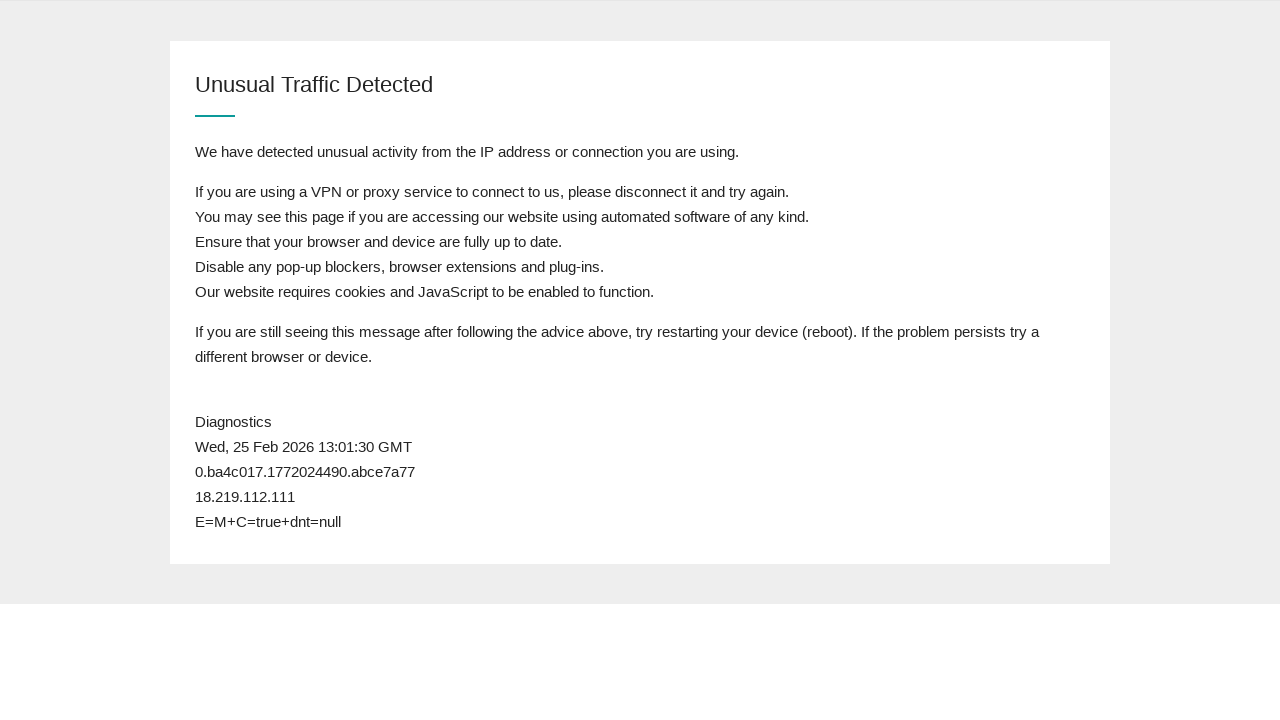

Retrieved page content to check for 'admission' keyword
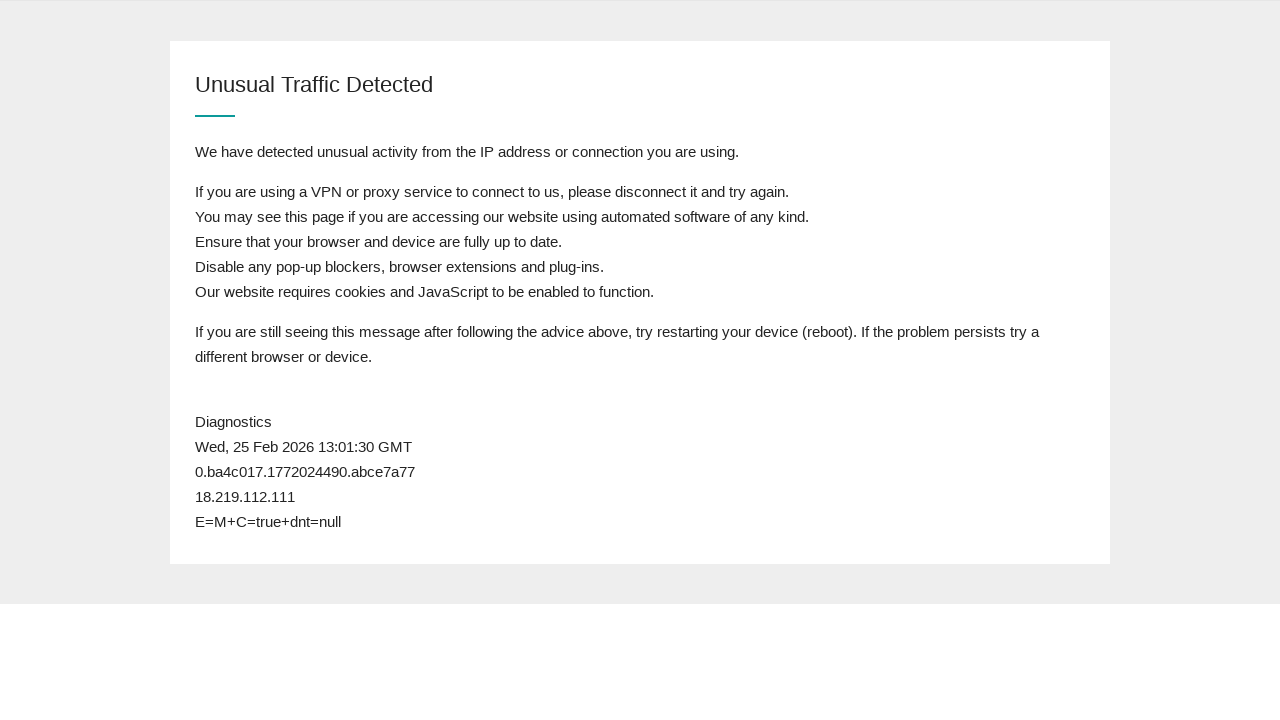

Reloaded page to check queue status
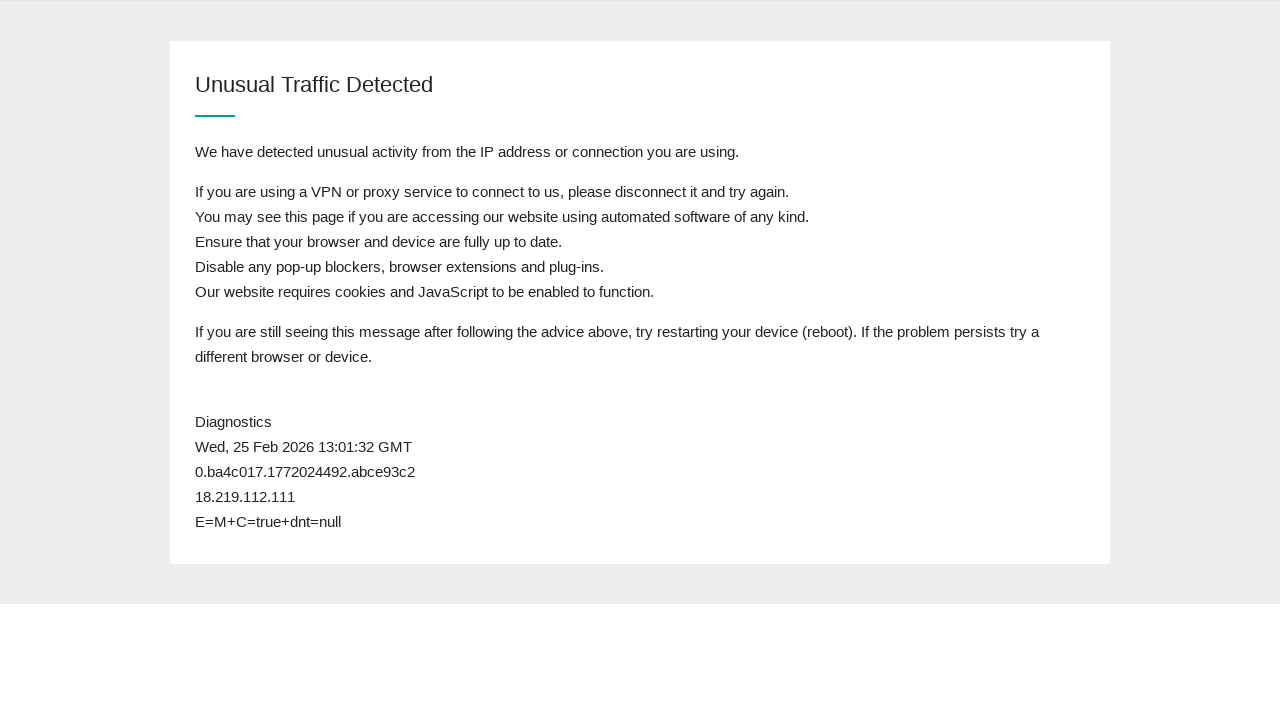

Waited 1 second for page to load
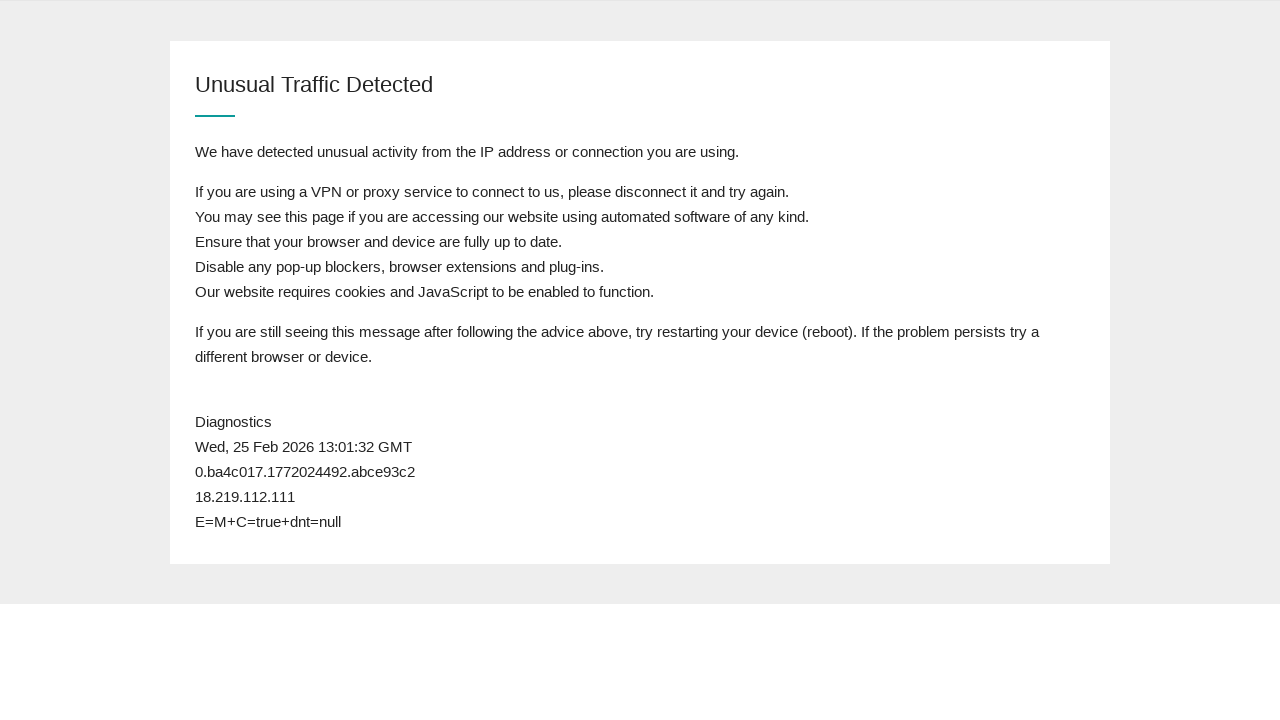

Body element loaded successfully
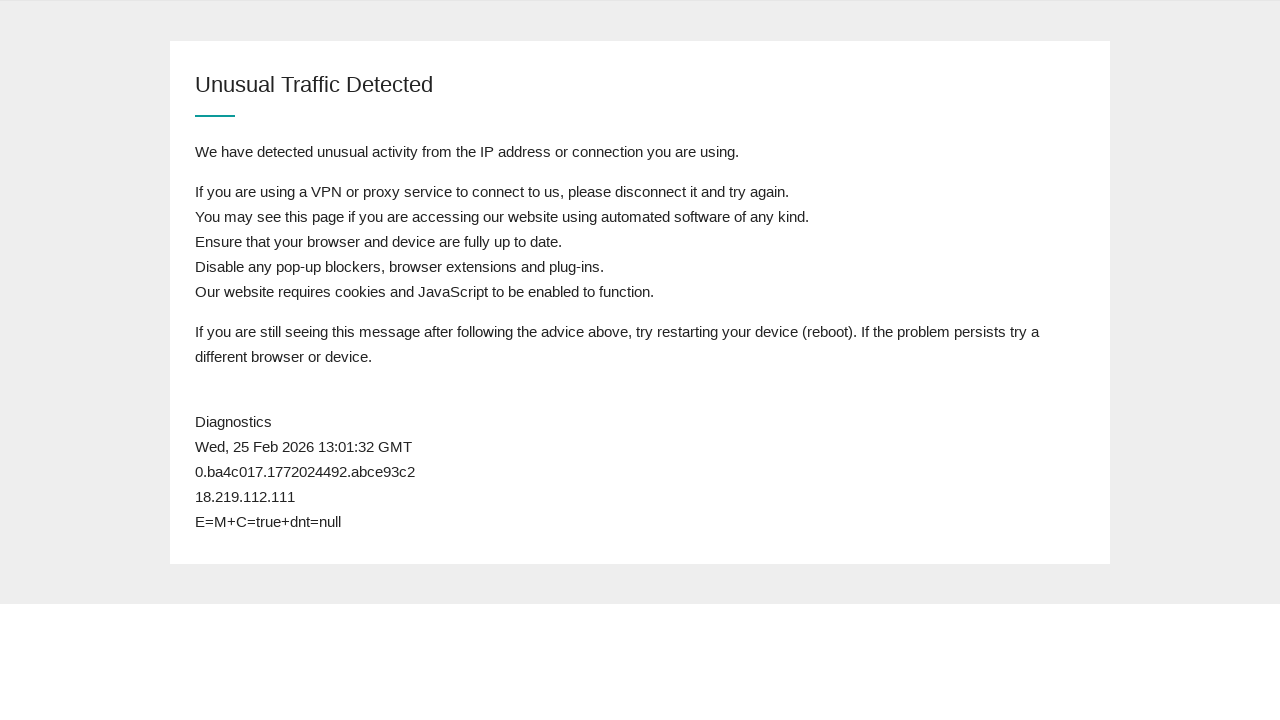

Retrieved page content to check for 'admission' keyword
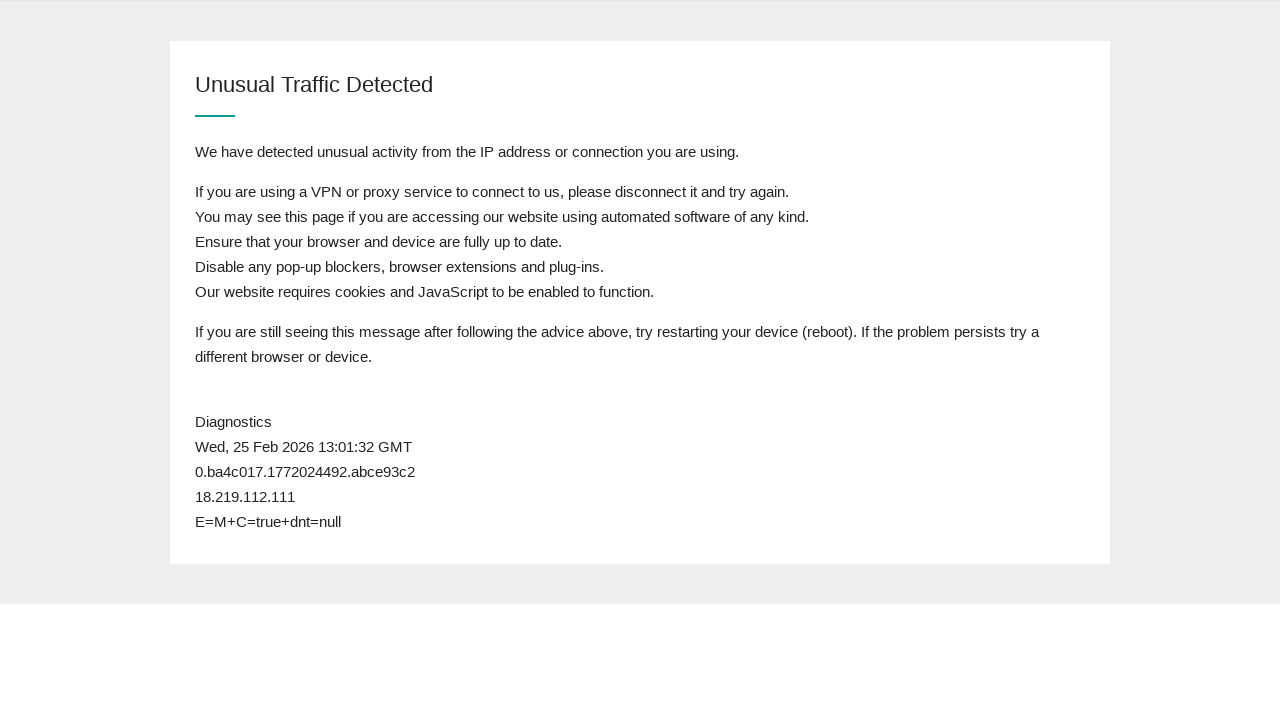

Reloaded page to check queue status
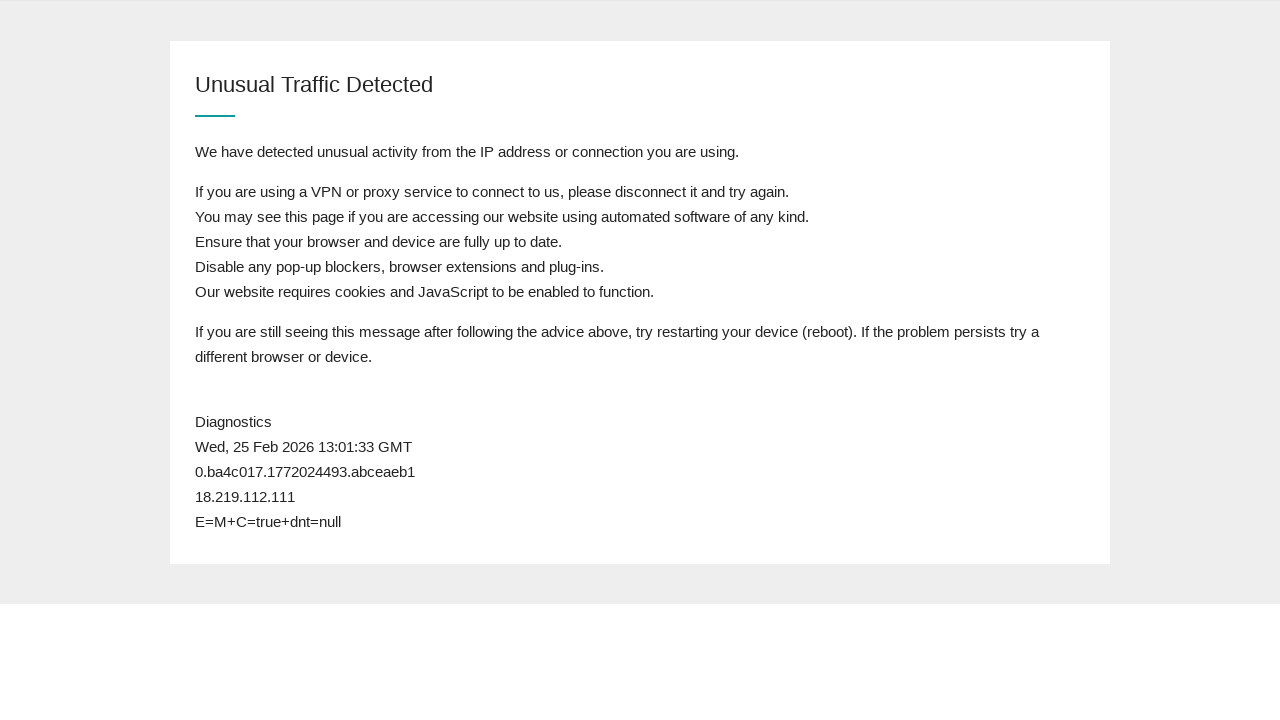

Waited 1 second for page to load
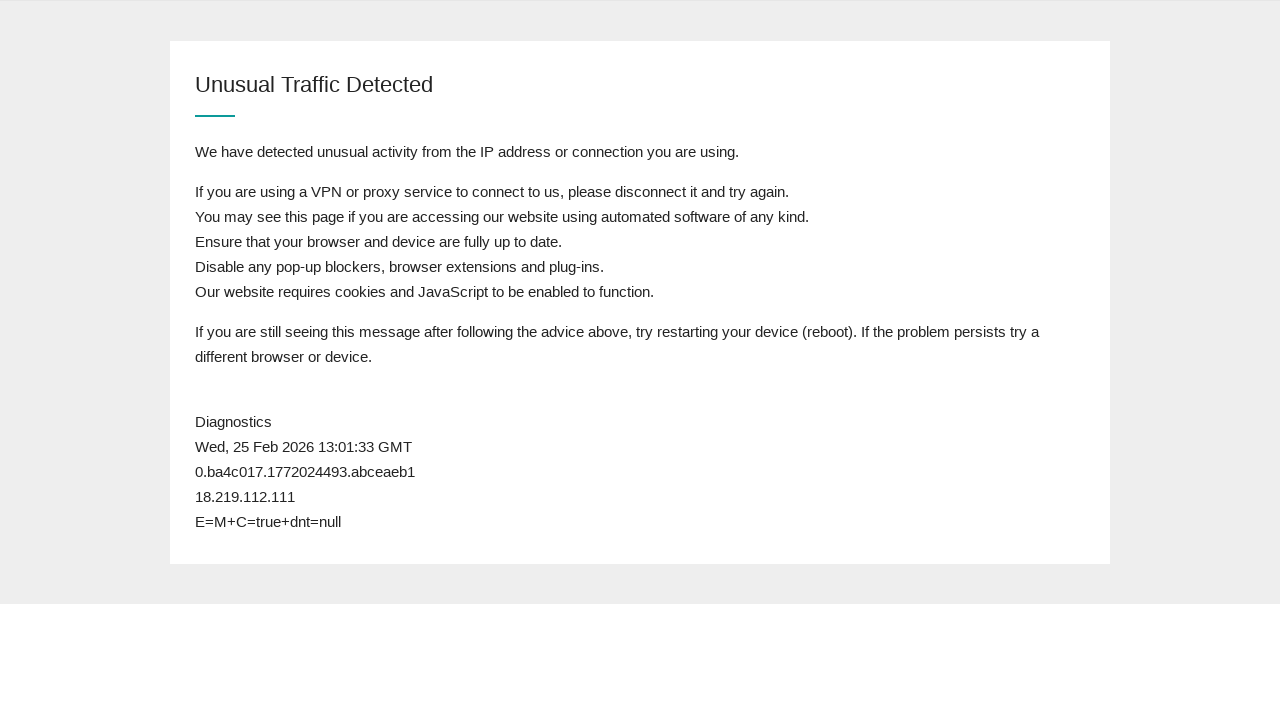

Body element loaded successfully
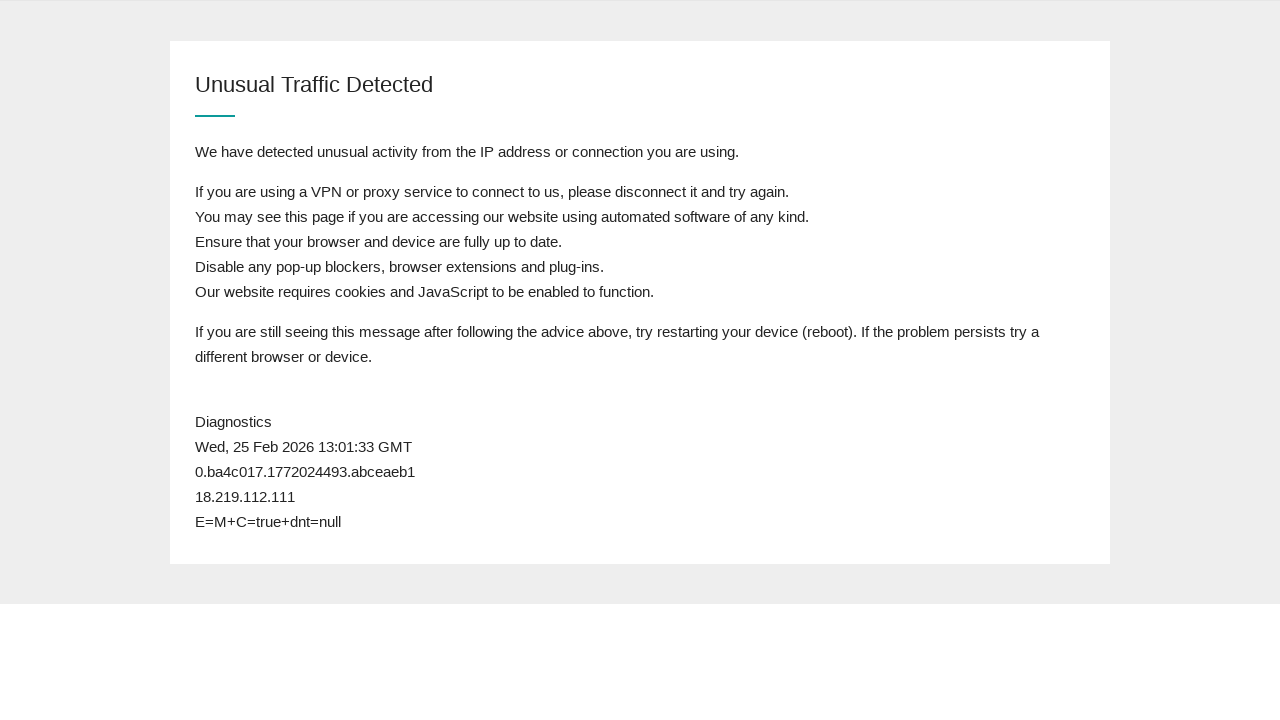

Retrieved page content to check for 'admission' keyword
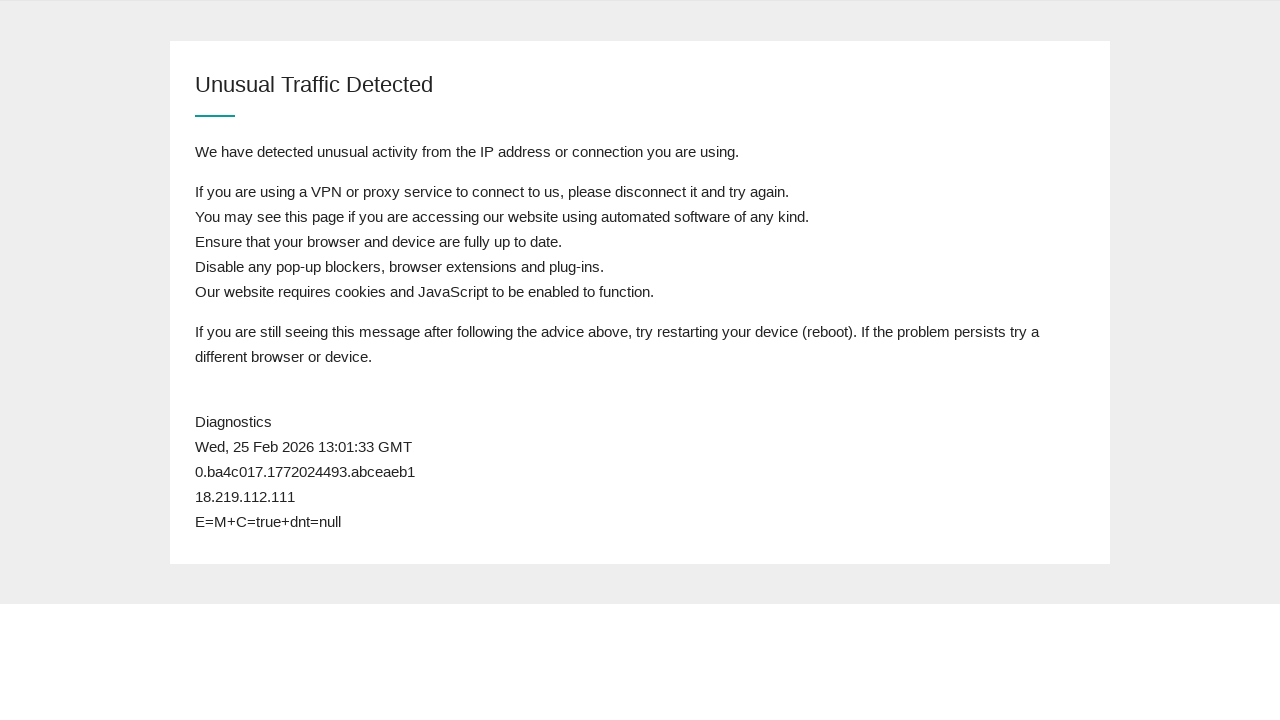

Reloaded page to check queue status
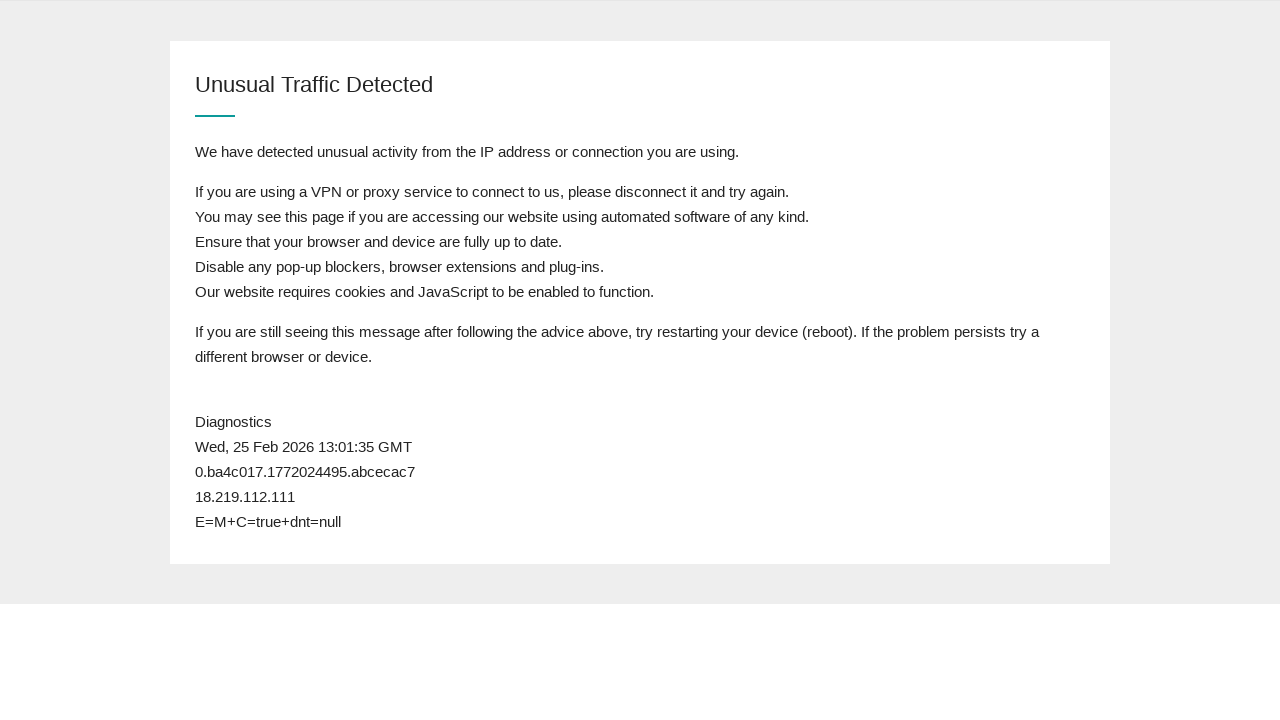

Waited 1 second for page to load
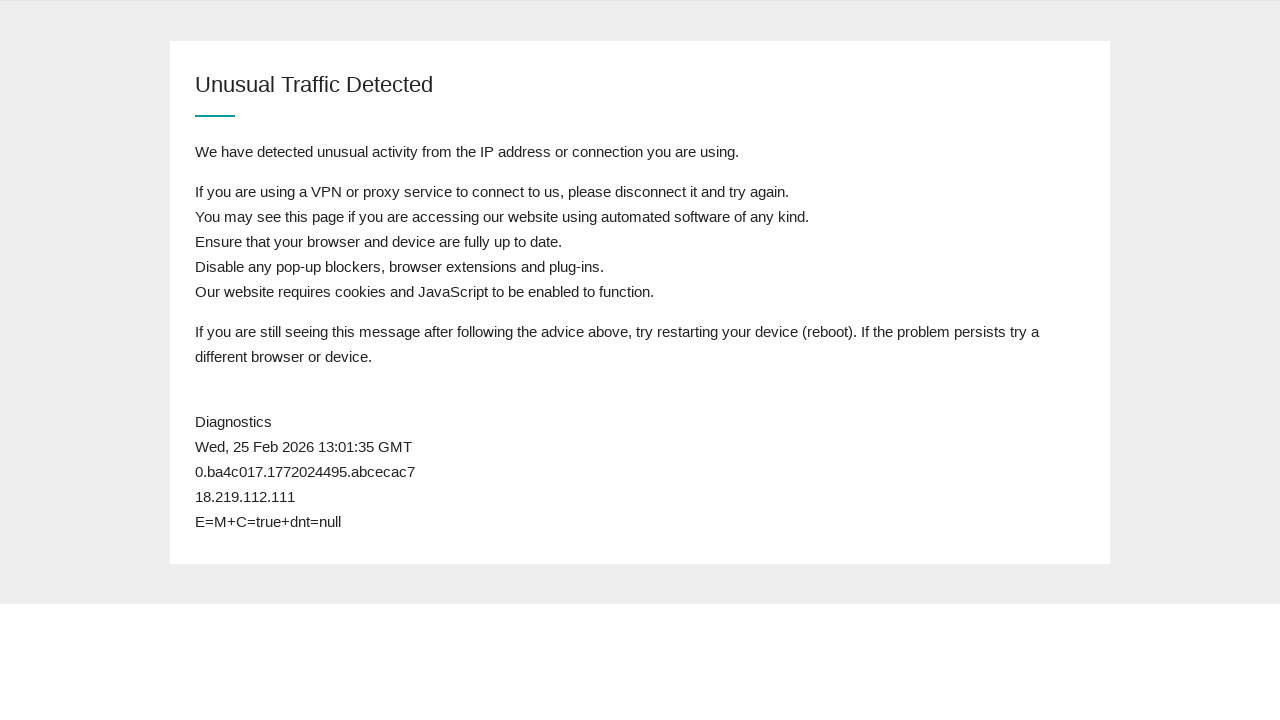

Body element loaded successfully
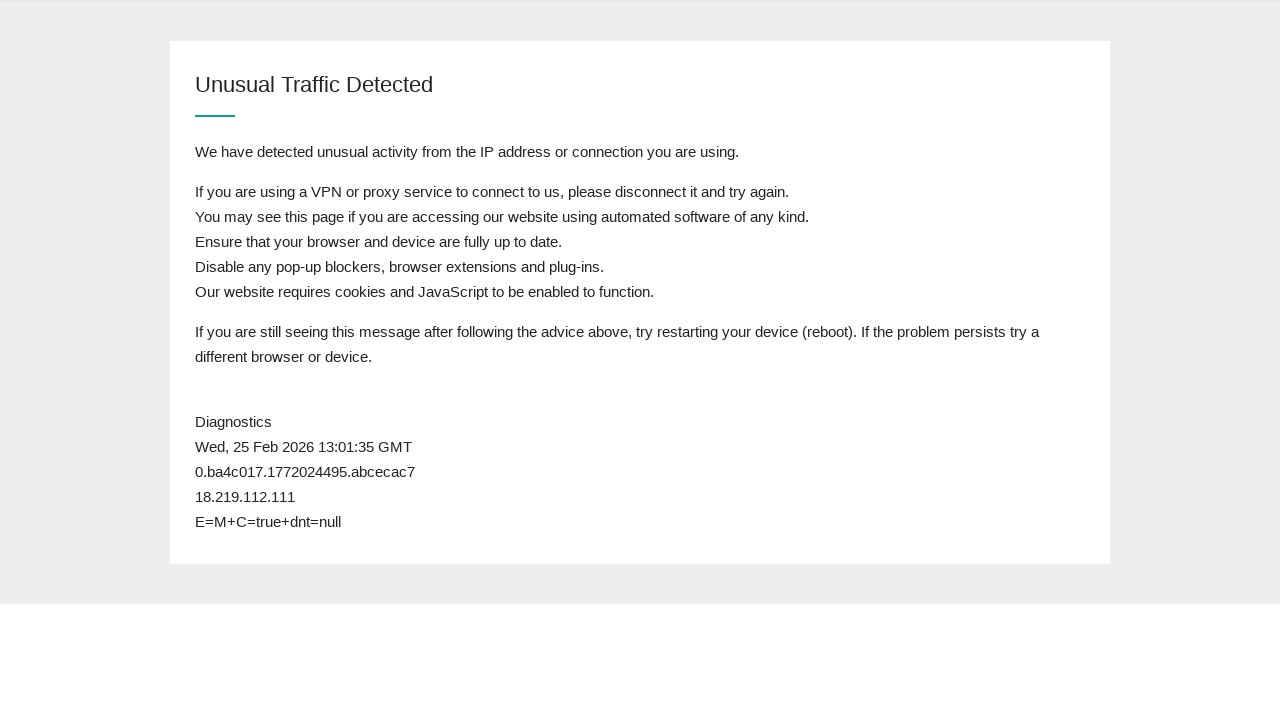

Retrieved page content to check for 'admission' keyword
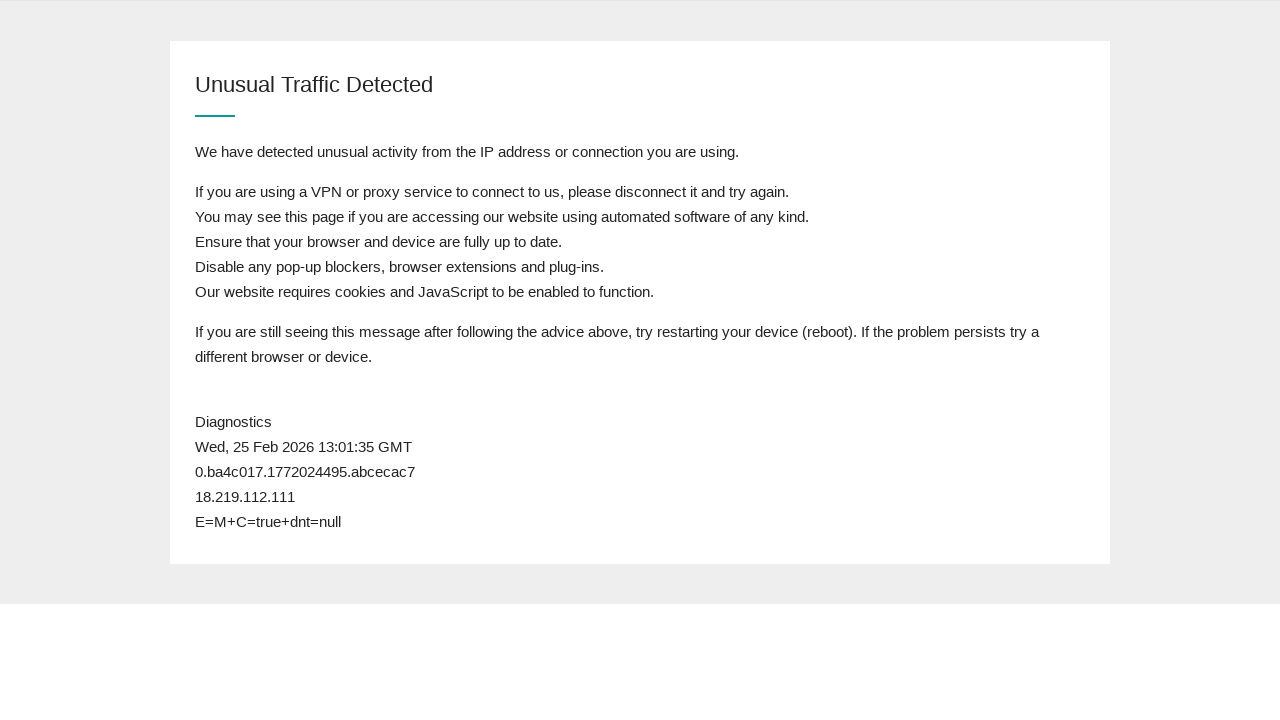

Reloaded page to check queue status
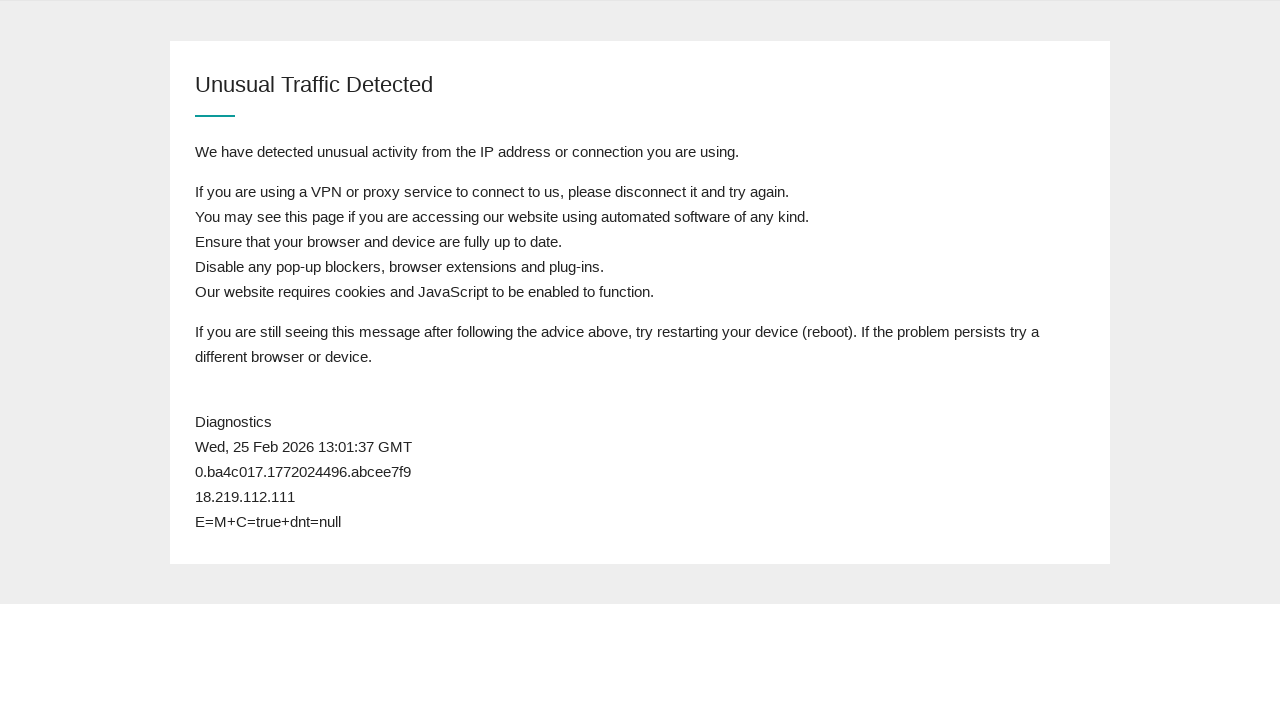

Waited 1 second for page to load
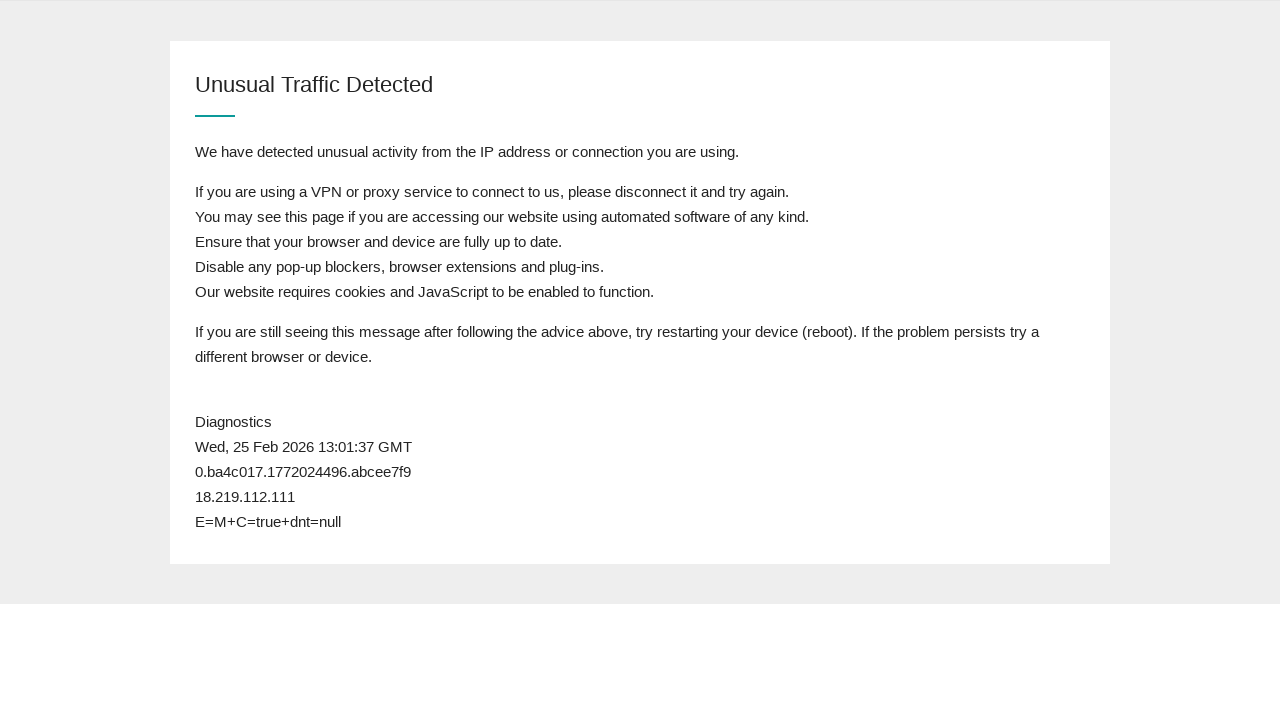

Body element loaded successfully
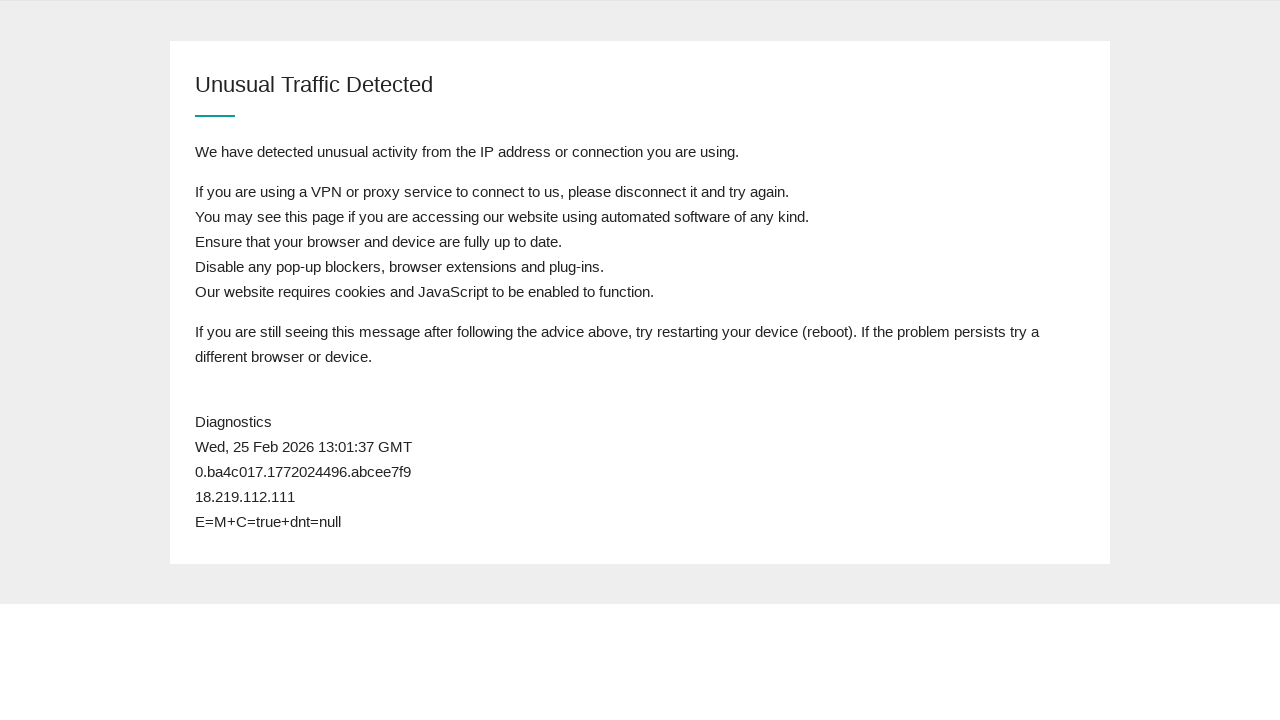

Retrieved page content to check for 'admission' keyword
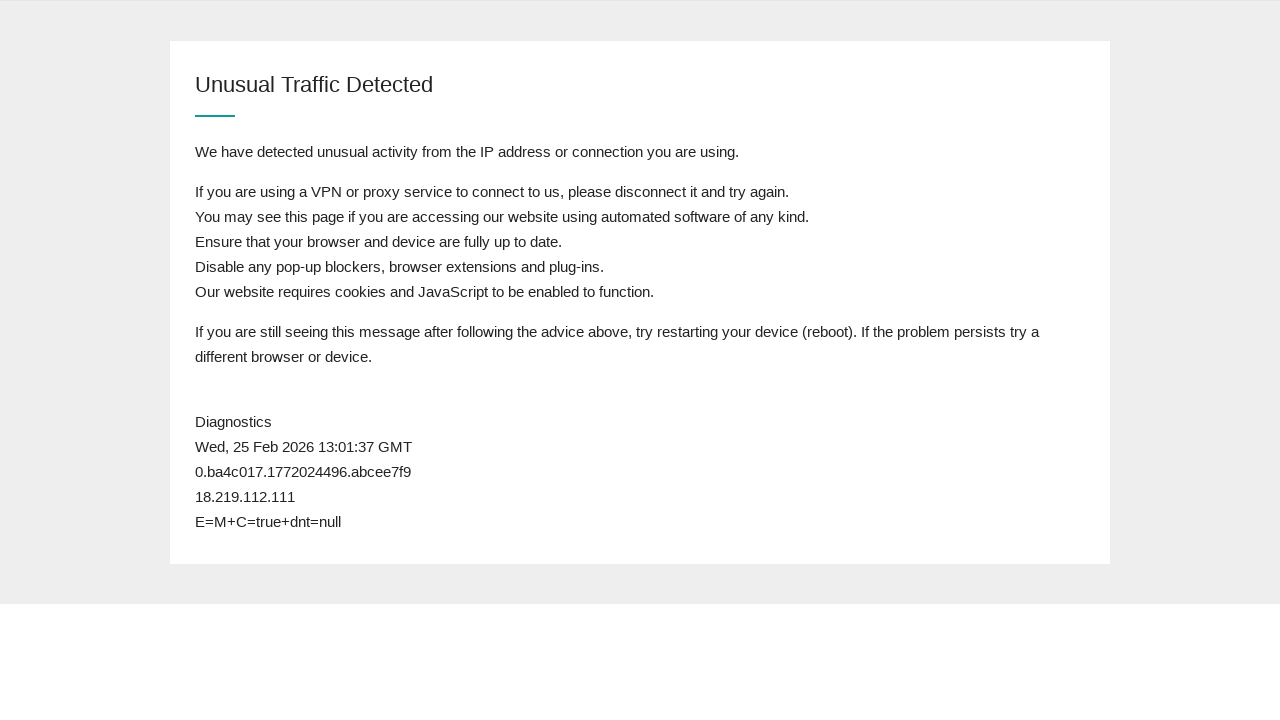

Reloaded page to check queue status
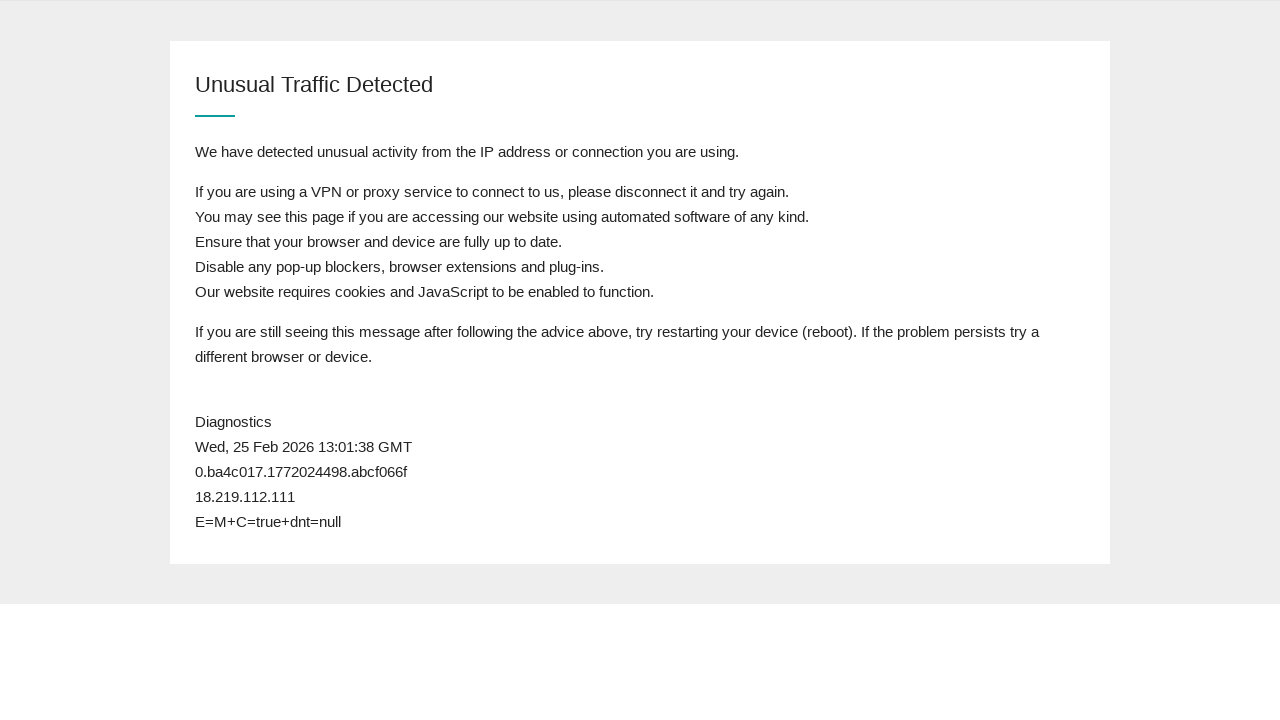

Waited 1 second for page to load
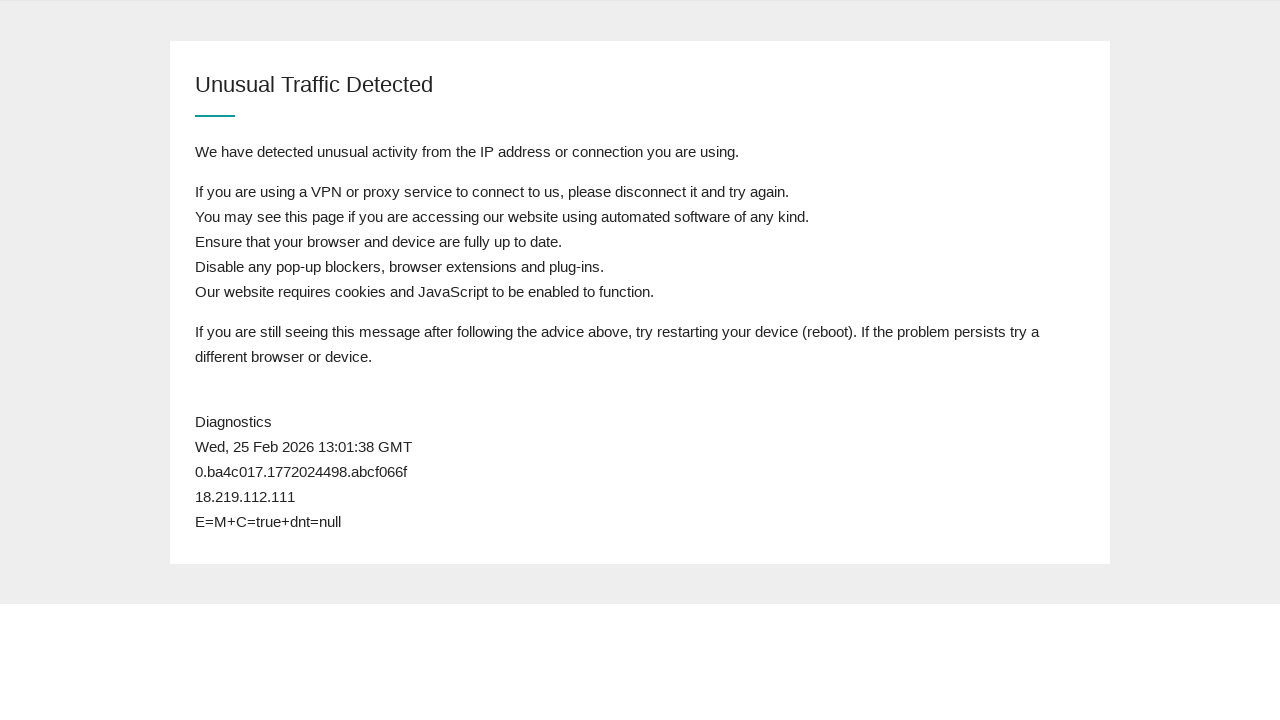

Body element loaded successfully
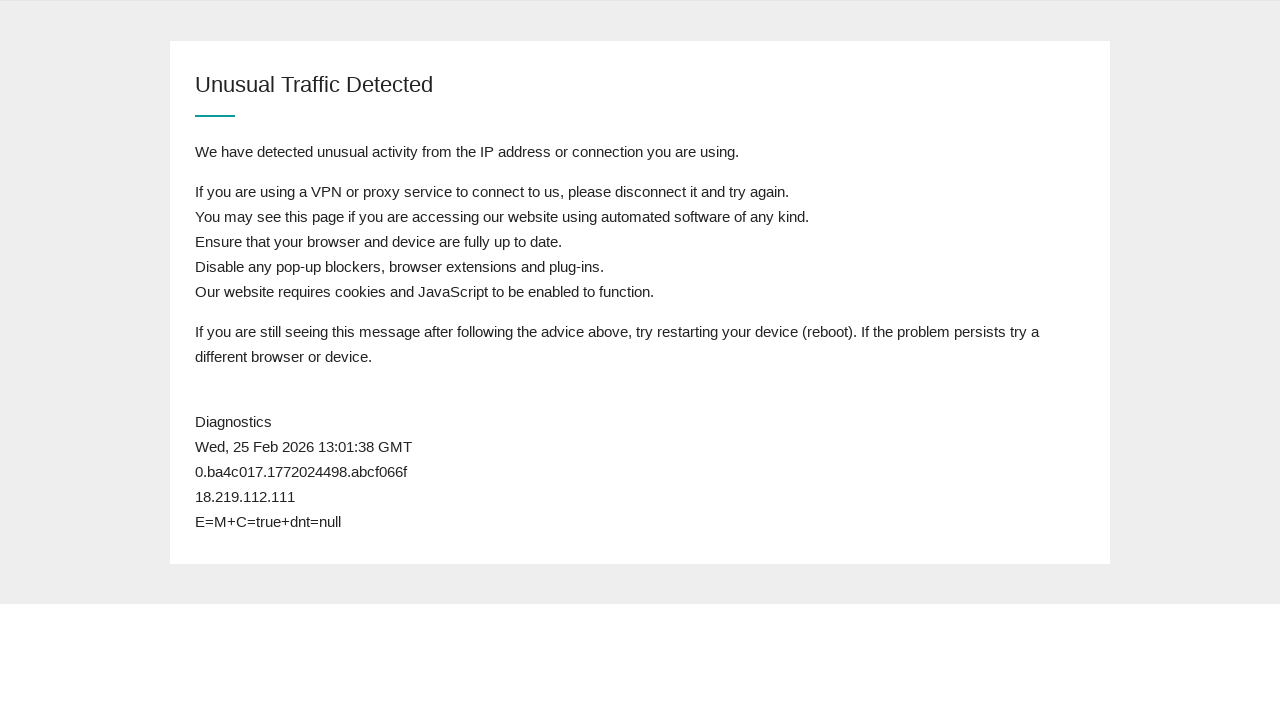

Retrieved page content to check for 'admission' keyword
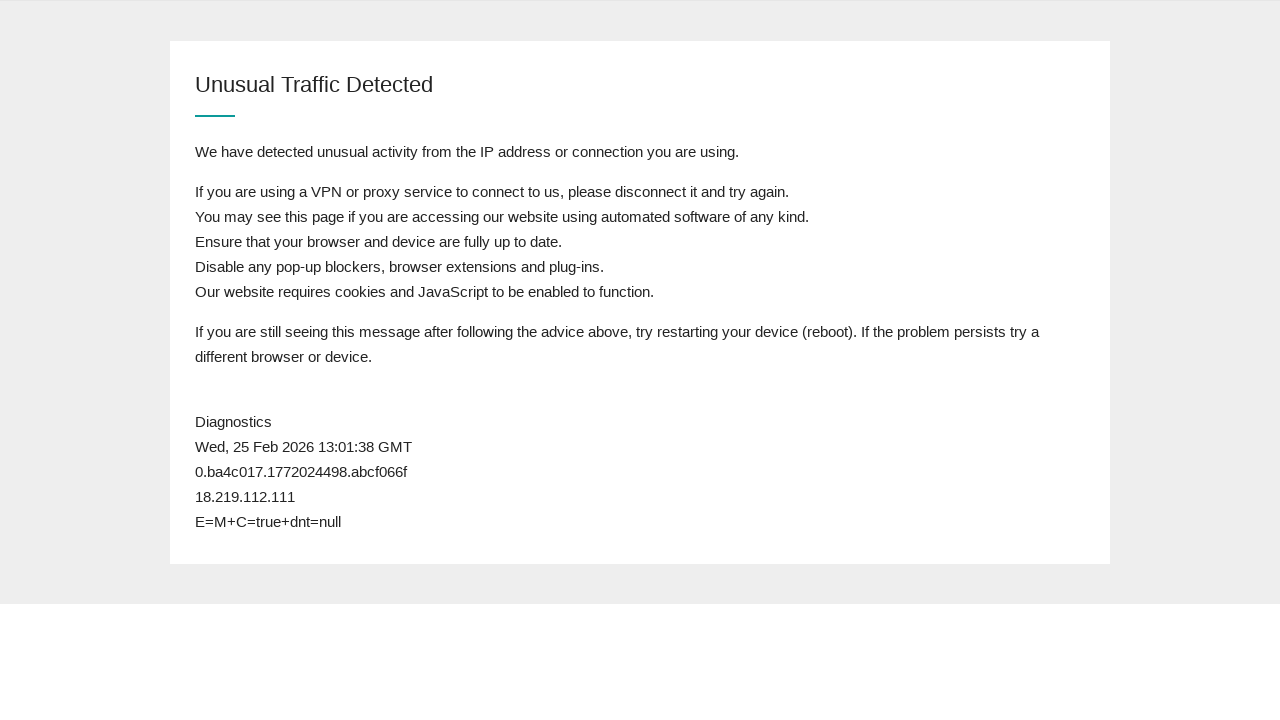

Reloaded page to check queue status
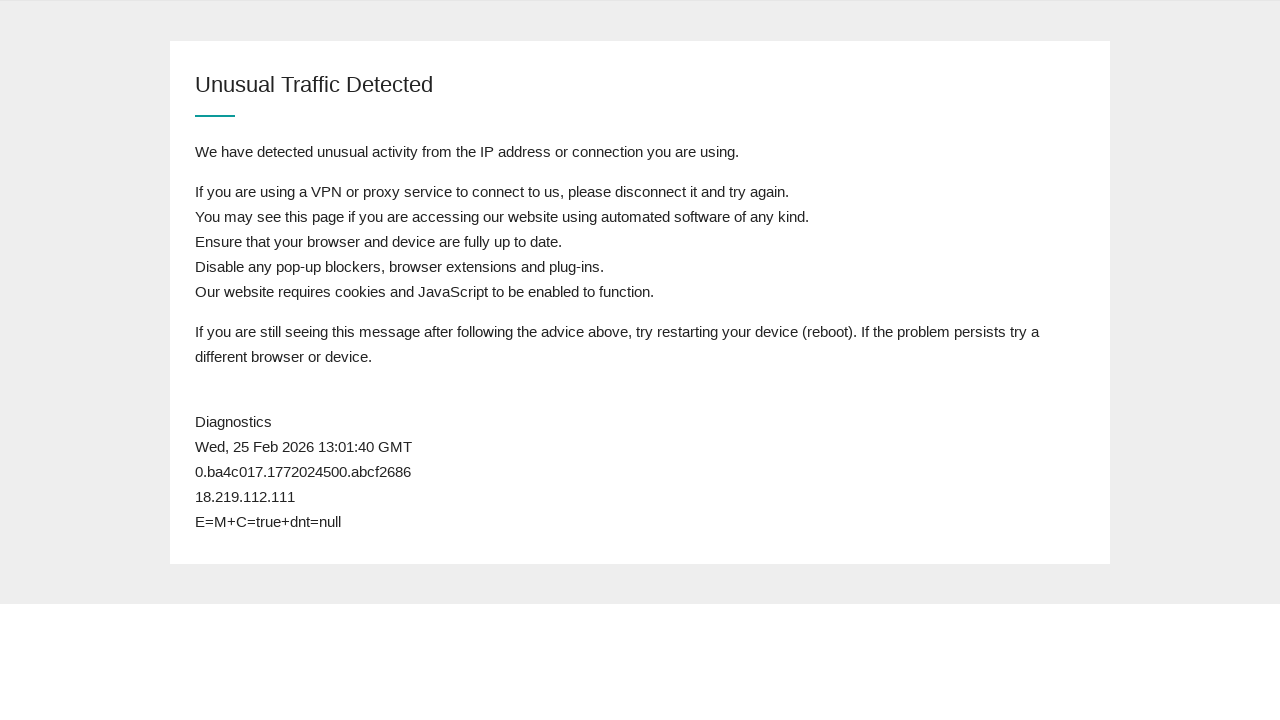

Waited 1 second for page to load
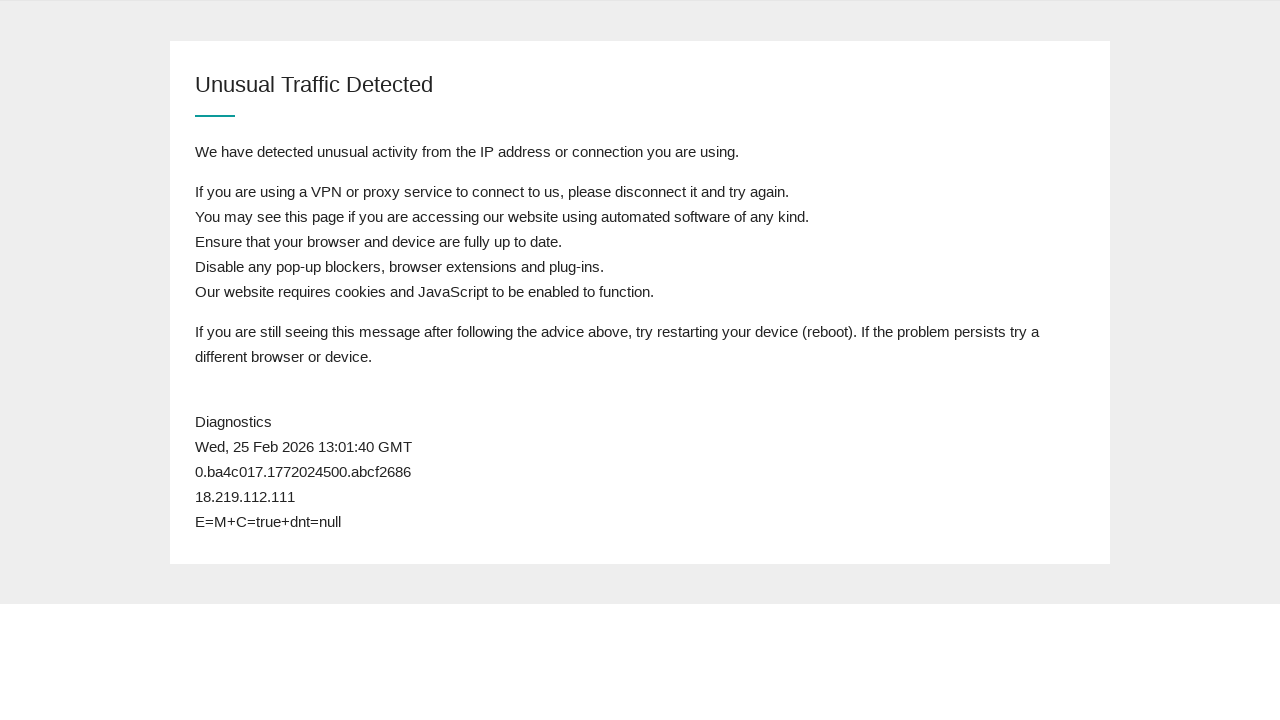

Body element loaded successfully
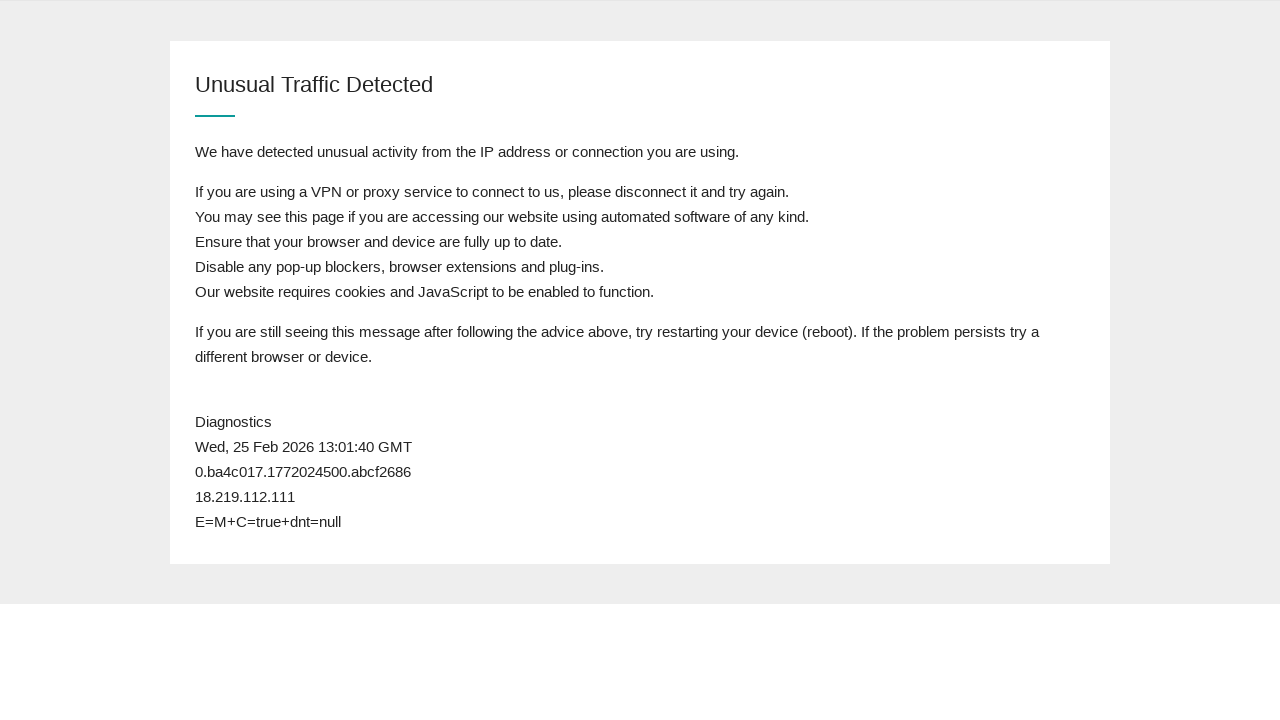

Retrieved page content to check for 'admission' keyword
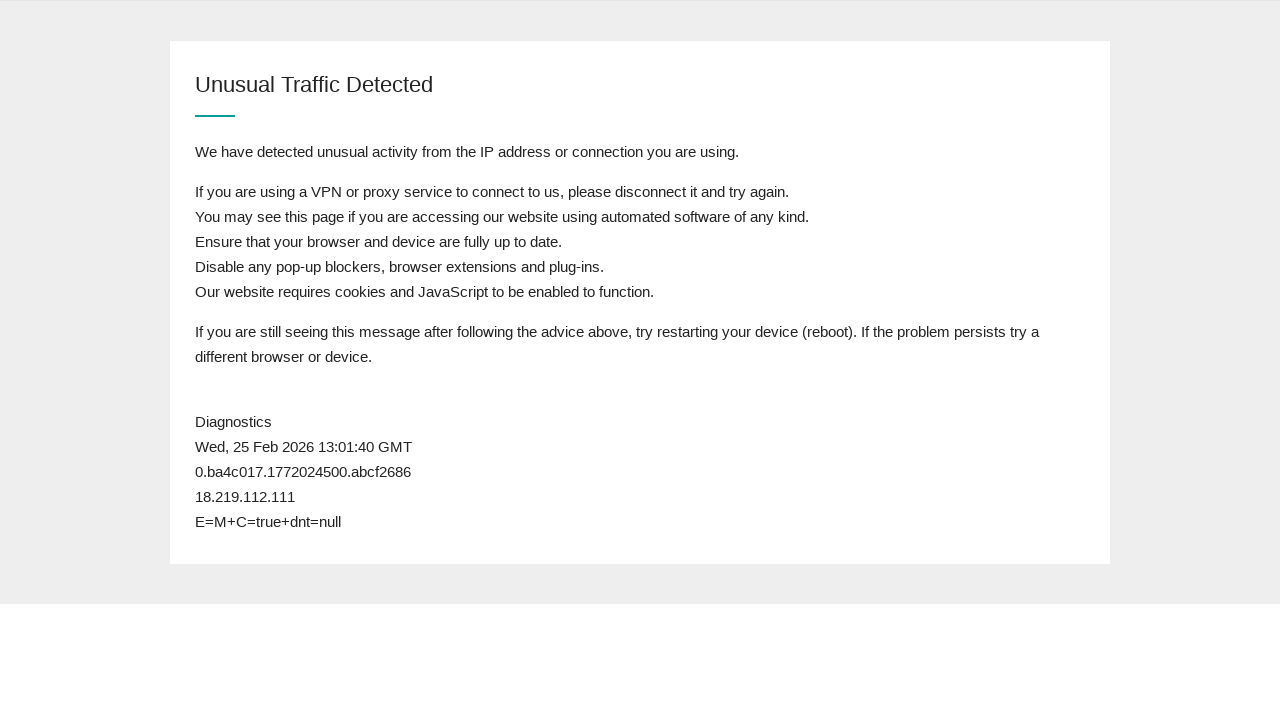

Reloaded page to check queue status
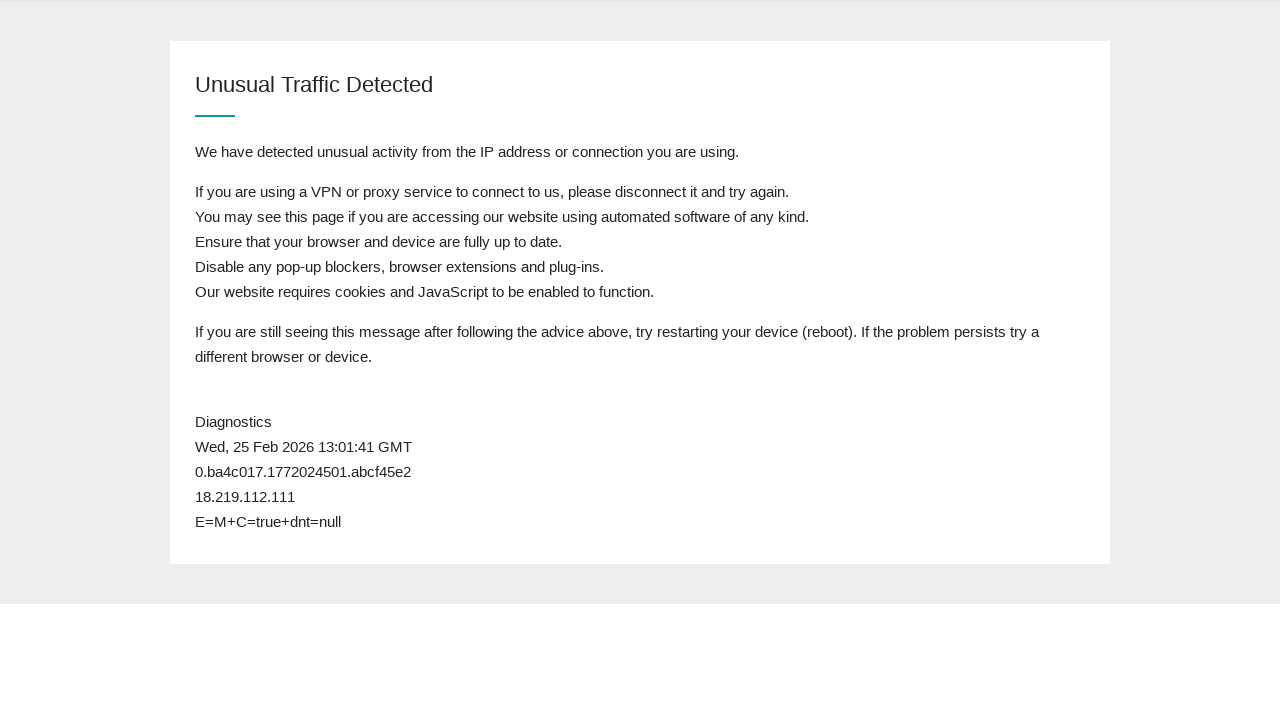

Waited 1 second for page to load
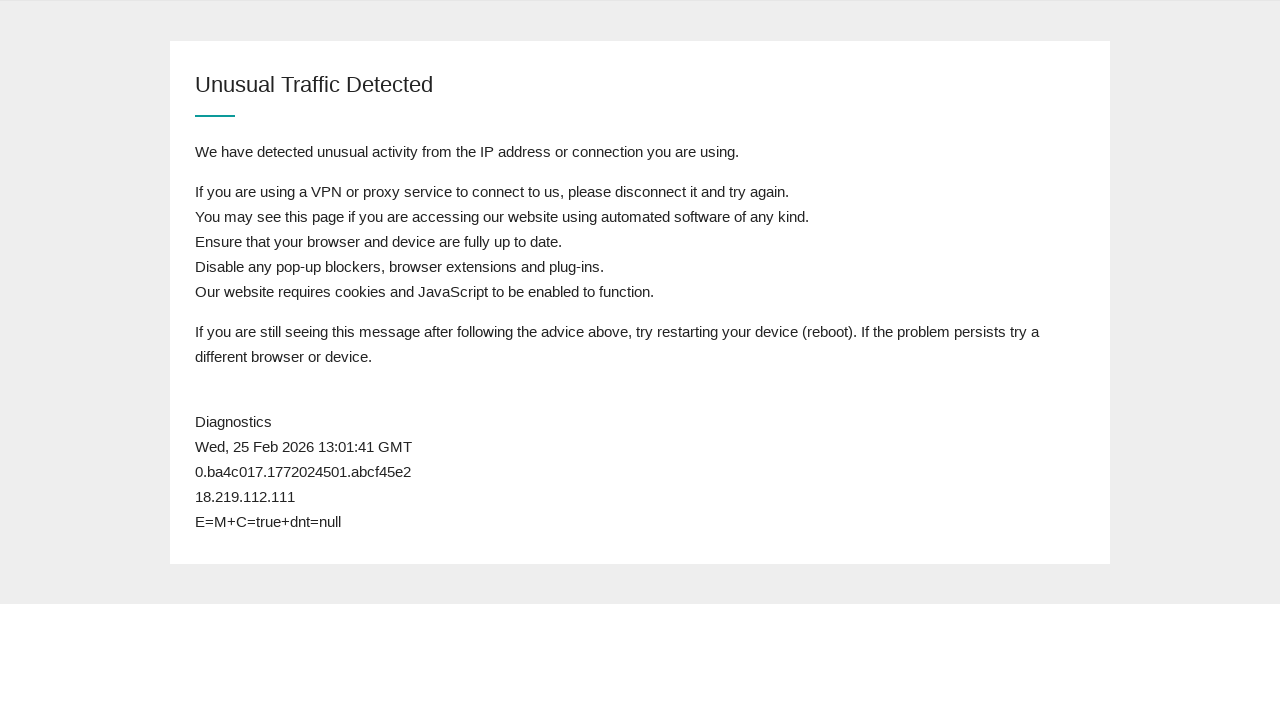

Body element loaded successfully
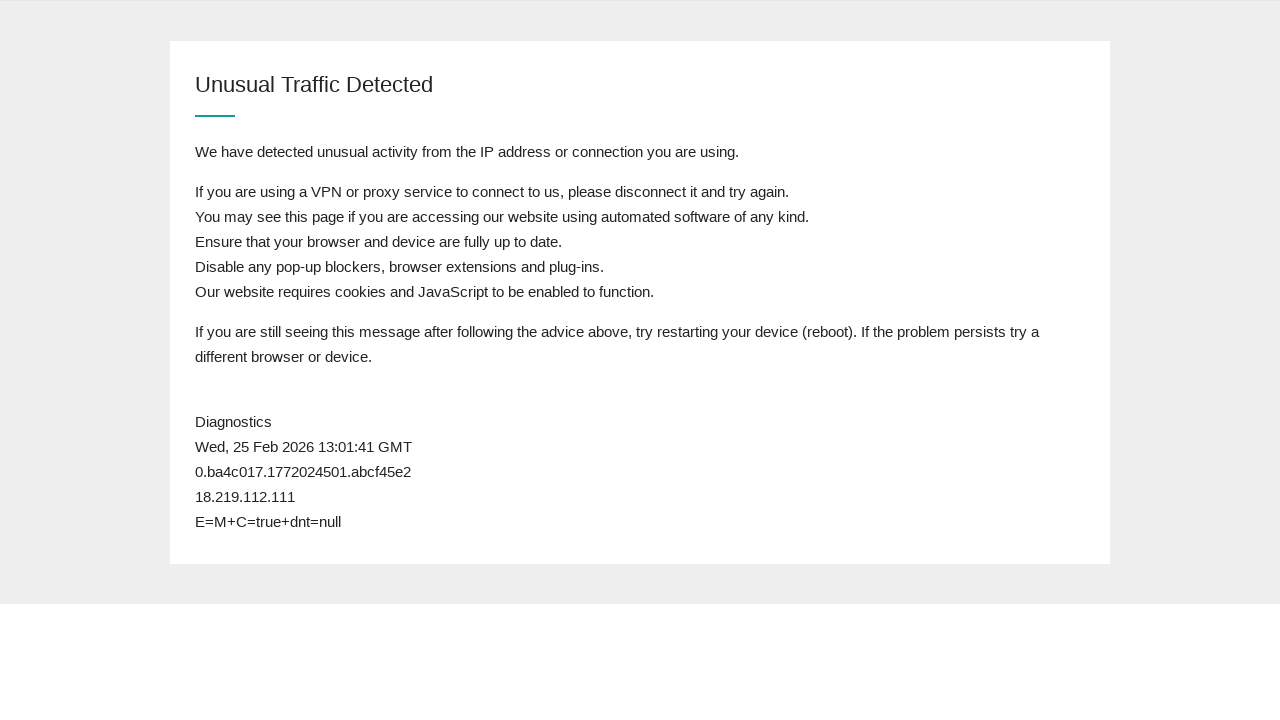

Retrieved page content to check for 'admission' keyword
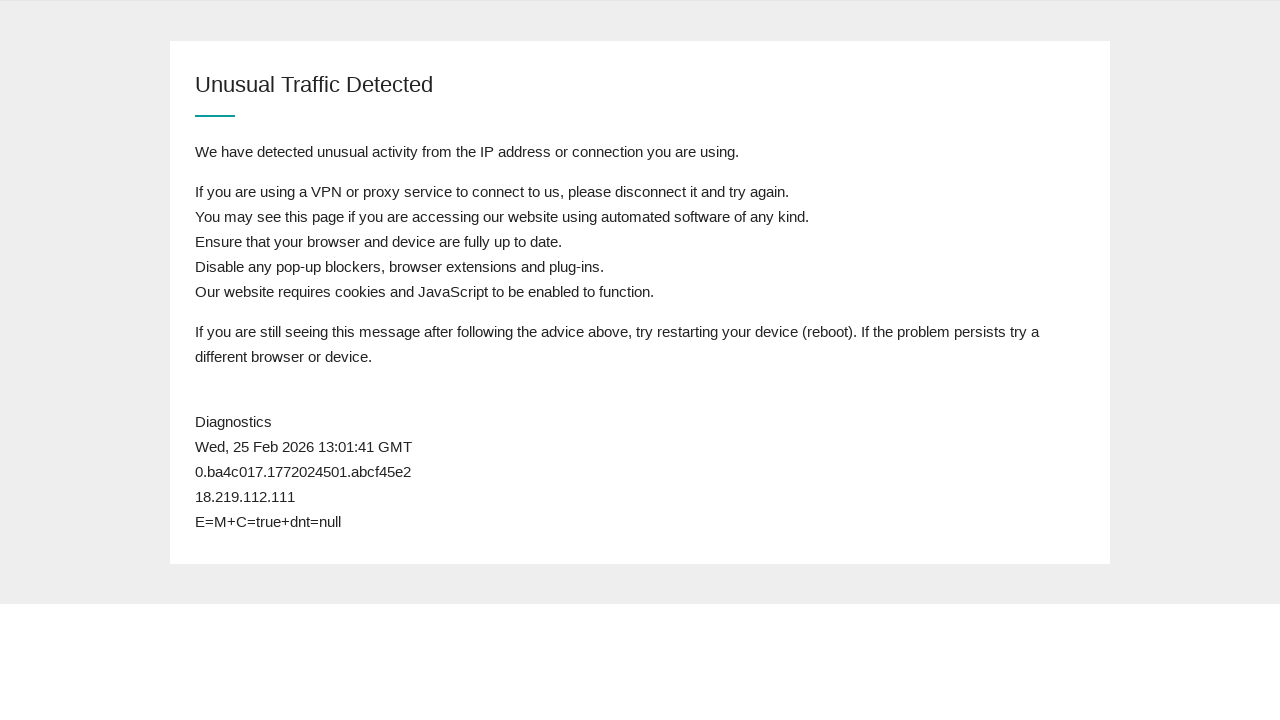

Reloaded page to check queue status
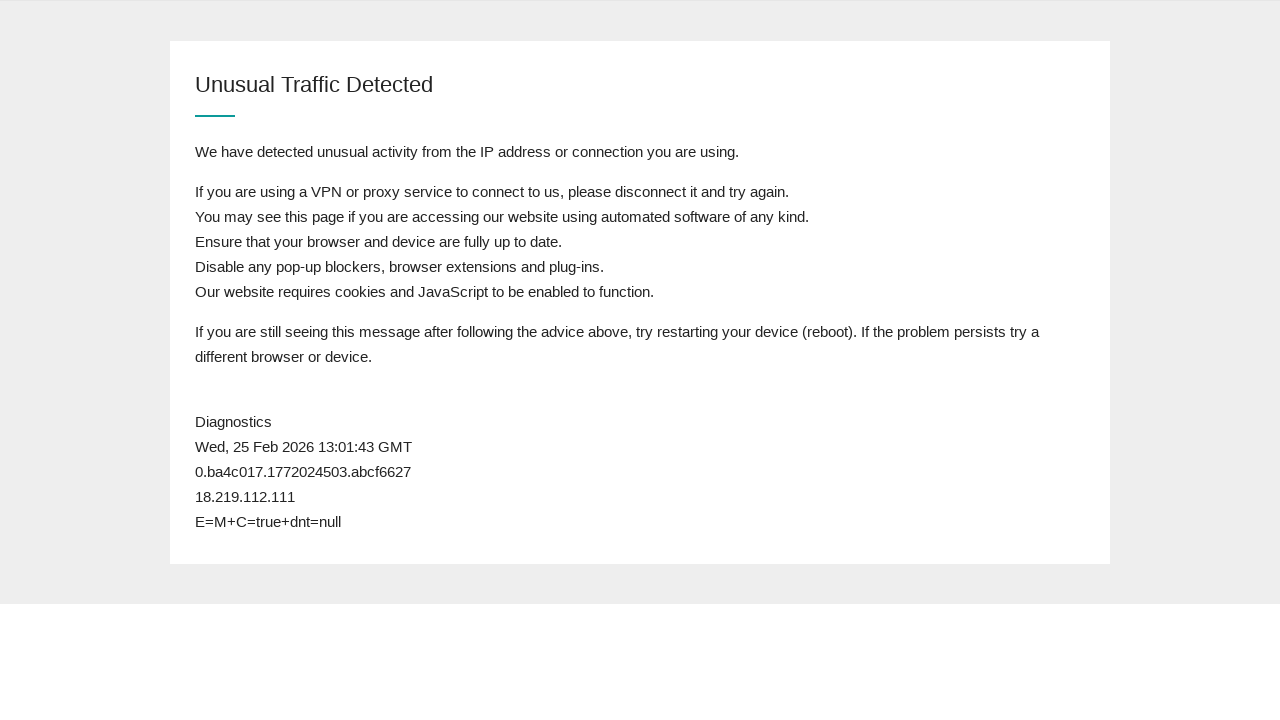

Waited 1 second for page to load
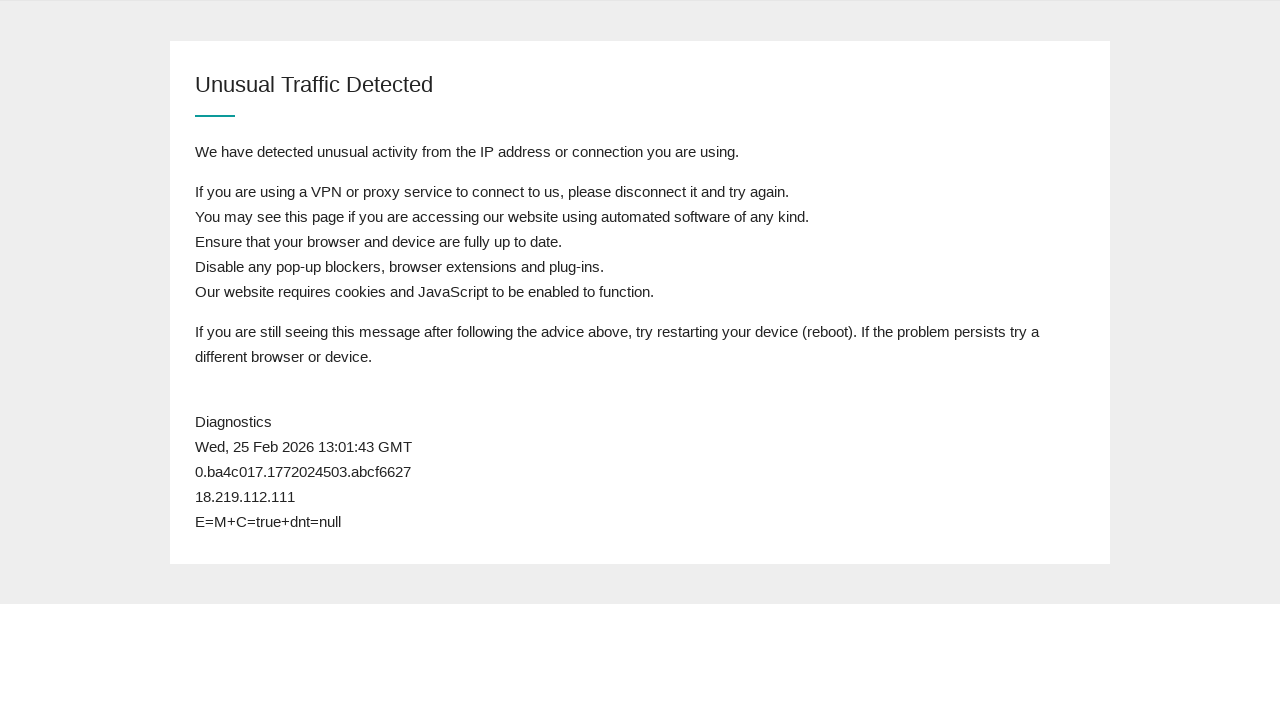

Body element loaded successfully
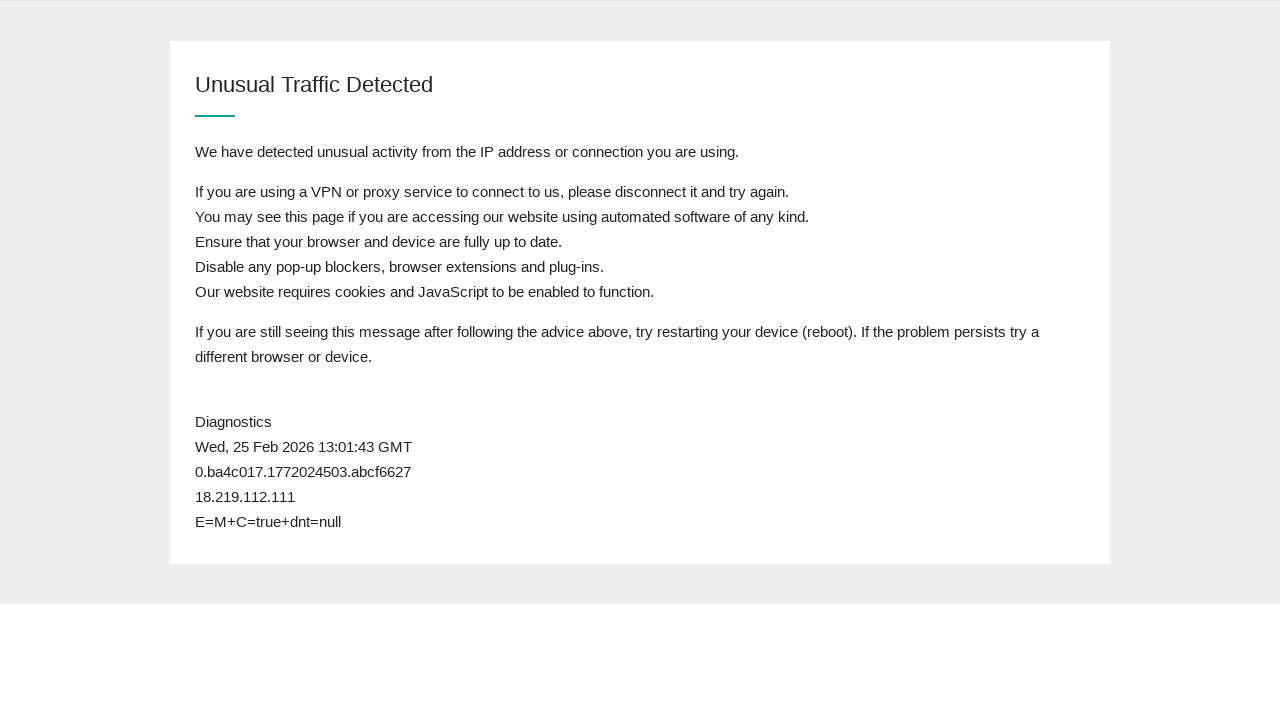

Retrieved page content to check for 'admission' keyword
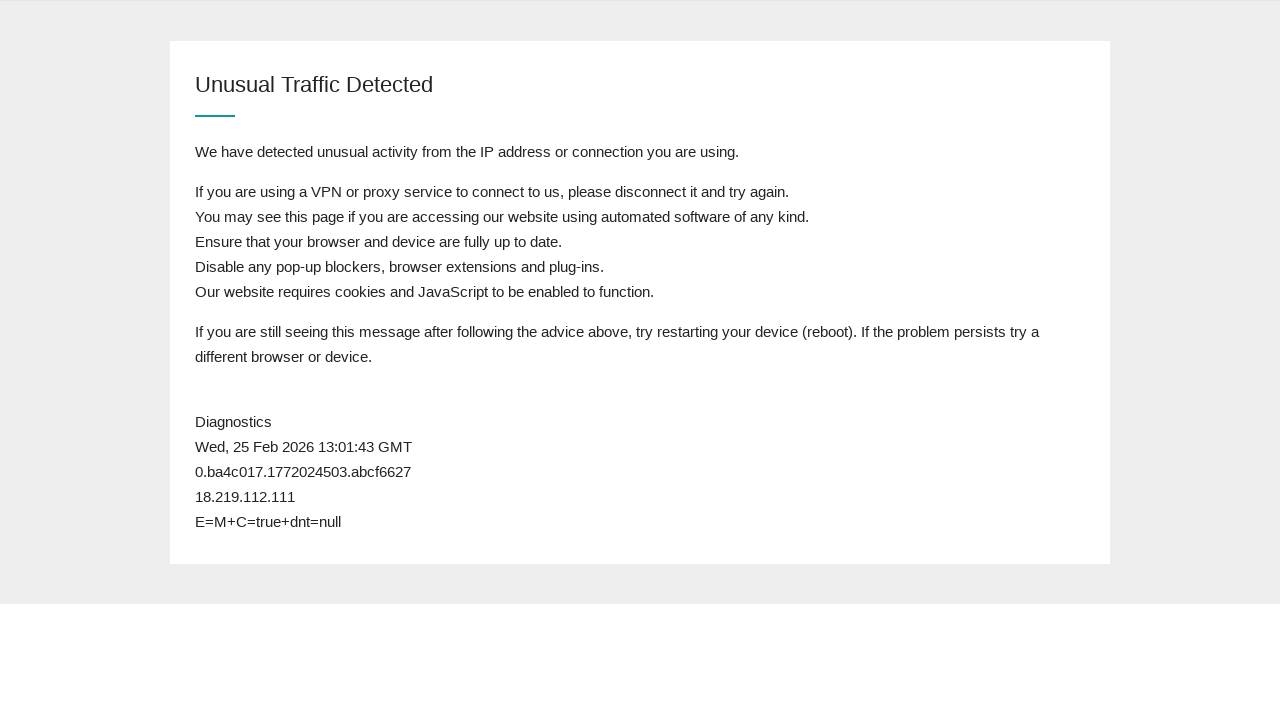

Reloaded page to check queue status
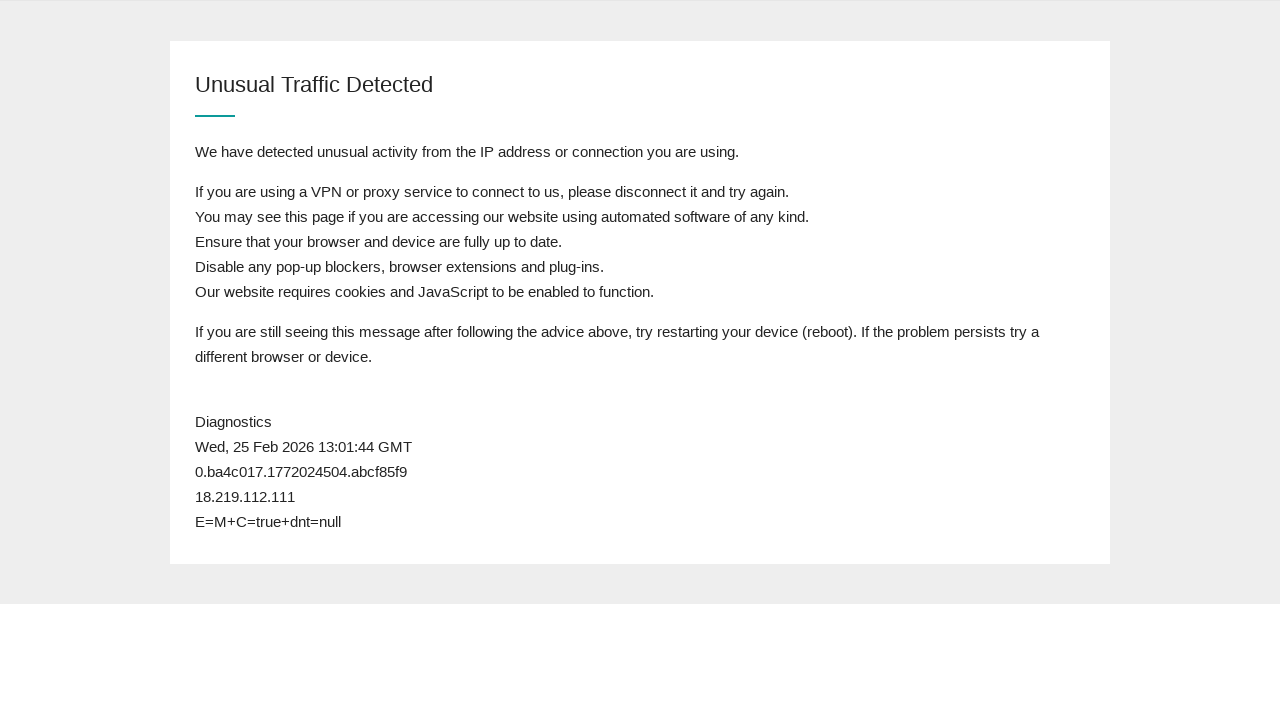

Waited 1 second for page to load
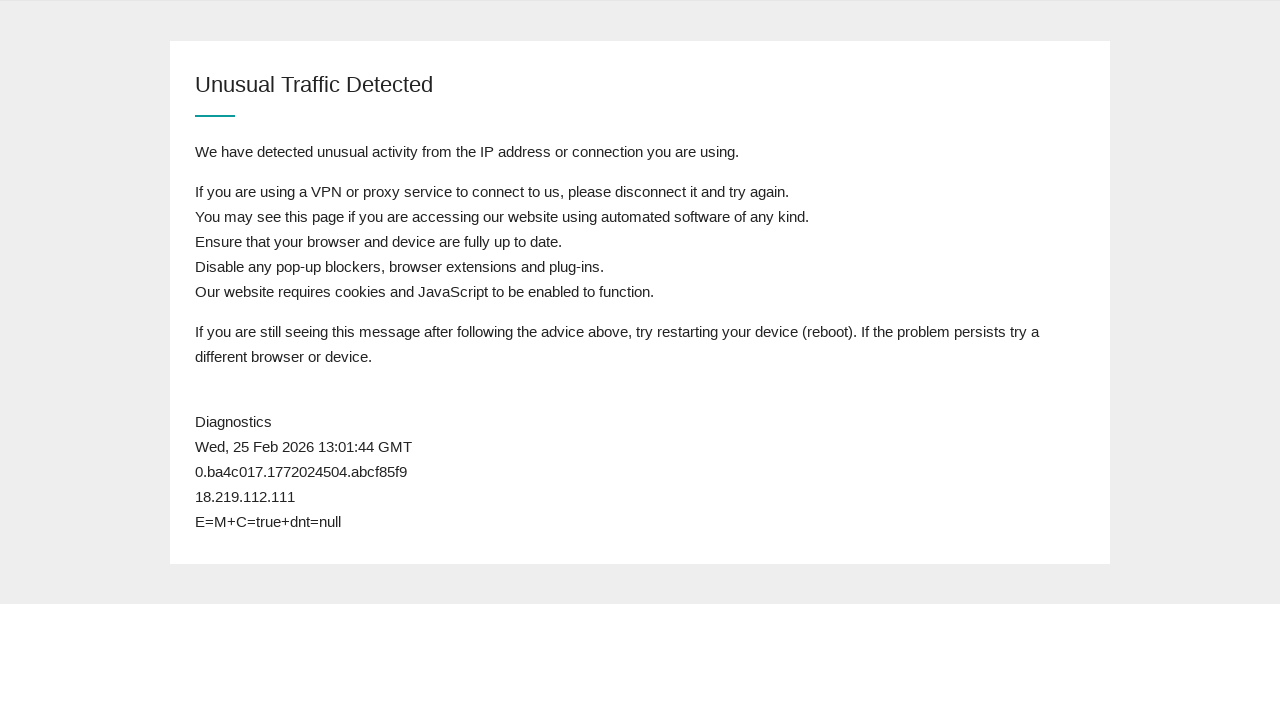

Body element loaded successfully
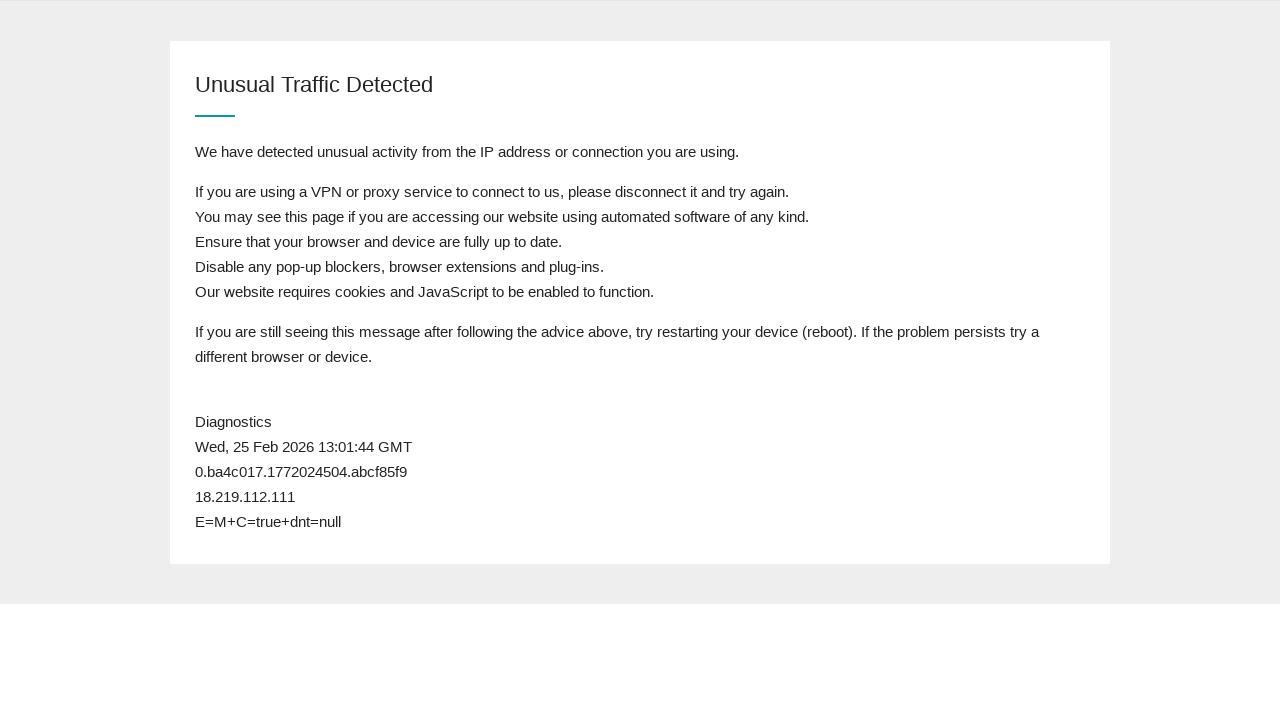

Retrieved page content to check for 'admission' keyword
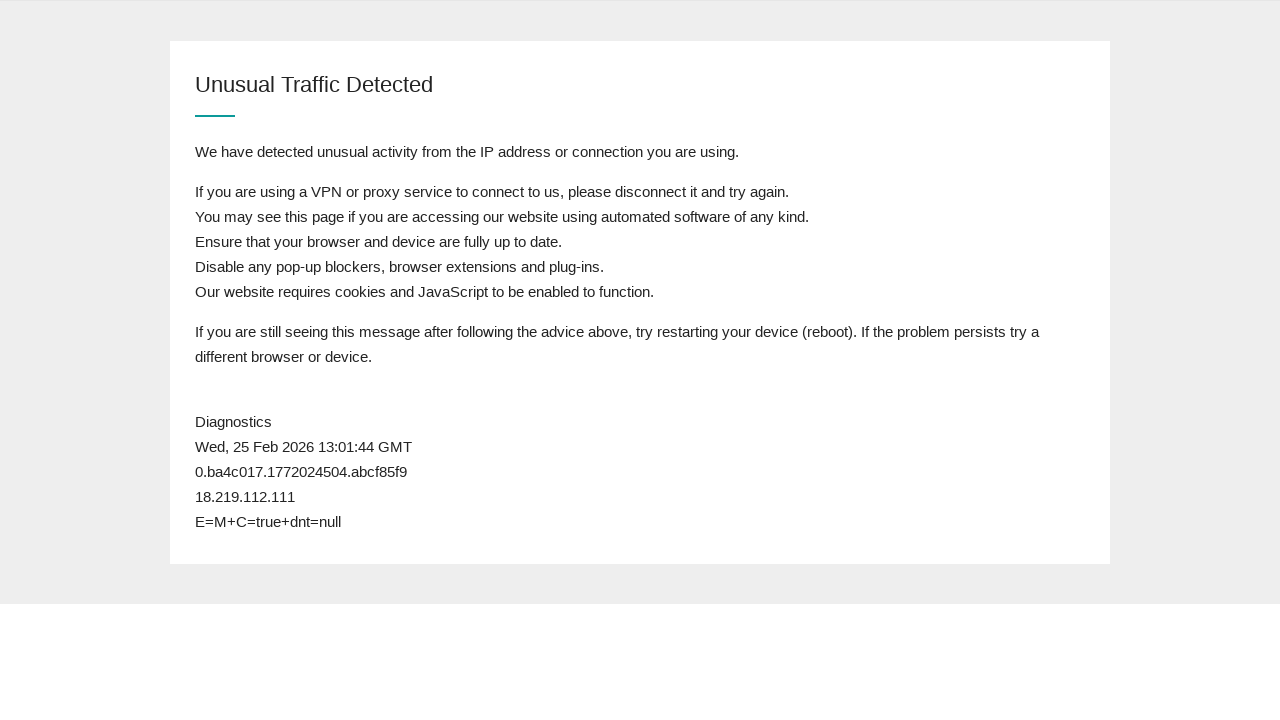

Reloaded page to check queue status
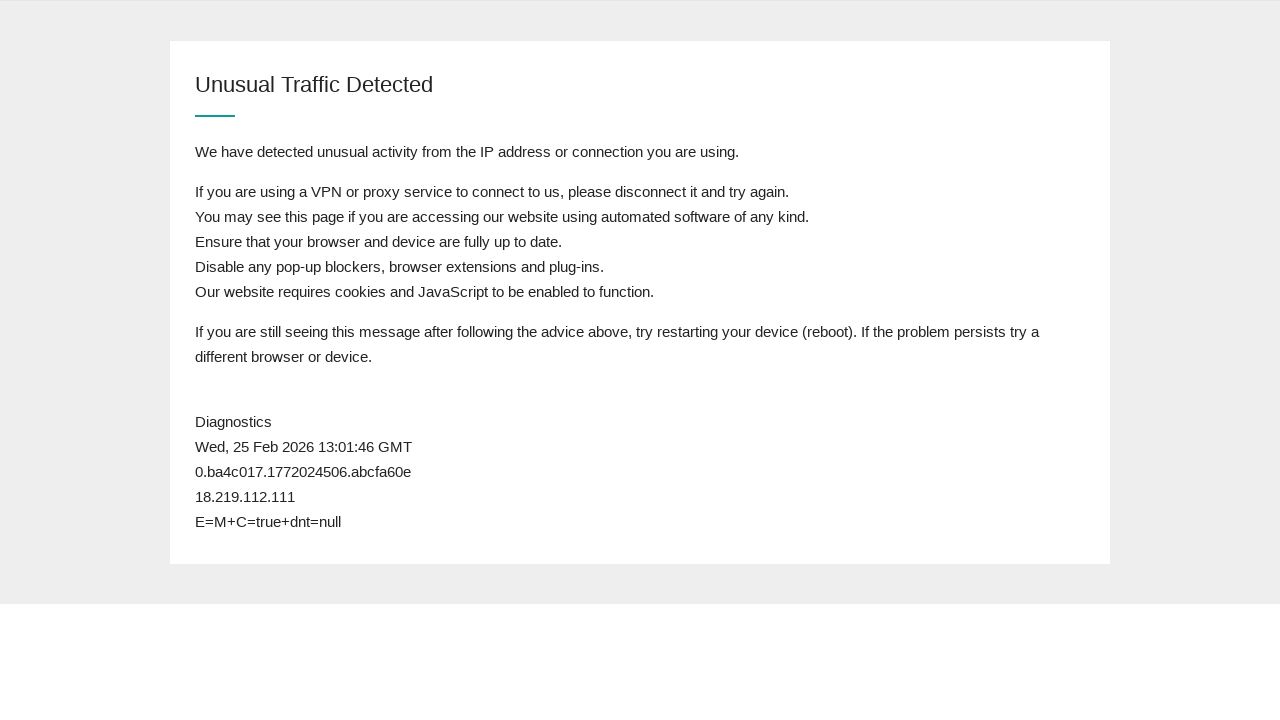

Waited 1 second for page to load
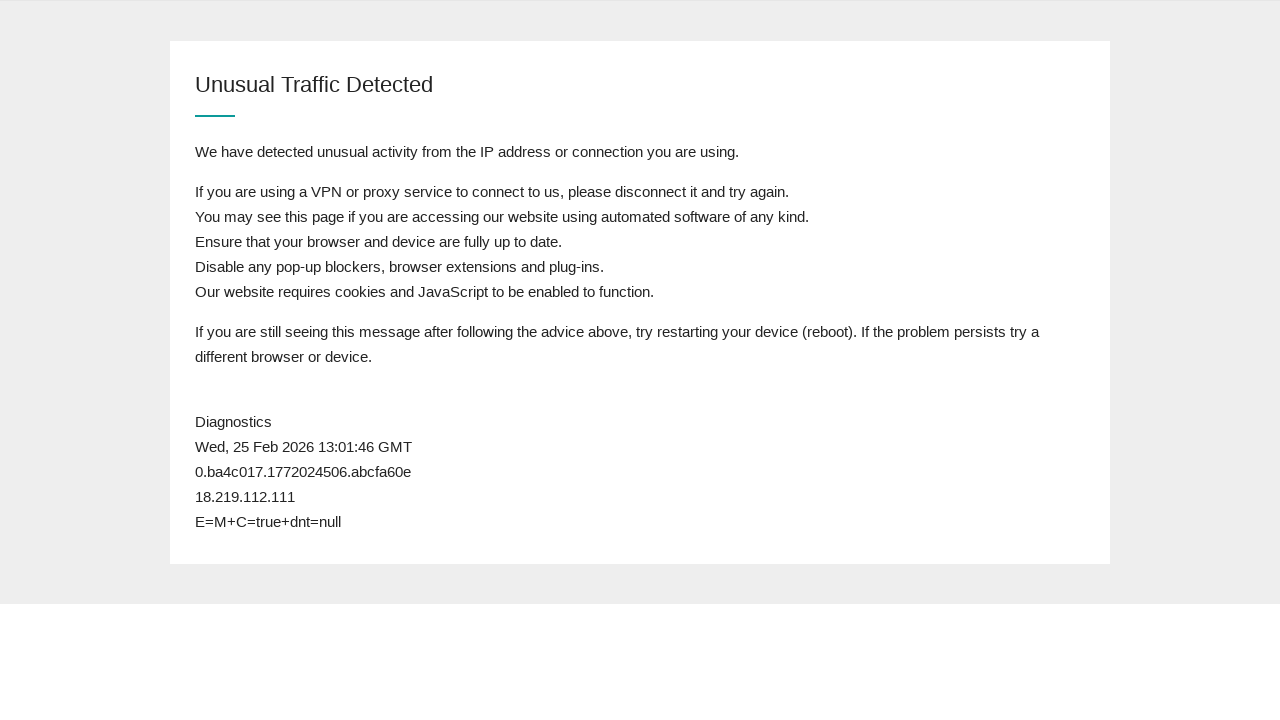

Body element loaded successfully
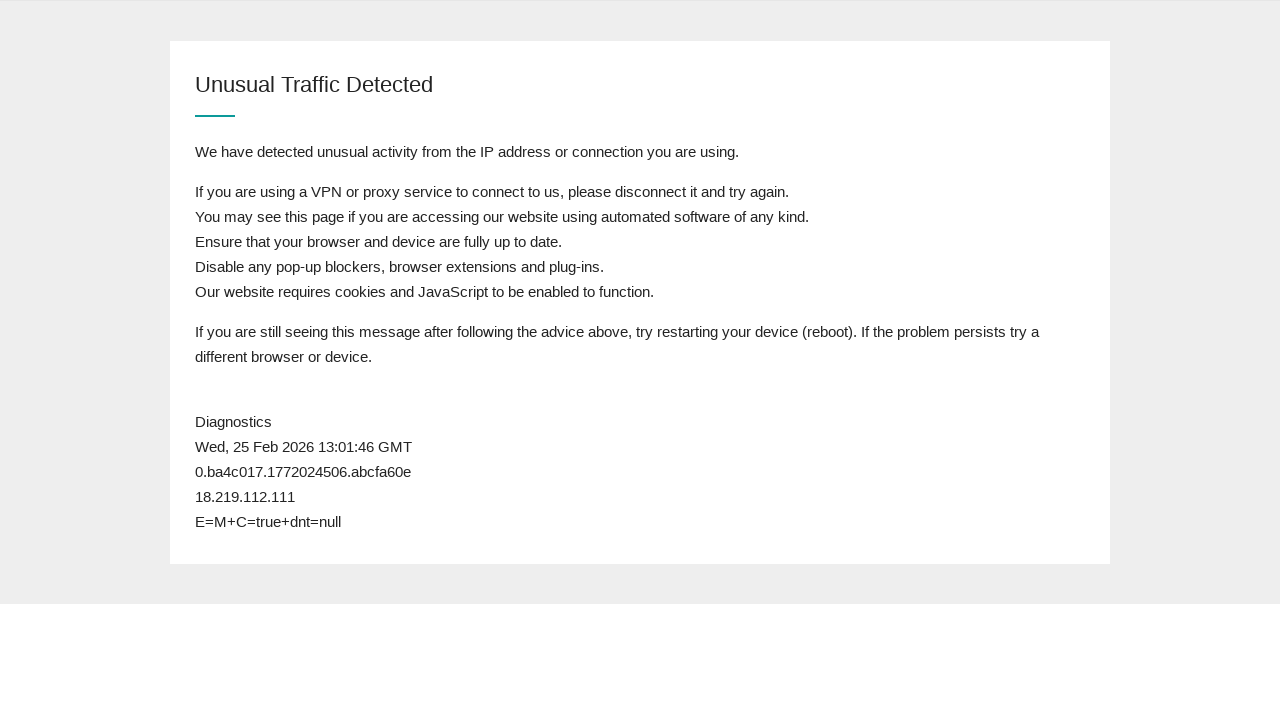

Retrieved page content to check for 'admission' keyword
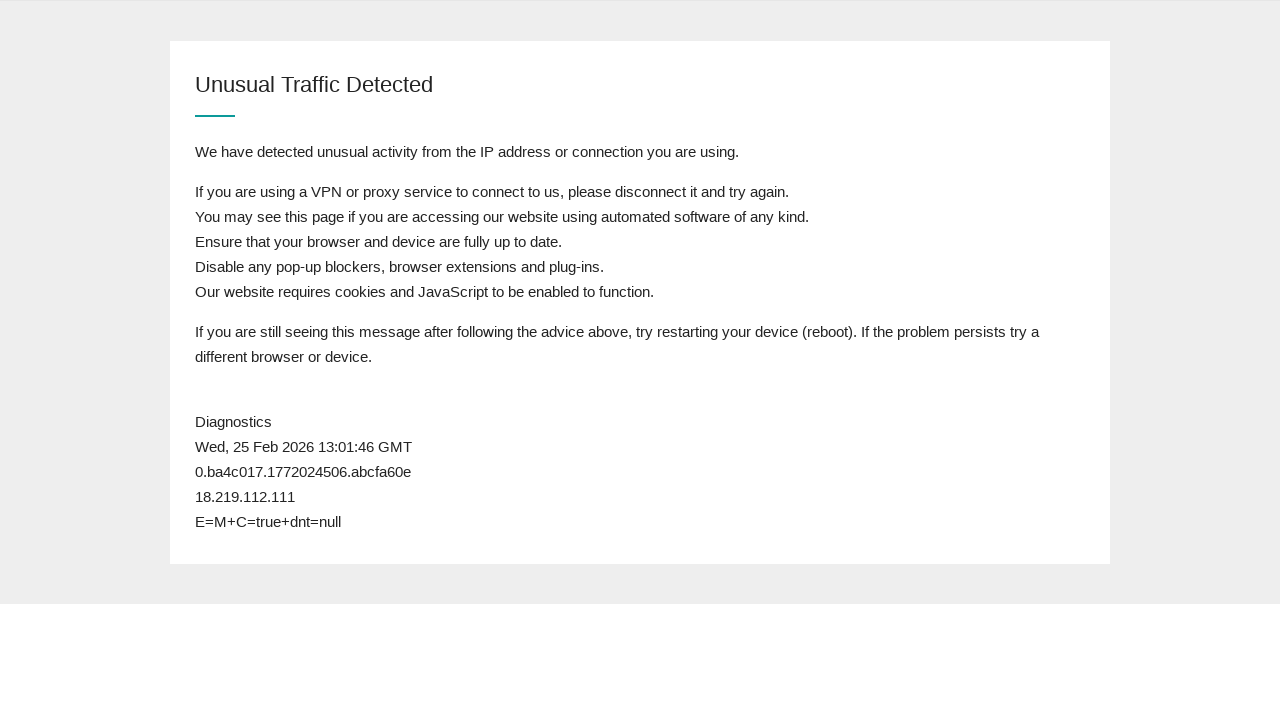

Reloaded page to check queue status
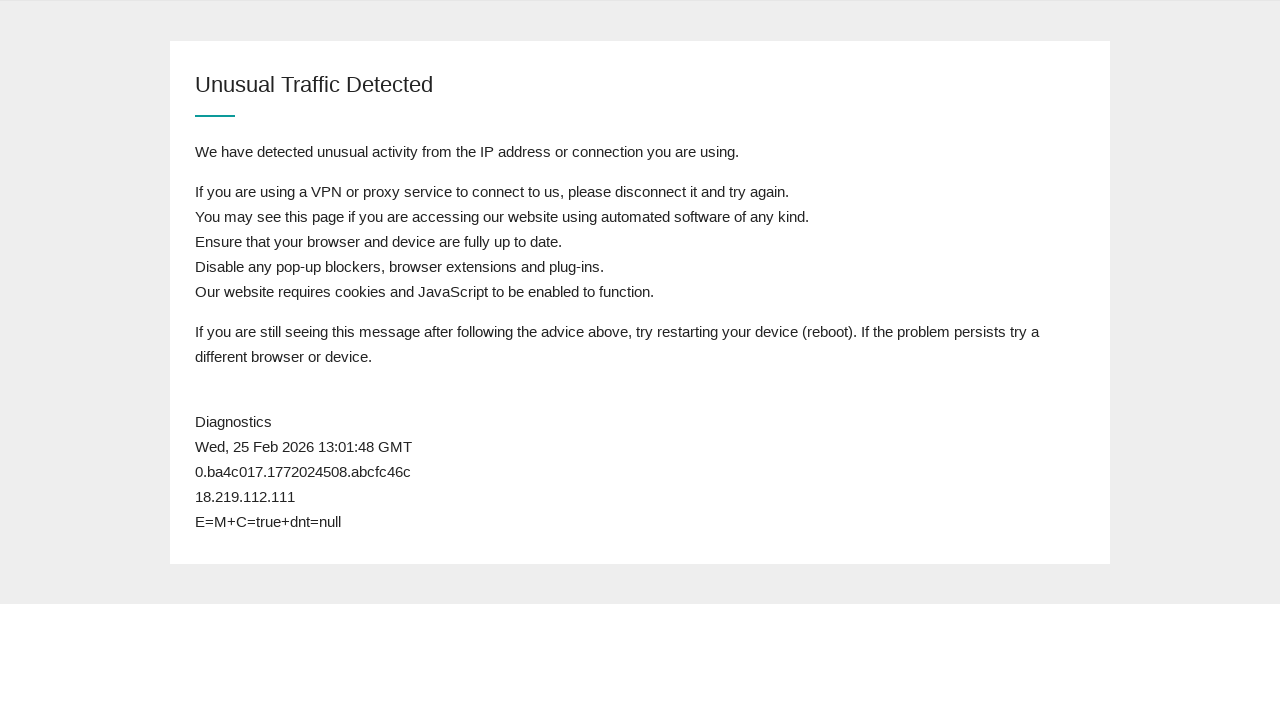

Waited 1 second for page to load
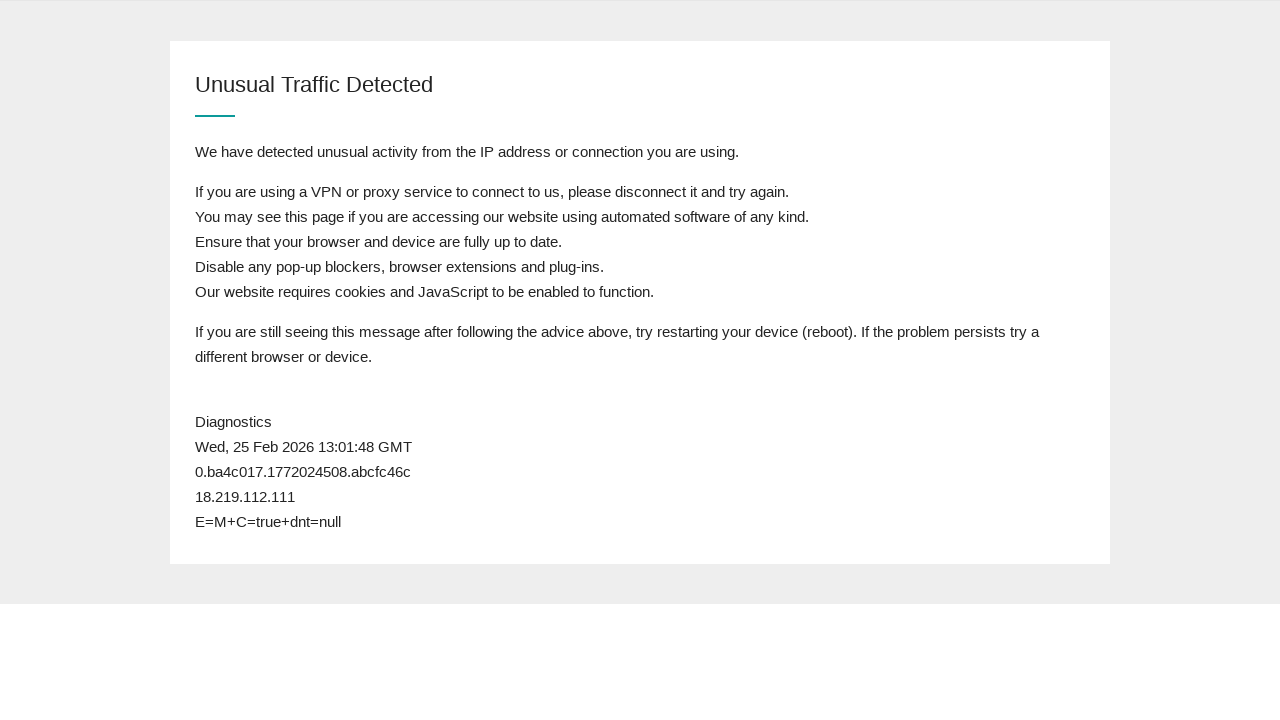

Body element loaded successfully
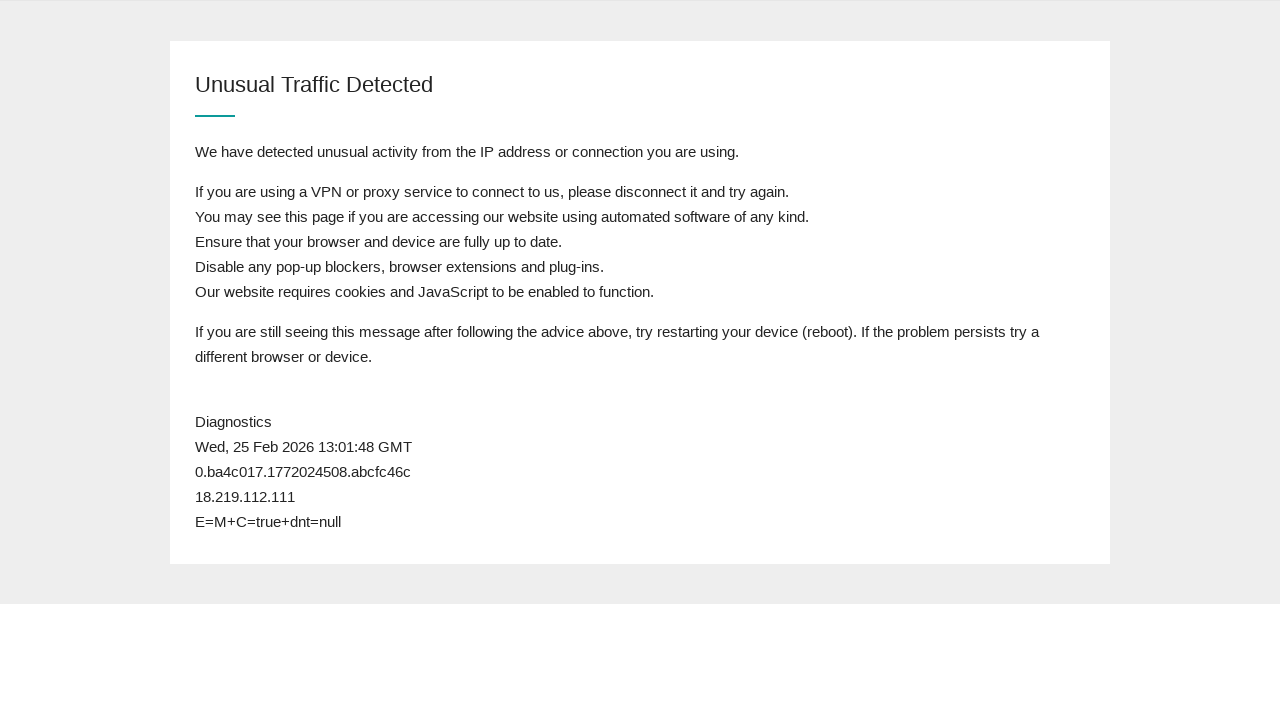

Retrieved page content to check for 'admission' keyword
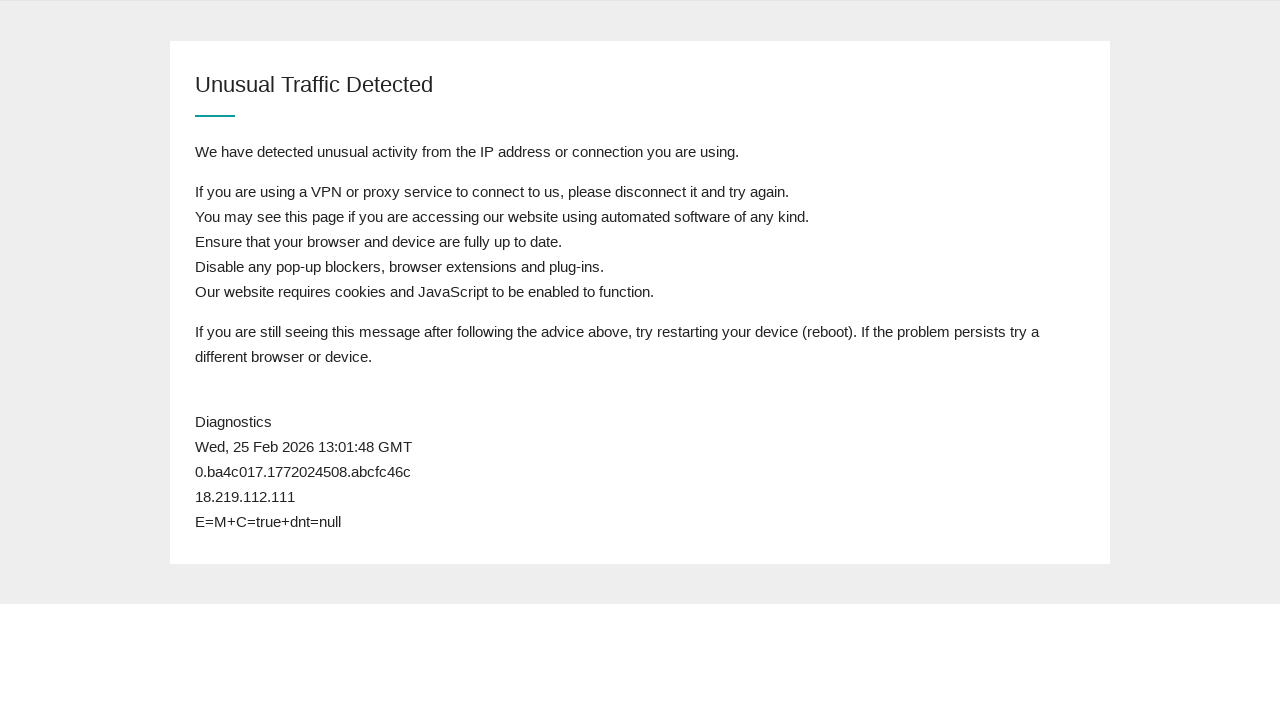

Reloaded page to check queue status
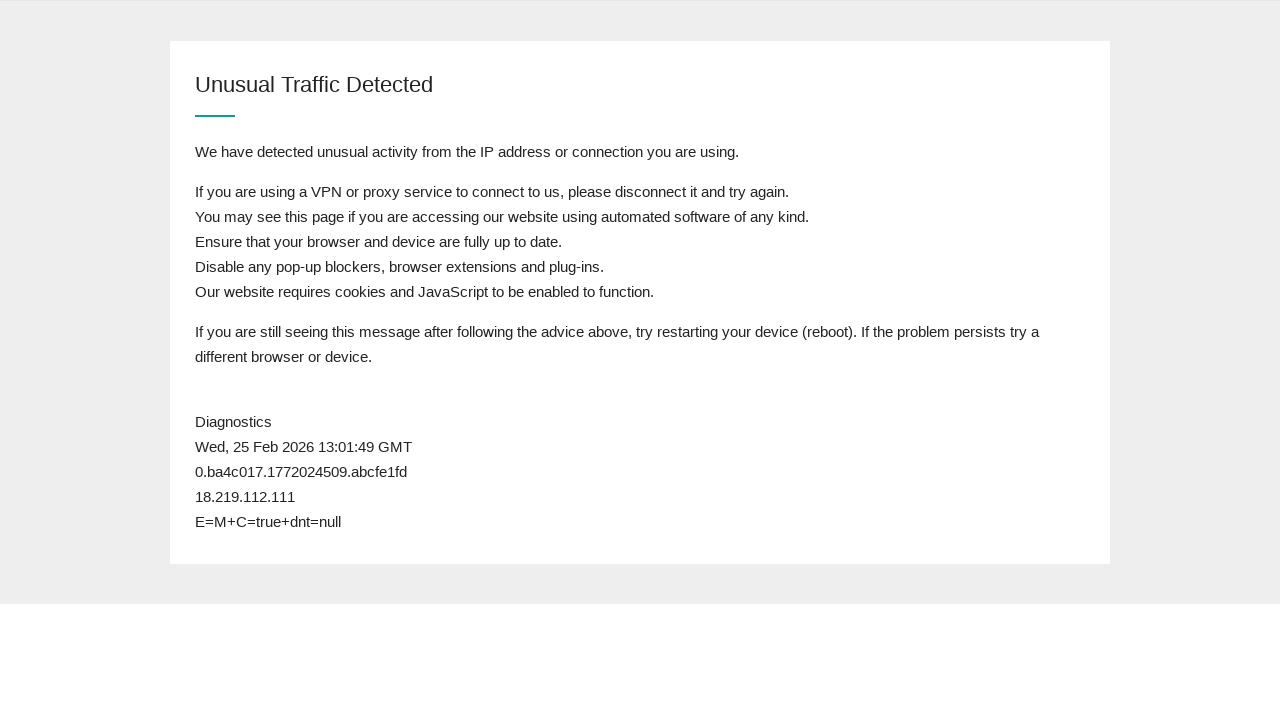

Waited 1 second for page to load
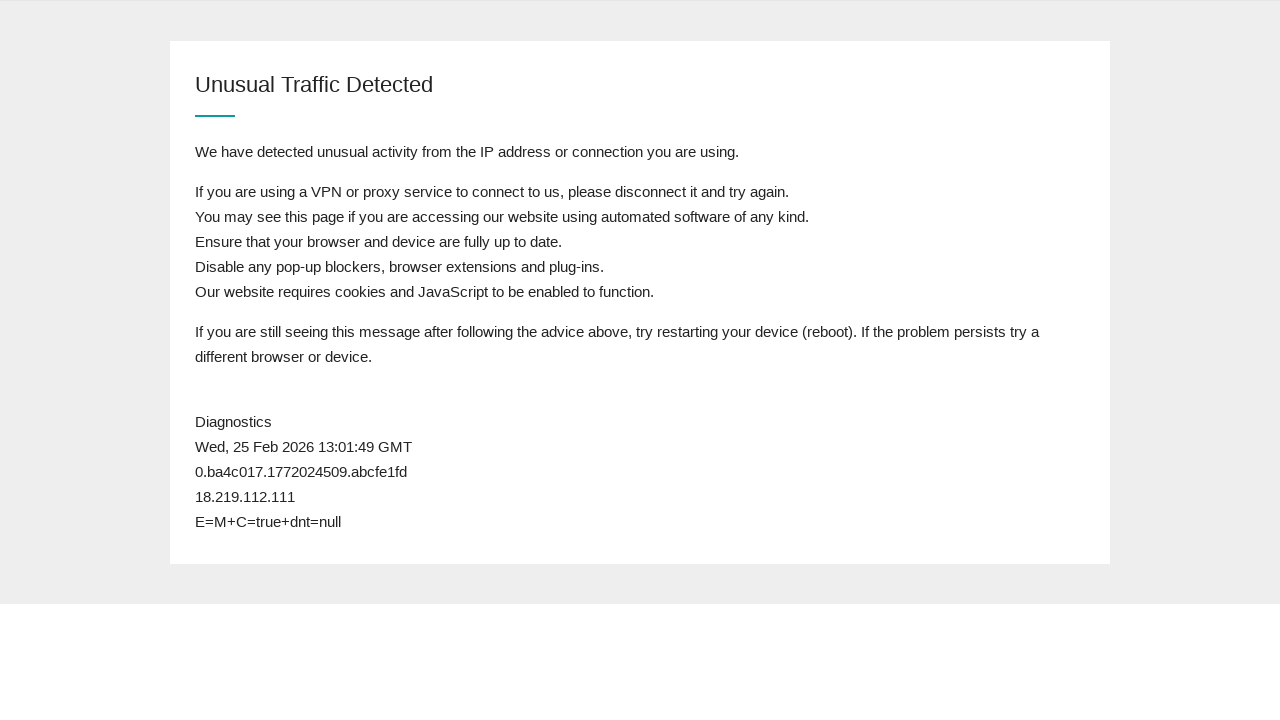

Body element loaded successfully
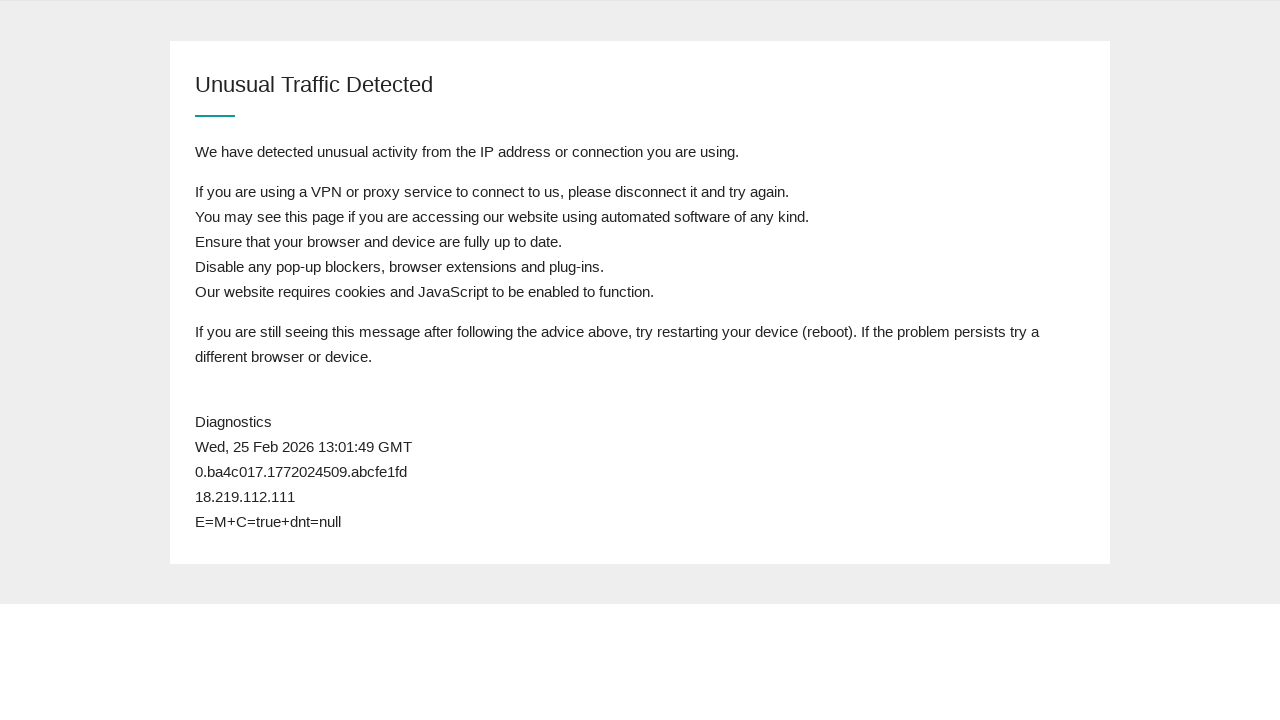

Retrieved page content to check for 'admission' keyword
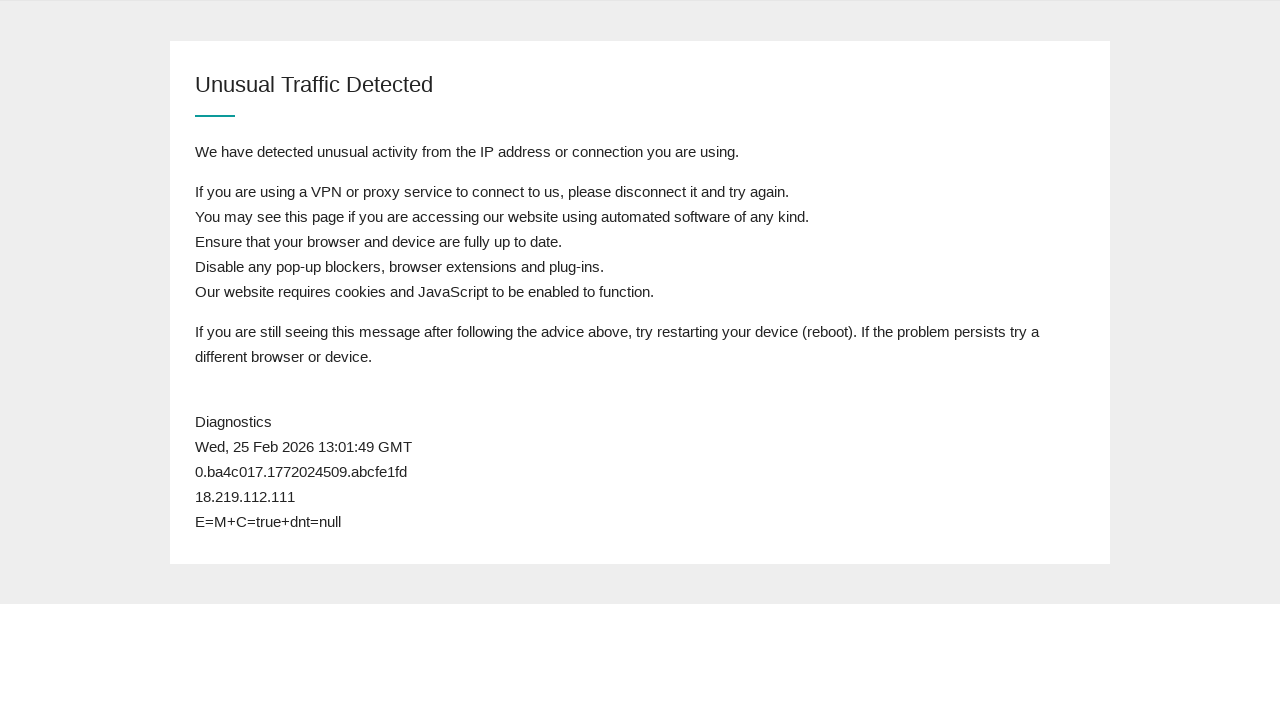

Reloaded page to check queue status
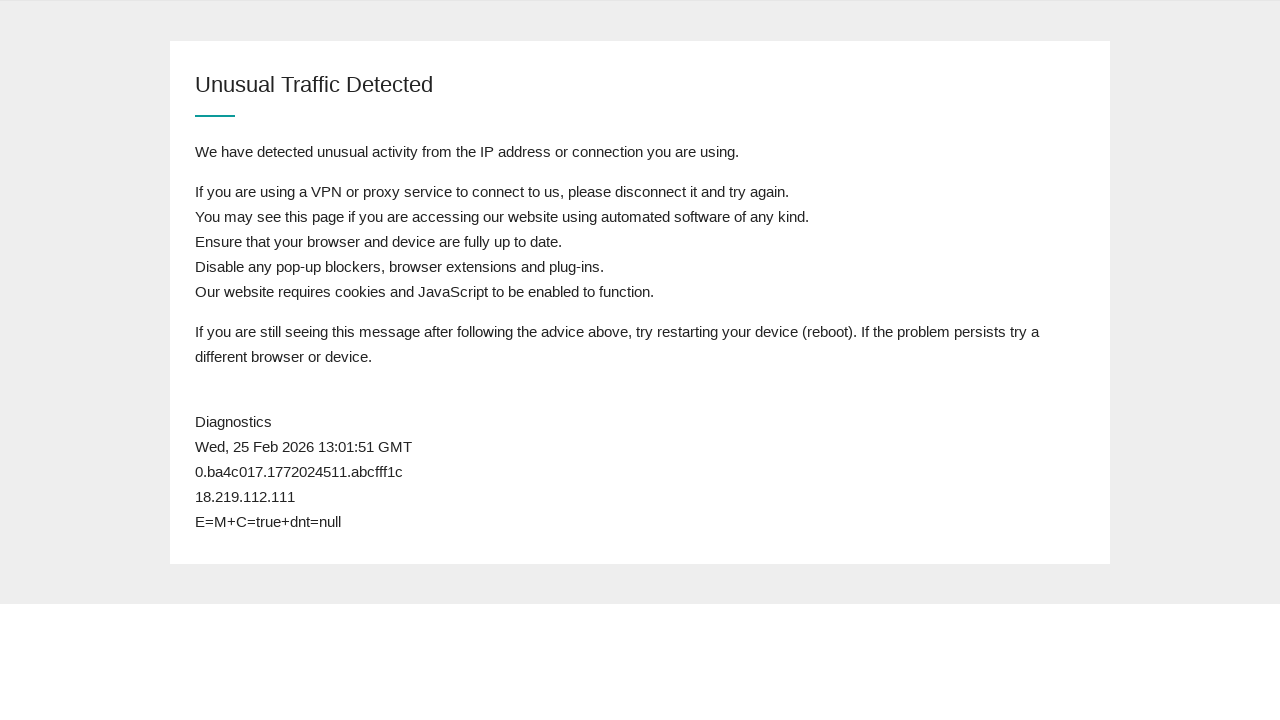

Waited 1 second for page to load
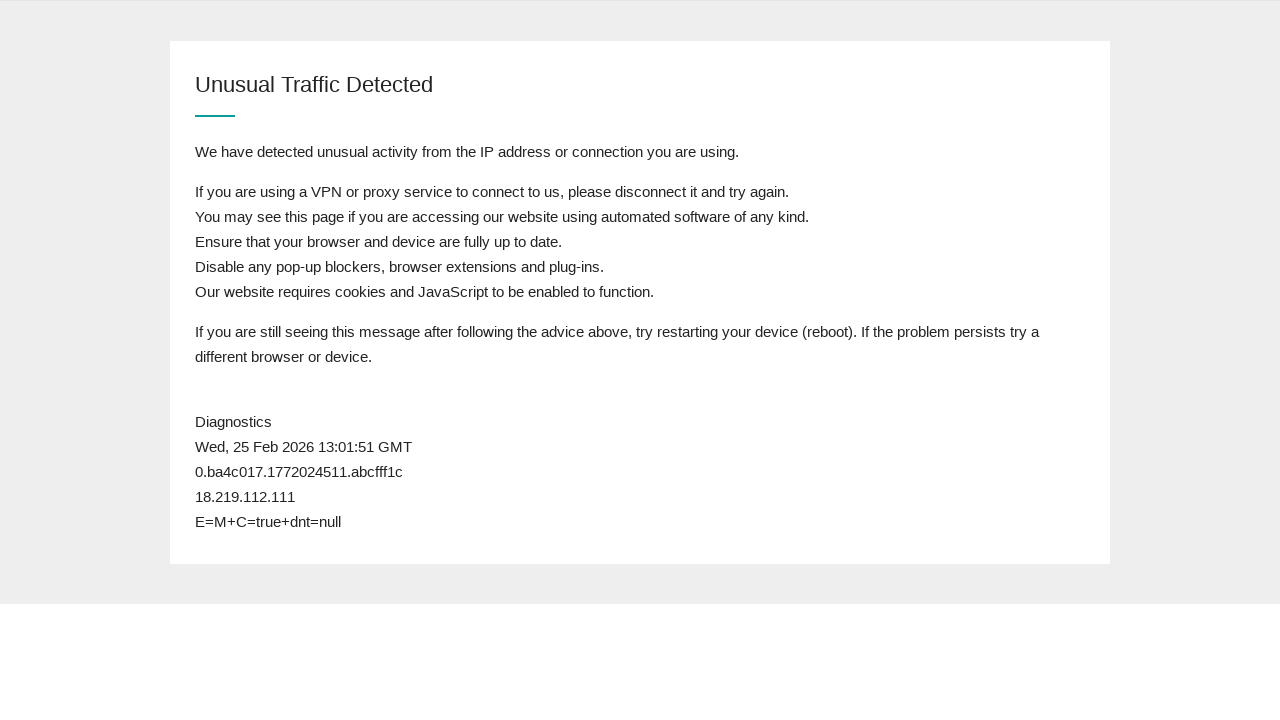

Body element loaded successfully
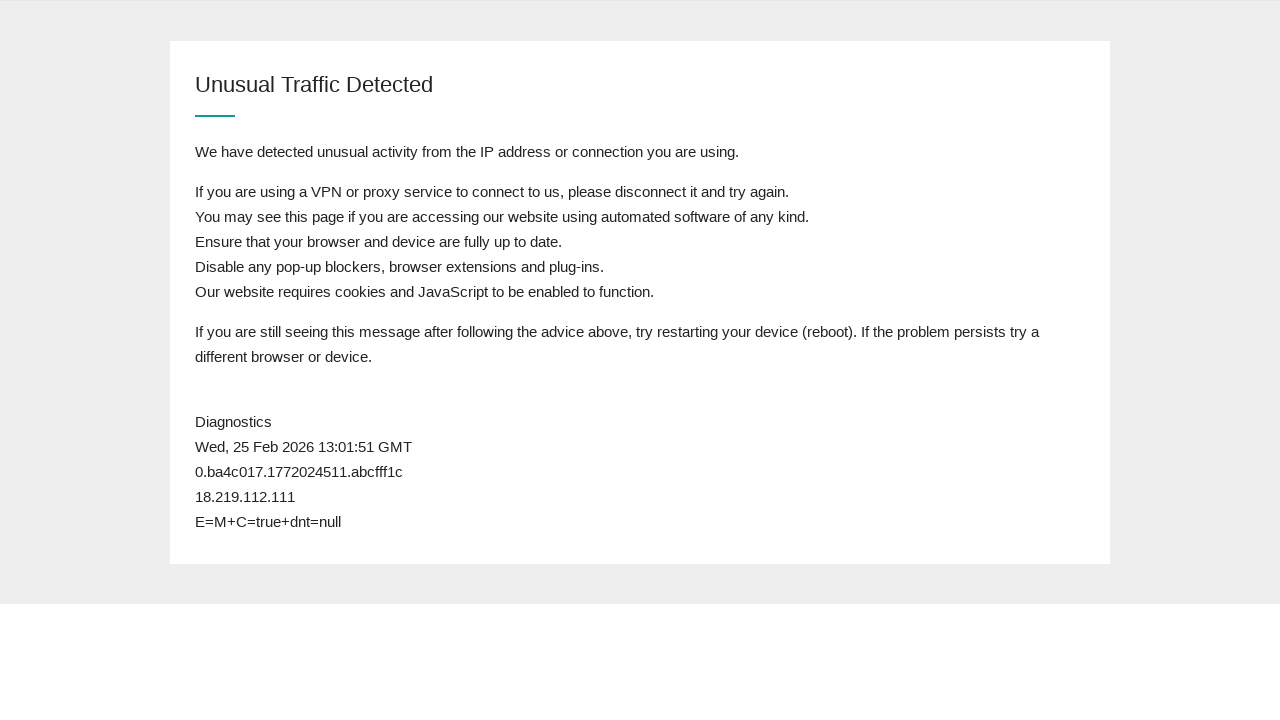

Retrieved page content to check for 'admission' keyword
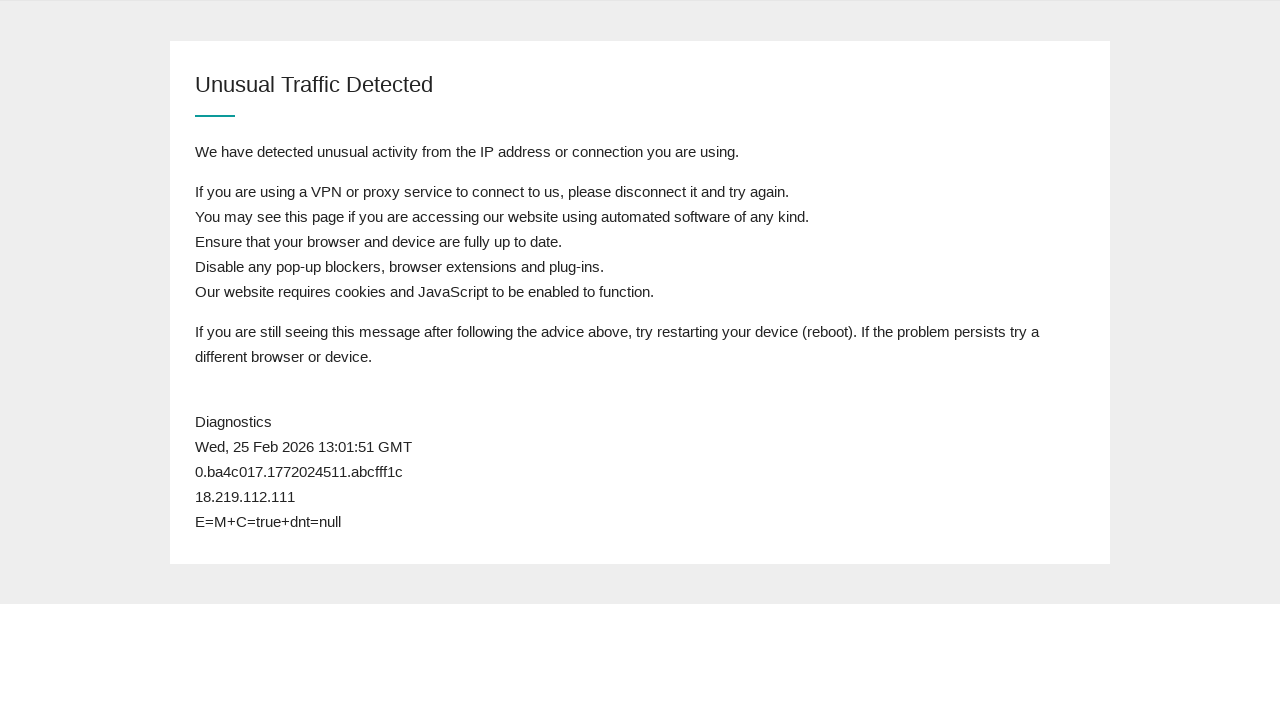

Reloaded page to check queue status
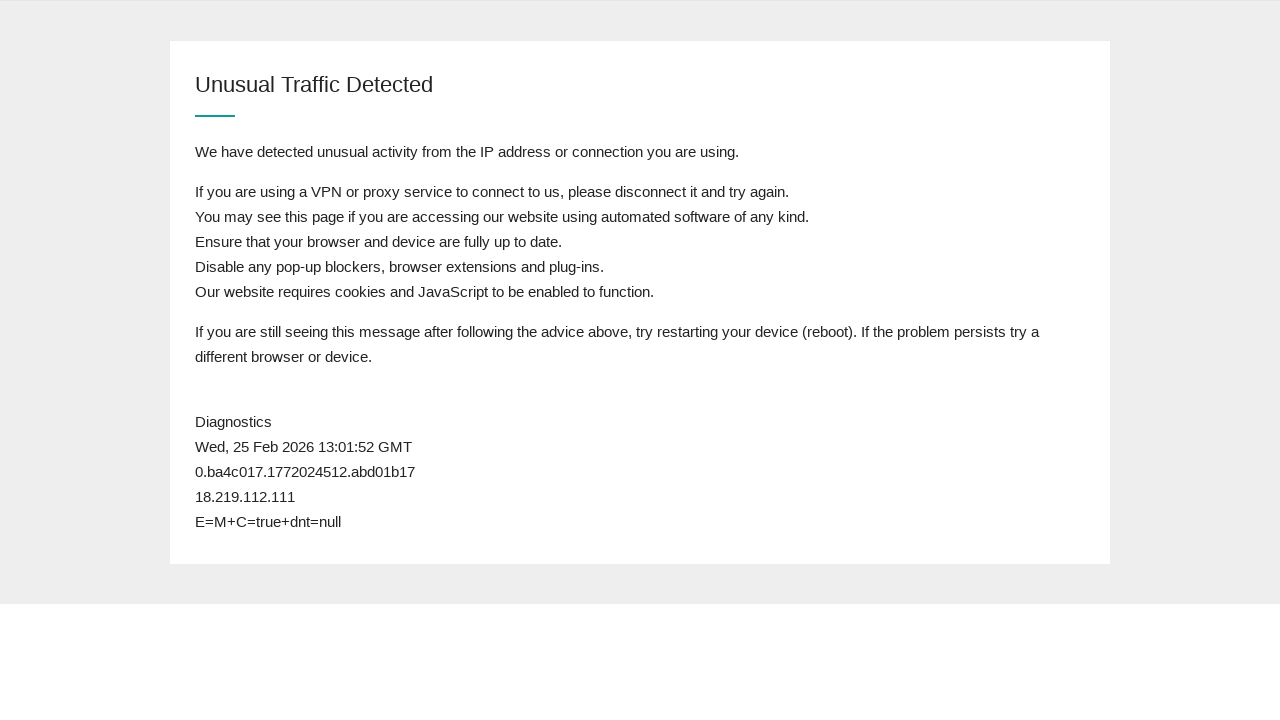

Waited 1 second for page to load
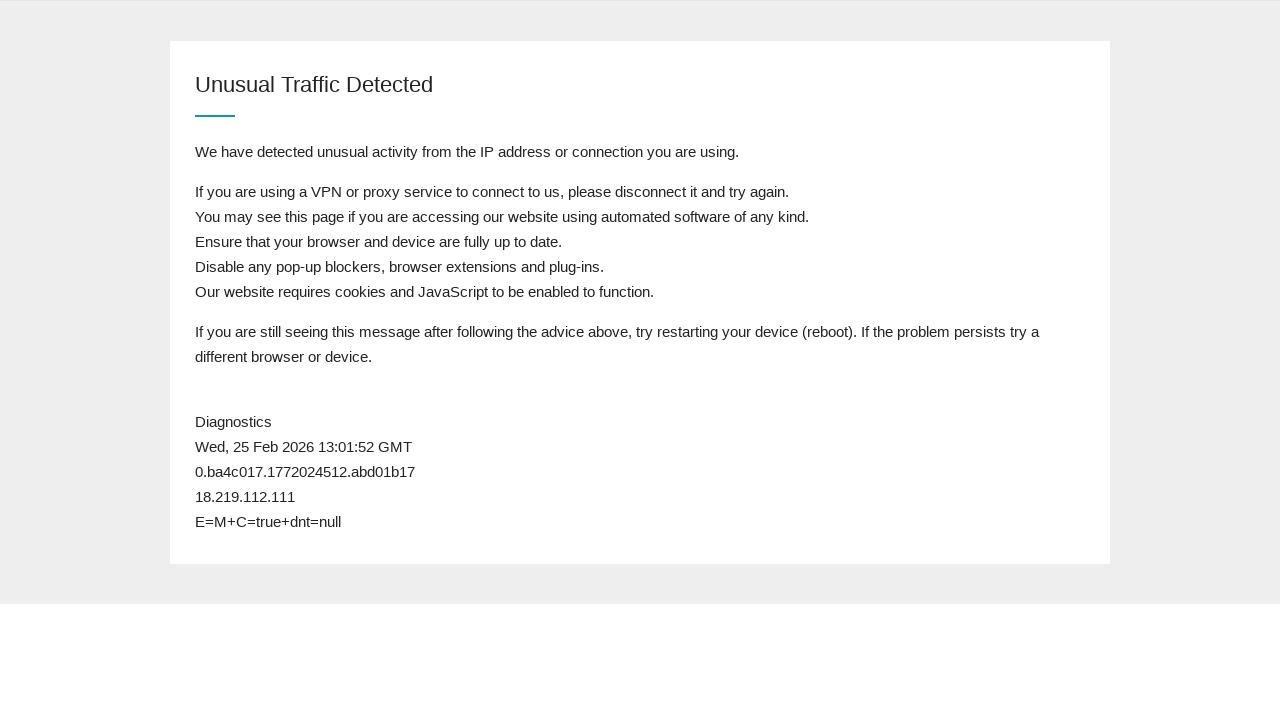

Body element loaded successfully
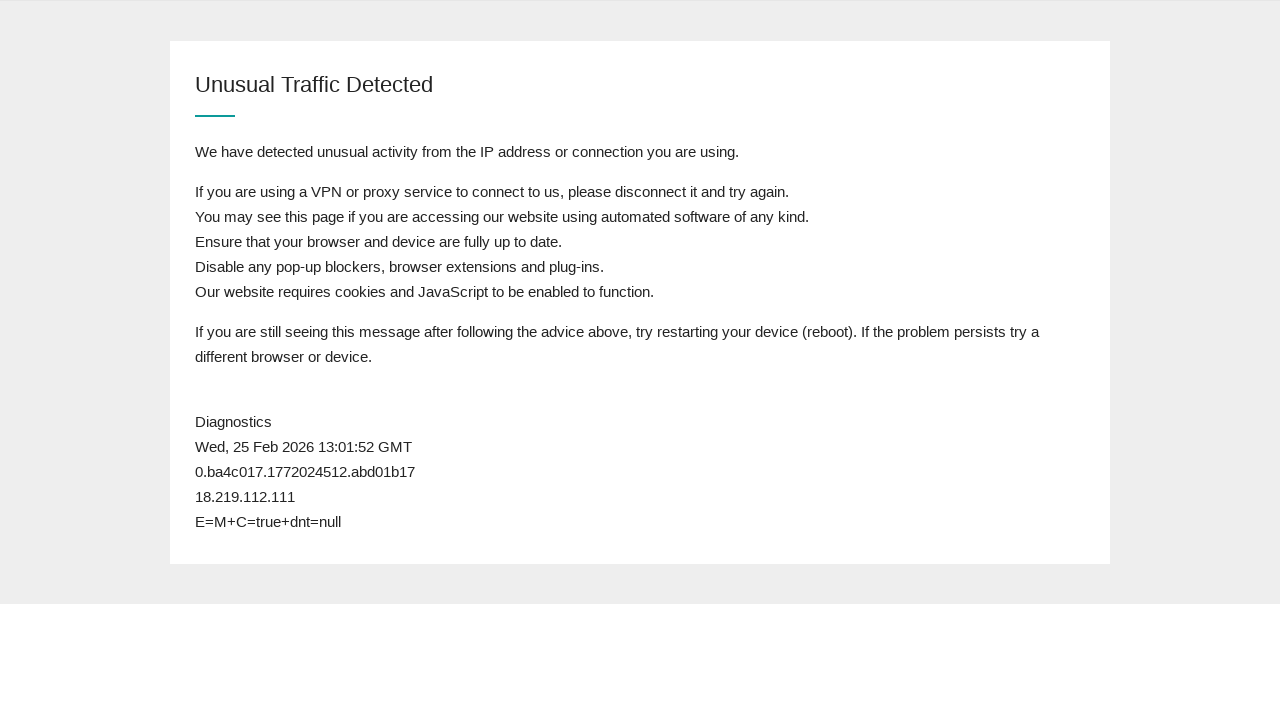

Retrieved page content to check for 'admission' keyword
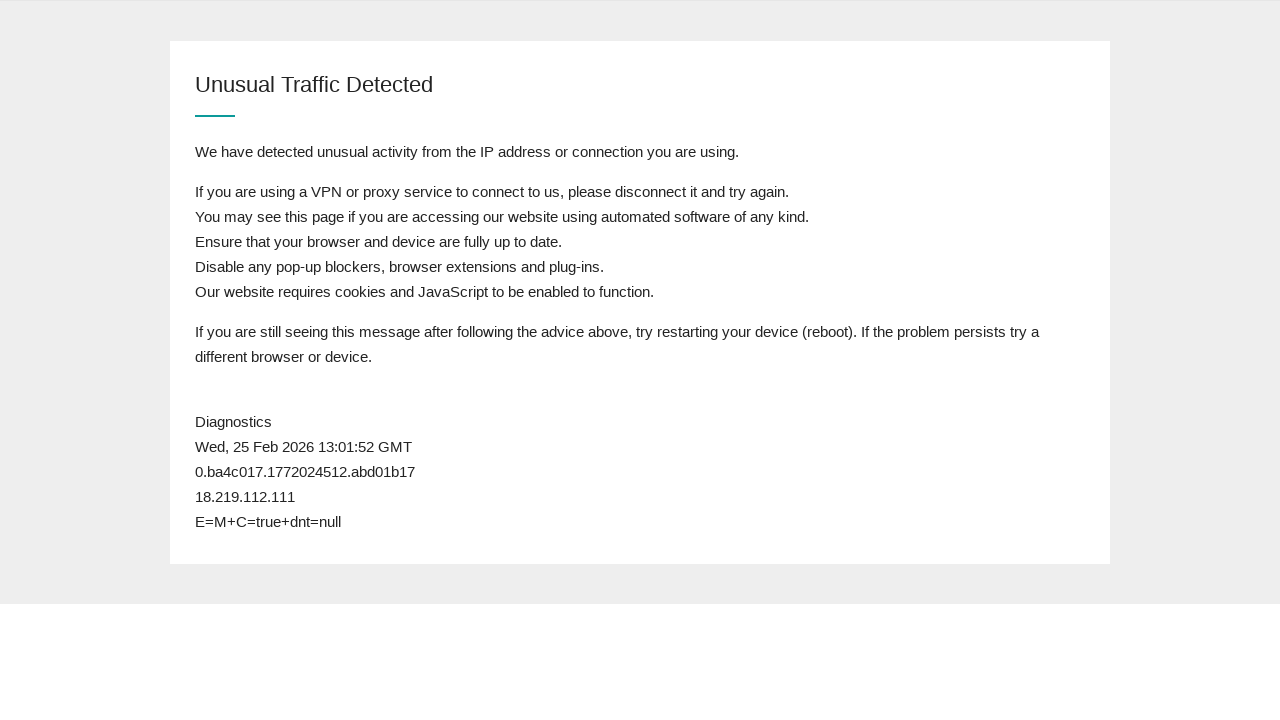

Reloaded page to check queue status
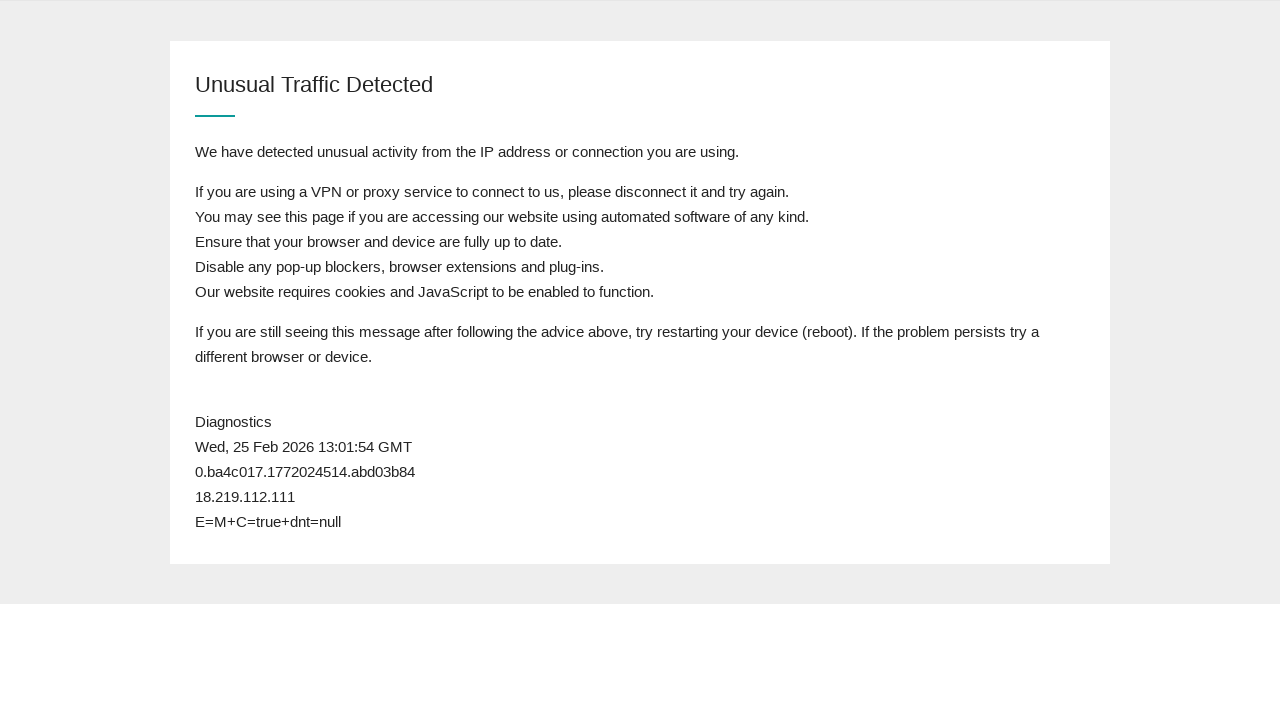

Waited 1 second for page to load
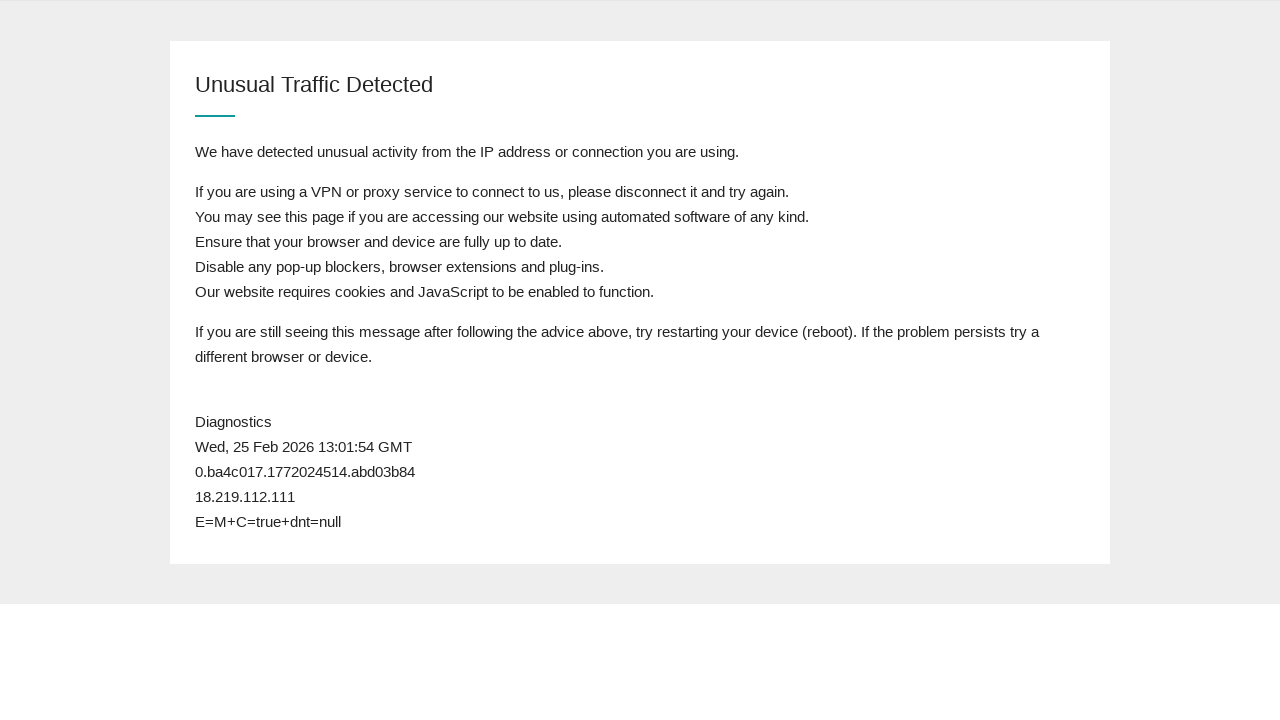

Body element loaded successfully
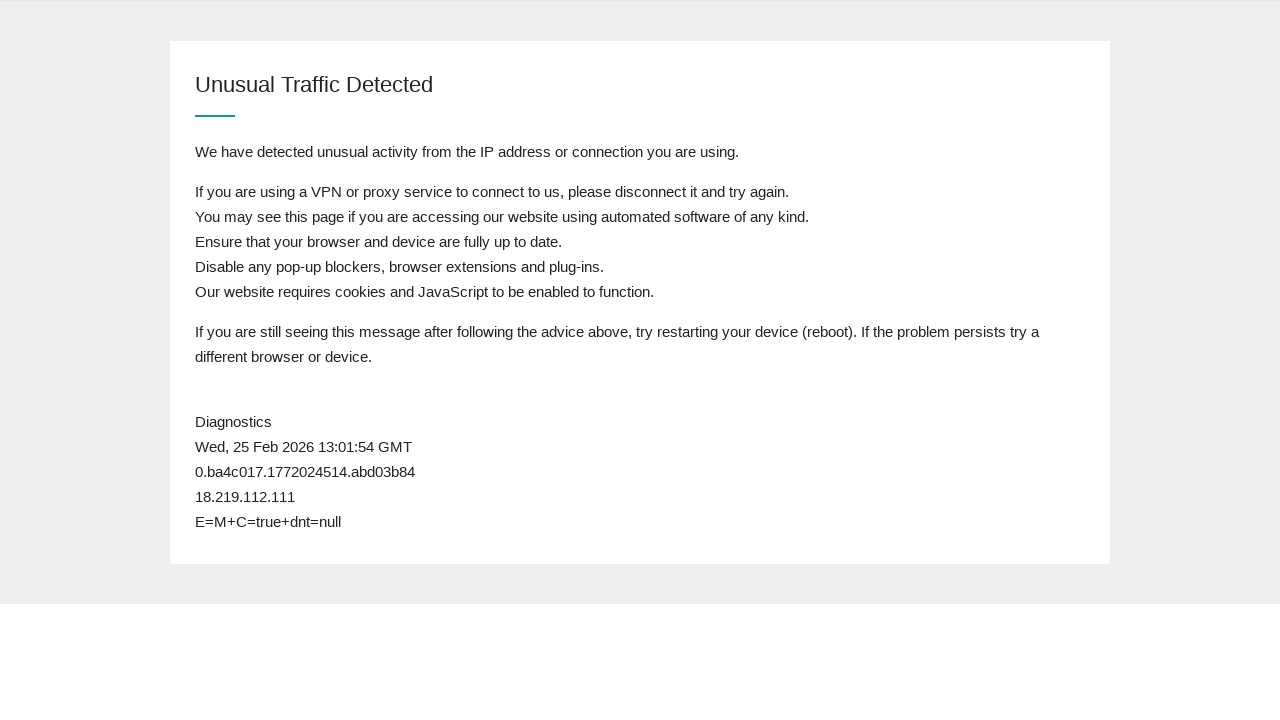

Retrieved page content to check for 'admission' keyword
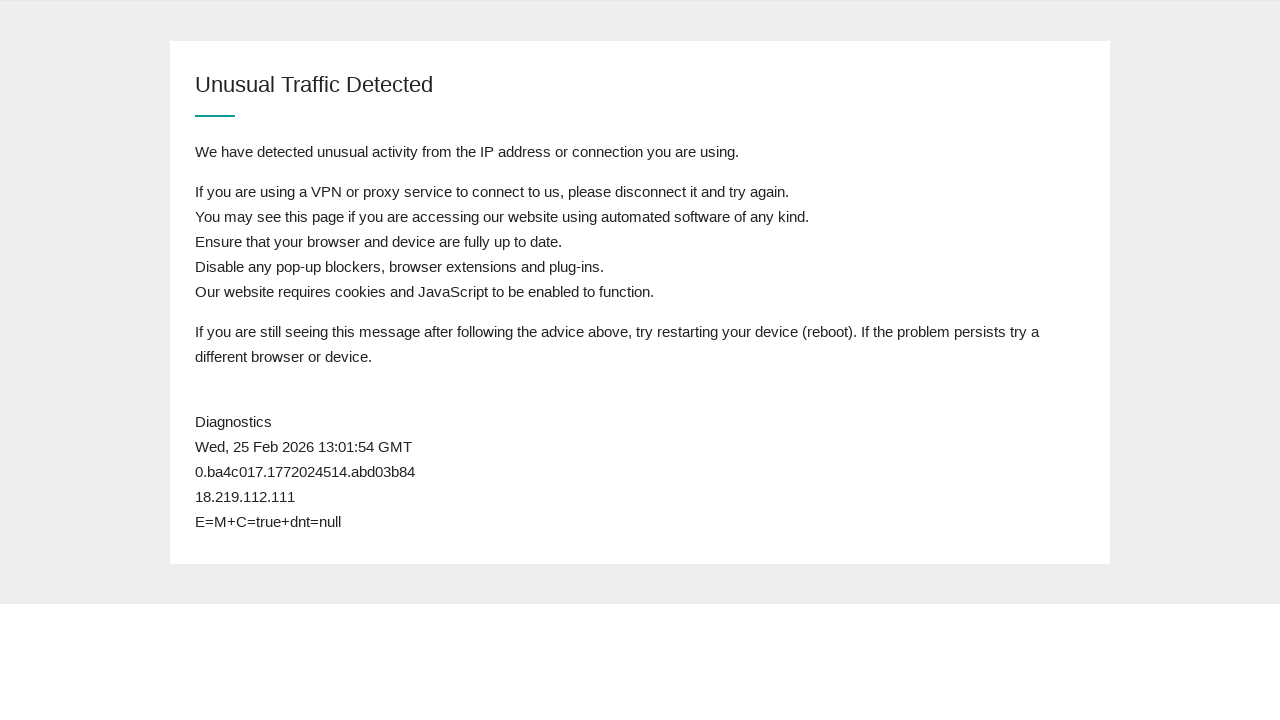

Reloaded page to check queue status
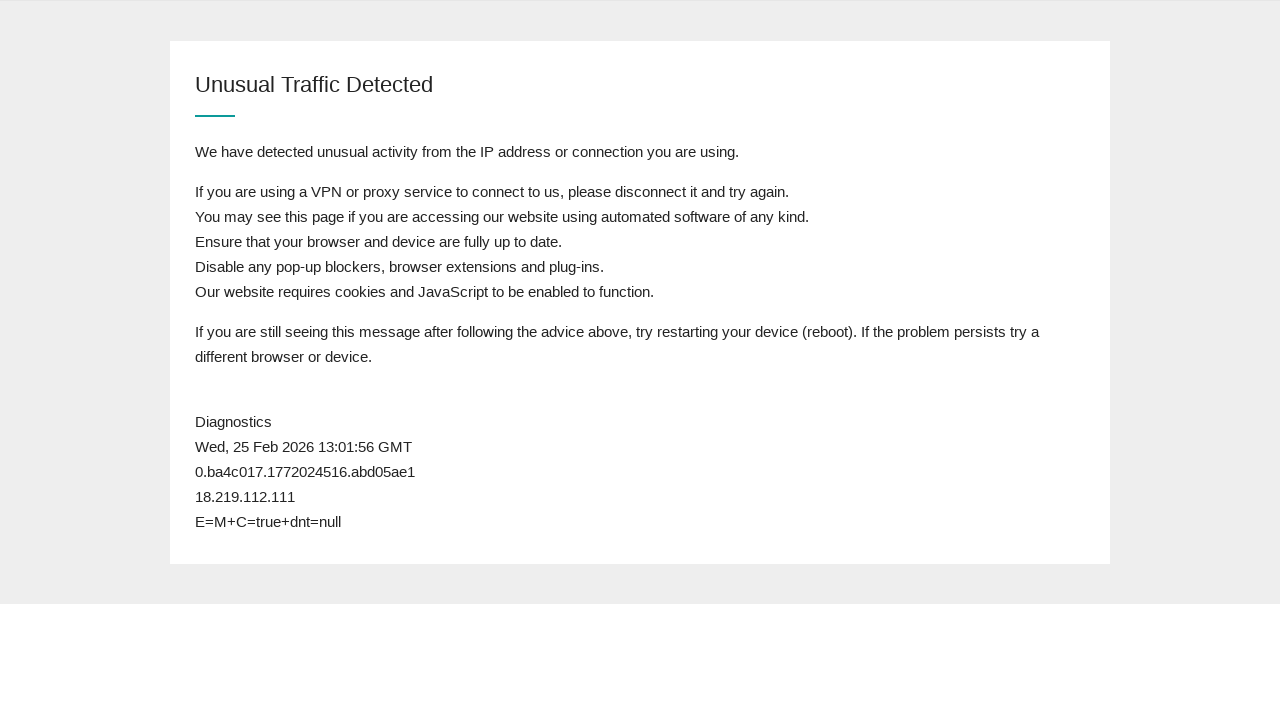

Waited 1 second for page to load
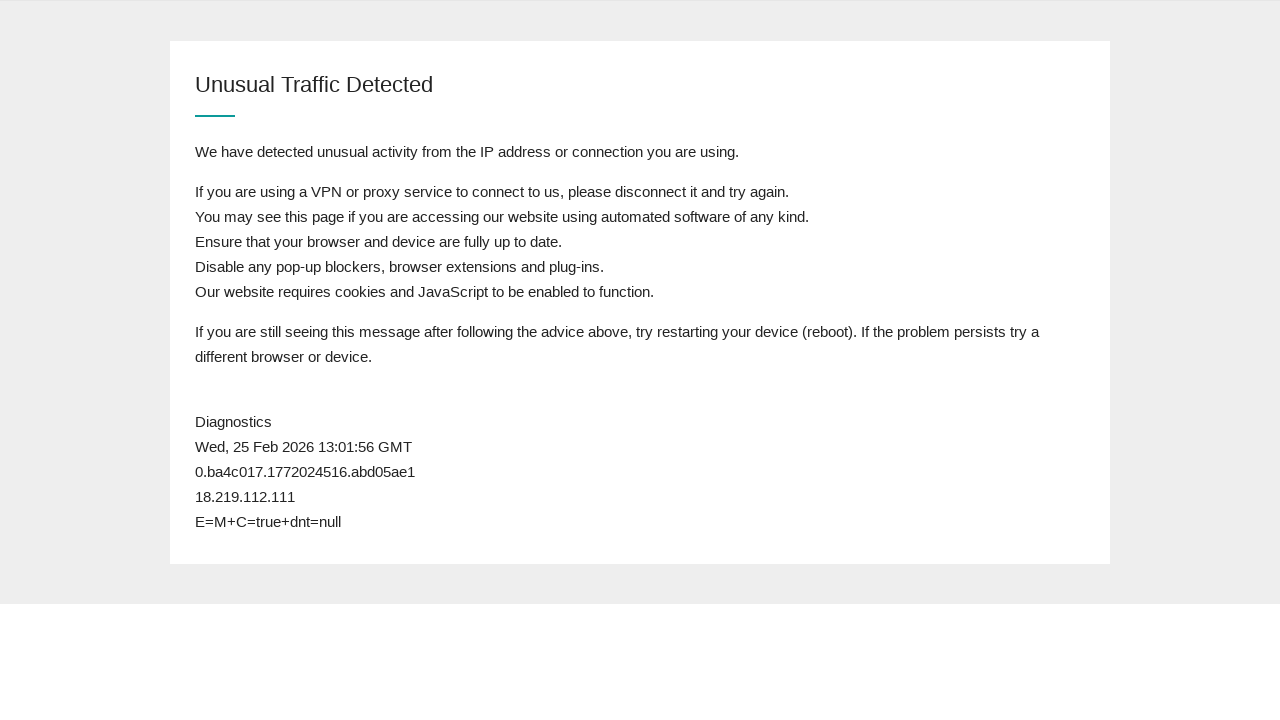

Body element loaded successfully
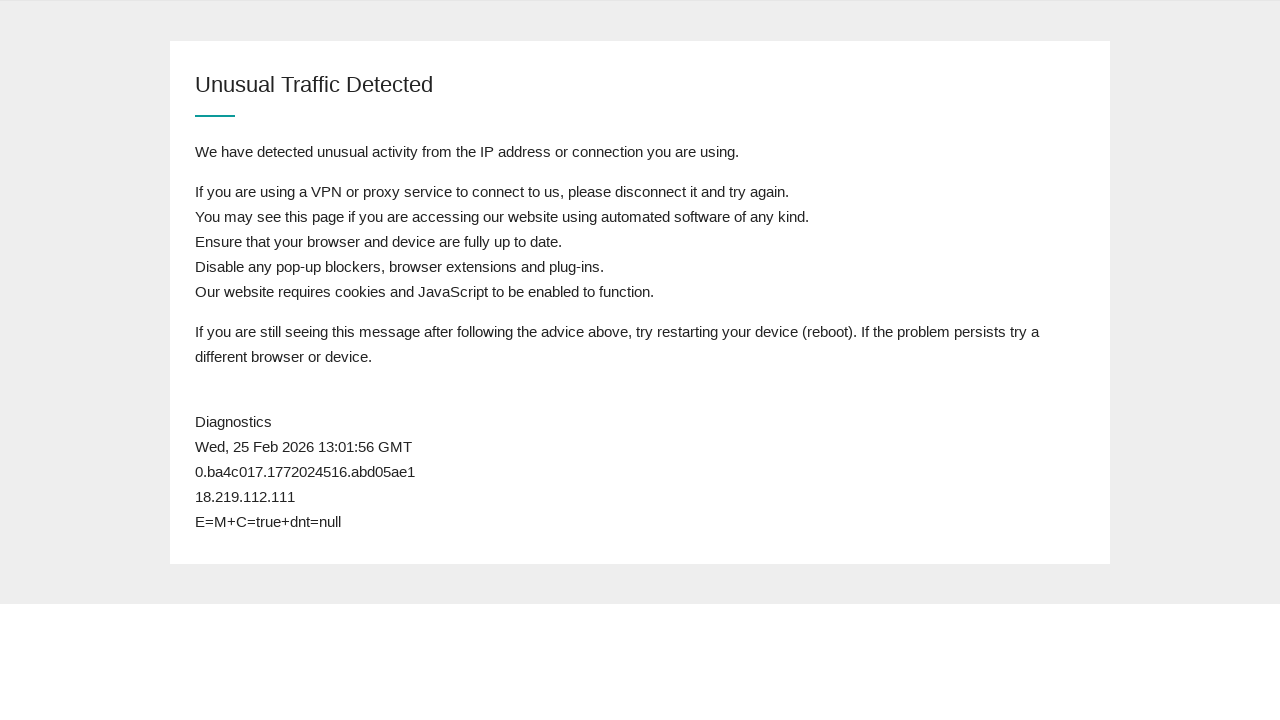

Retrieved page content to check for 'admission' keyword
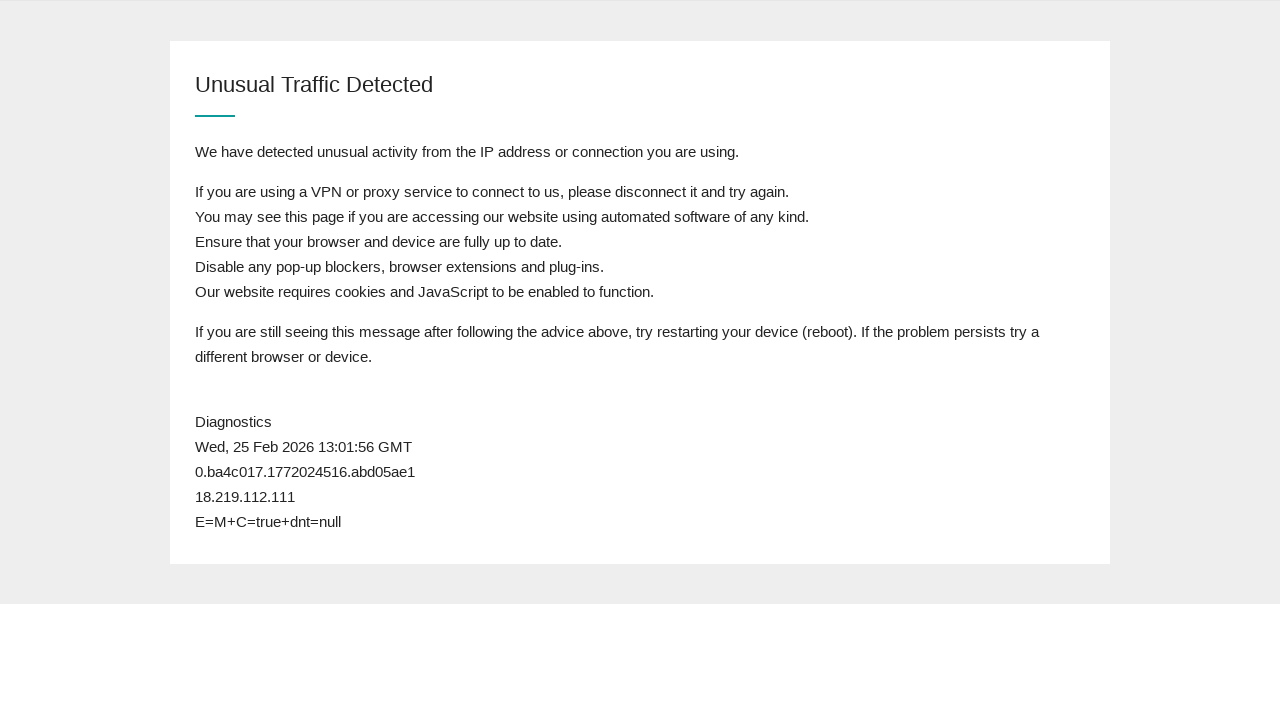

Reloaded page to check queue status
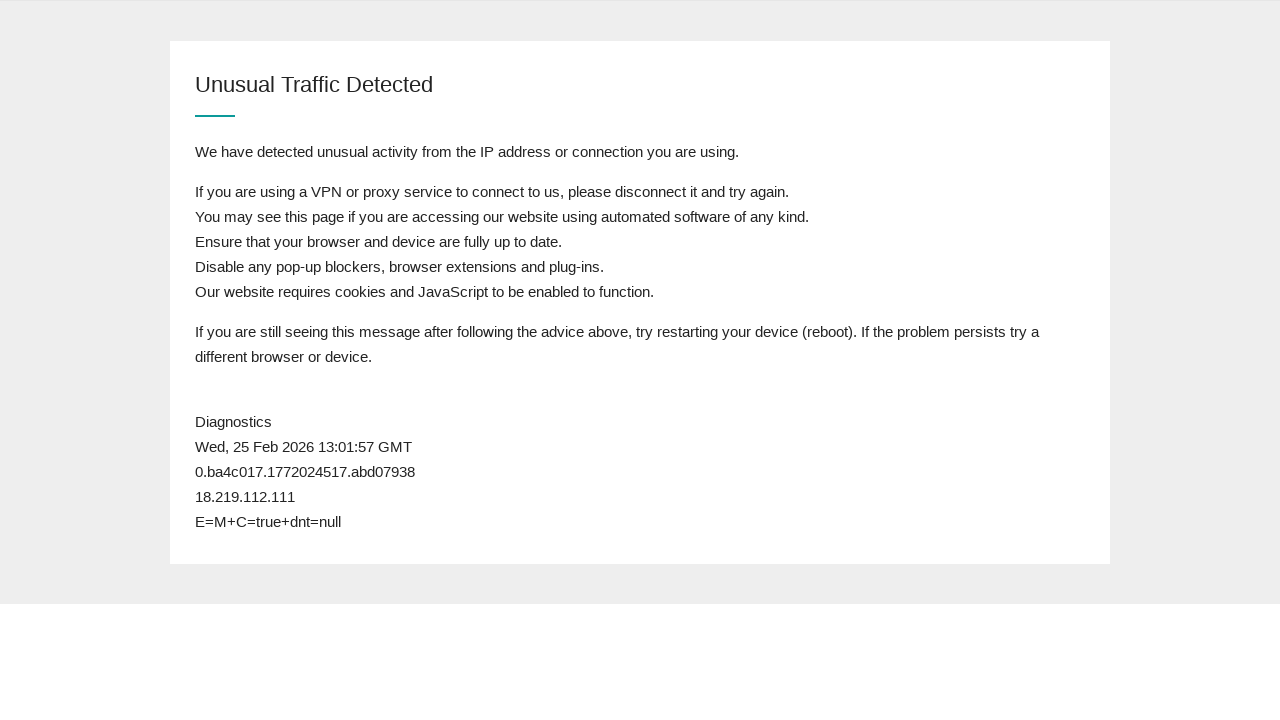

Waited 1 second for page to load
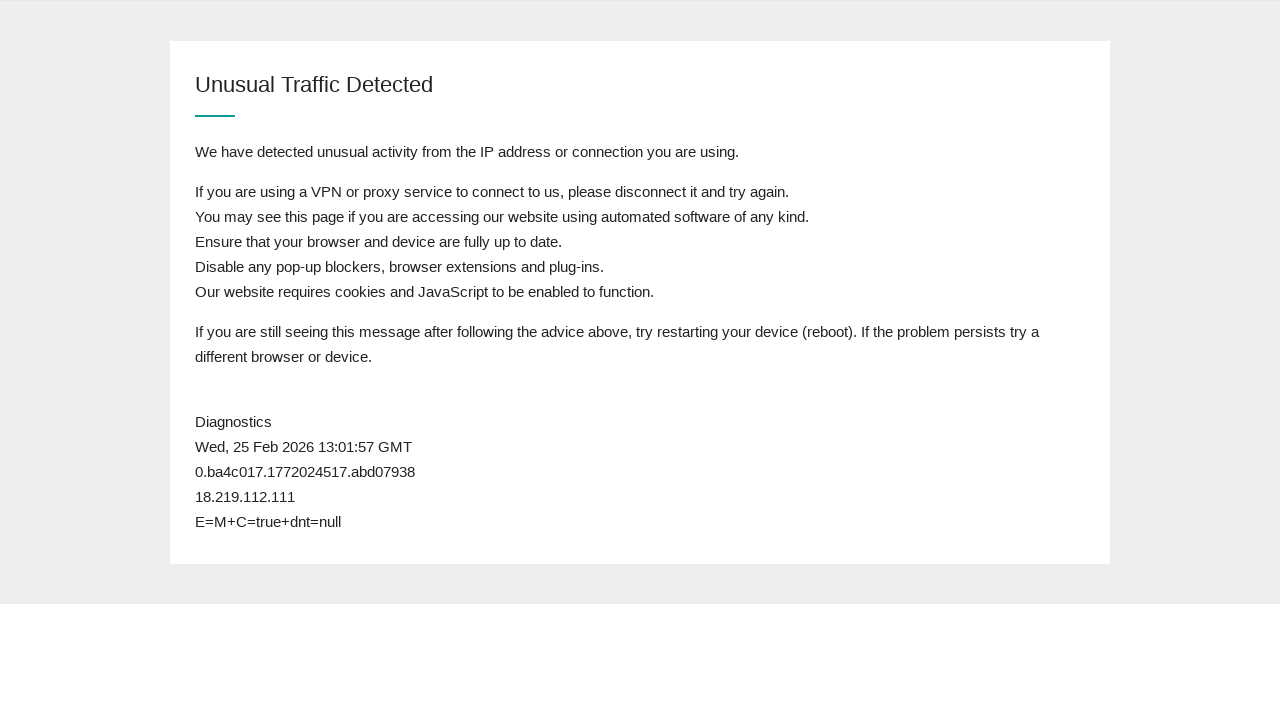

Body element loaded successfully
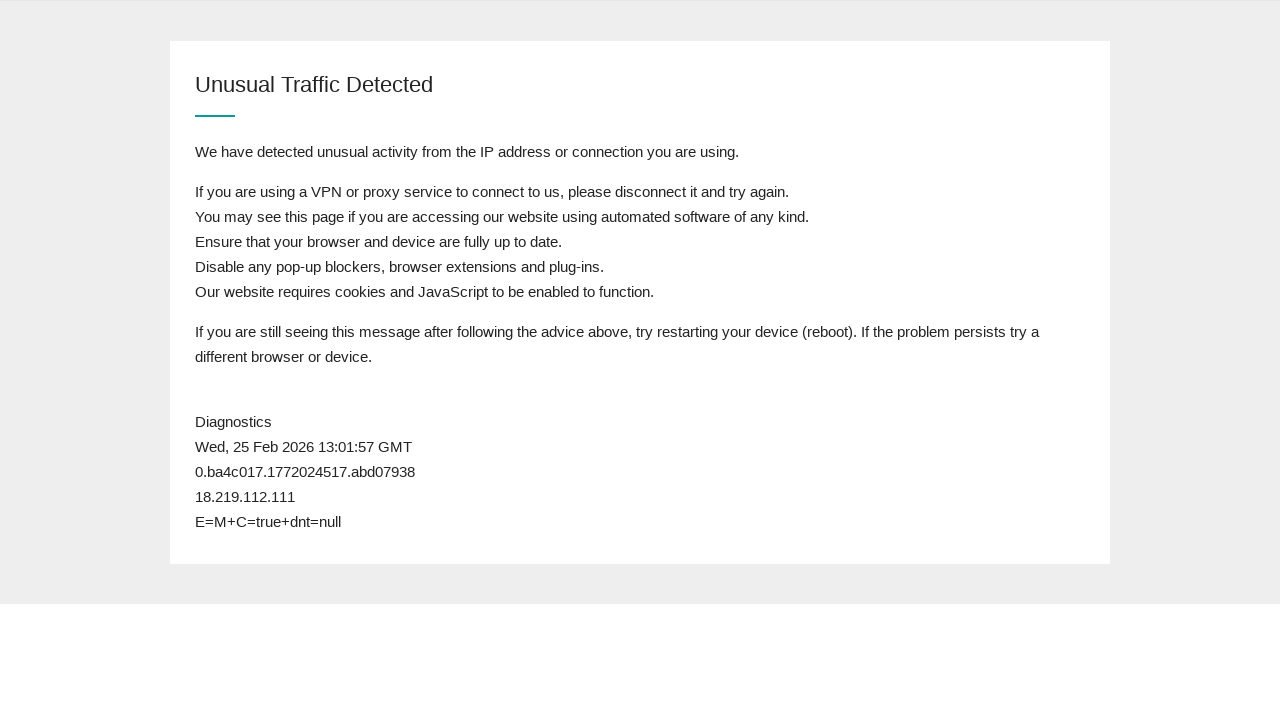

Retrieved page content to check for 'admission' keyword
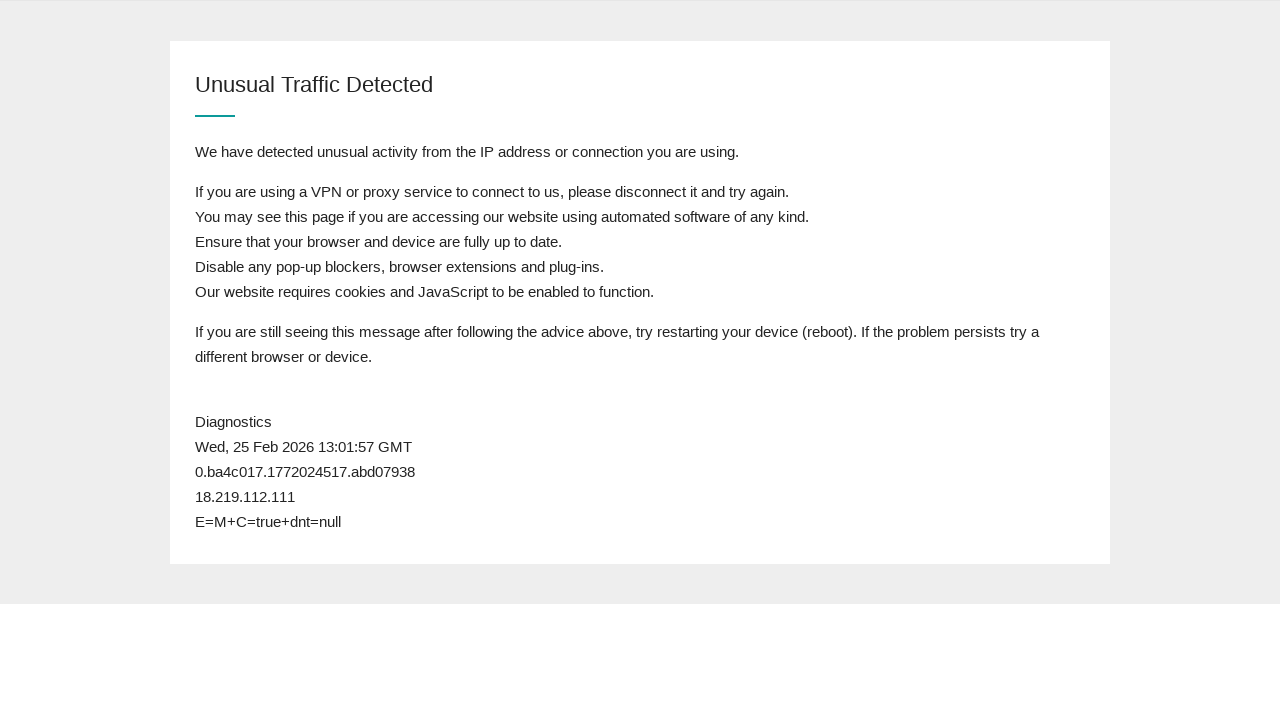

Reloaded page to check queue status
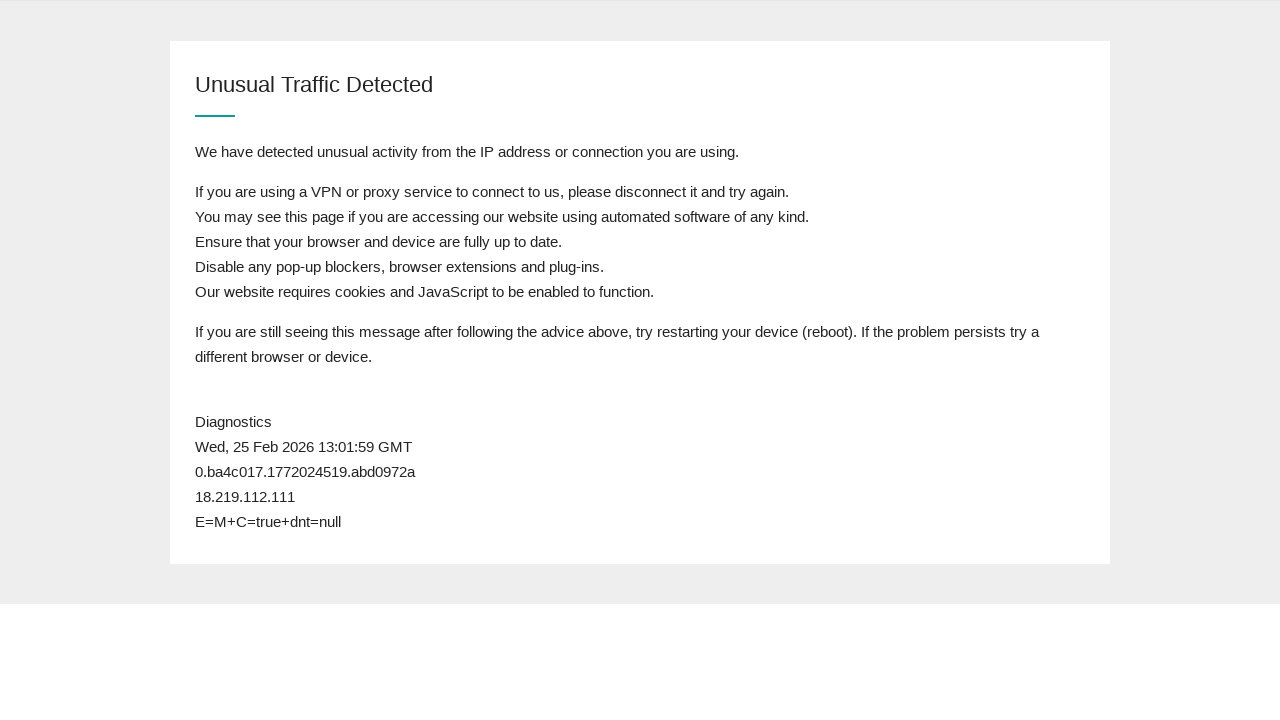

Waited 1 second for page to load
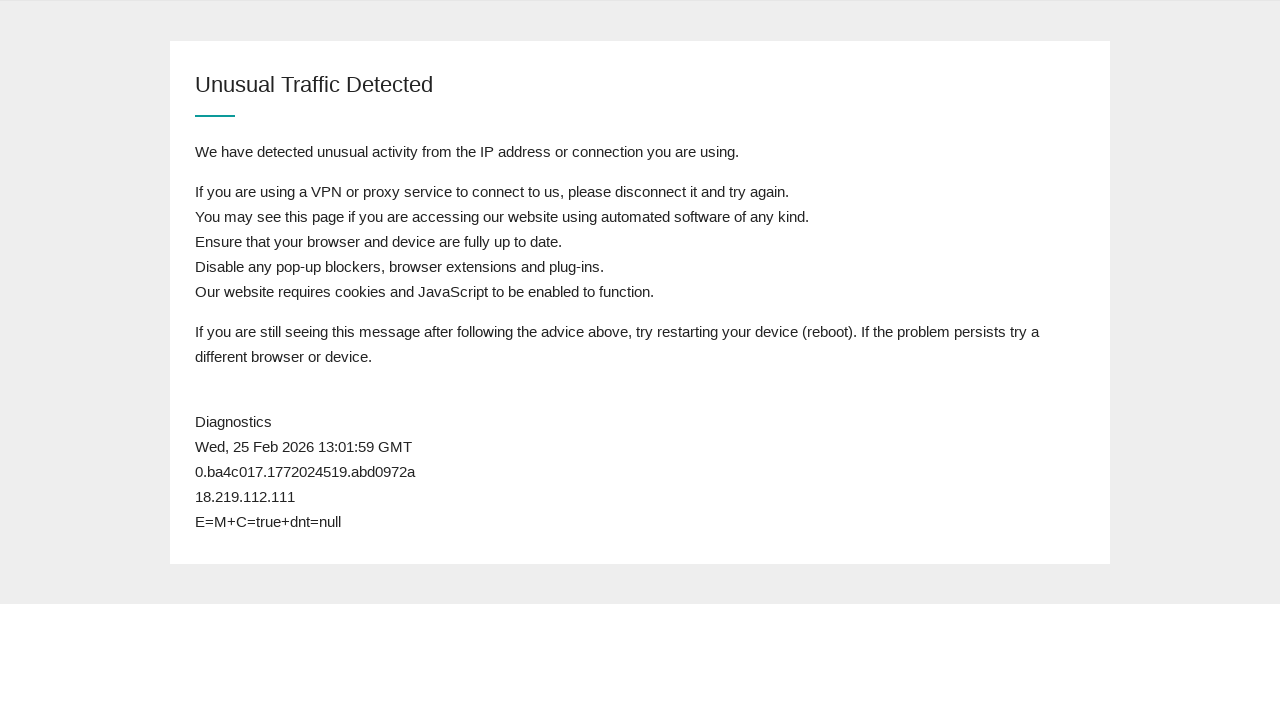

Body element loaded successfully
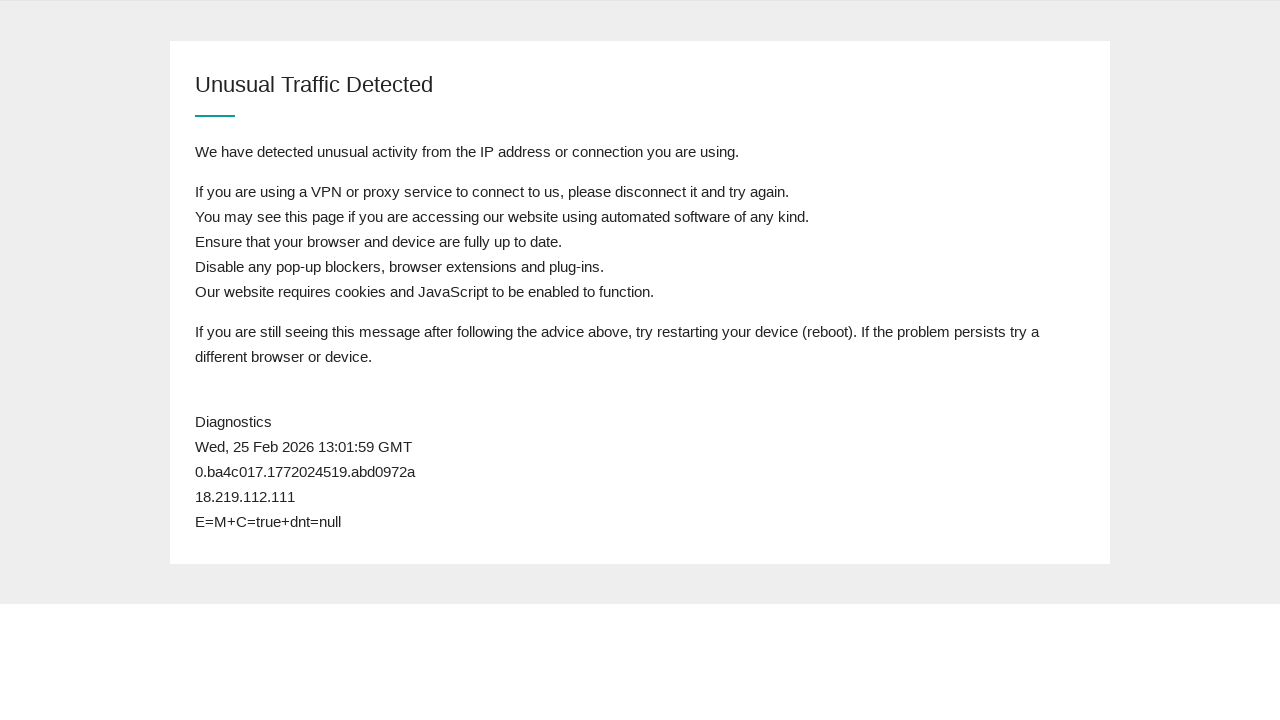

Retrieved page content to check for 'admission' keyword
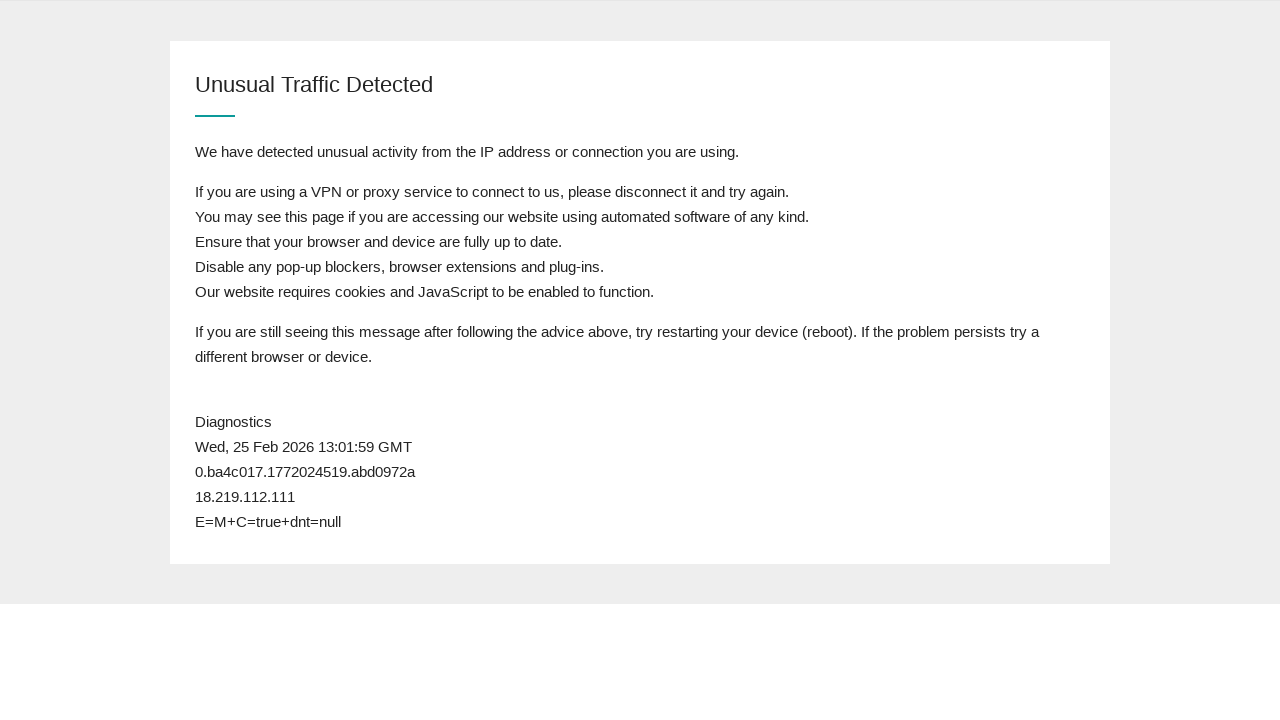

Reloaded page to check queue status
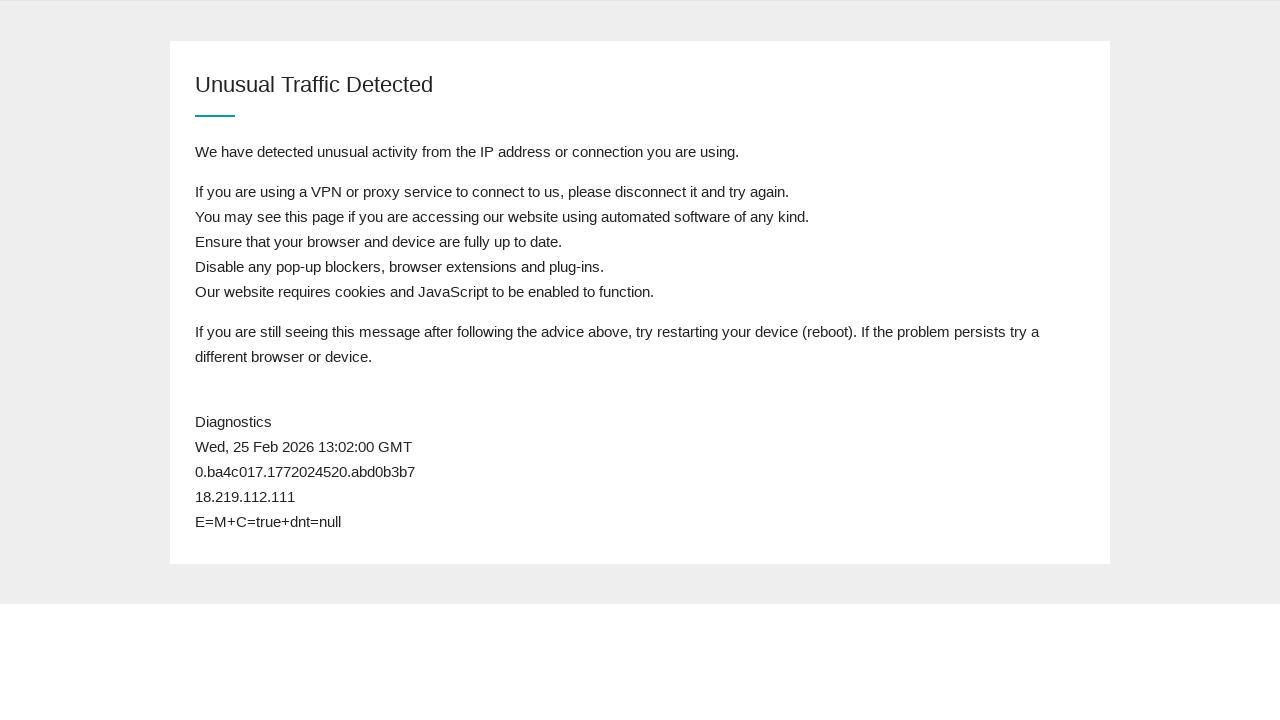

Waited 1 second for page to load
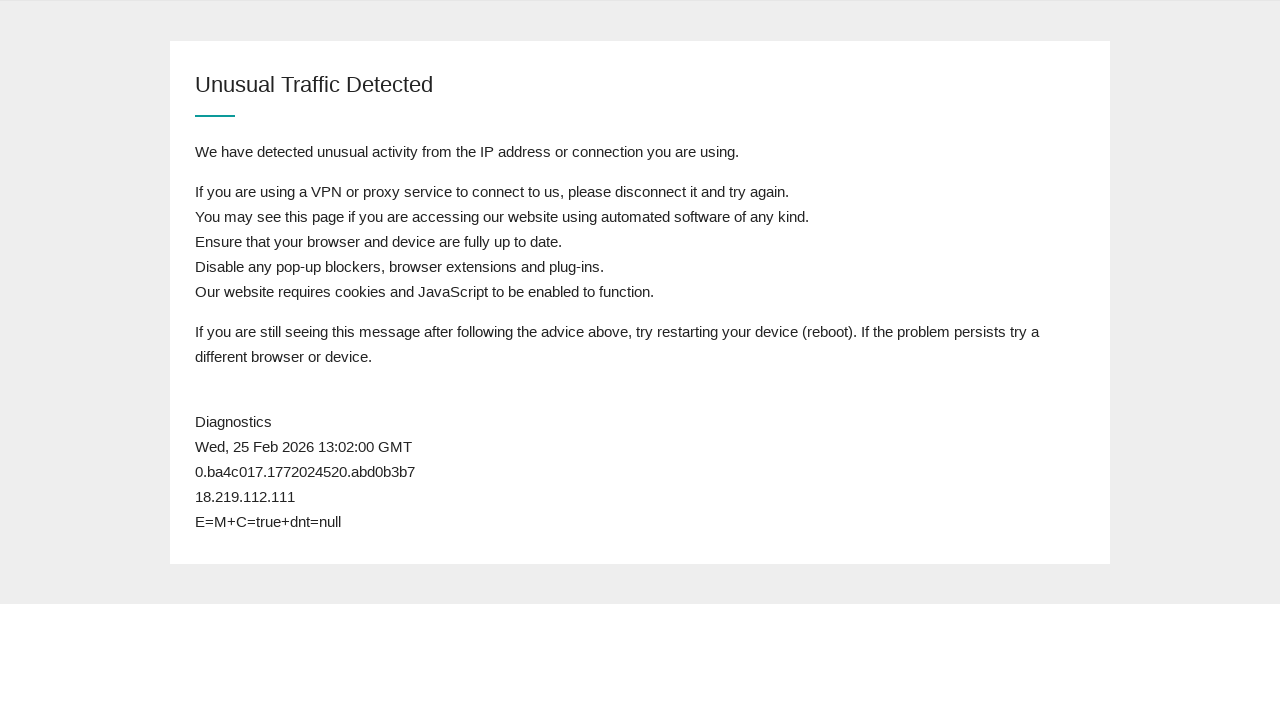

Body element loaded successfully
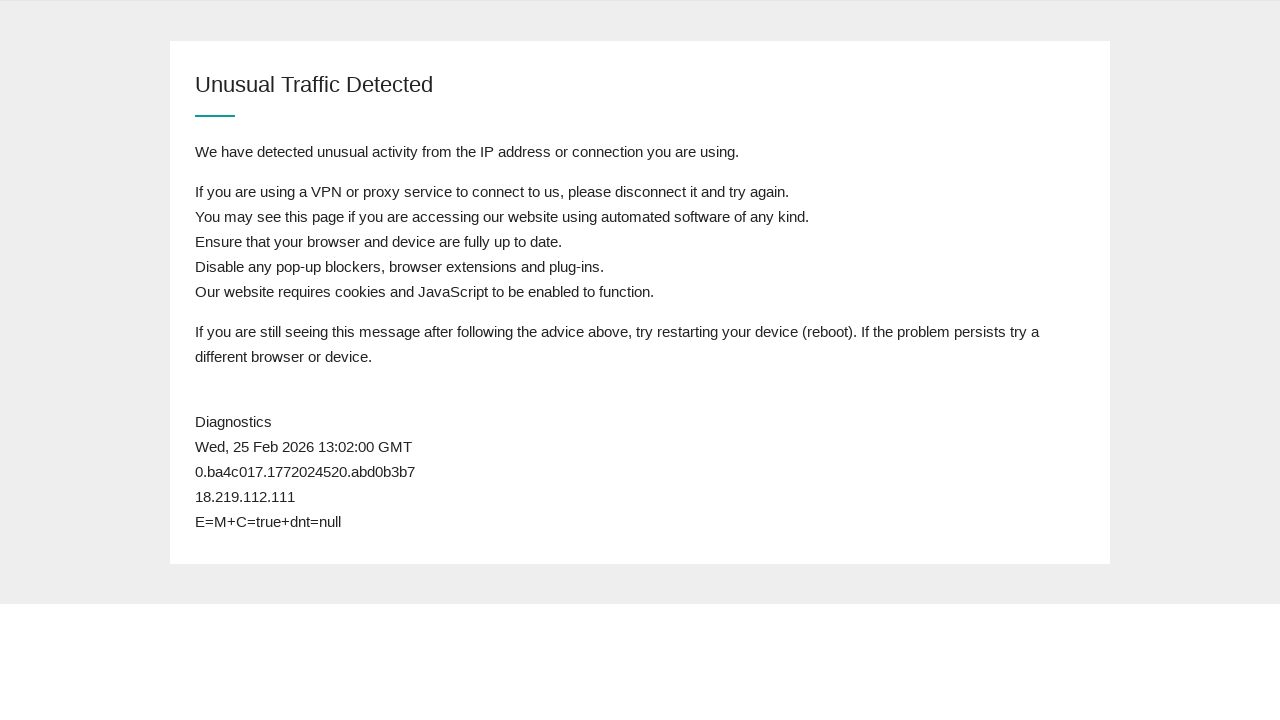

Retrieved page content to check for 'admission' keyword
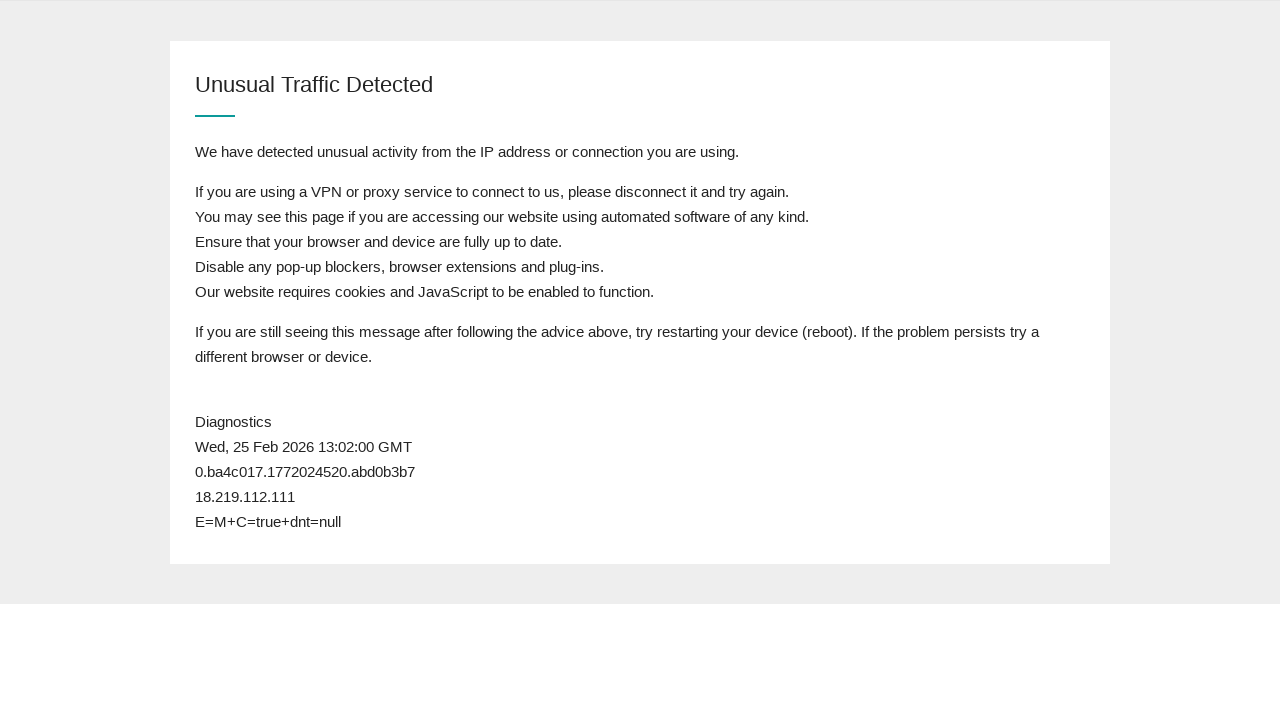

Reloaded page to check queue status
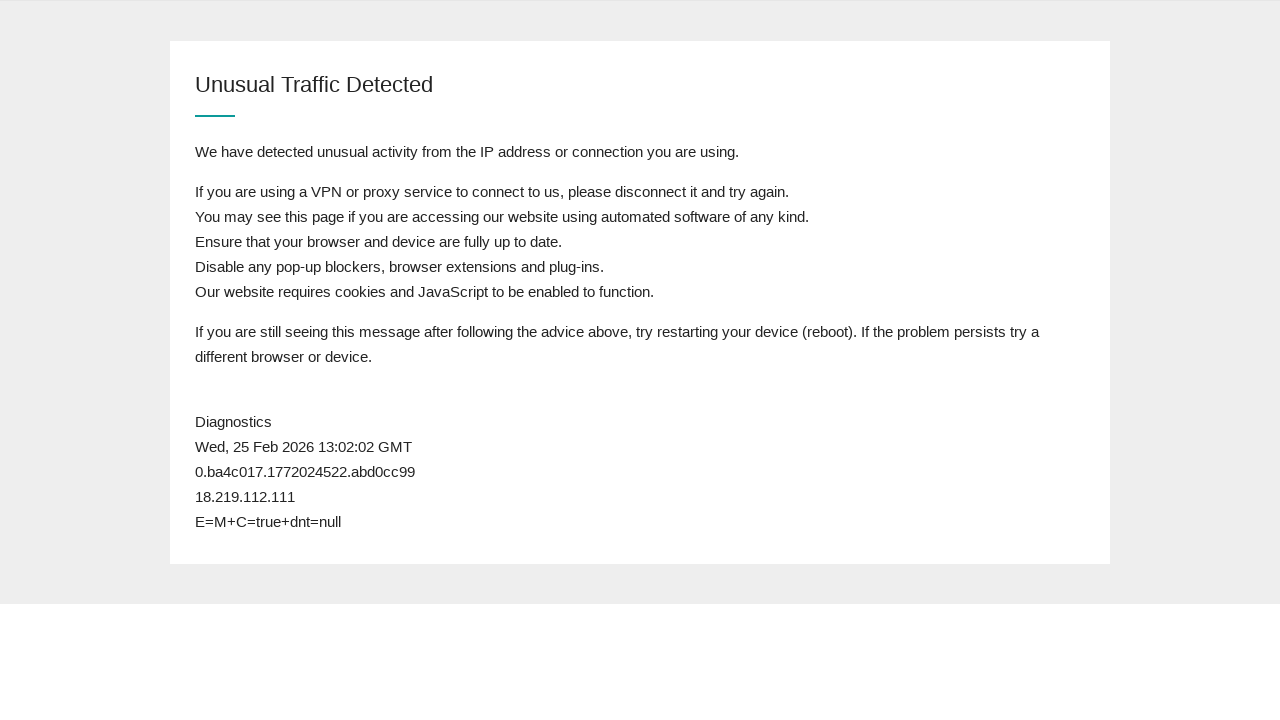

Waited 1 second for page to load
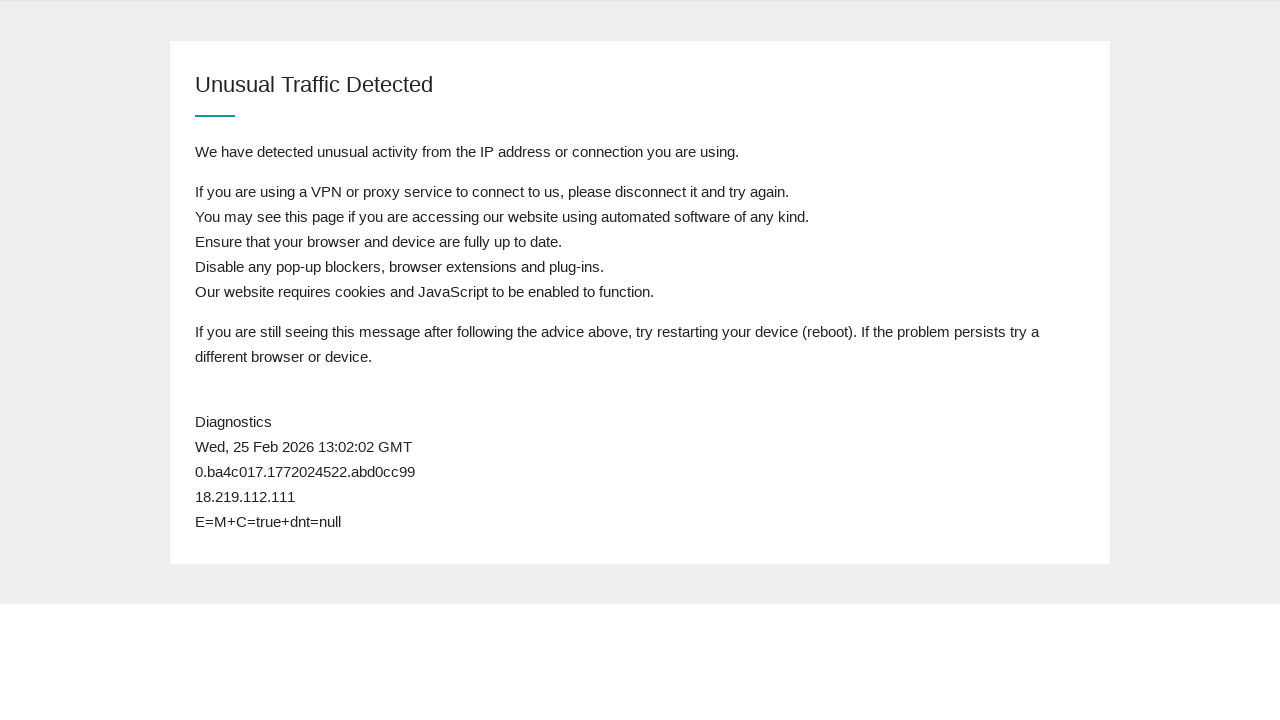

Body element loaded successfully
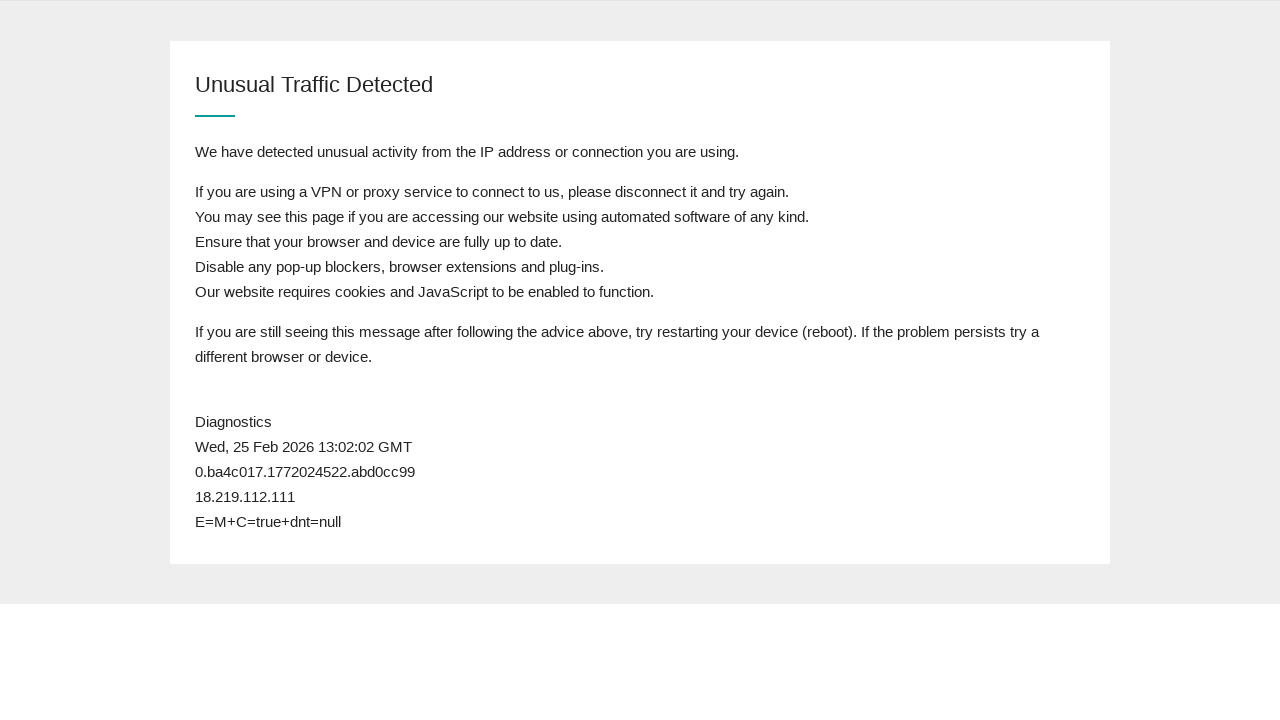

Retrieved page content to check for 'admission' keyword
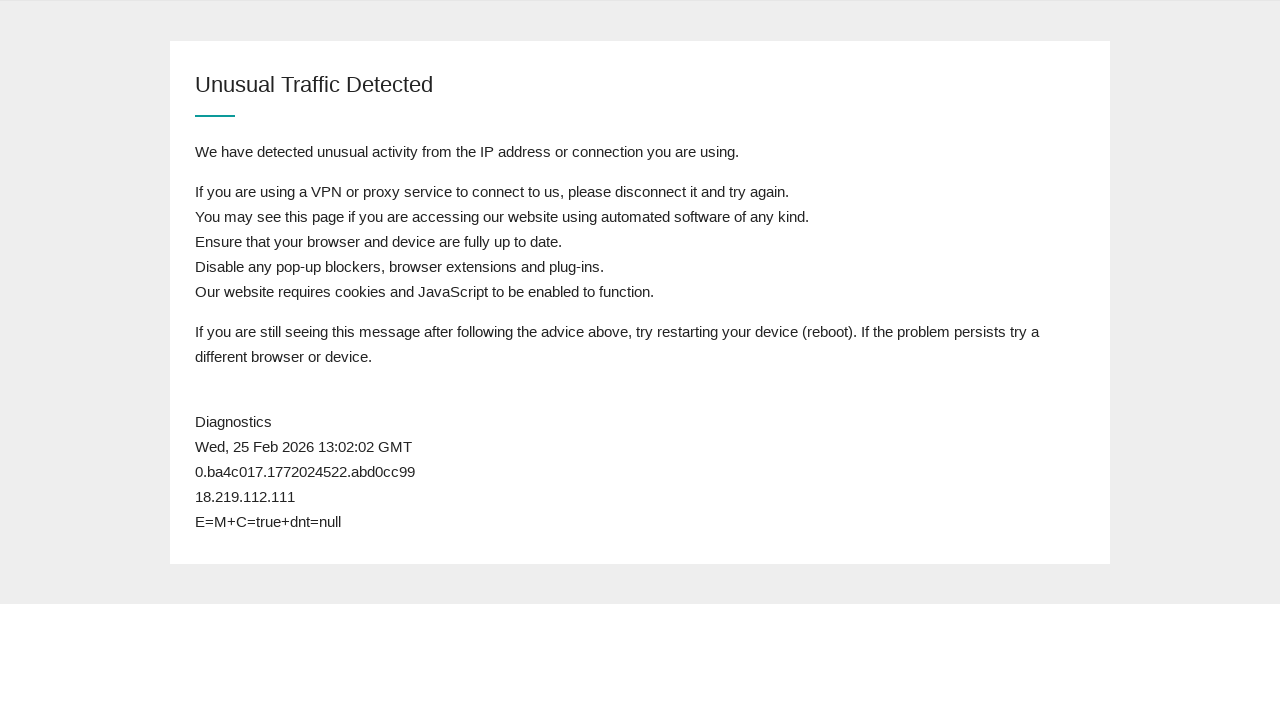

Reloaded page to check queue status
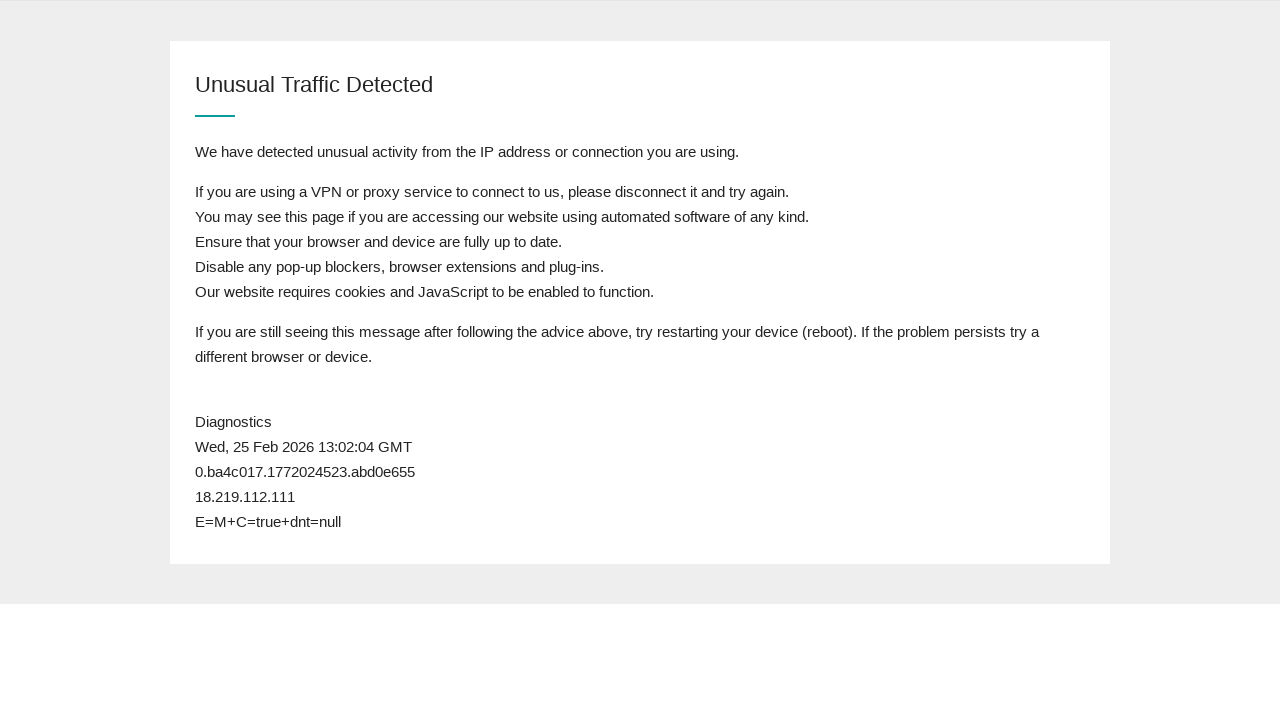

Waited 1 second for page to load
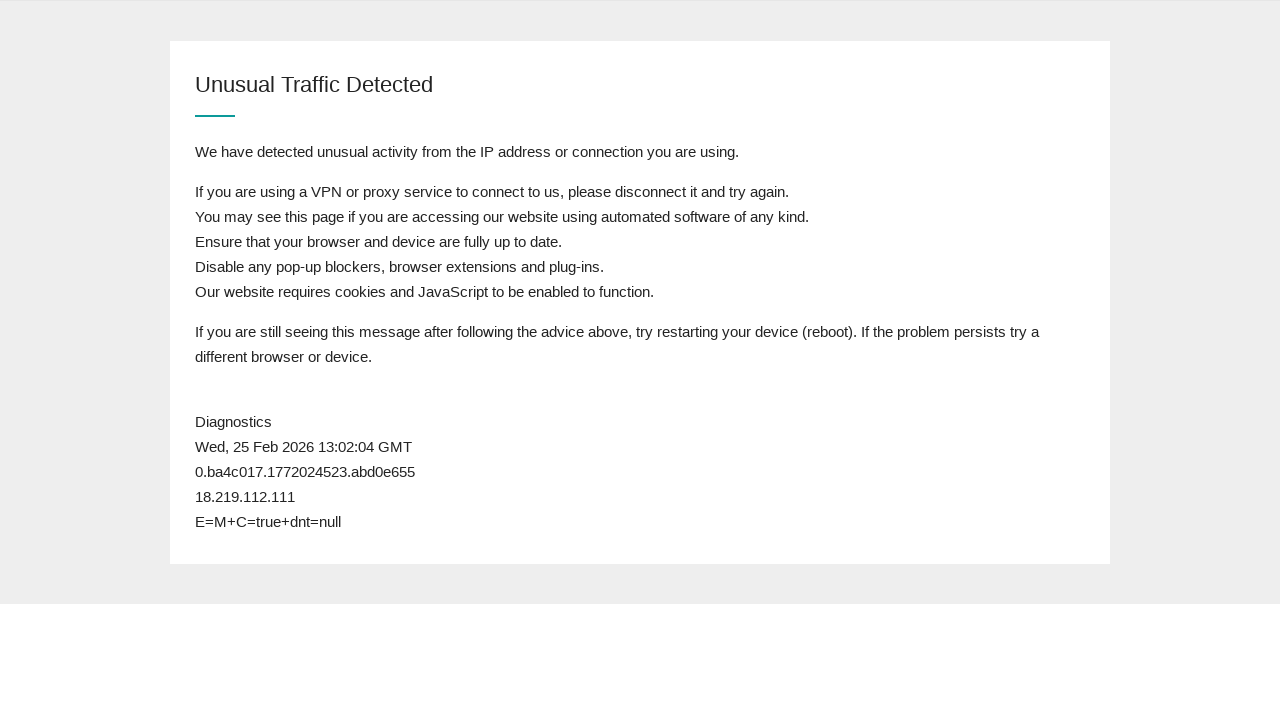

Body element loaded successfully
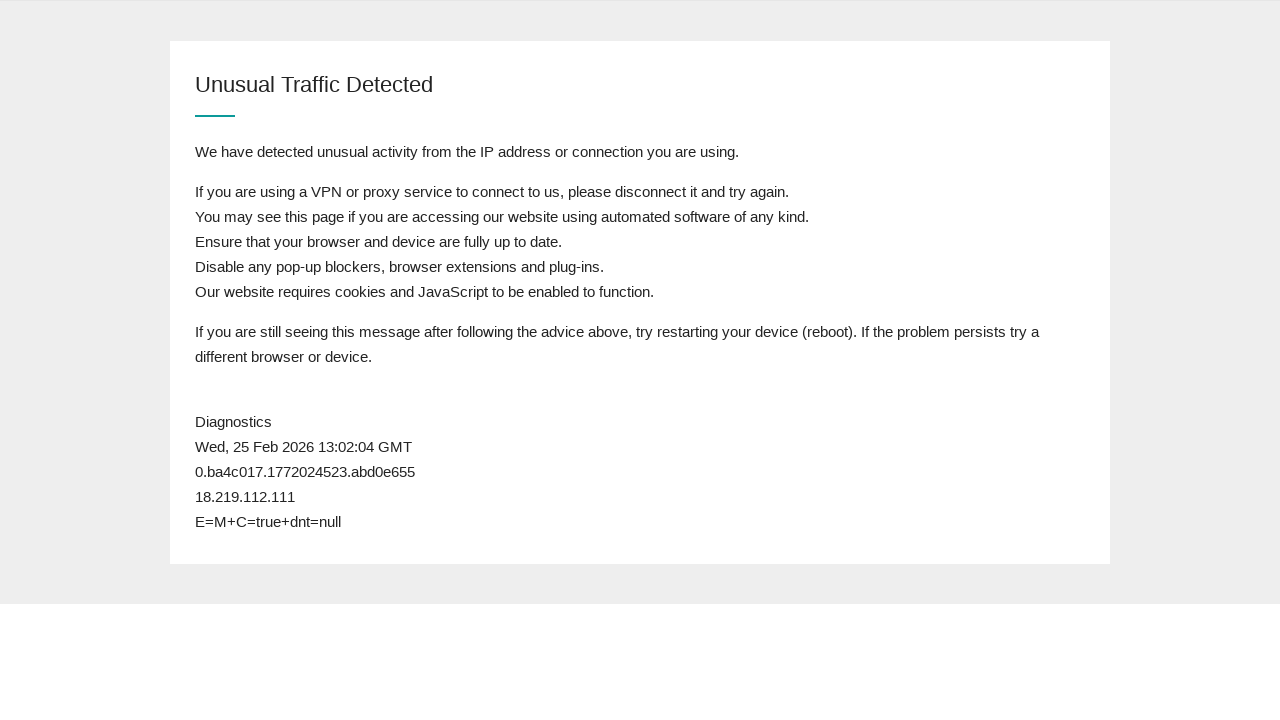

Retrieved page content to check for 'admission' keyword
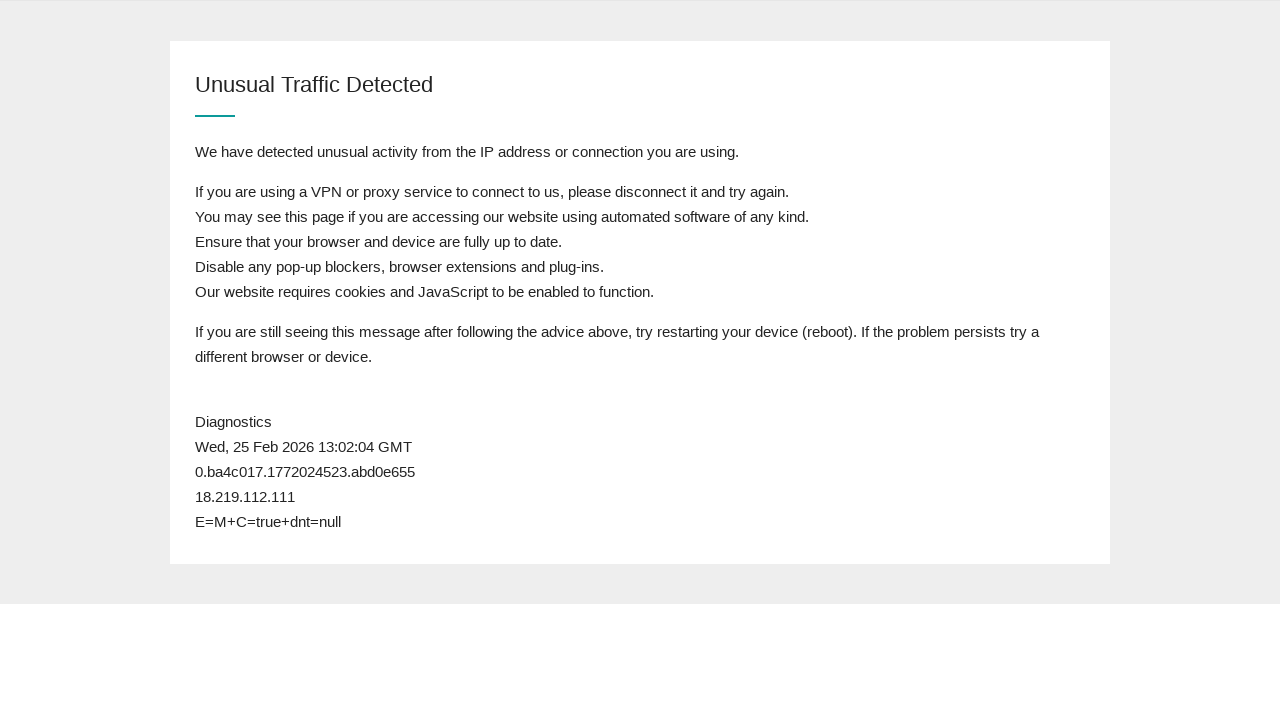

Reloaded page to check queue status
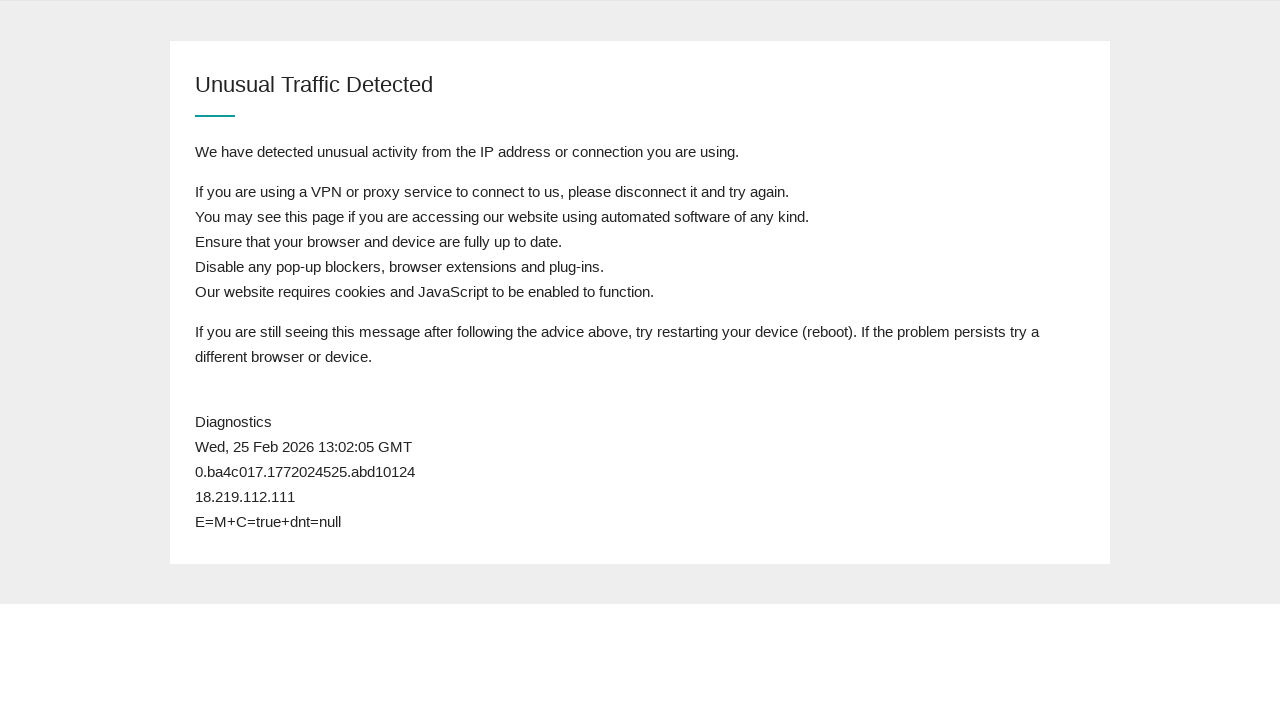

Waited 1 second for page to load
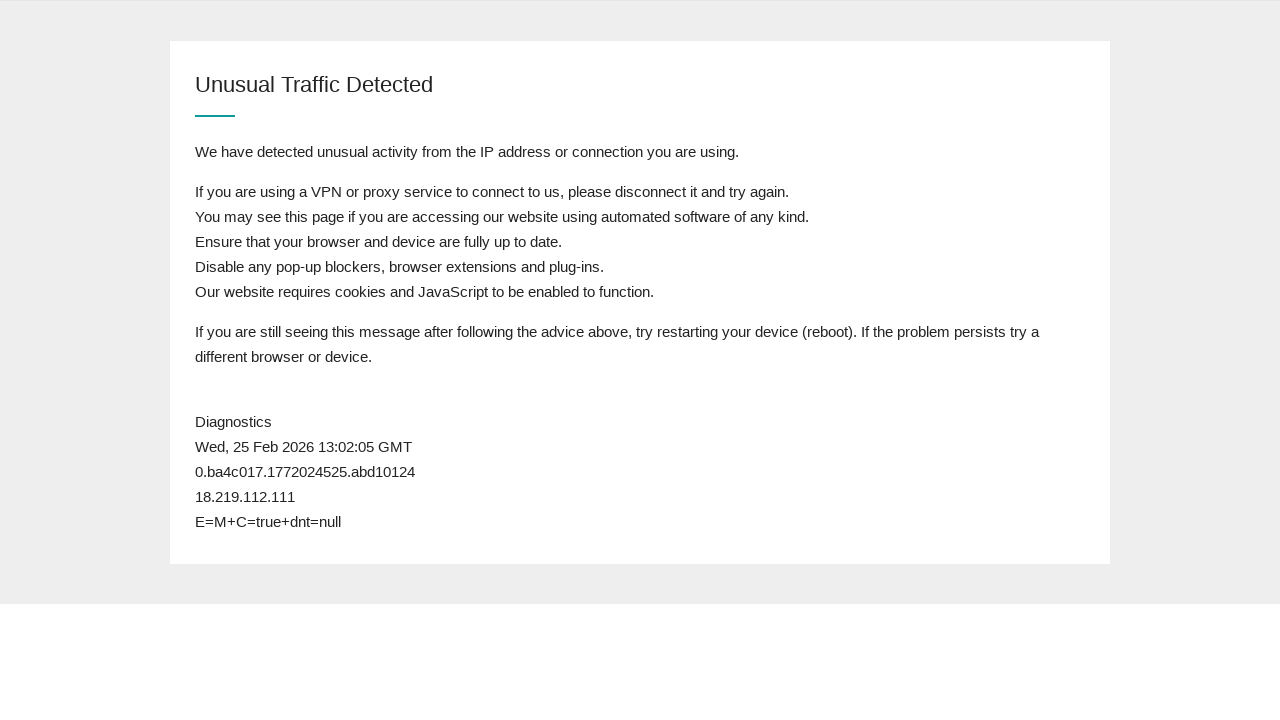

Body element loaded successfully
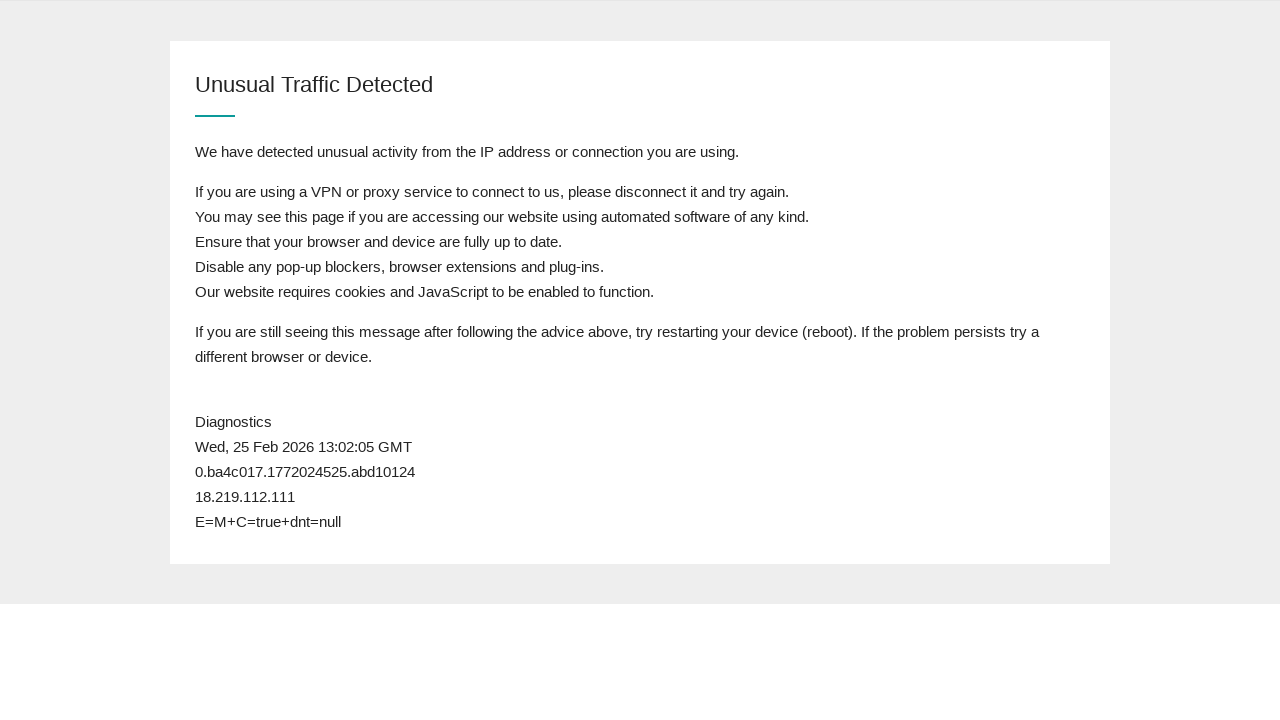

Retrieved page content to check for 'admission' keyword
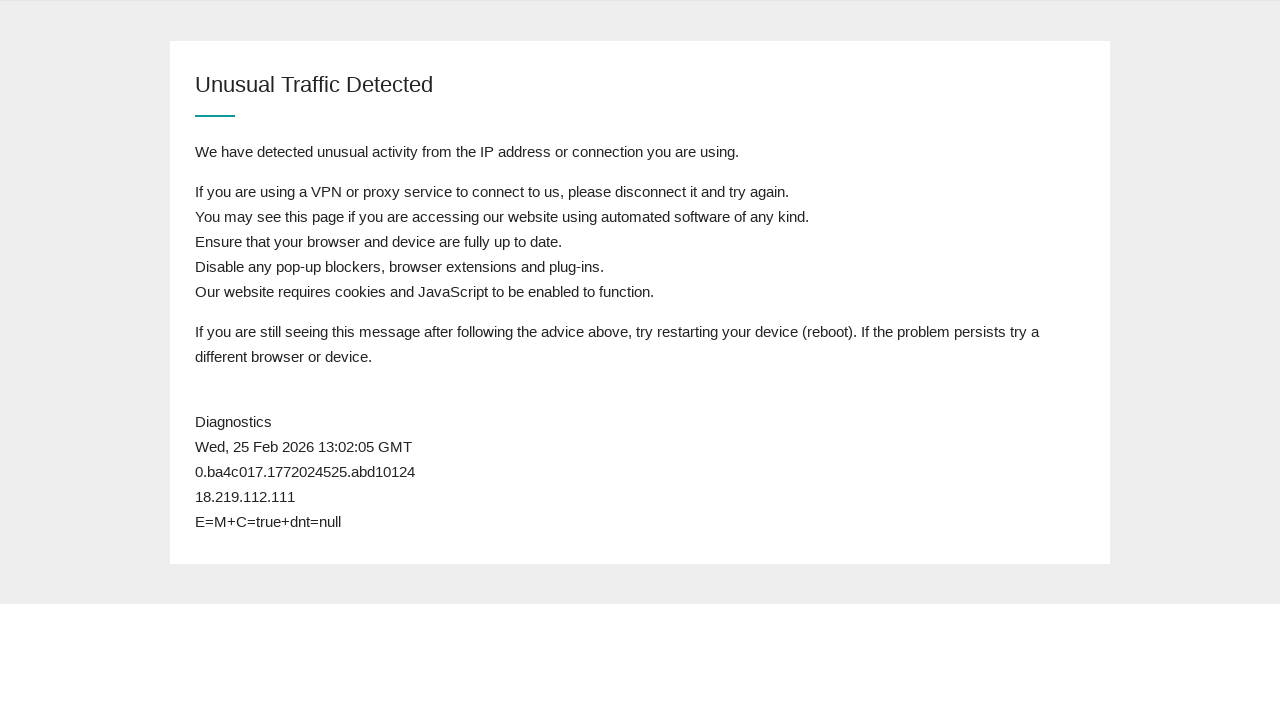

Reloaded page to check queue status
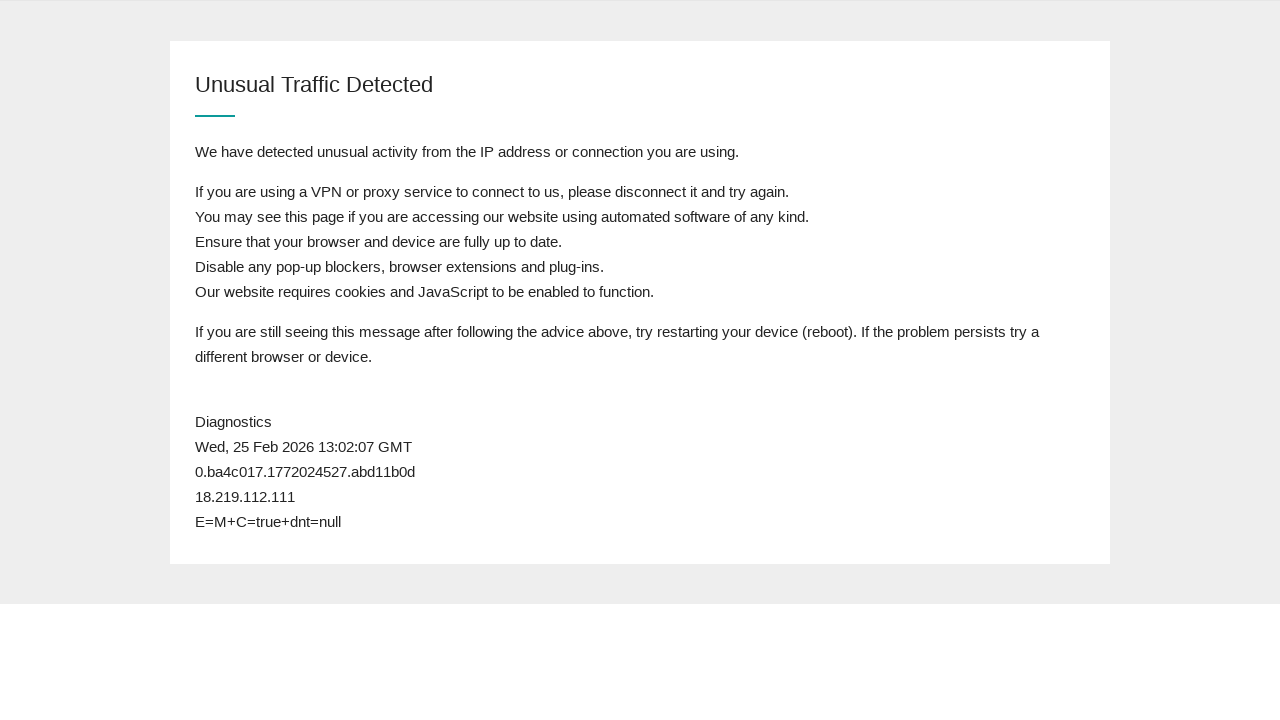

Waited 1 second for page to load
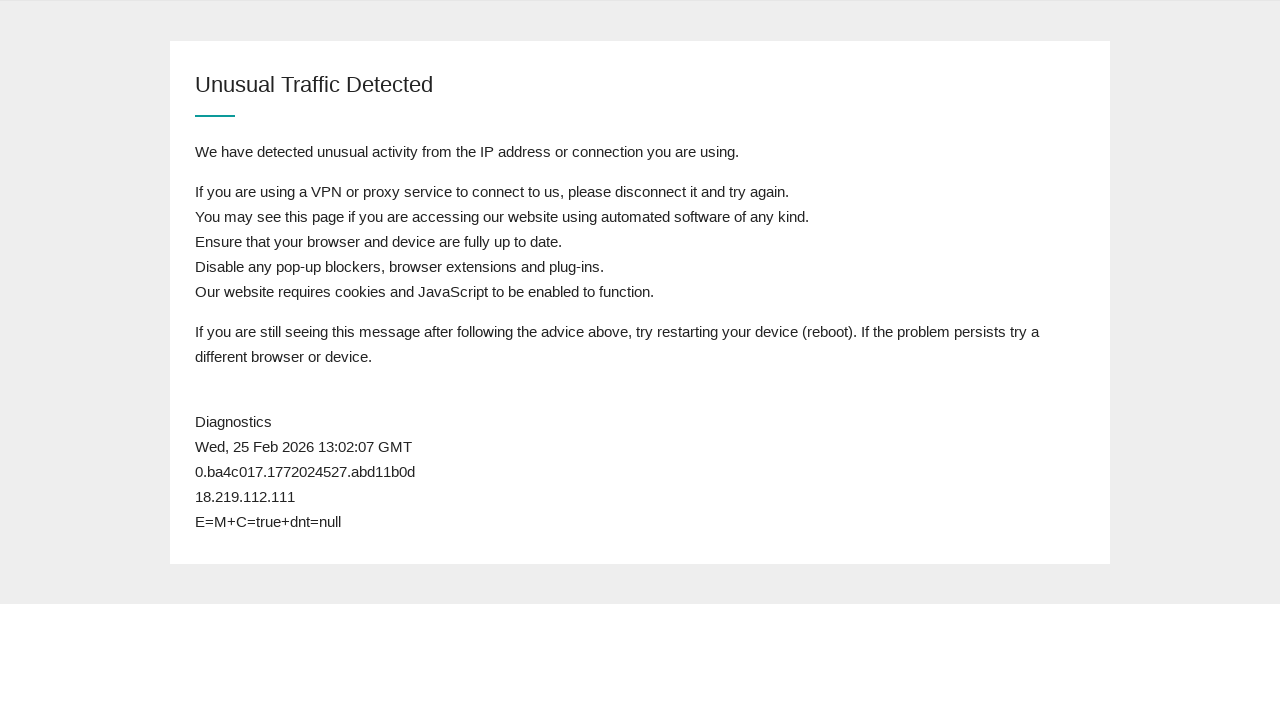

Body element loaded successfully
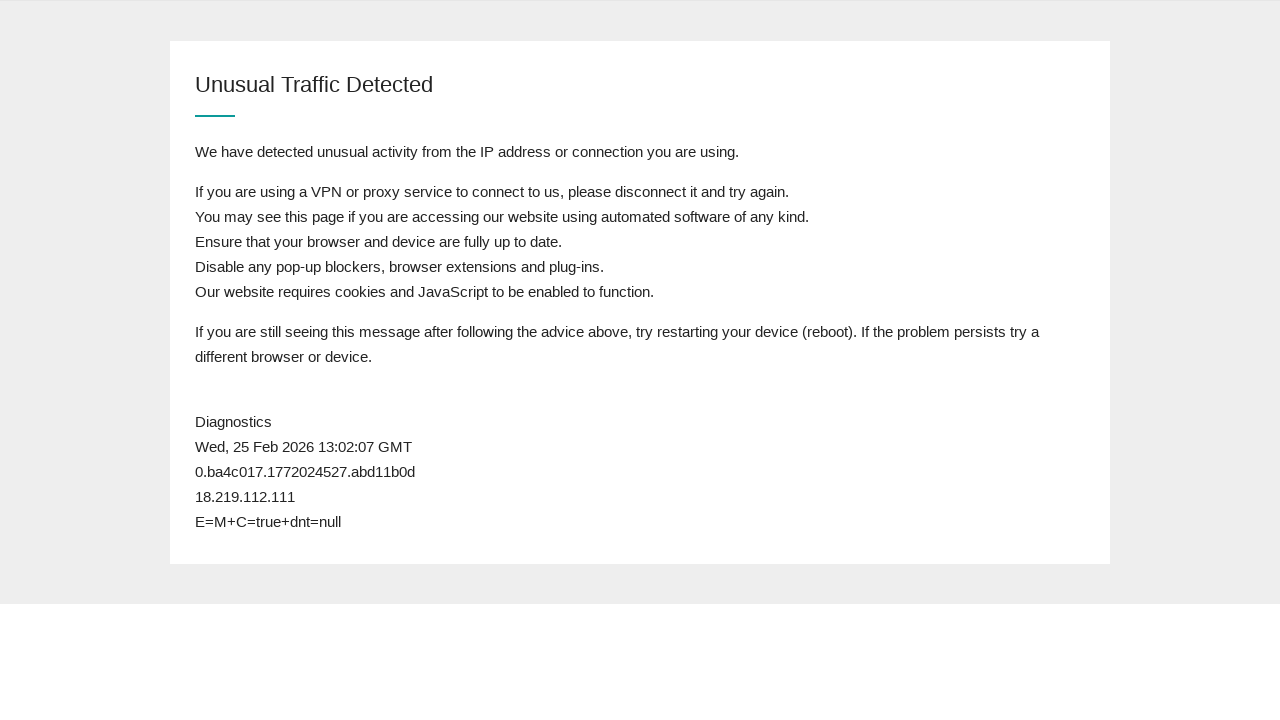

Retrieved page content to check for 'admission' keyword
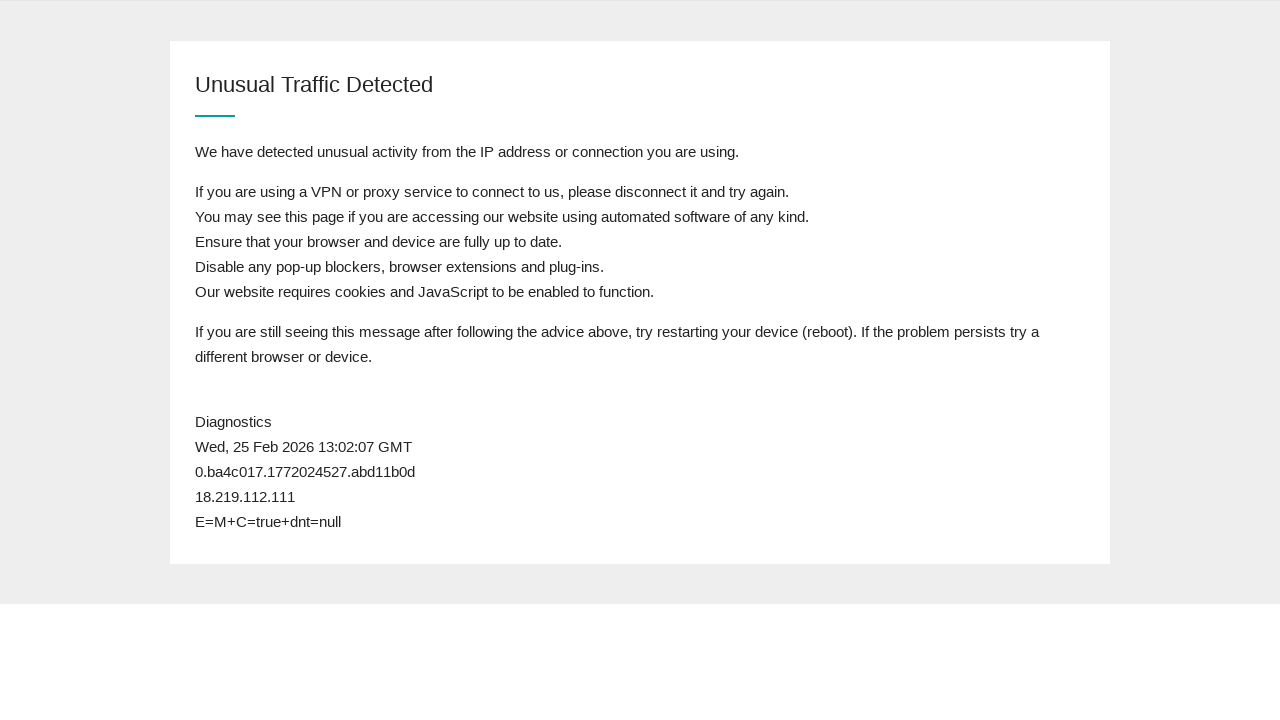

Reloaded page to check queue status
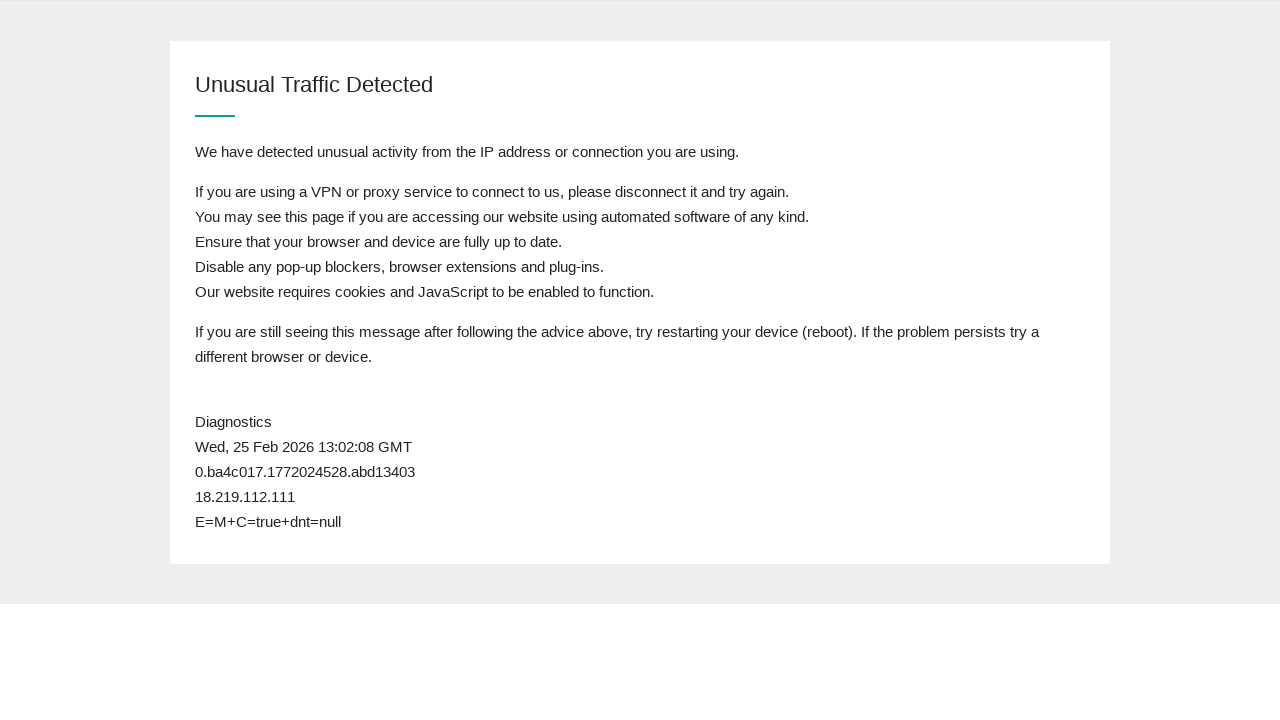

Waited 1 second for page to load
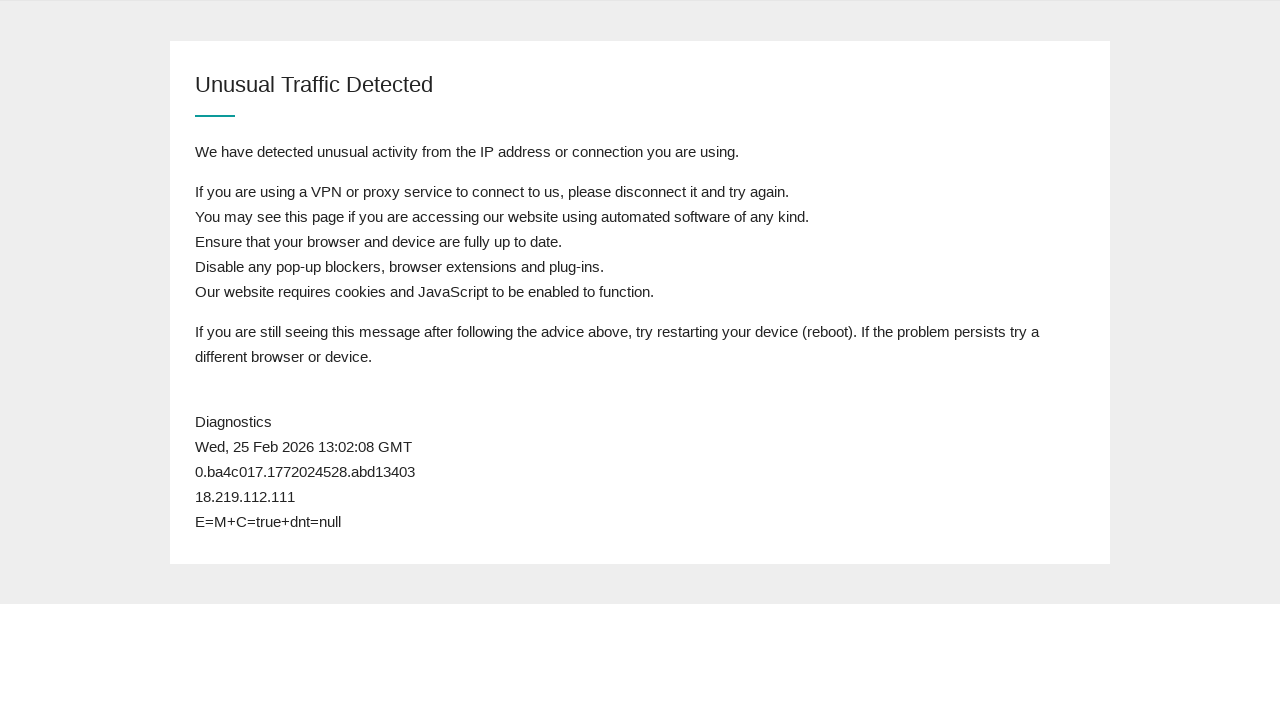

Body element loaded successfully
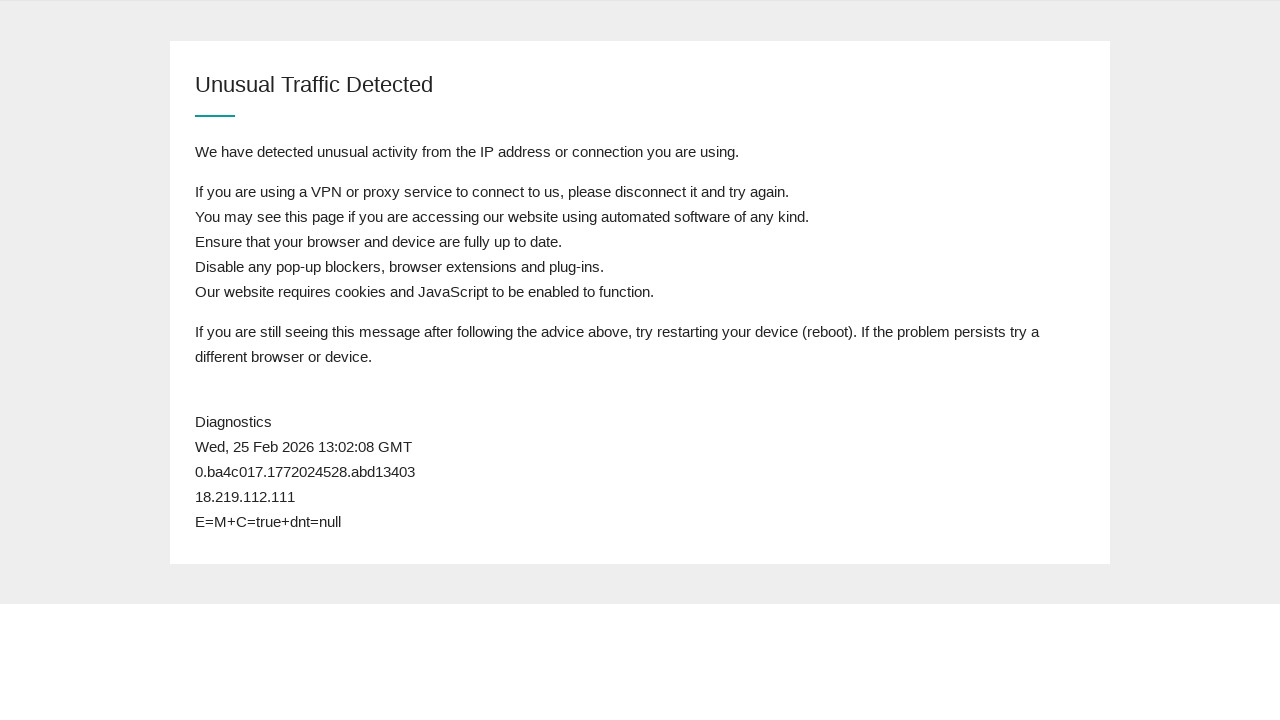

Retrieved page content to check for 'admission' keyword
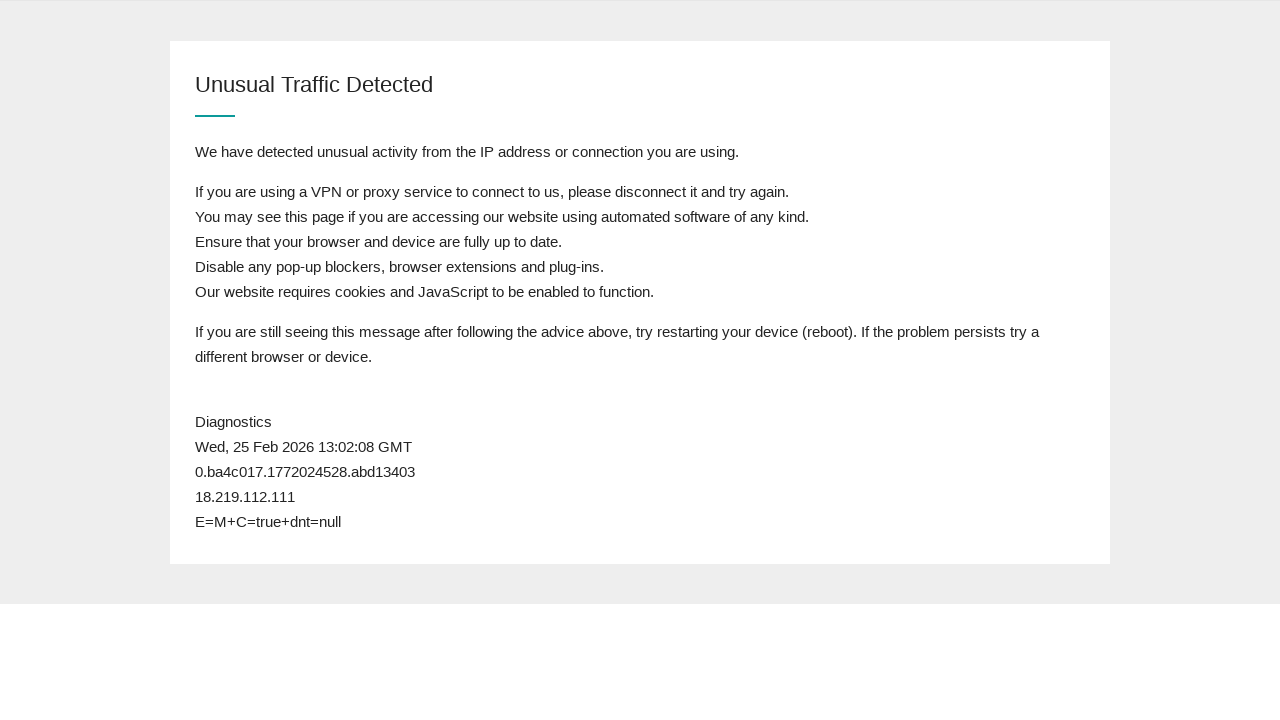

Reloaded page to check queue status
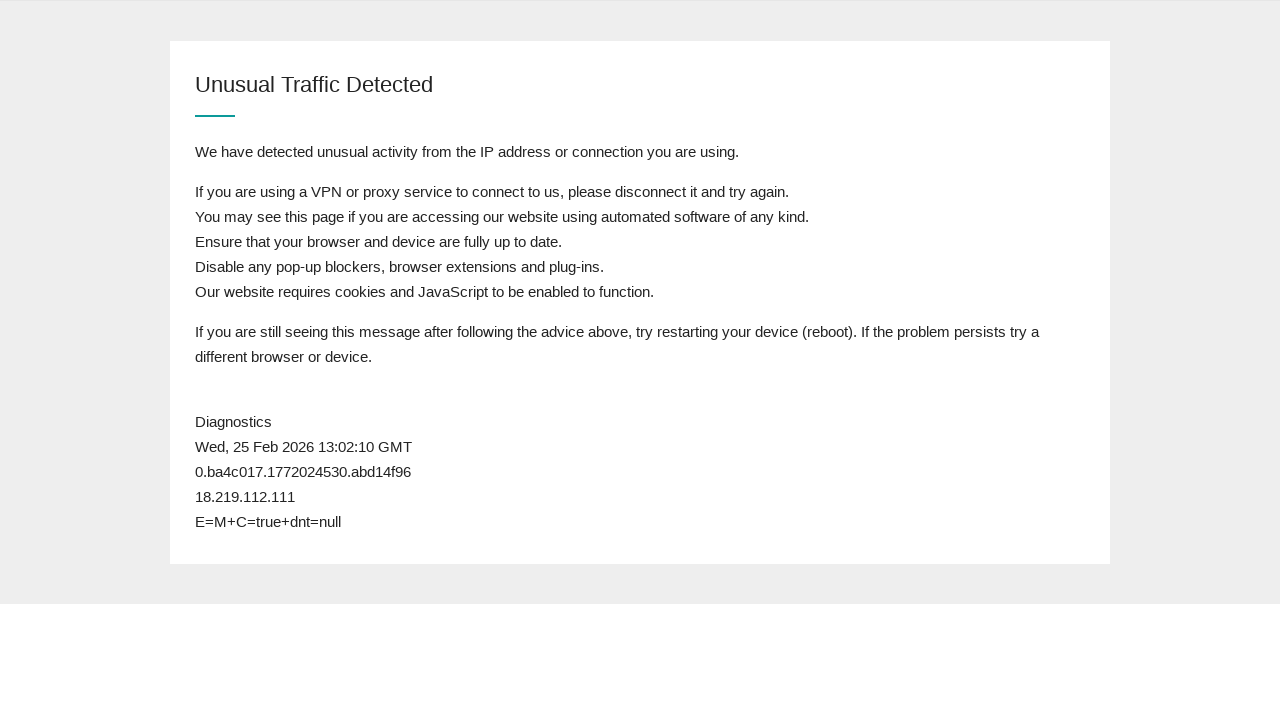

Waited 1 second for page to load
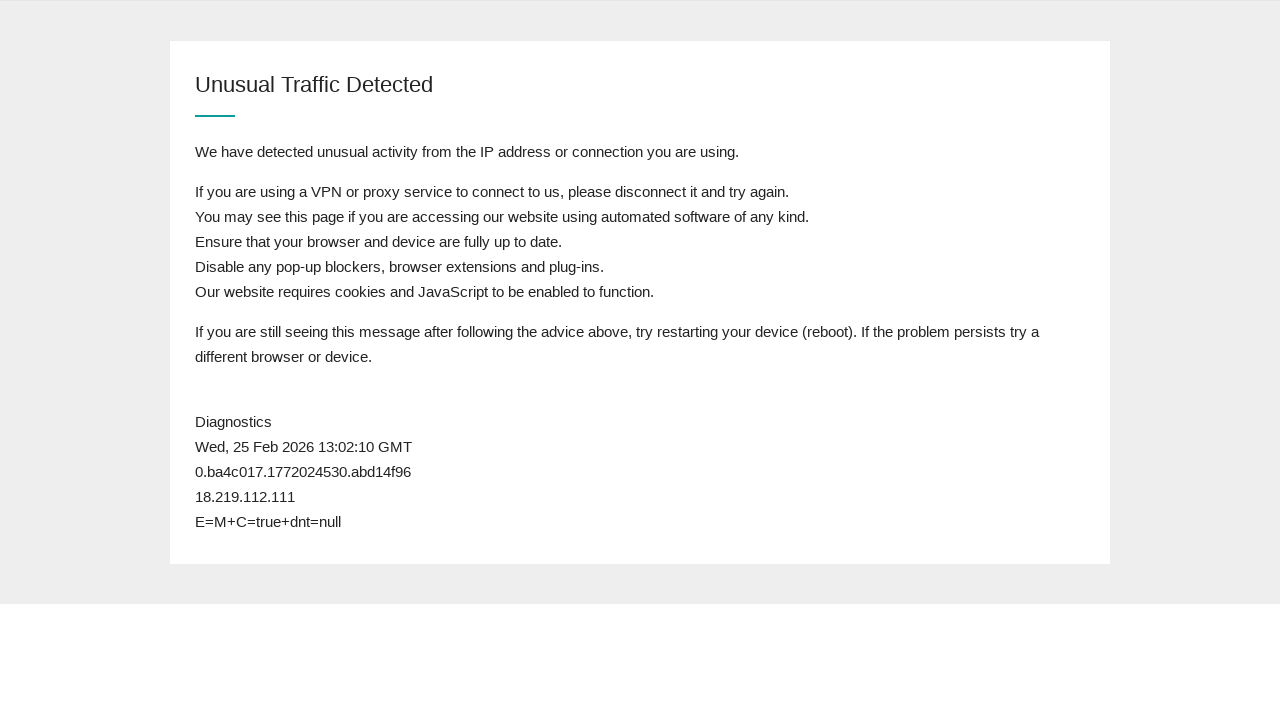

Body element loaded successfully
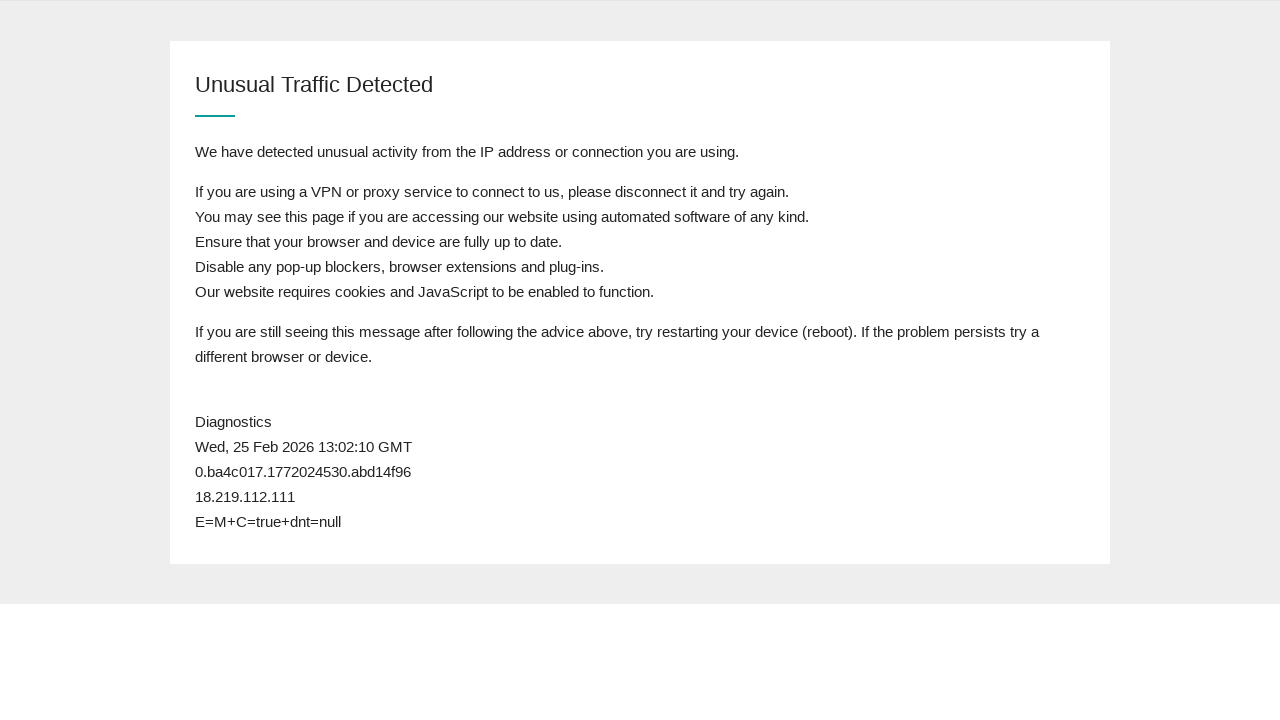

Retrieved page content to check for 'admission' keyword
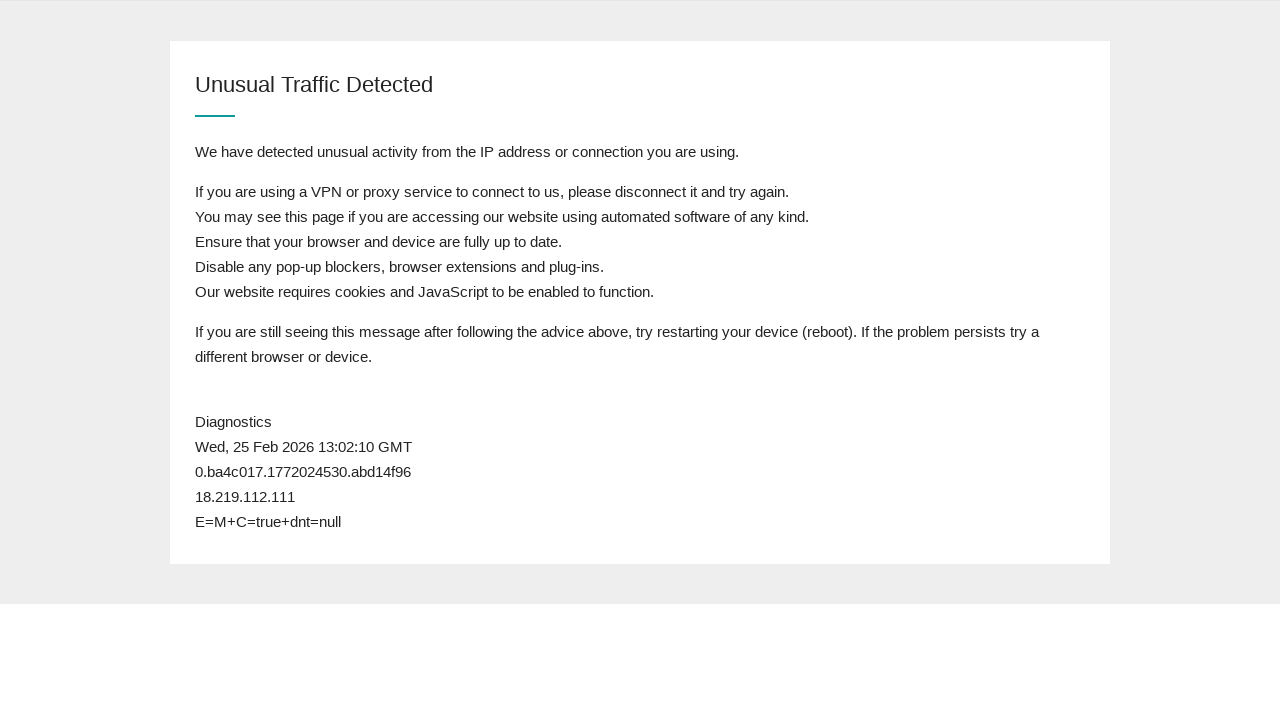

Reloaded page to check queue status
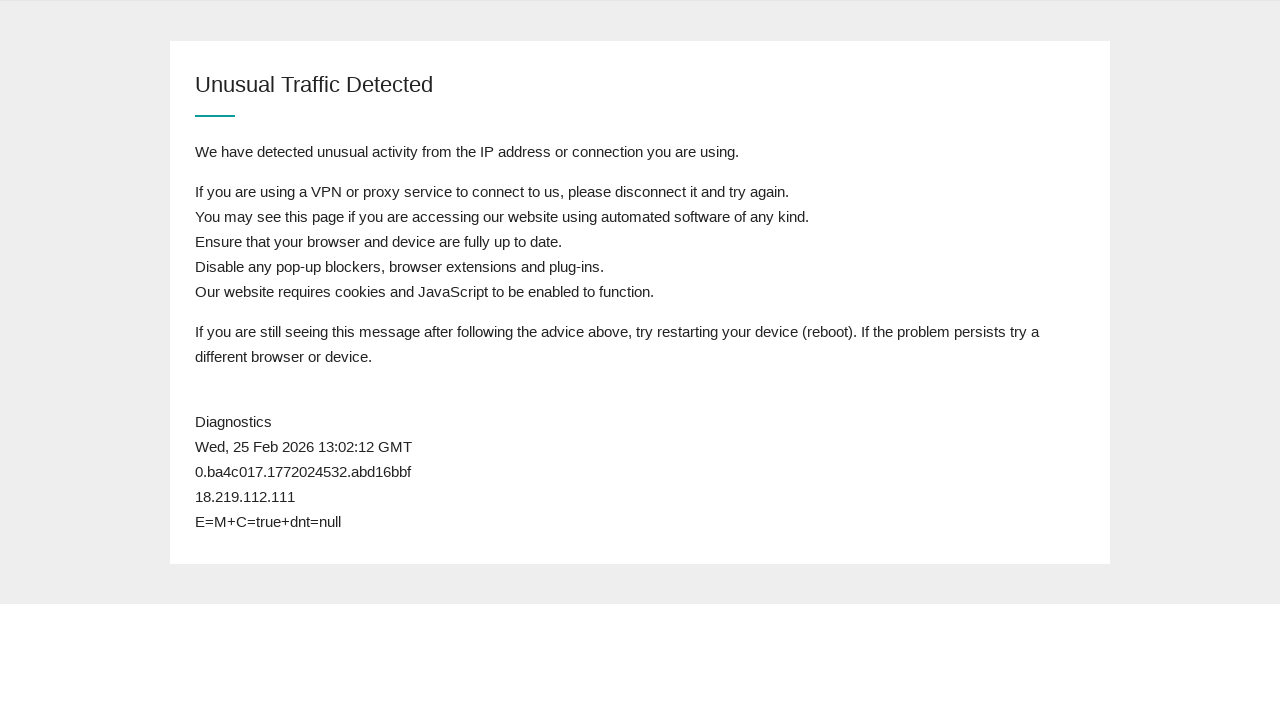

Waited 1 second for page to load
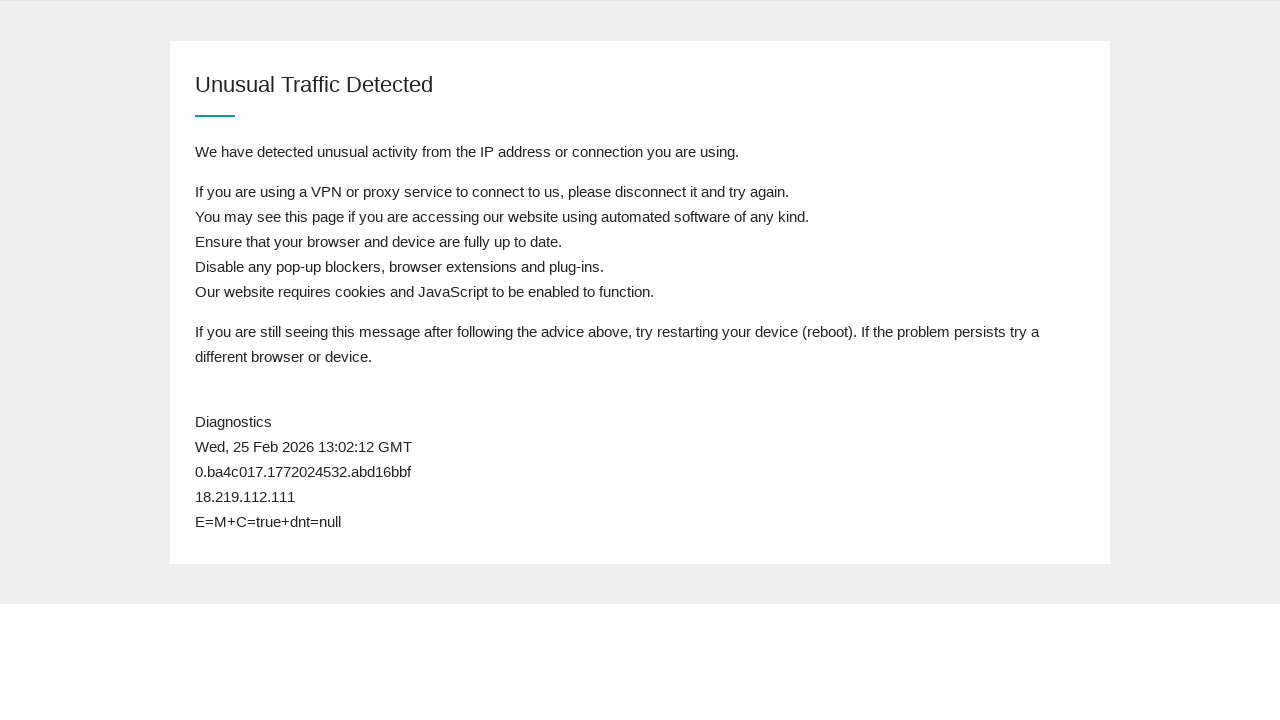

Body element loaded successfully
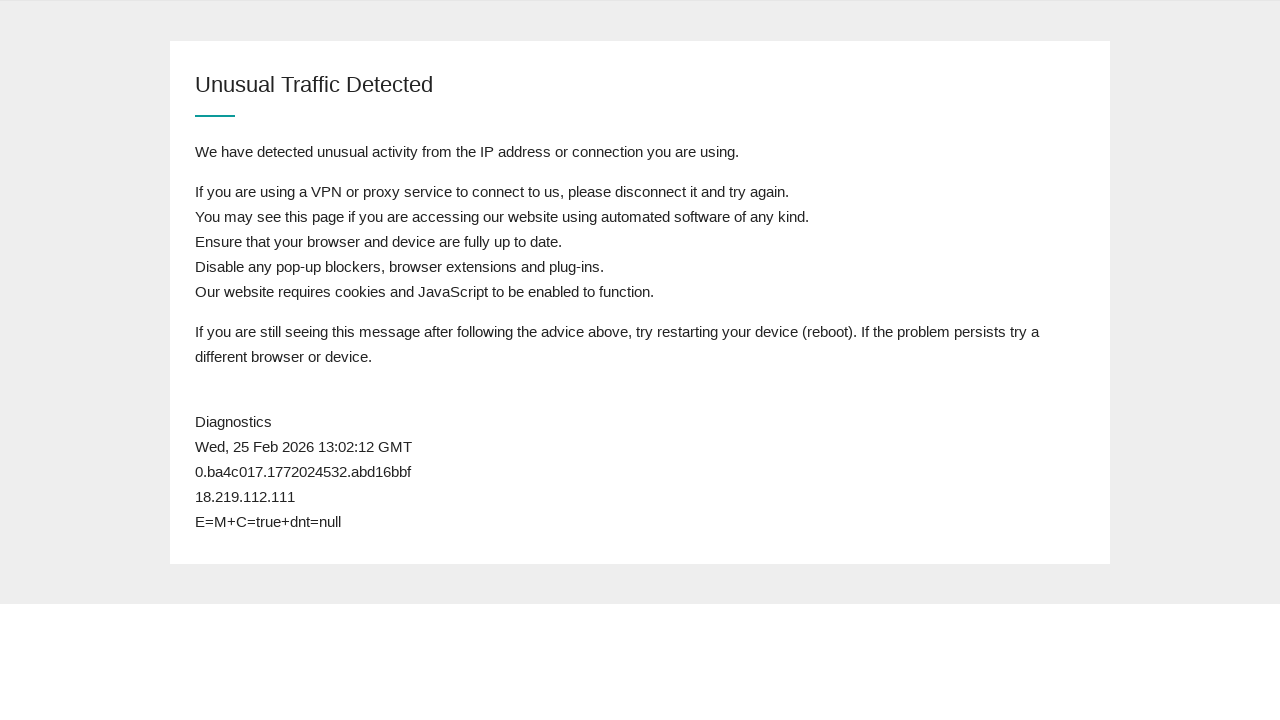

Retrieved page content to check for 'admission' keyword
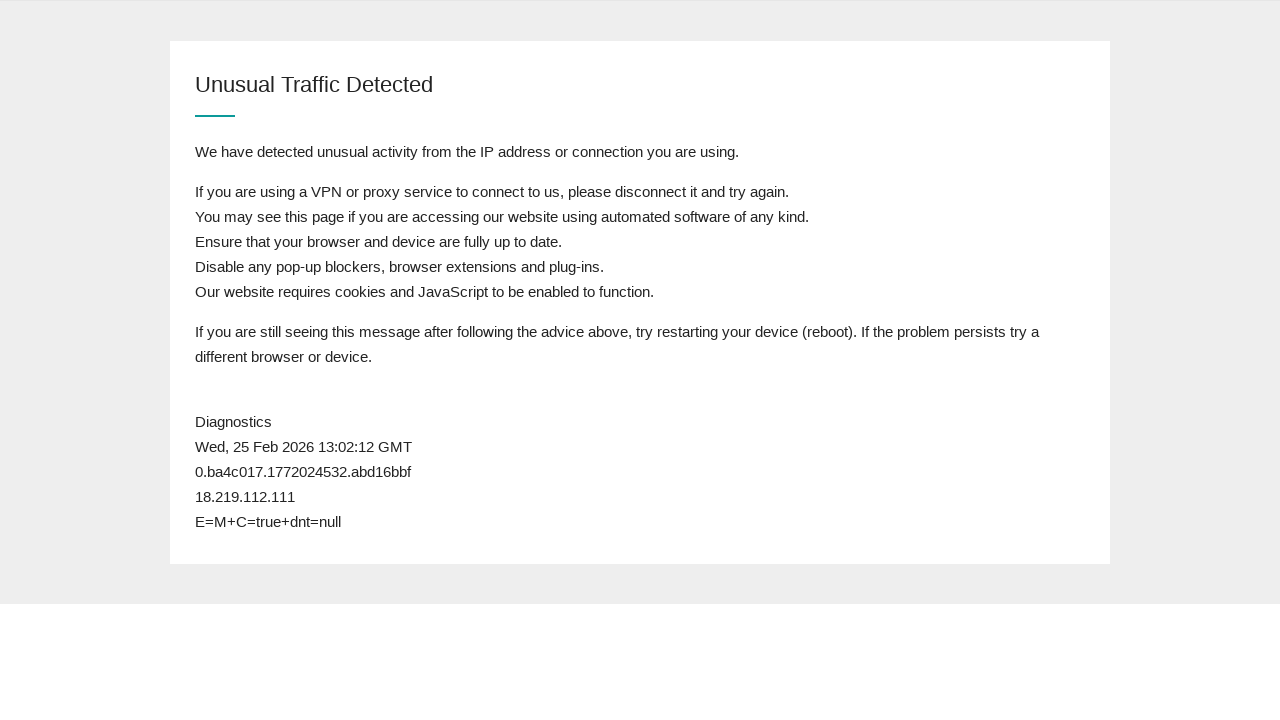

Reloaded page to check queue status
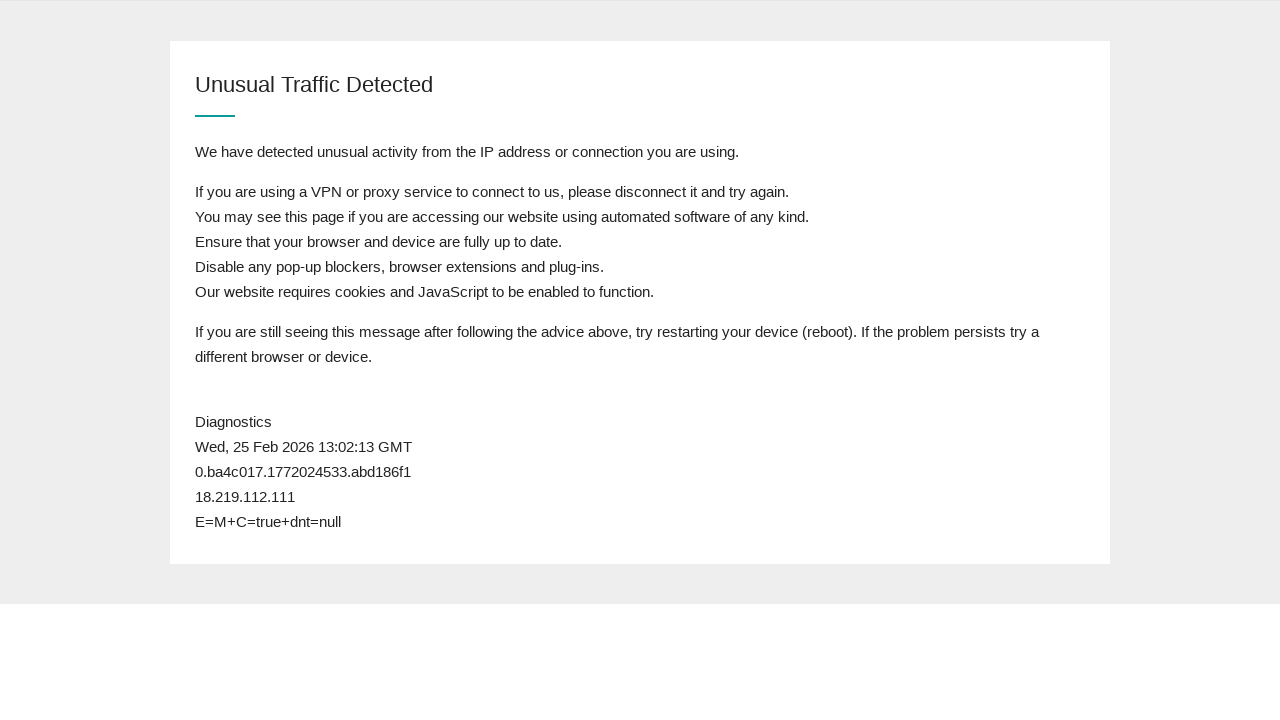

Waited 1 second for page to load
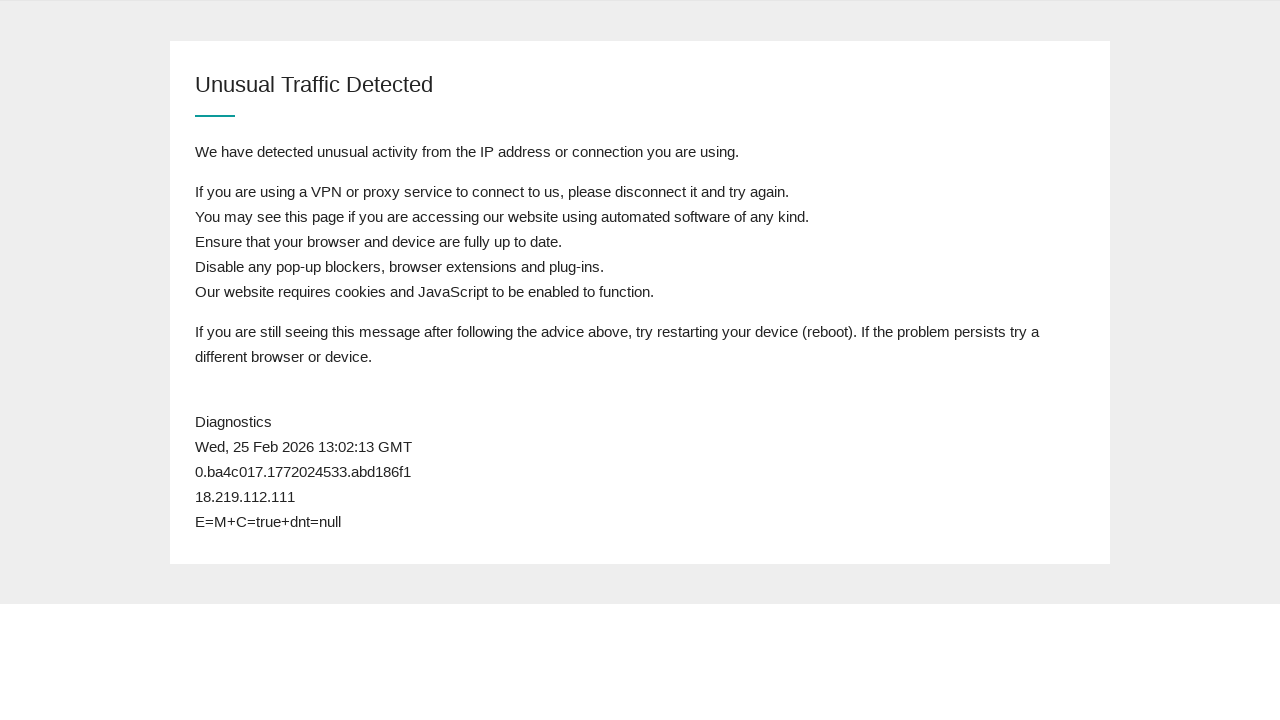

Body element loaded successfully
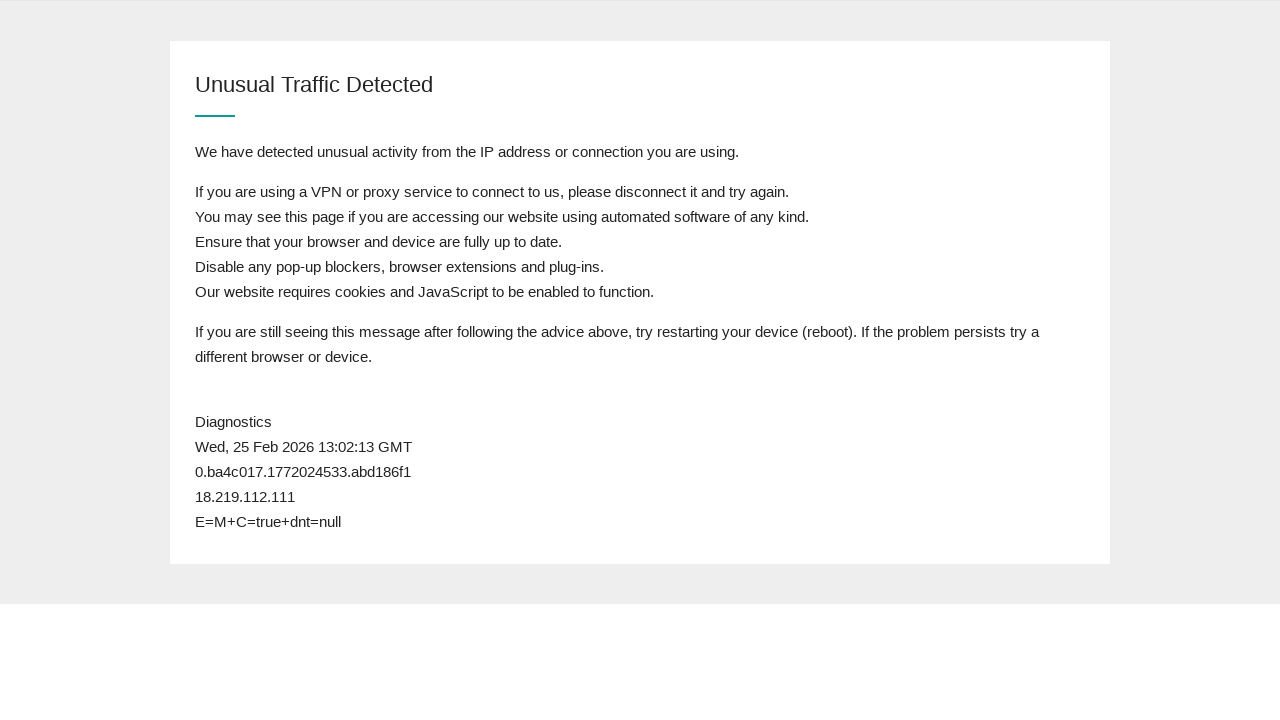

Retrieved page content to check for 'admission' keyword
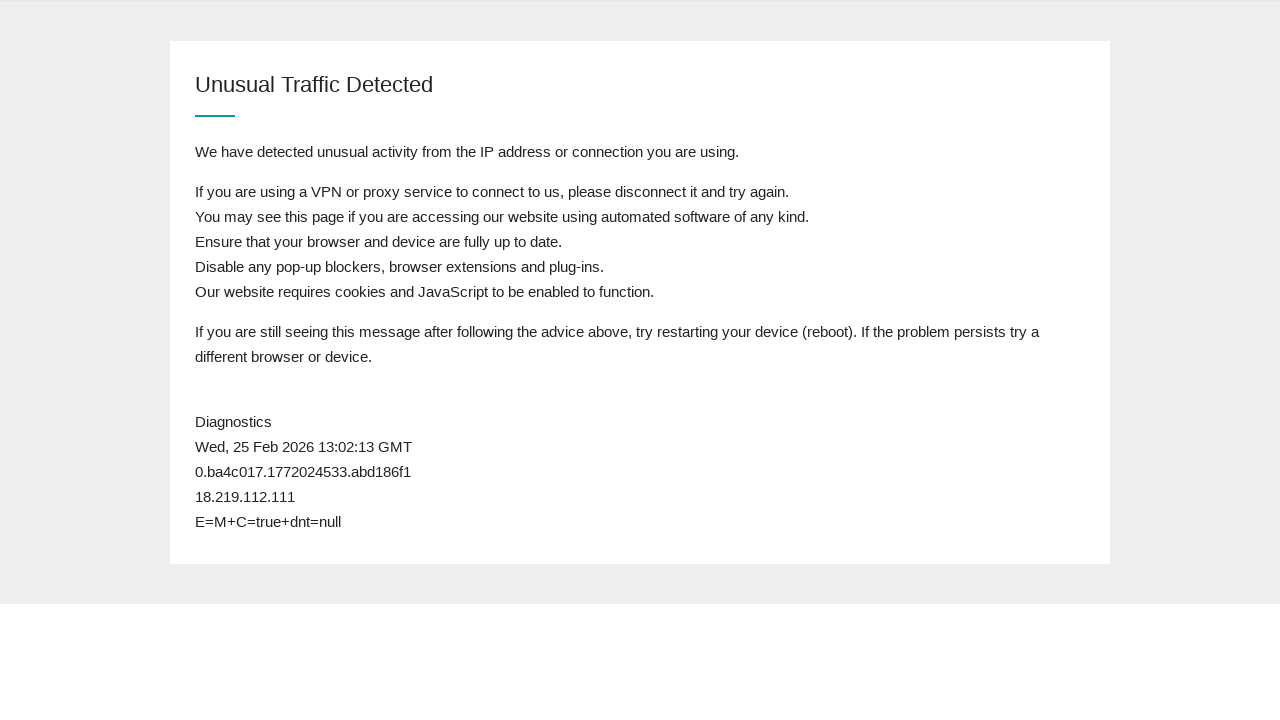

Reloaded page to check queue status
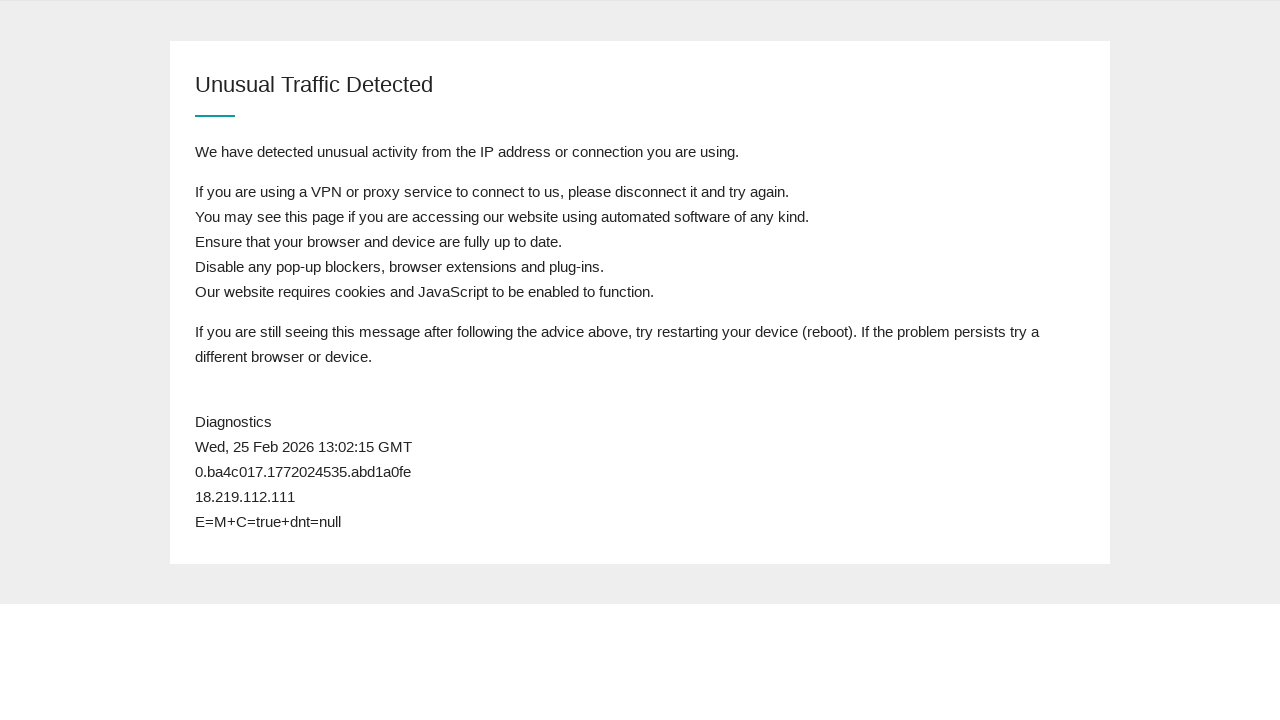

Waited 1 second for page to load
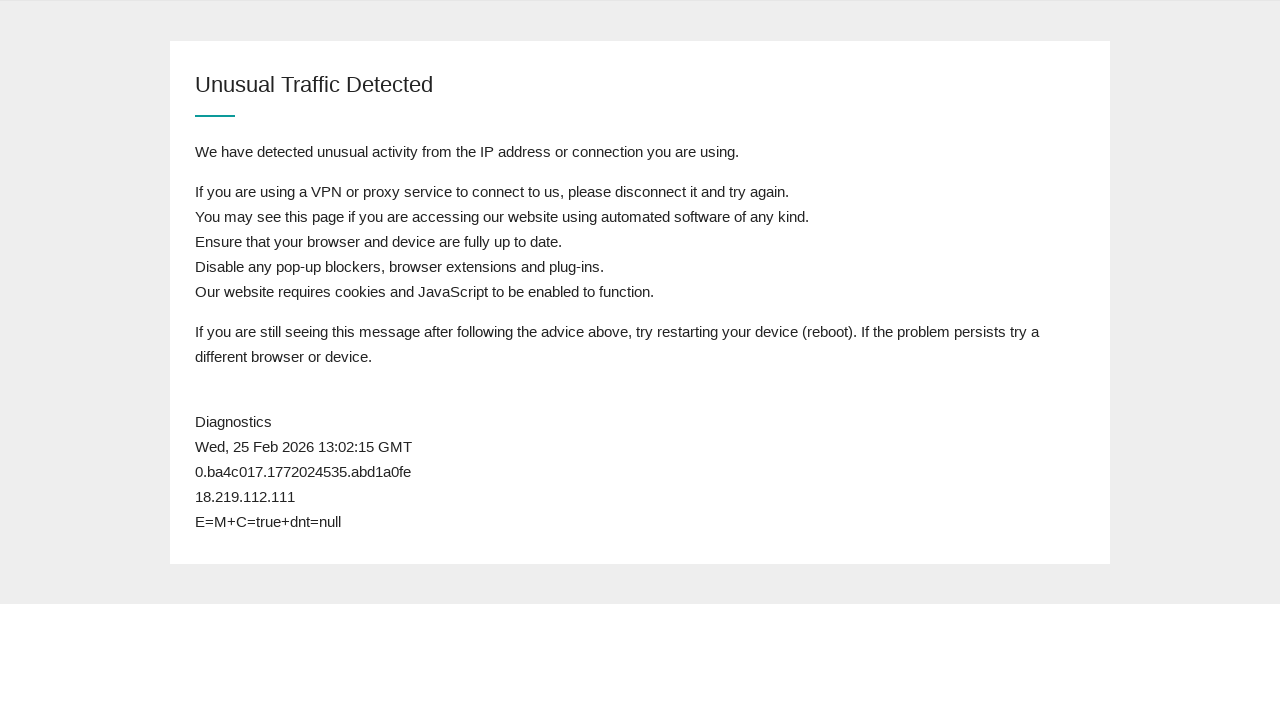

Body element loaded successfully
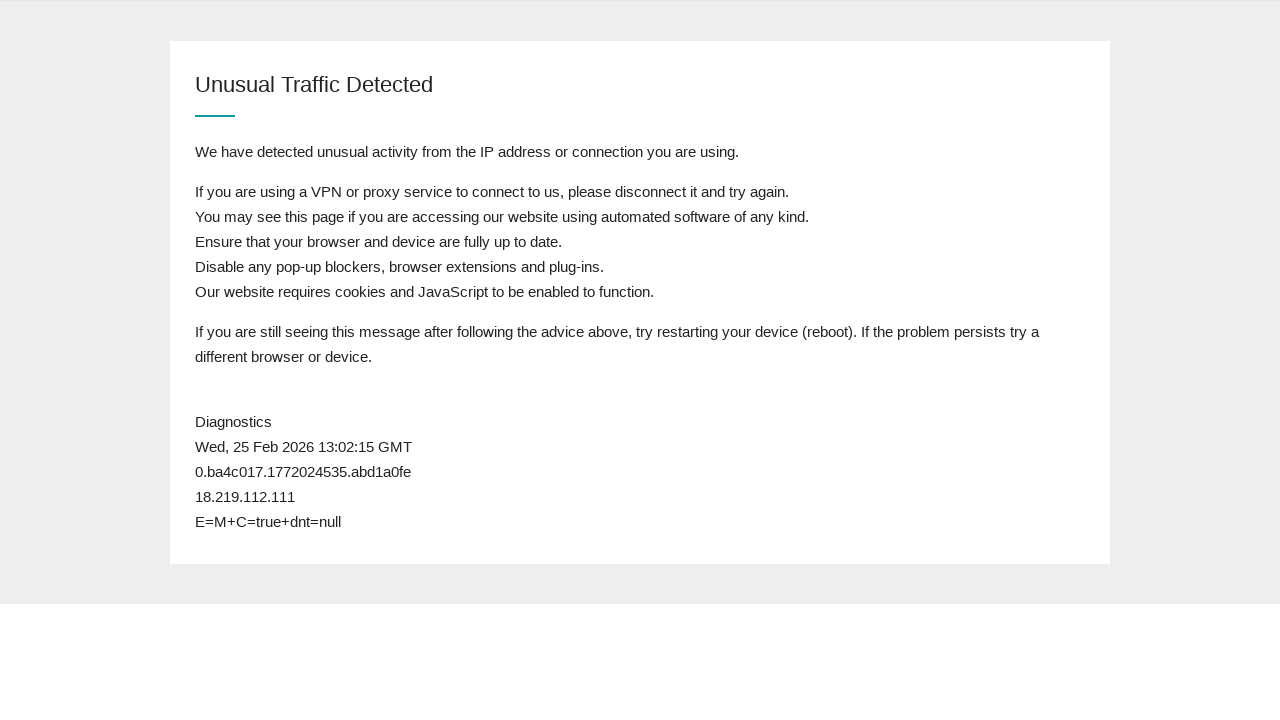

Retrieved page content to check for 'admission' keyword
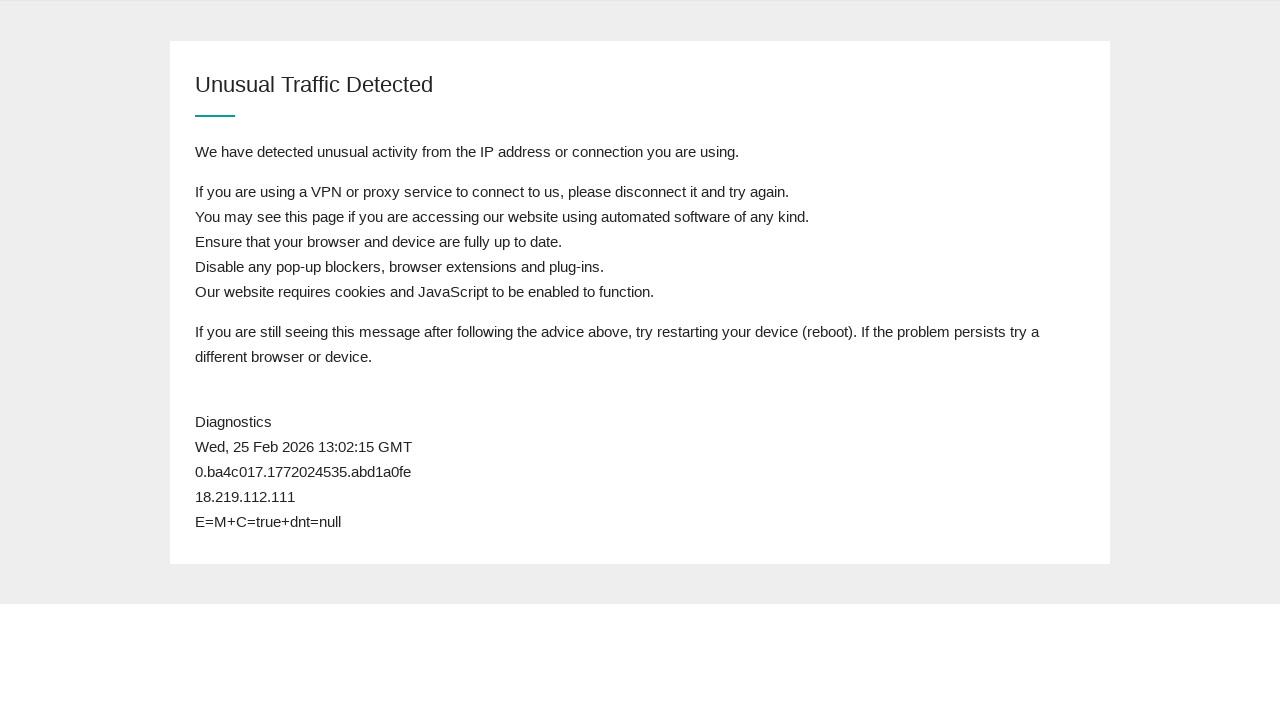

Reloaded page to check queue status
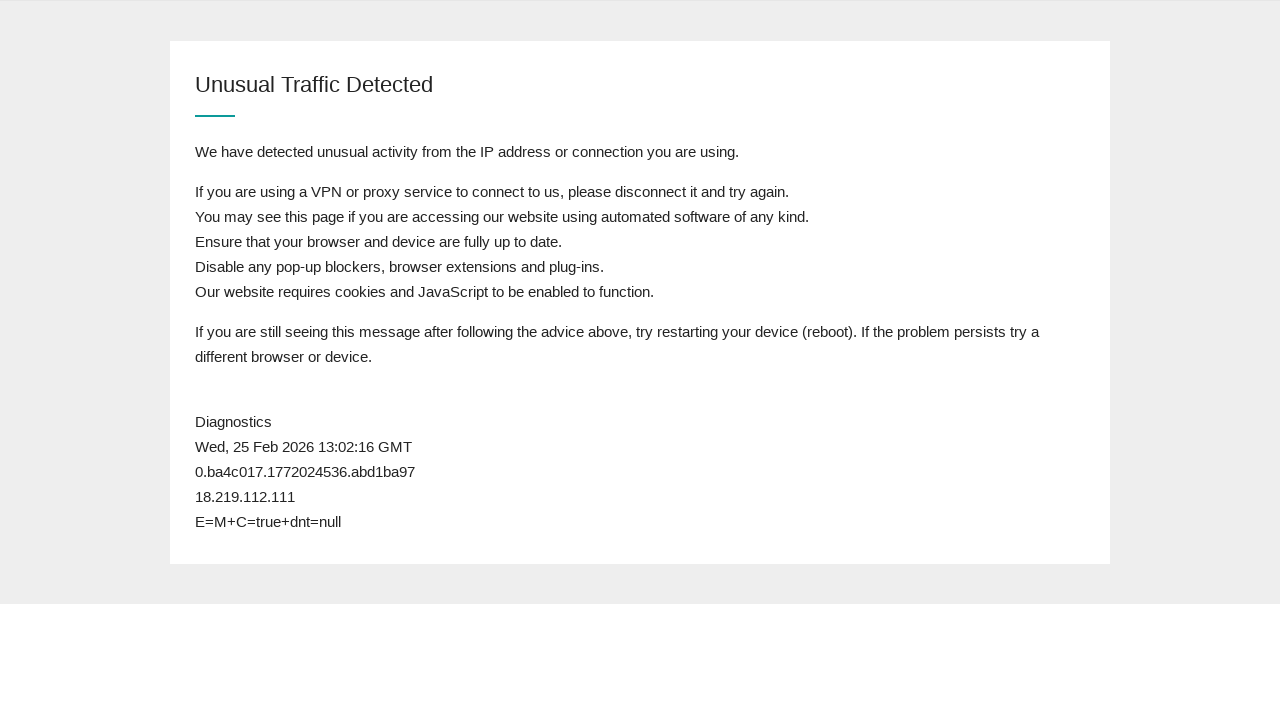

Waited 1 second for page to load
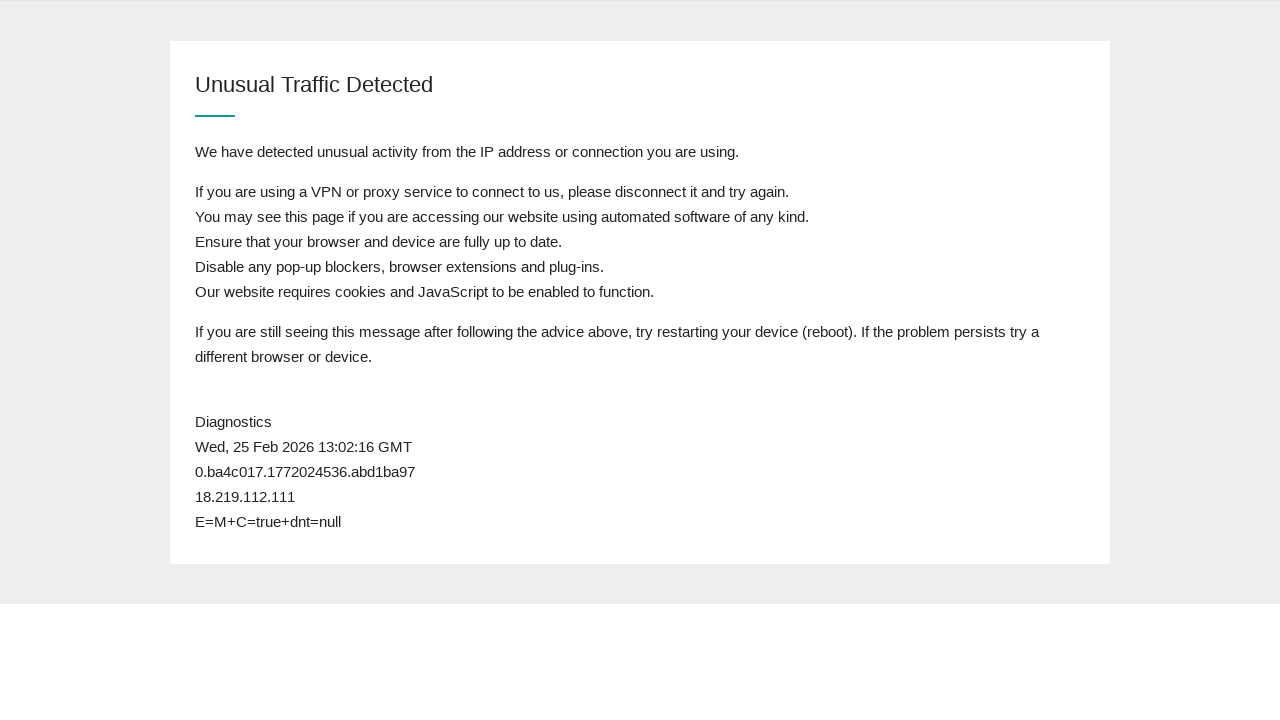

Body element loaded successfully
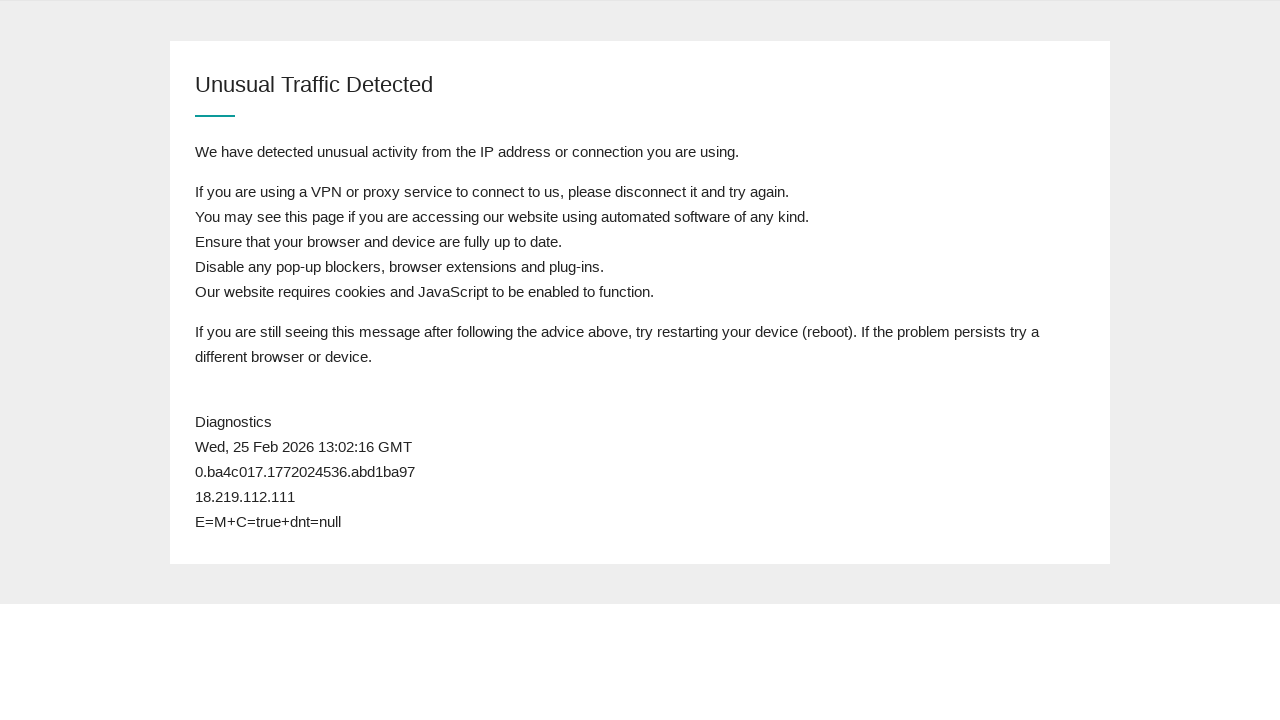

Retrieved page content to check for 'admission' keyword
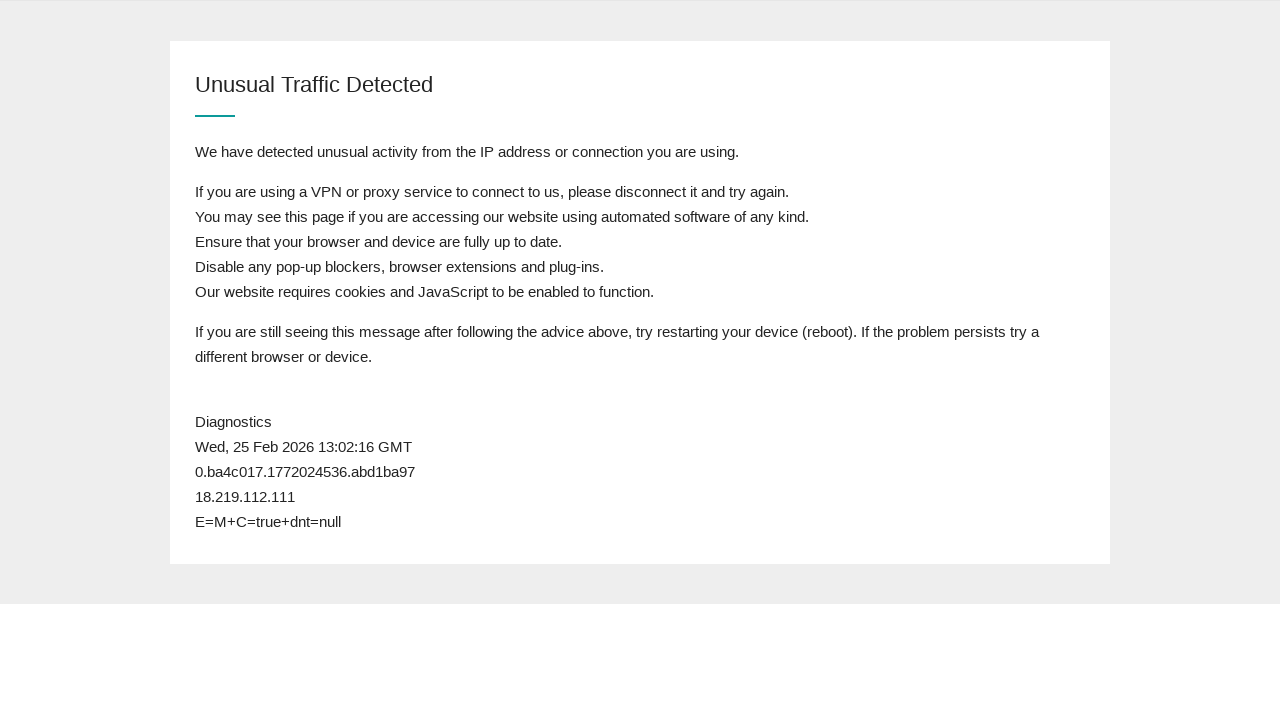

Reloaded page to check queue status
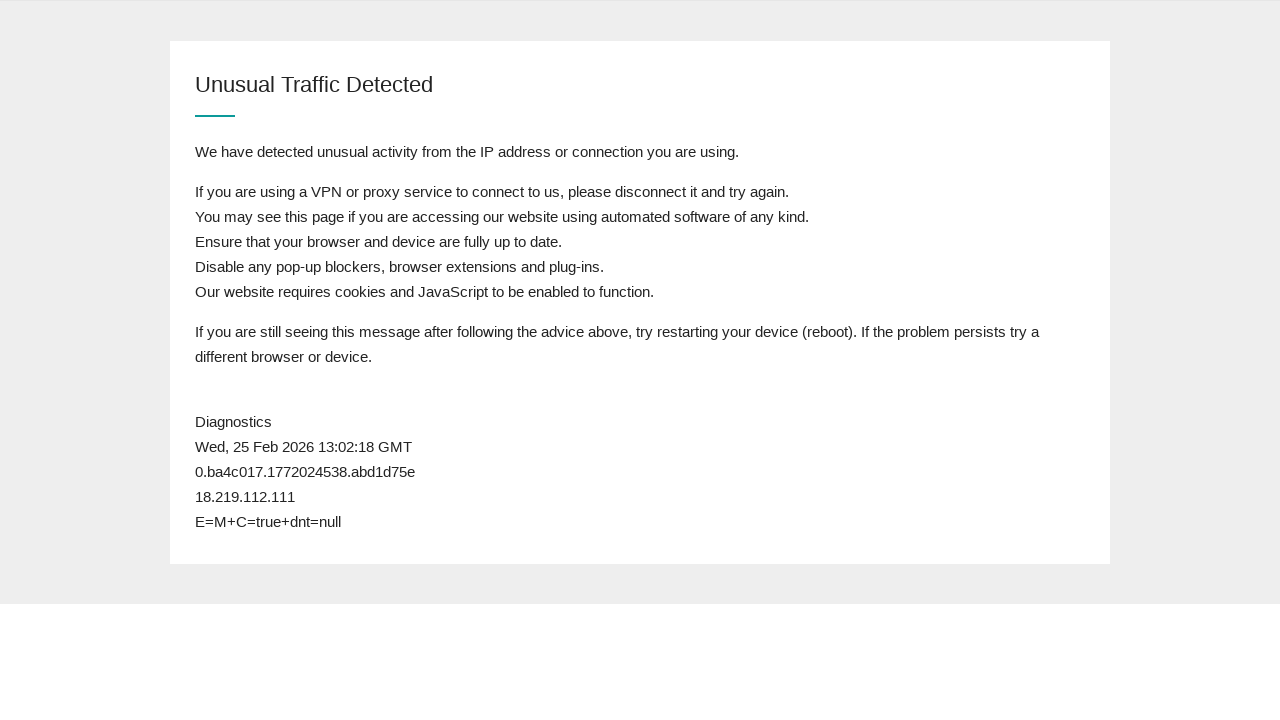

Waited 1 second for page to load
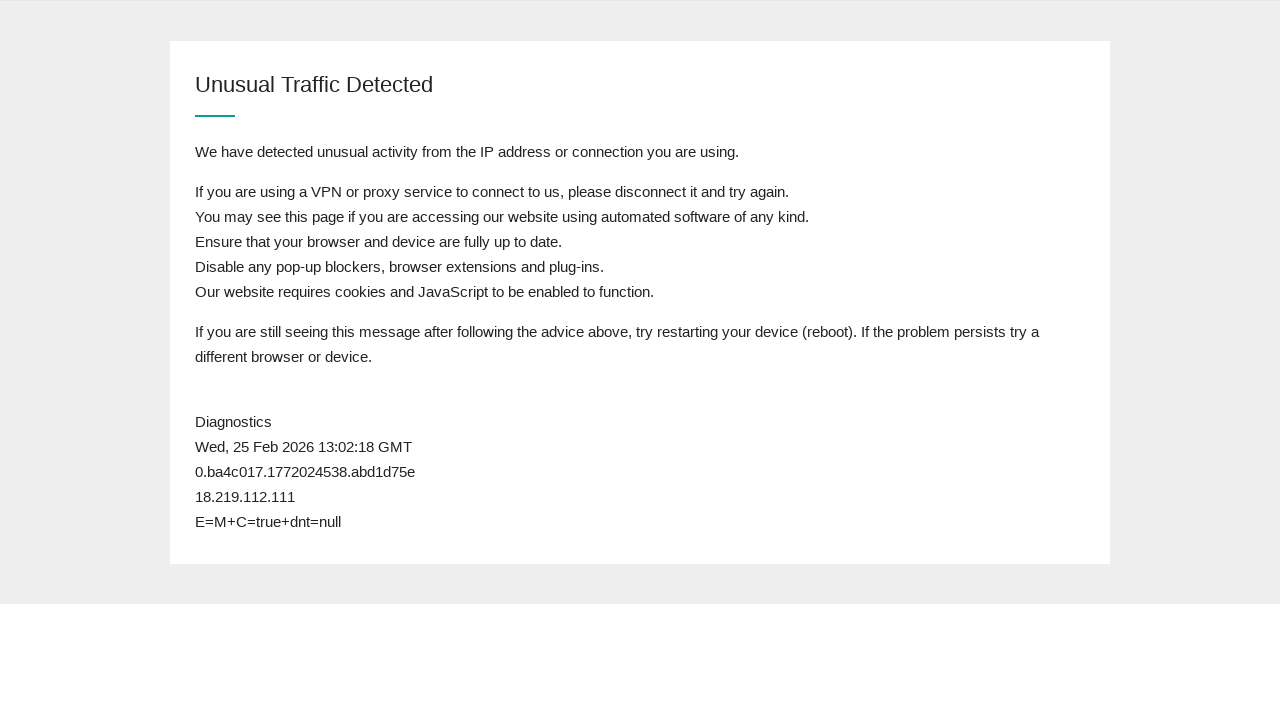

Body element loaded successfully
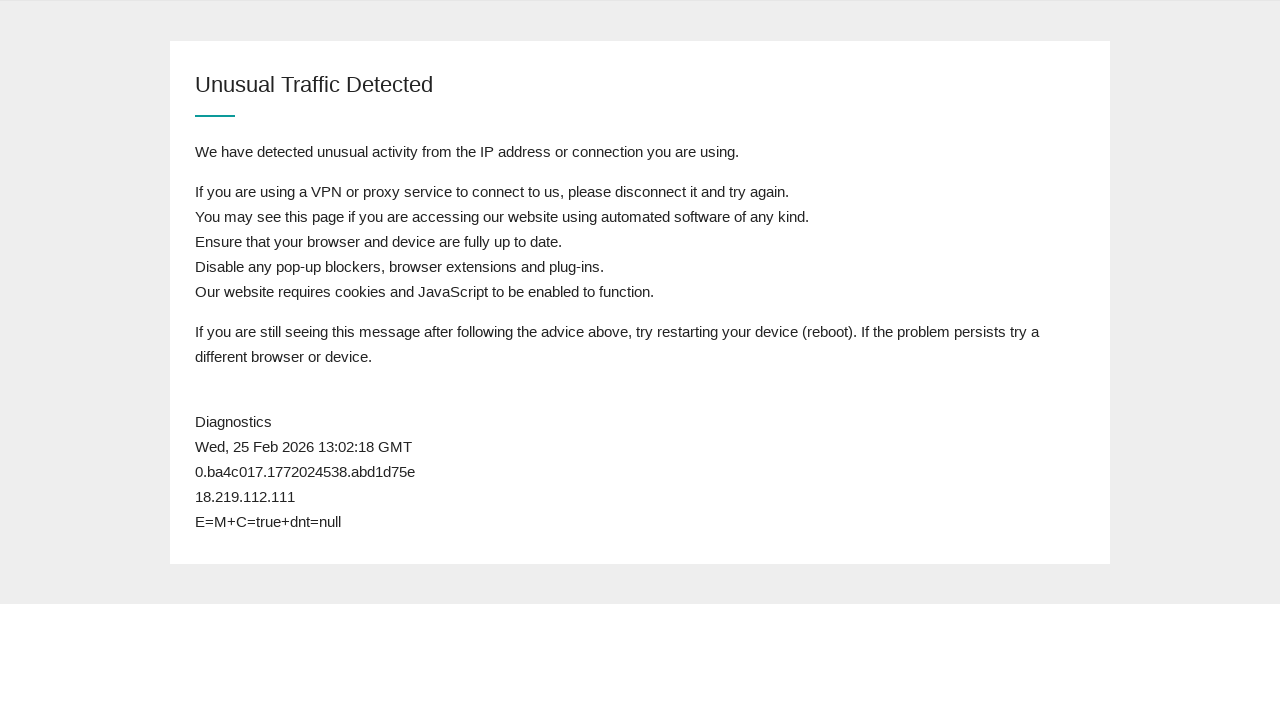

Retrieved page content to check for 'admission' keyword
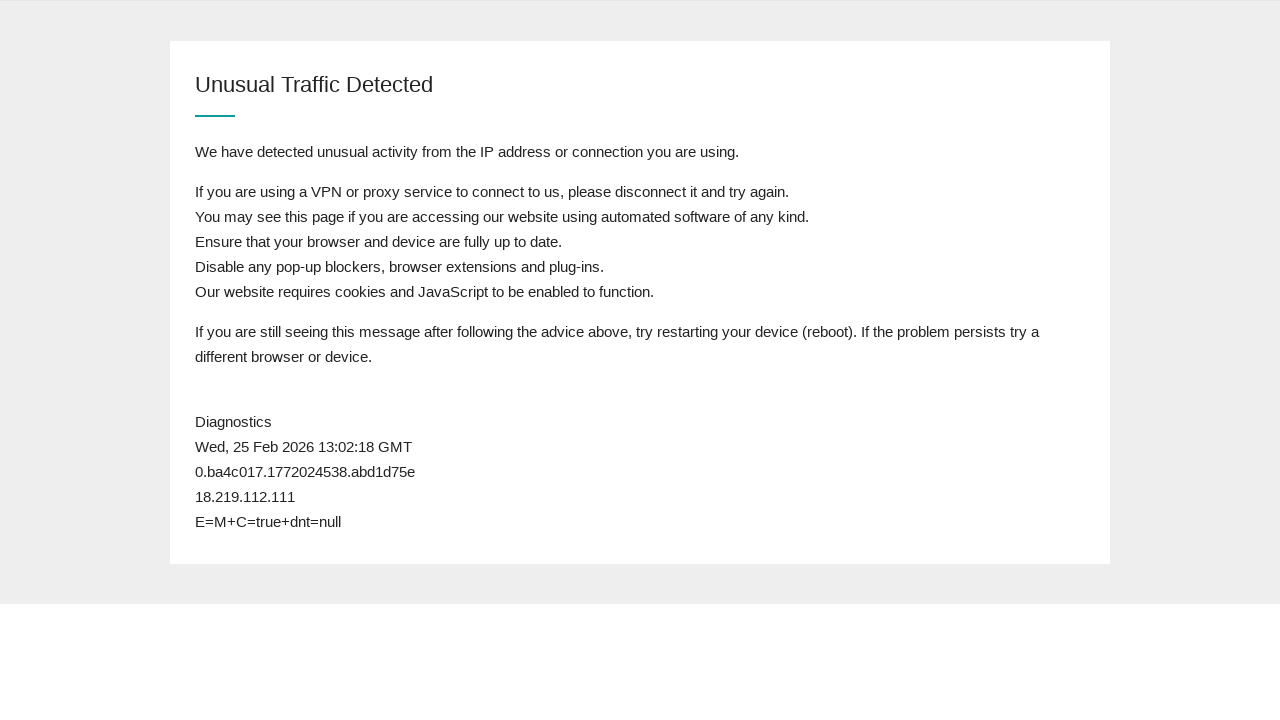

Reloaded page to check queue status
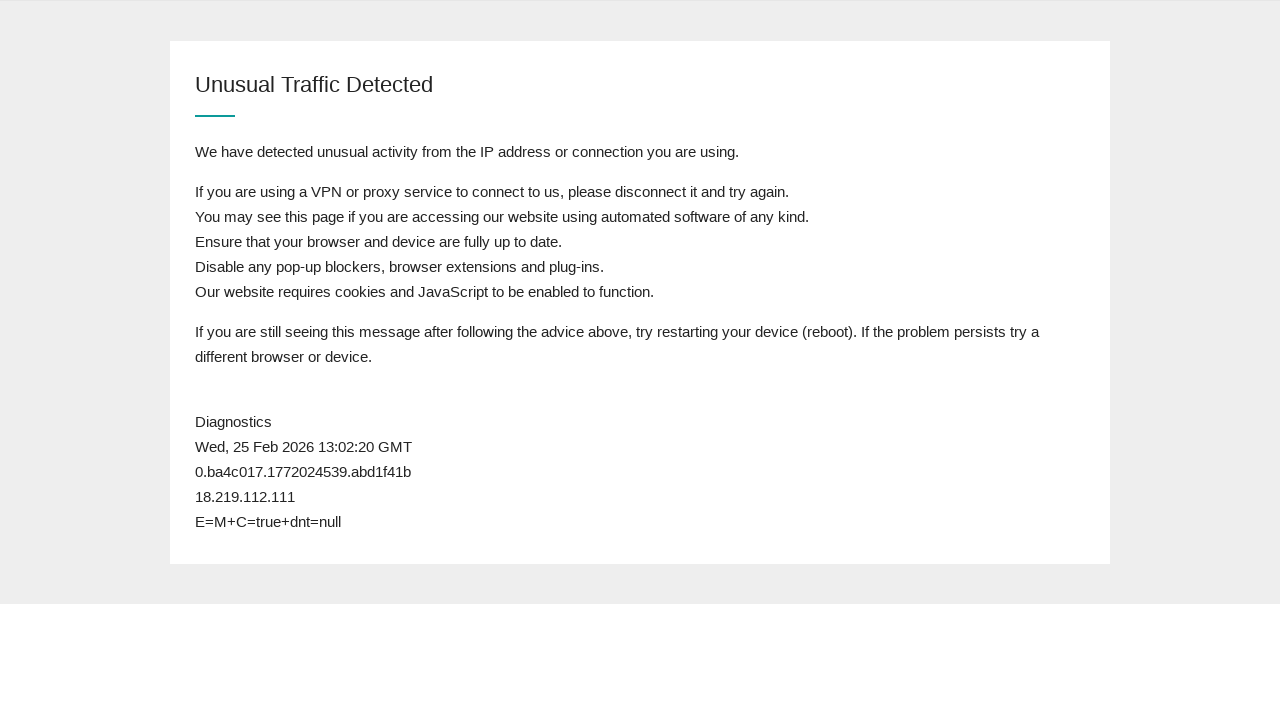

Waited 1 second for page to load
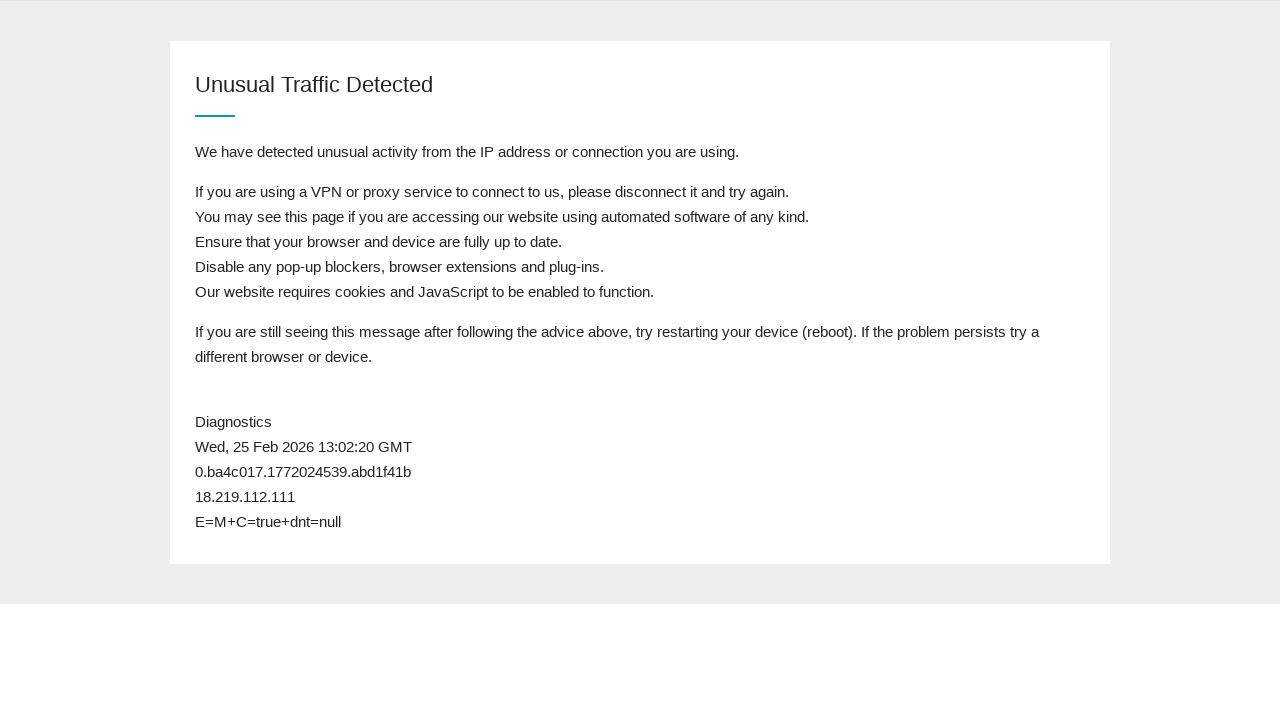

Body element loaded successfully
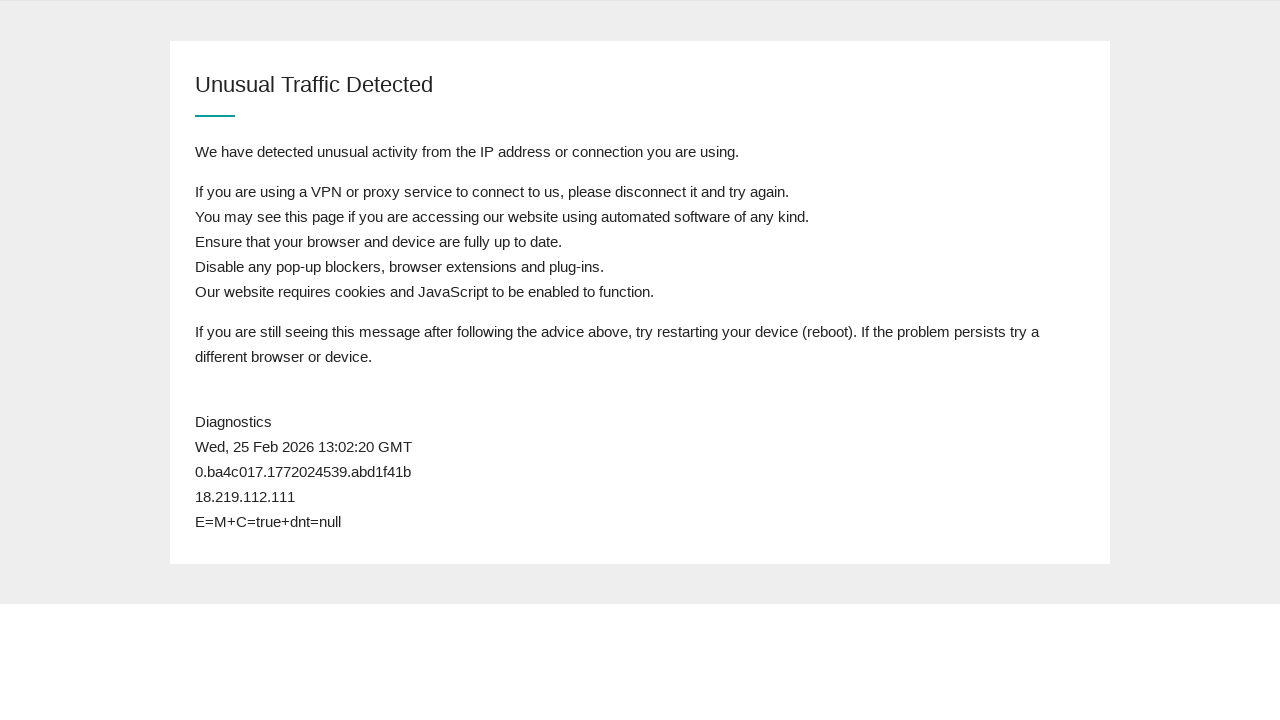

Retrieved page content to check for 'admission' keyword
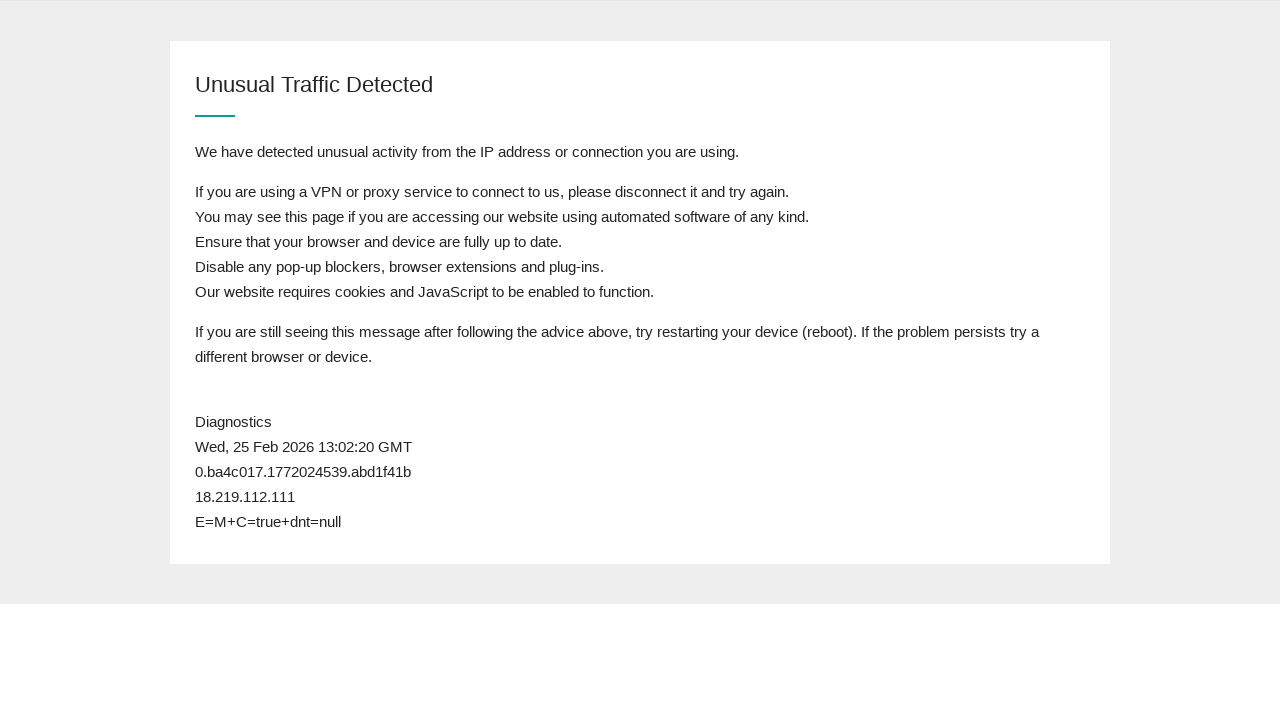

Reloaded page to check queue status
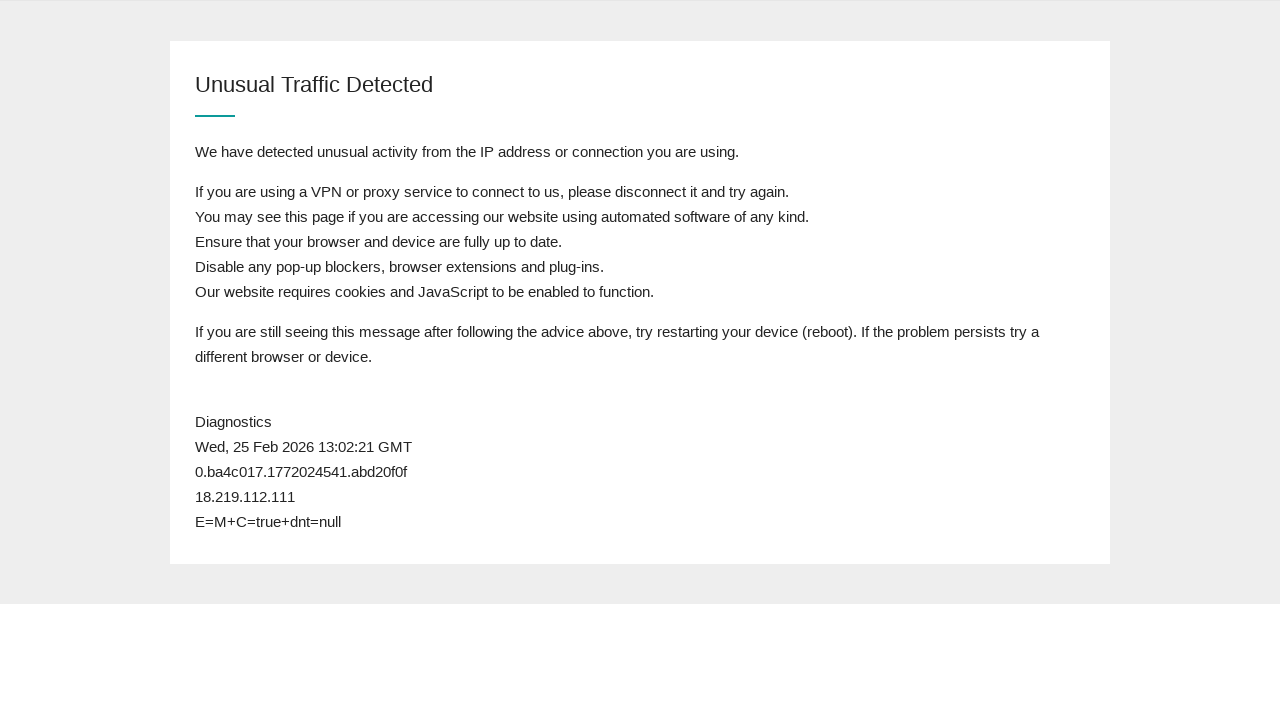

Waited 1 second for page to load
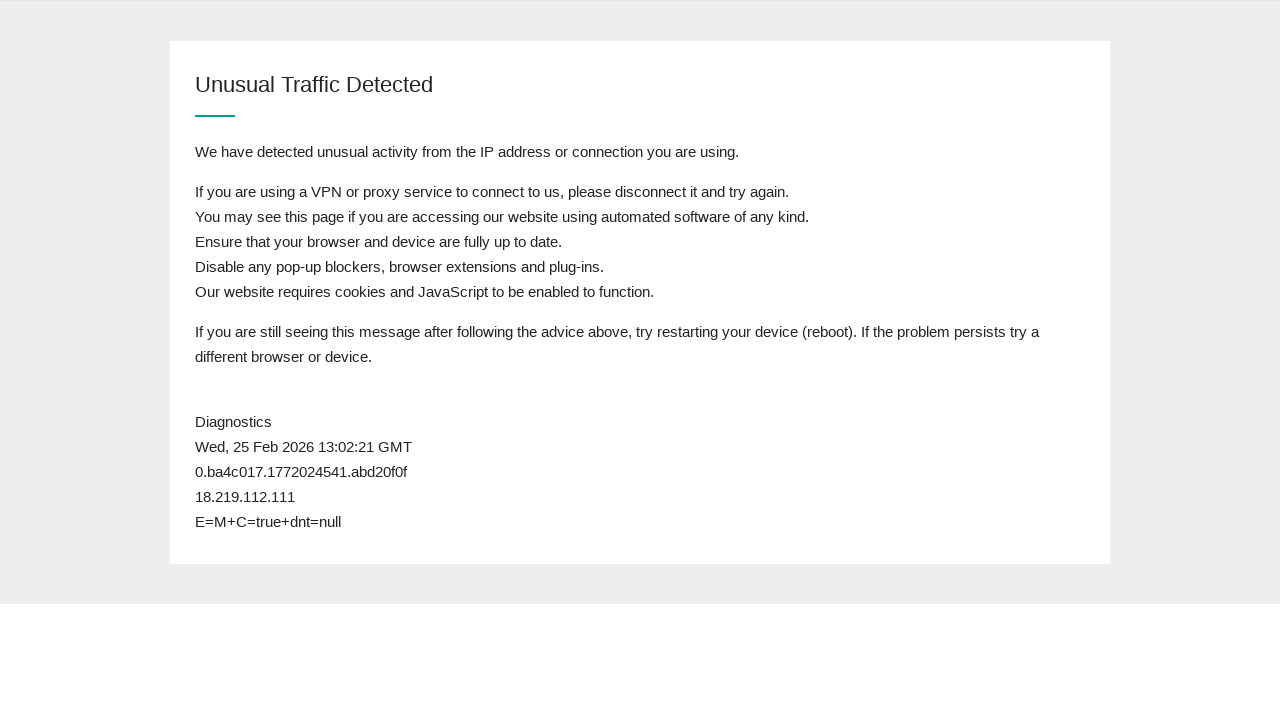

Body element loaded successfully
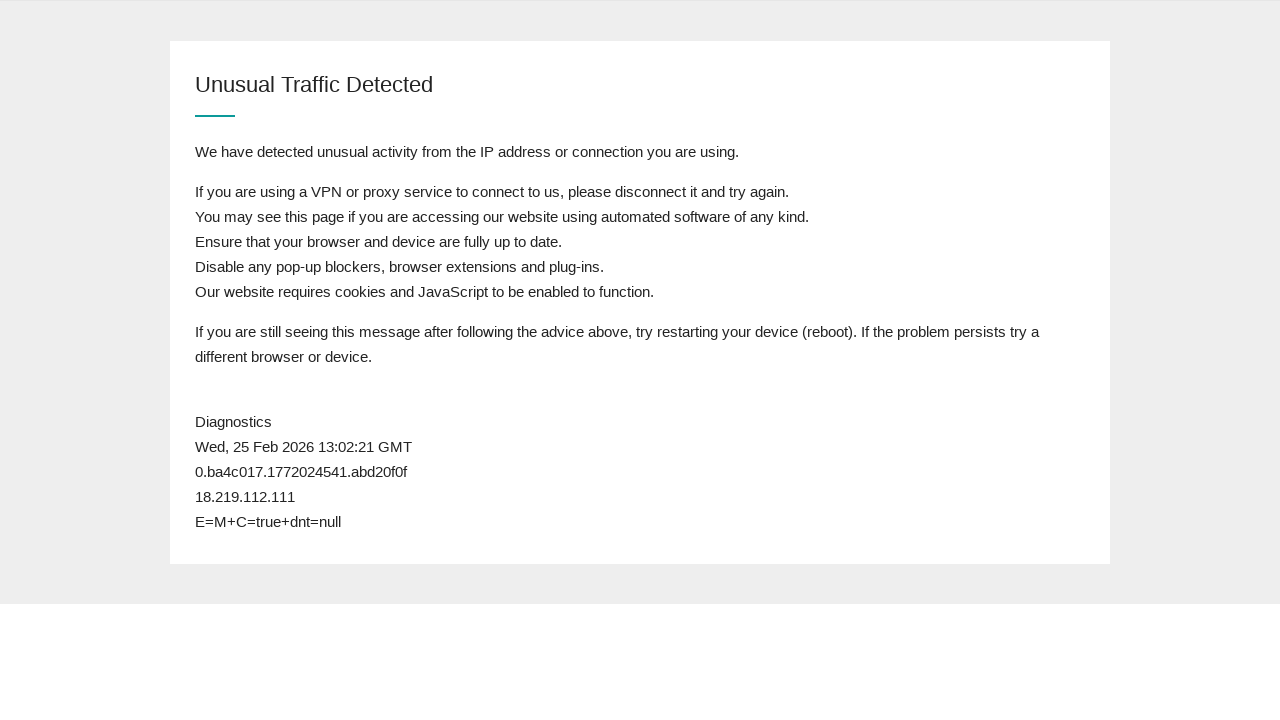

Retrieved page content to check for 'admission' keyword
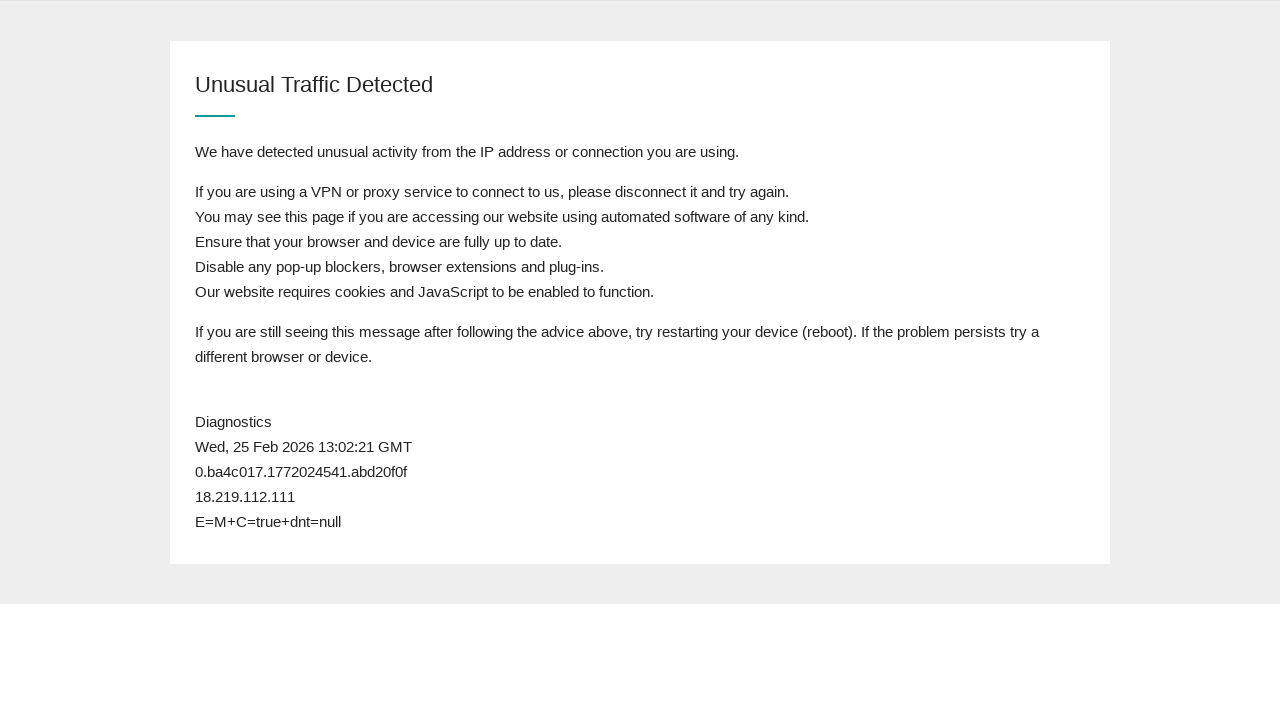

Reloaded page to check queue status
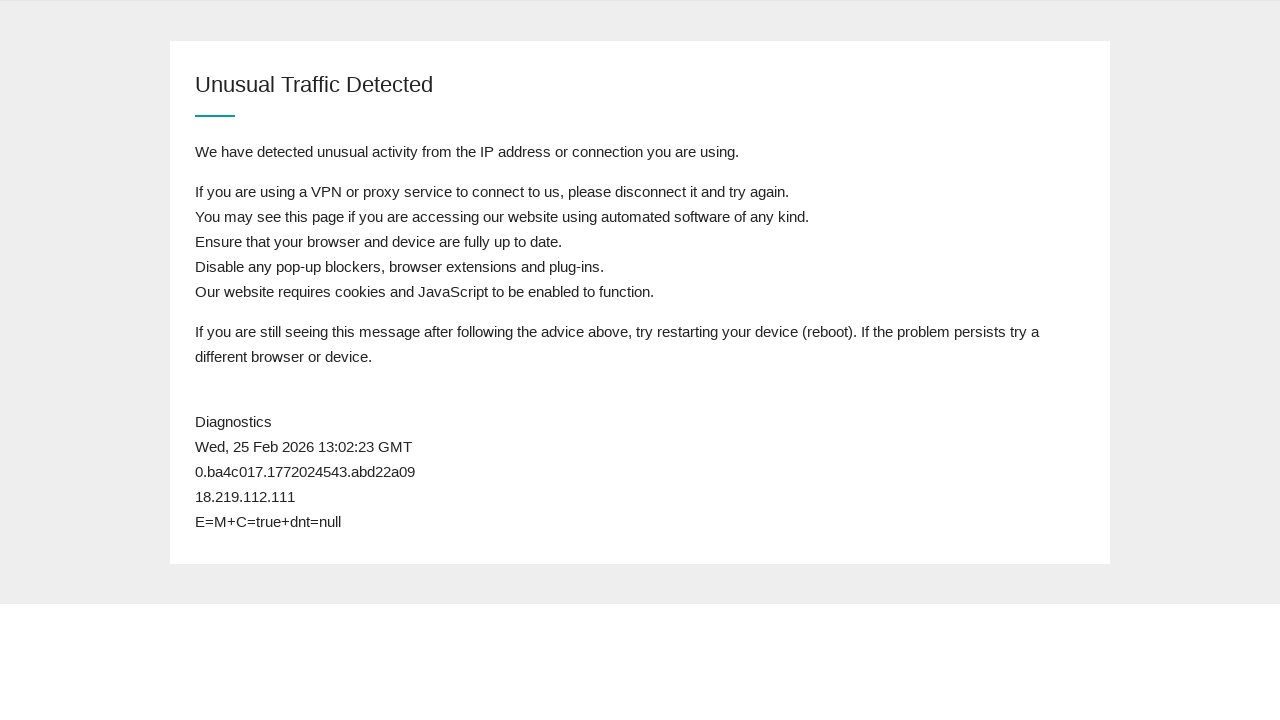

Waited 1 second for page to load
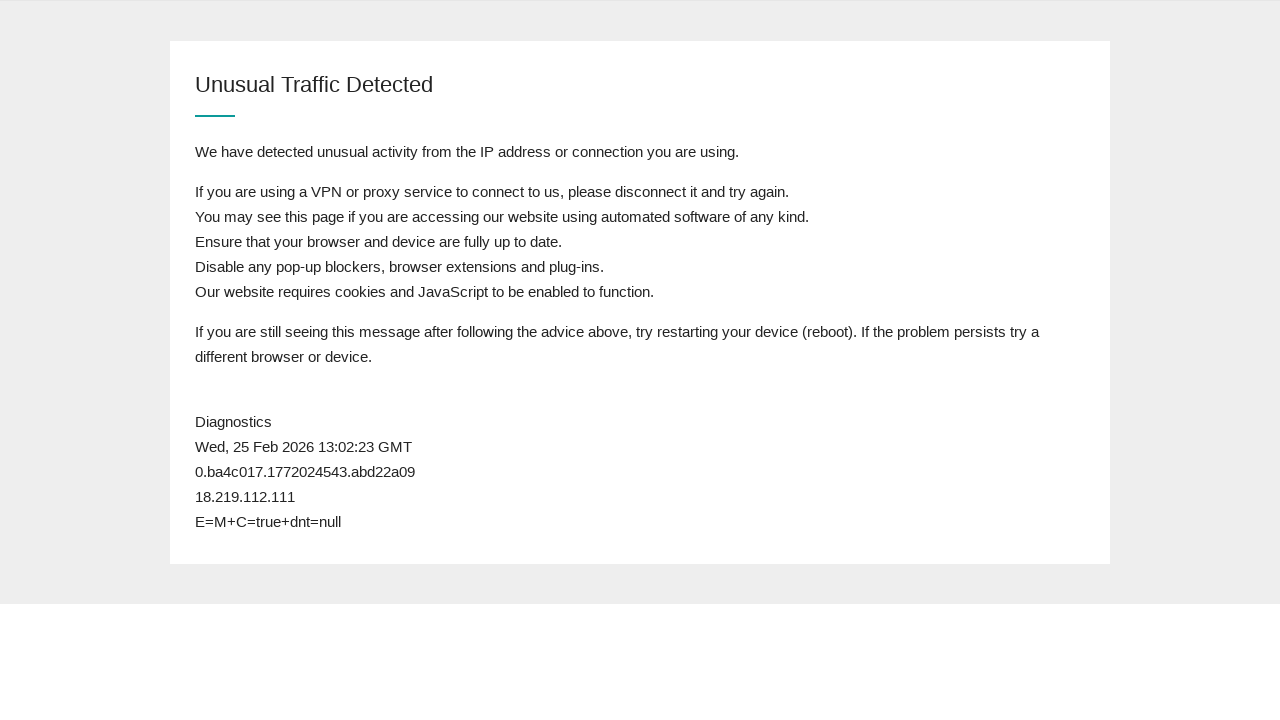

Body element loaded successfully
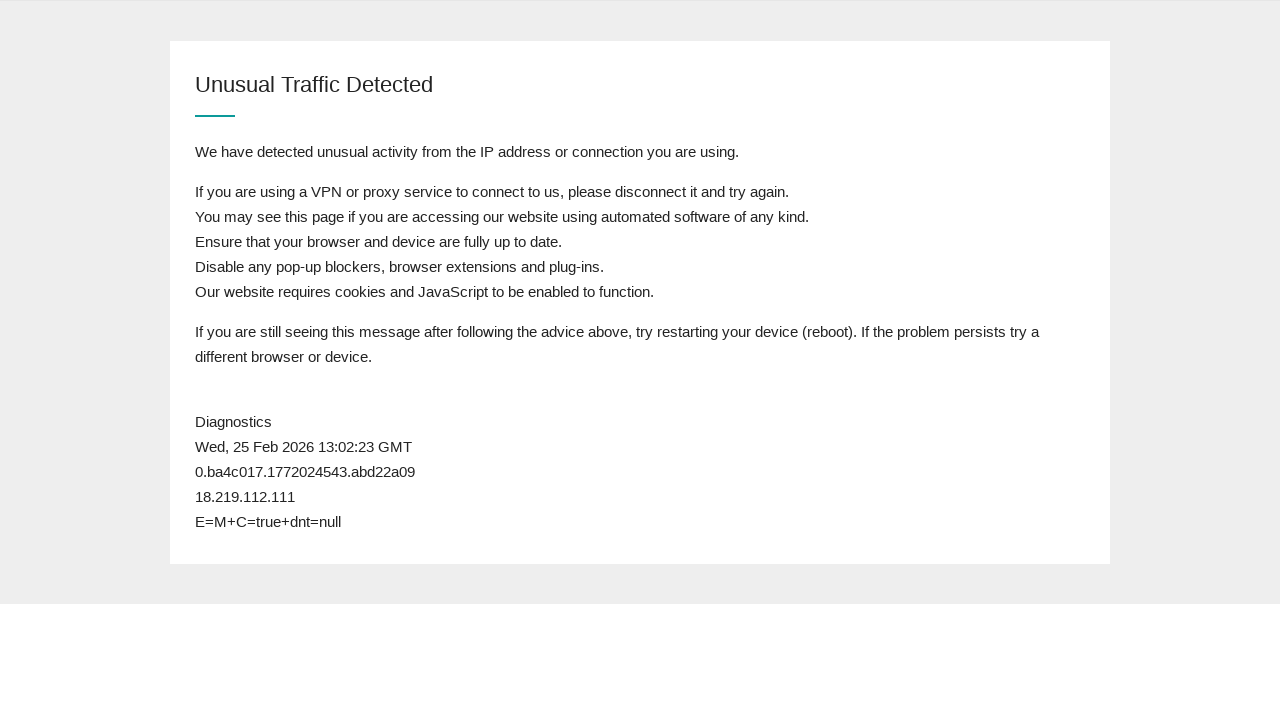

Retrieved page content to check for 'admission' keyword
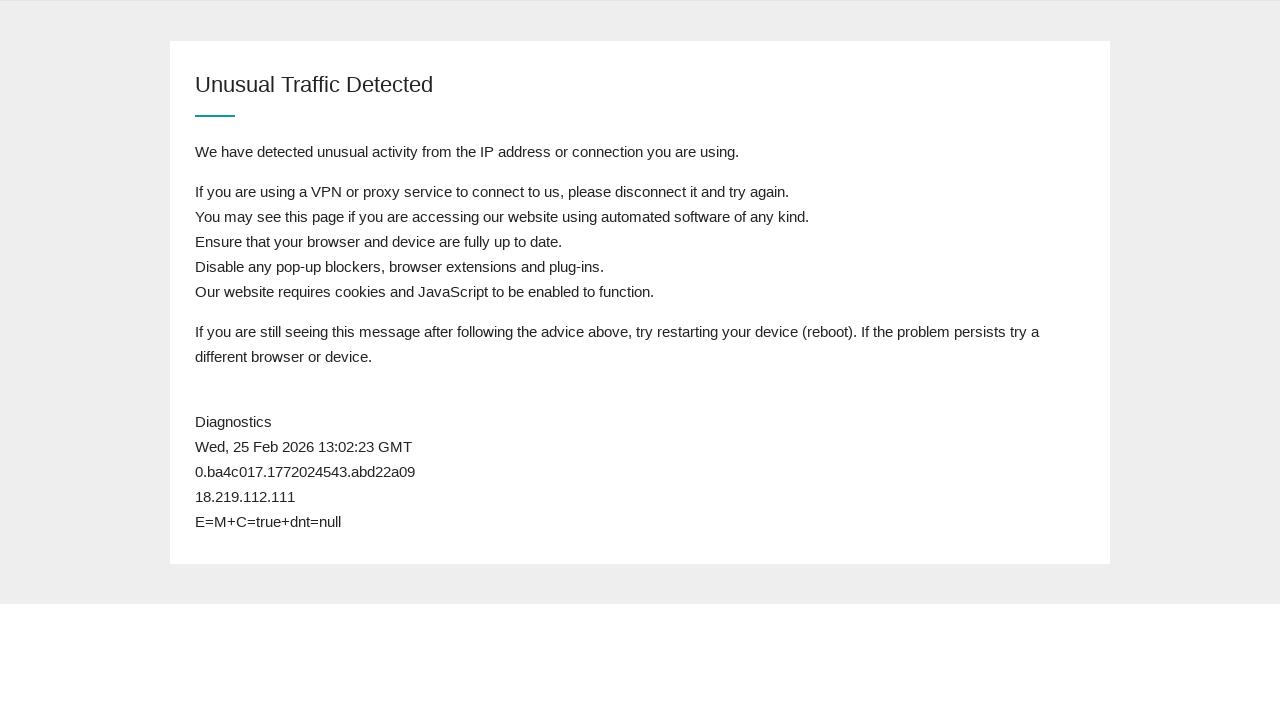

Reloaded page to check queue status
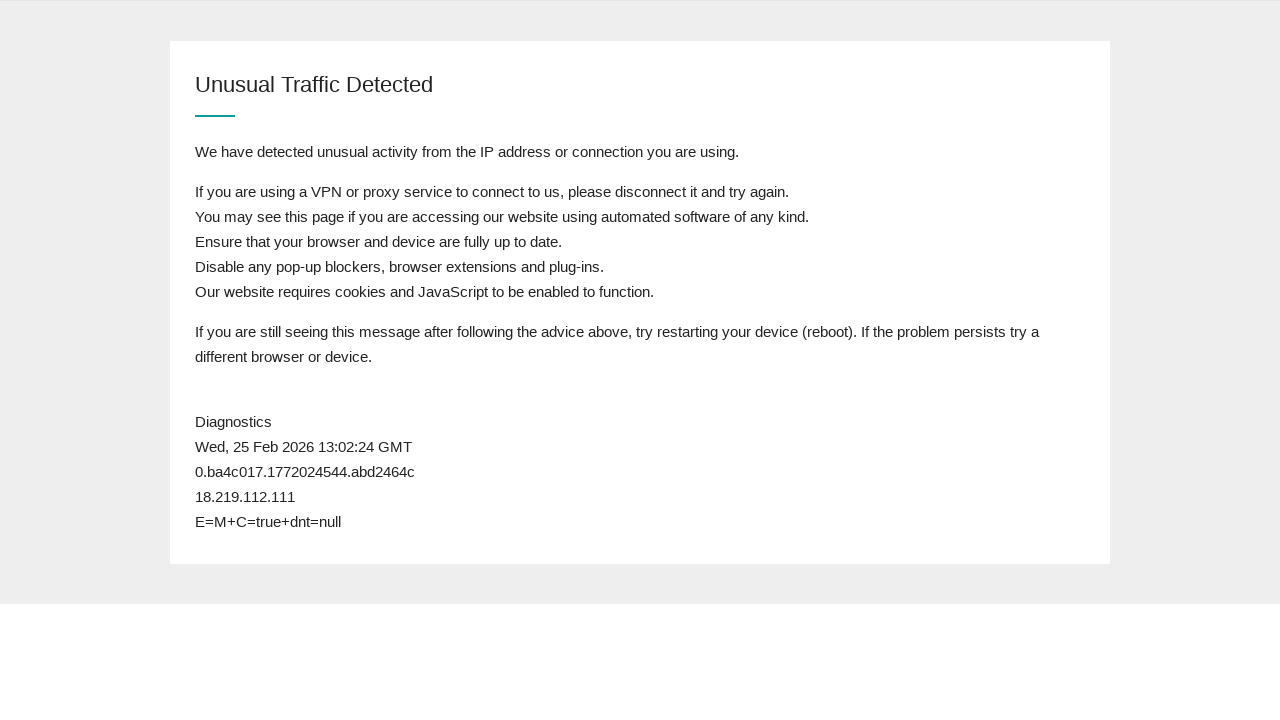

Waited 1 second for page to load
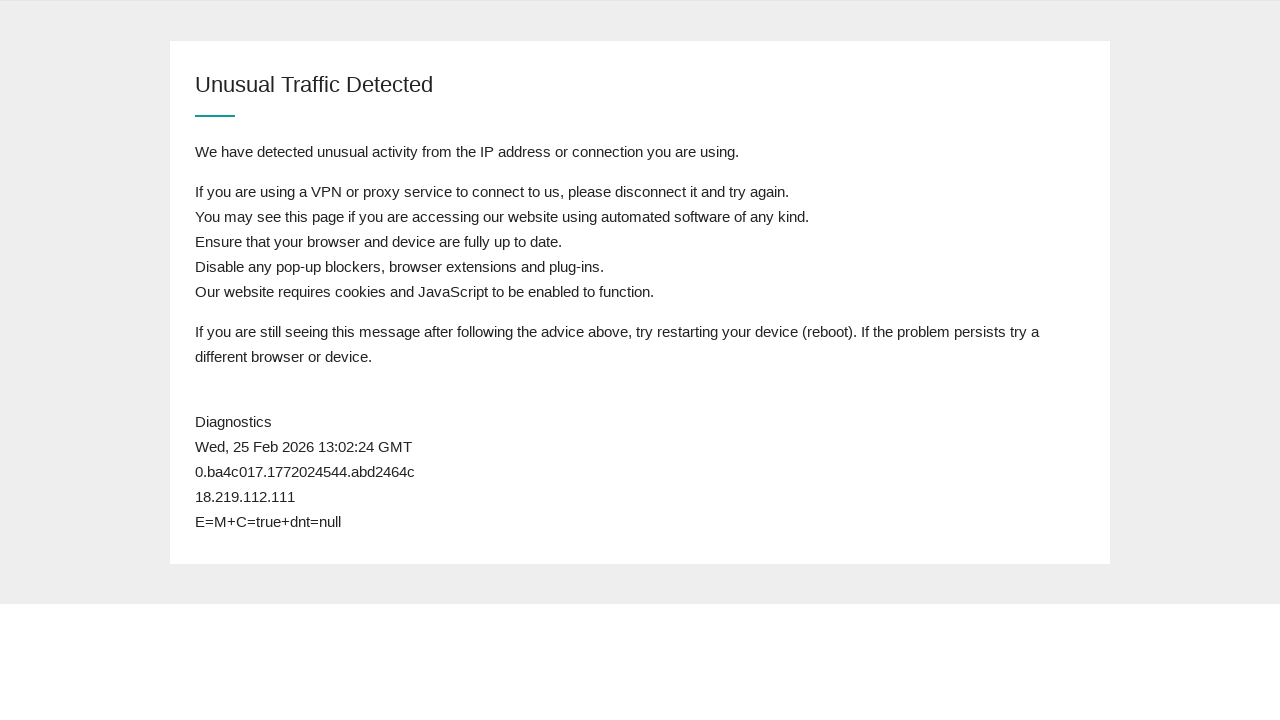

Body element loaded successfully
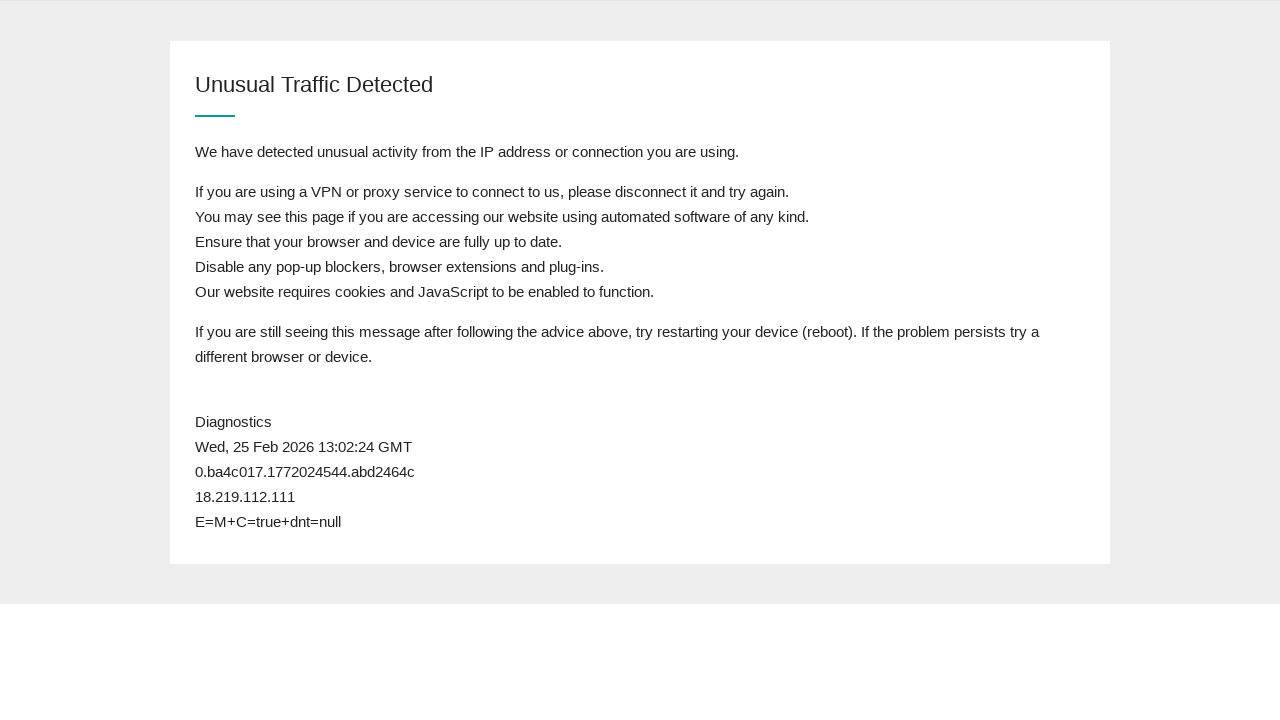

Retrieved page content to check for 'admission' keyword
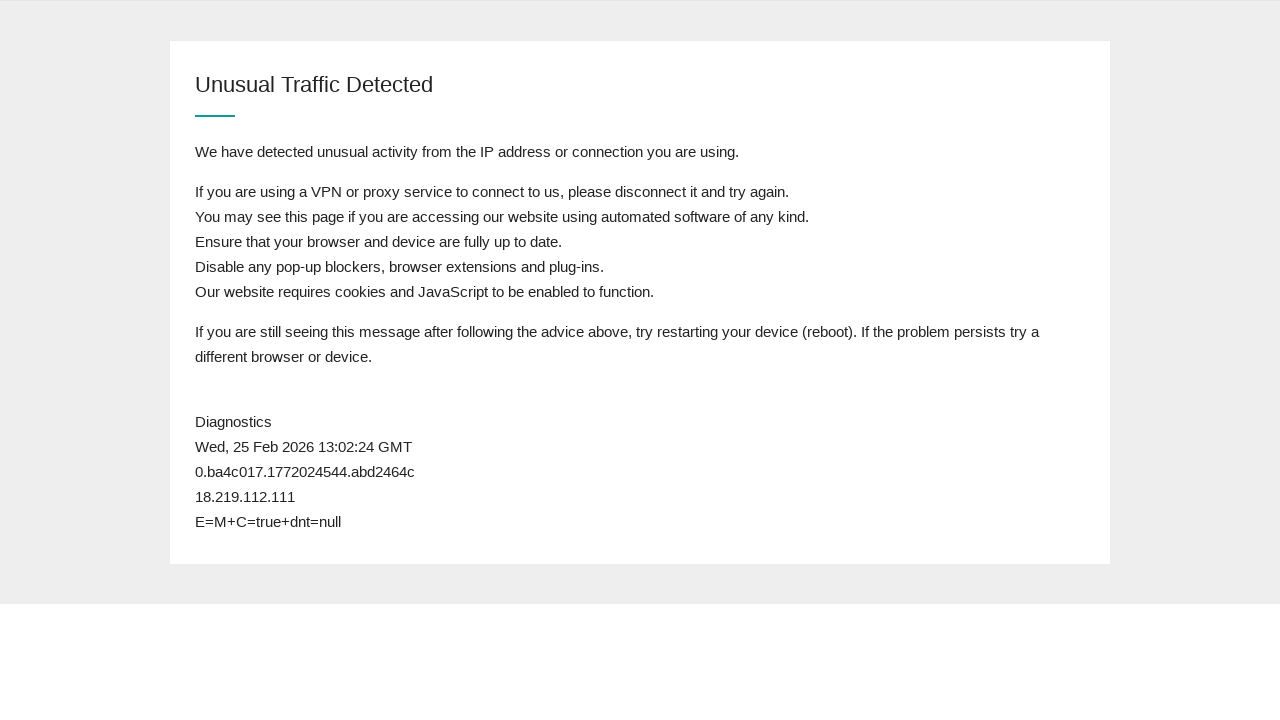

Reloaded page to check queue status
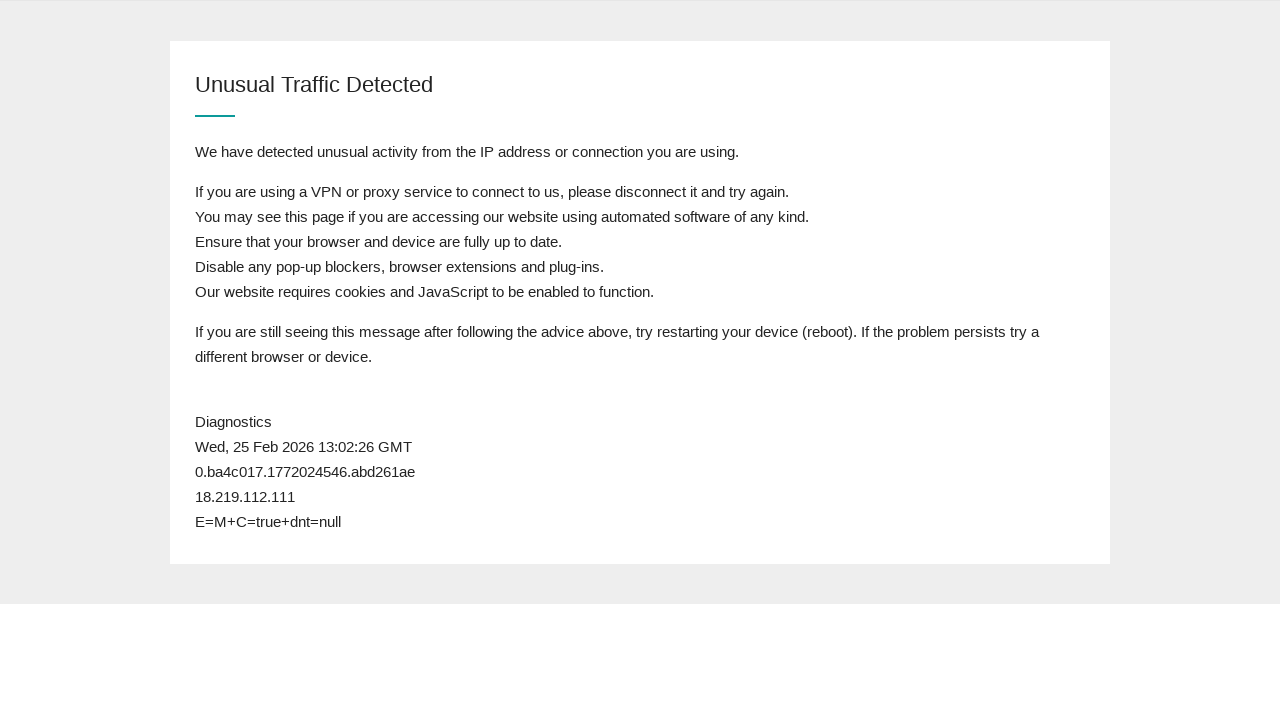

Waited 1 second for page to load
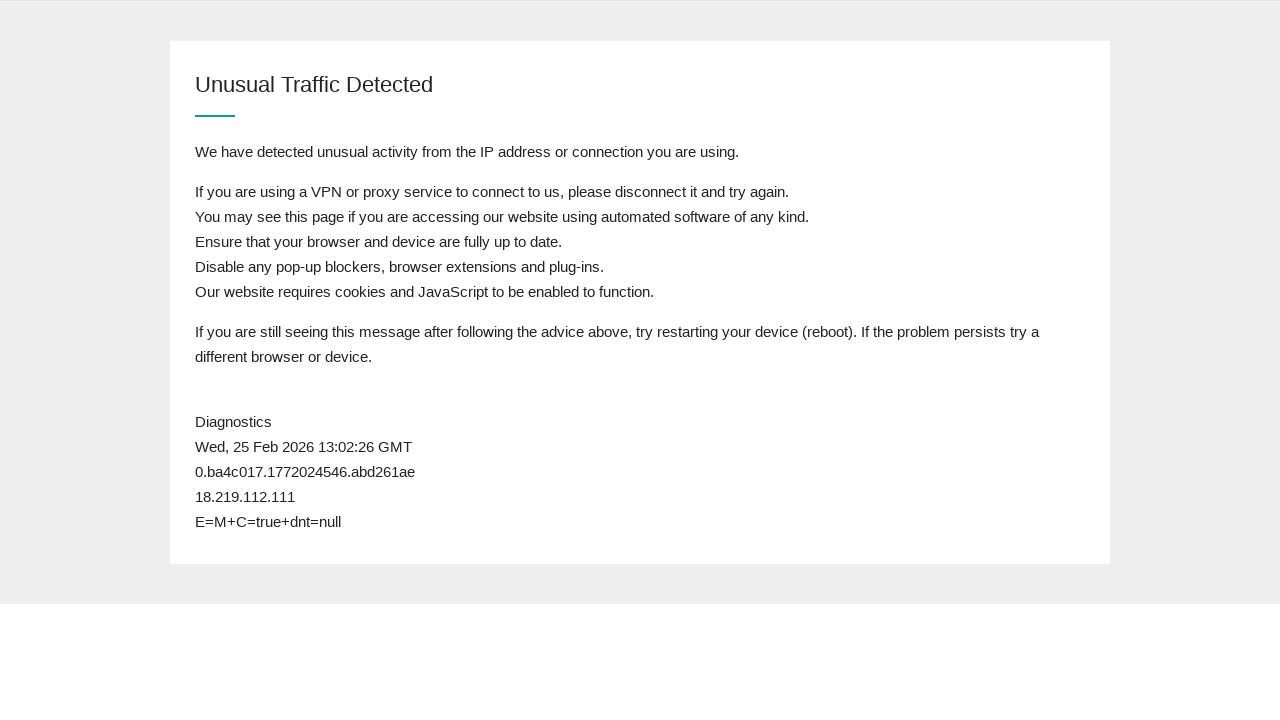

Body element loaded successfully
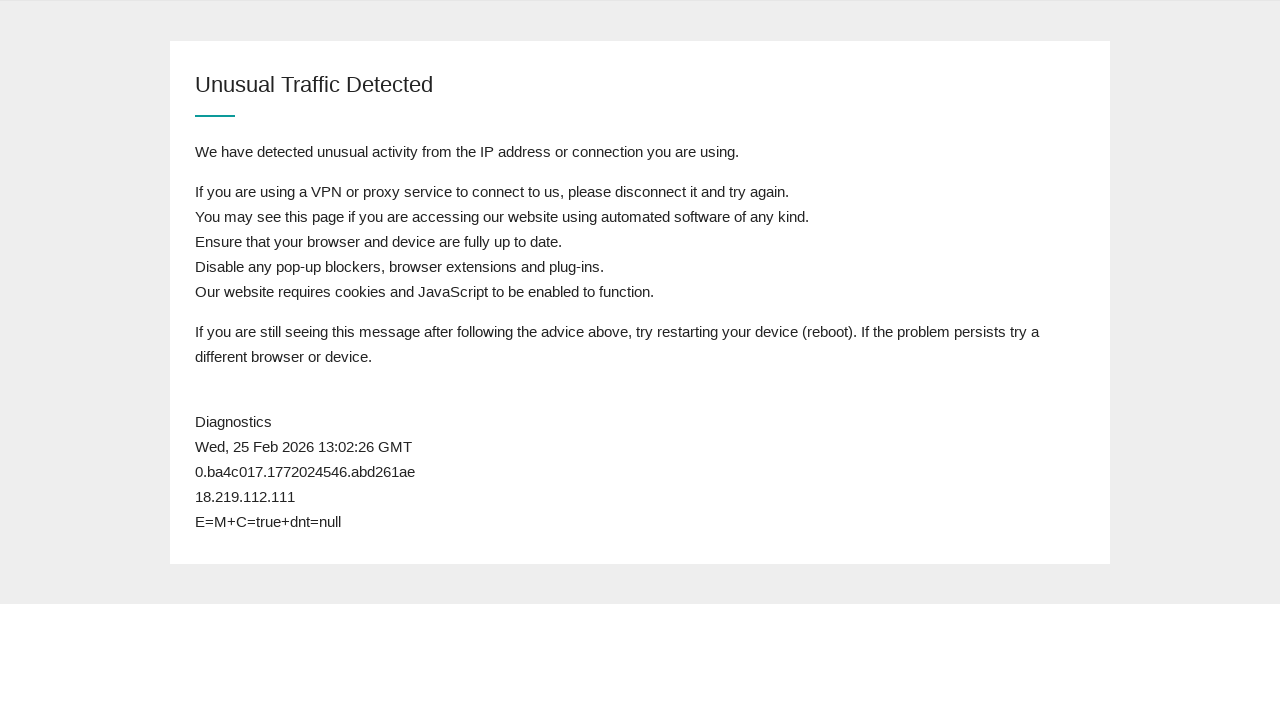

Retrieved page content to check for 'admission' keyword
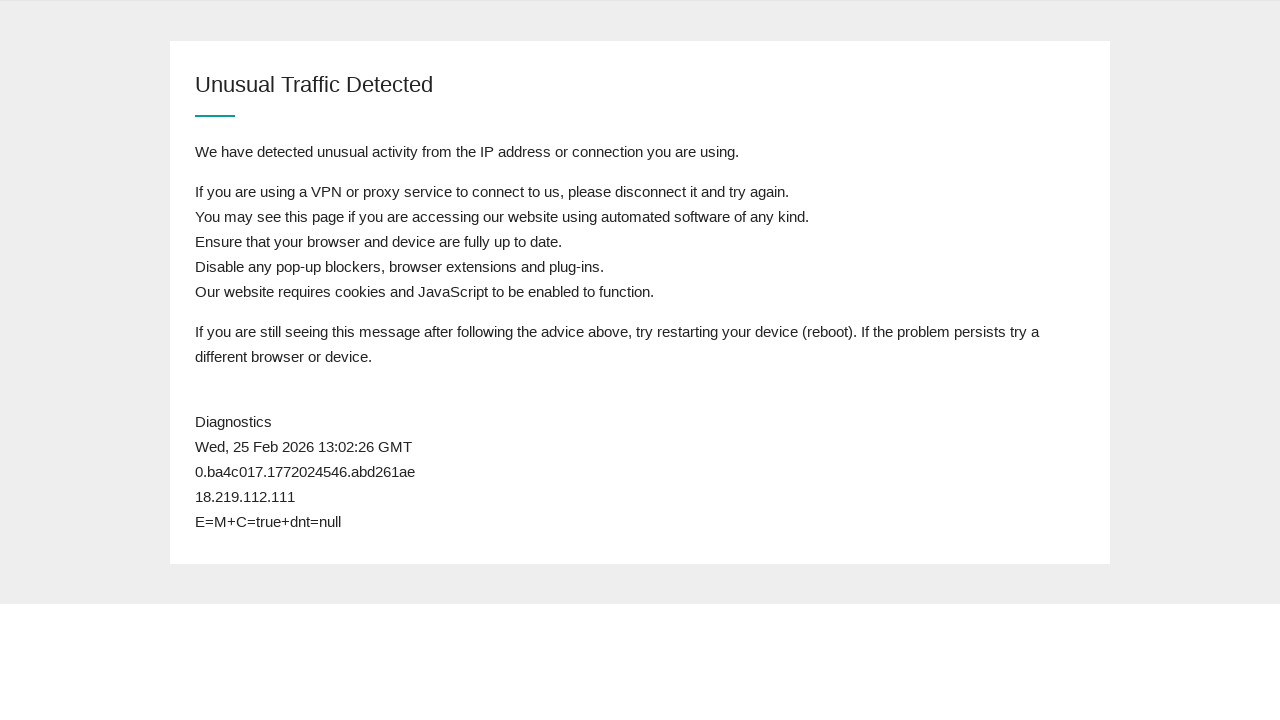

Reloaded page to check queue status
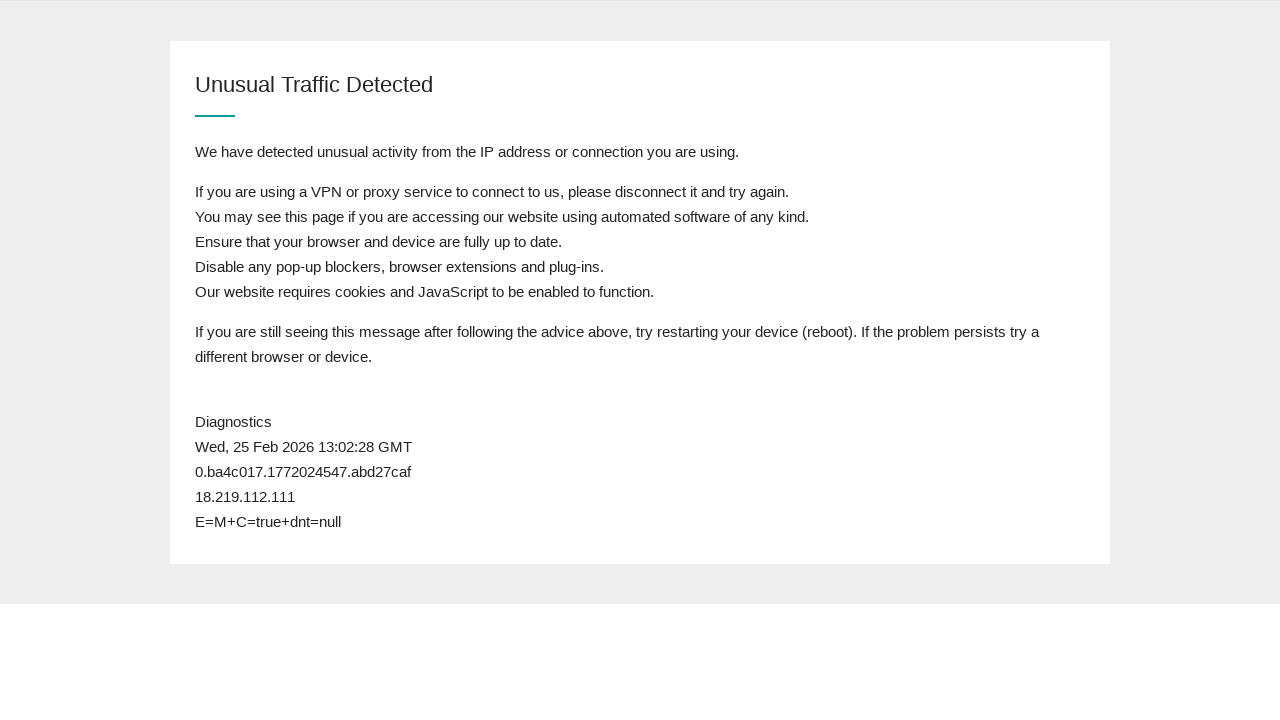

Waited 1 second for page to load
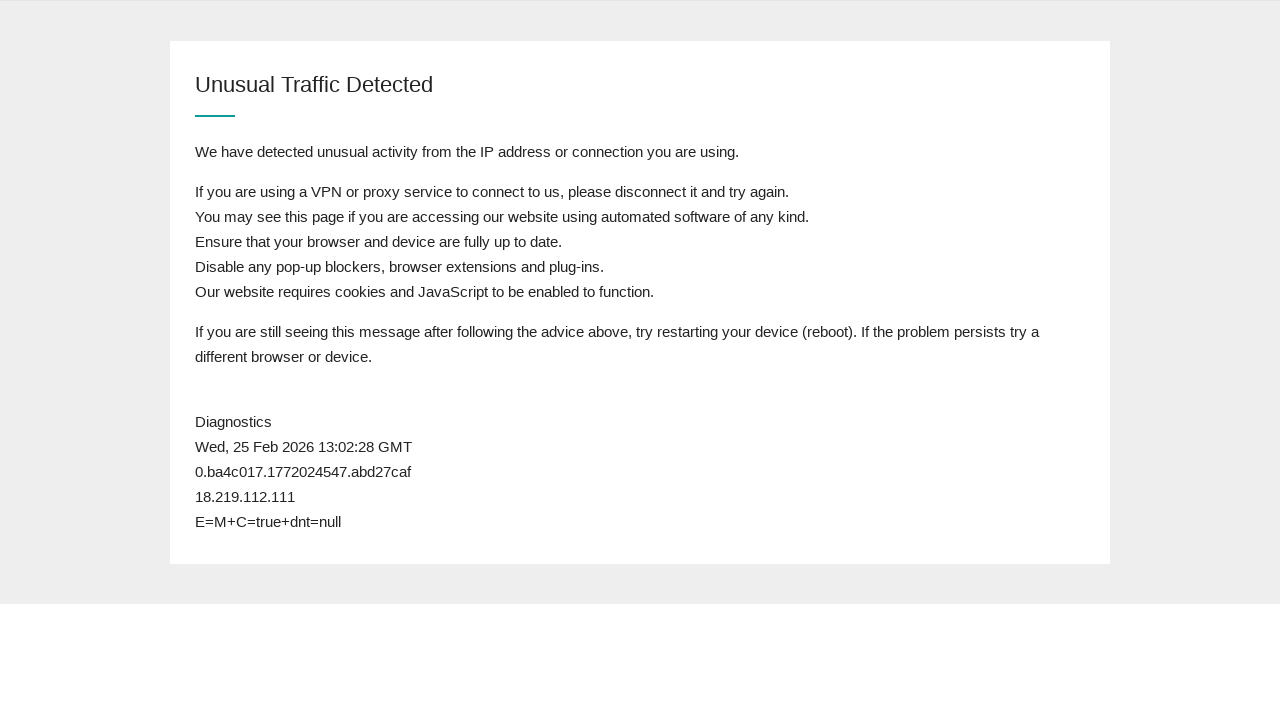

Body element loaded successfully
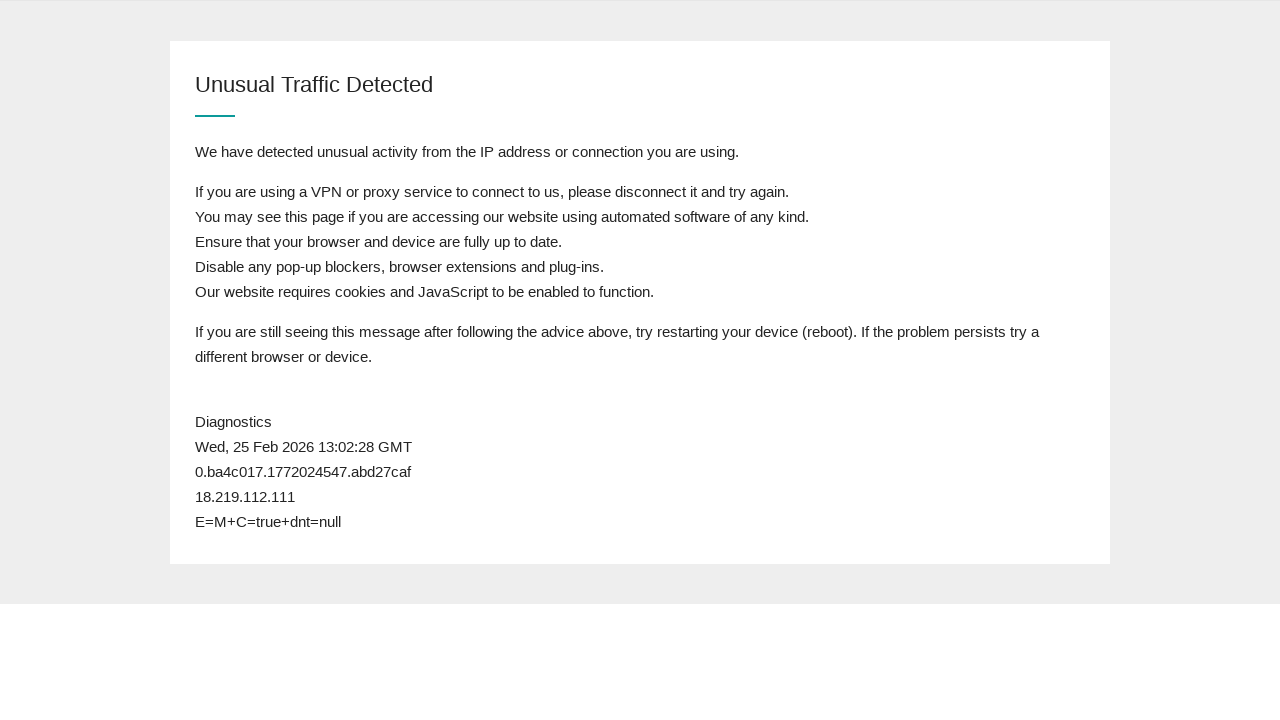

Retrieved page content to check for 'admission' keyword
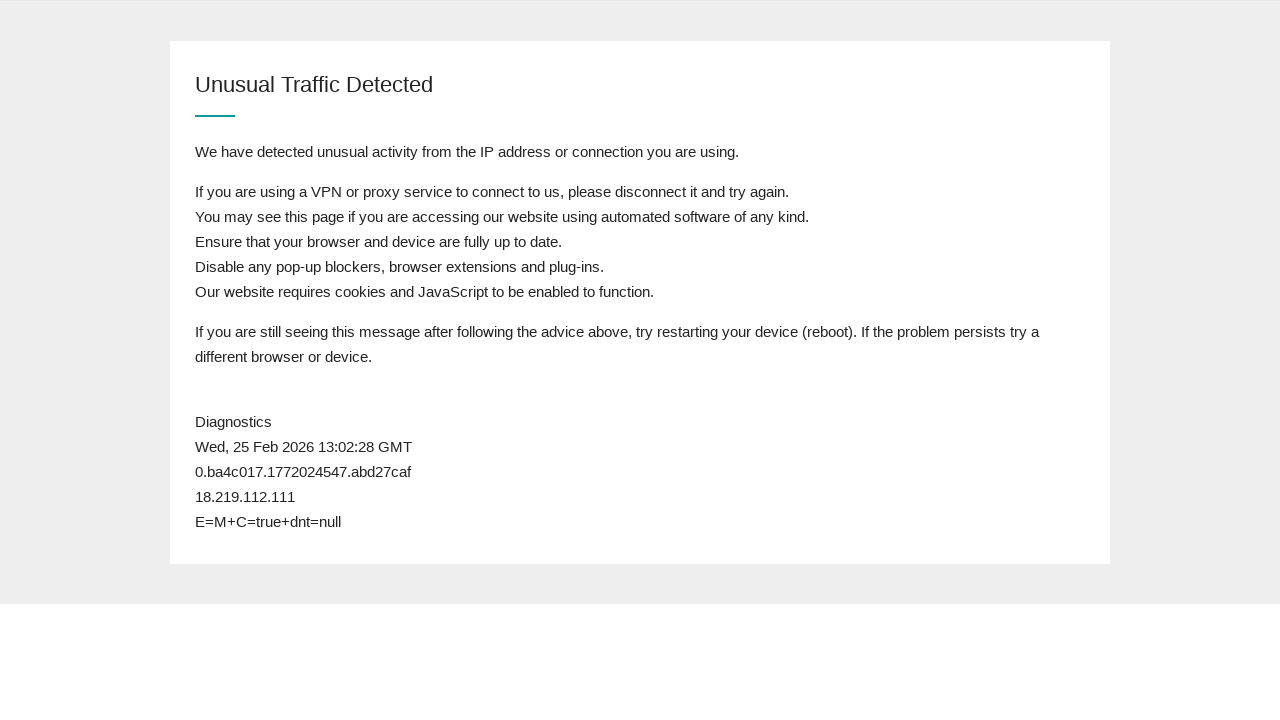

Reloaded page to check queue status
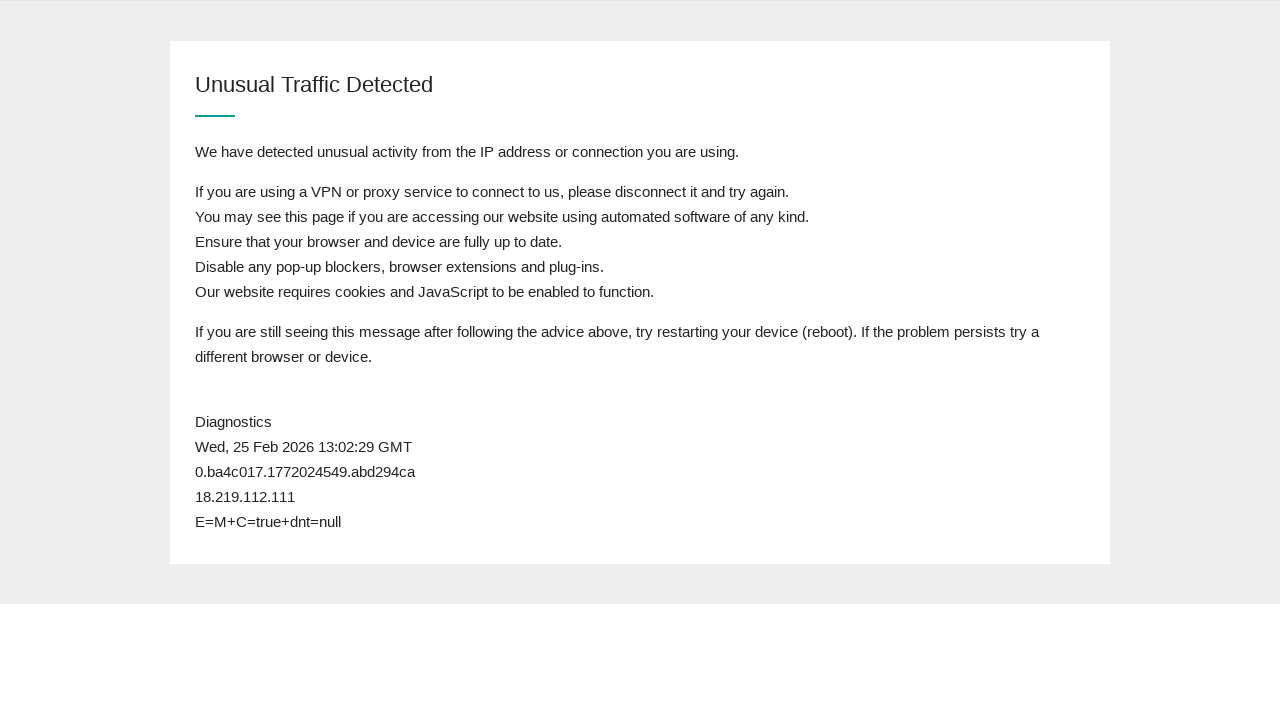

Waited 1 second for page to load
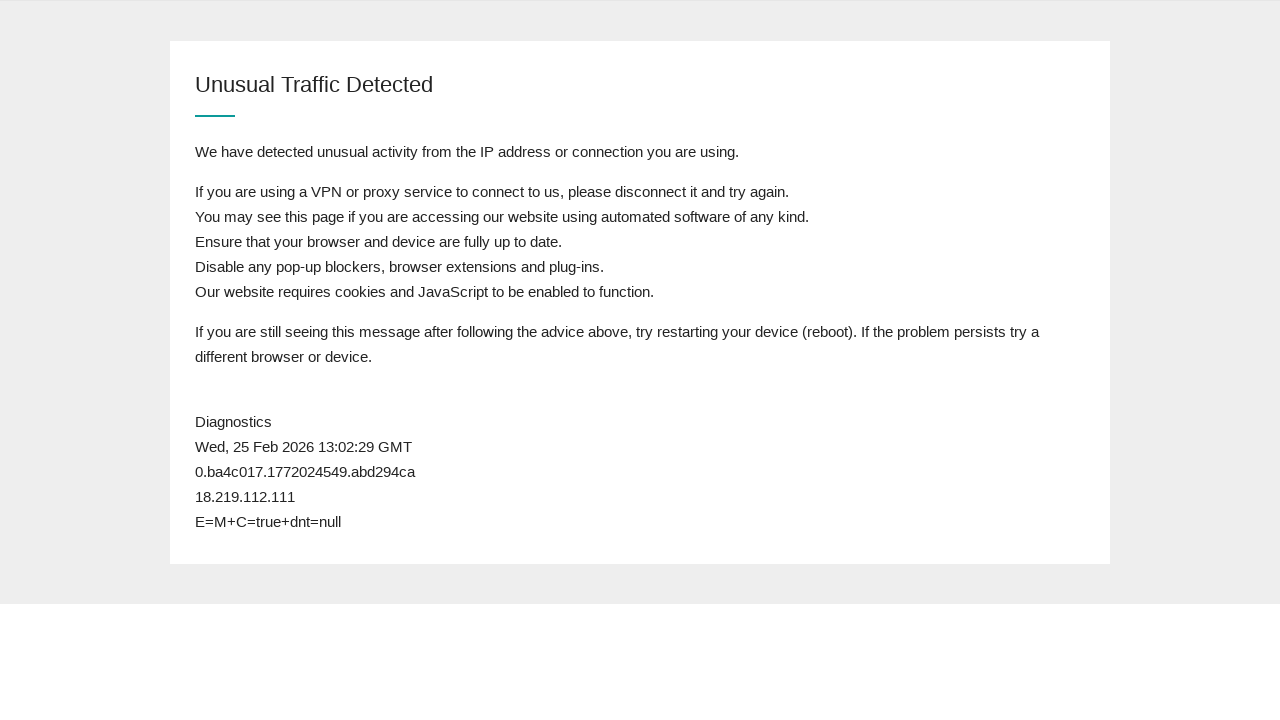

Body element loaded successfully
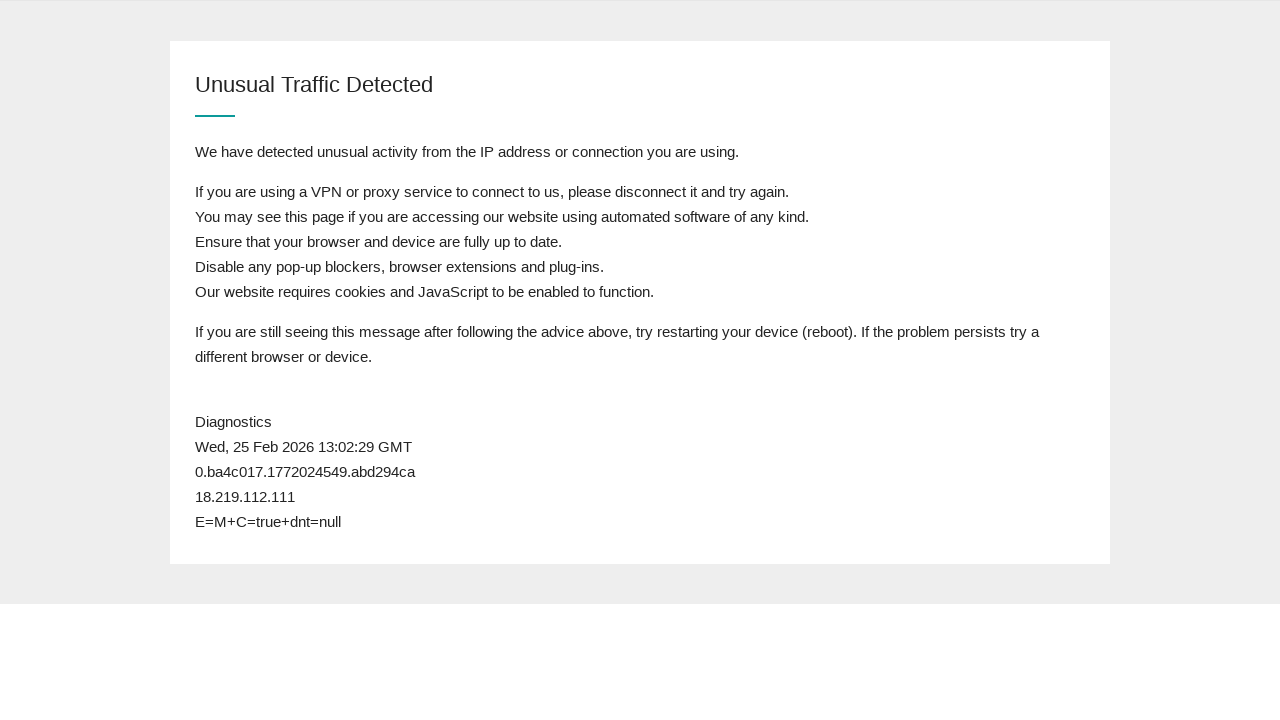

Retrieved page content to check for 'admission' keyword
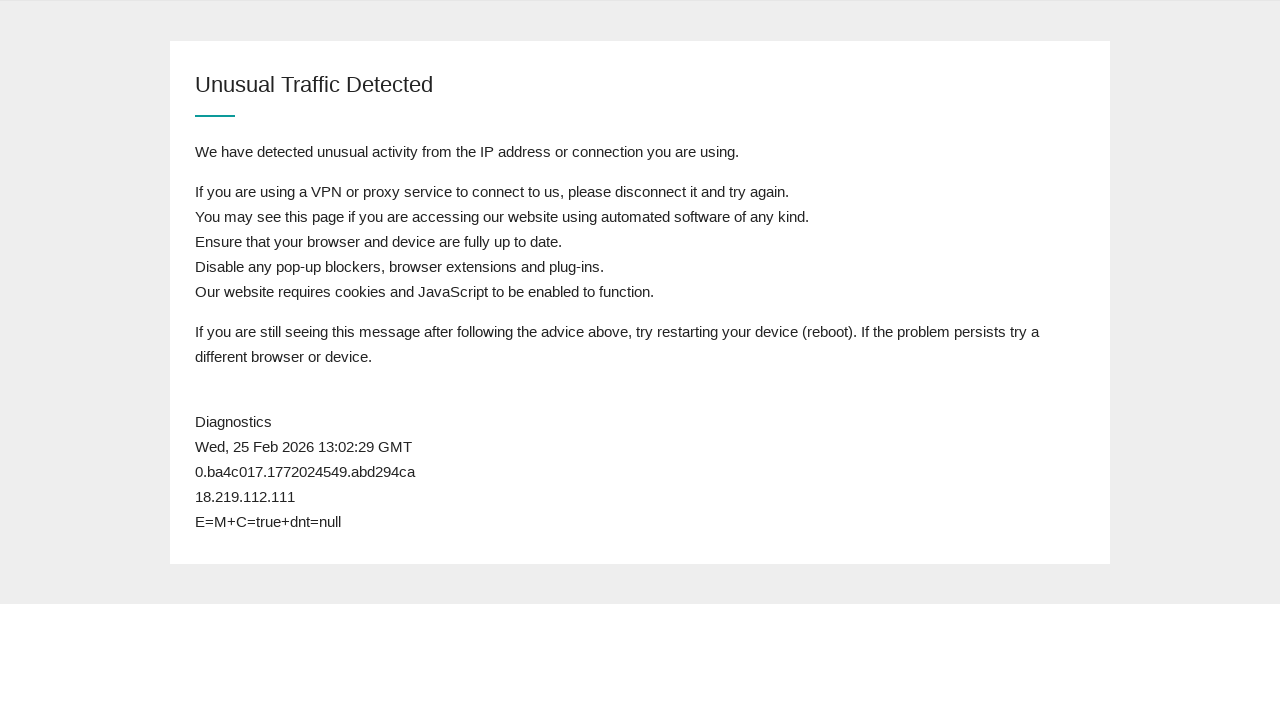

Reloaded page to check queue status
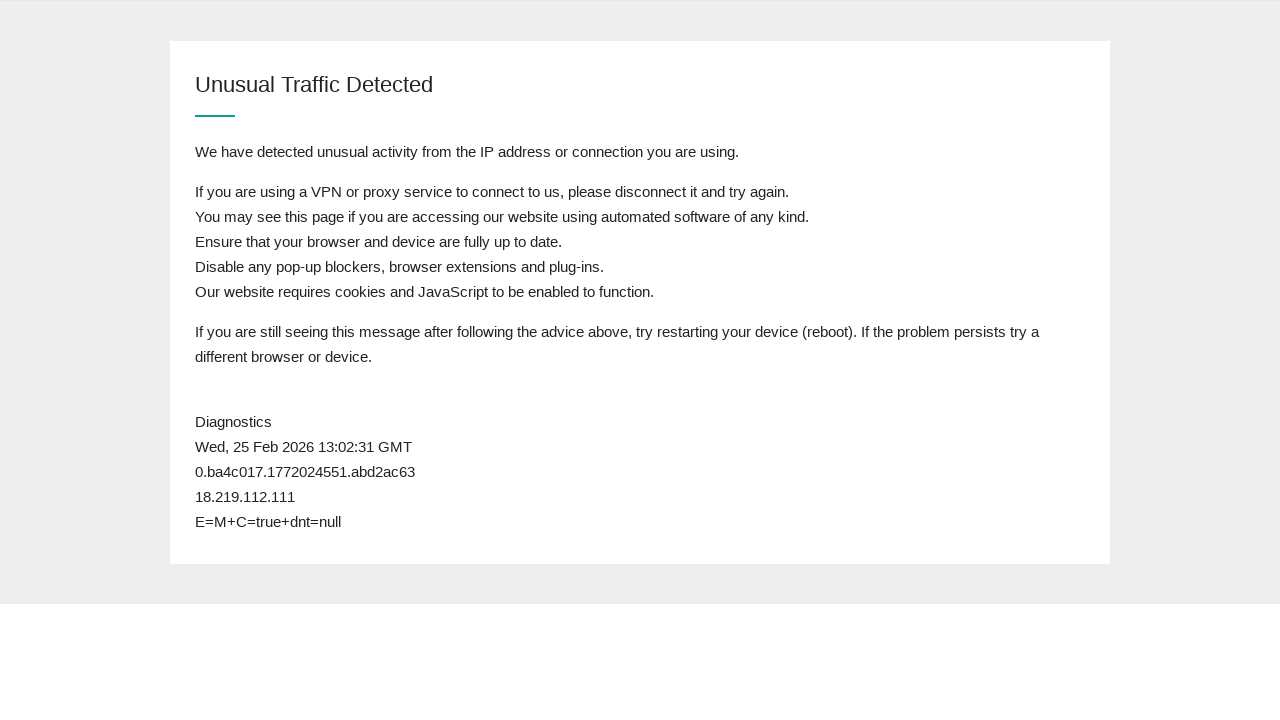

Waited 1 second for page to load
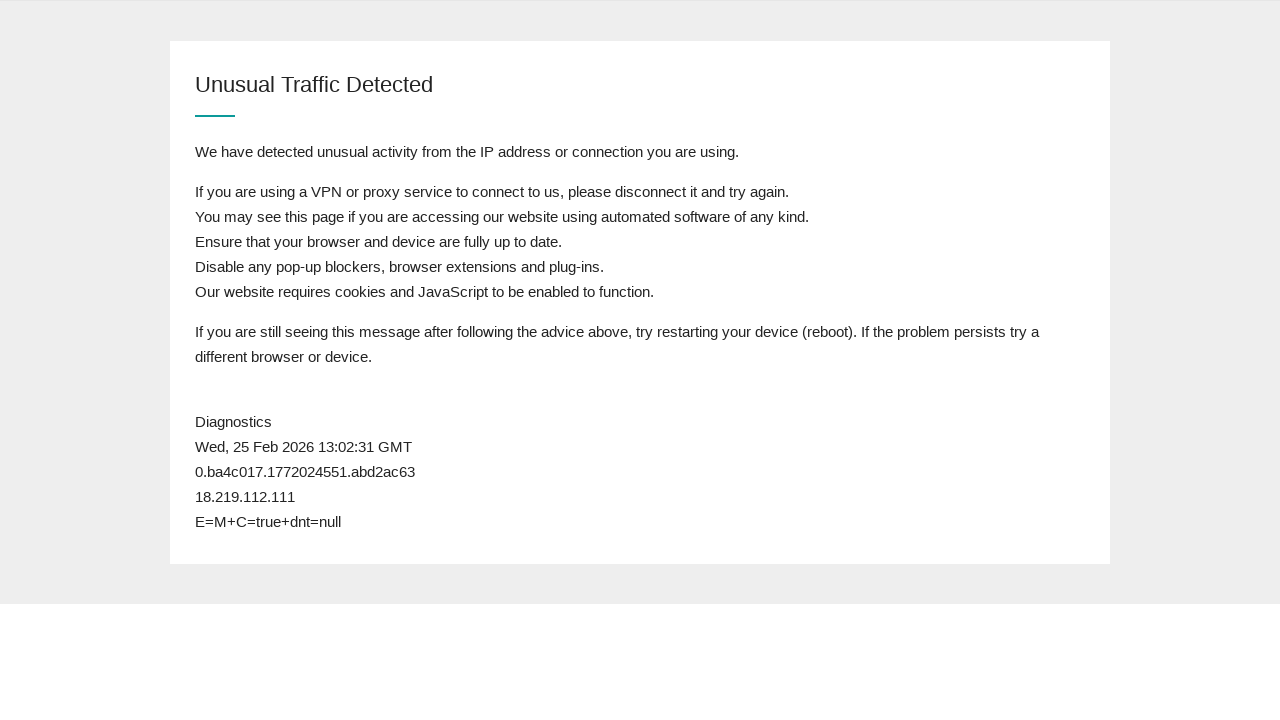

Body element loaded successfully
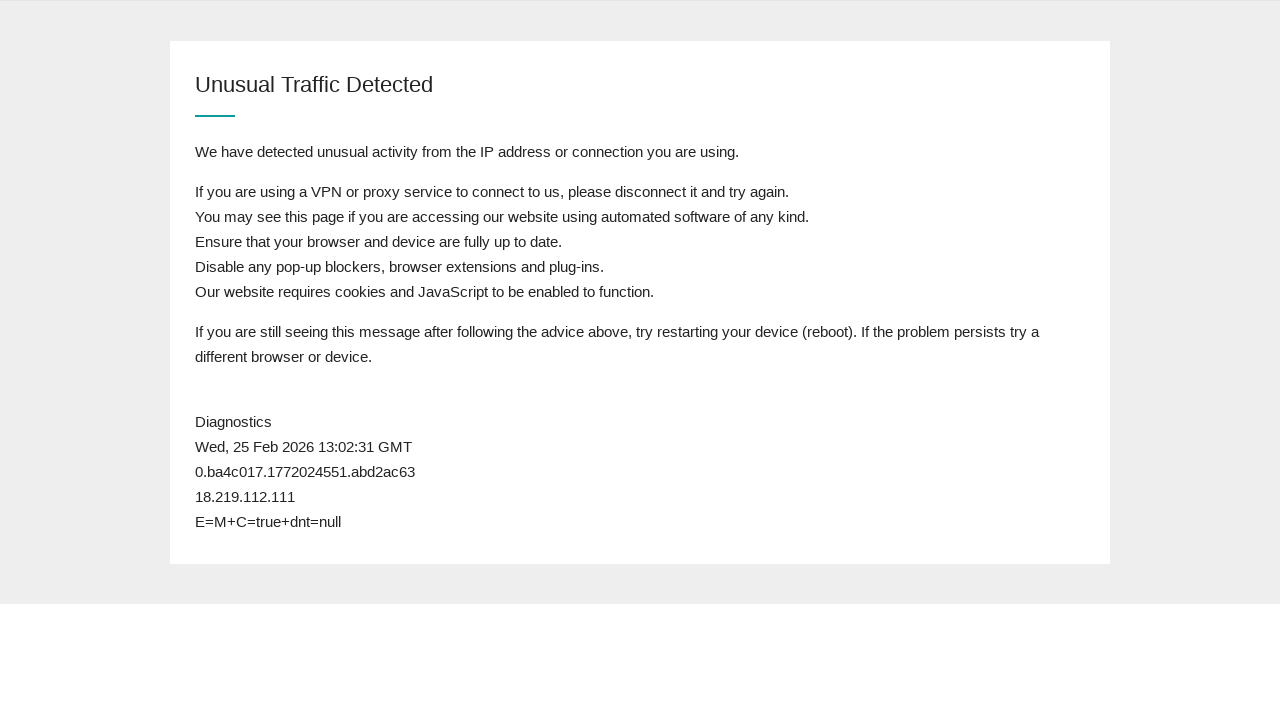

Retrieved page content to check for 'admission' keyword
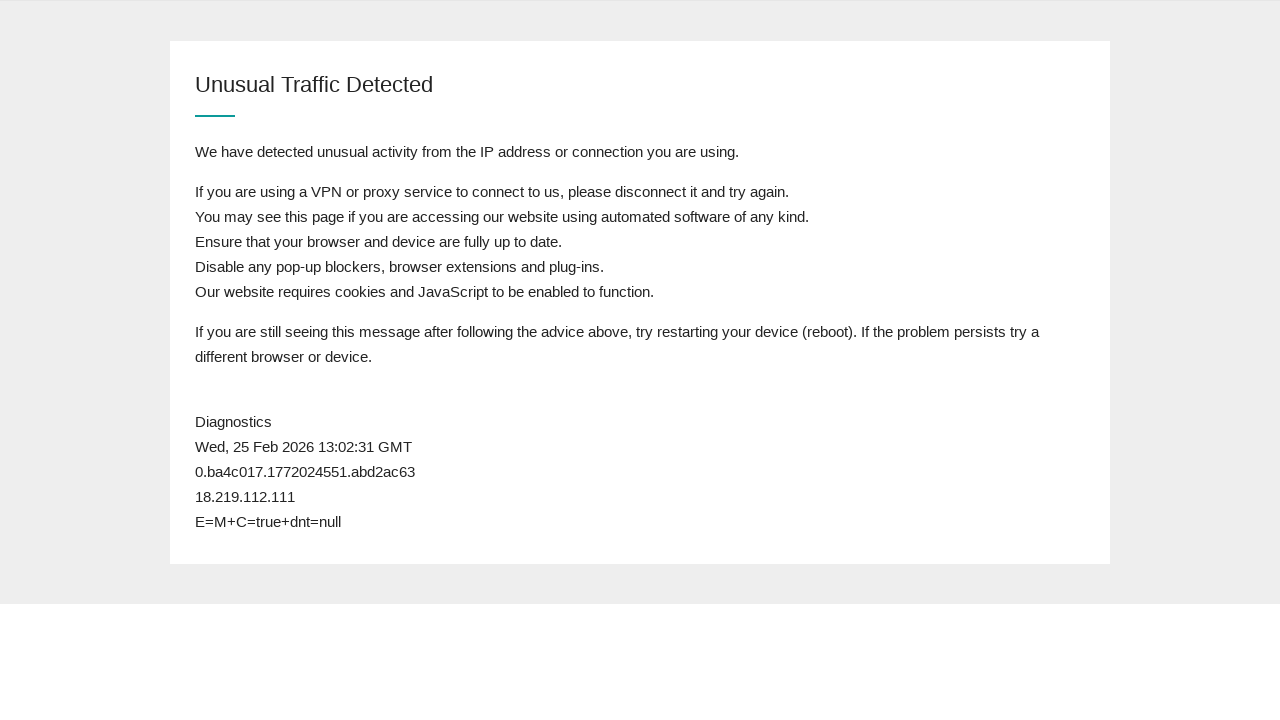

Reloaded page to check queue status
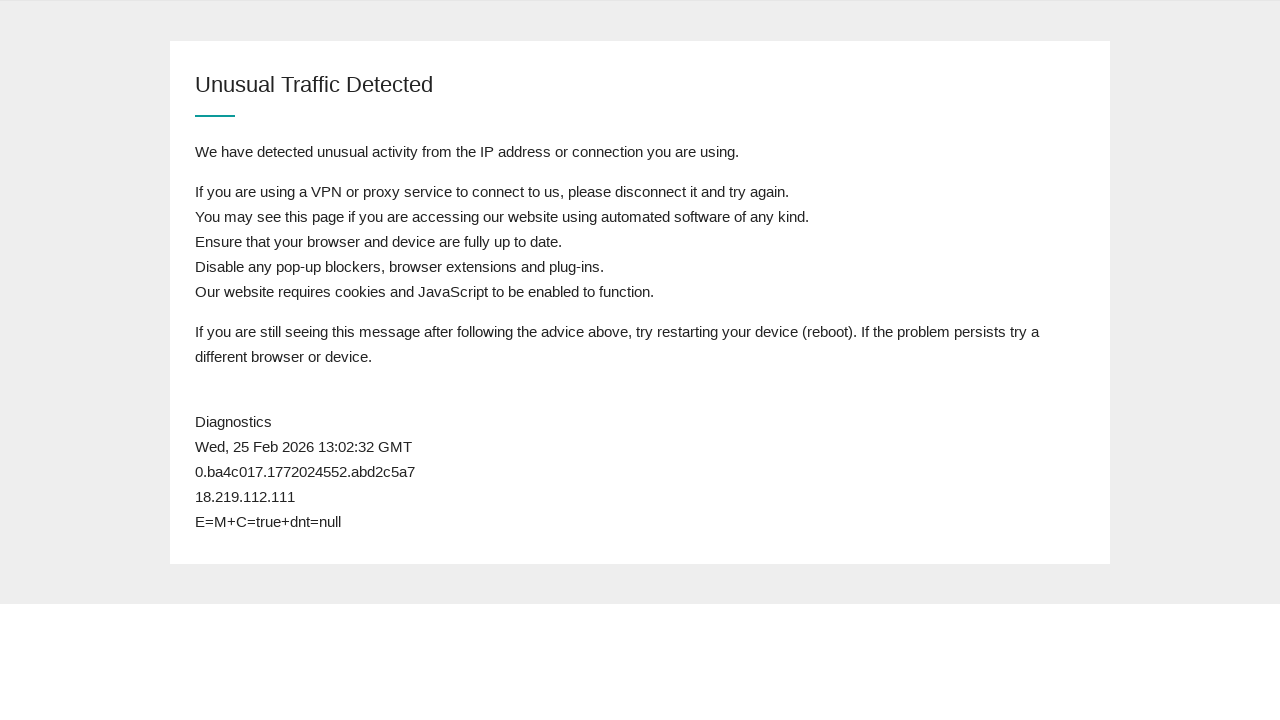

Waited 1 second for page to load
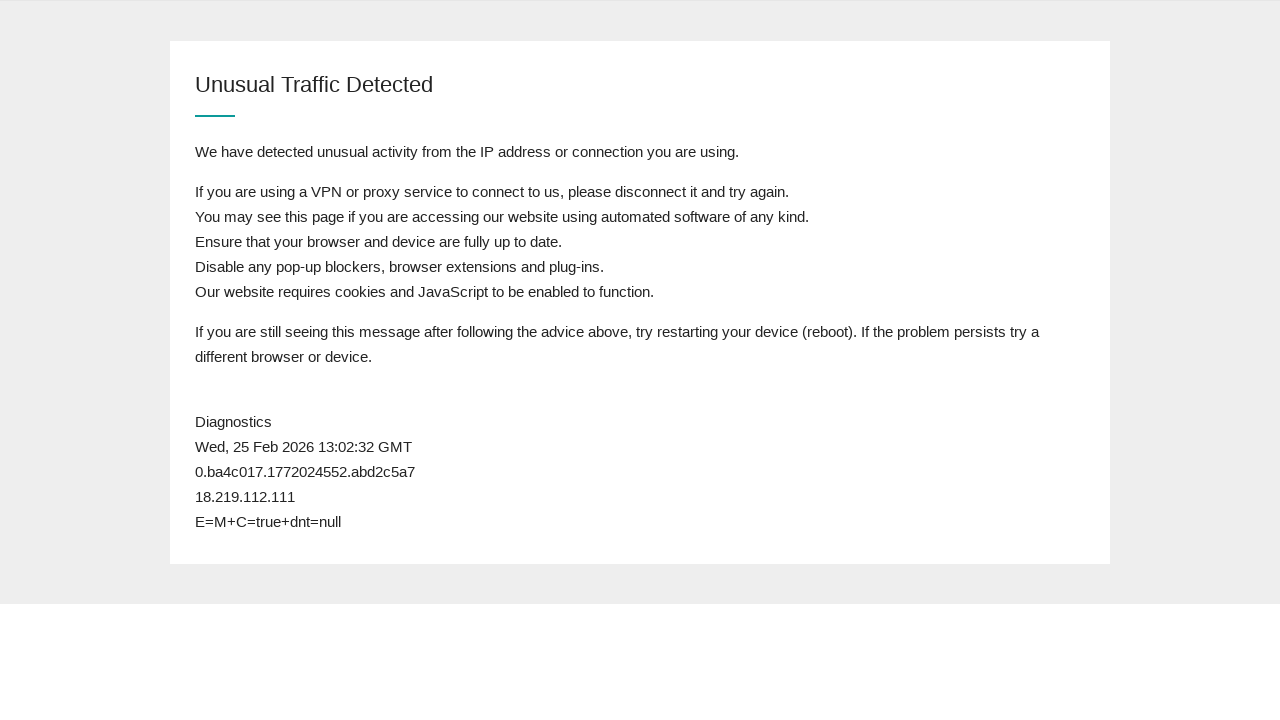

Body element loaded successfully
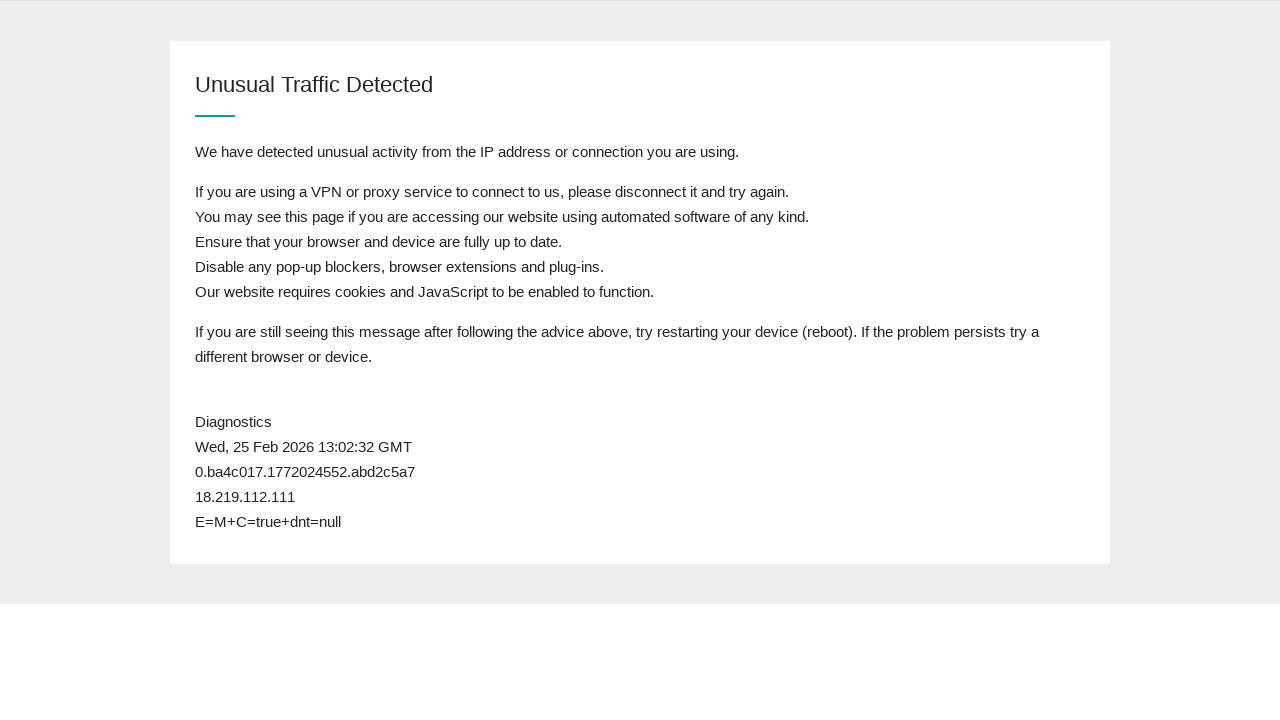

Retrieved page content to check for 'admission' keyword
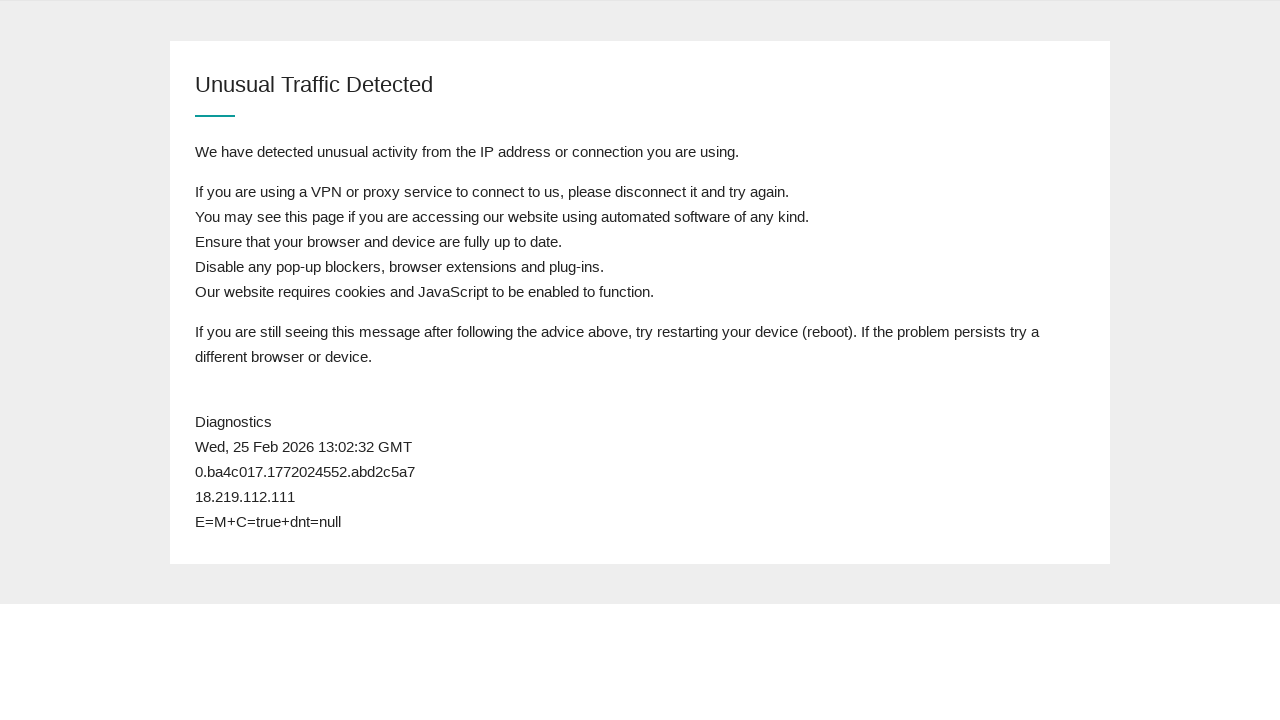

Reloaded page to check queue status
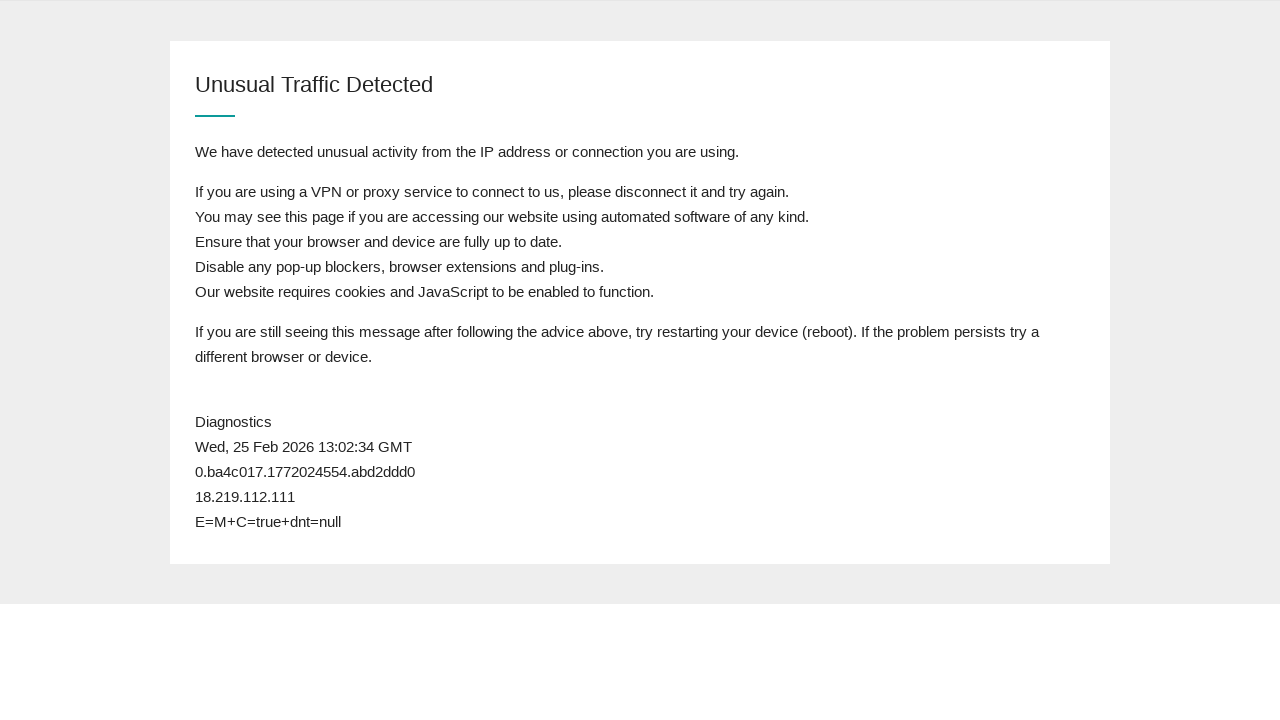

Waited 1 second for page to load
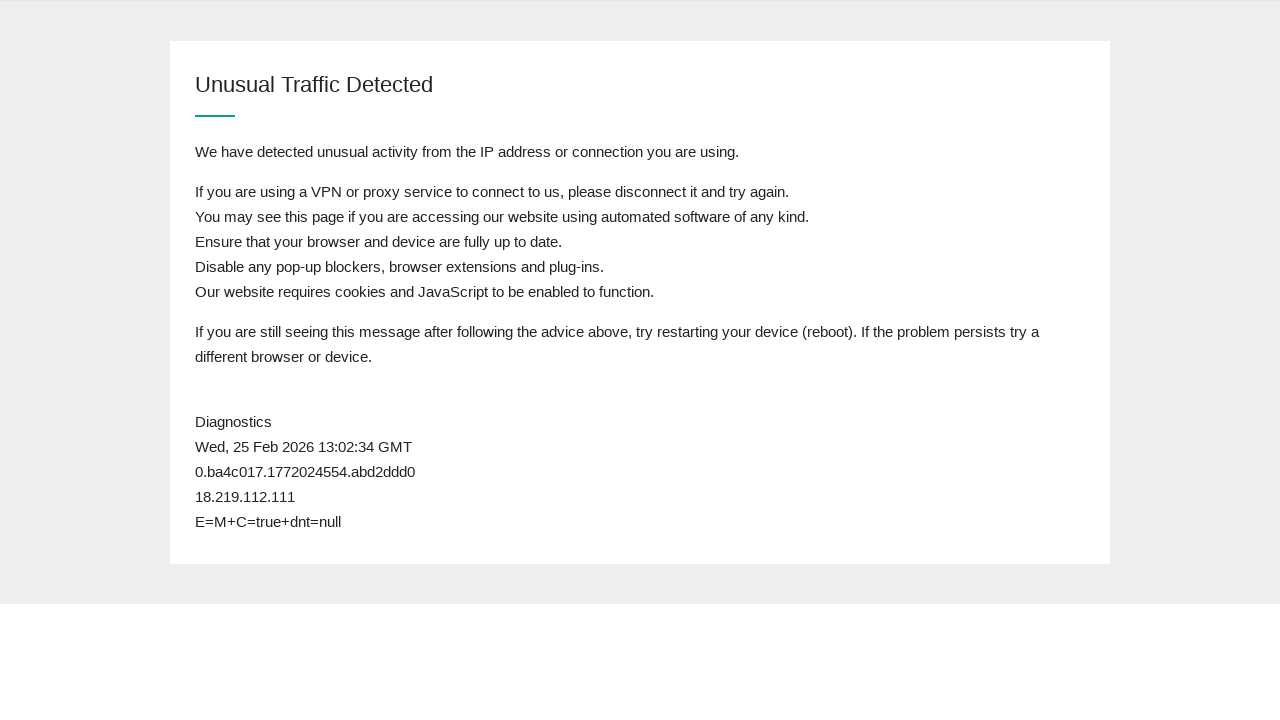

Body element loaded successfully
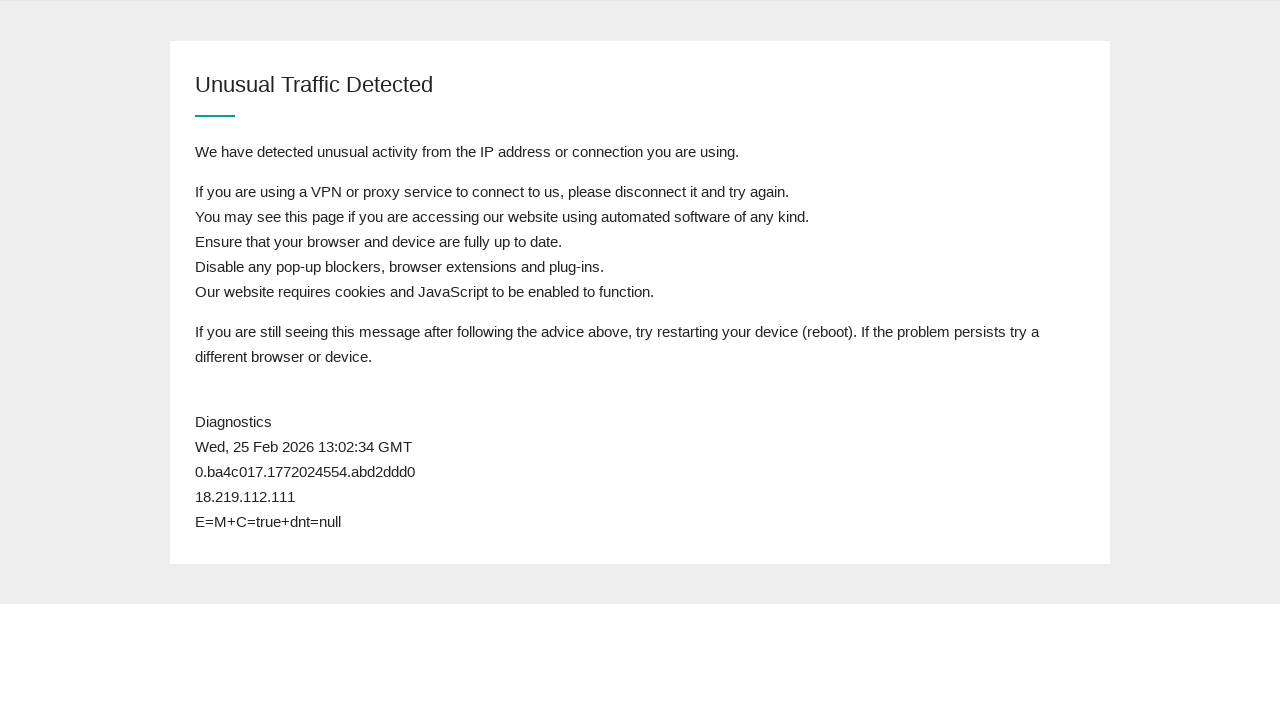

Retrieved page content to check for 'admission' keyword
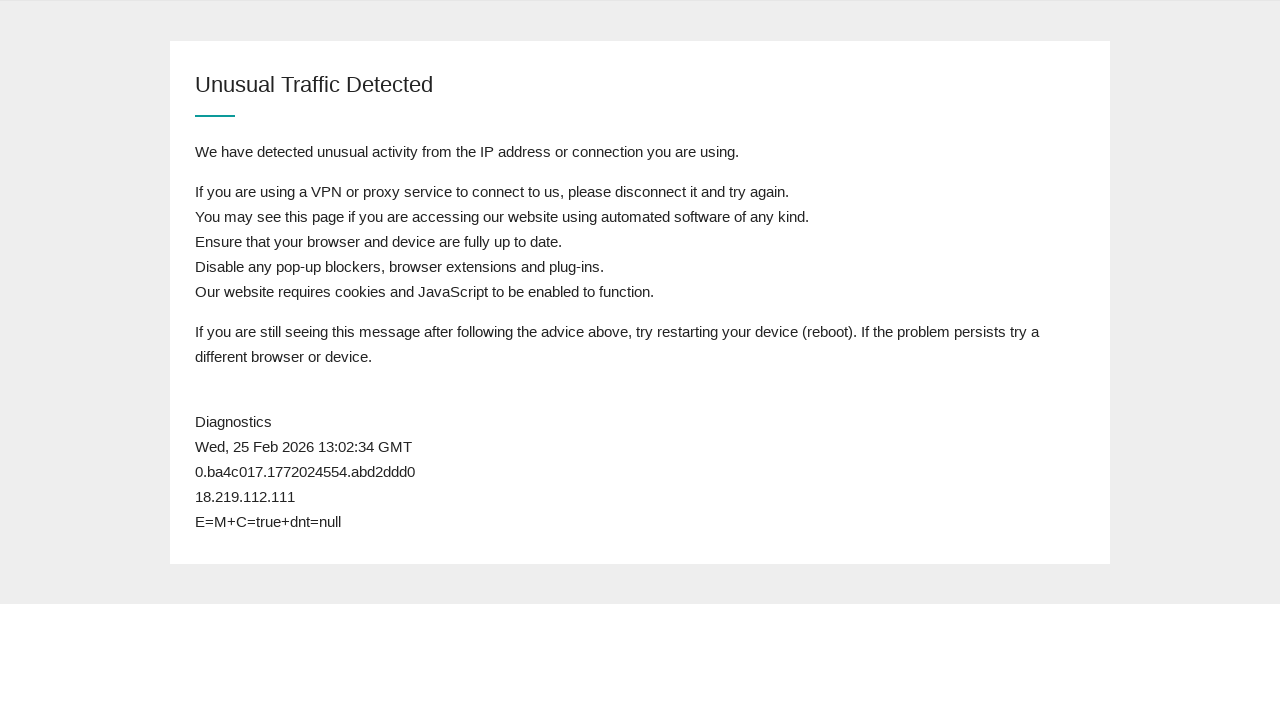

Reloaded page to check queue status
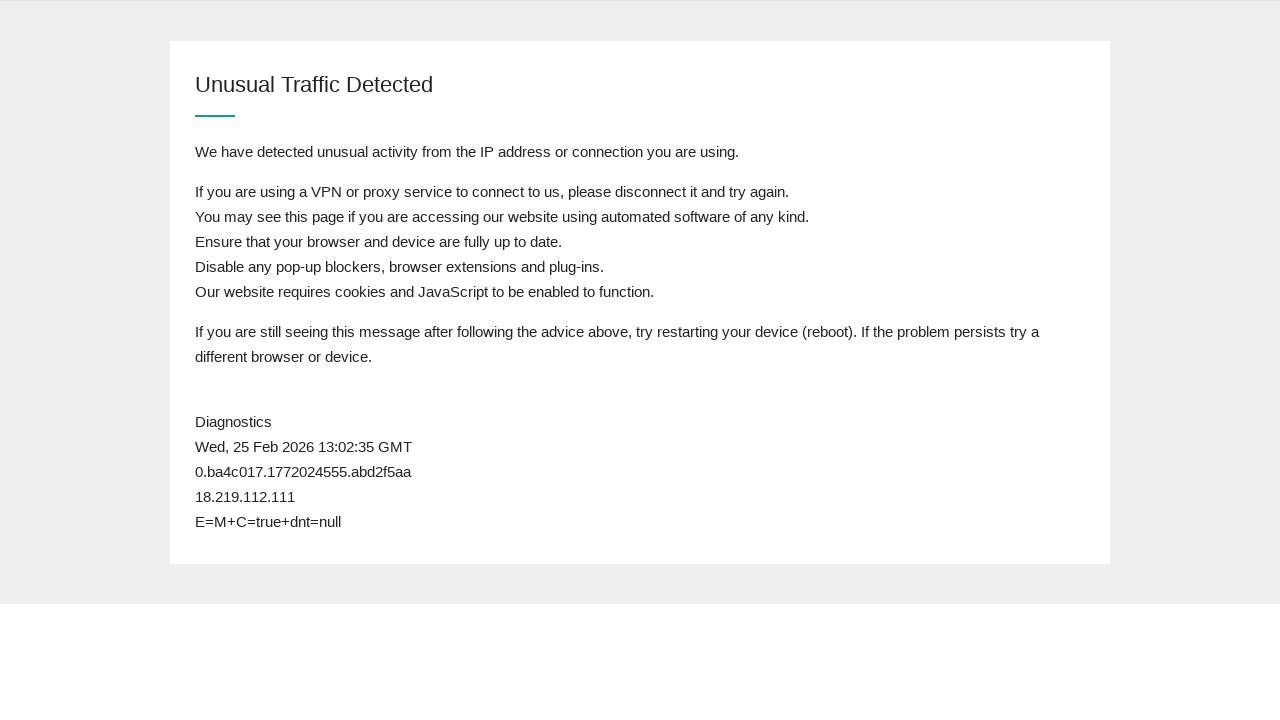

Waited 1 second for page to load
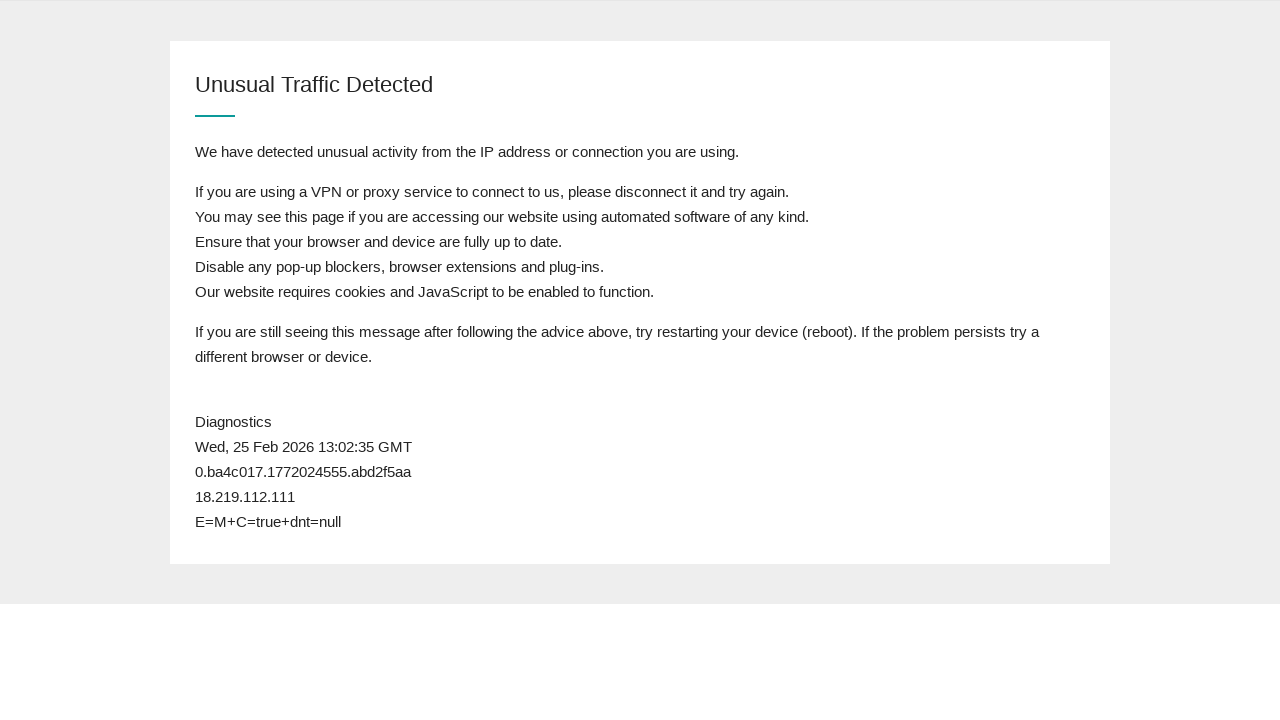

Body element loaded successfully
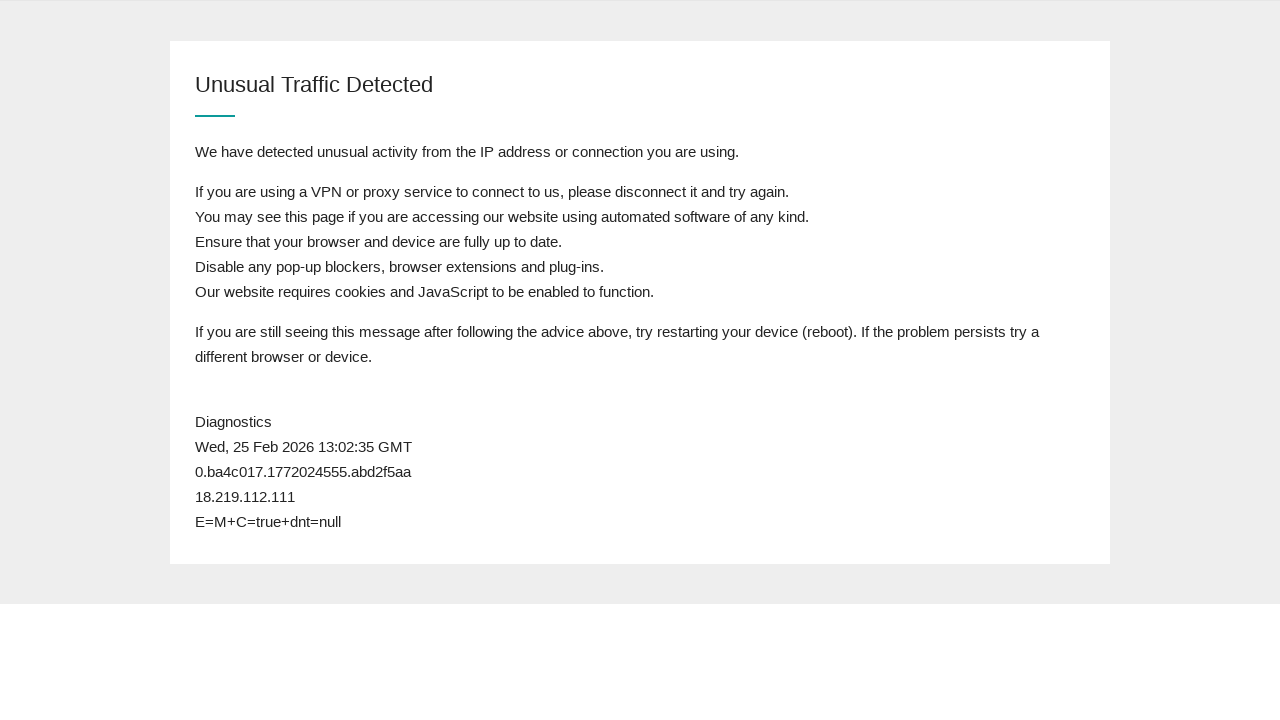

Retrieved page content to check for 'admission' keyword
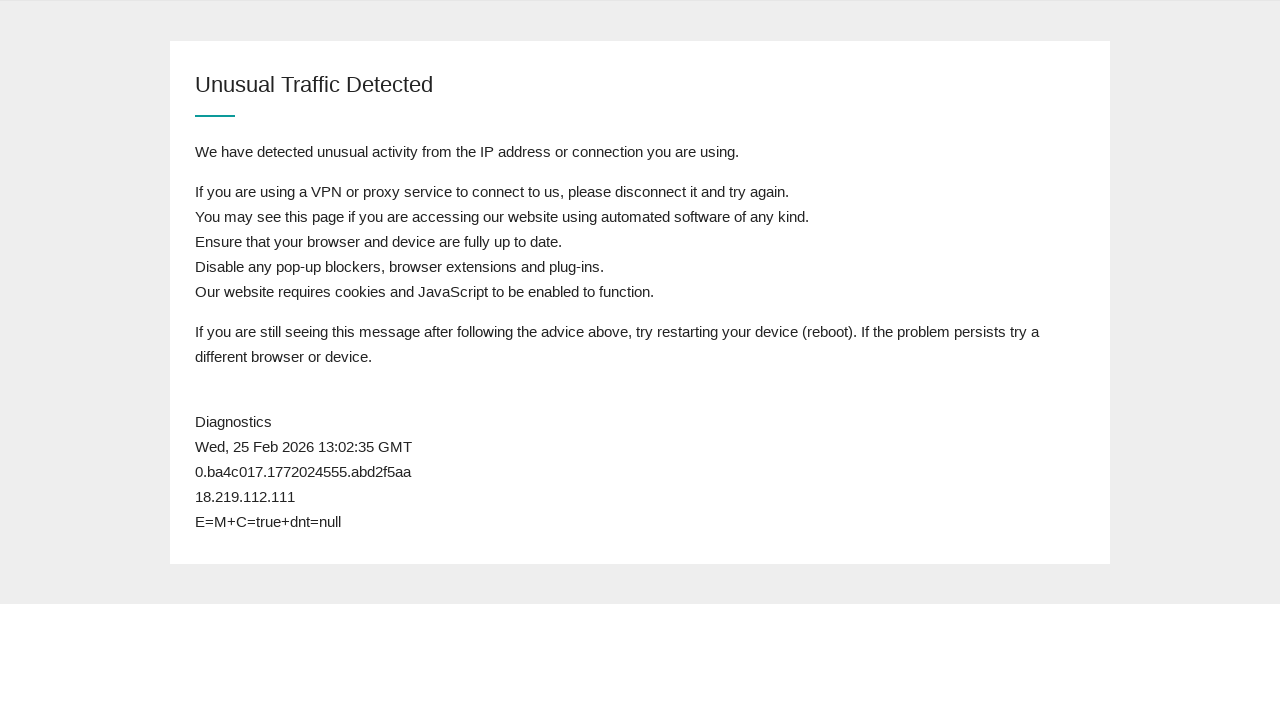

Reloaded page to check queue status
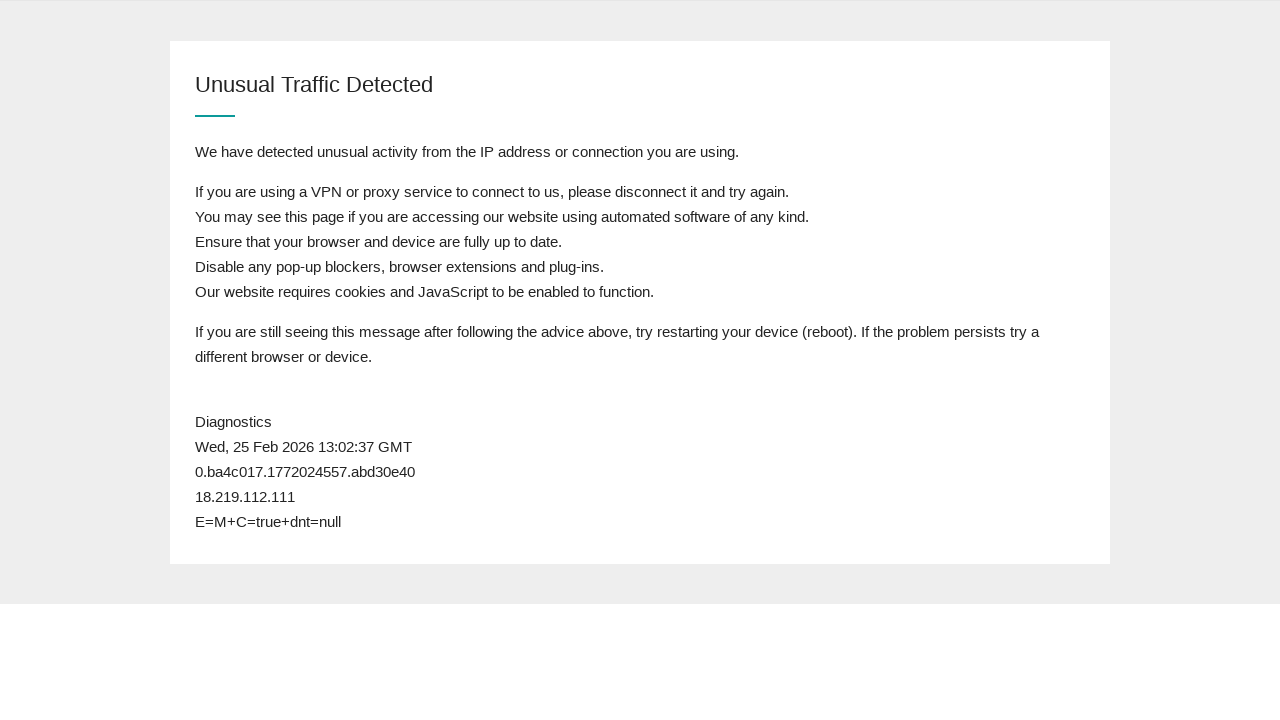

Waited 1 second for page to load
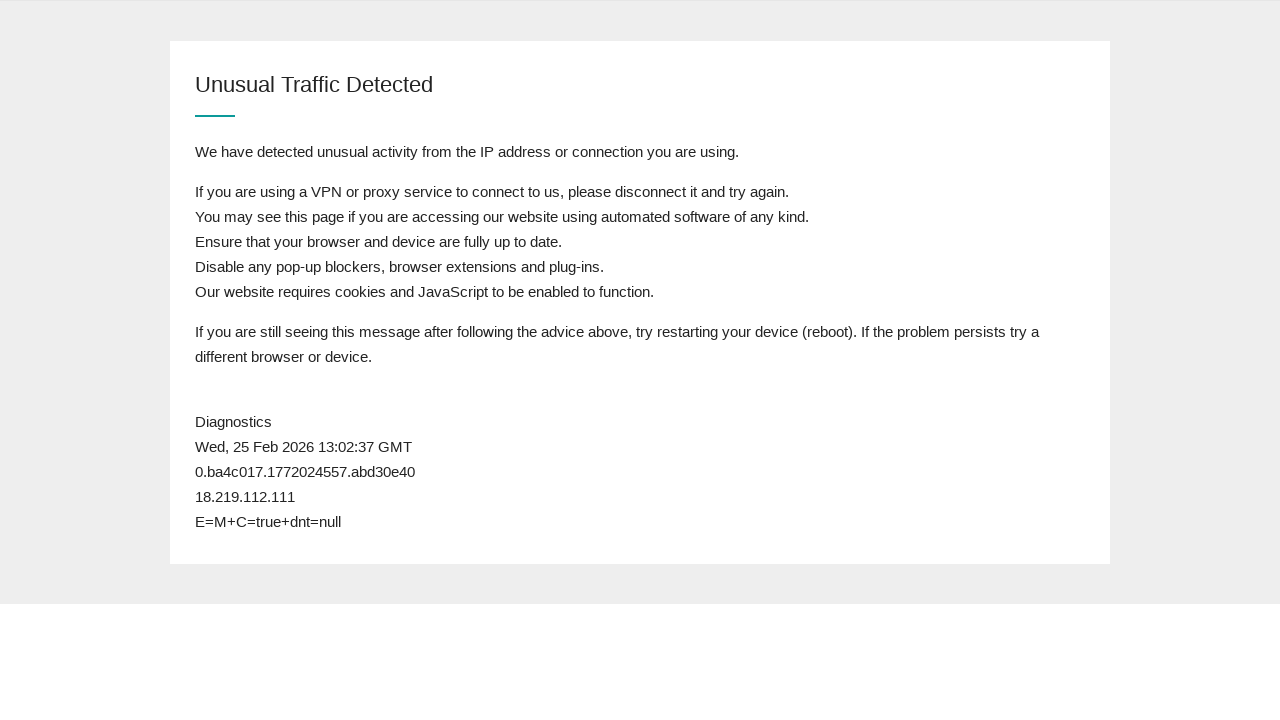

Body element loaded successfully
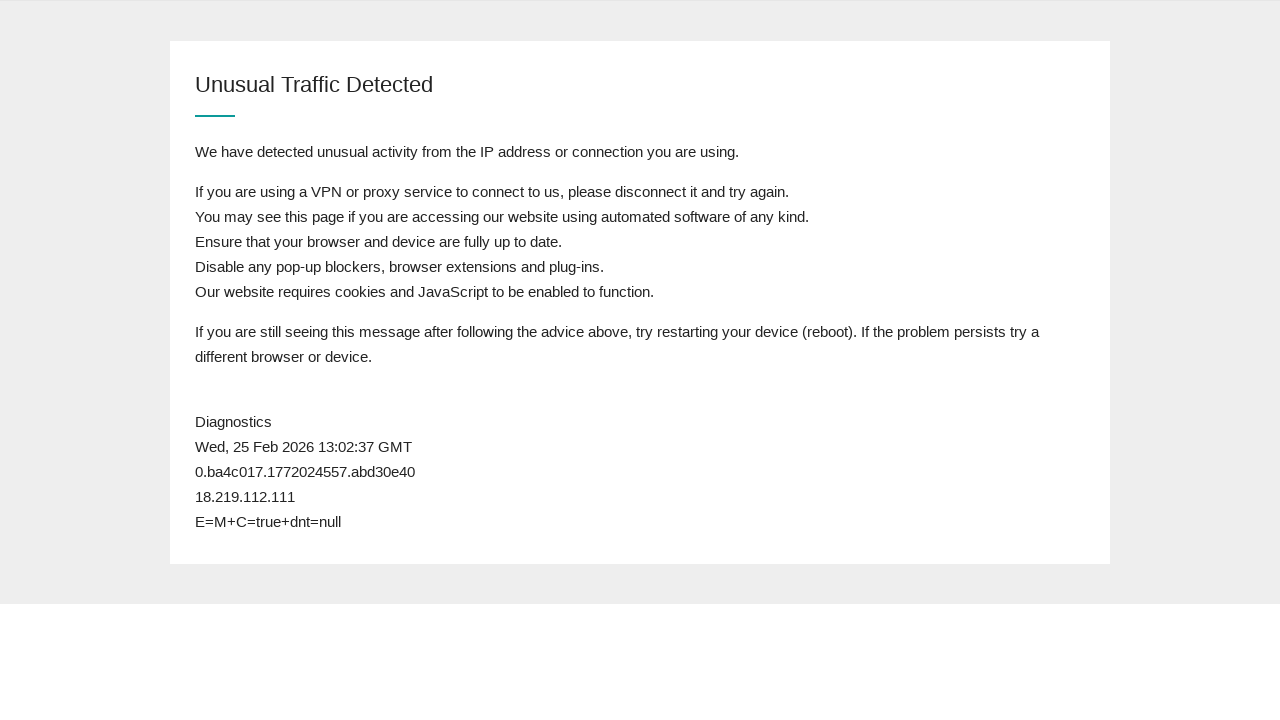

Retrieved page content to check for 'admission' keyword
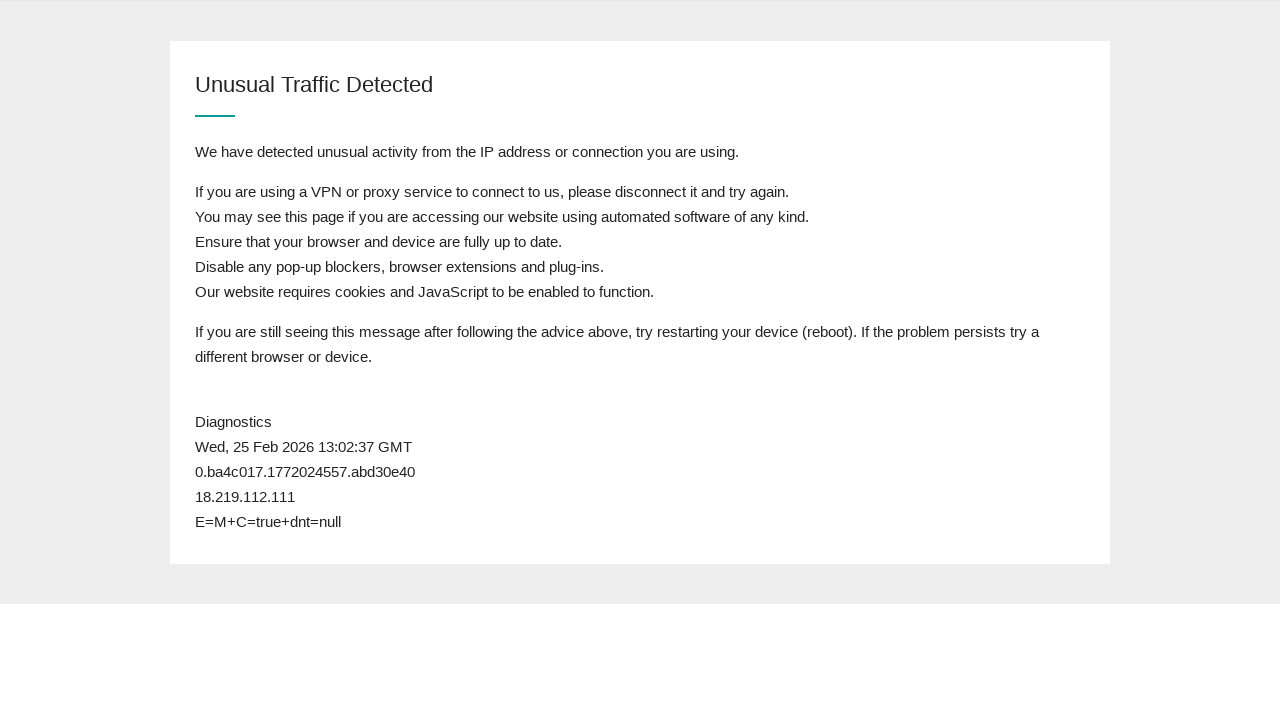

Reloaded page to check queue status
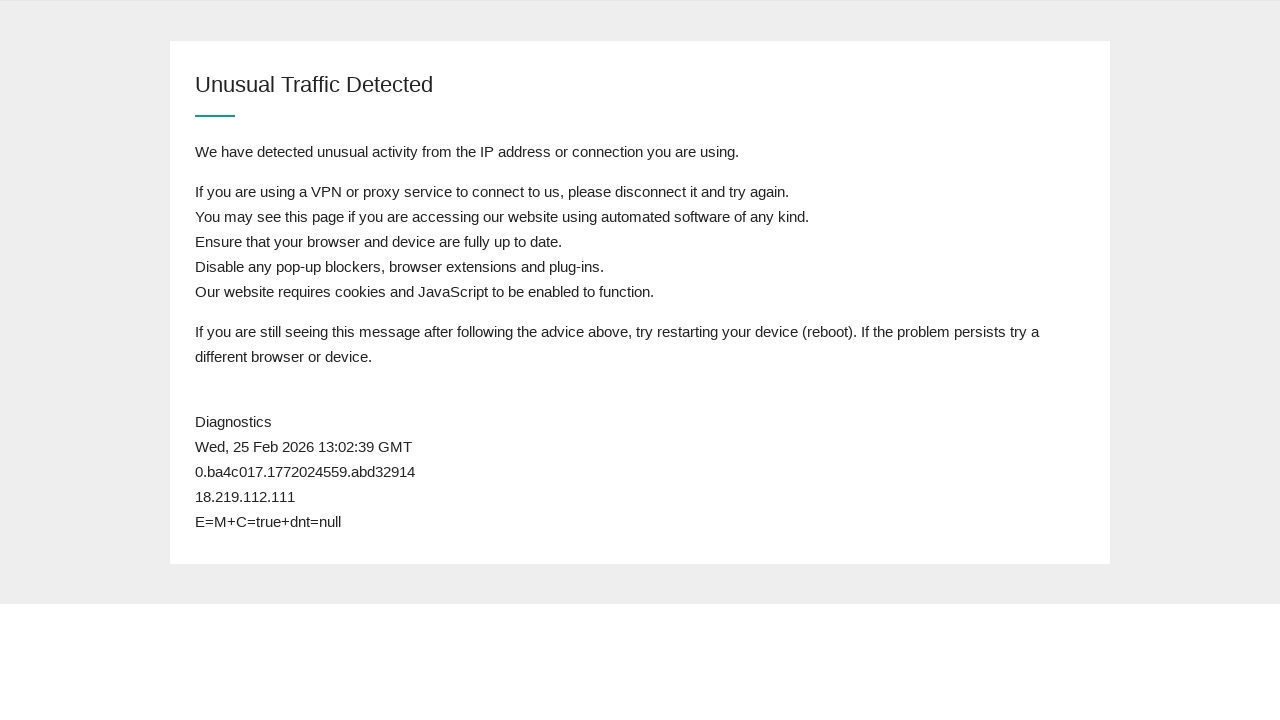

Waited 1 second for page to load
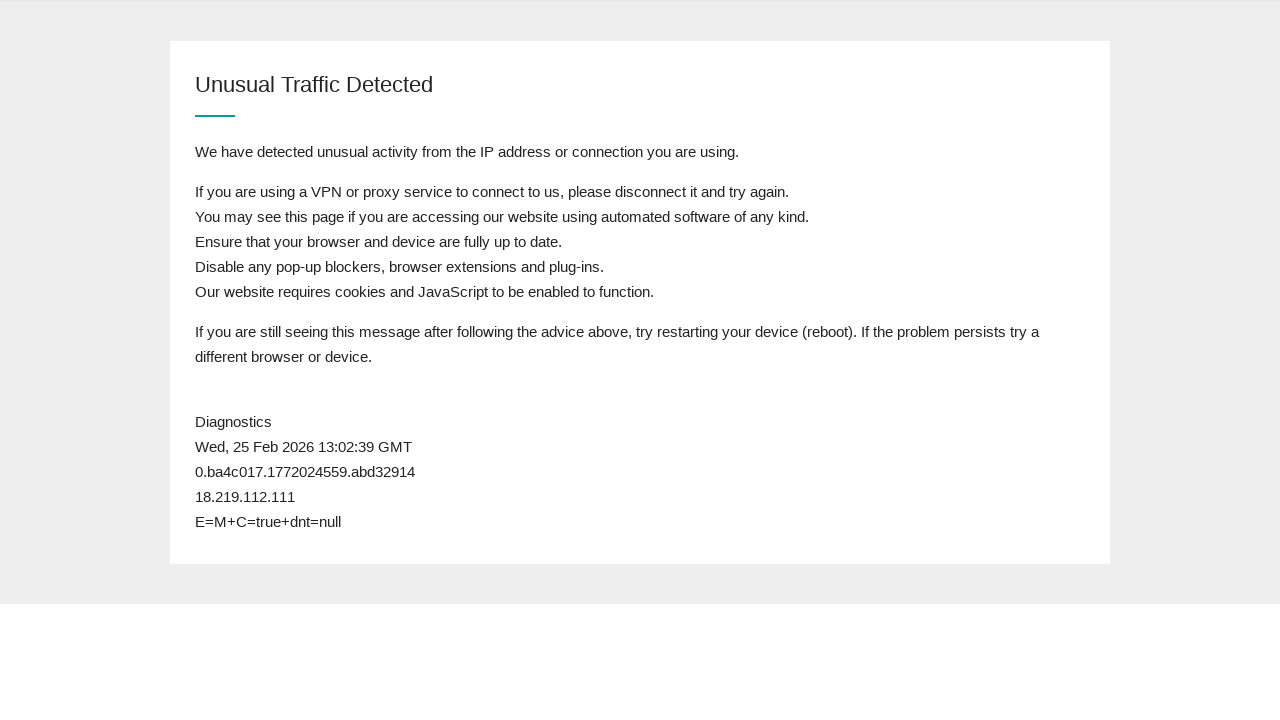

Body element loaded successfully
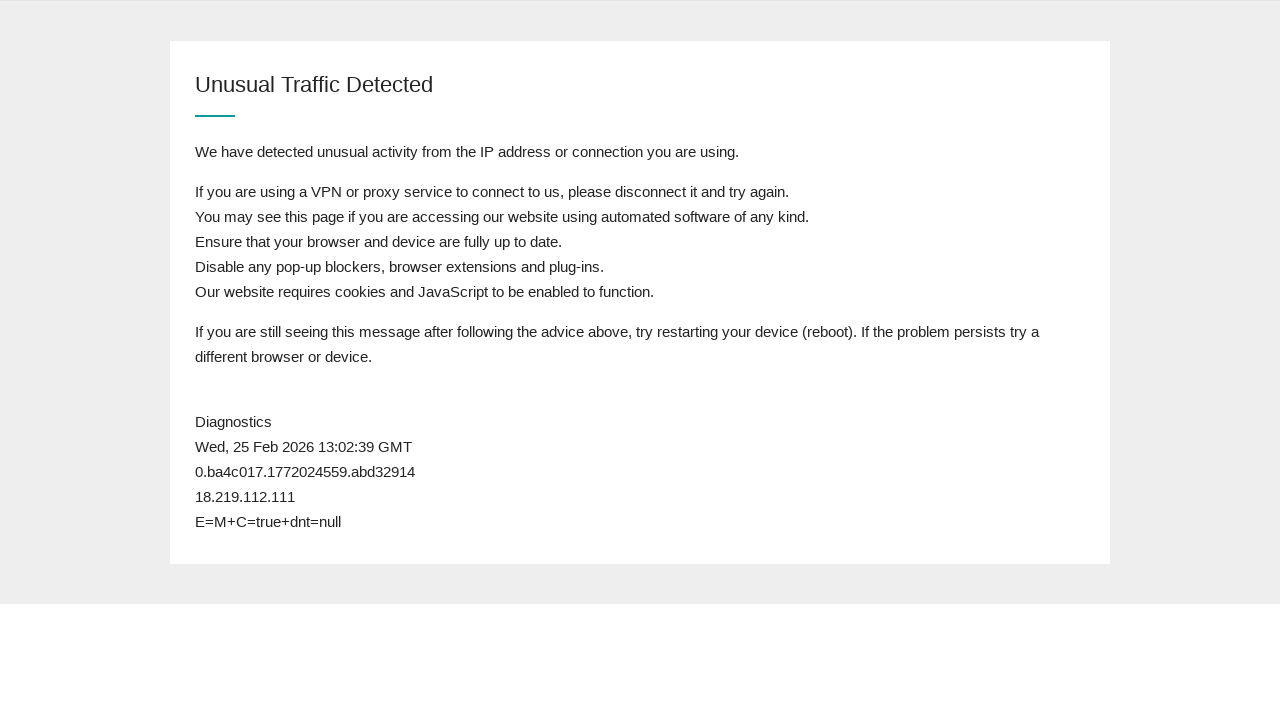

Retrieved page content to check for 'admission' keyword
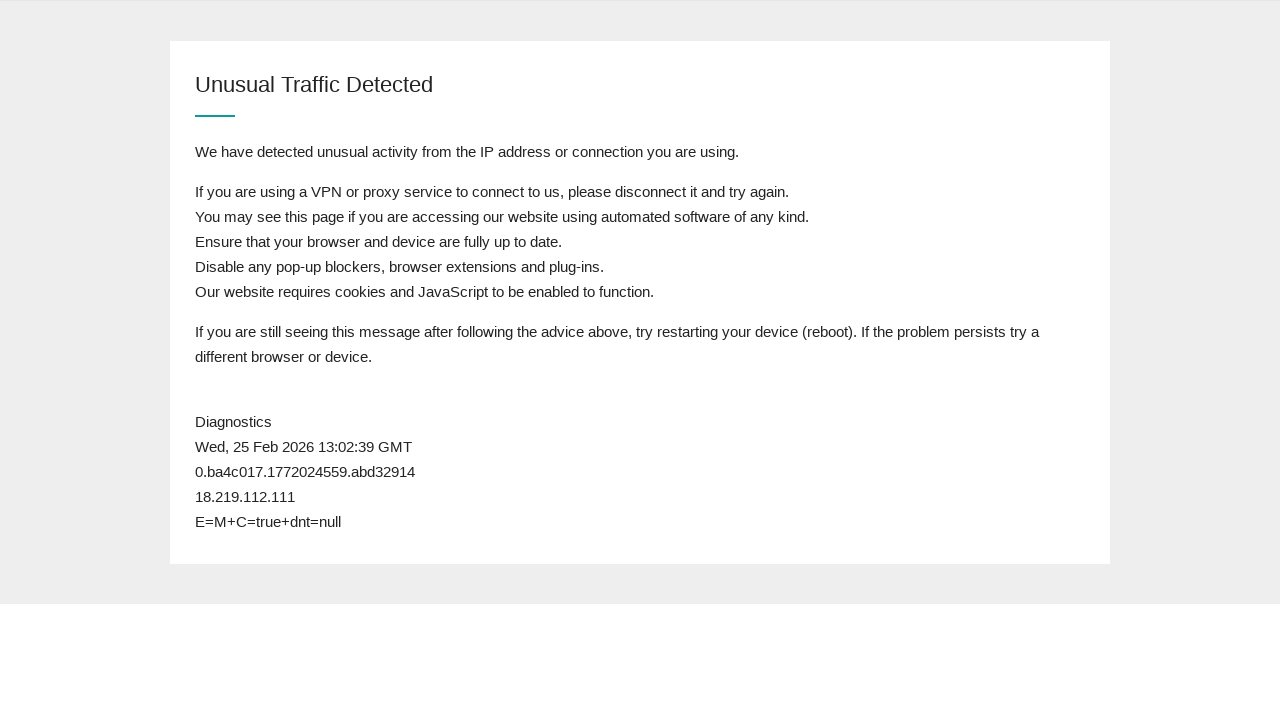

Reloaded page to check queue status
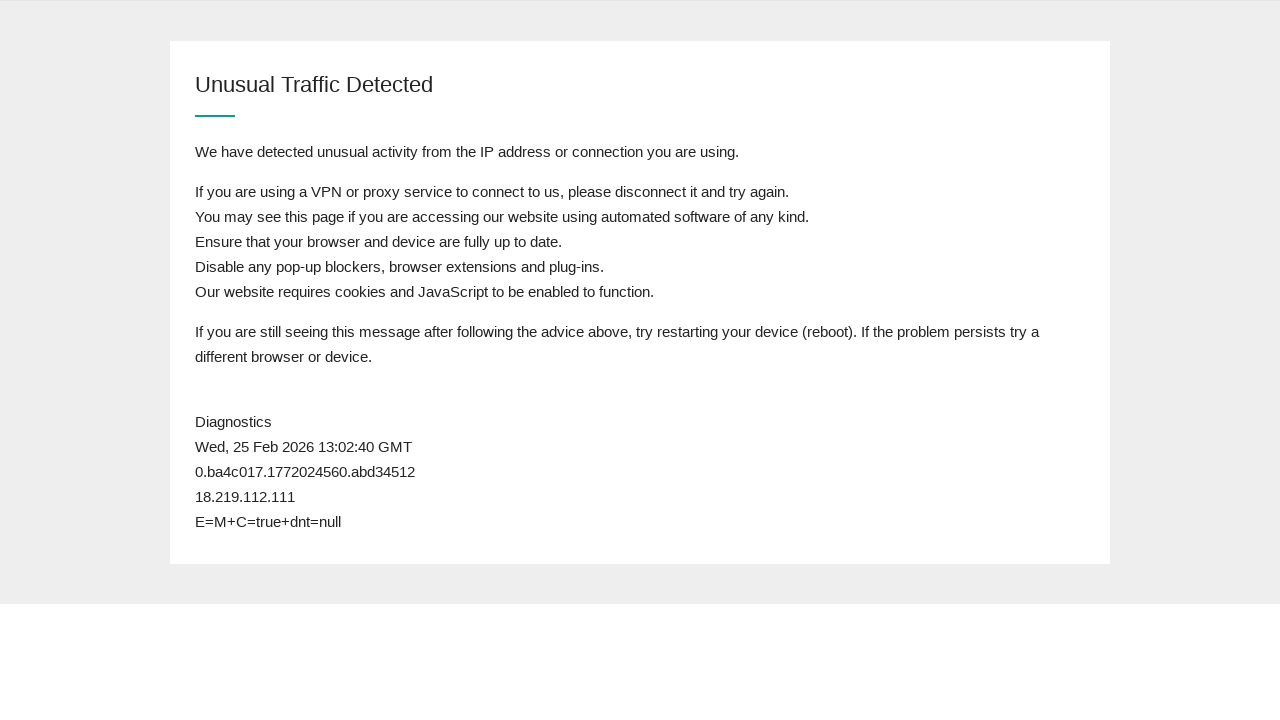

Waited 1 second for page to load
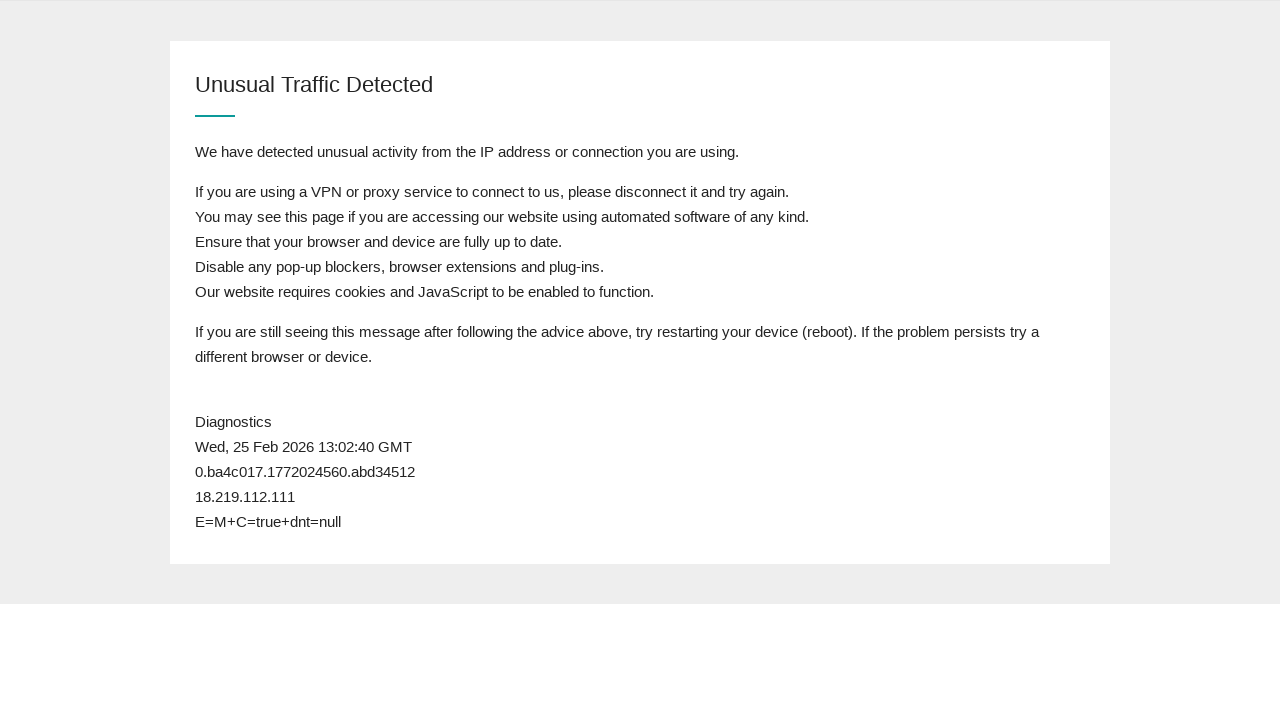

Body element loaded successfully
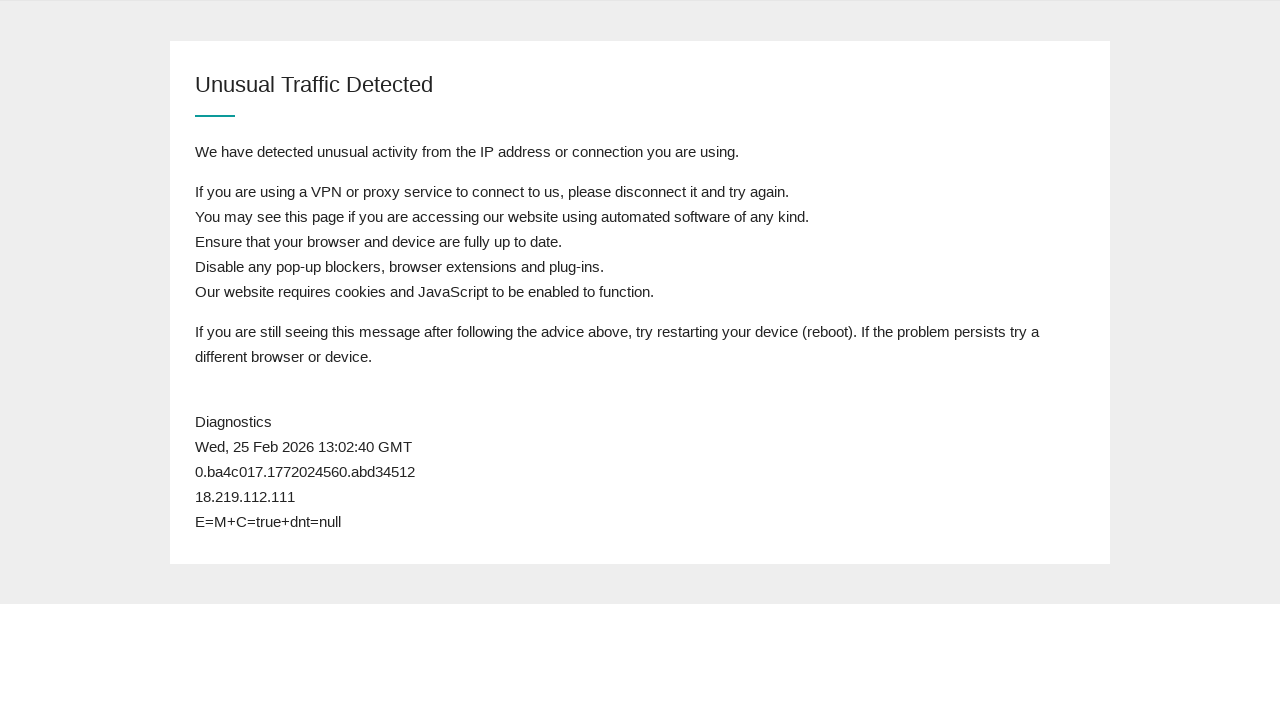

Retrieved page content to check for 'admission' keyword
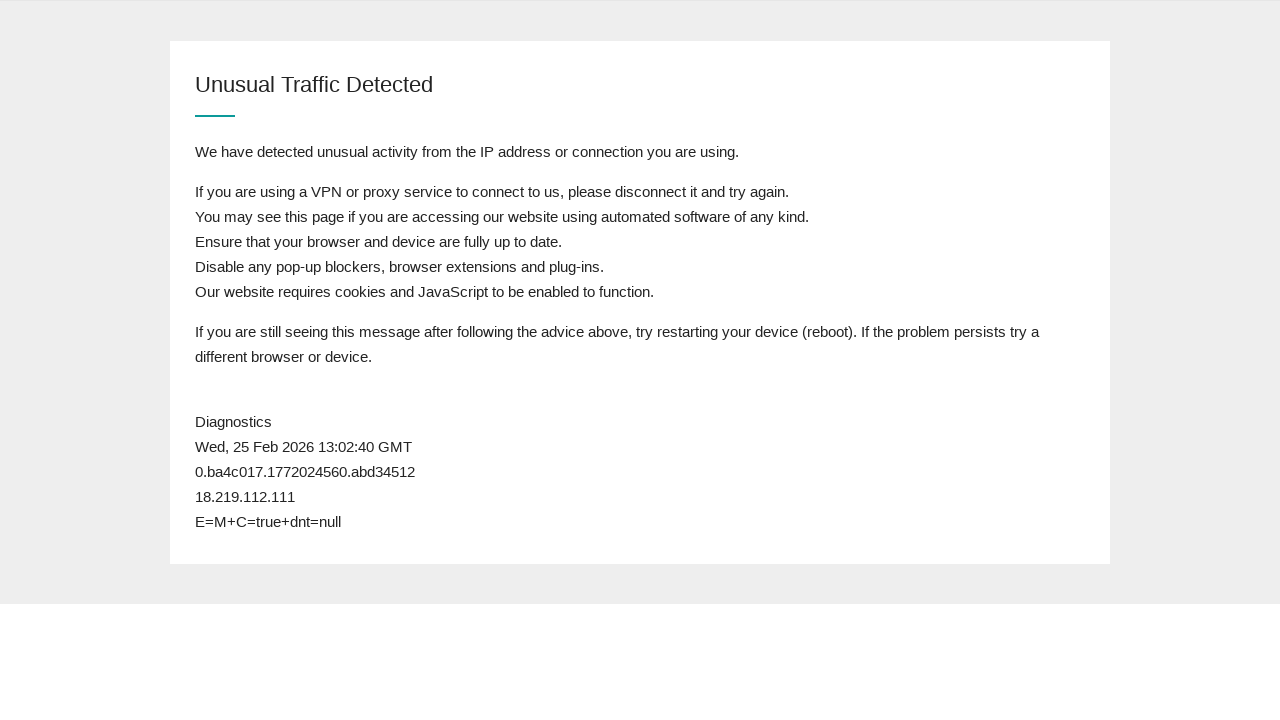

Reloaded page to check queue status
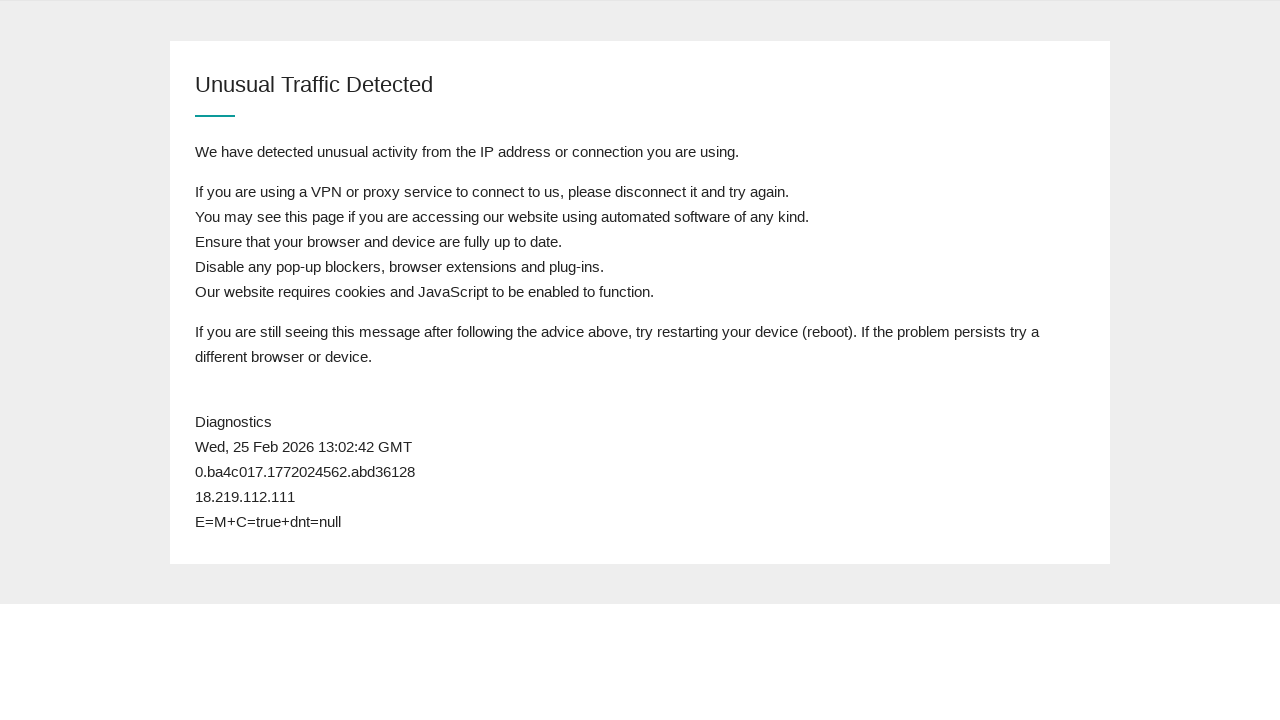

Waited 1 second for page to load
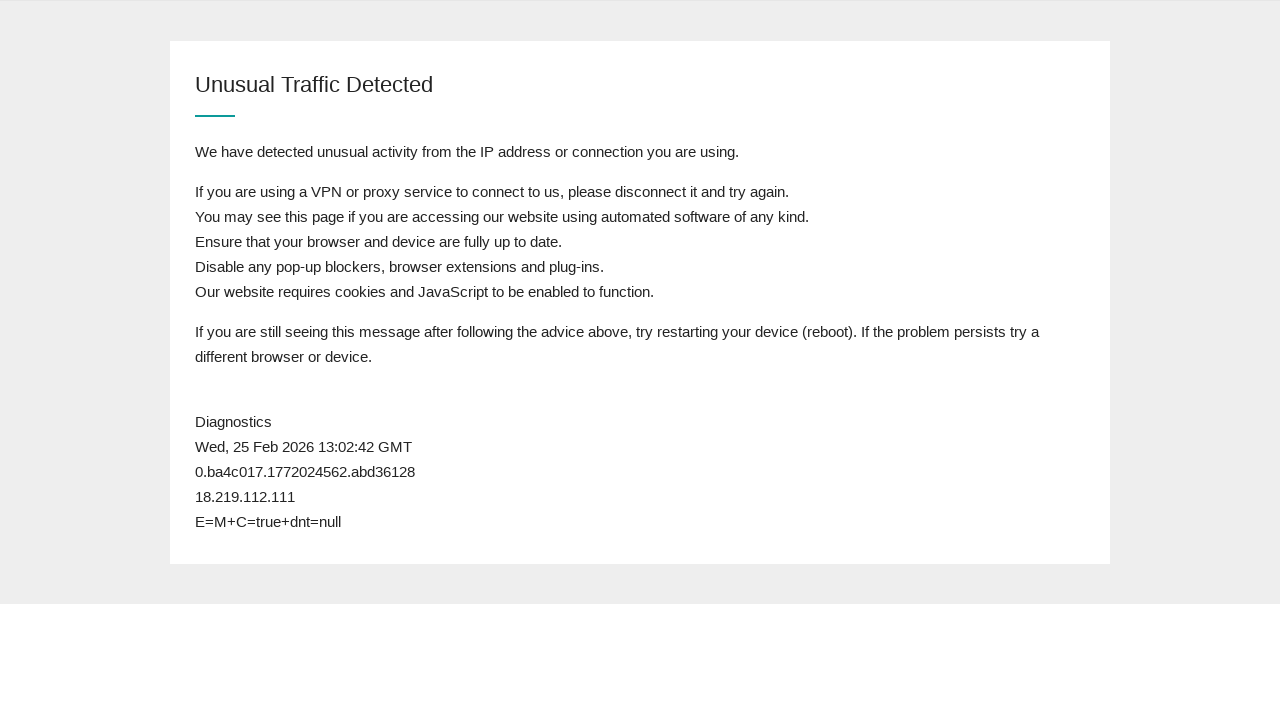

Body element loaded successfully
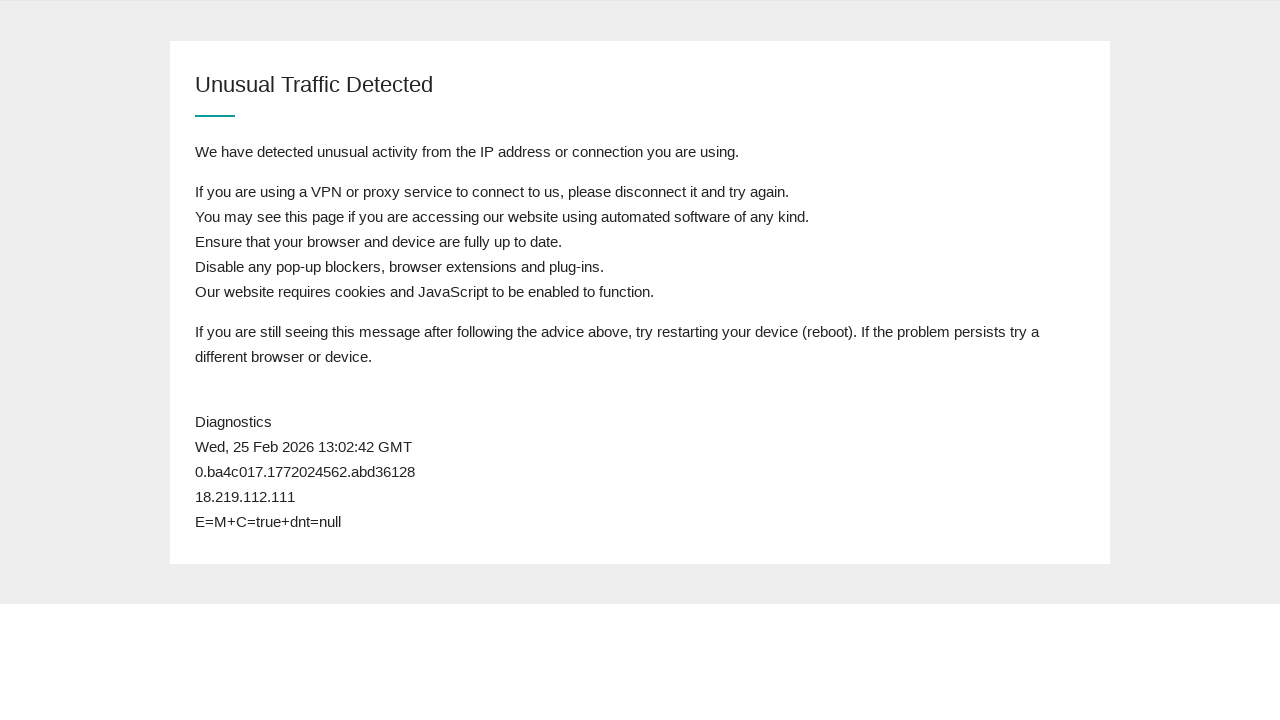

Retrieved page content to check for 'admission' keyword
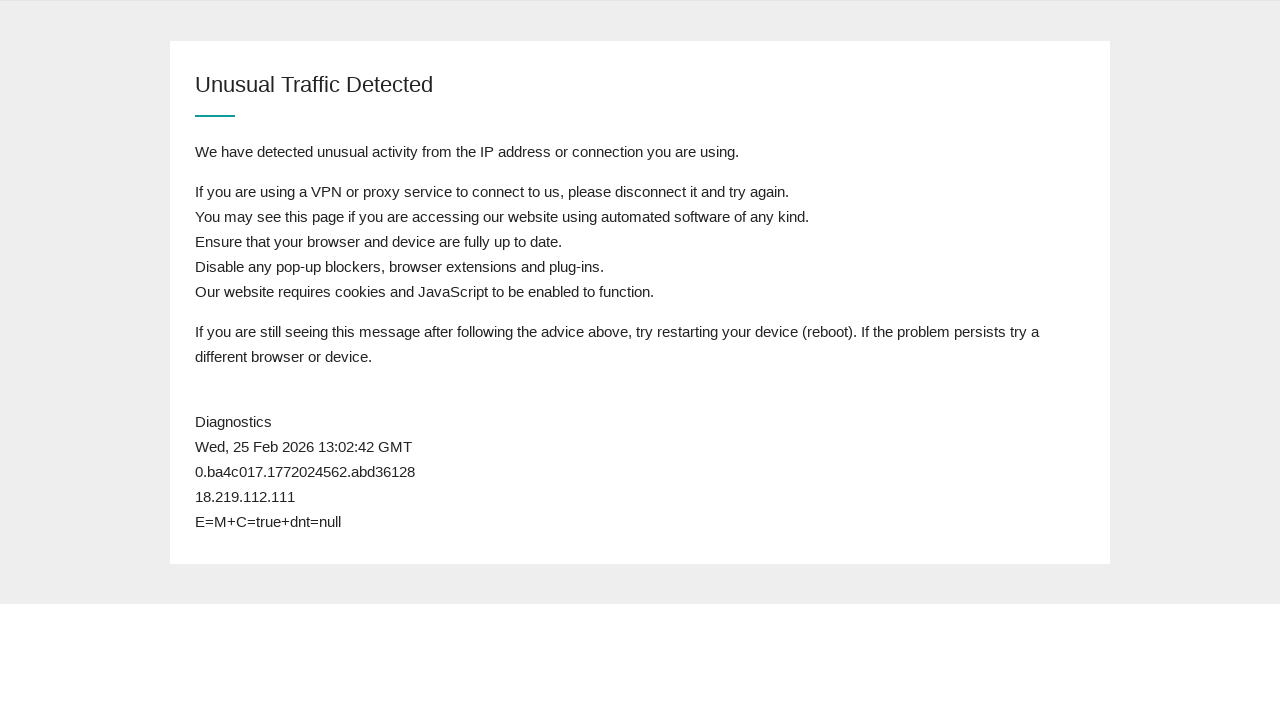

Reloaded page to check queue status
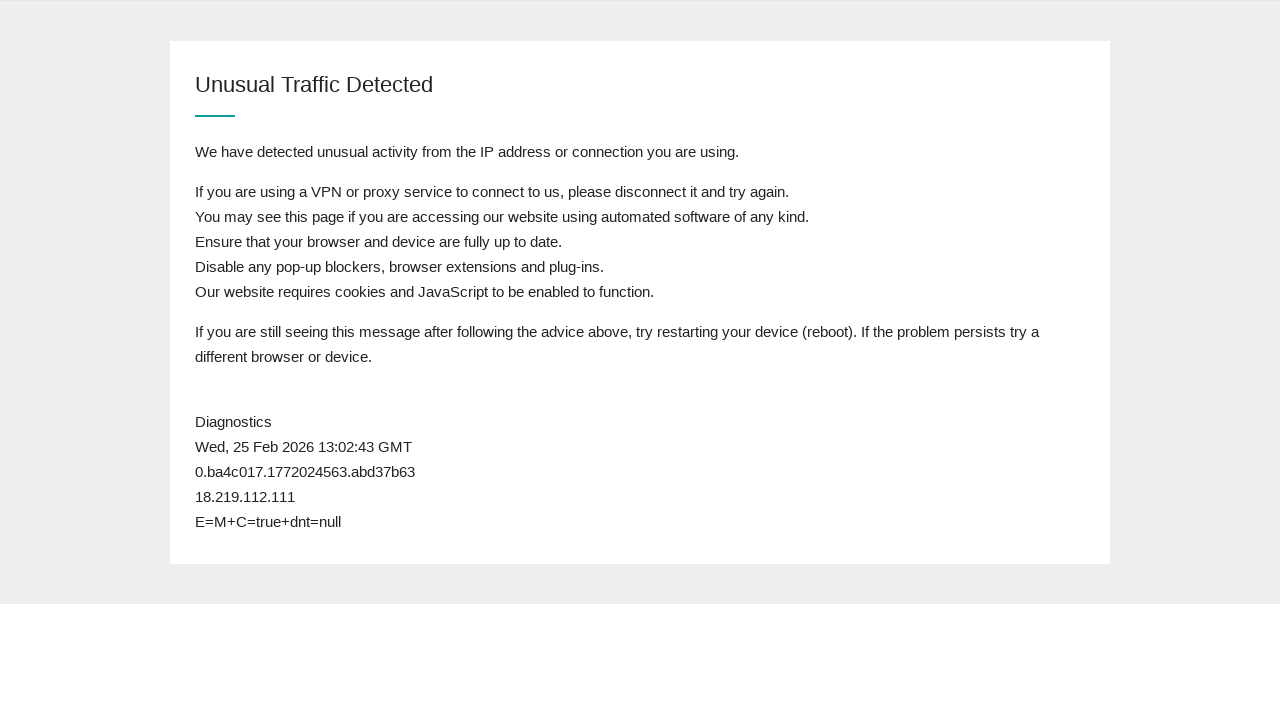

Waited 1 second for page to load
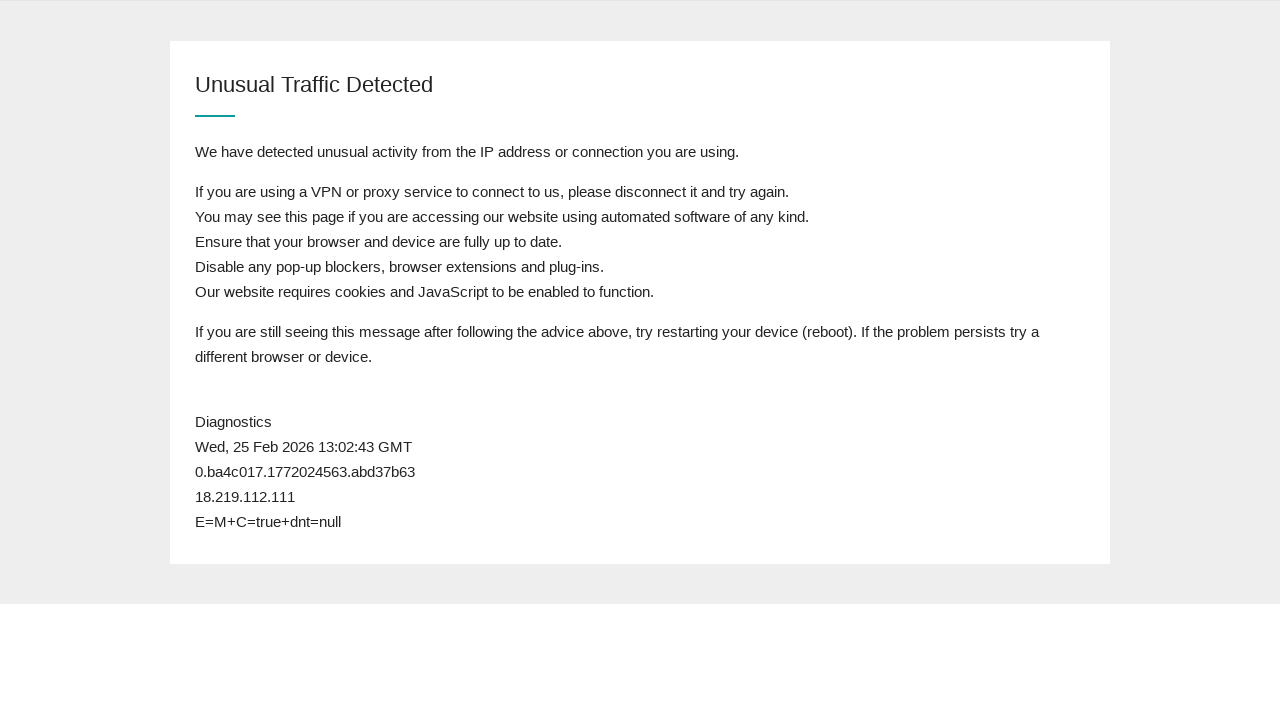

Body element loaded successfully
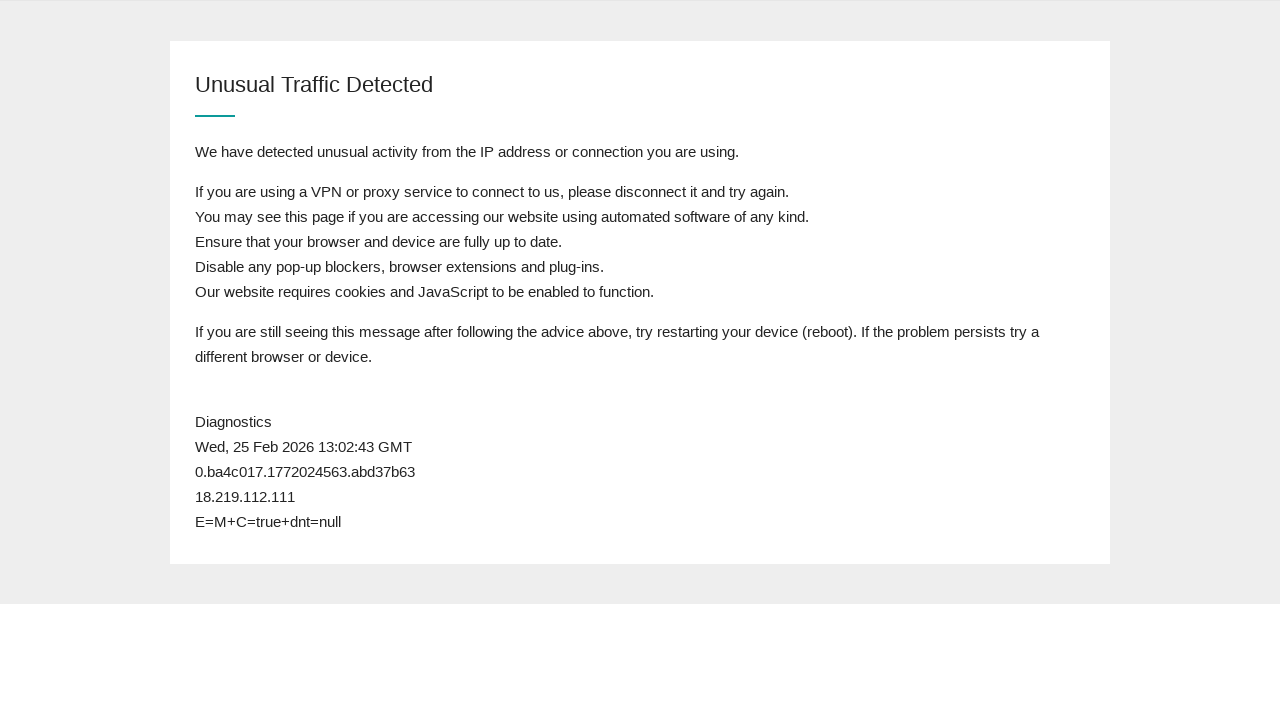

Retrieved page content to check for 'admission' keyword
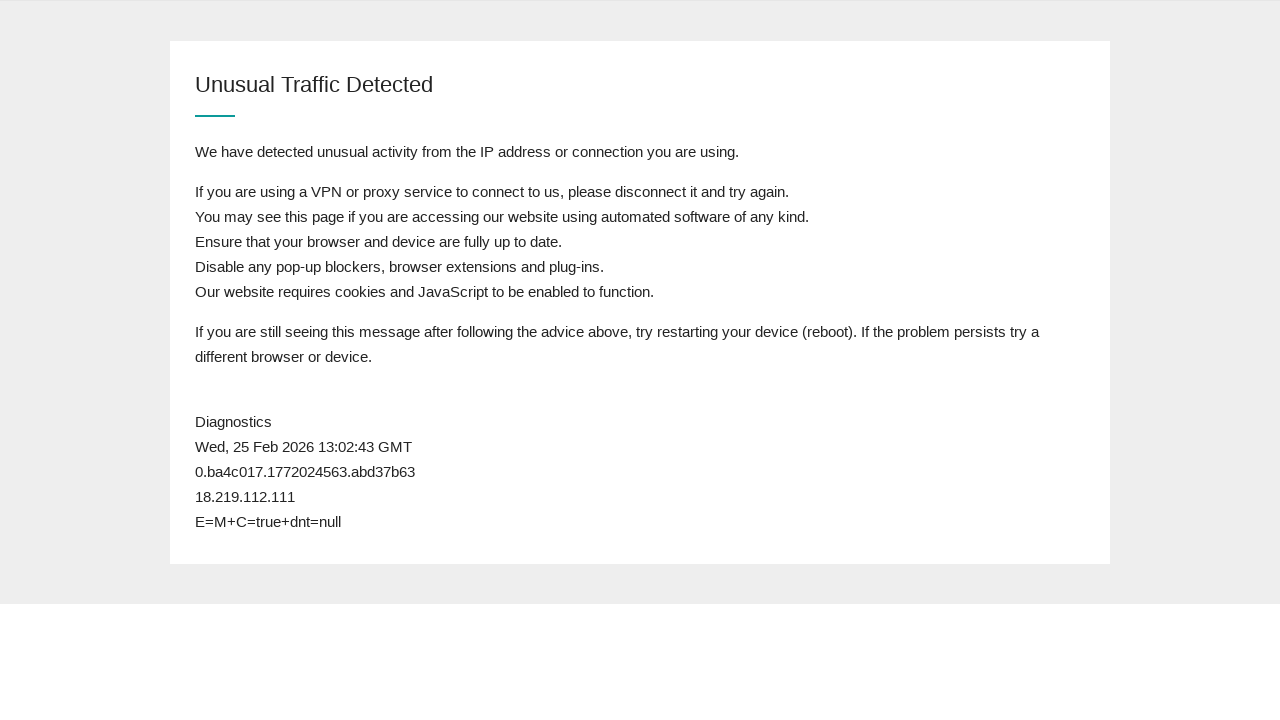

Reloaded page to check queue status
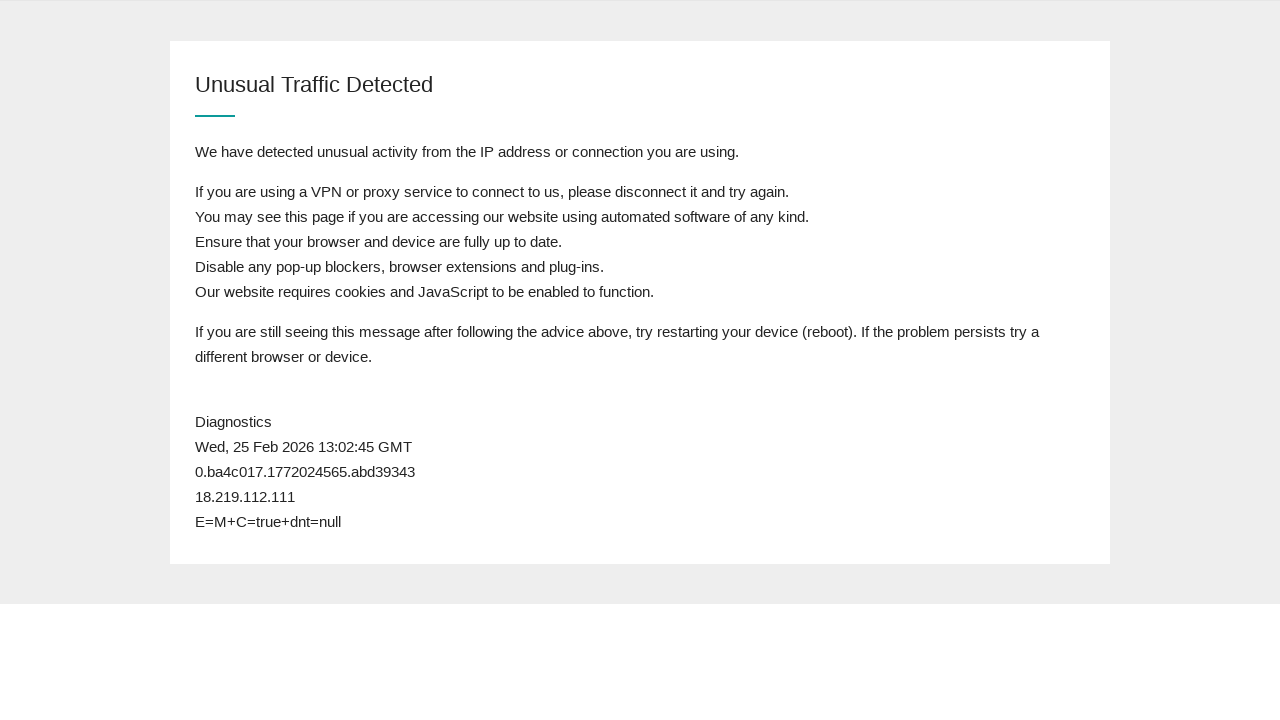

Waited 1 second for page to load
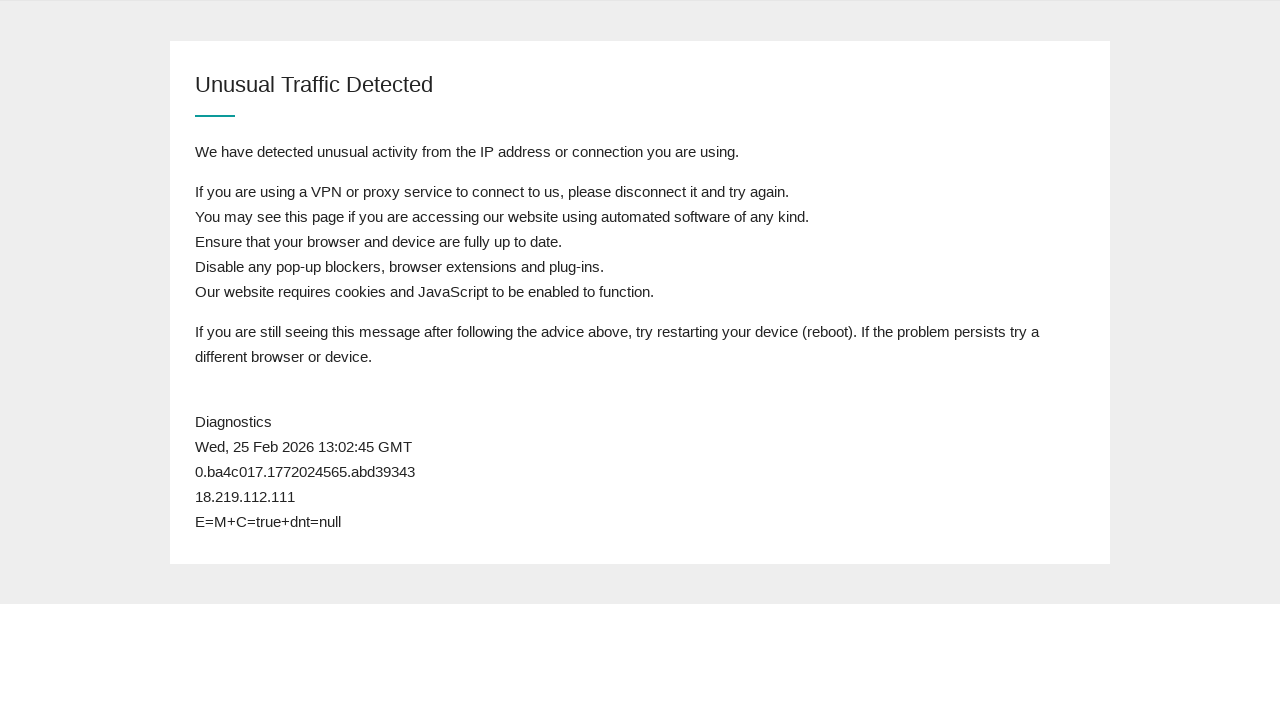

Body element loaded successfully
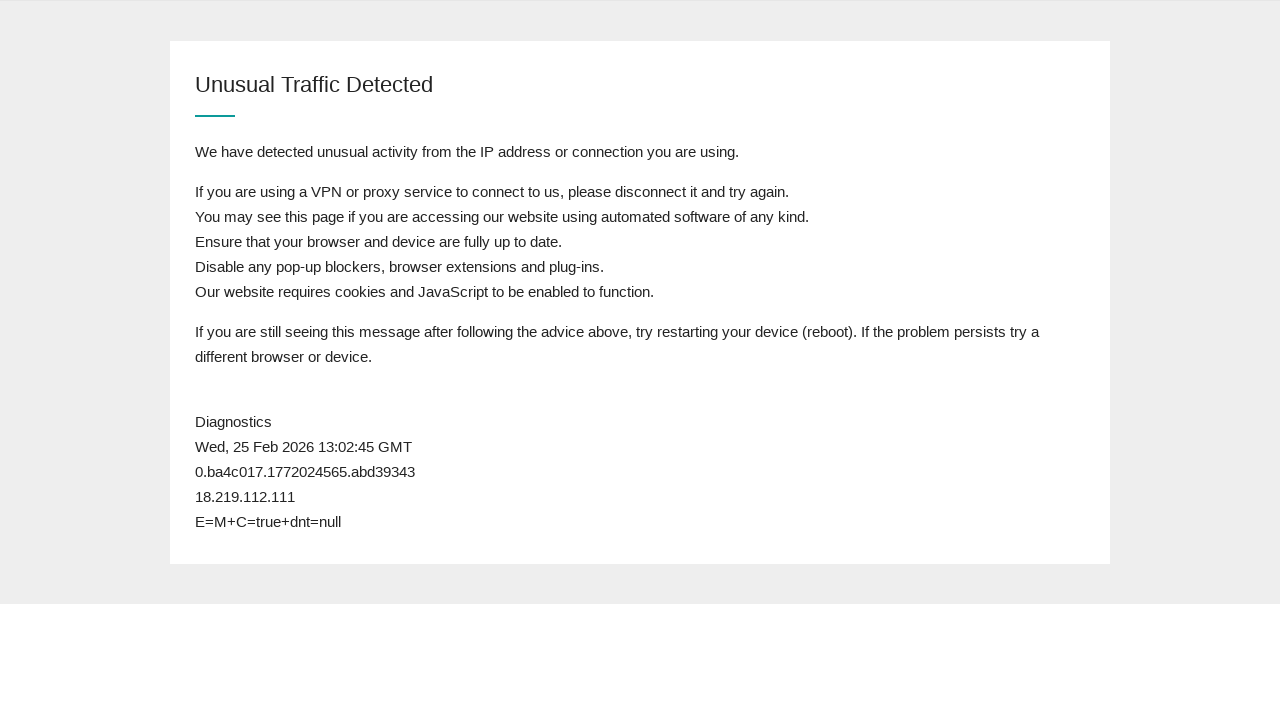

Retrieved page content to check for 'admission' keyword
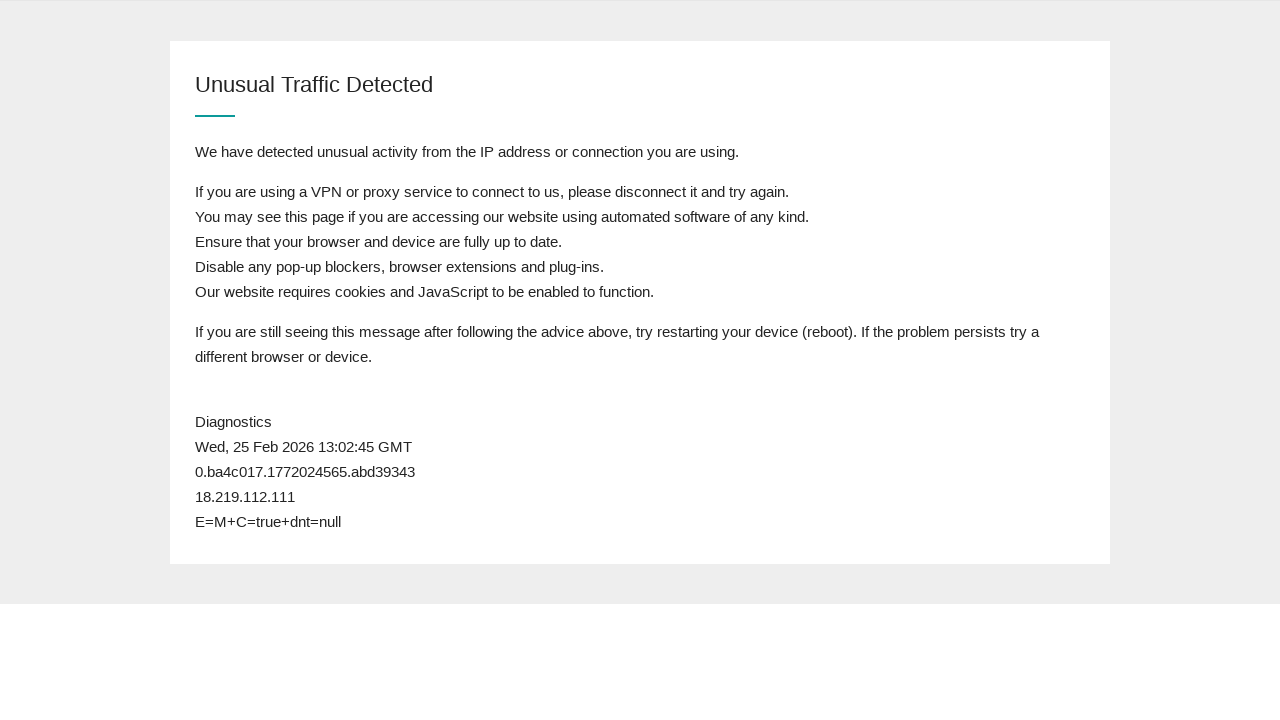

Reloaded page to check queue status
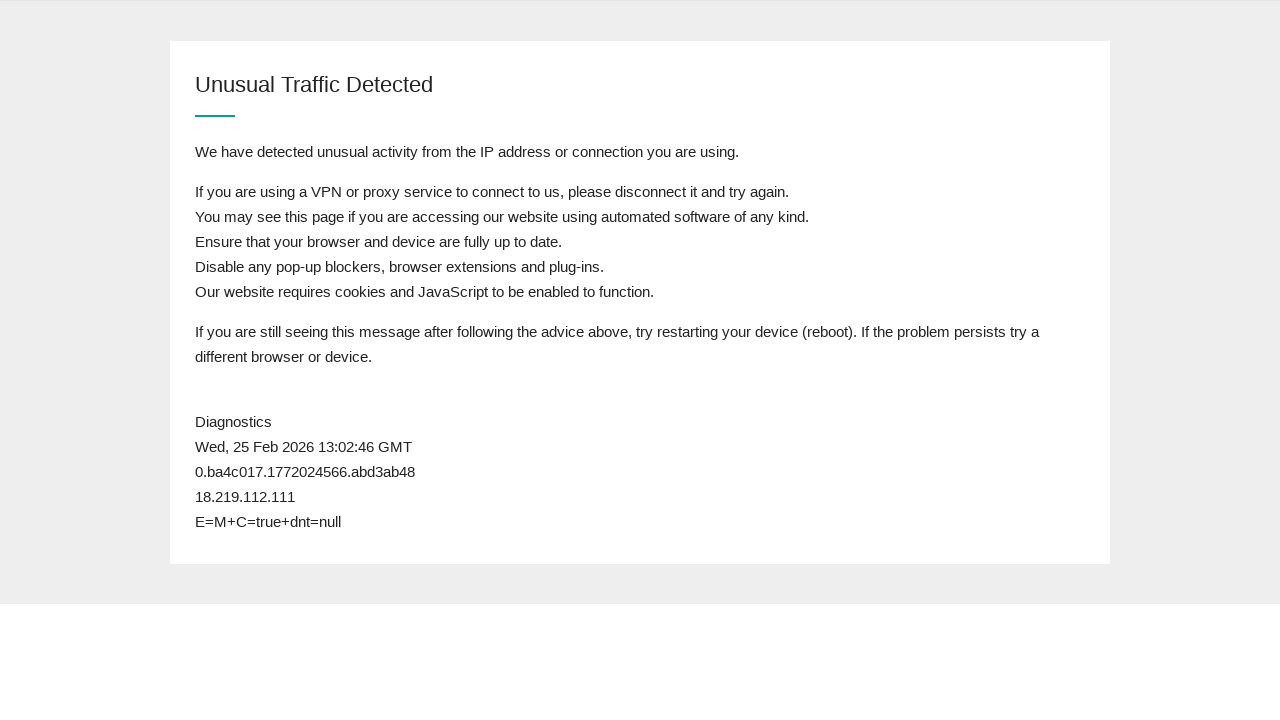

Waited 1 second for page to load
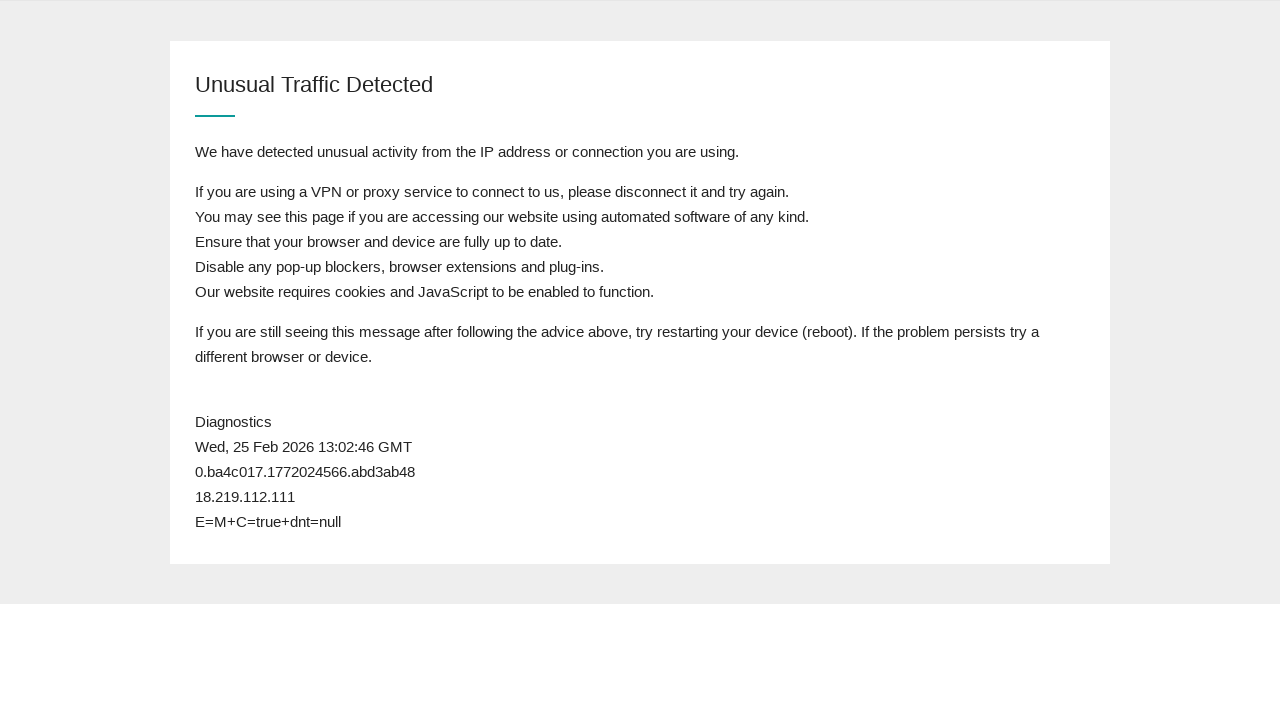

Body element loaded successfully
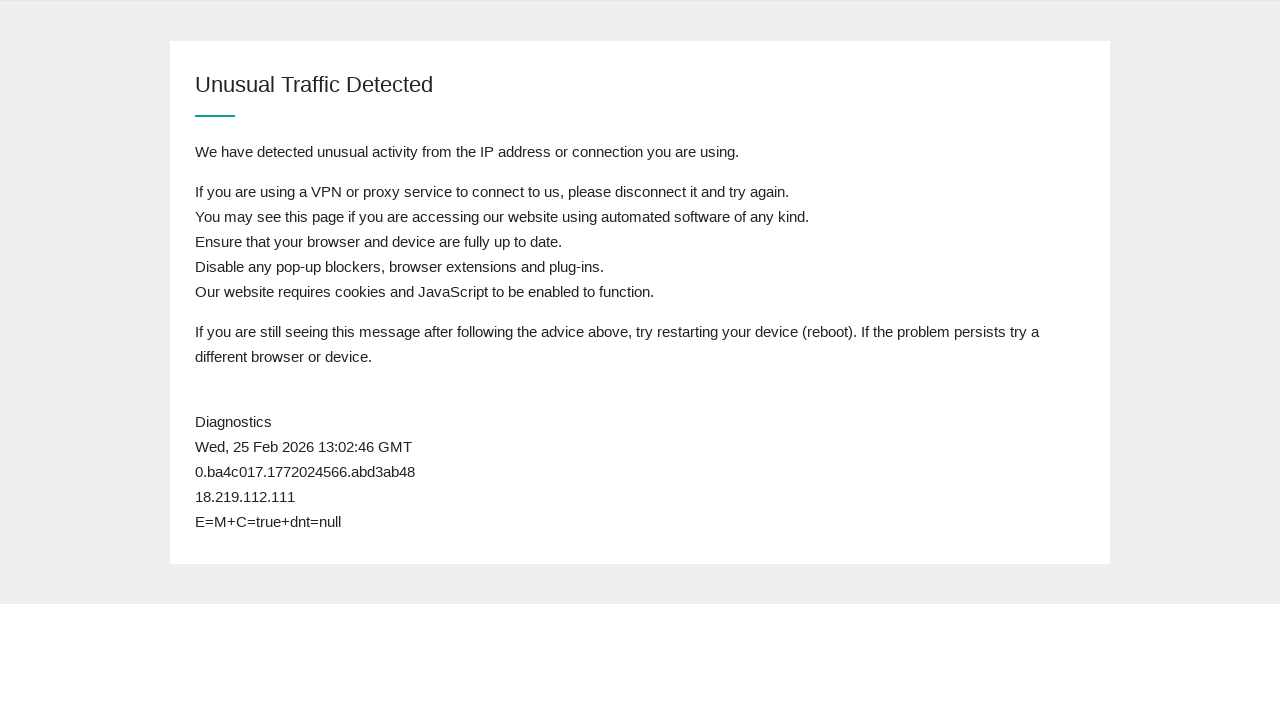

Retrieved page content to check for 'admission' keyword
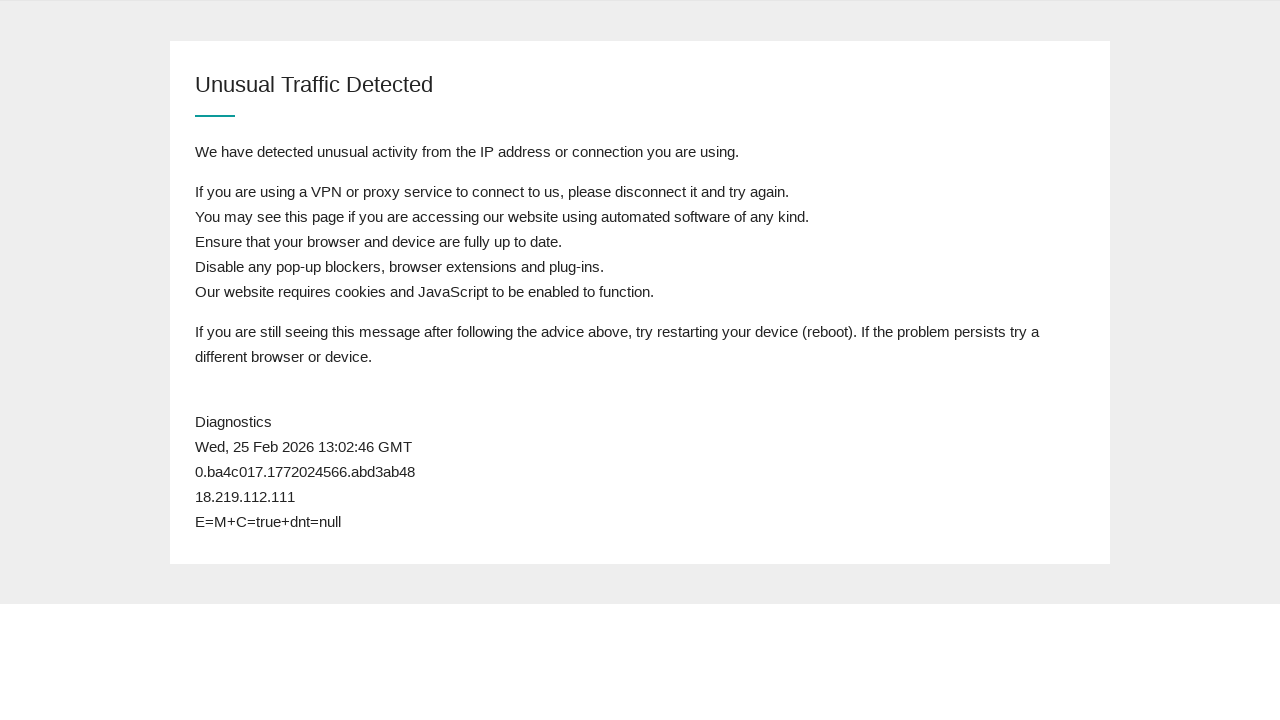

Reloaded page to check queue status
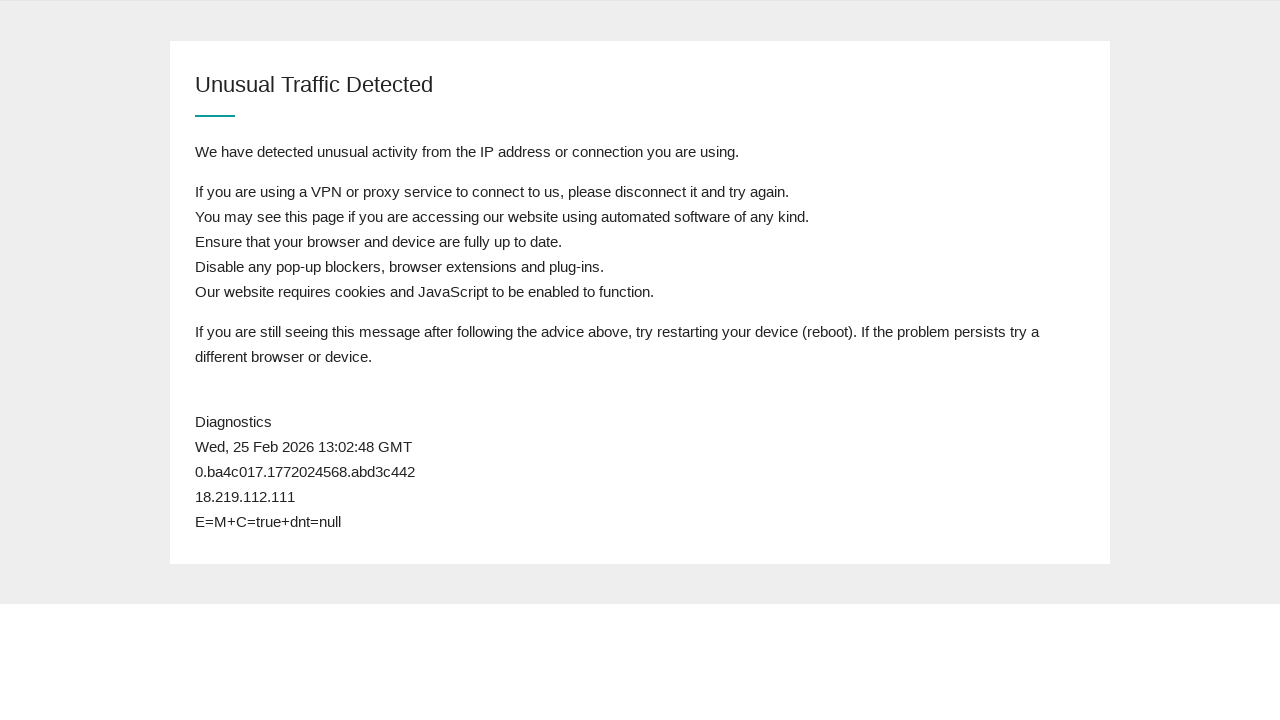

Waited 1 second for page to load
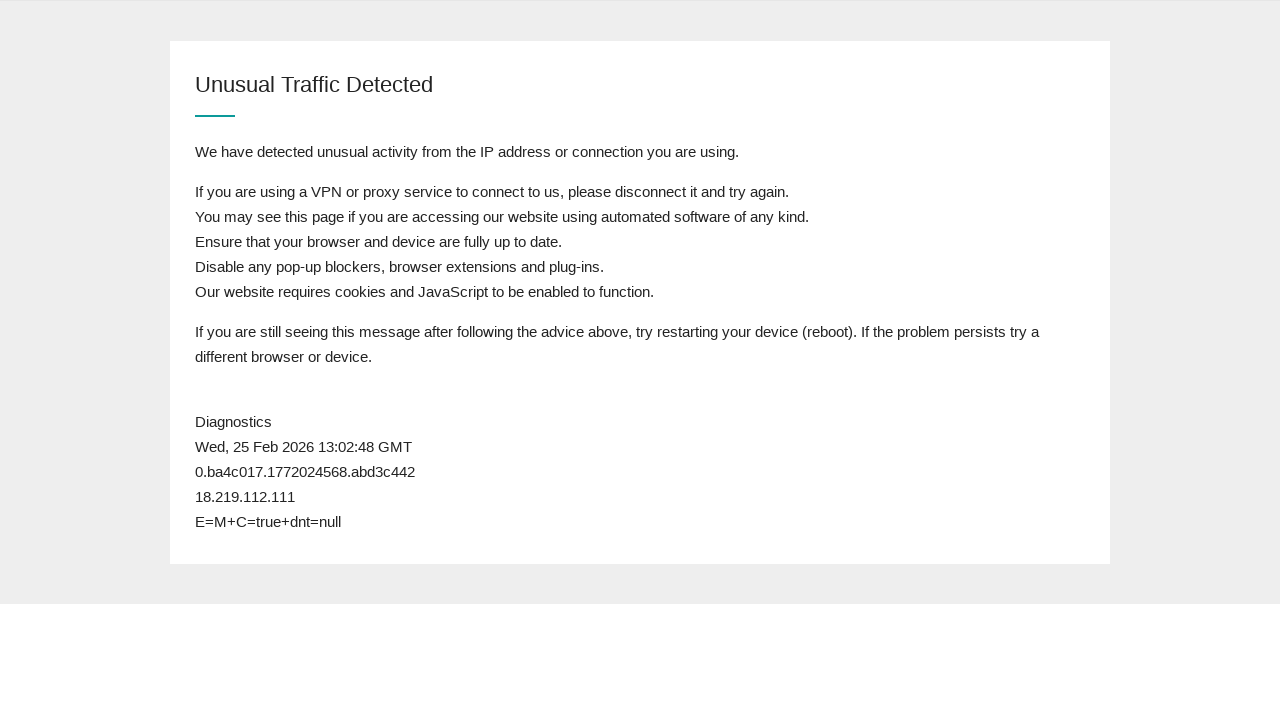

Body element loaded successfully
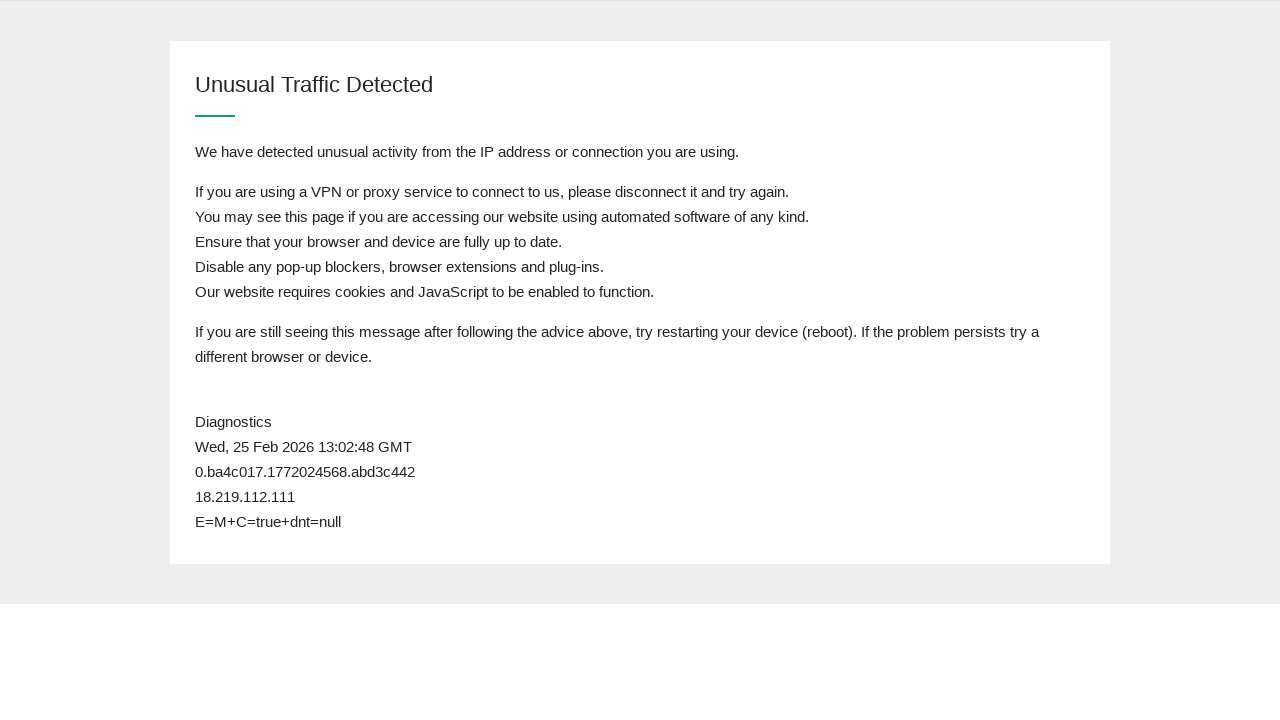

Retrieved page content to check for 'admission' keyword
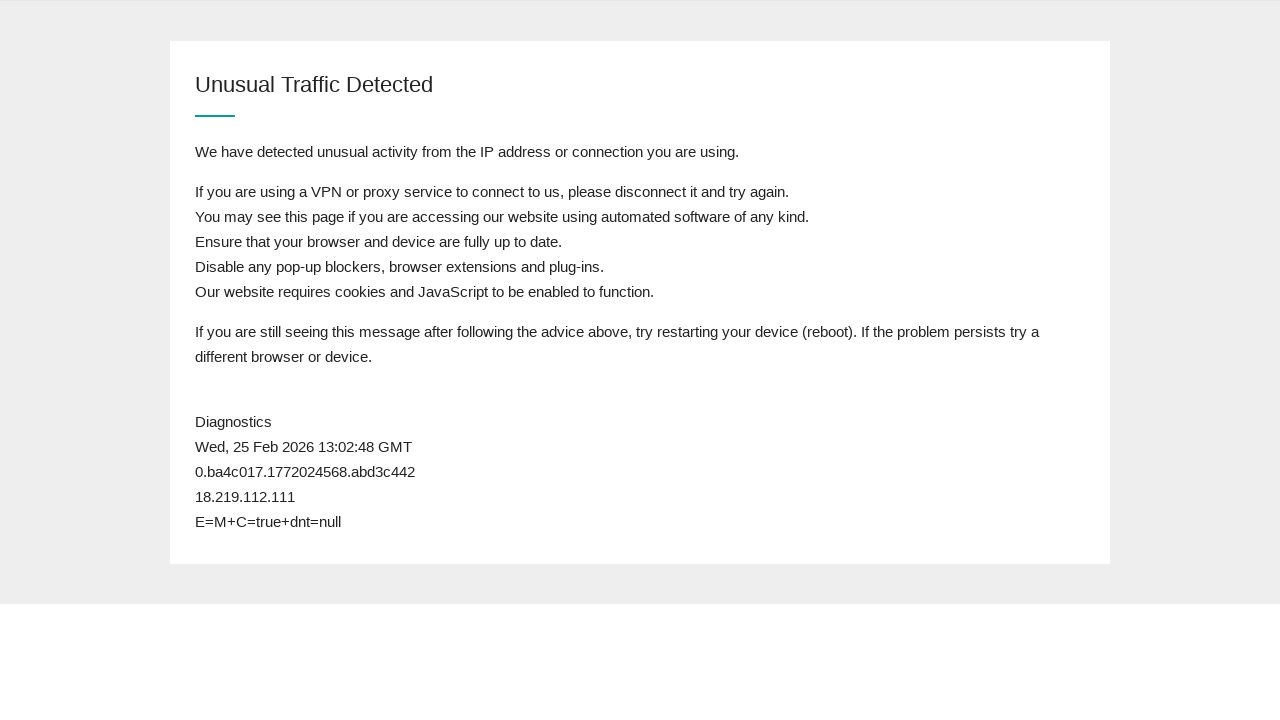

Reloaded page to check queue status
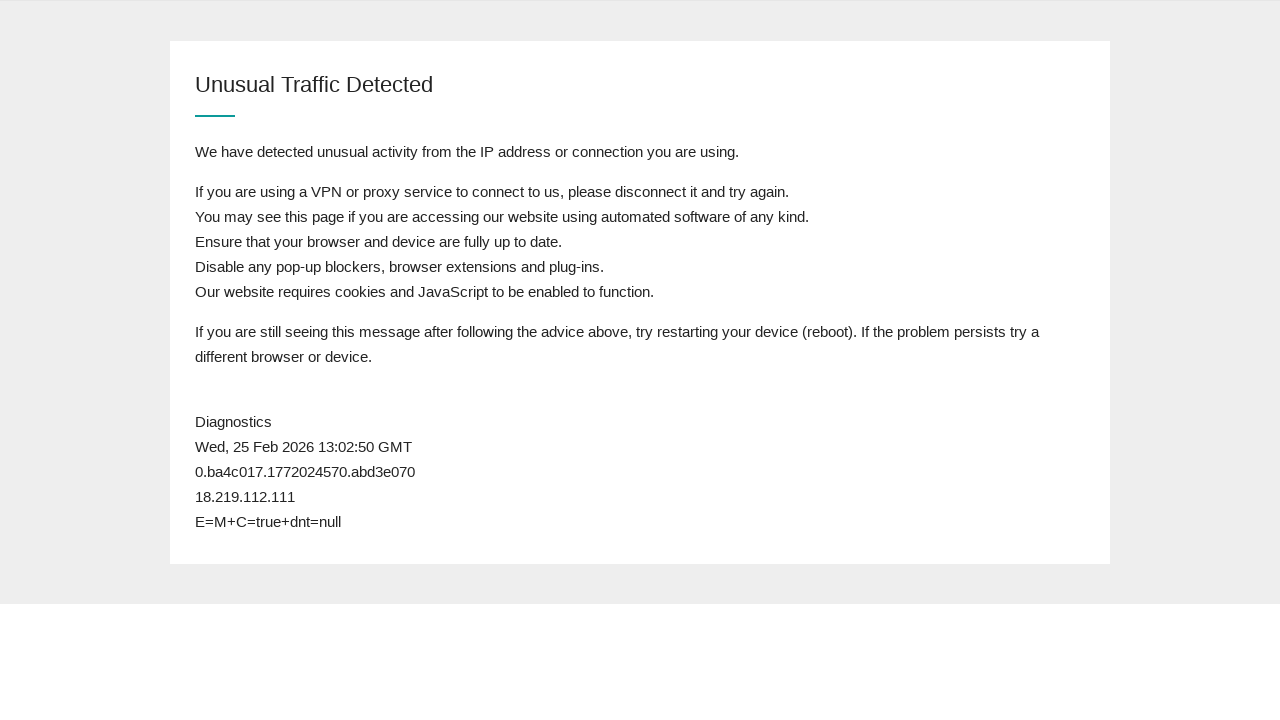

Waited 1 second for page to load
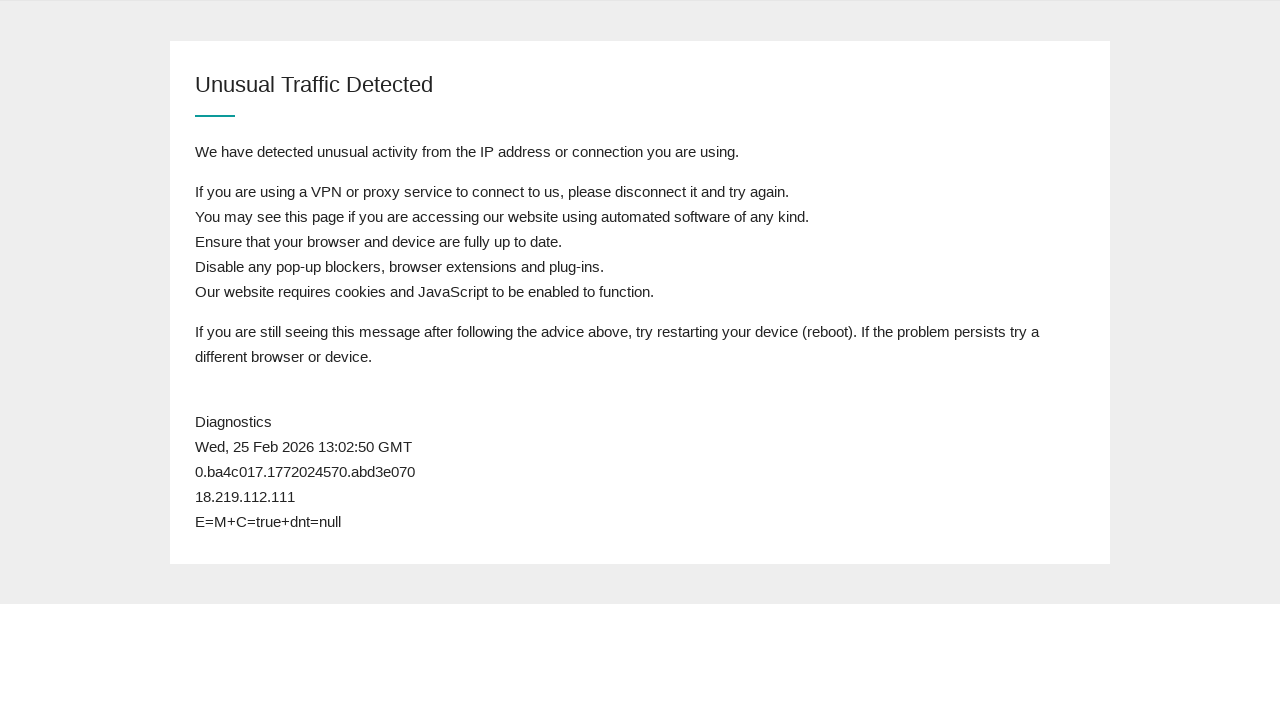

Body element loaded successfully
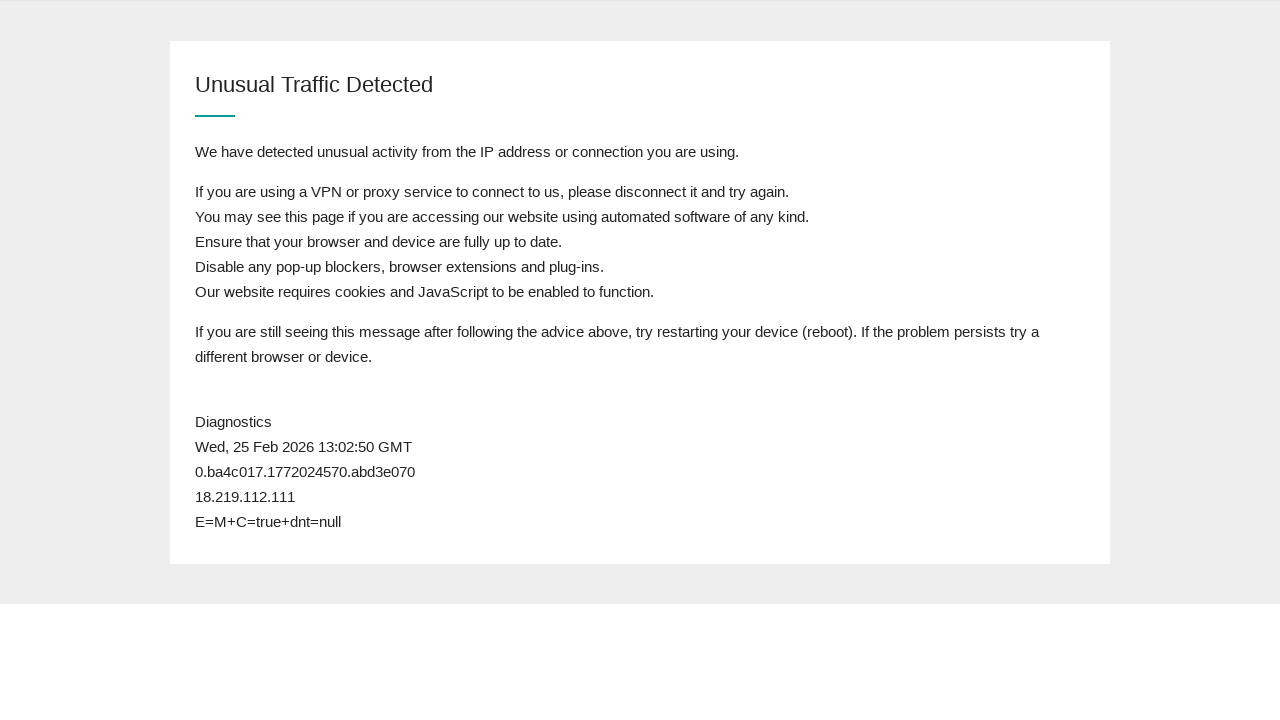

Retrieved page content to check for 'admission' keyword
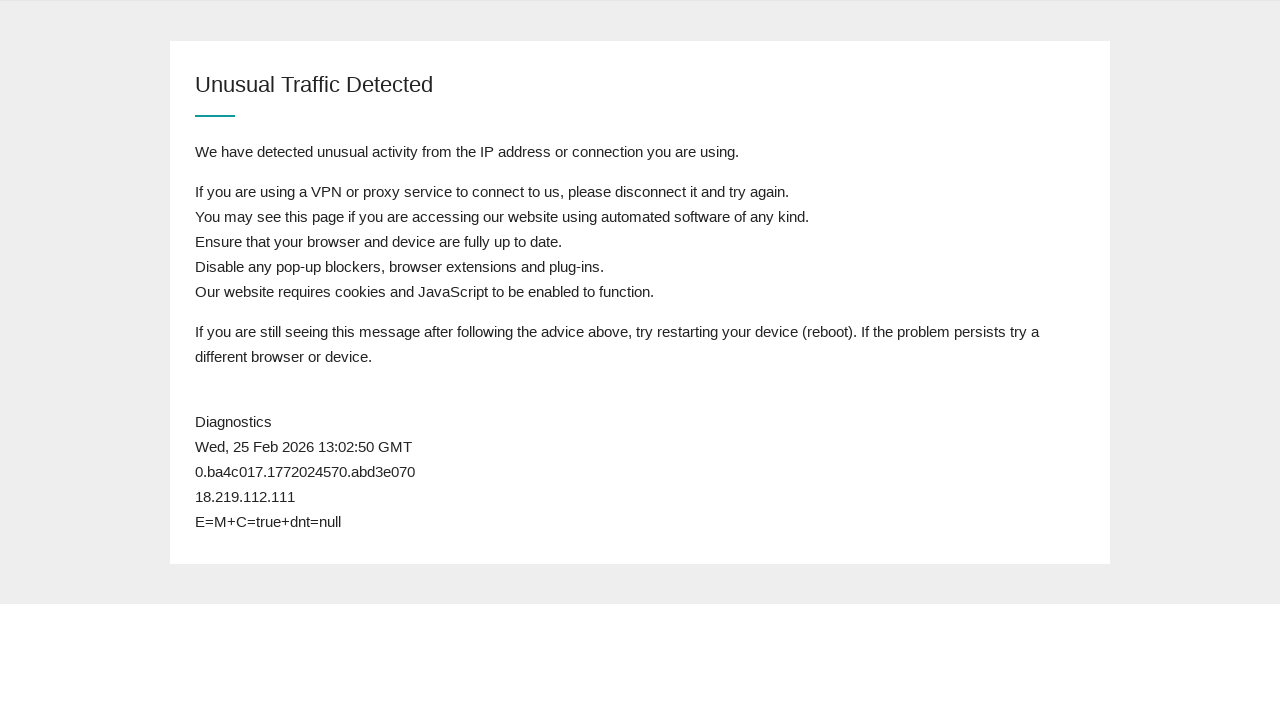

Reloaded page to check queue status
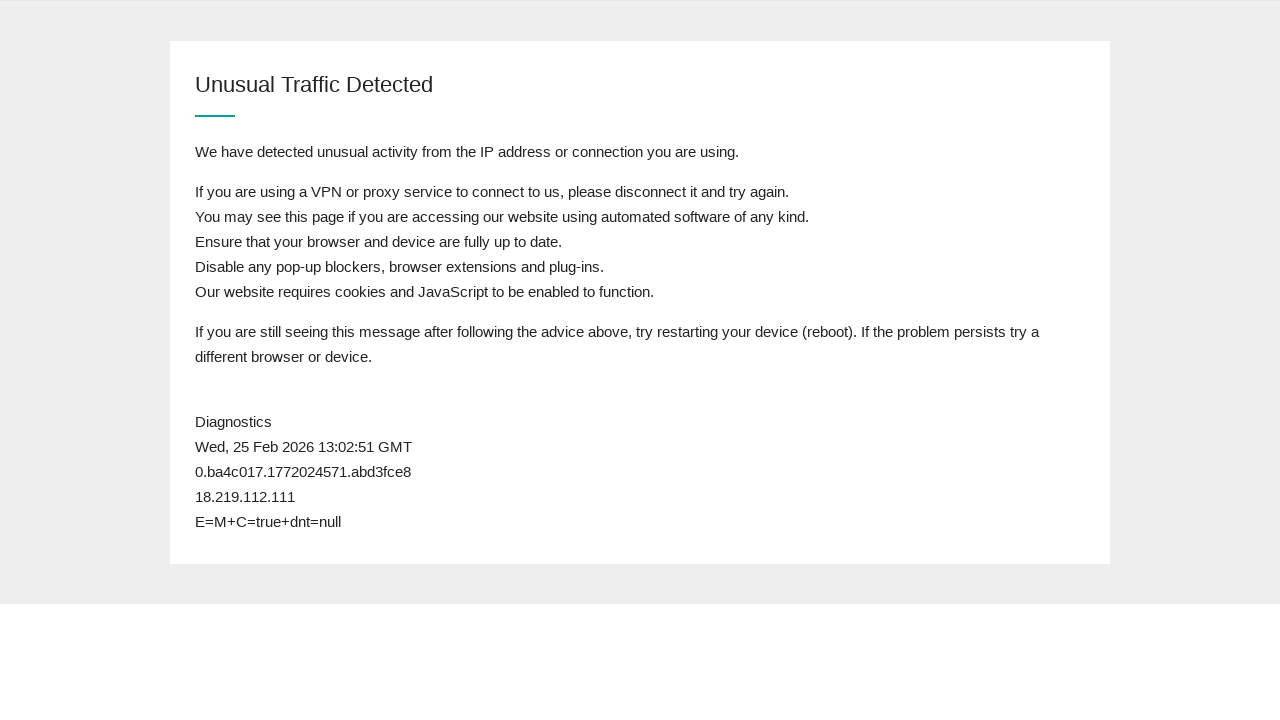

Waited 1 second for page to load
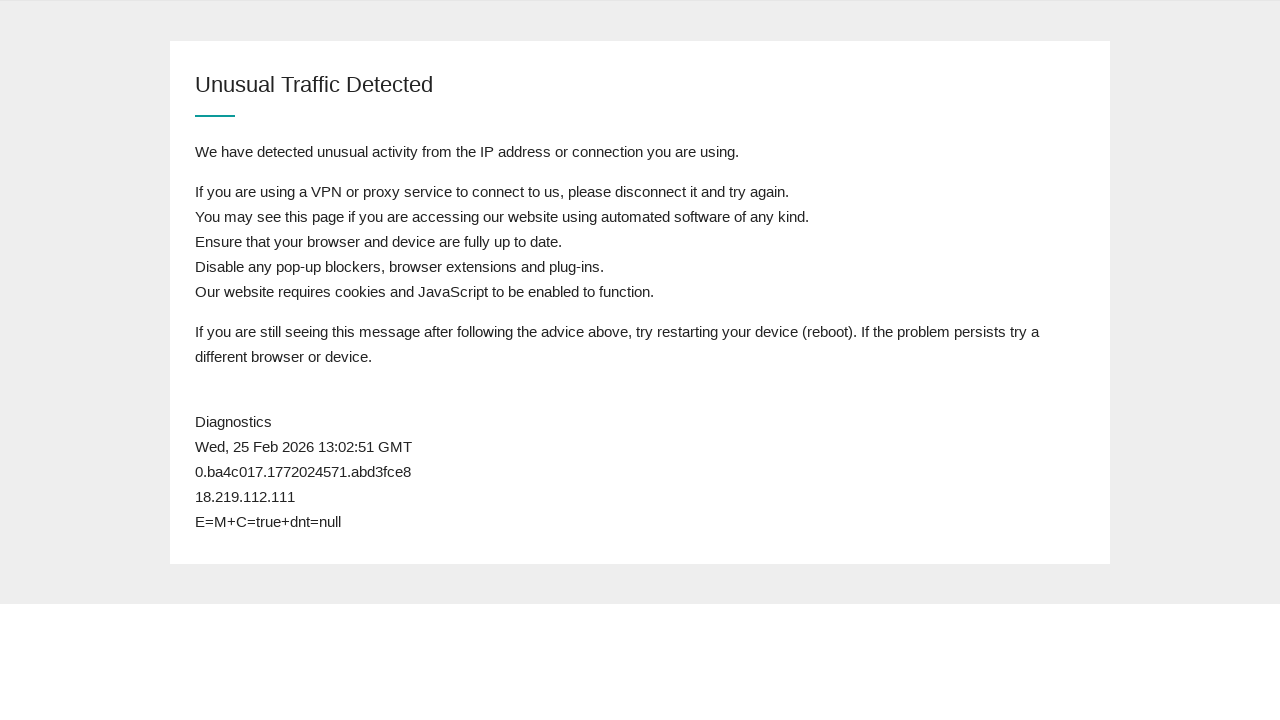

Body element loaded successfully
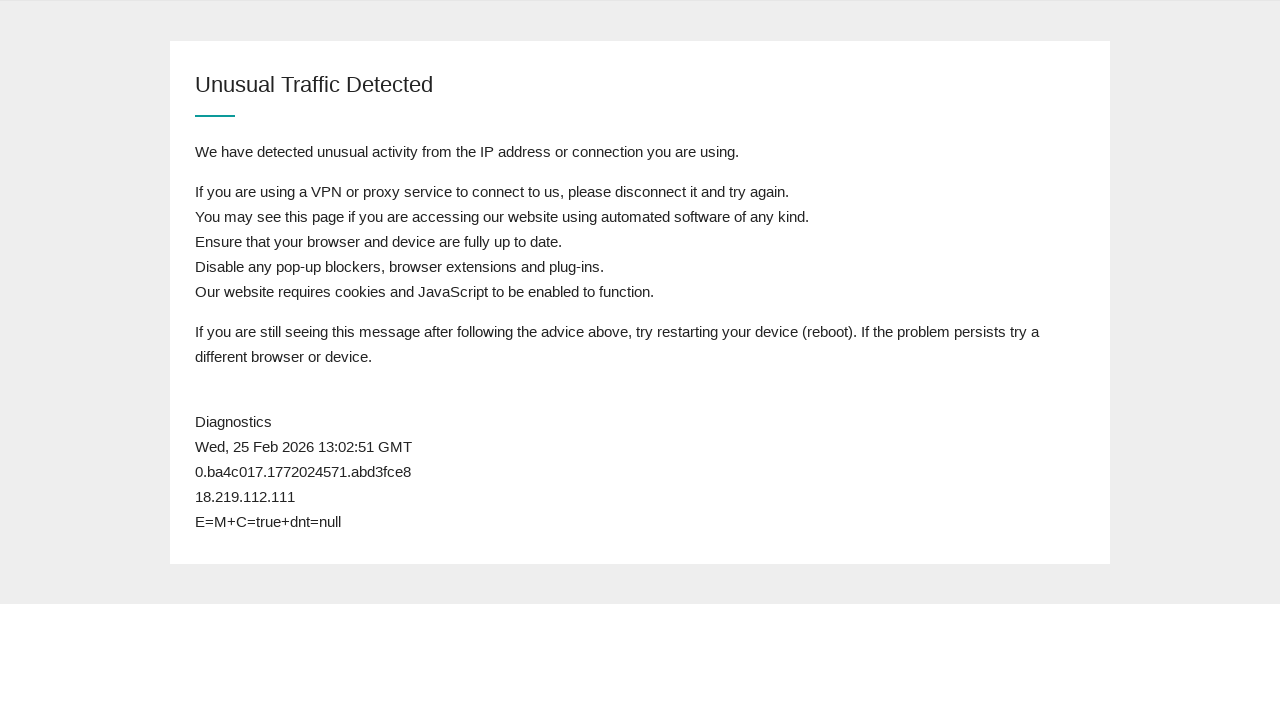

Retrieved page content to check for 'admission' keyword
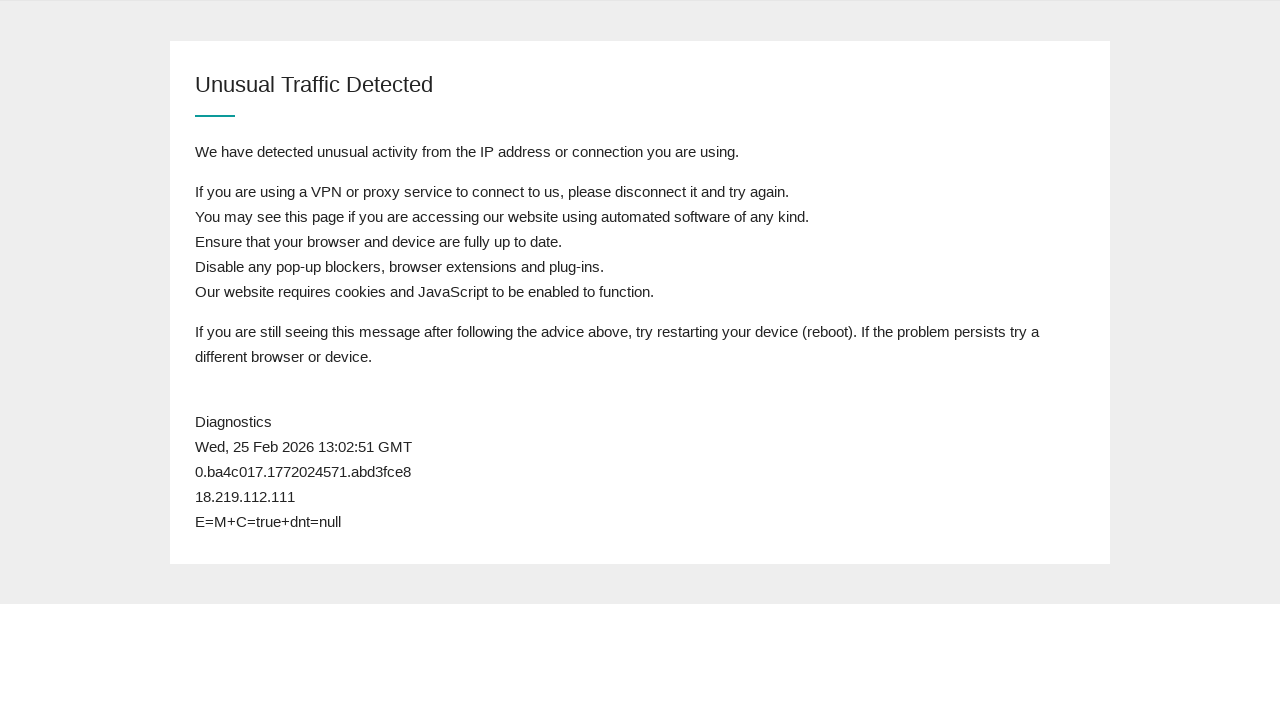

Reloaded page to check queue status
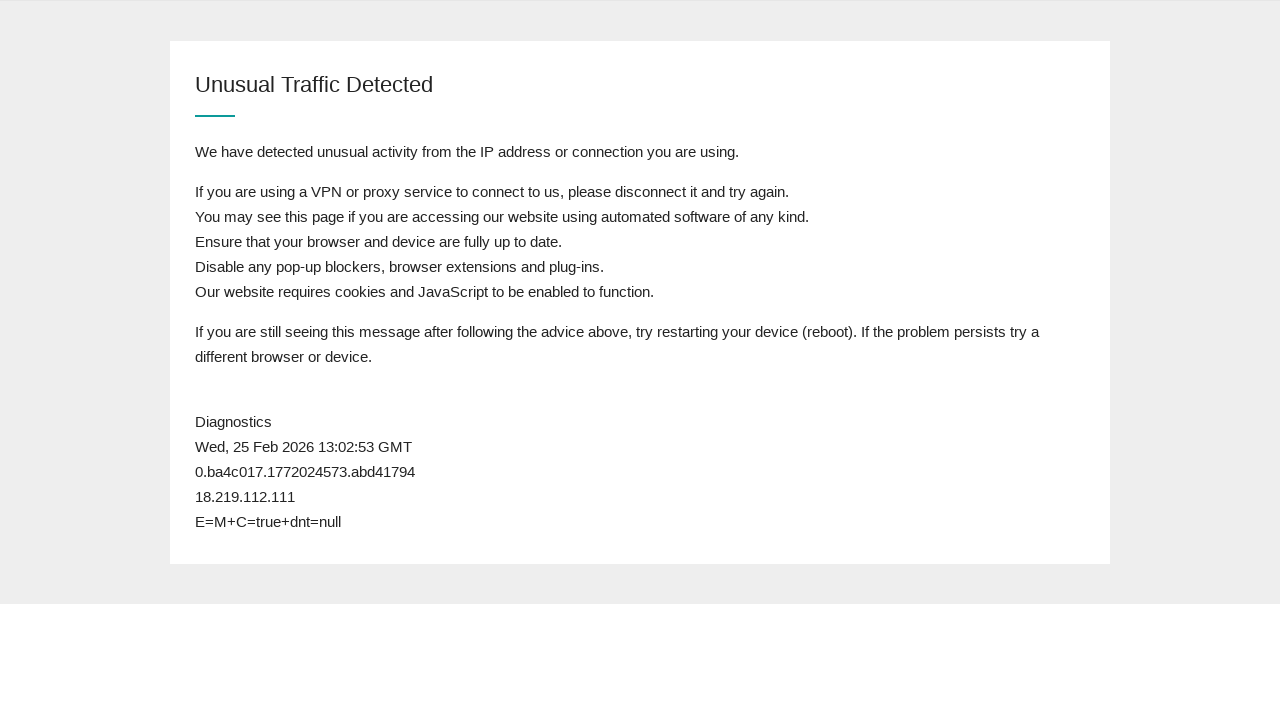

Waited 1 second for page to load
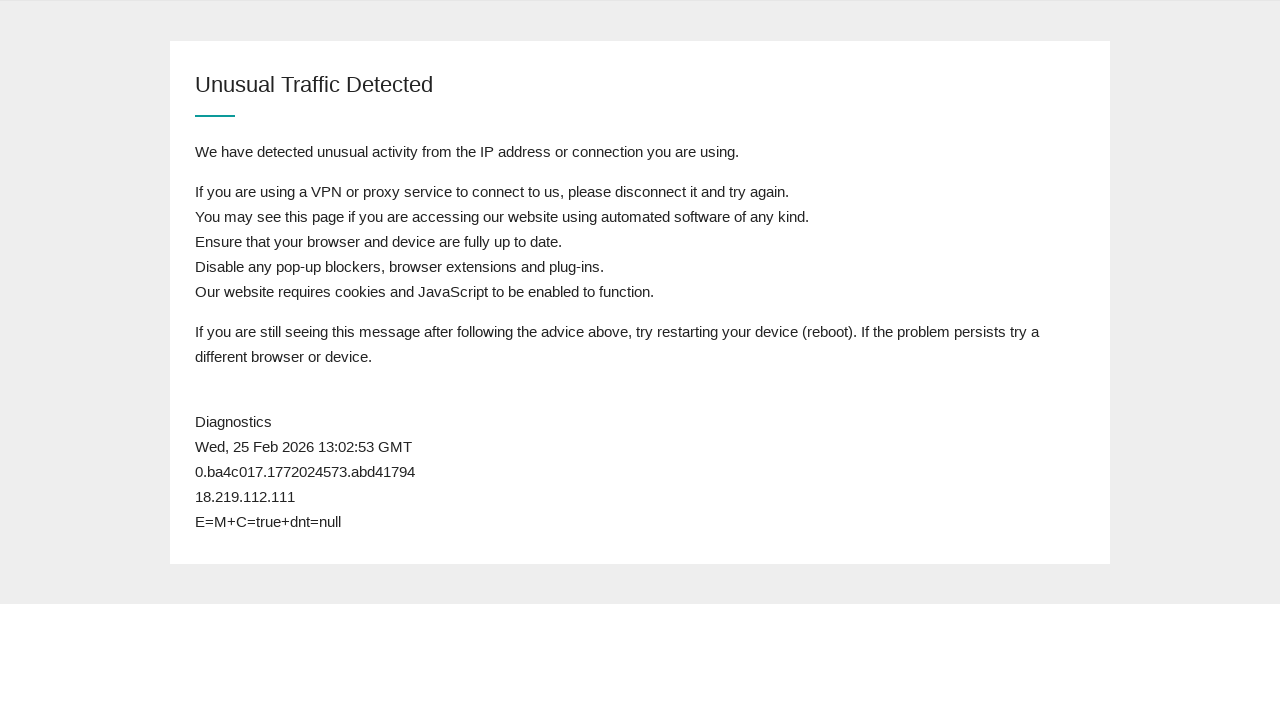

Body element loaded successfully
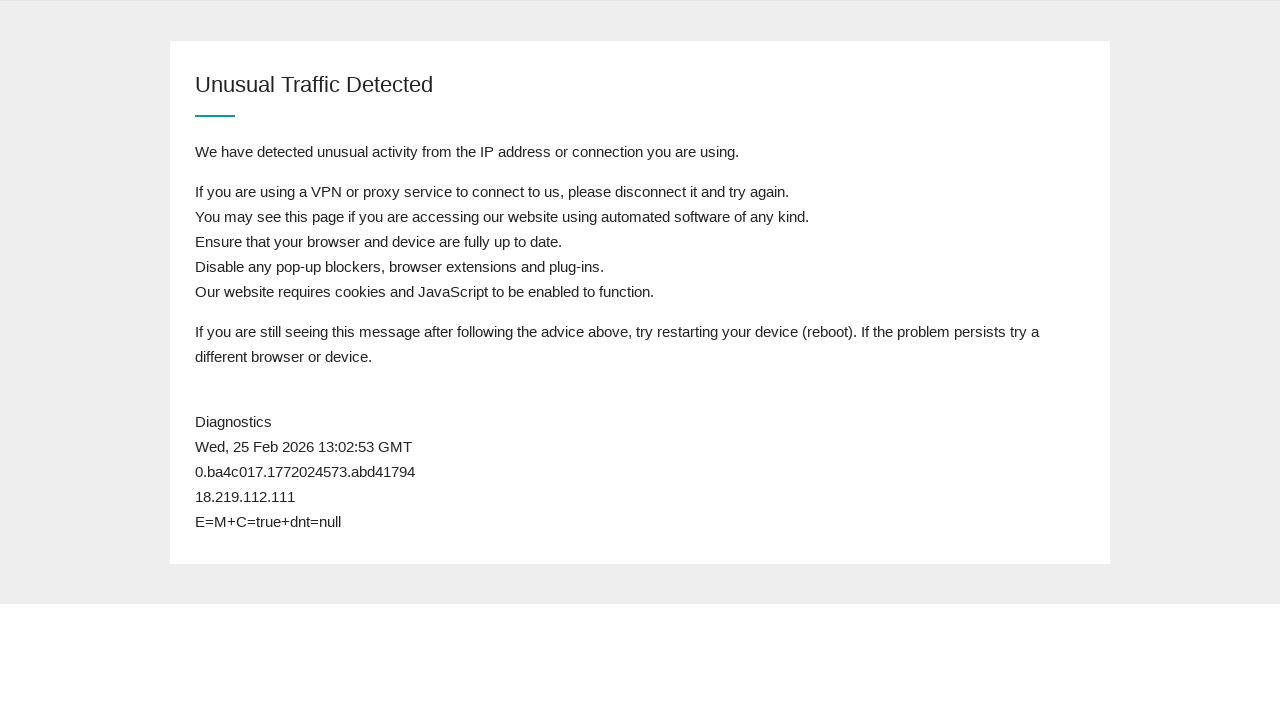

Retrieved page content to check for 'admission' keyword
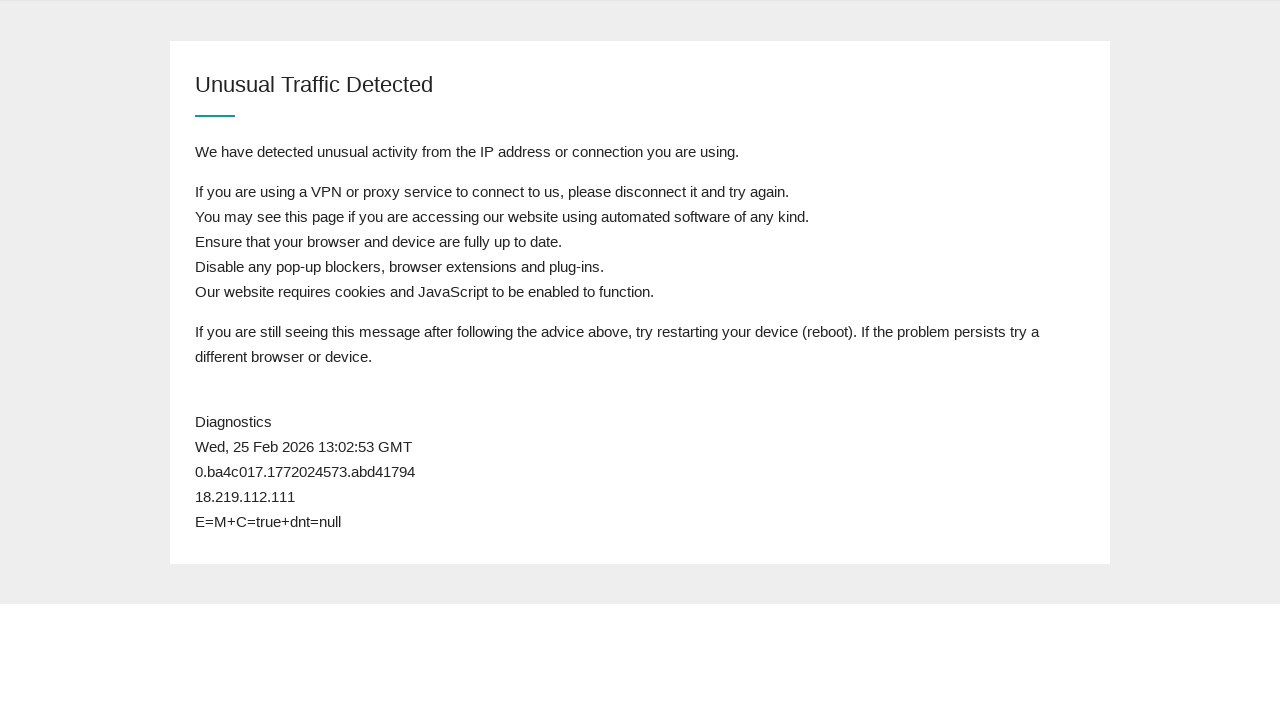

Reloaded page to check queue status
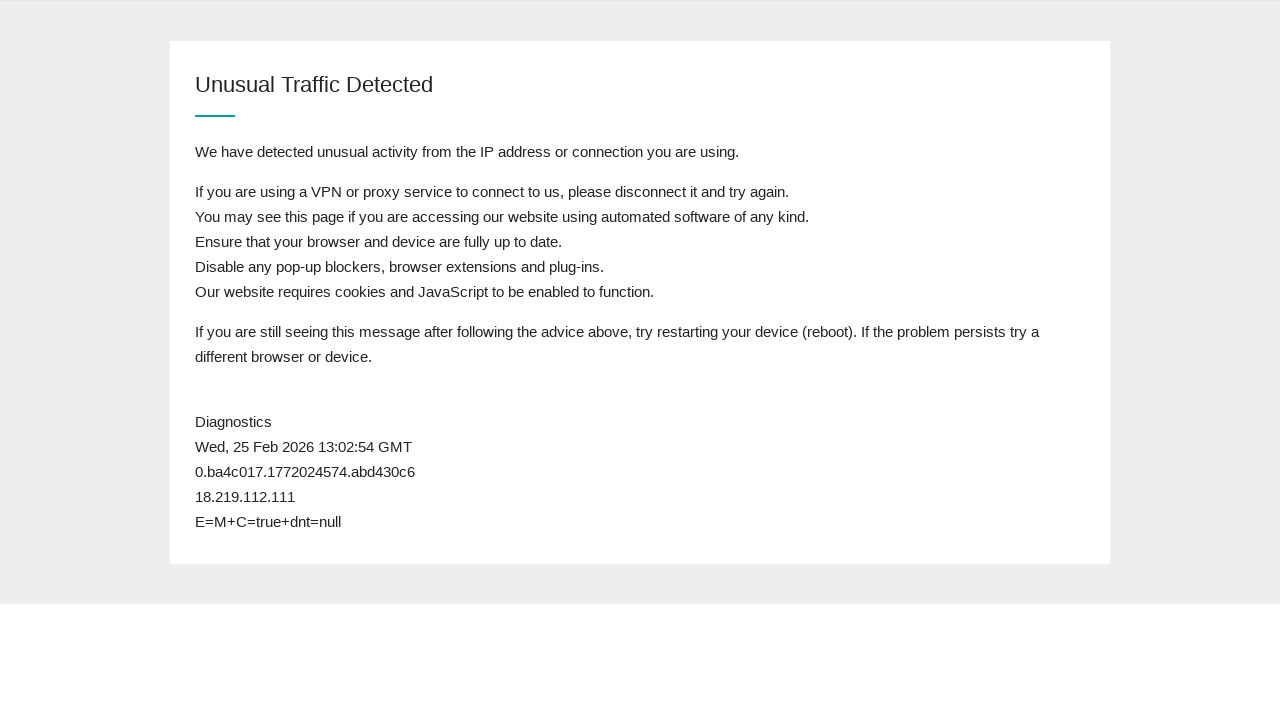

Waited 1 second for page to load
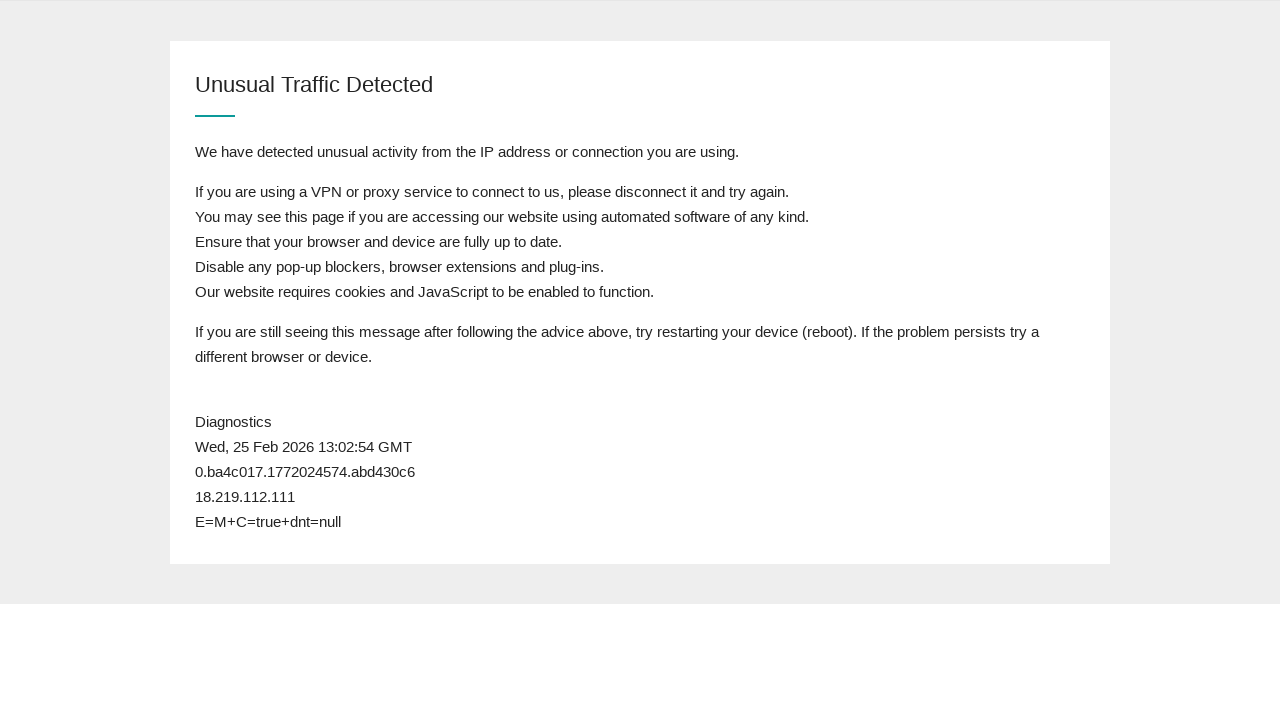

Body element loaded successfully
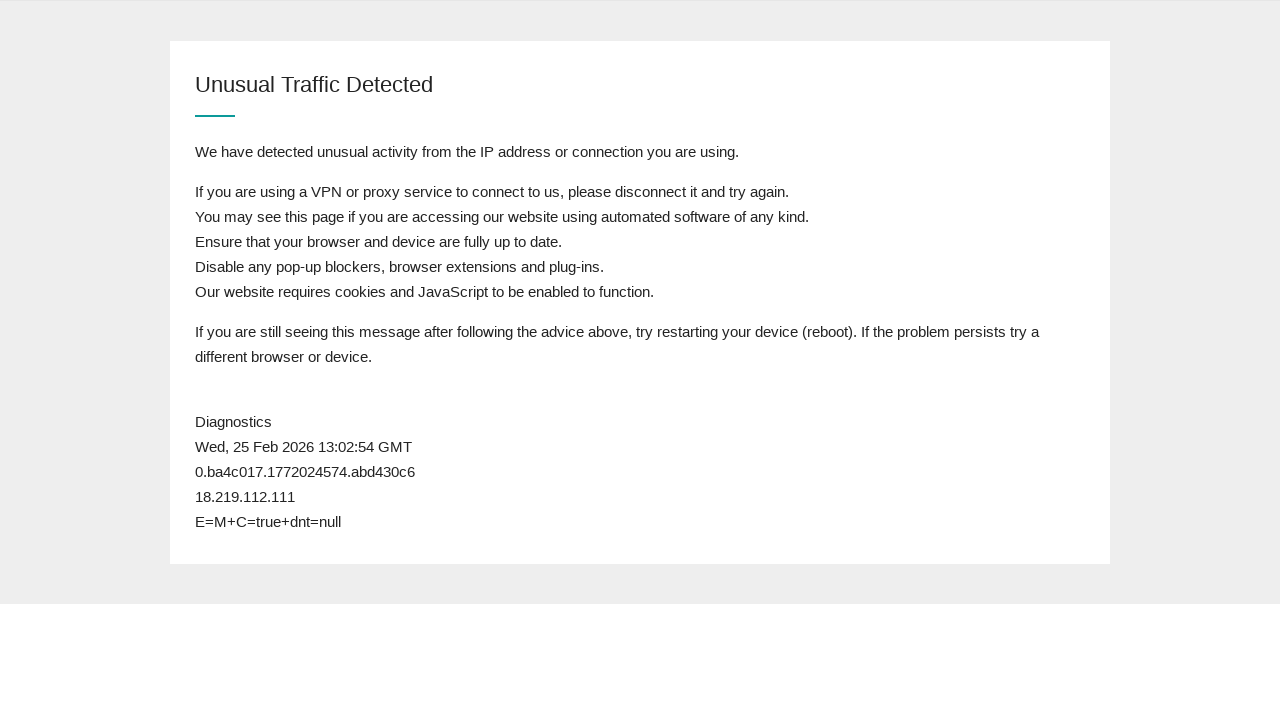

Retrieved page content to check for 'admission' keyword
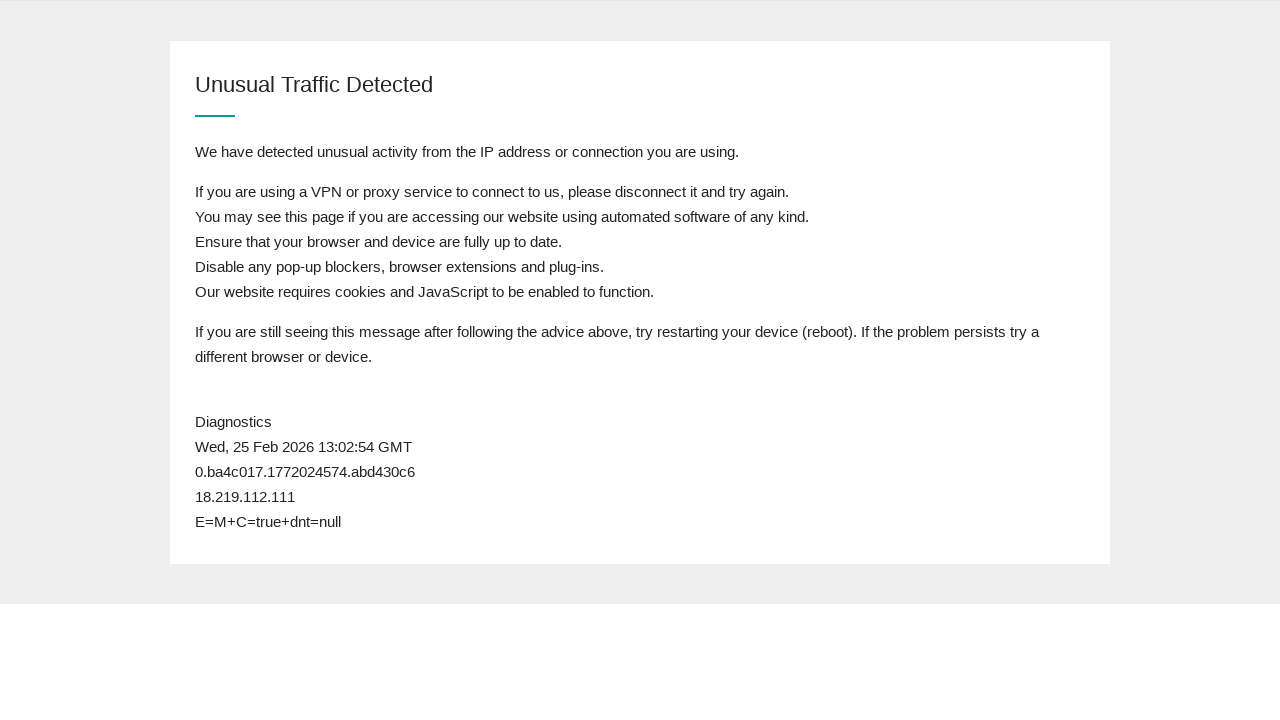

Reloaded page to check queue status
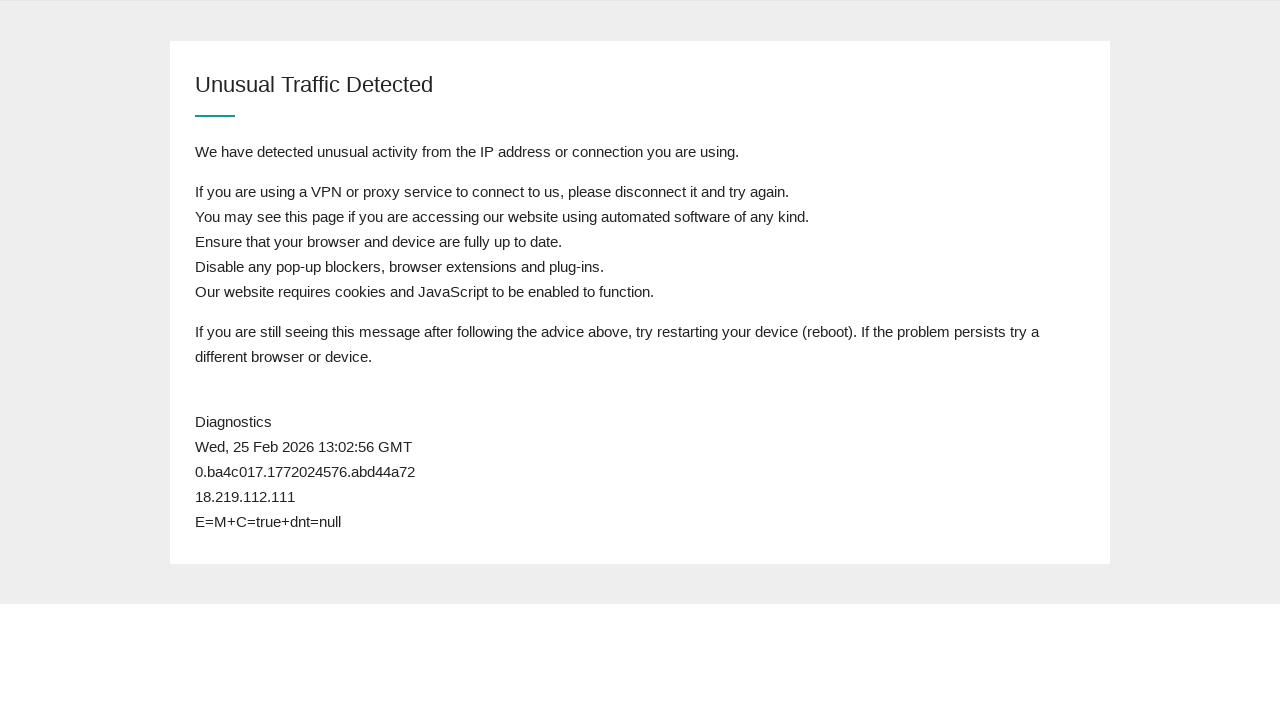

Waited 1 second for page to load
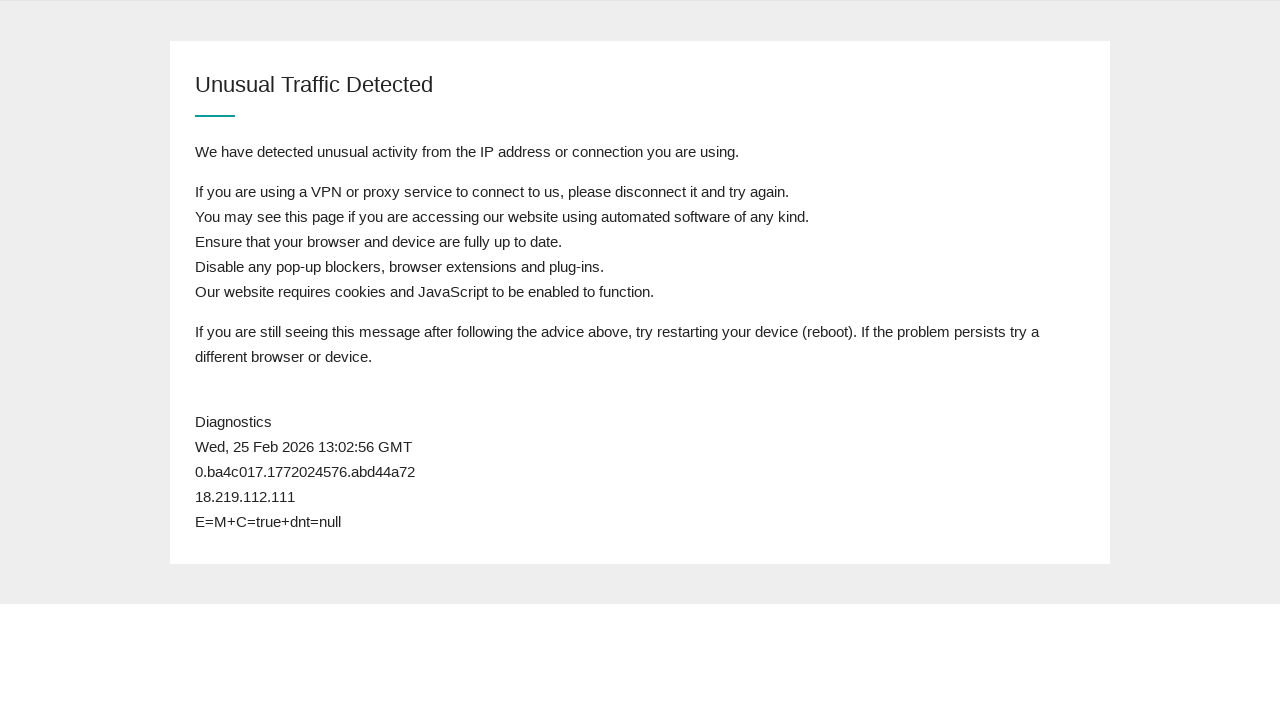

Body element loaded successfully
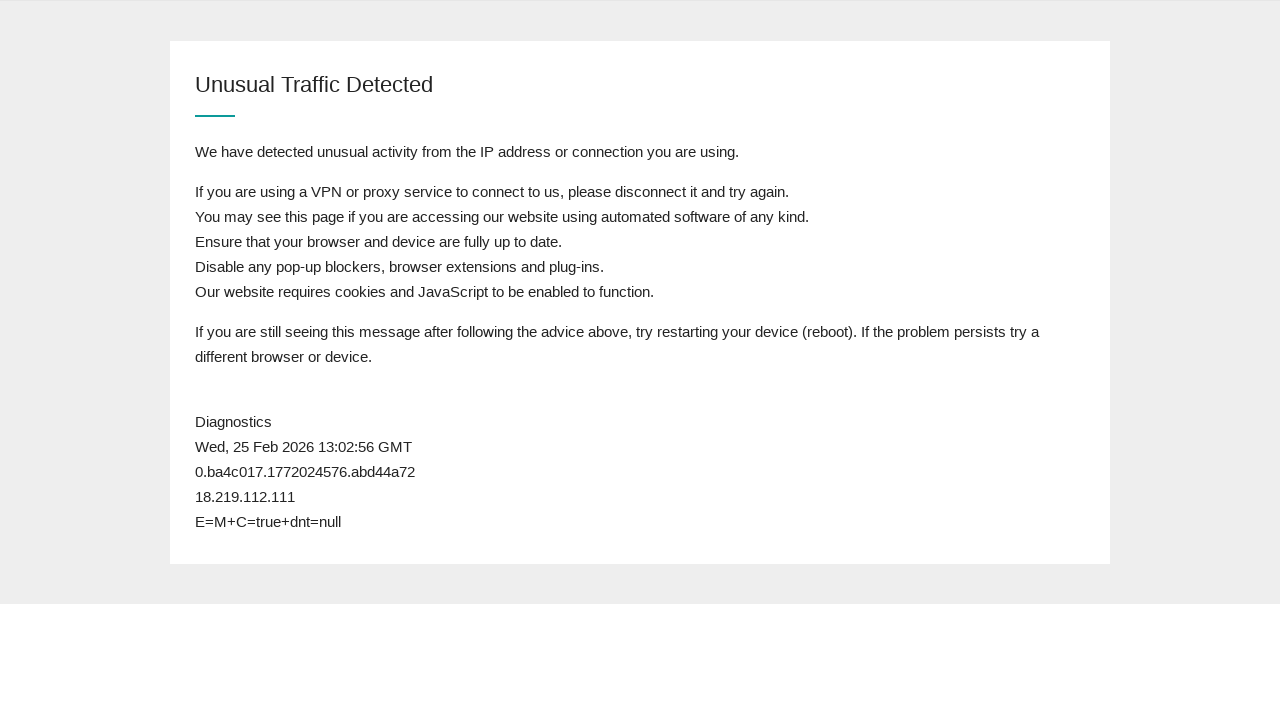

Retrieved page content to check for 'admission' keyword
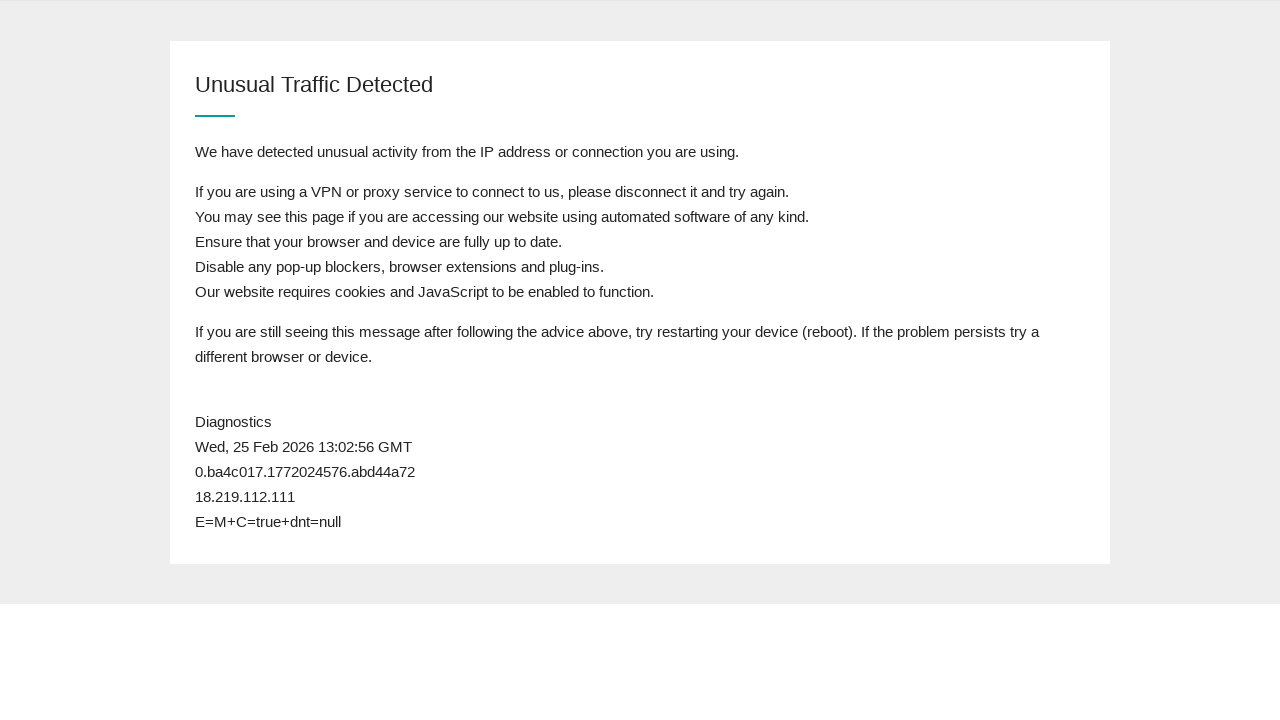

Reloaded page to check queue status
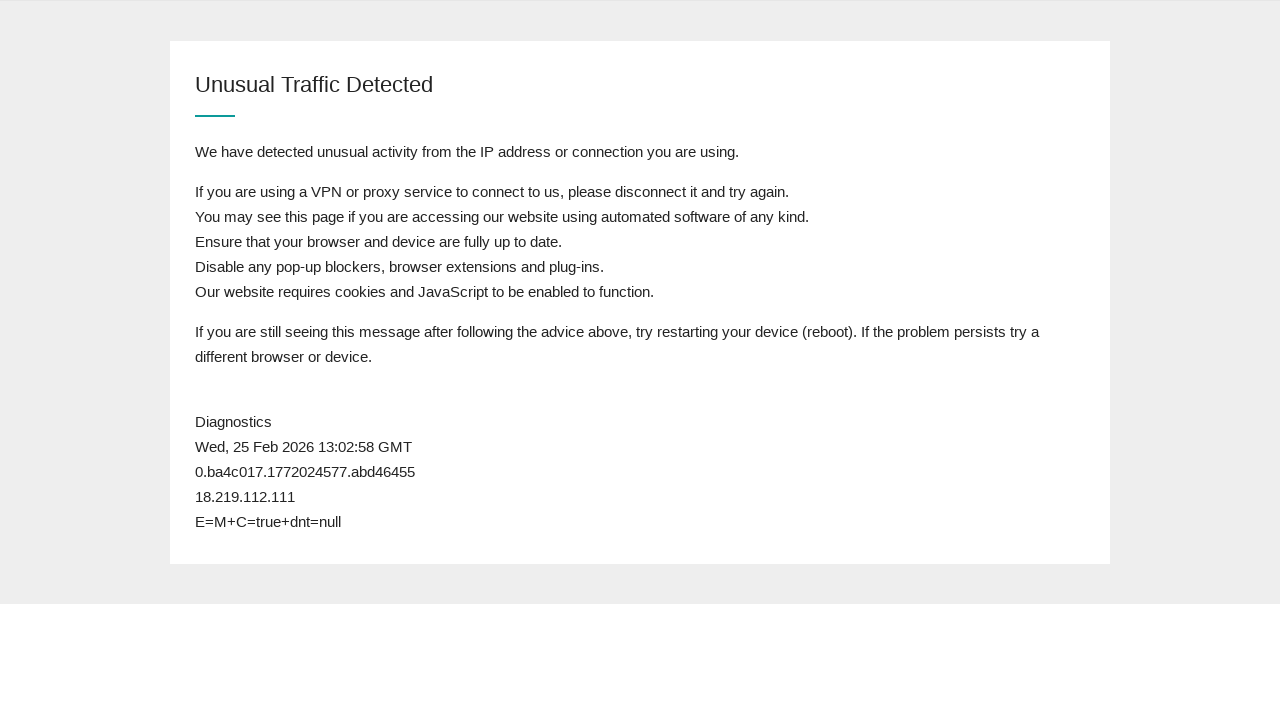

Waited 1 second for page to load
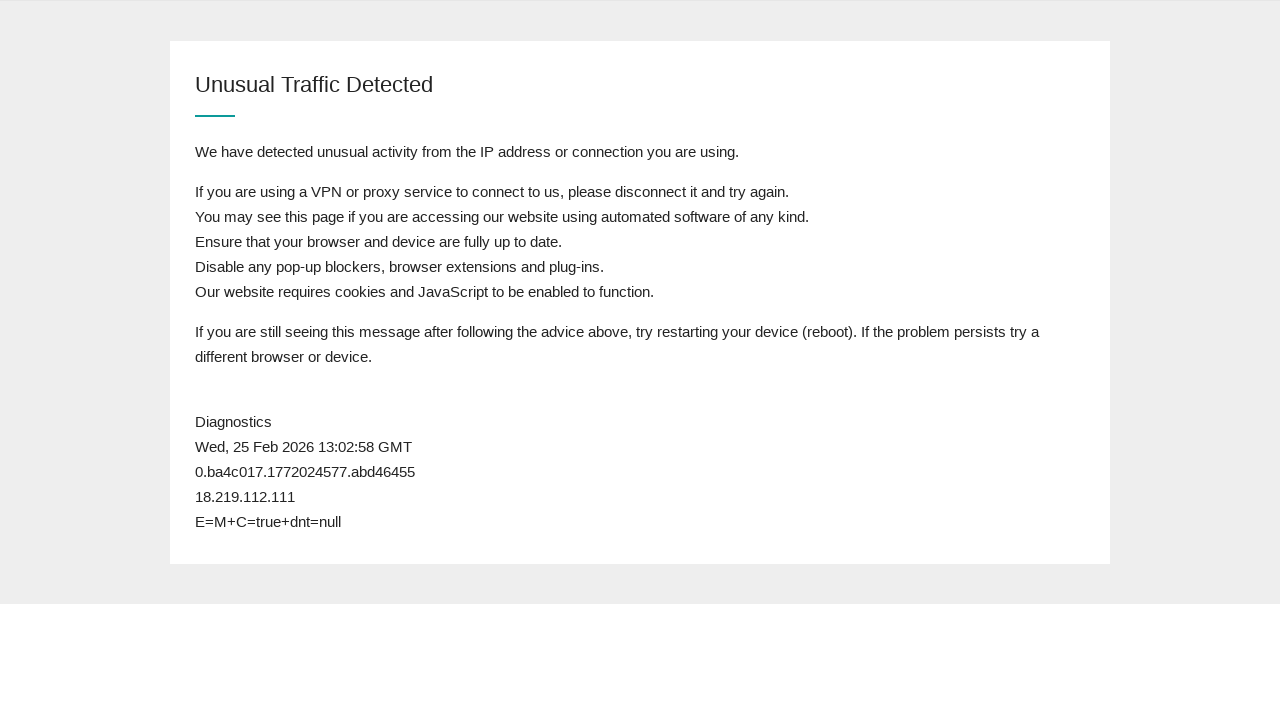

Body element loaded successfully
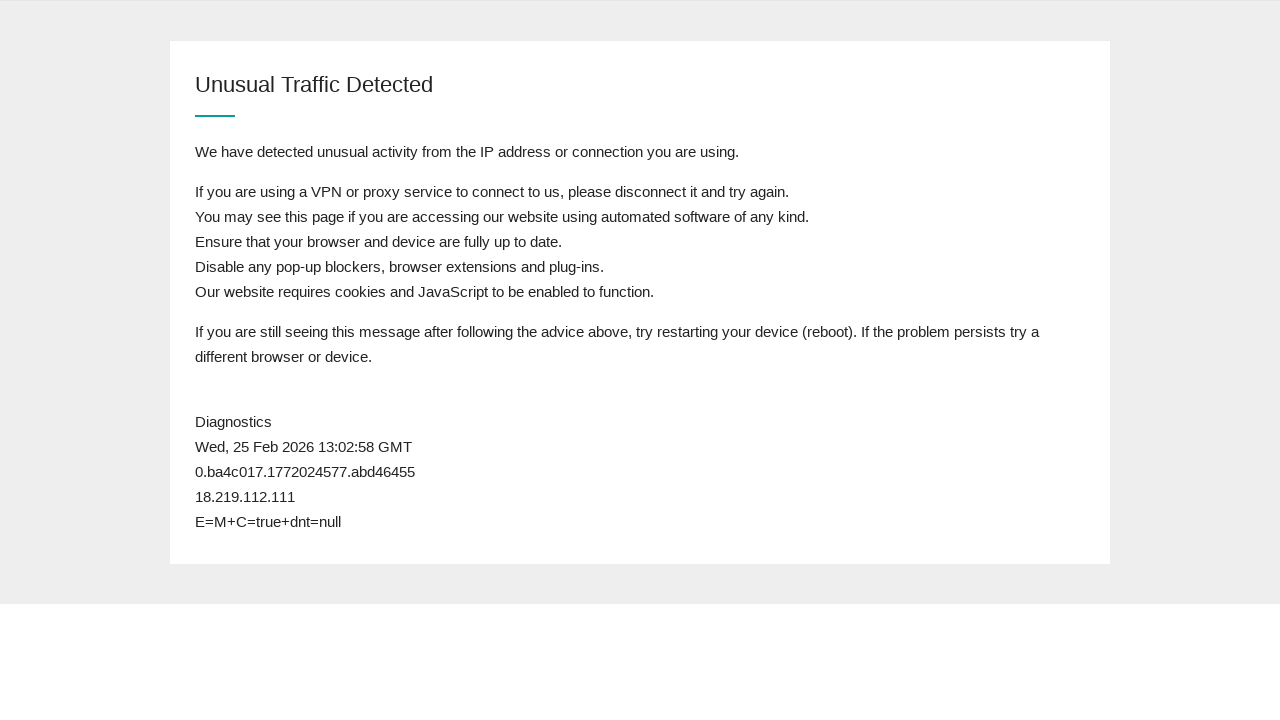

Retrieved page content to check for 'admission' keyword
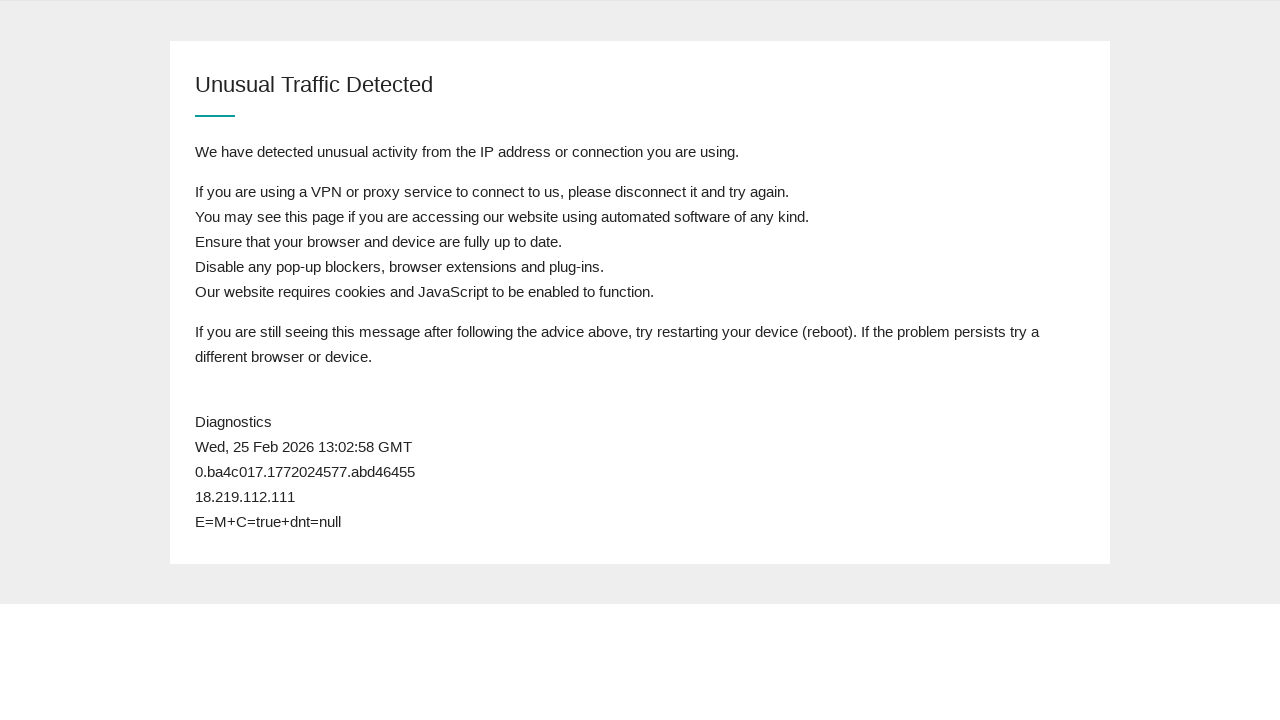

Reloaded page to check queue status
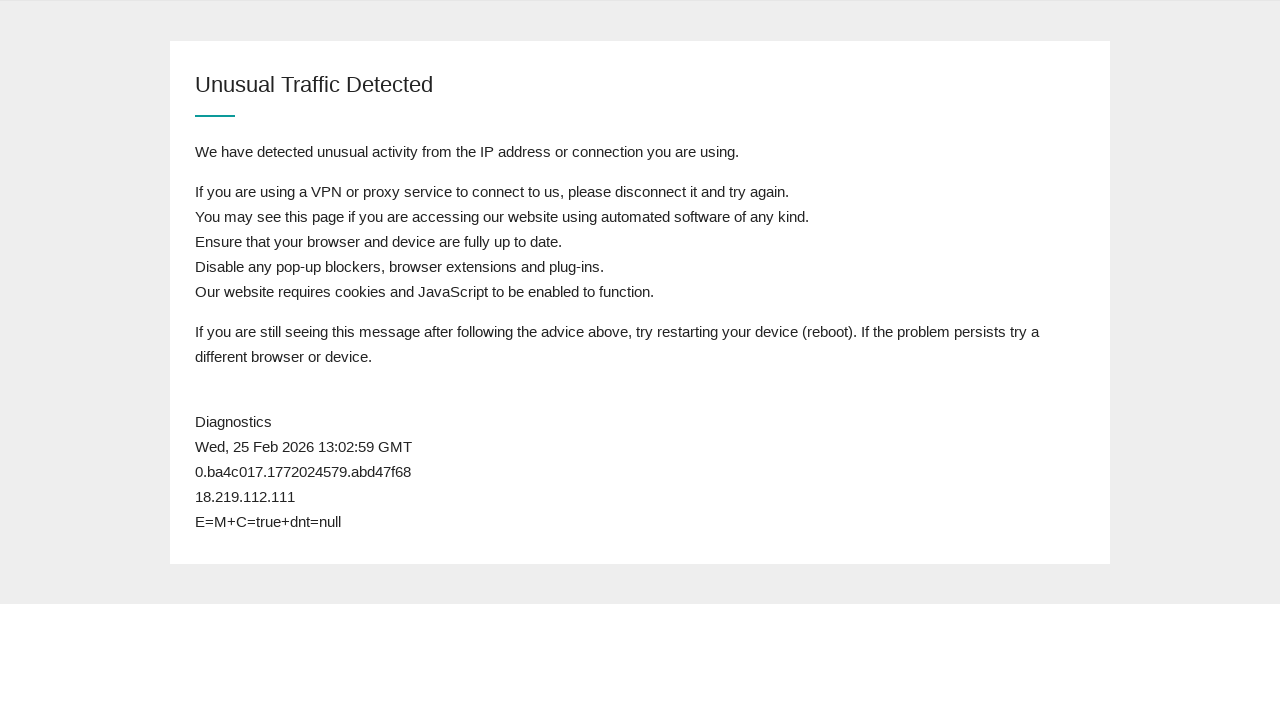

Waited 1 second for page to load
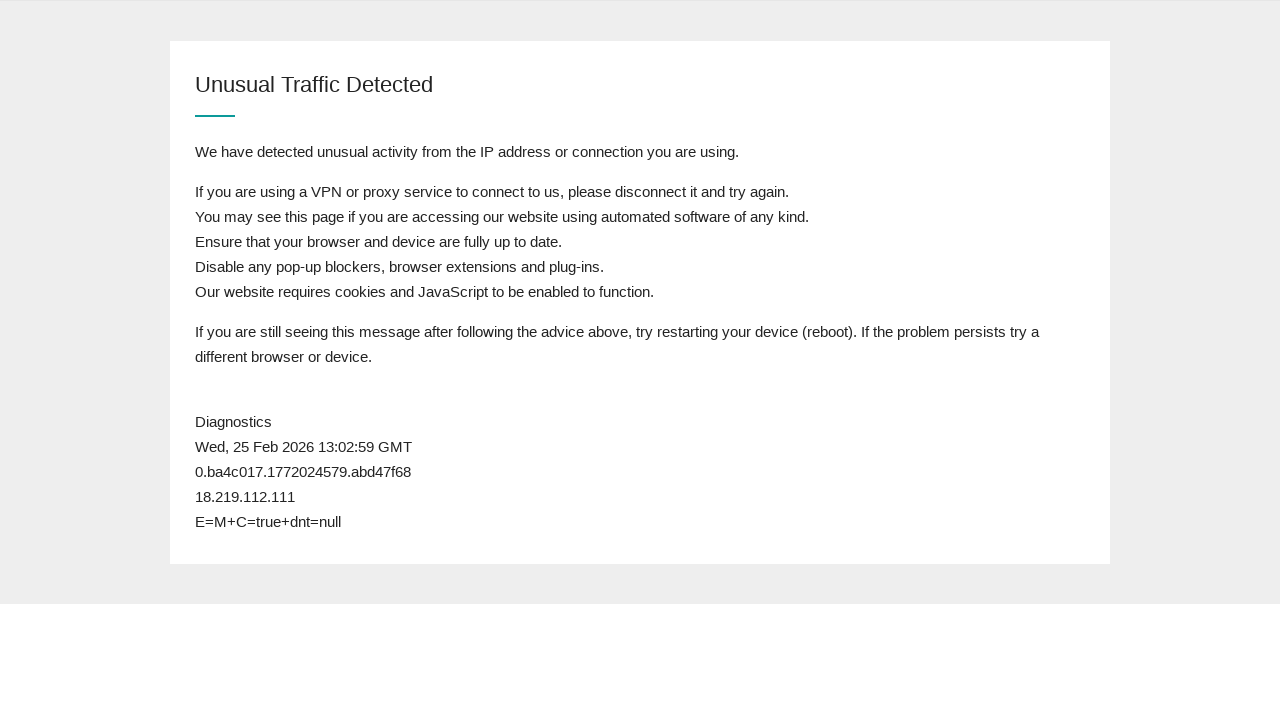

Body element loaded successfully
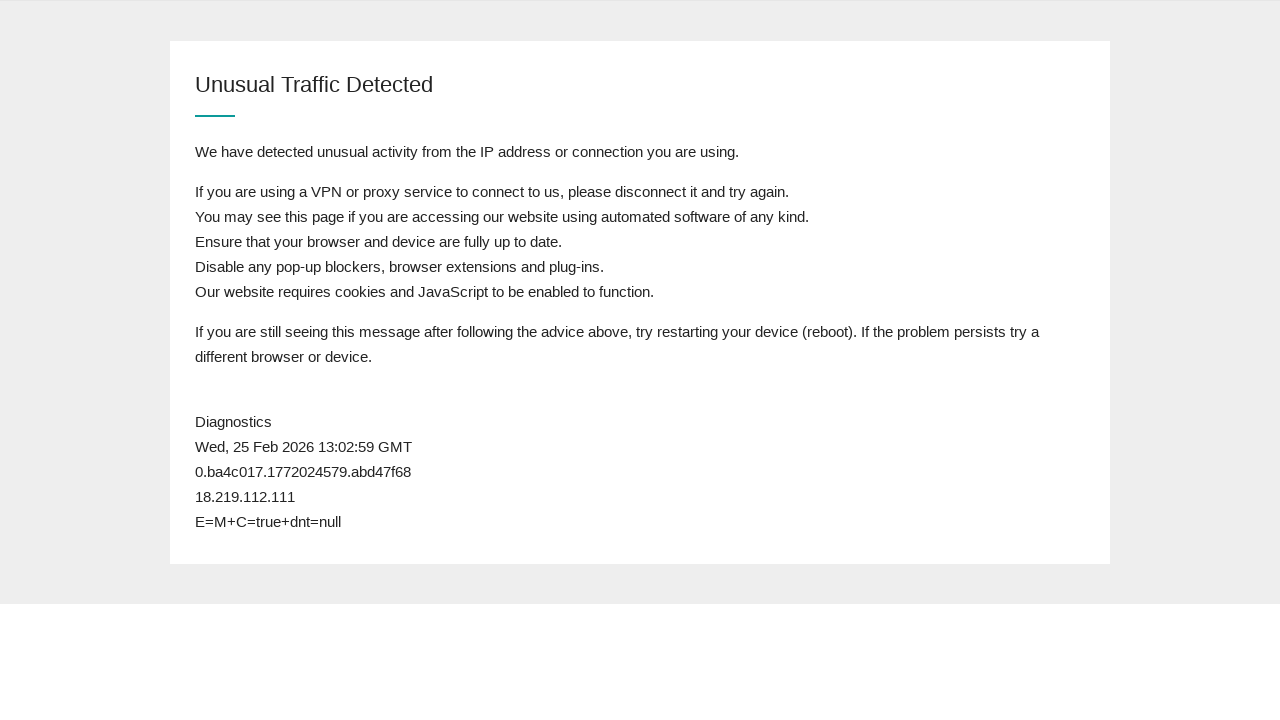

Retrieved page content to check for 'admission' keyword
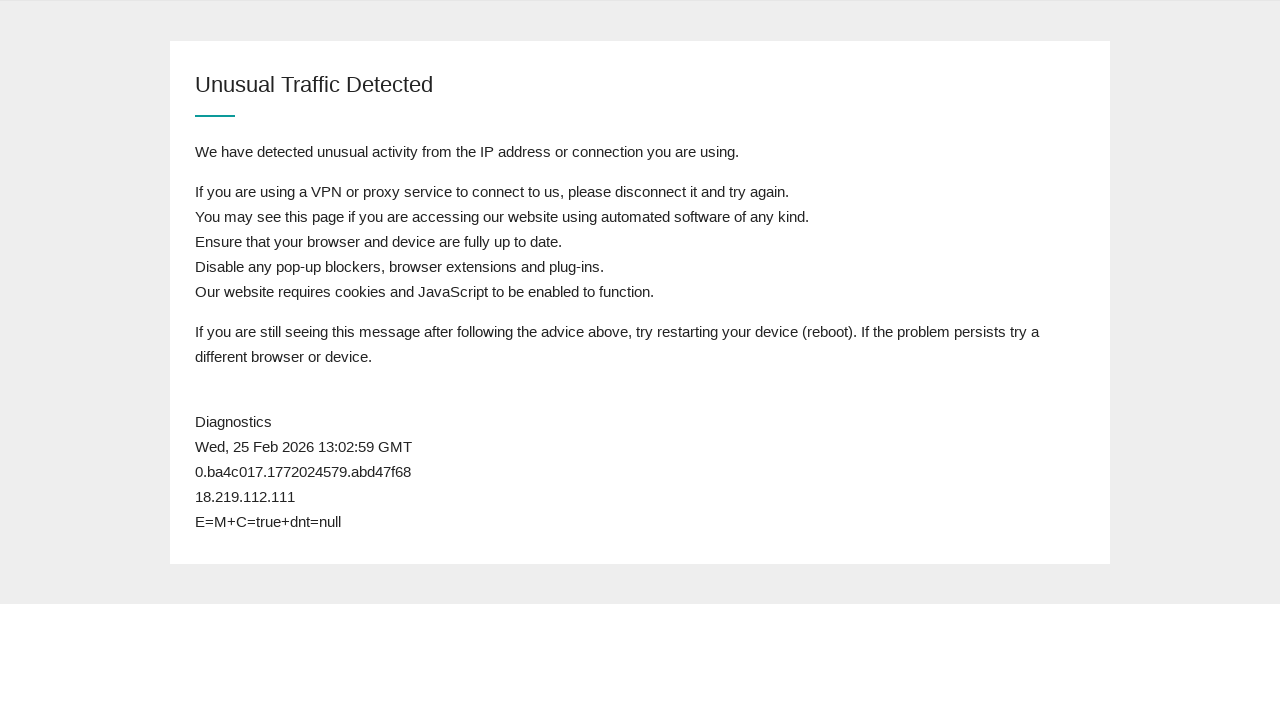

Reloaded page to check queue status
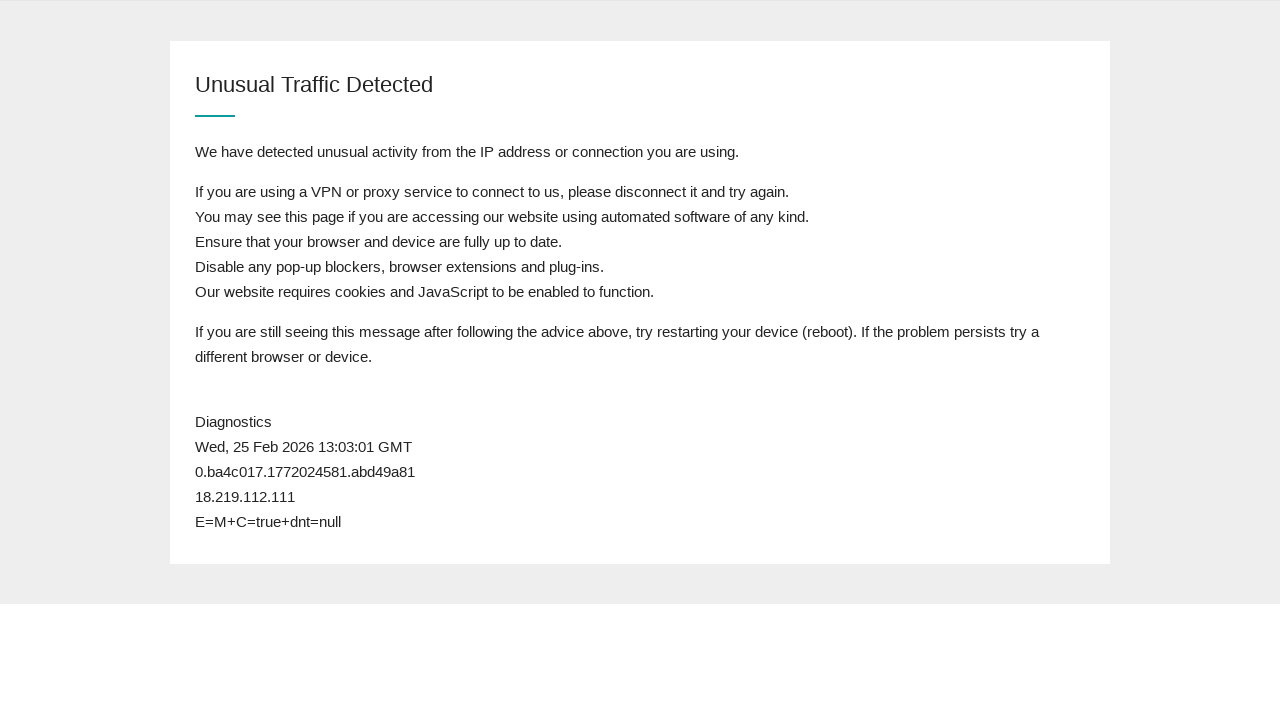

Waited 1 second for page to load
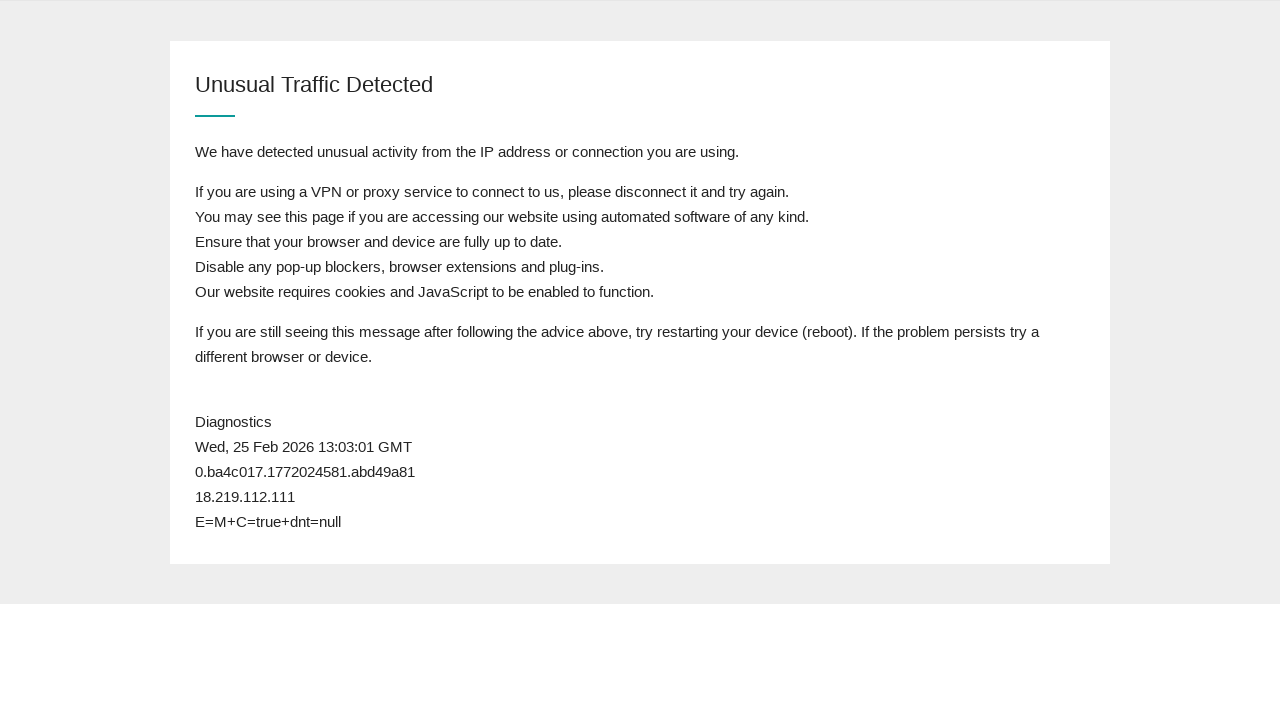

Body element loaded successfully
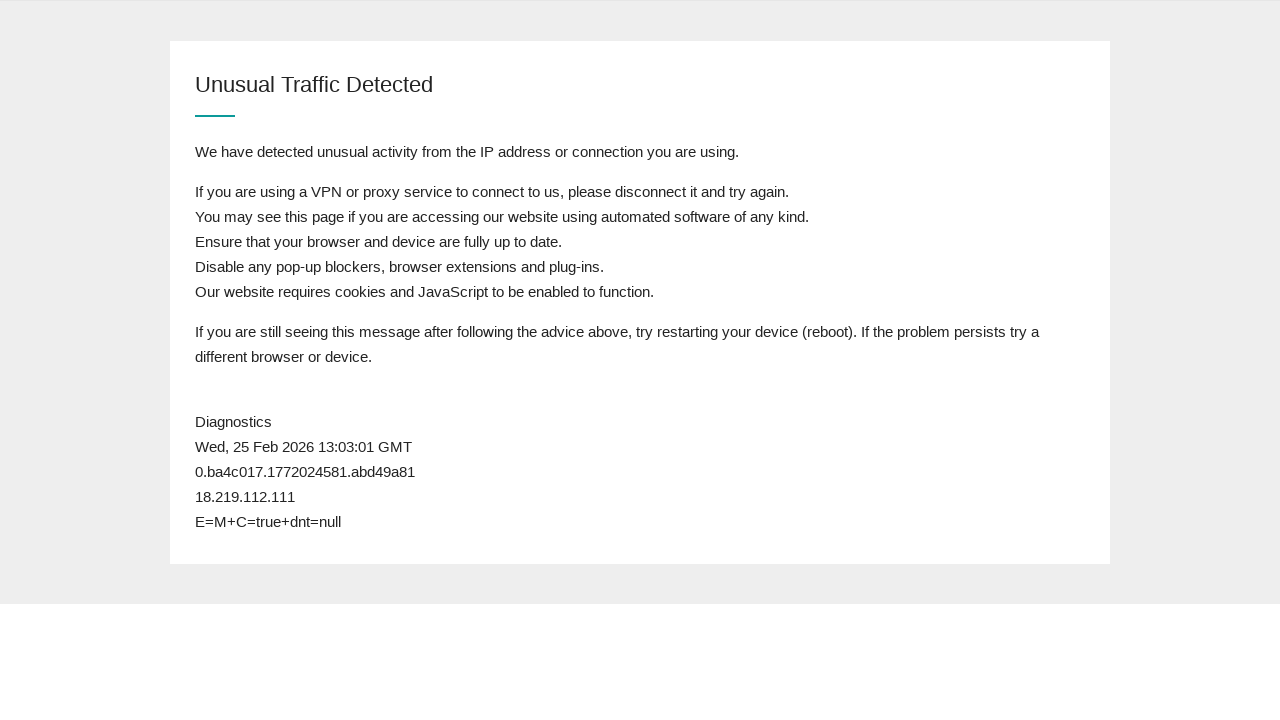

Retrieved page content to check for 'admission' keyword
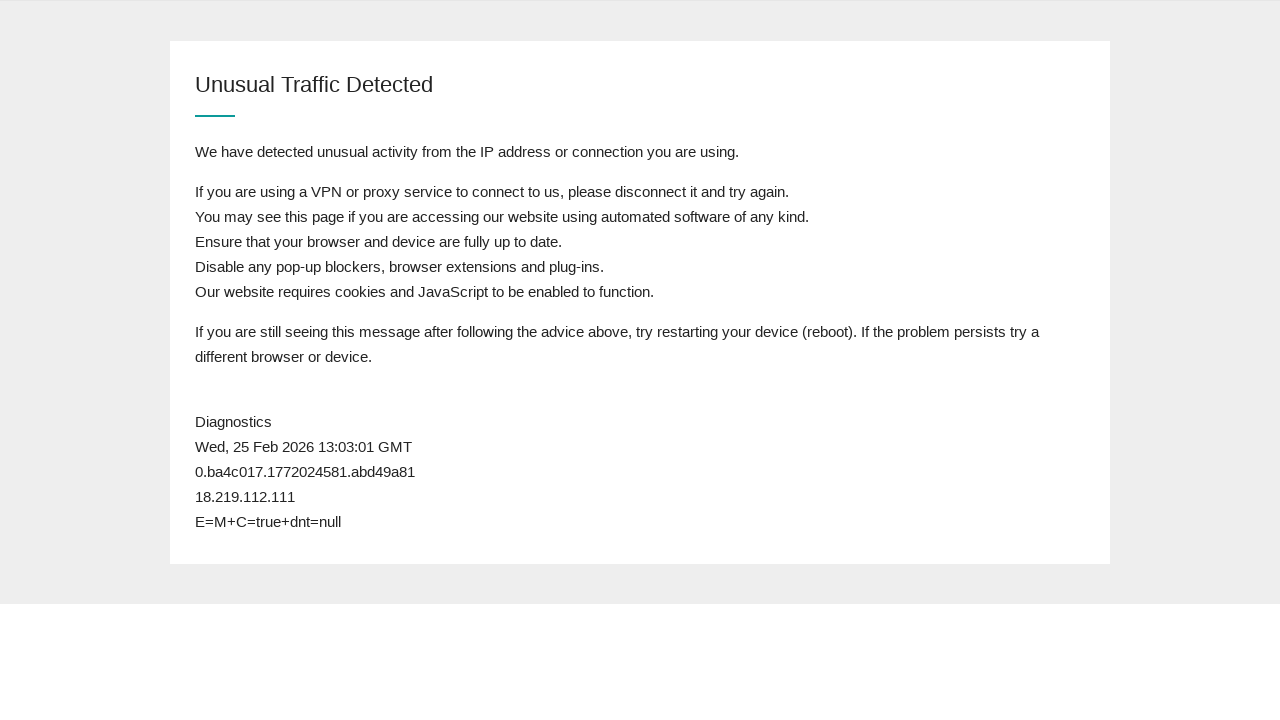

Max attempts reached without passing queue
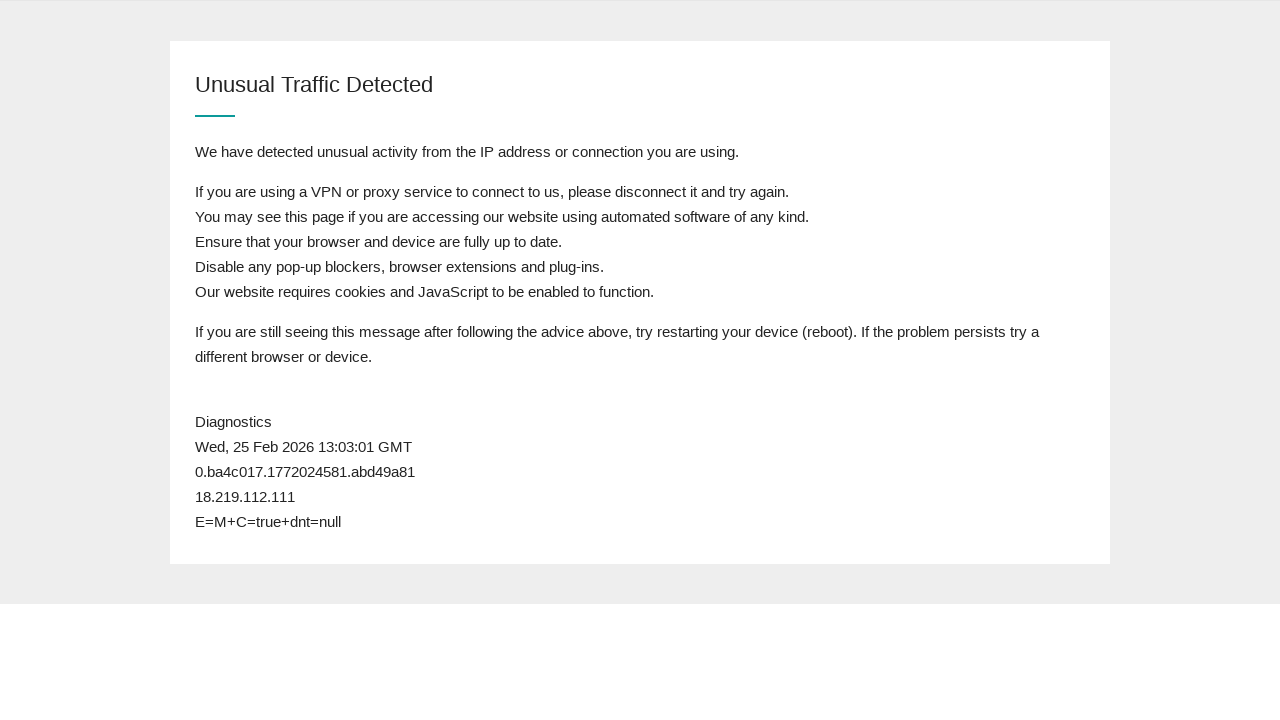

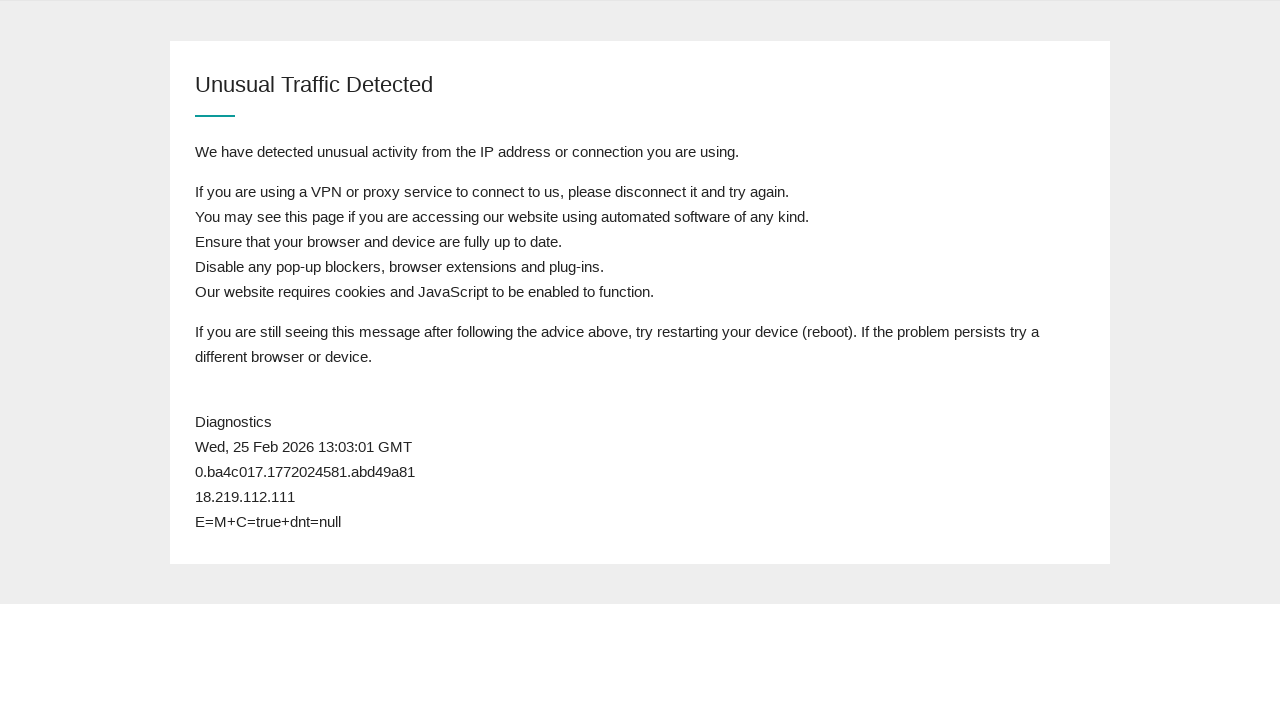